Tests a Trie data structure visualization tool by inserting multiple words through the input form and using the skip button to speed through animations

Starting URL: https://www.cs.usfca.edu/~galles/visualization/Trie.html

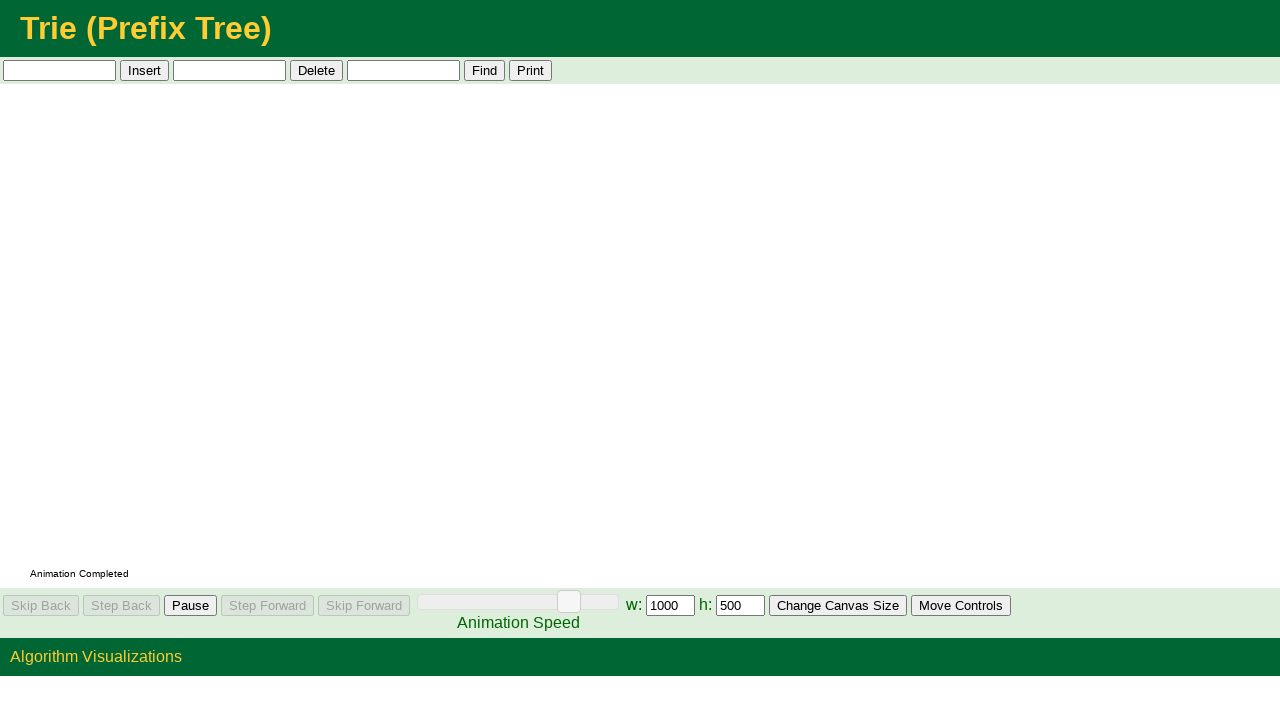

Waited for Trie visualization controls to load
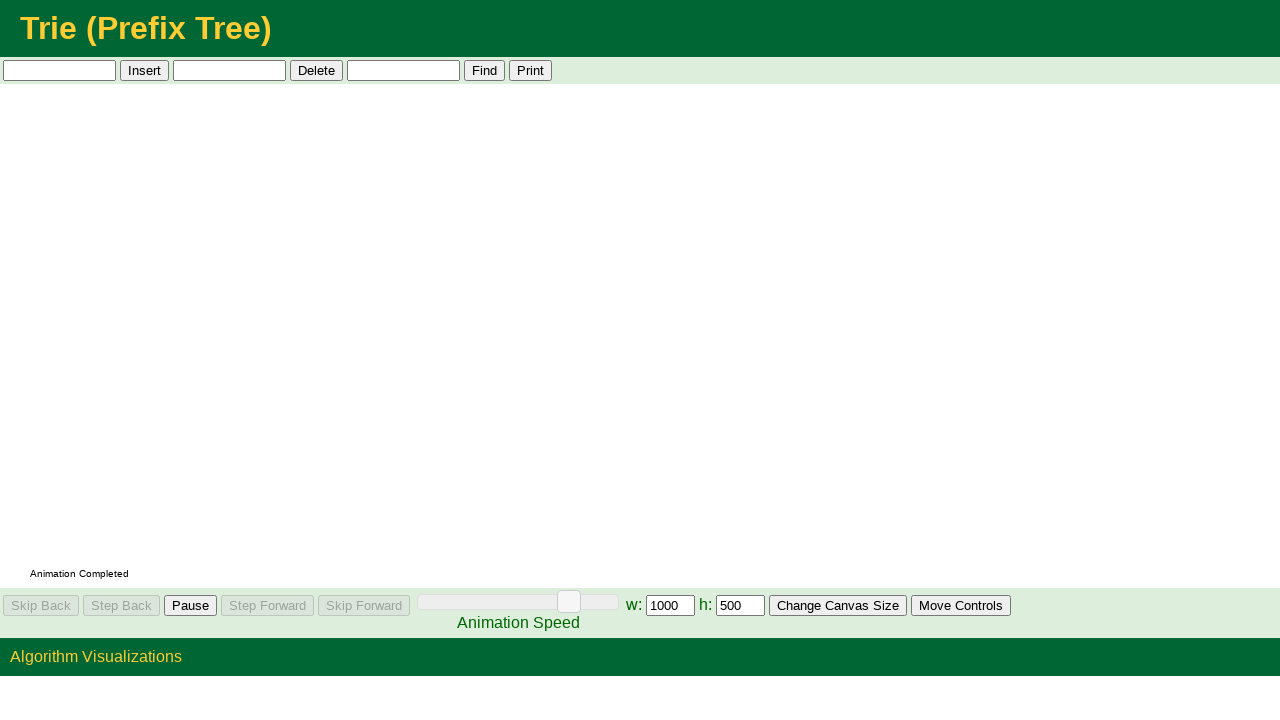

Filled input field with word 'alabama' on #AlgorithmSpecificControls > td:nth-child(1) > input[type=Text]
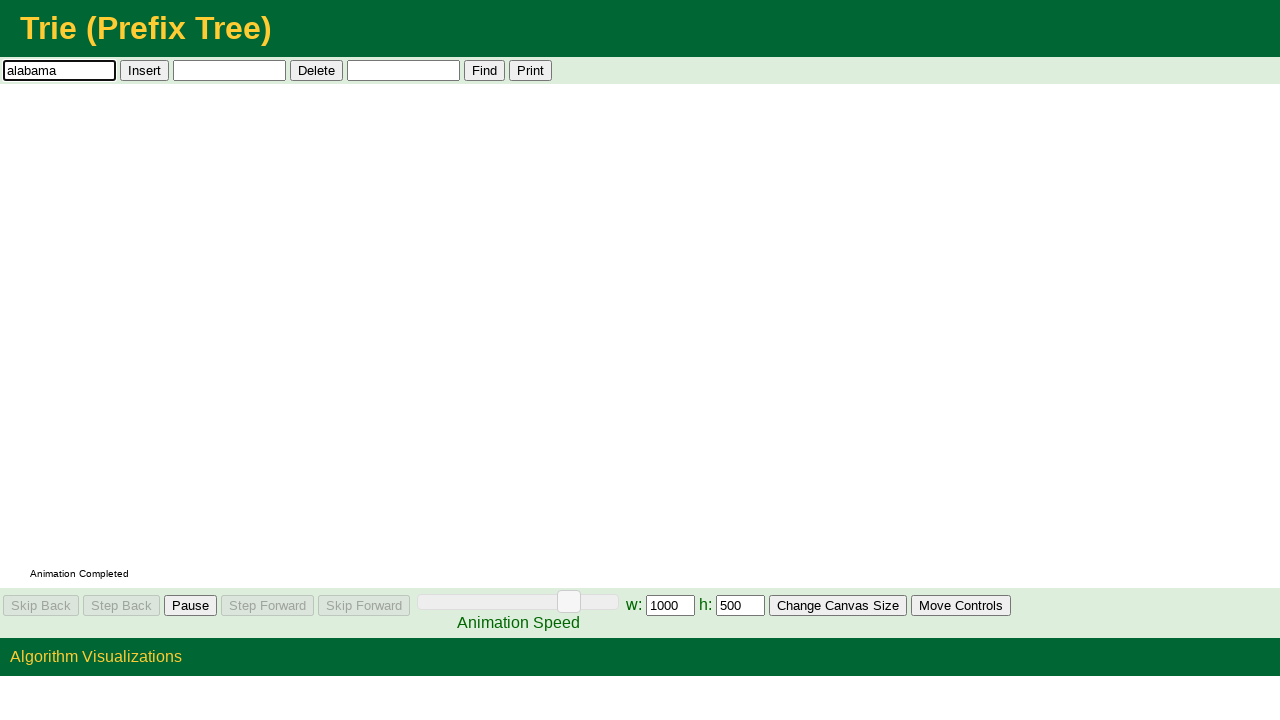

Clicked insert button to add 'alabama' to Trie at (144, 70) on #AlgorithmSpecificControls > td:nth-child(2) > input[type=Button]
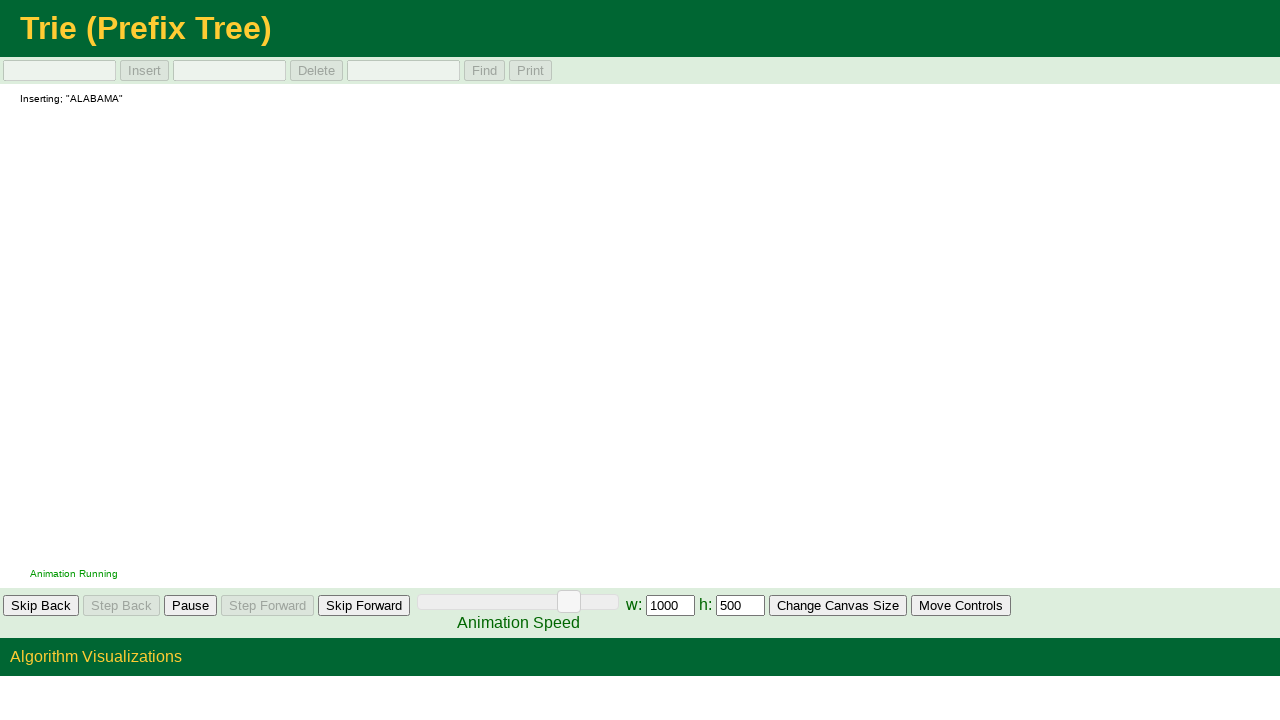

Clicked skip button to speed through animation for word 1/100 at (364, 606) on #GeneralAnimationControls > td:nth-child(5) > input[type=Button]
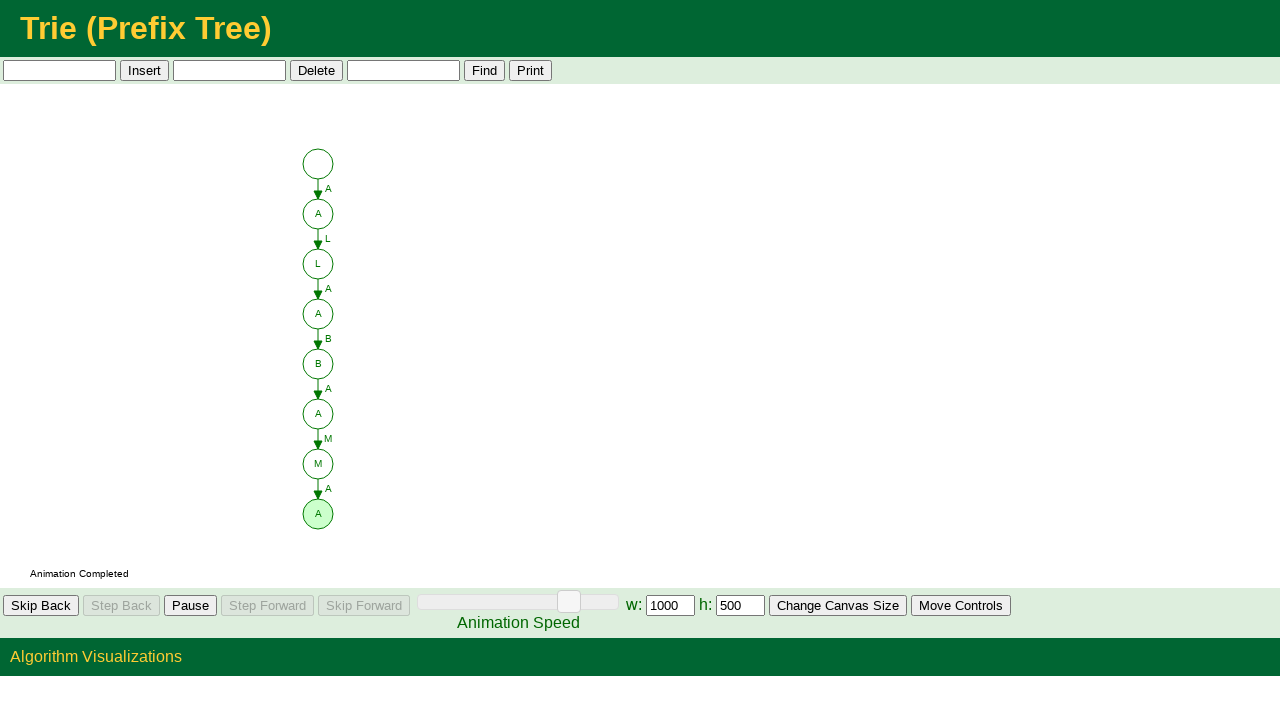

Filled input field with word 'alaska' on #AlgorithmSpecificControls > td:nth-child(1) > input[type=Text]
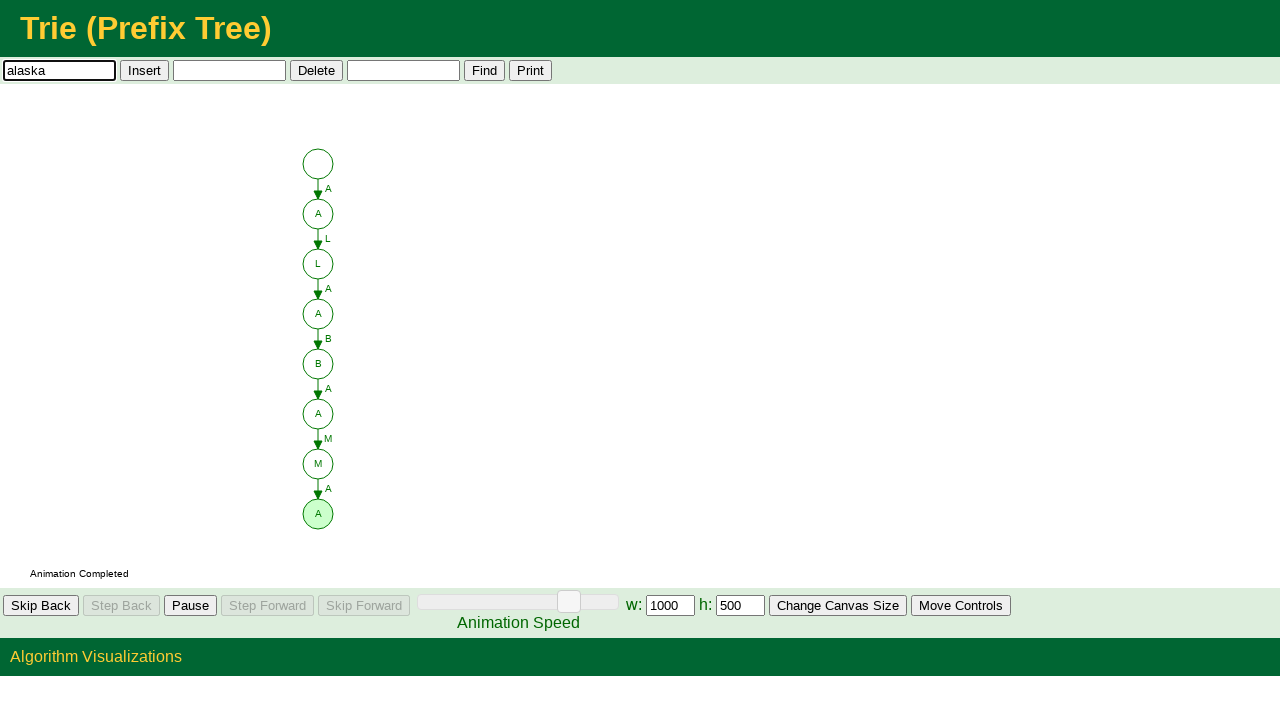

Clicked insert button to add 'alaska' to Trie at (144, 70) on #AlgorithmSpecificControls > td:nth-child(2) > input[type=Button]
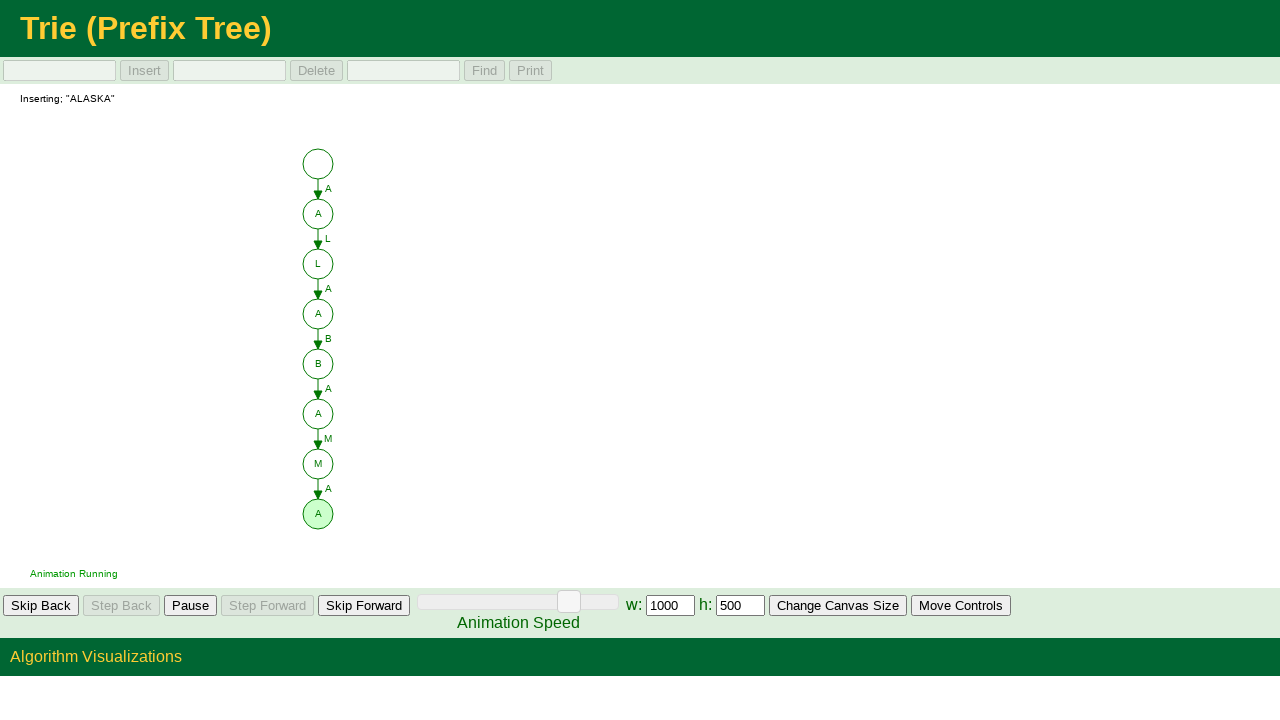

Clicked skip button to speed through animation for word 2/100 at (364, 606) on #GeneralAnimationControls > td:nth-child(5) > input[type=Button]
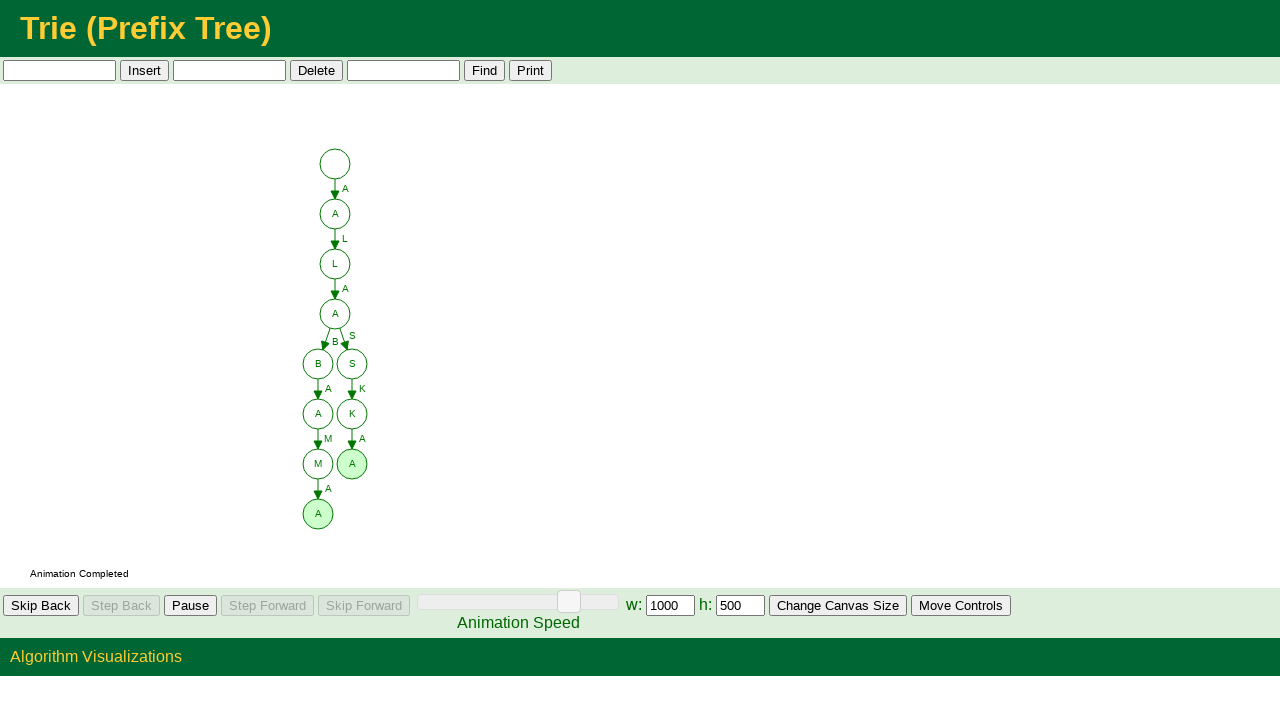

Filled input field with word 'arizona' on #AlgorithmSpecificControls > td:nth-child(1) > input[type=Text]
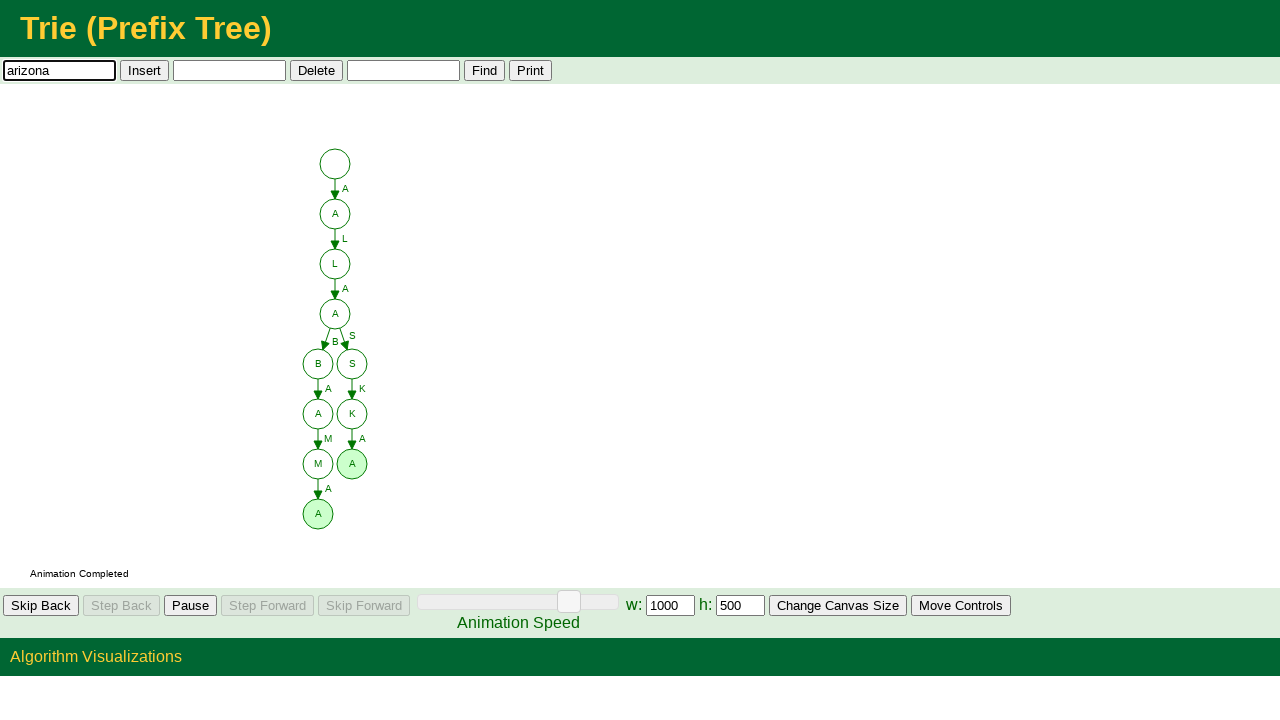

Clicked insert button to add 'arizona' to Trie at (144, 70) on #AlgorithmSpecificControls > td:nth-child(2) > input[type=Button]
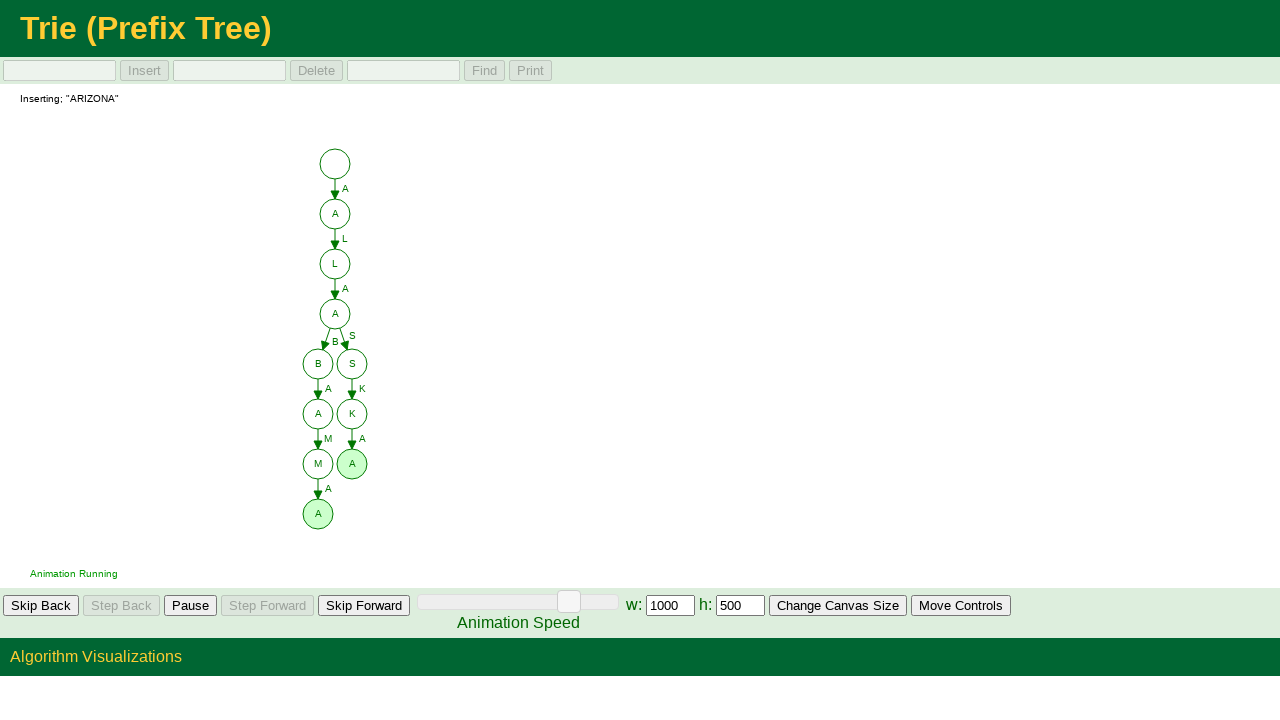

Clicked skip button to speed through animation for word 3/100 at (364, 606) on #GeneralAnimationControls > td:nth-child(5) > input[type=Button]
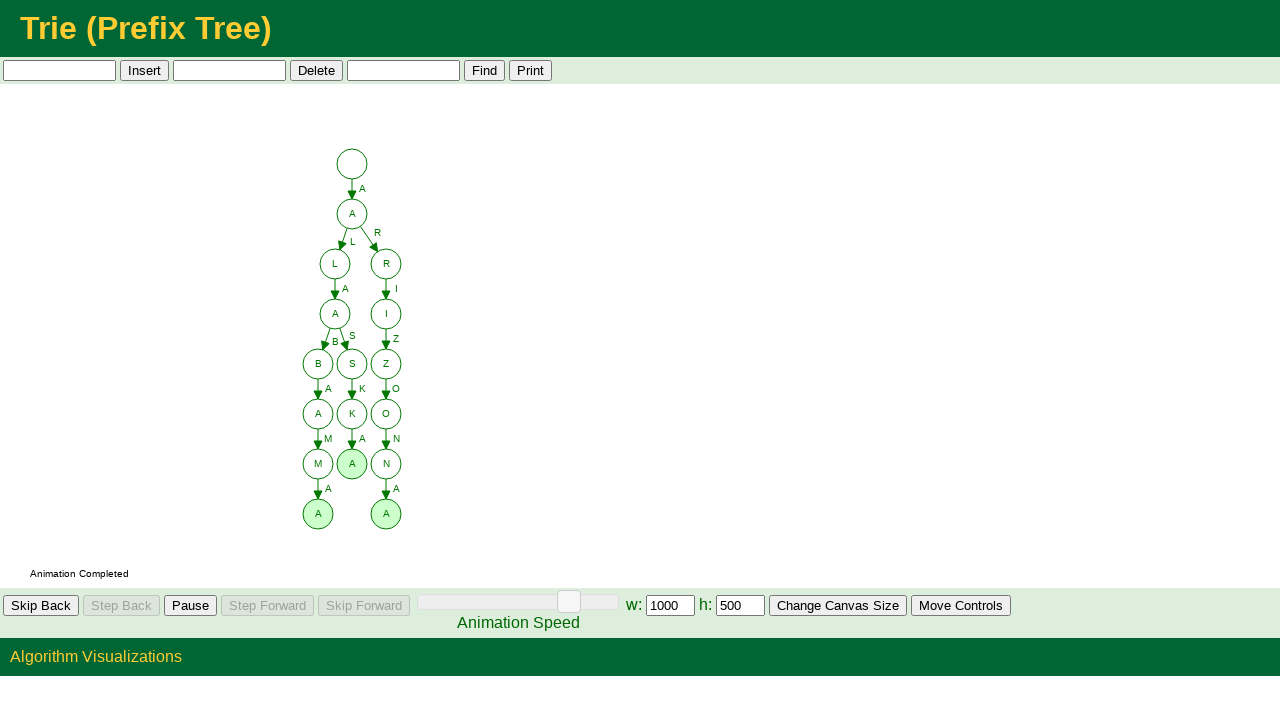

Filled input field with word 'arkansas' on #AlgorithmSpecificControls > td:nth-child(1) > input[type=Text]
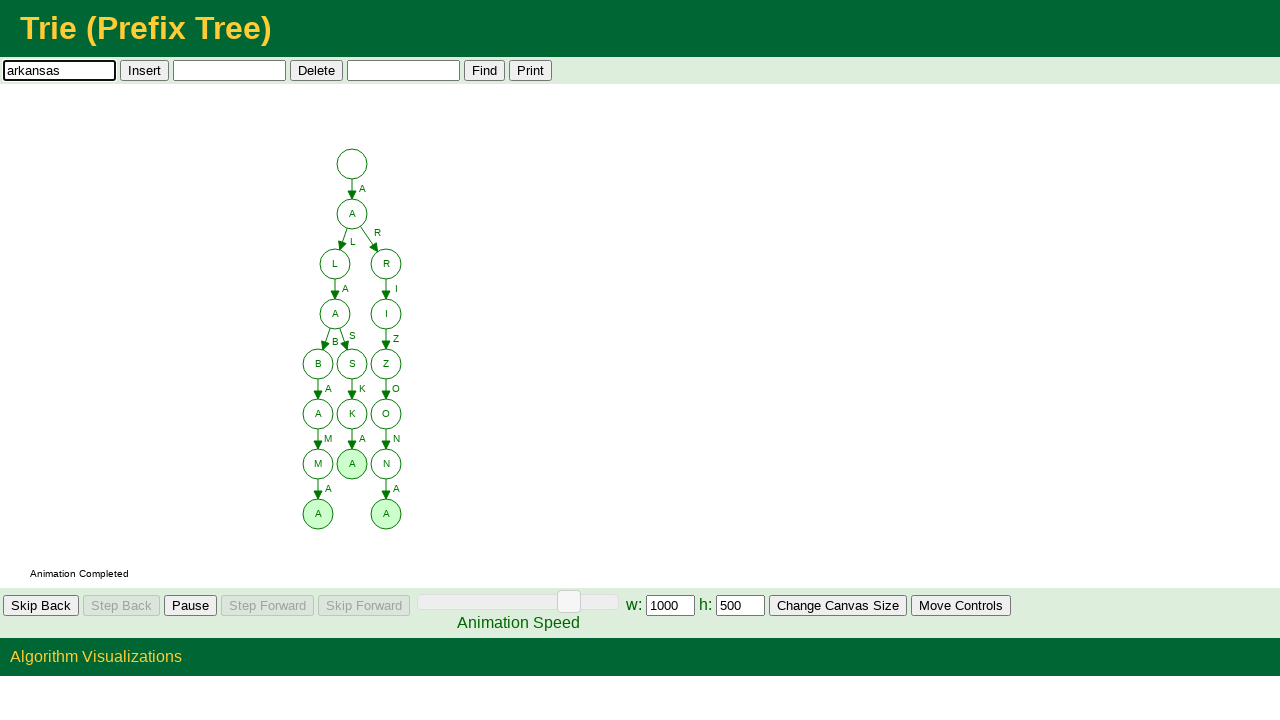

Clicked insert button to add 'arkansas' to Trie at (144, 70) on #AlgorithmSpecificControls > td:nth-child(2) > input[type=Button]
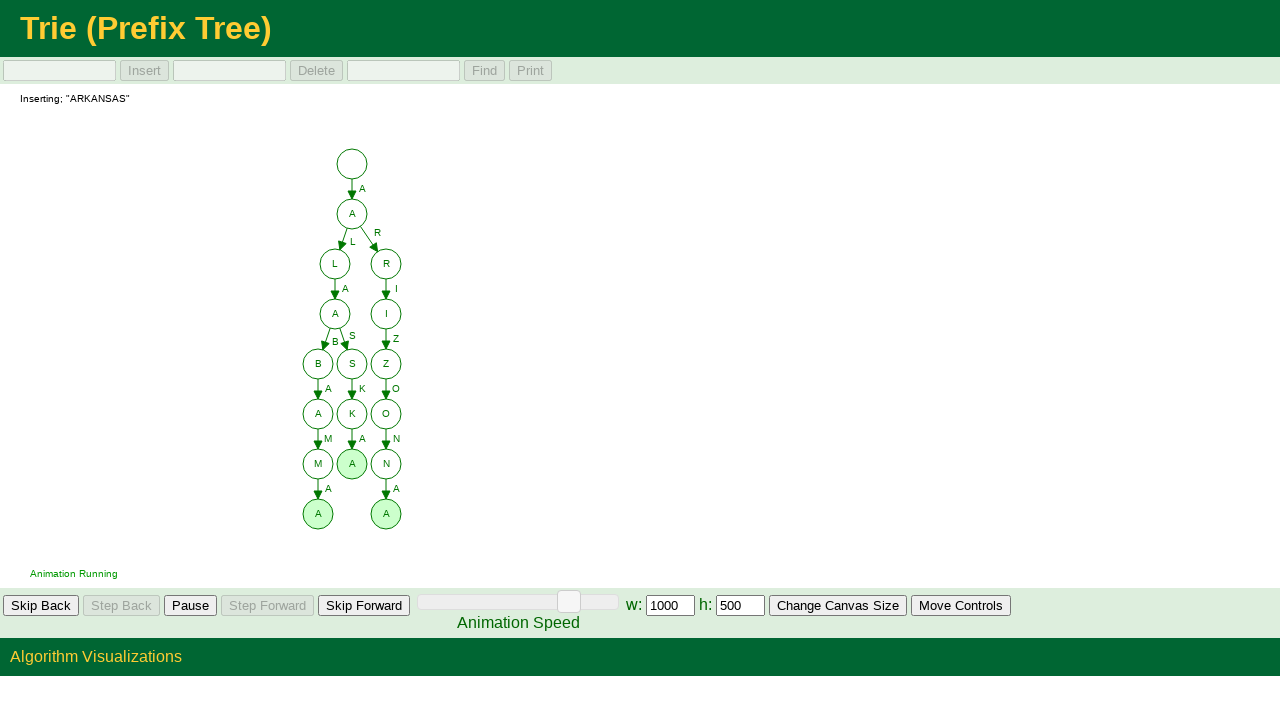

Clicked skip button to speed through animation for word 4/100 at (364, 606) on #GeneralAnimationControls > td:nth-child(5) > input[type=Button]
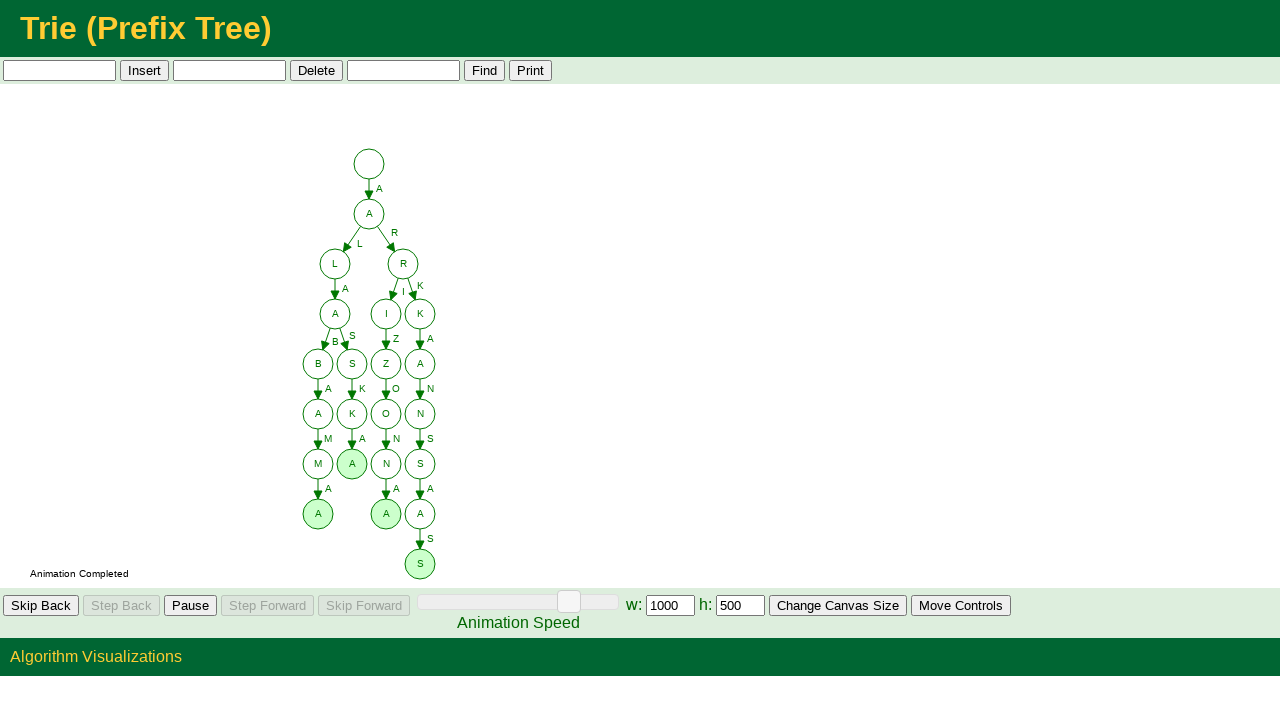

Filled input field with word 'california' on #AlgorithmSpecificControls > td:nth-child(1) > input[type=Text]
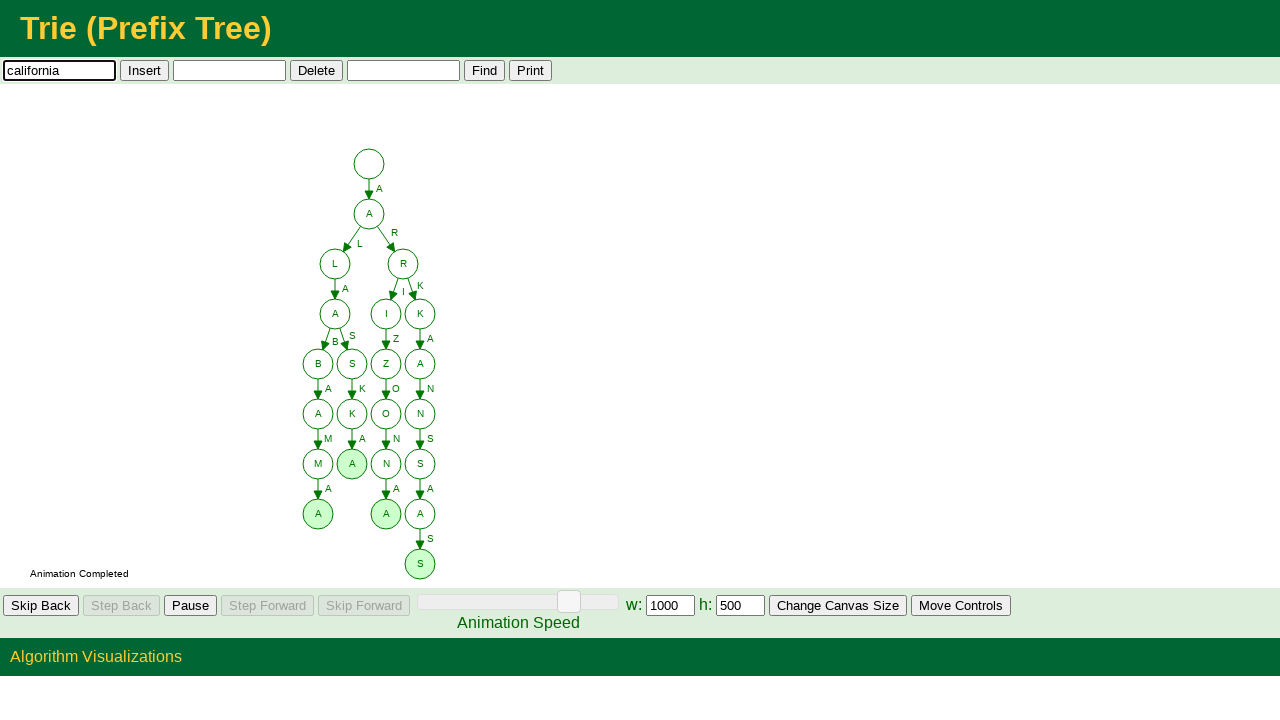

Clicked insert button to add 'california' to Trie at (144, 70) on #AlgorithmSpecificControls > td:nth-child(2) > input[type=Button]
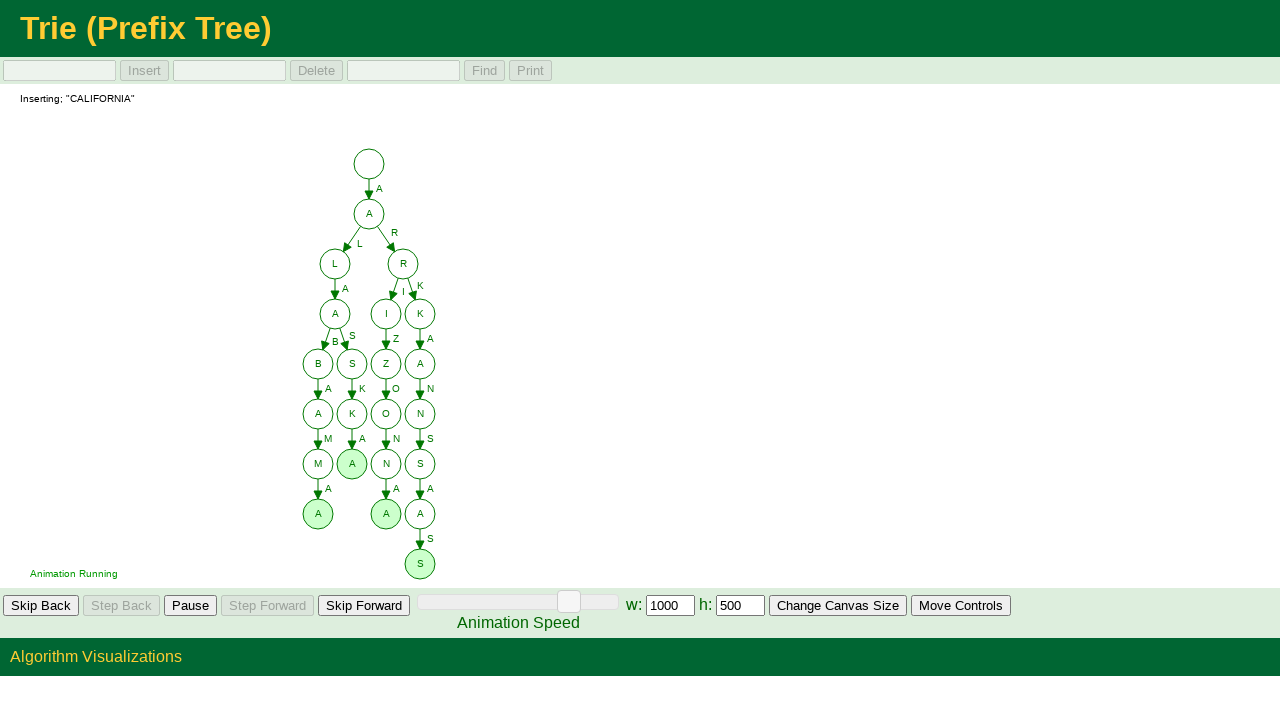

Clicked skip button to speed through animation for word 5/100 at (364, 606) on #GeneralAnimationControls > td:nth-child(5) > input[type=Button]
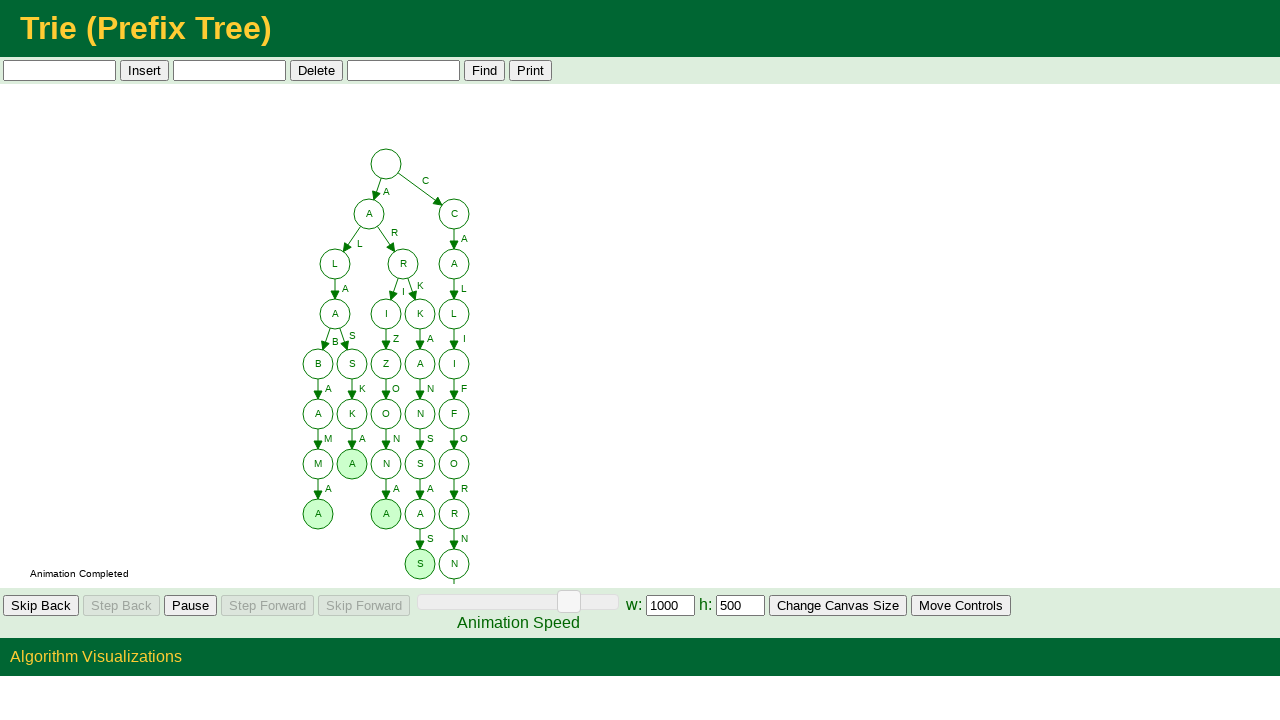

Filled input field with word 'colorado' on #AlgorithmSpecificControls > td:nth-child(1) > input[type=Text]
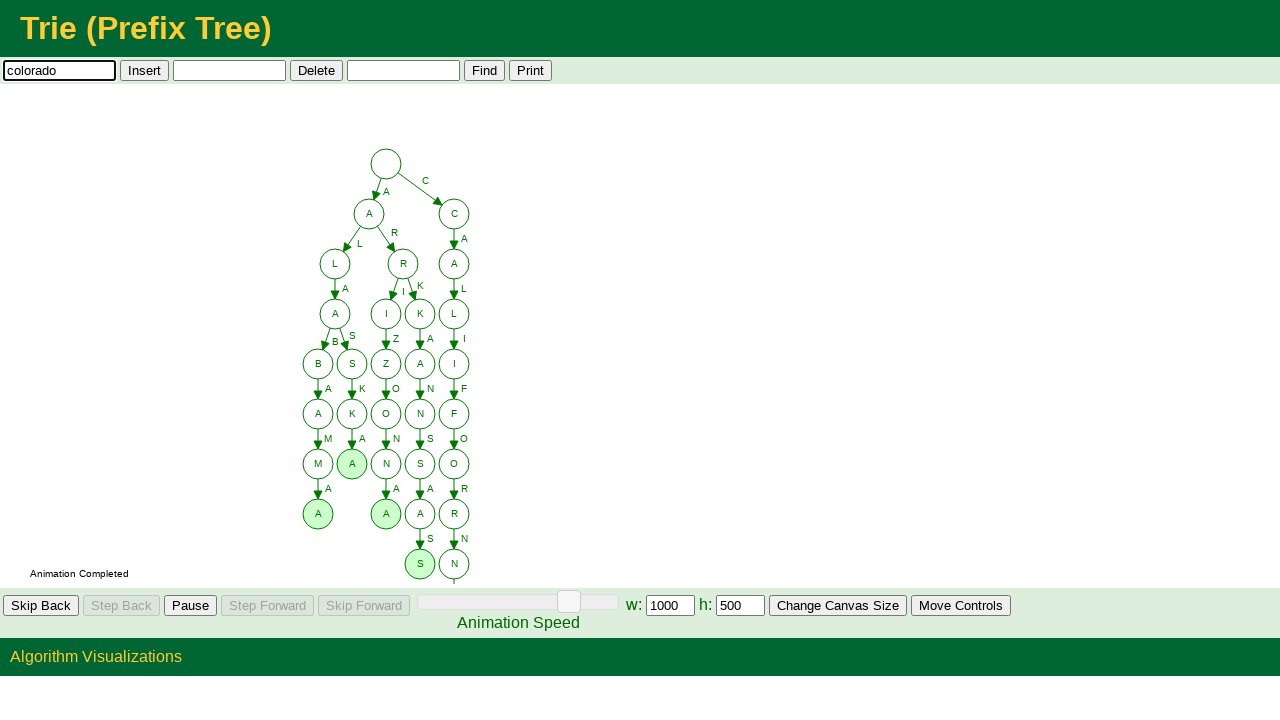

Clicked insert button to add 'colorado' to Trie at (144, 70) on #AlgorithmSpecificControls > td:nth-child(2) > input[type=Button]
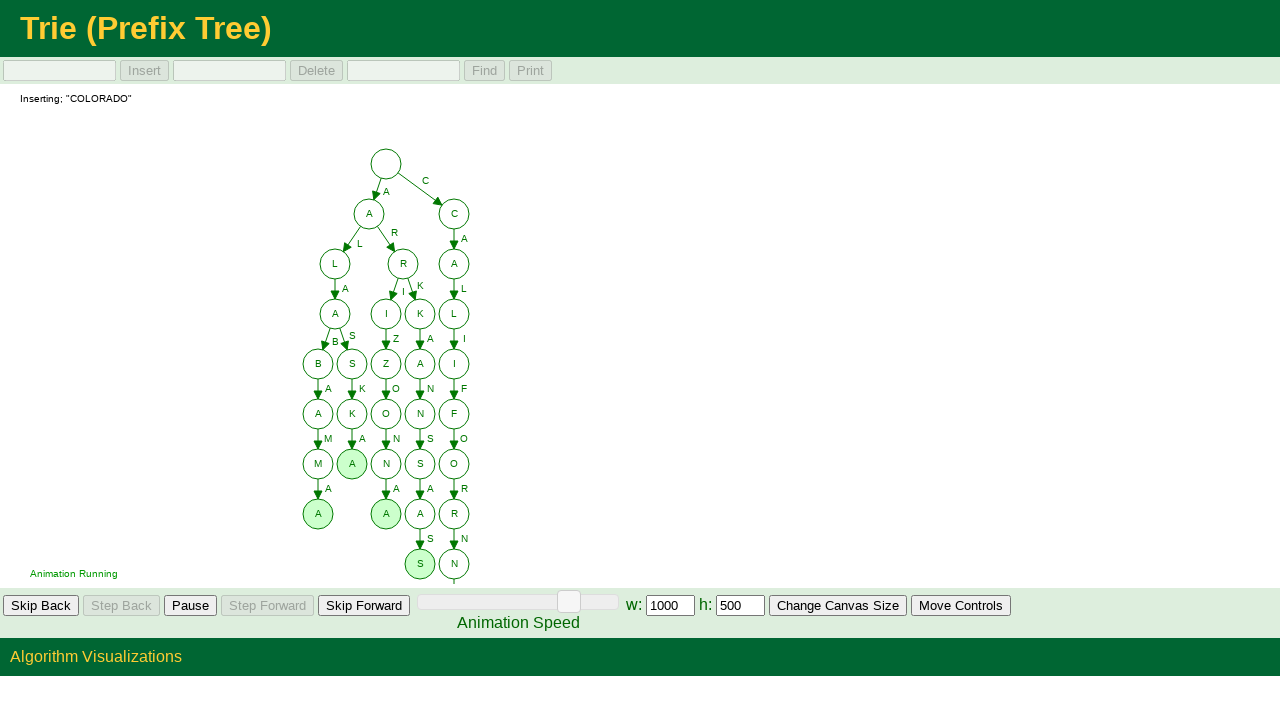

Clicked skip button to speed through animation for word 6/100 at (364, 606) on #GeneralAnimationControls > td:nth-child(5) > input[type=Button]
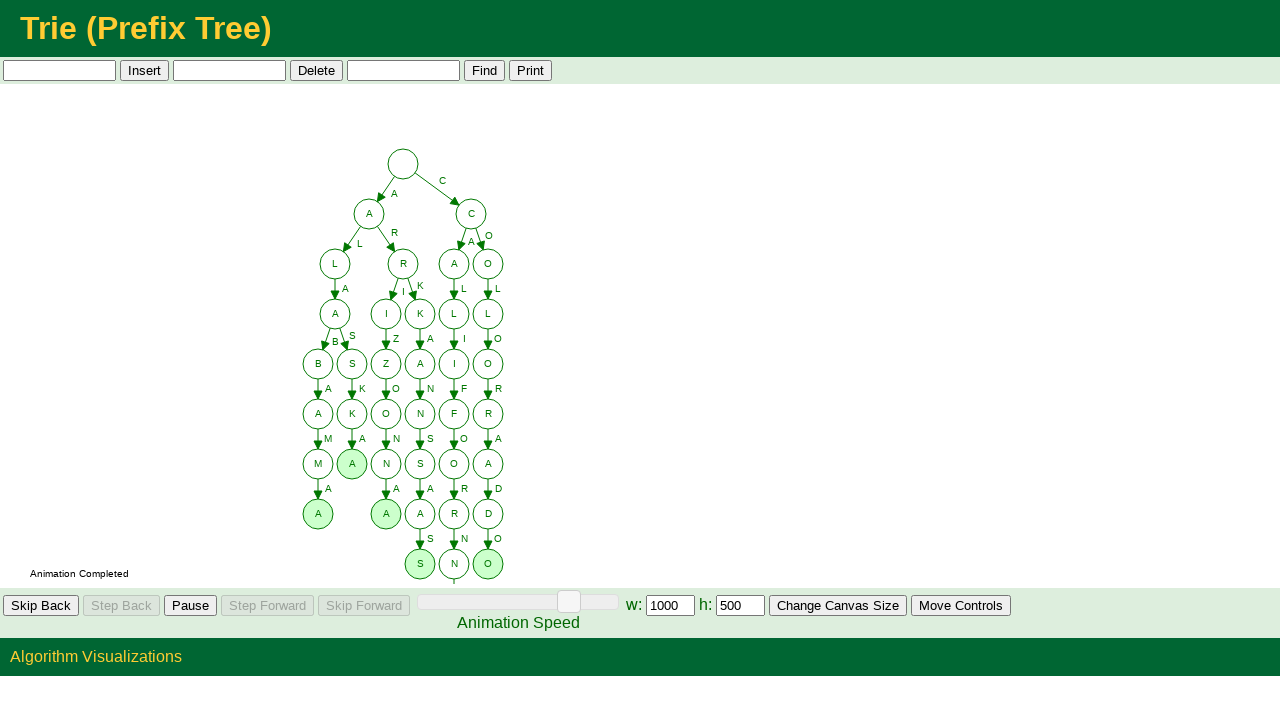

Filled input field with word 'connecticut' on #AlgorithmSpecificControls > td:nth-child(1) > input[type=Text]
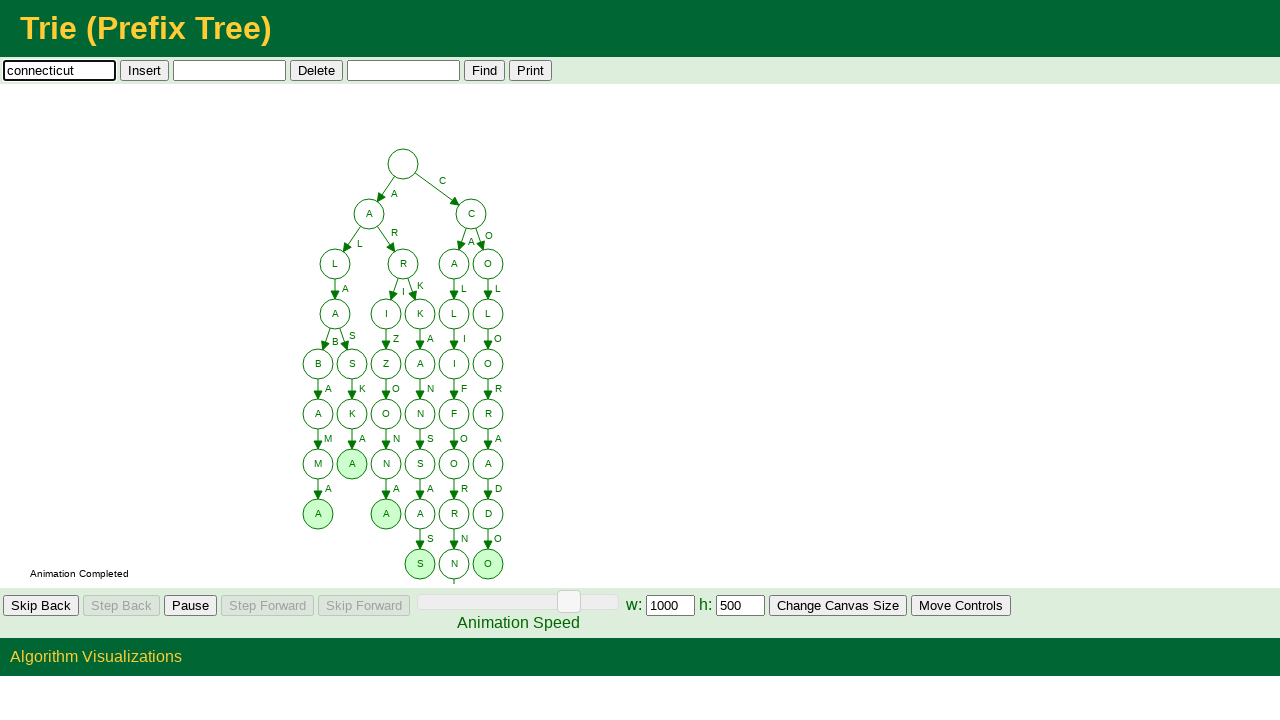

Clicked insert button to add 'connecticut' to Trie at (144, 70) on #AlgorithmSpecificControls > td:nth-child(2) > input[type=Button]
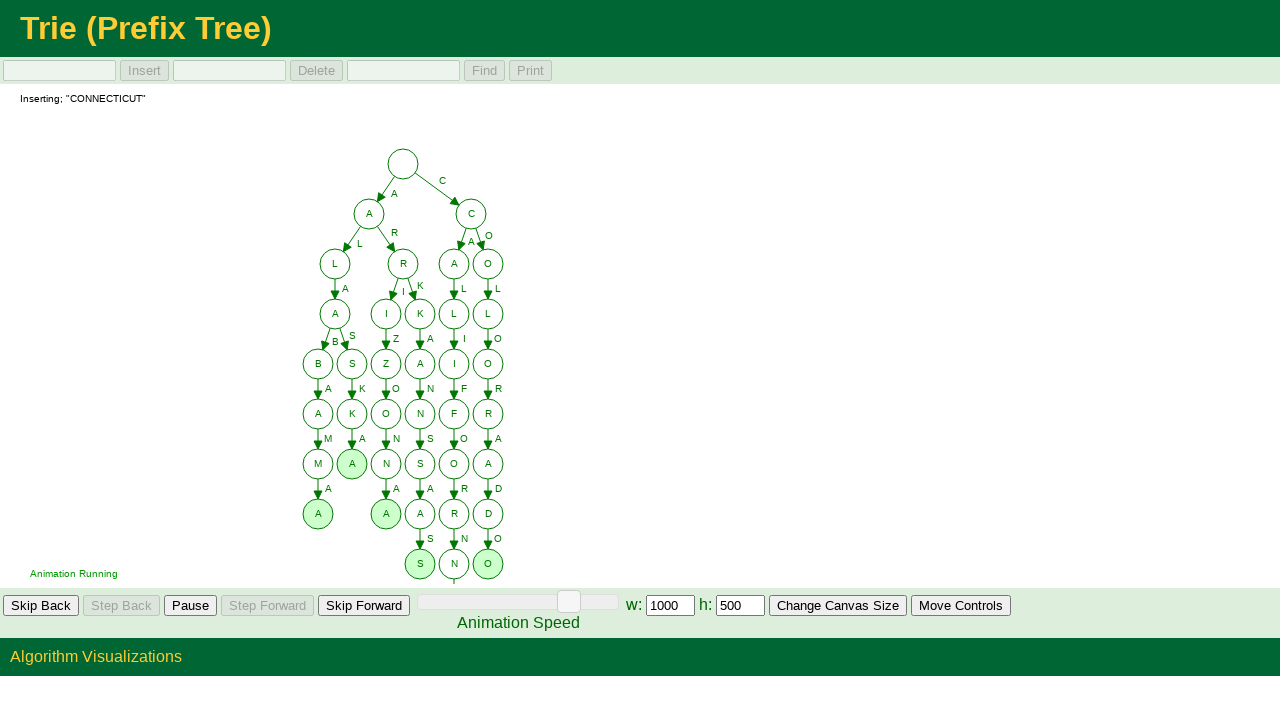

Clicked skip button to speed through animation for word 7/100 at (364, 606) on #GeneralAnimationControls > td:nth-child(5) > input[type=Button]
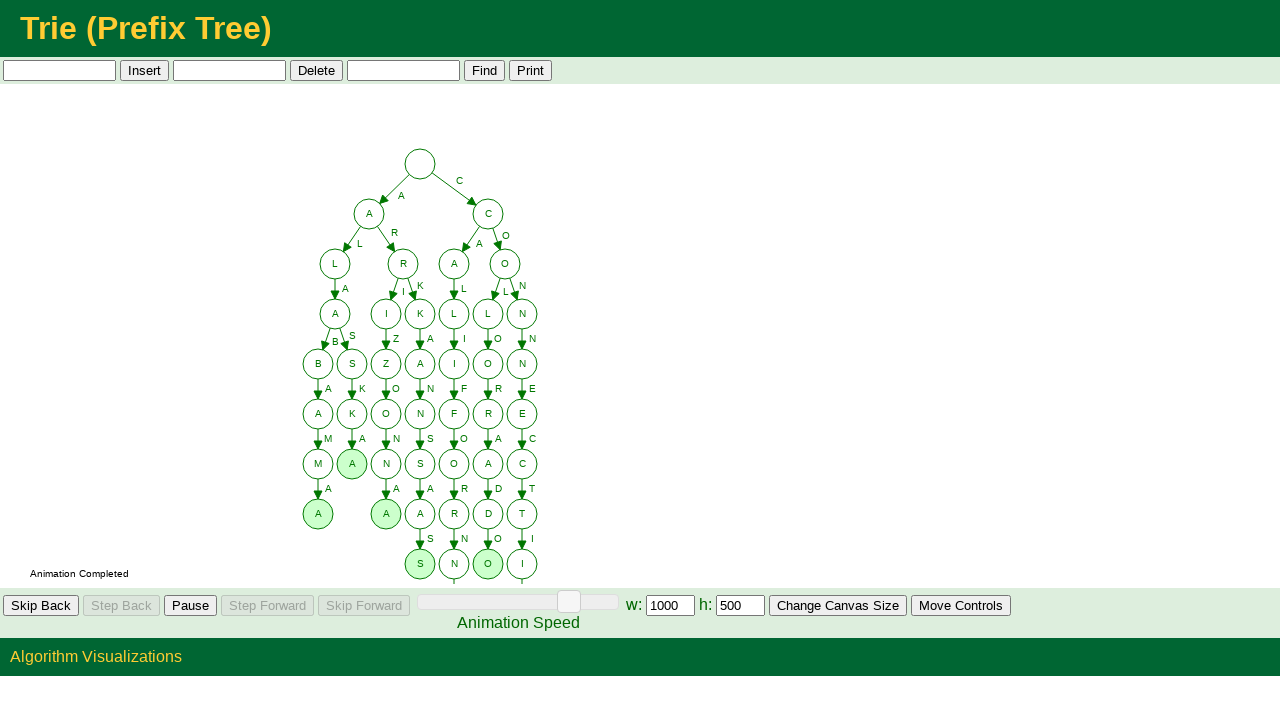

Filled input field with word 'delaware' on #AlgorithmSpecificControls > td:nth-child(1) > input[type=Text]
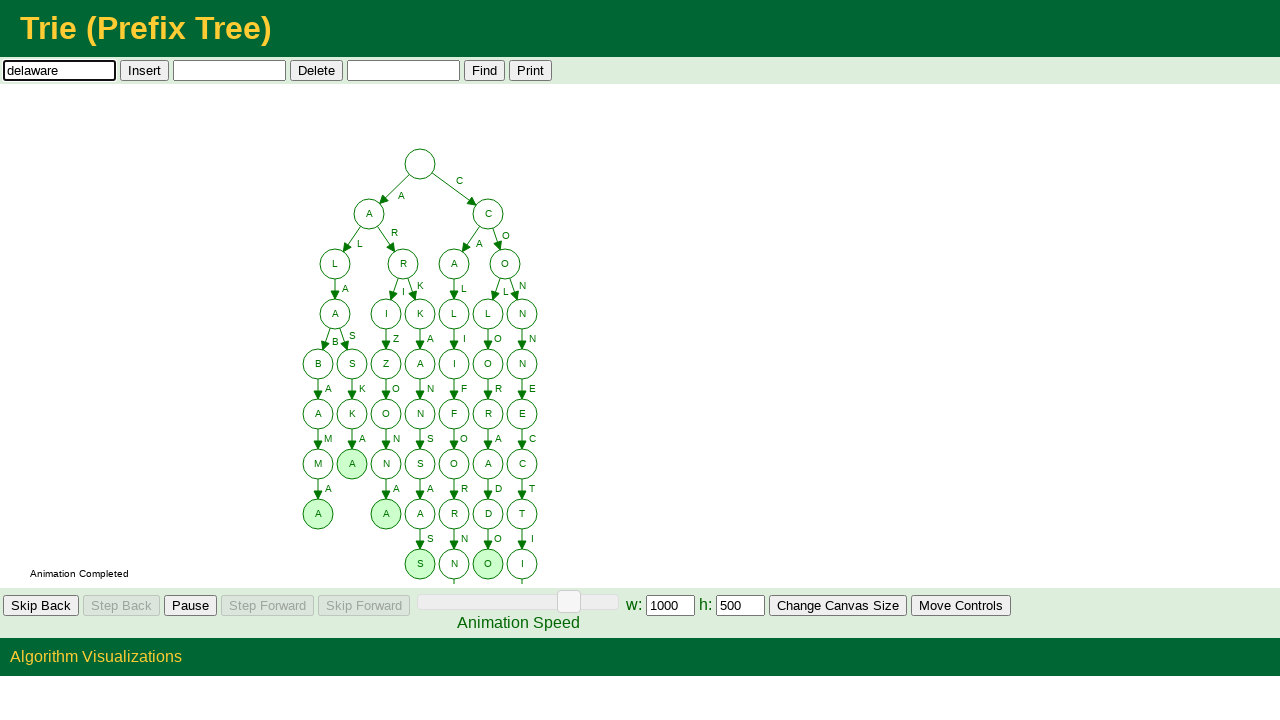

Clicked insert button to add 'delaware' to Trie at (144, 70) on #AlgorithmSpecificControls > td:nth-child(2) > input[type=Button]
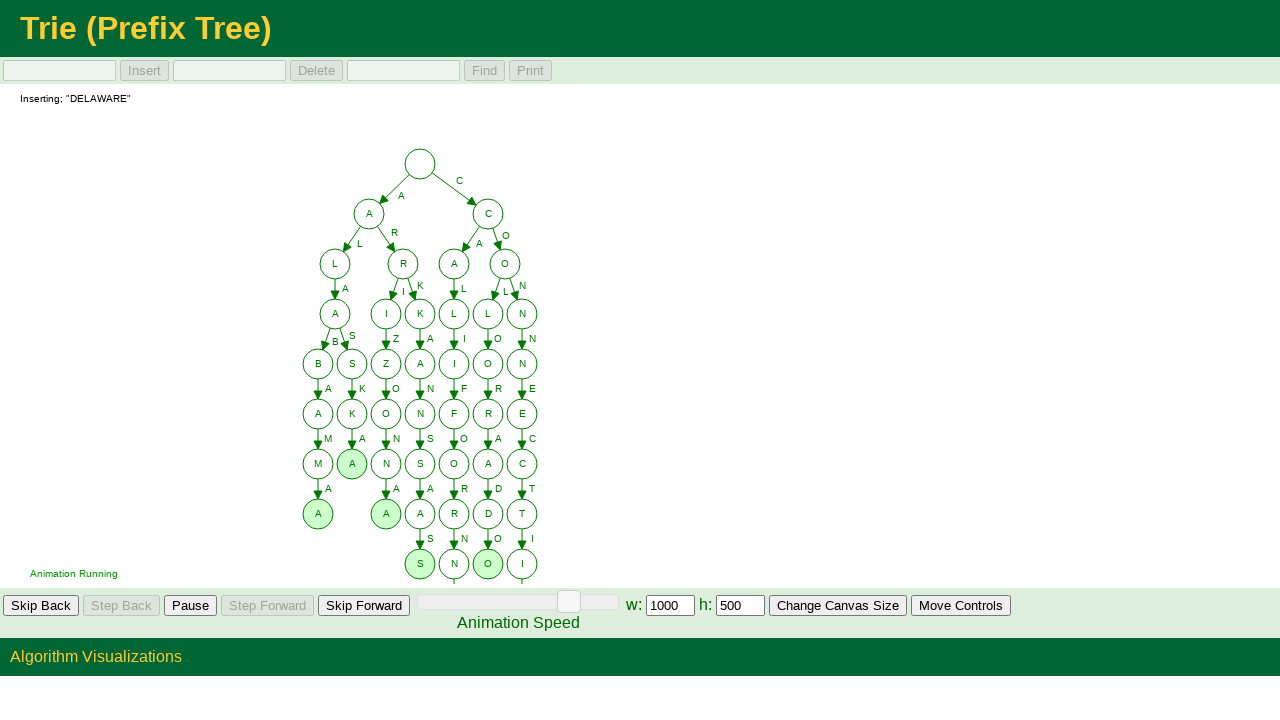

Clicked skip button to speed through animation for word 8/100 at (364, 606) on #GeneralAnimationControls > td:nth-child(5) > input[type=Button]
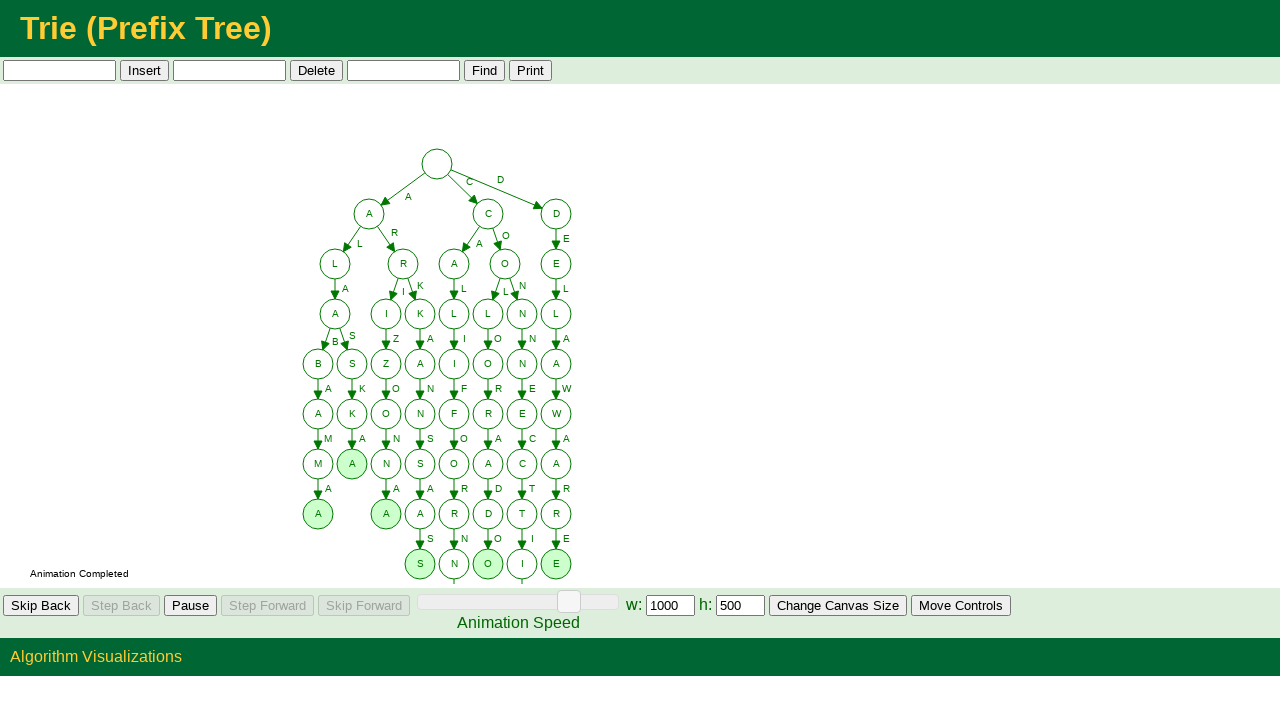

Filled input field with word 'florida' on #AlgorithmSpecificControls > td:nth-child(1) > input[type=Text]
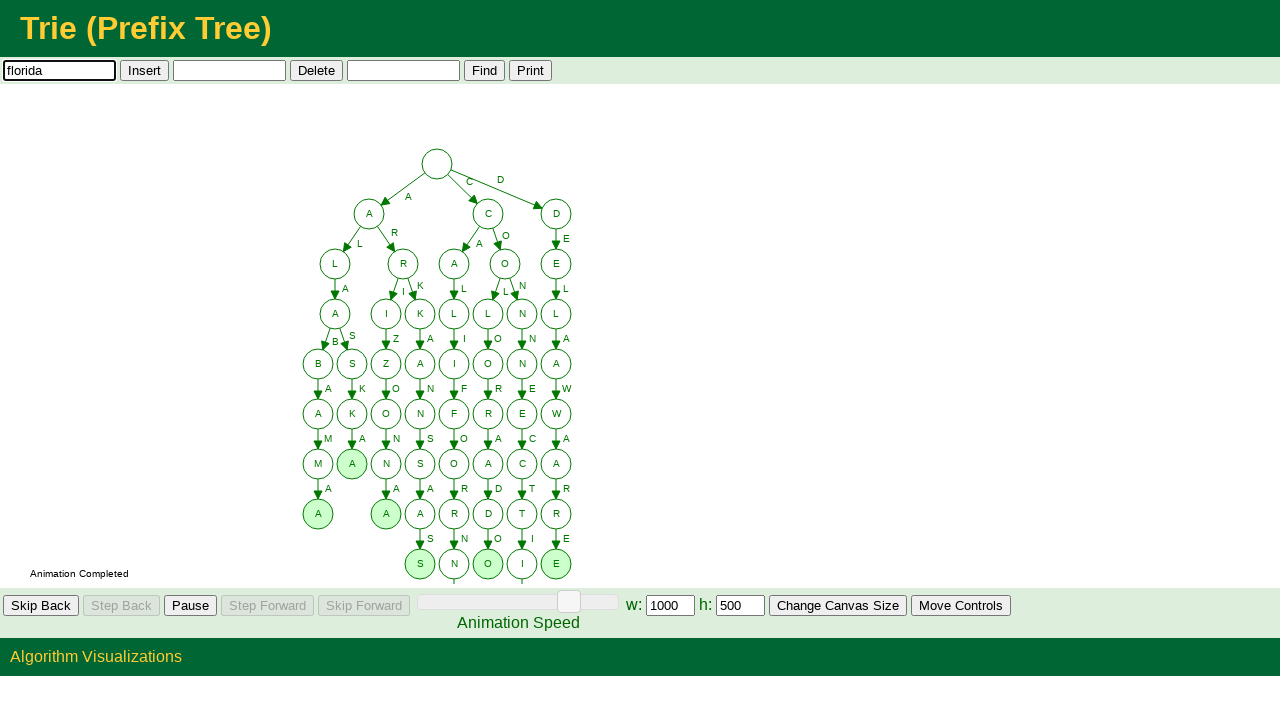

Clicked insert button to add 'florida' to Trie at (144, 70) on #AlgorithmSpecificControls > td:nth-child(2) > input[type=Button]
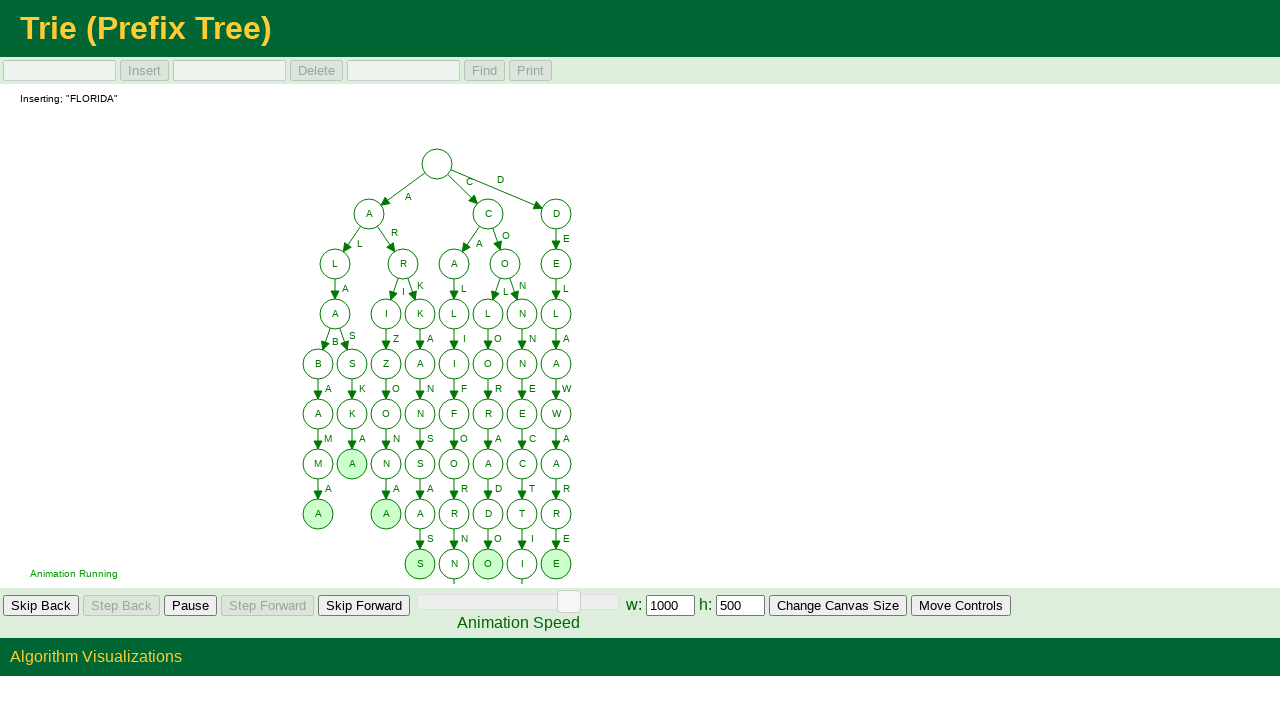

Clicked skip button to speed through animation for word 9/100 at (364, 606) on #GeneralAnimationControls > td:nth-child(5) > input[type=Button]
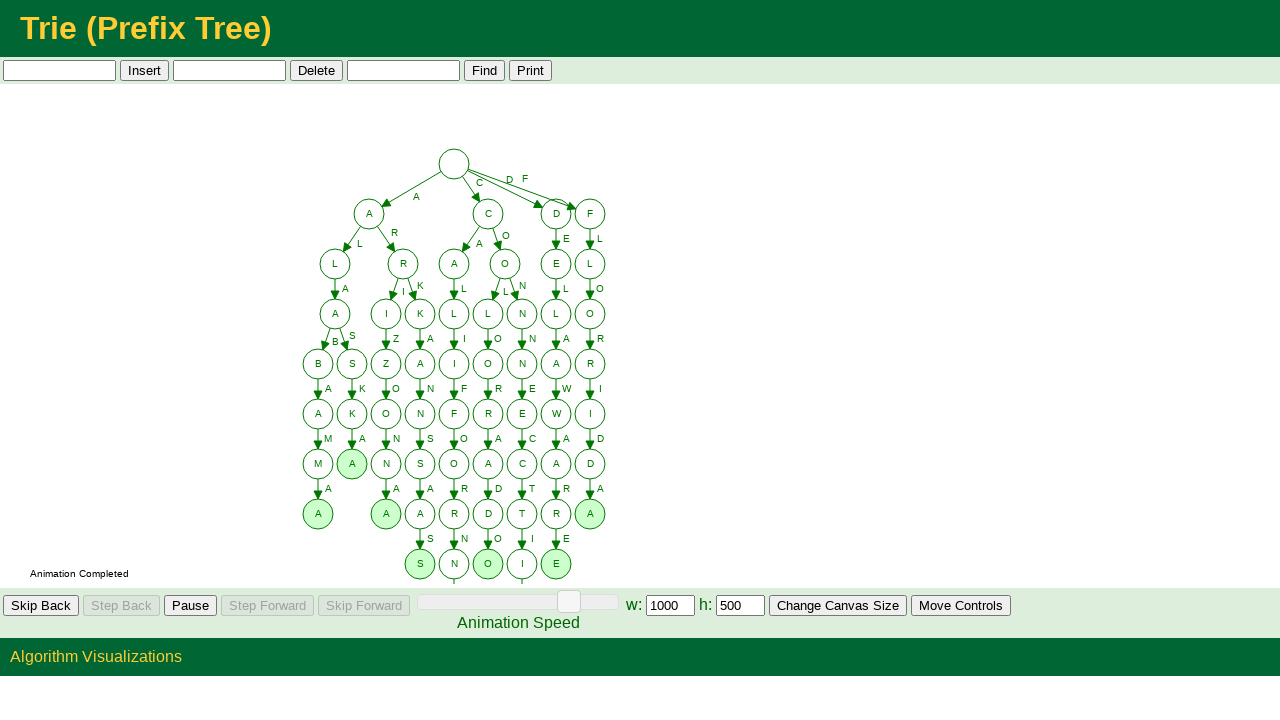

Filled input field with word 'georgia' on #AlgorithmSpecificControls > td:nth-child(1) > input[type=Text]
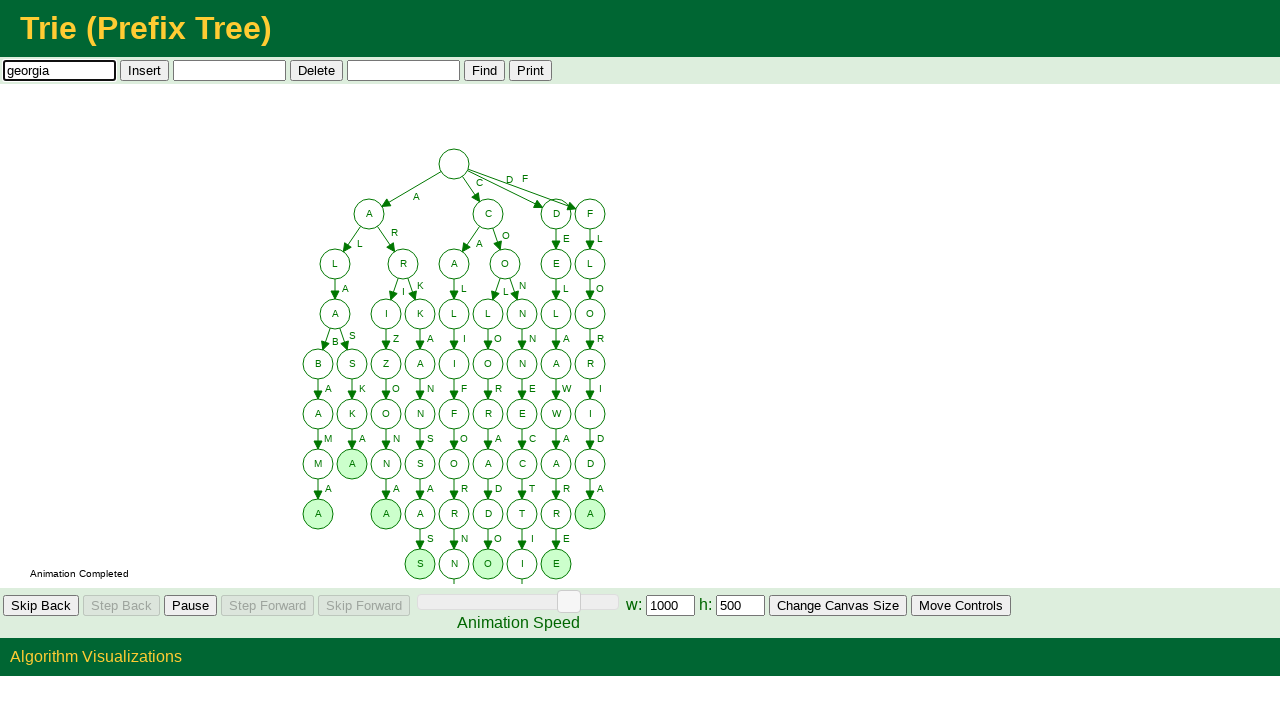

Clicked insert button to add 'georgia' to Trie at (144, 70) on #AlgorithmSpecificControls > td:nth-child(2) > input[type=Button]
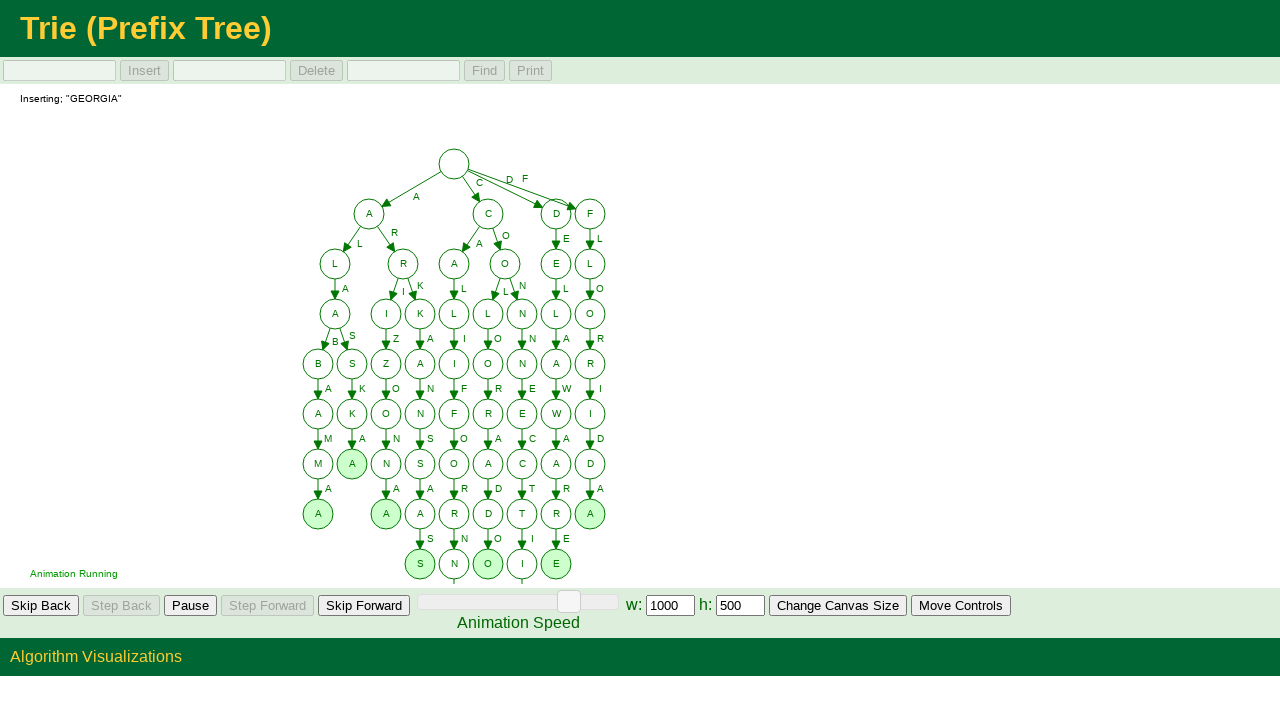

Clicked skip button to speed through animation for word 10/100 at (364, 606) on #GeneralAnimationControls > td:nth-child(5) > input[type=Button]
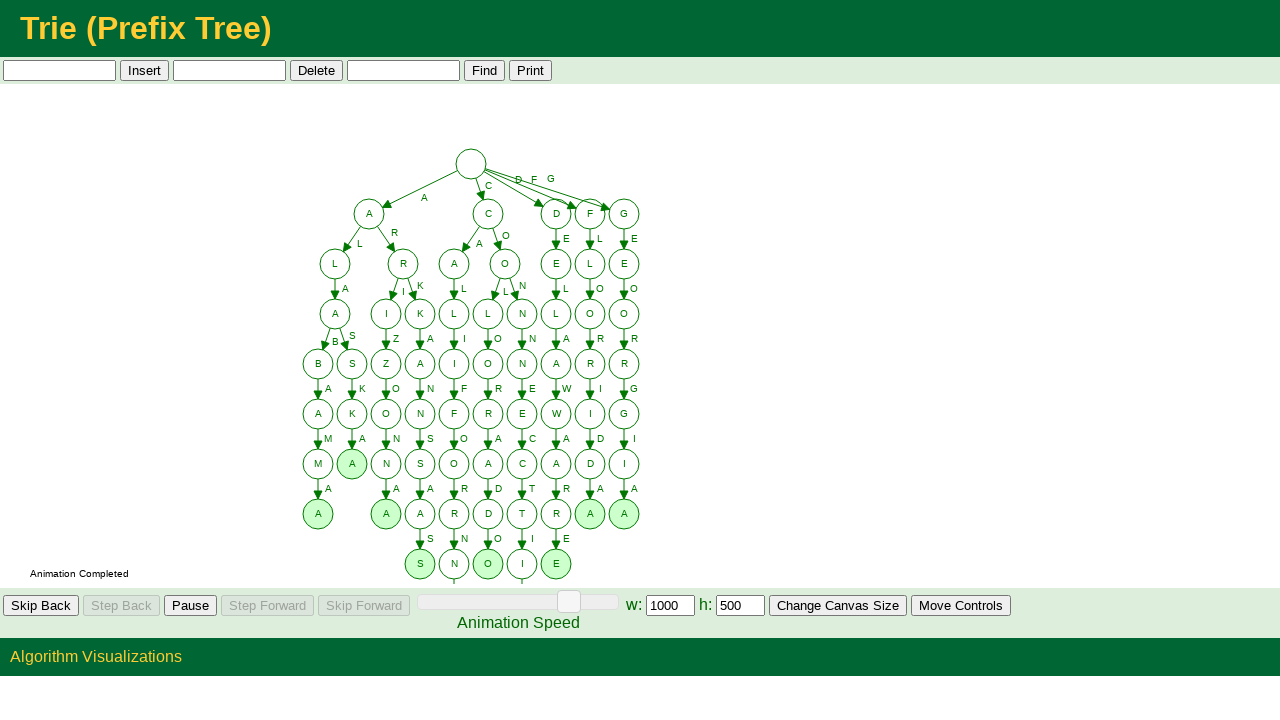

Filled input field with word 'hawaii' on #AlgorithmSpecificControls > td:nth-child(1) > input[type=Text]
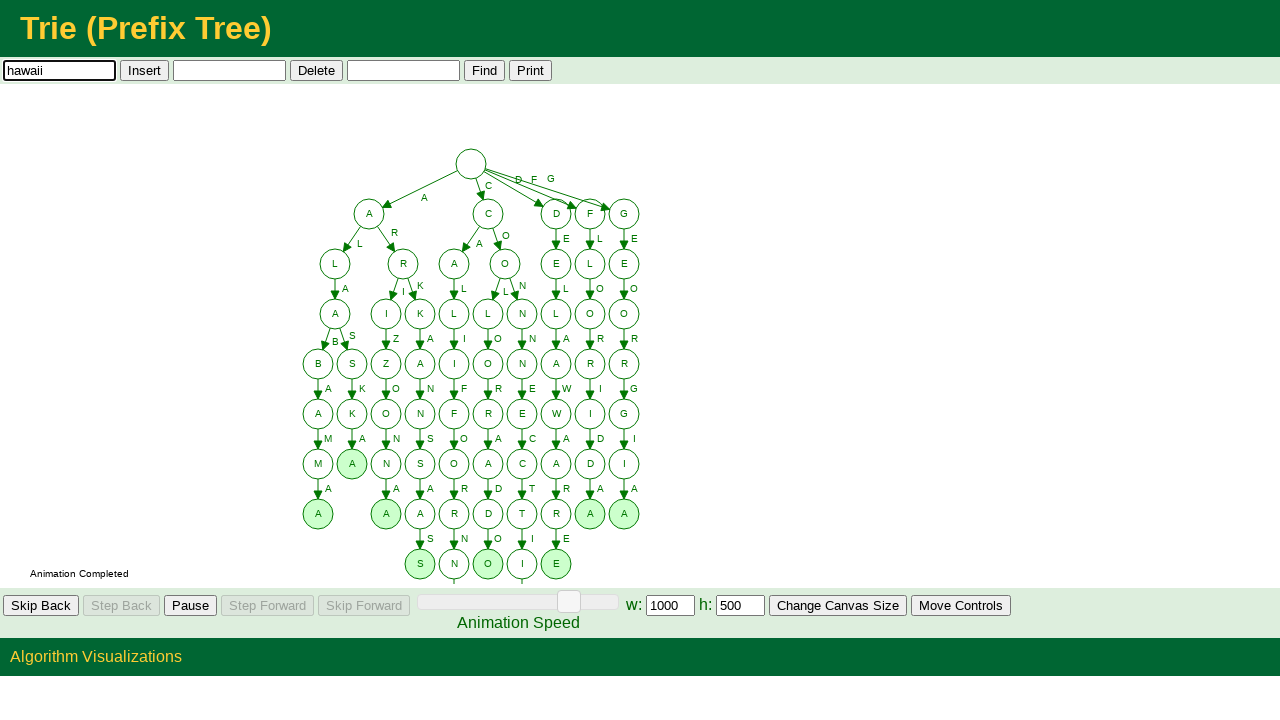

Clicked insert button to add 'hawaii' to Trie at (144, 70) on #AlgorithmSpecificControls > td:nth-child(2) > input[type=Button]
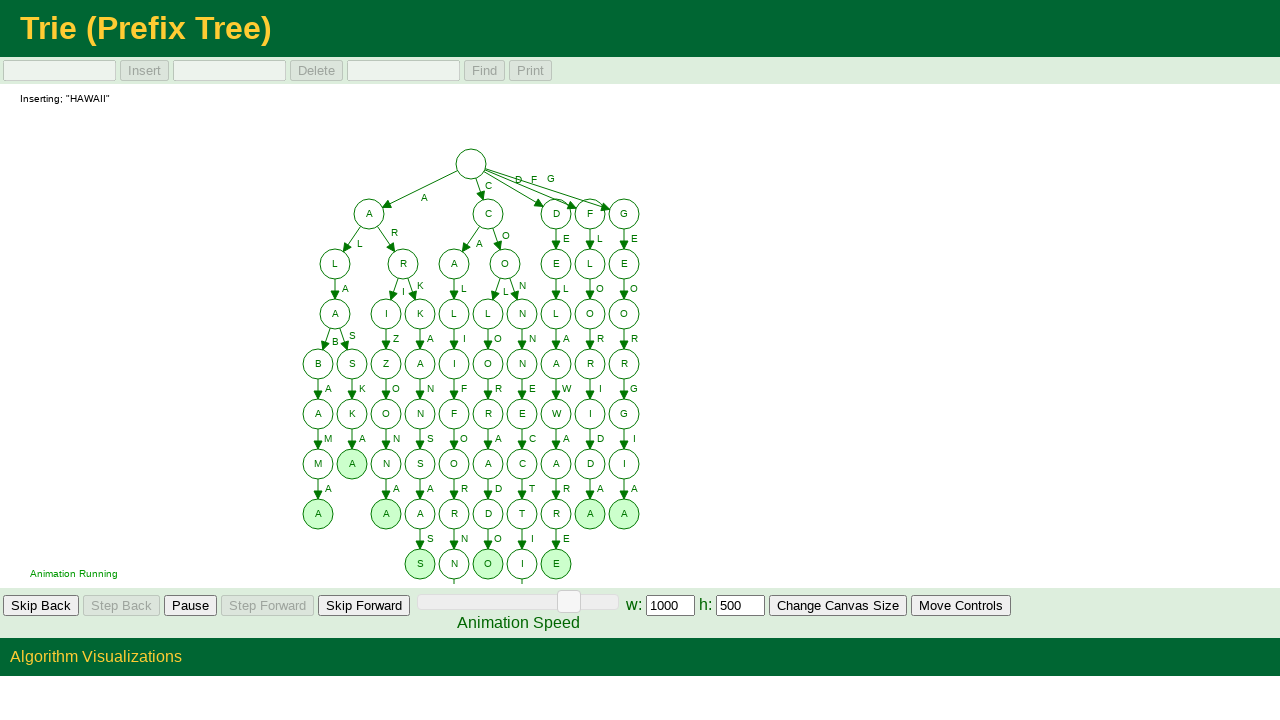

Clicked skip button to speed through animation for word 11/100 at (364, 606) on #GeneralAnimationControls > td:nth-child(5) > input[type=Button]
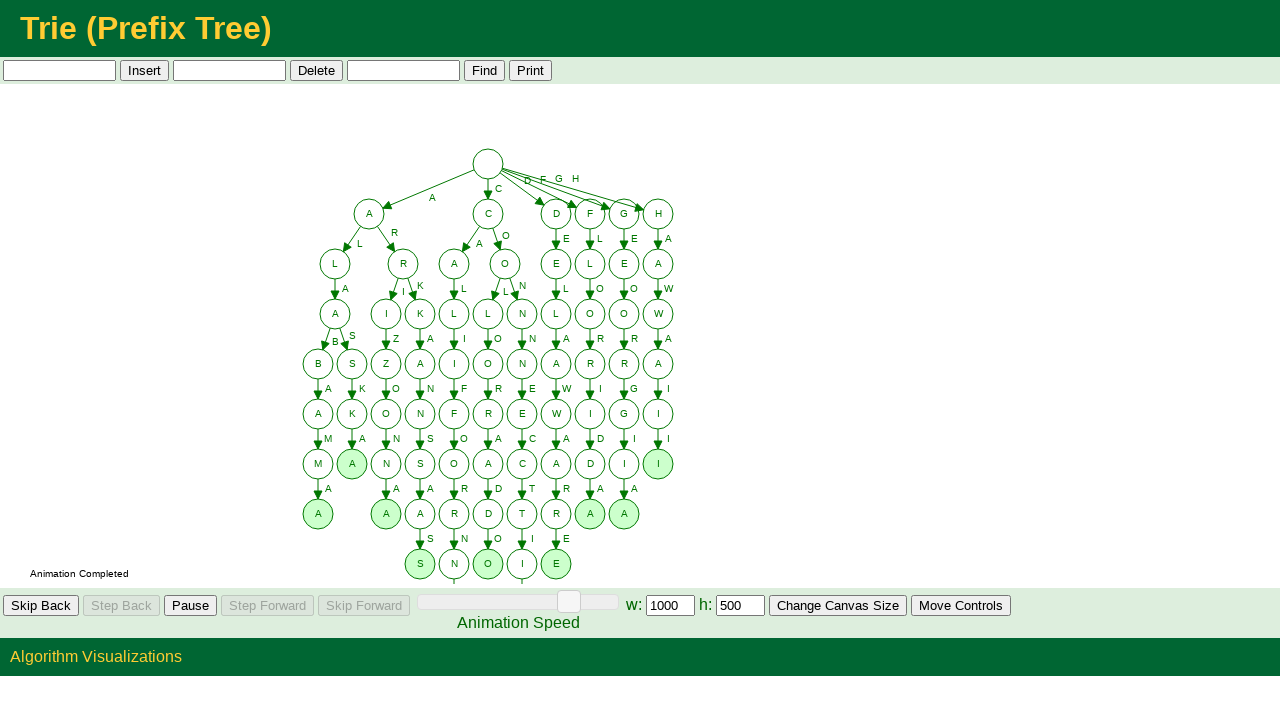

Filled input field with word 'idaho' on #AlgorithmSpecificControls > td:nth-child(1) > input[type=Text]
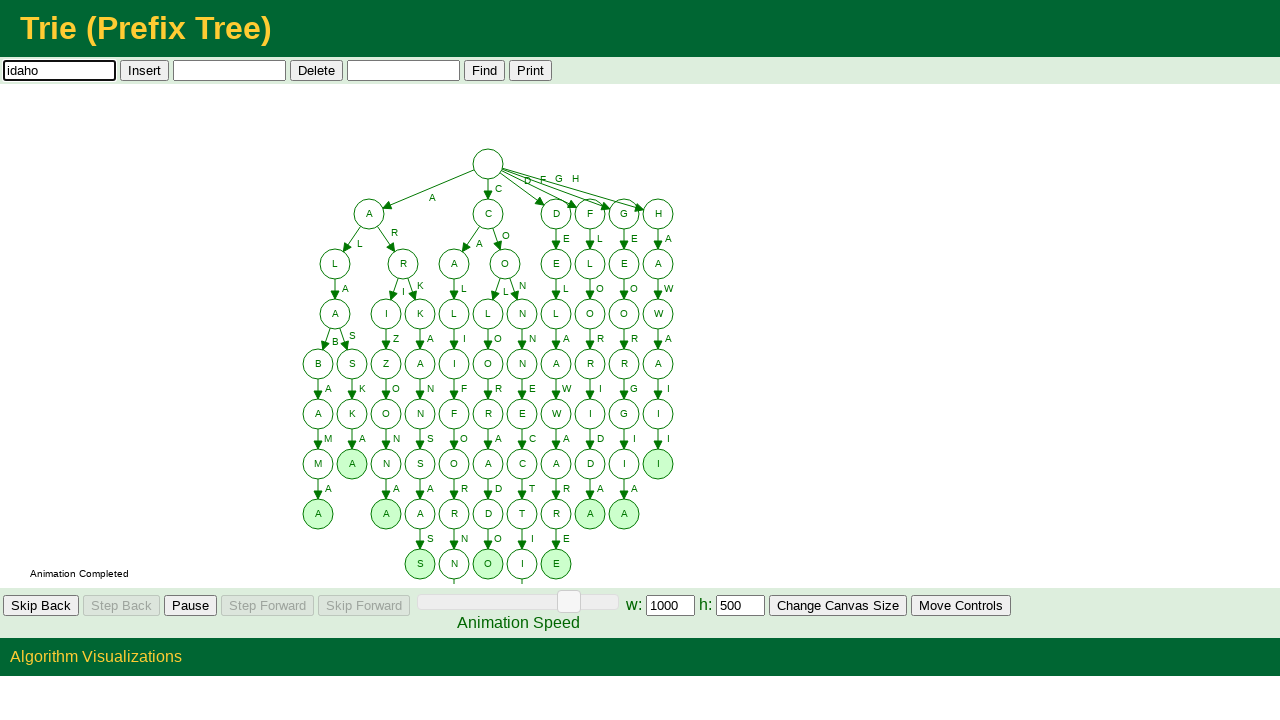

Clicked insert button to add 'idaho' to Trie at (144, 70) on #AlgorithmSpecificControls > td:nth-child(2) > input[type=Button]
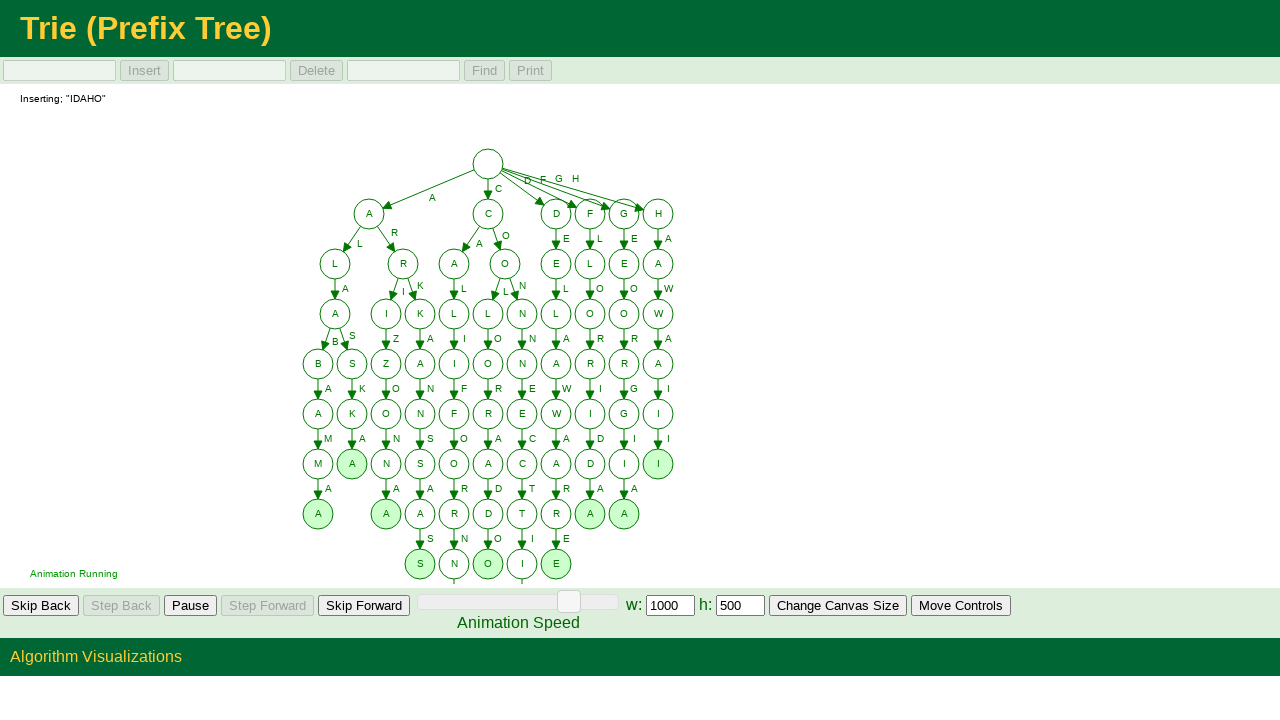

Clicked skip button to speed through animation for word 12/100 at (364, 606) on #GeneralAnimationControls > td:nth-child(5) > input[type=Button]
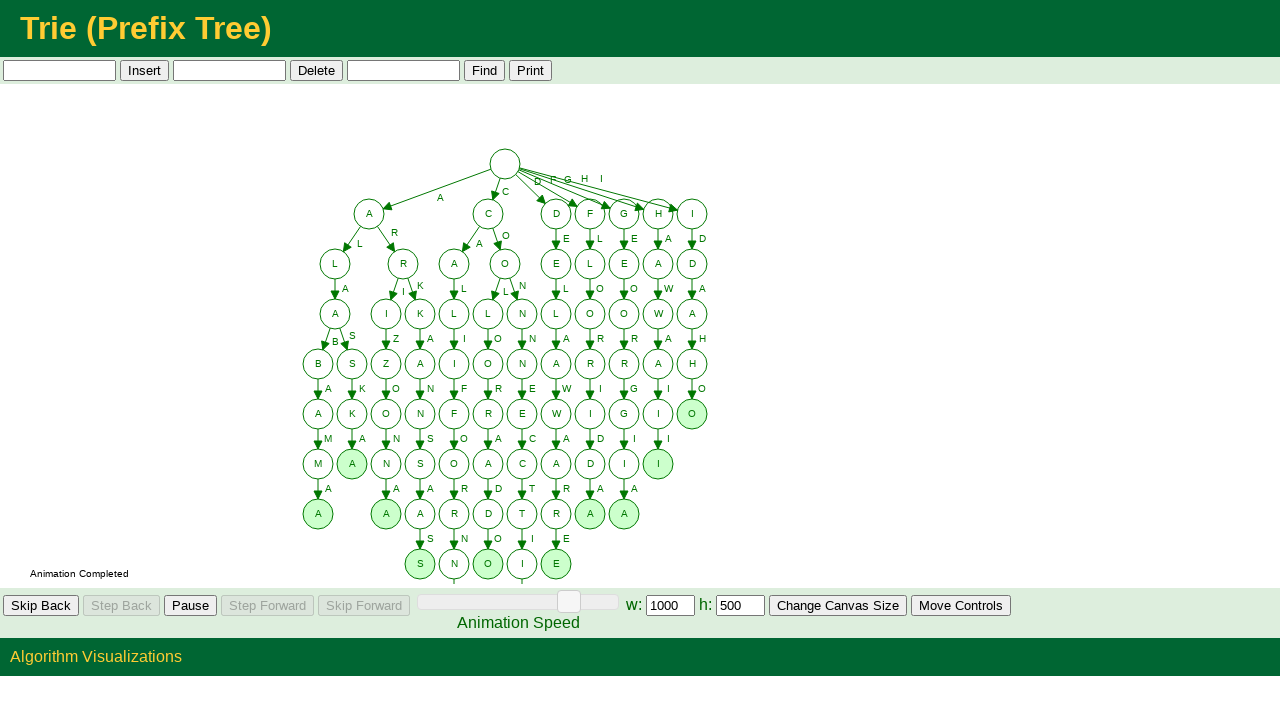

Filled input field with word 'illinois' on #AlgorithmSpecificControls > td:nth-child(1) > input[type=Text]
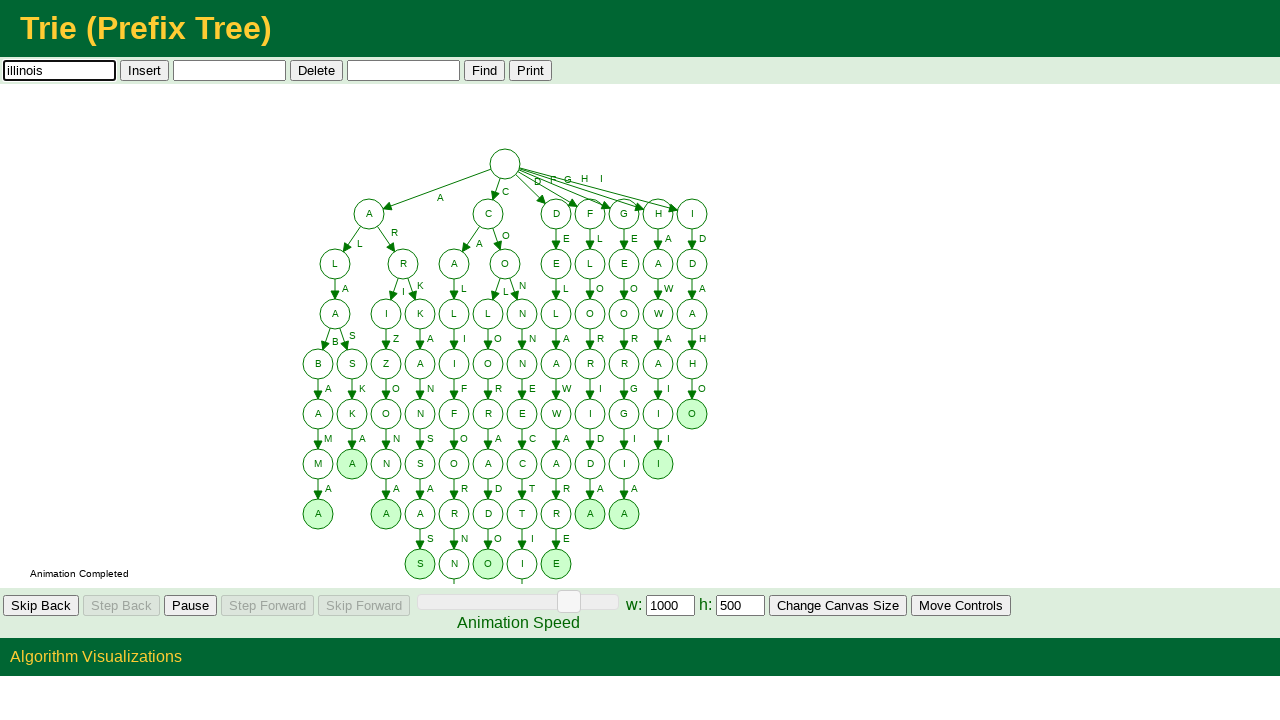

Clicked insert button to add 'illinois' to Trie at (144, 70) on #AlgorithmSpecificControls > td:nth-child(2) > input[type=Button]
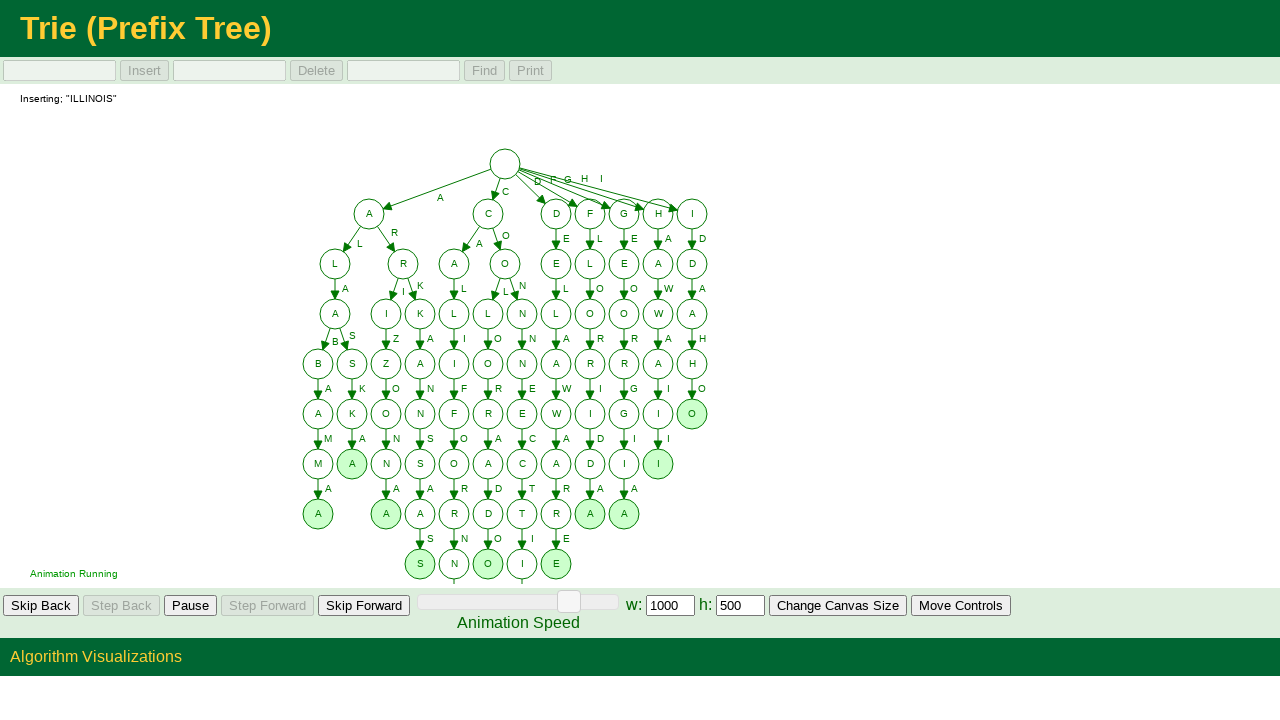

Clicked skip button to speed through animation for word 13/100 at (364, 606) on #GeneralAnimationControls > td:nth-child(5) > input[type=Button]
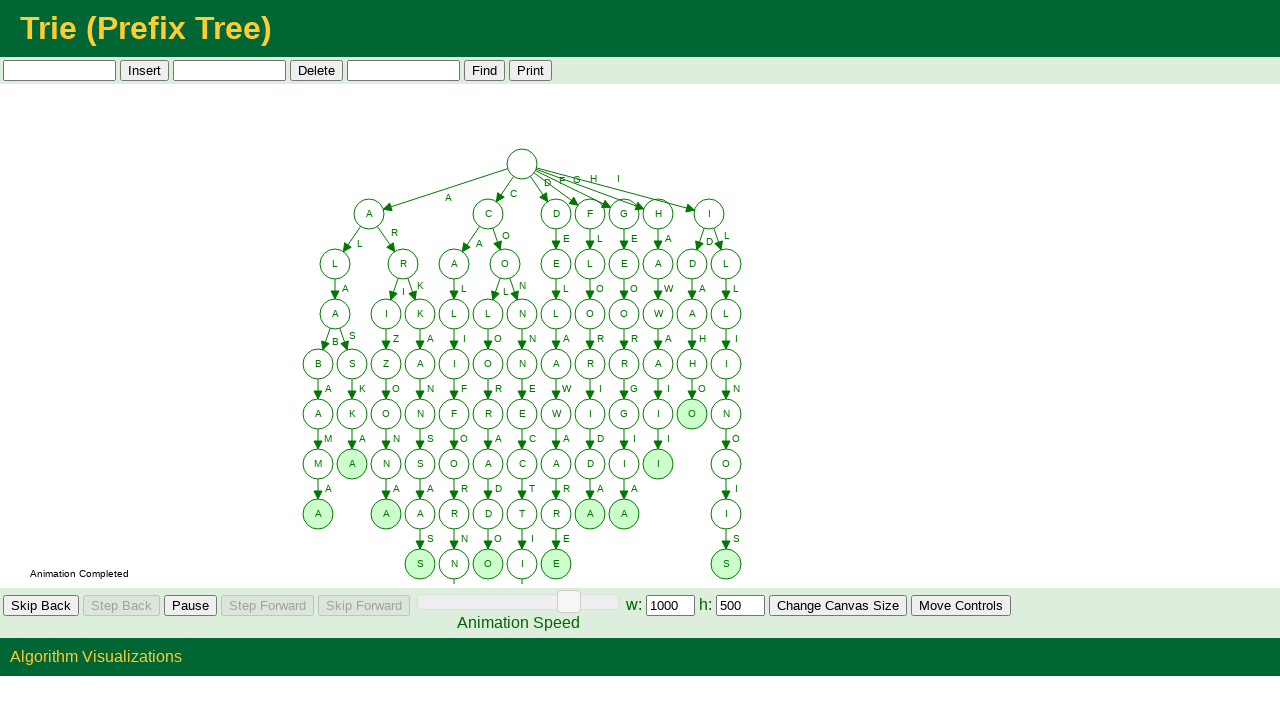

Filled input field with word 'indiana' on #AlgorithmSpecificControls > td:nth-child(1) > input[type=Text]
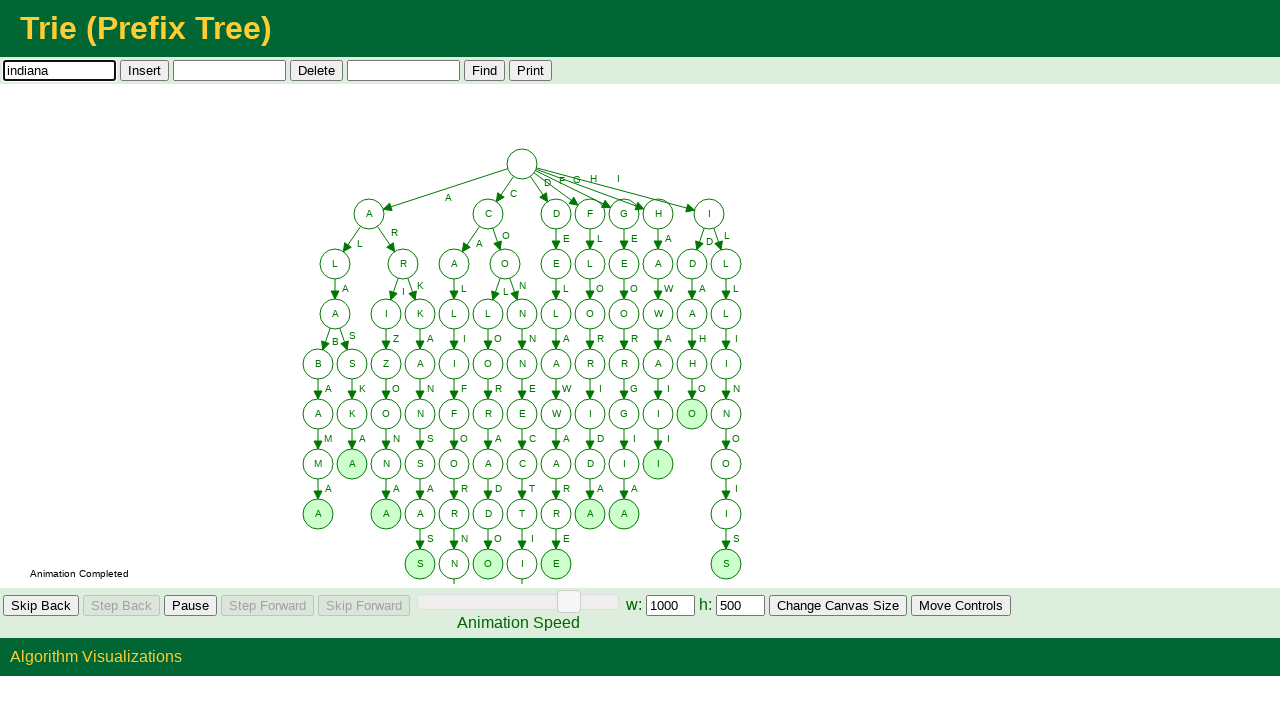

Clicked insert button to add 'indiana' to Trie at (144, 70) on #AlgorithmSpecificControls > td:nth-child(2) > input[type=Button]
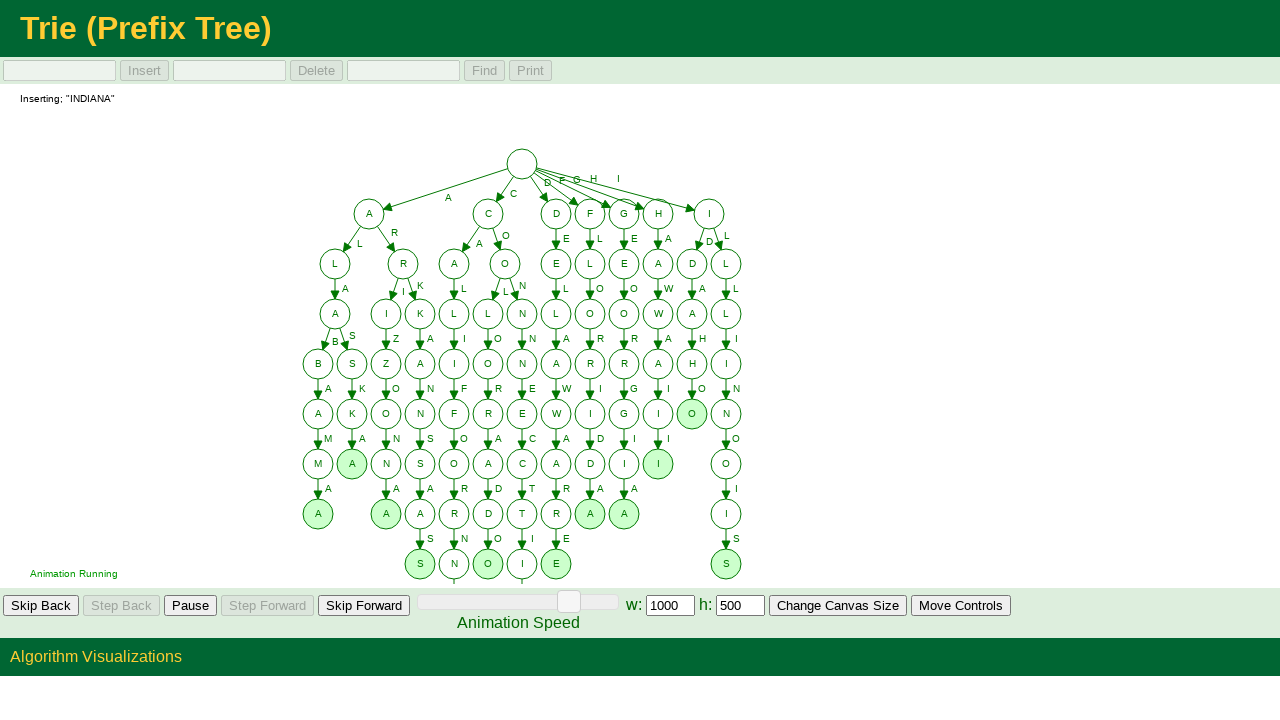

Clicked skip button to speed through animation for word 14/100 at (364, 606) on #GeneralAnimationControls > td:nth-child(5) > input[type=Button]
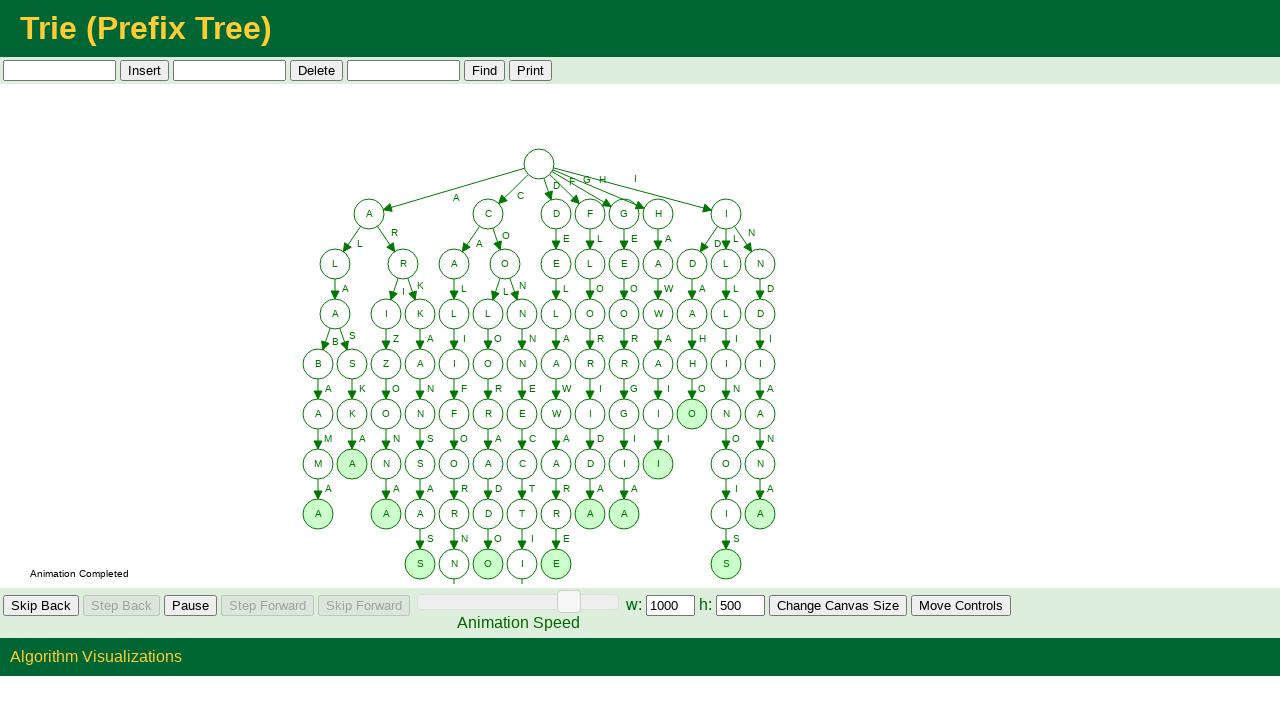

Filled input field with word 'iowa' on #AlgorithmSpecificControls > td:nth-child(1) > input[type=Text]
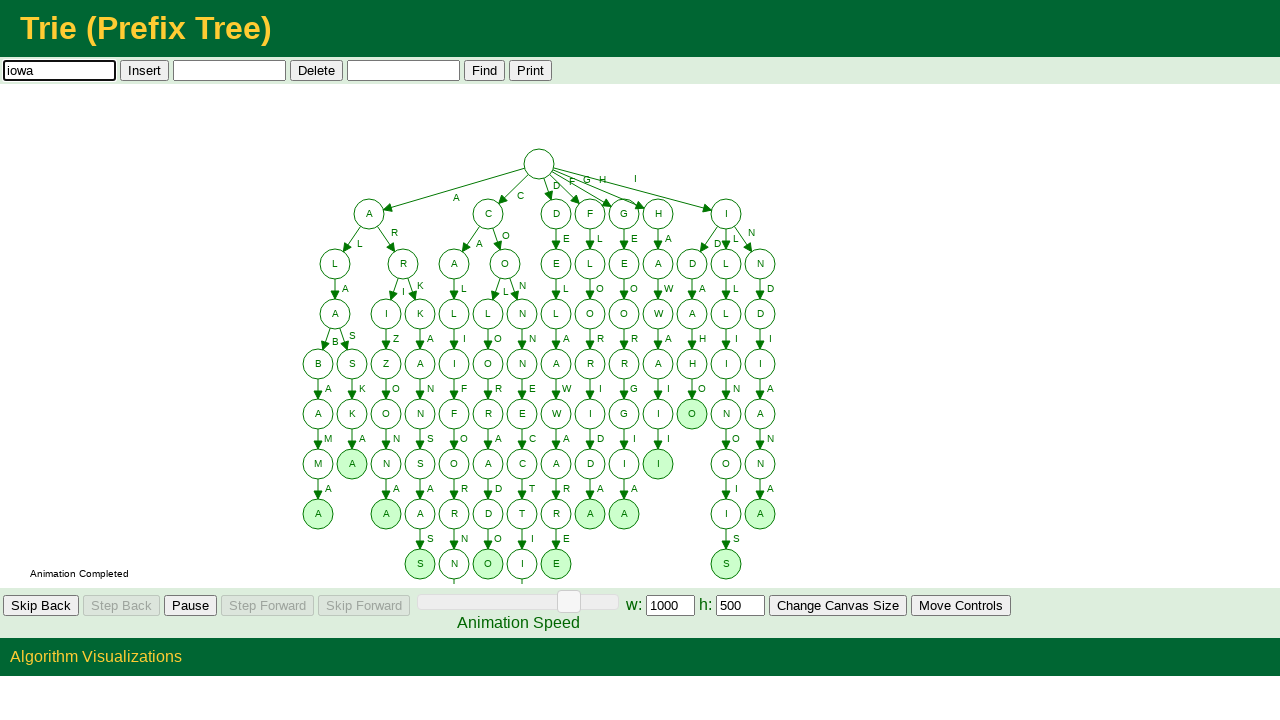

Clicked insert button to add 'iowa' to Trie at (144, 70) on #AlgorithmSpecificControls > td:nth-child(2) > input[type=Button]
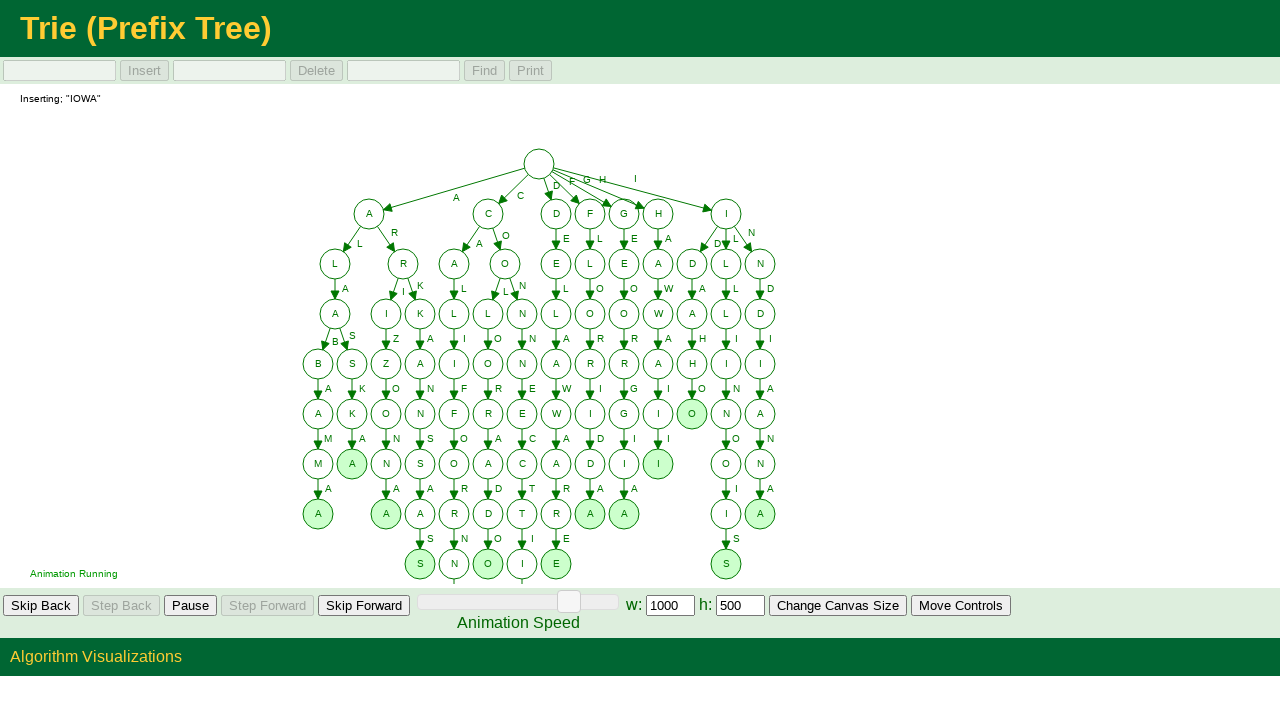

Clicked skip button to speed through animation for word 15/100 at (364, 606) on #GeneralAnimationControls > td:nth-child(5) > input[type=Button]
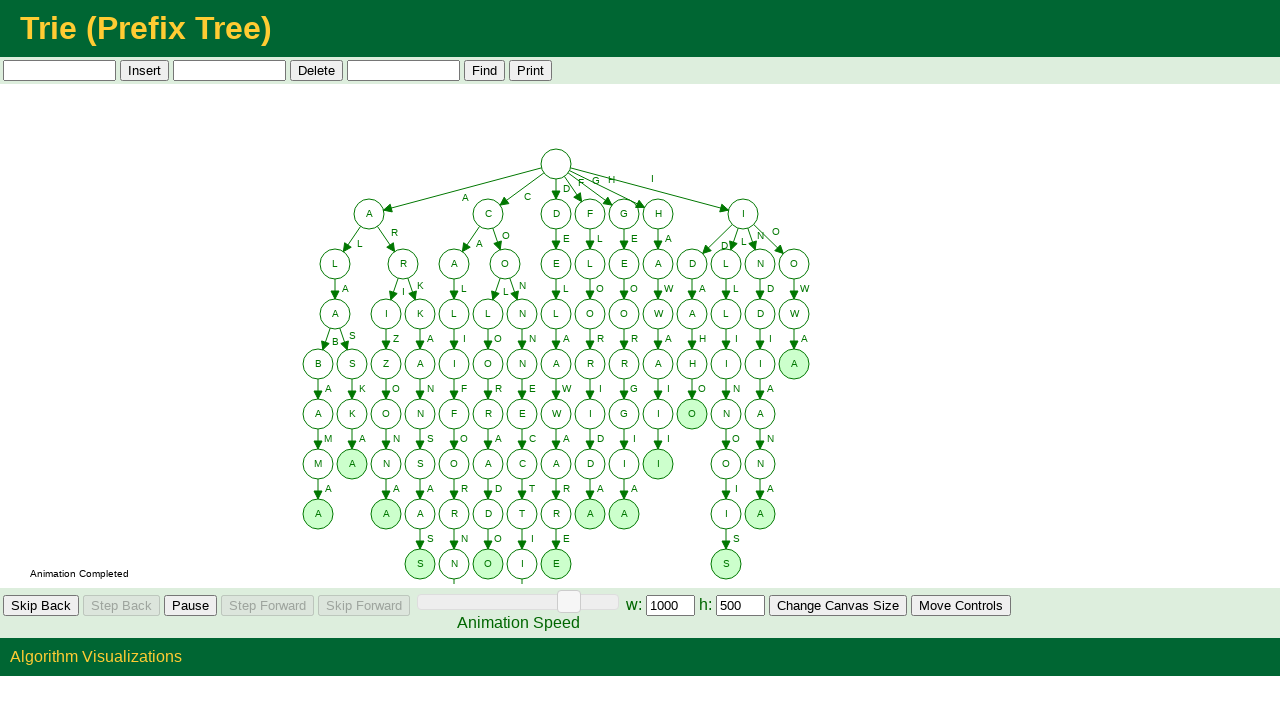

Filled input field with word 'kansas' on #AlgorithmSpecificControls > td:nth-child(1) > input[type=Text]
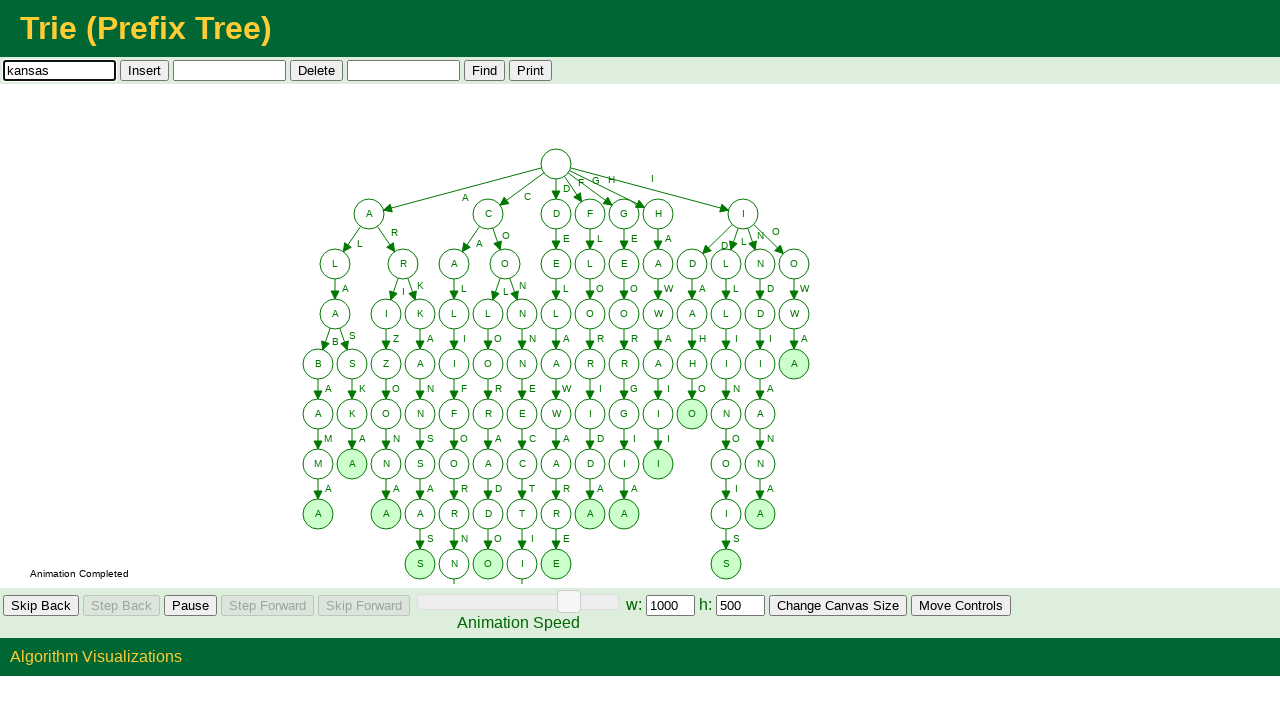

Clicked insert button to add 'kansas' to Trie at (144, 70) on #AlgorithmSpecificControls > td:nth-child(2) > input[type=Button]
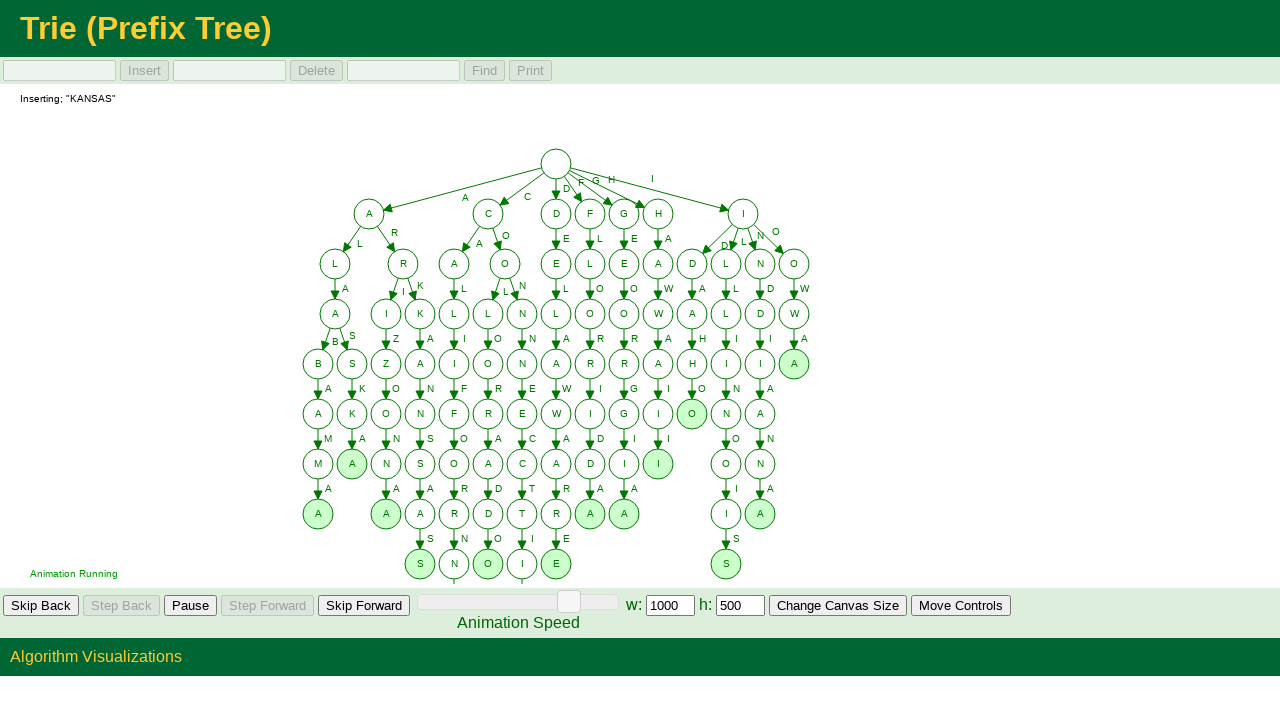

Clicked skip button to speed through animation for word 16/100 at (364, 606) on #GeneralAnimationControls > td:nth-child(5) > input[type=Button]
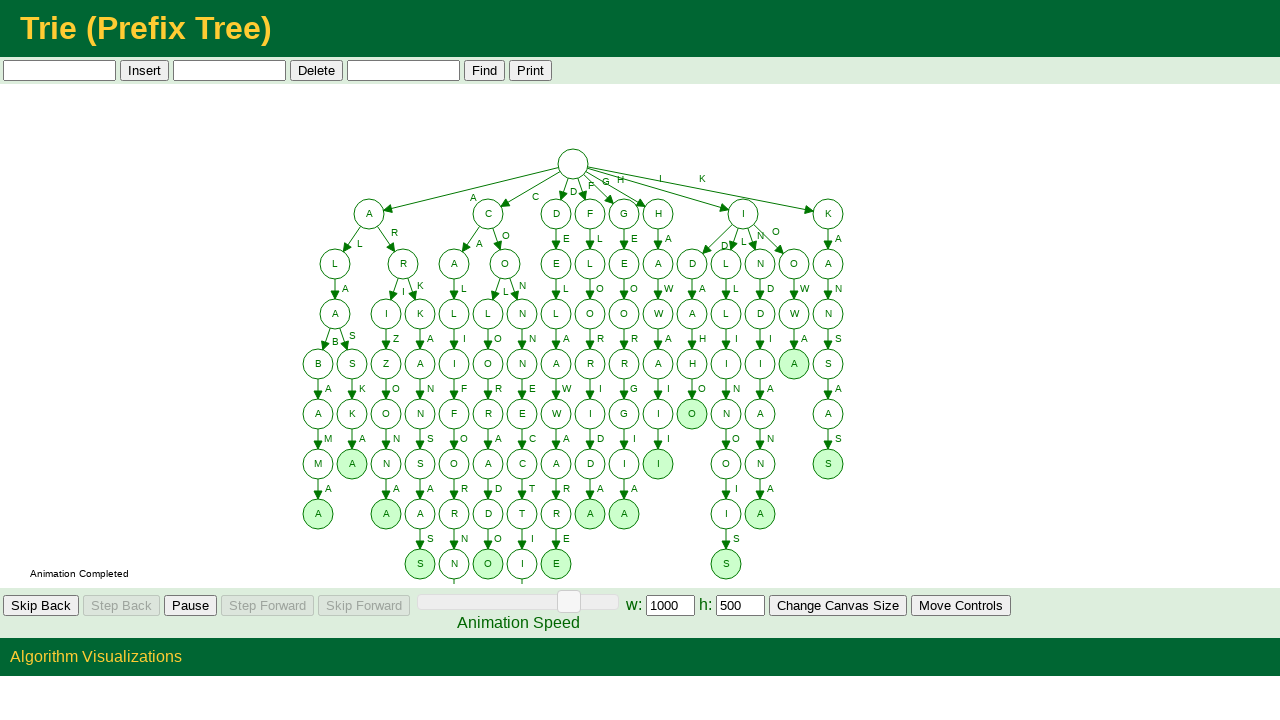

Filled input field with word 'kentucky' on #AlgorithmSpecificControls > td:nth-child(1) > input[type=Text]
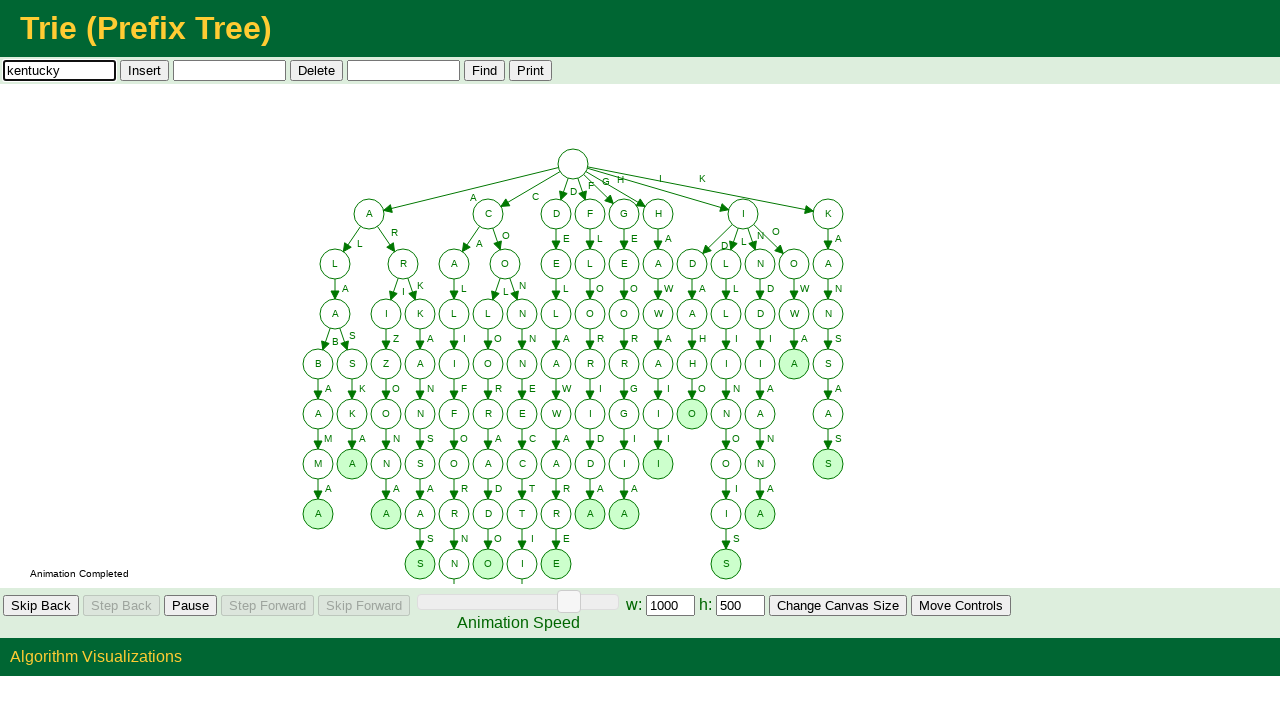

Clicked insert button to add 'kentucky' to Trie at (144, 70) on #AlgorithmSpecificControls > td:nth-child(2) > input[type=Button]
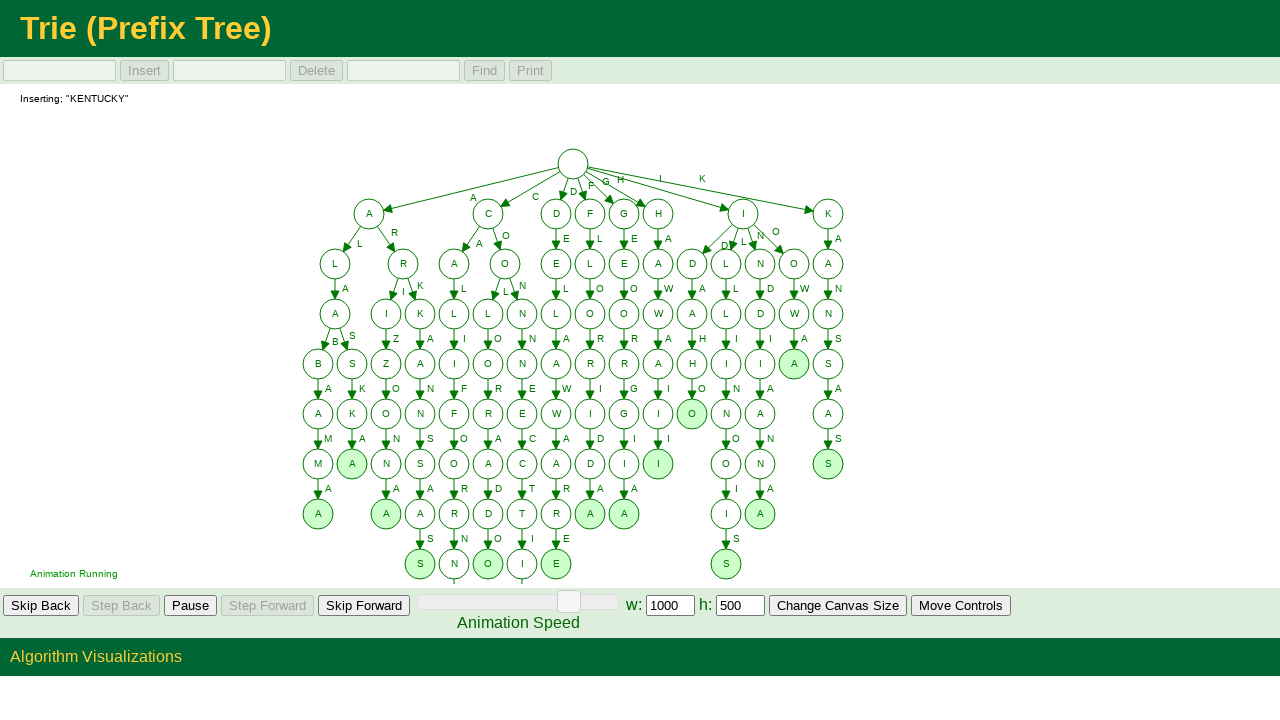

Clicked skip button to speed through animation for word 17/100 at (364, 606) on #GeneralAnimationControls > td:nth-child(5) > input[type=Button]
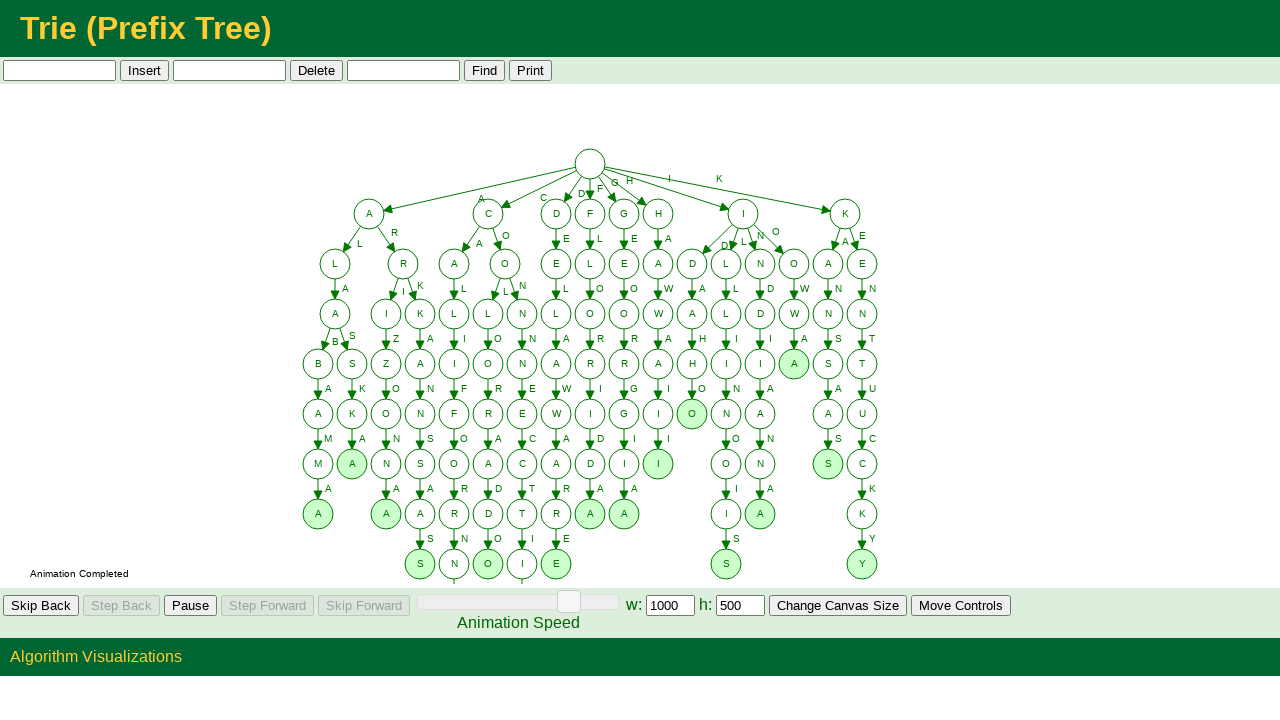

Filled input field with word 'louisiana' on #AlgorithmSpecificControls > td:nth-child(1) > input[type=Text]
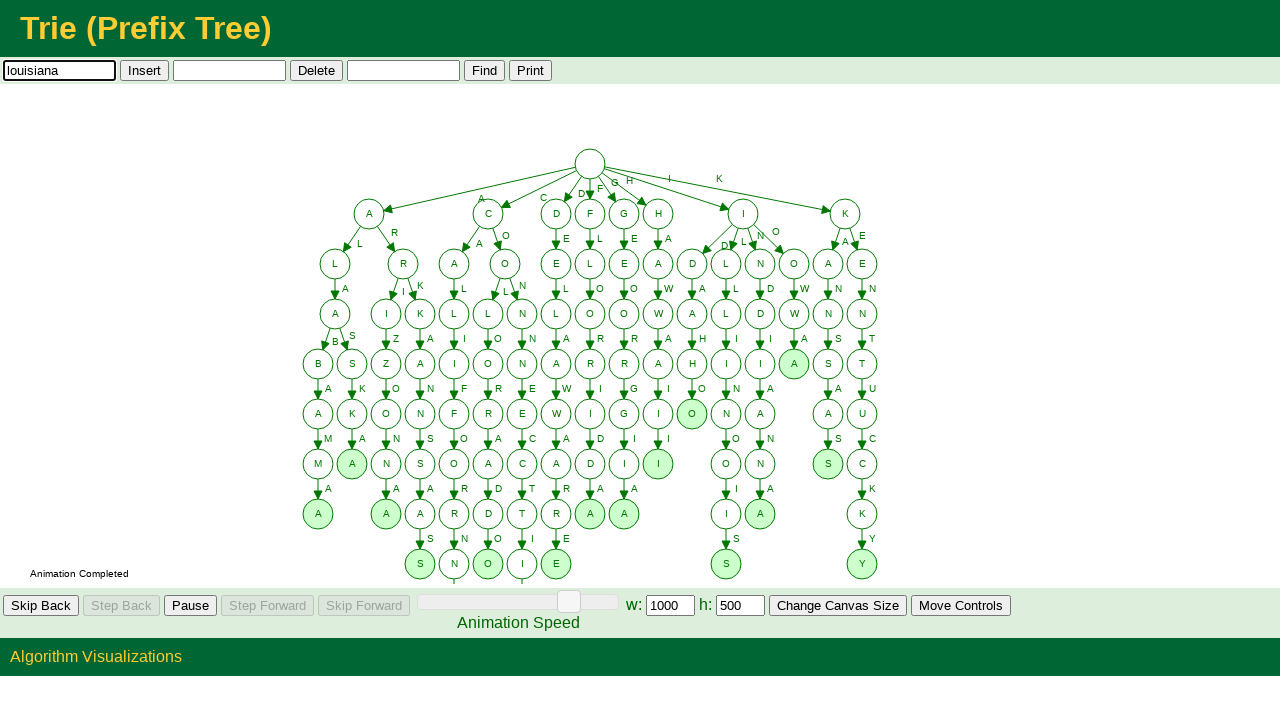

Clicked insert button to add 'louisiana' to Trie at (144, 70) on #AlgorithmSpecificControls > td:nth-child(2) > input[type=Button]
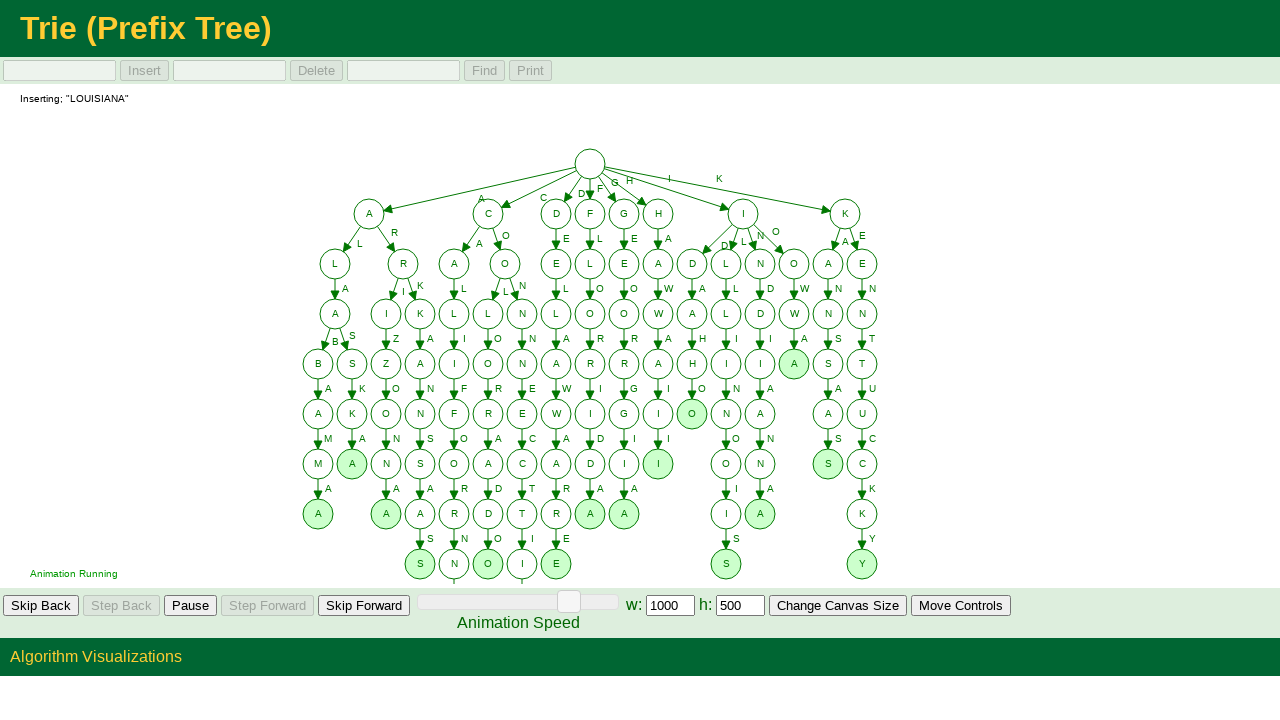

Clicked skip button to speed through animation for word 18/100 at (364, 606) on #GeneralAnimationControls > td:nth-child(5) > input[type=Button]
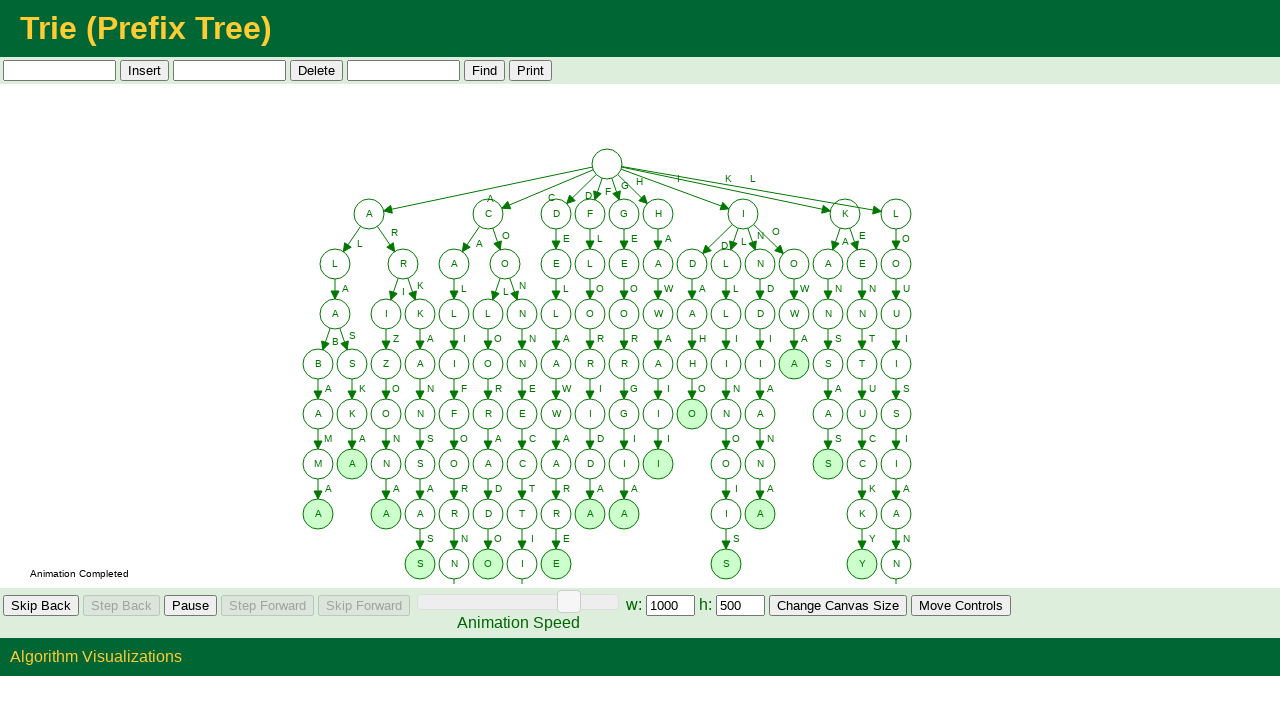

Filled input field with word 'maine' on #AlgorithmSpecificControls > td:nth-child(1) > input[type=Text]
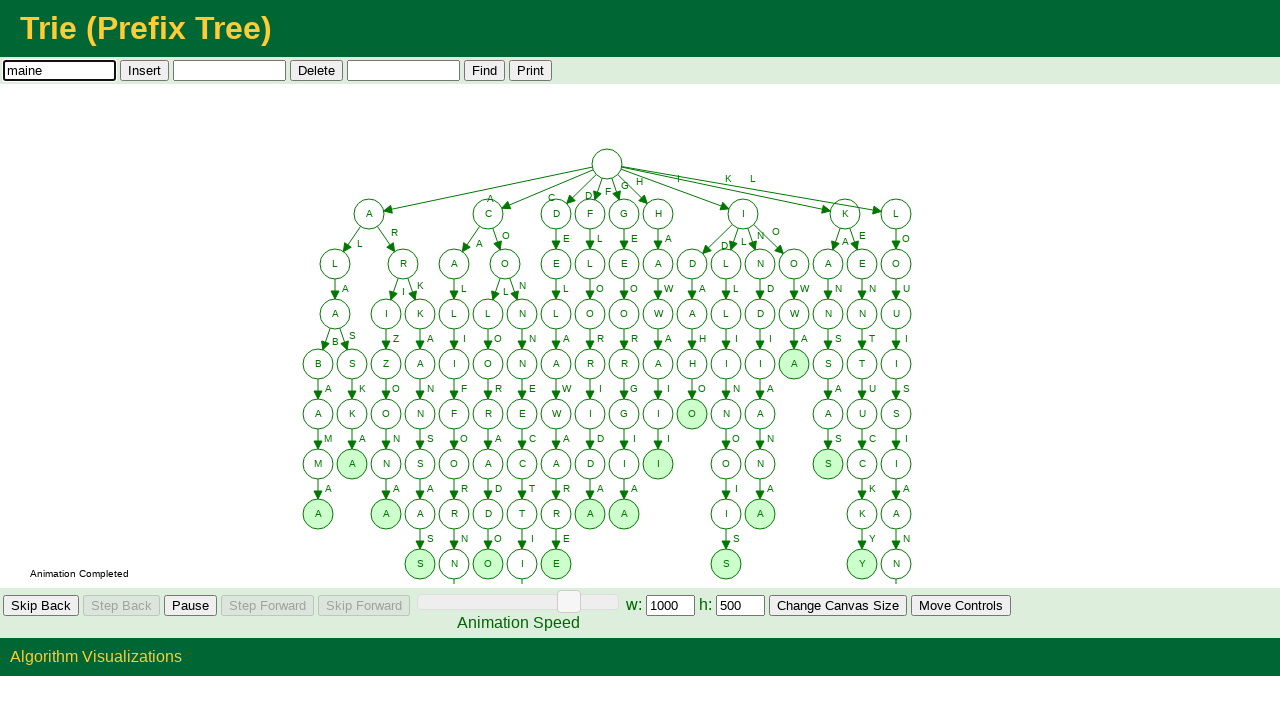

Clicked insert button to add 'maine' to Trie at (144, 70) on #AlgorithmSpecificControls > td:nth-child(2) > input[type=Button]
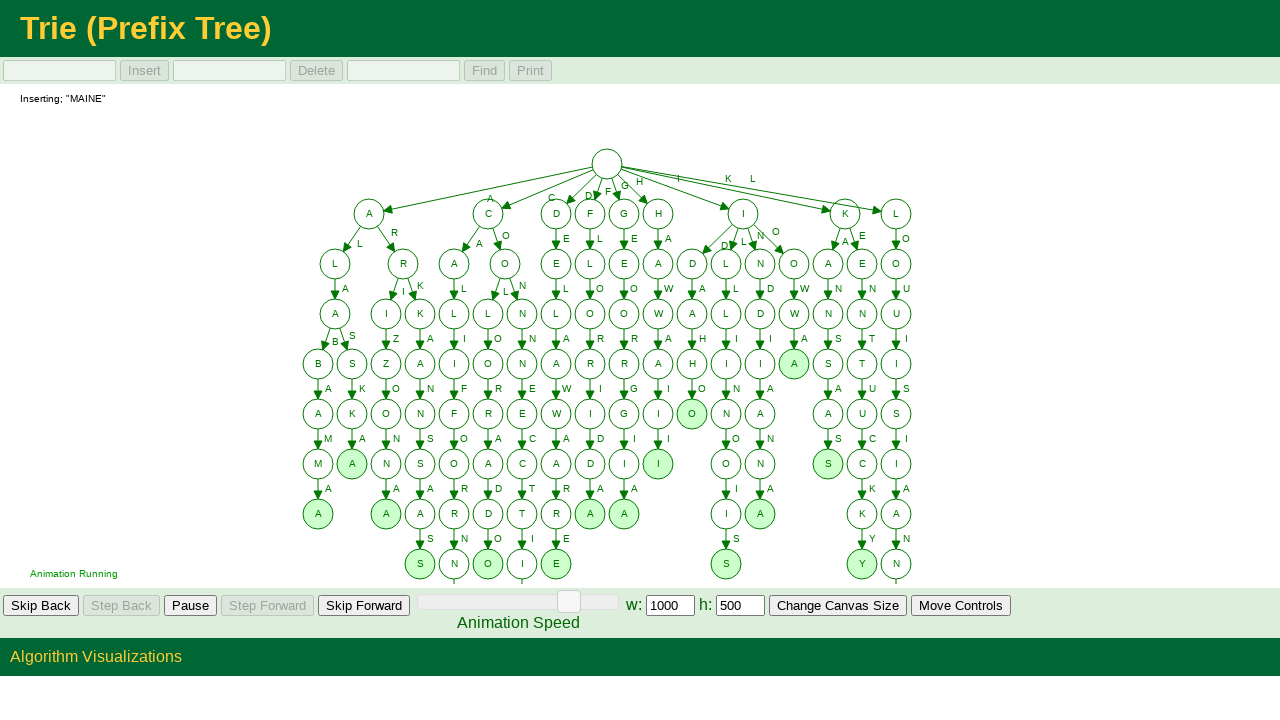

Clicked skip button to speed through animation for word 19/100 at (364, 606) on #GeneralAnimationControls > td:nth-child(5) > input[type=Button]
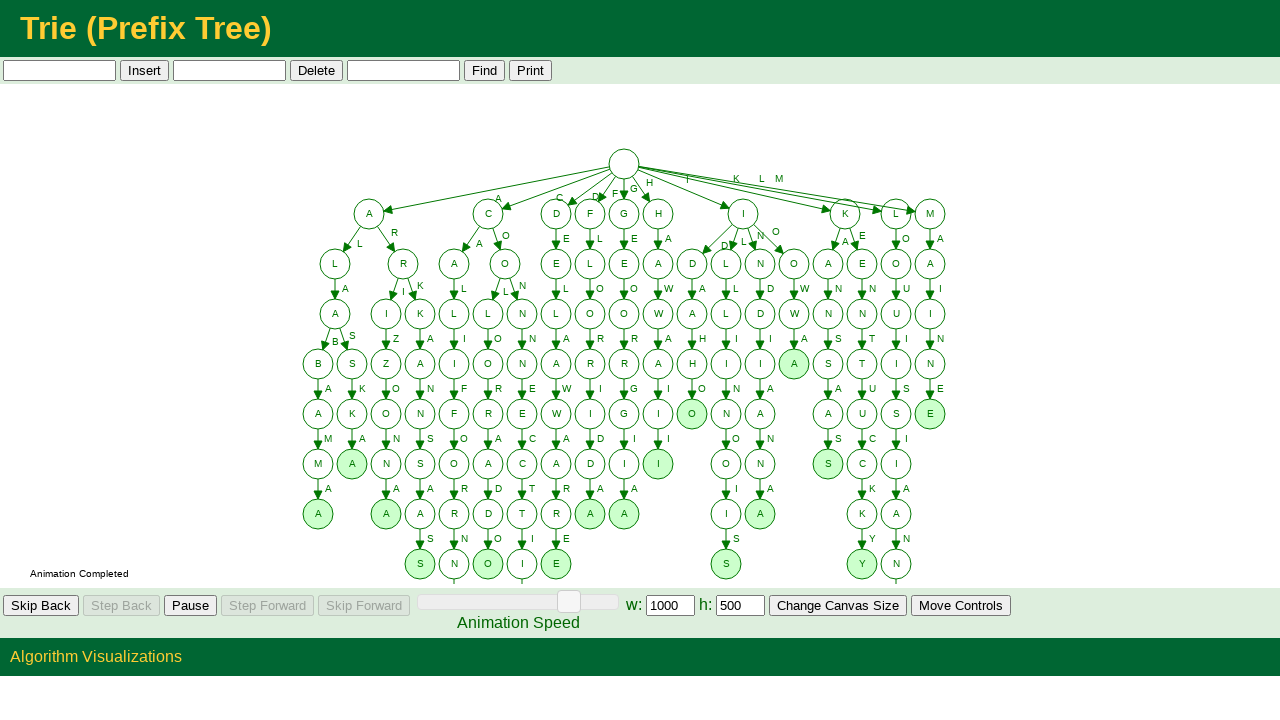

Filled input field with word 'maryland' on #AlgorithmSpecificControls > td:nth-child(1) > input[type=Text]
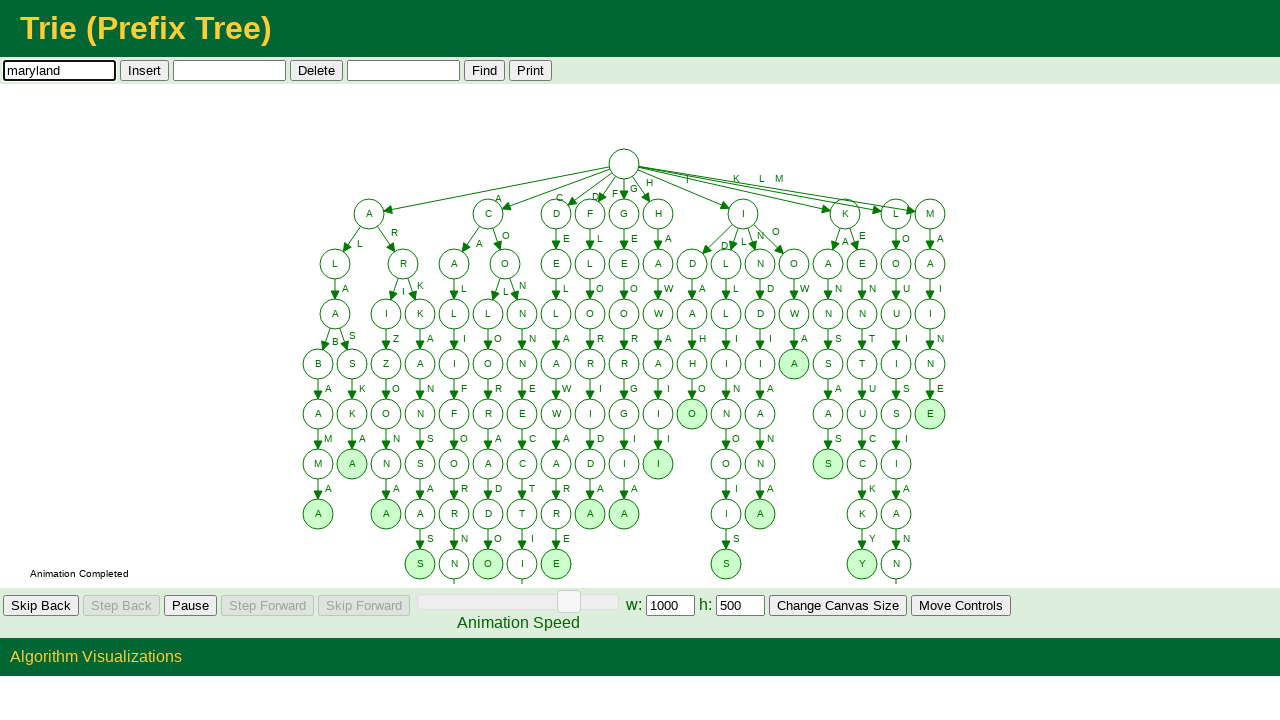

Clicked insert button to add 'maryland' to Trie at (144, 70) on #AlgorithmSpecificControls > td:nth-child(2) > input[type=Button]
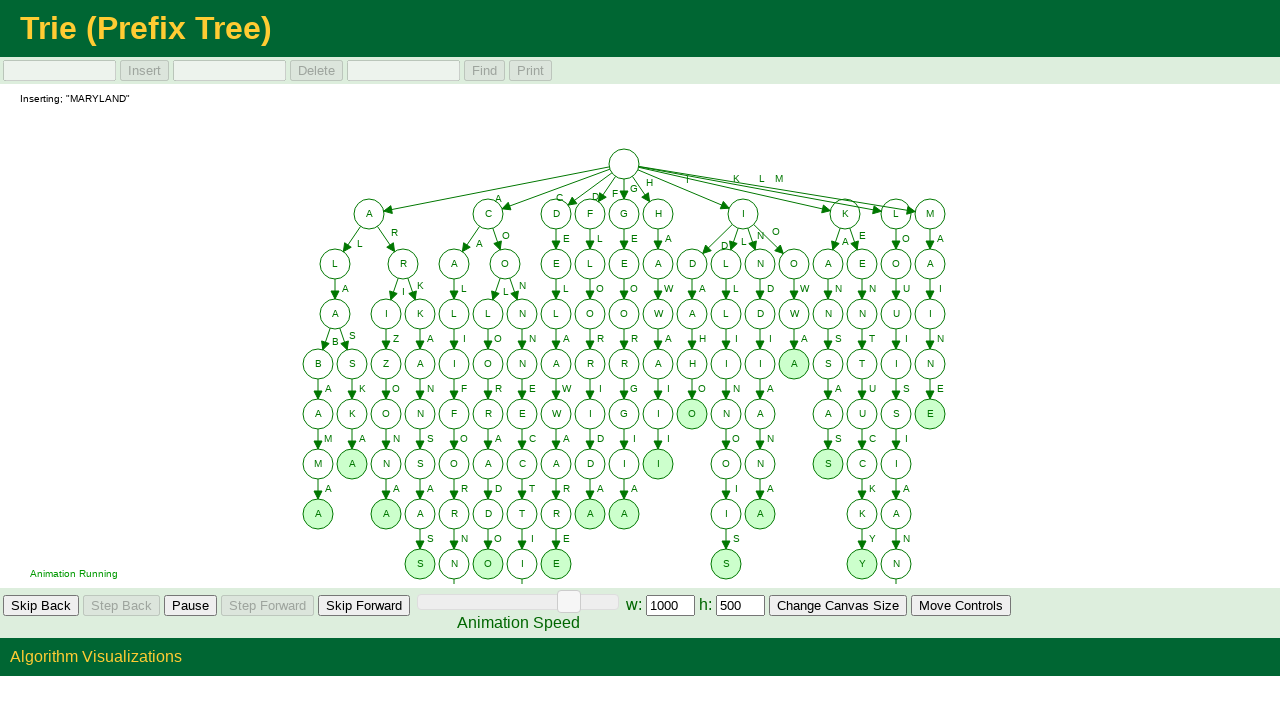

Clicked skip button to speed through animation for word 20/100 at (364, 606) on #GeneralAnimationControls > td:nth-child(5) > input[type=Button]
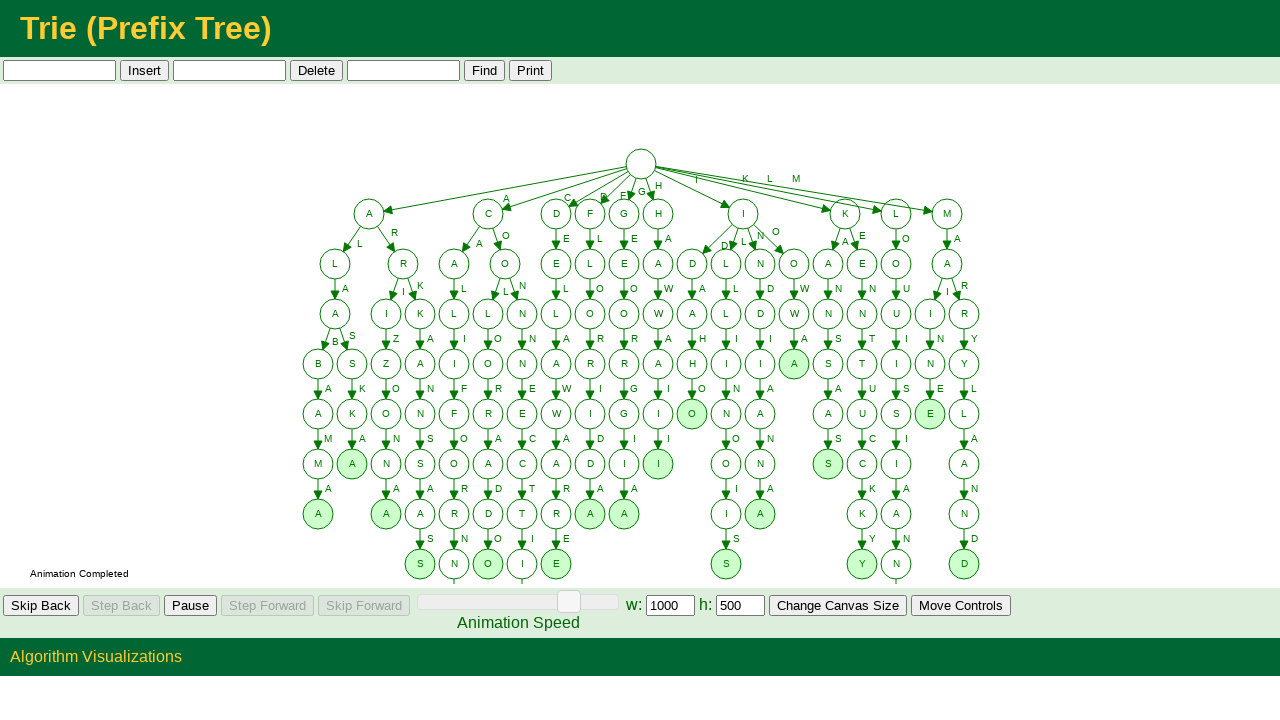

Filled input field with word 'massachusetts' on #AlgorithmSpecificControls > td:nth-child(1) > input[type=Text]
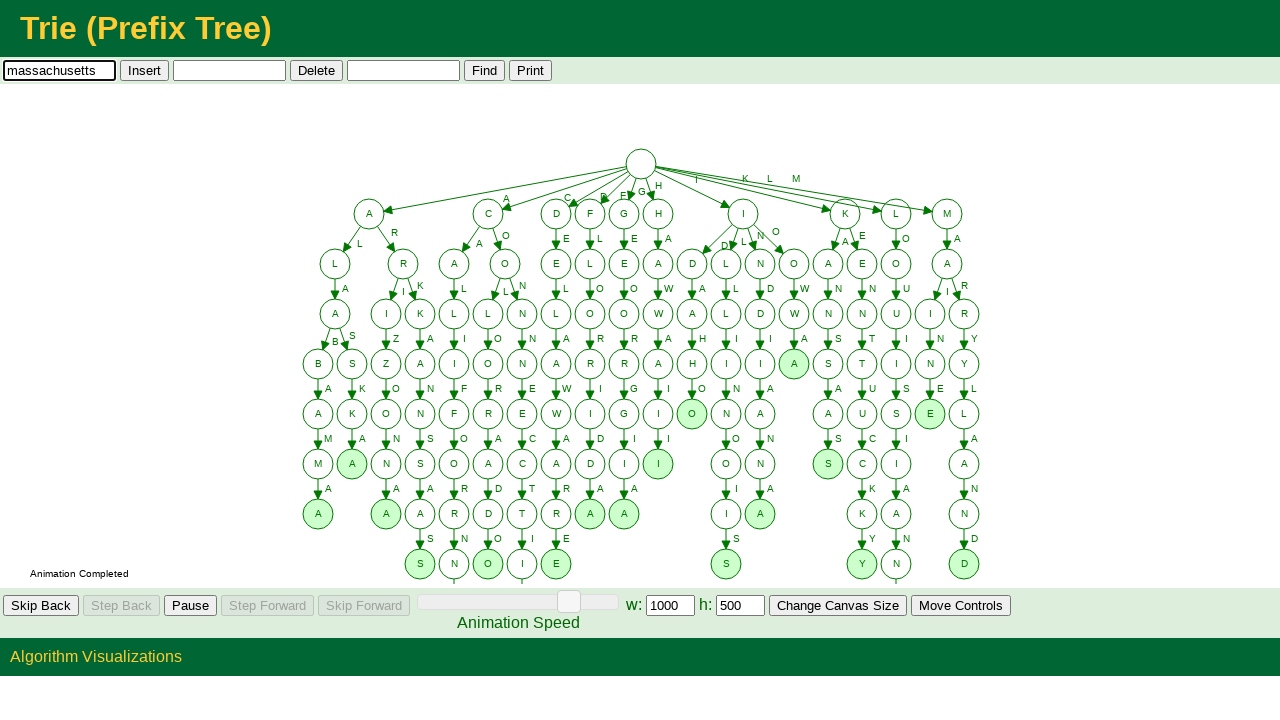

Clicked insert button to add 'massachusetts' to Trie at (144, 70) on #AlgorithmSpecificControls > td:nth-child(2) > input[type=Button]
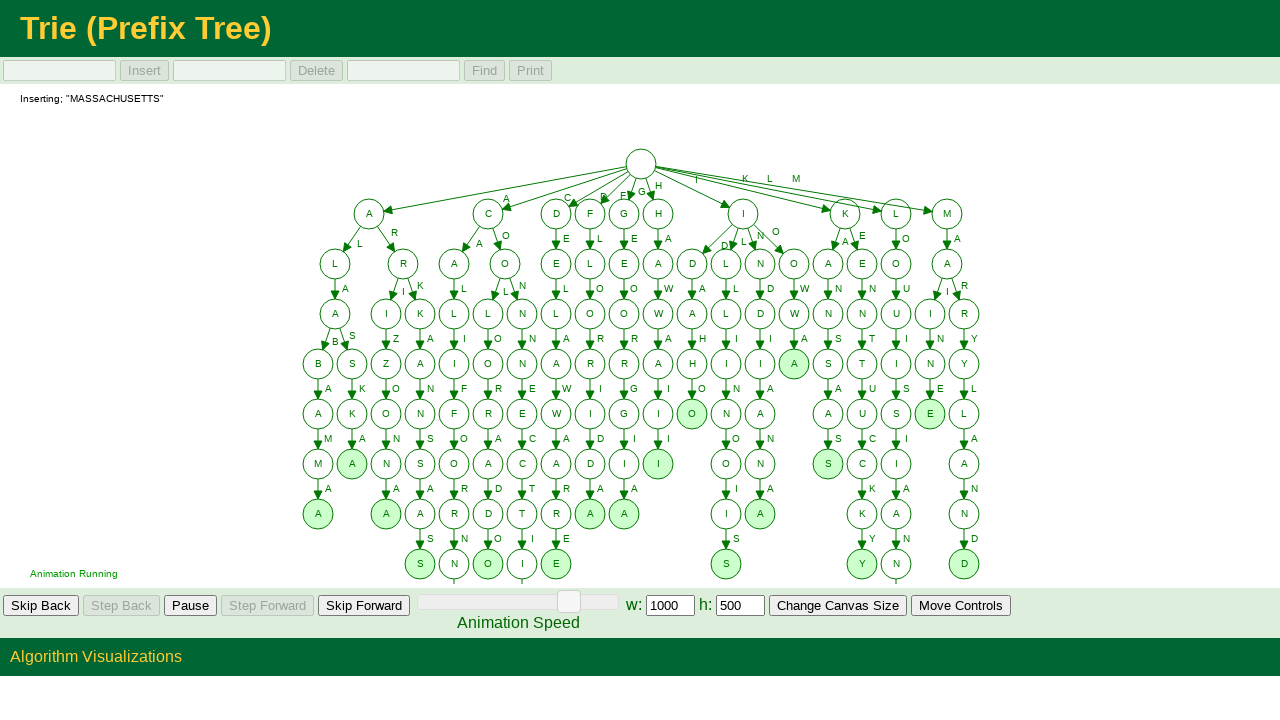

Clicked skip button to speed through animation for word 21/100 at (364, 606) on #GeneralAnimationControls > td:nth-child(5) > input[type=Button]
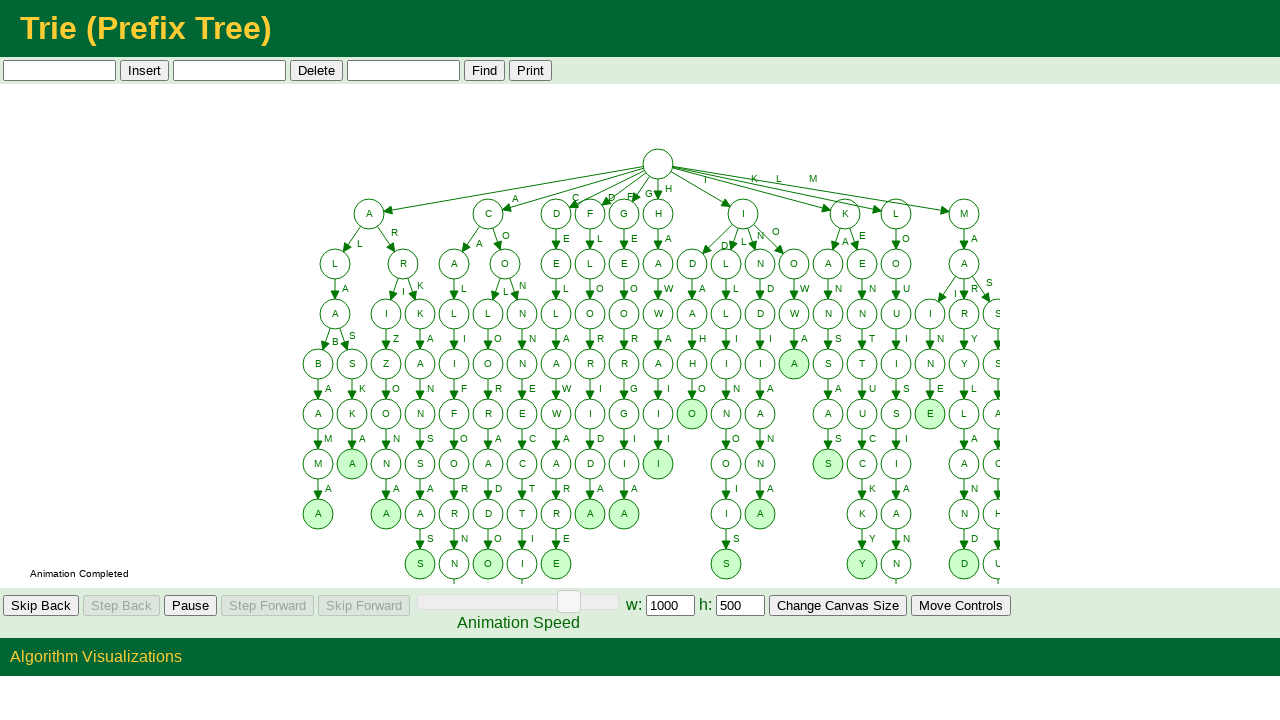

Filled input field with word 'michigan' on #AlgorithmSpecificControls > td:nth-child(1) > input[type=Text]
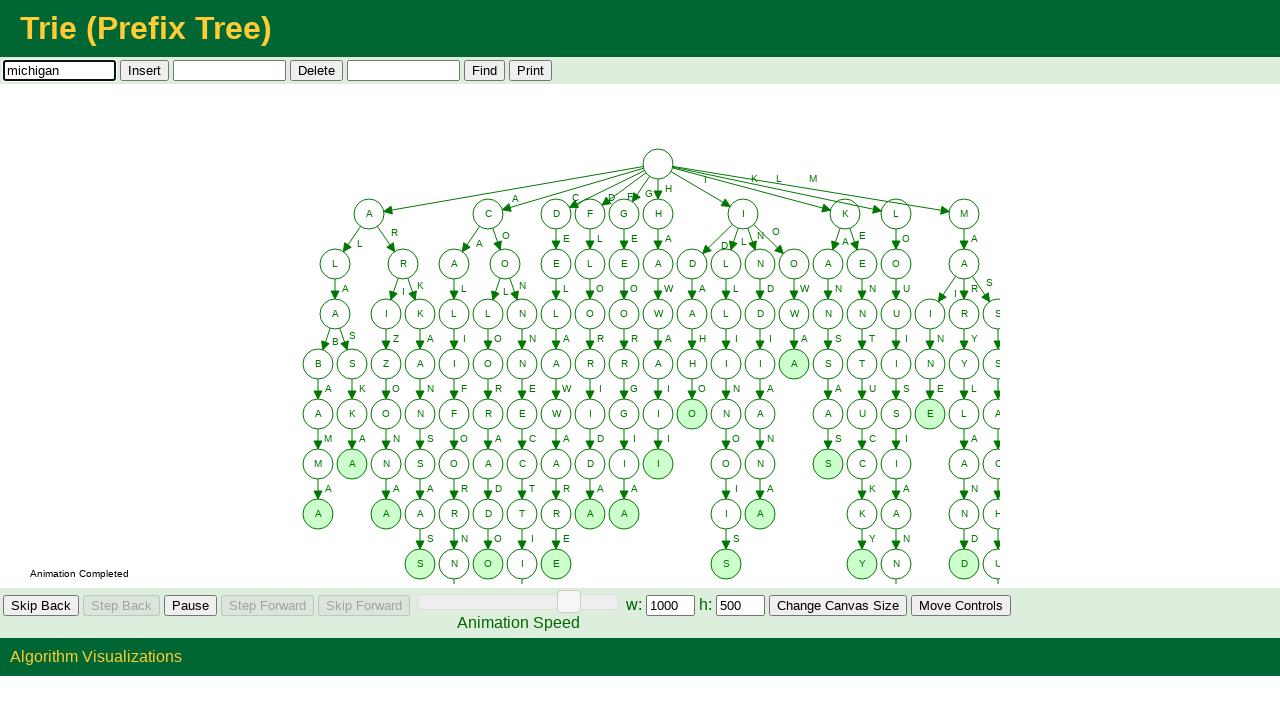

Clicked insert button to add 'michigan' to Trie at (144, 70) on #AlgorithmSpecificControls > td:nth-child(2) > input[type=Button]
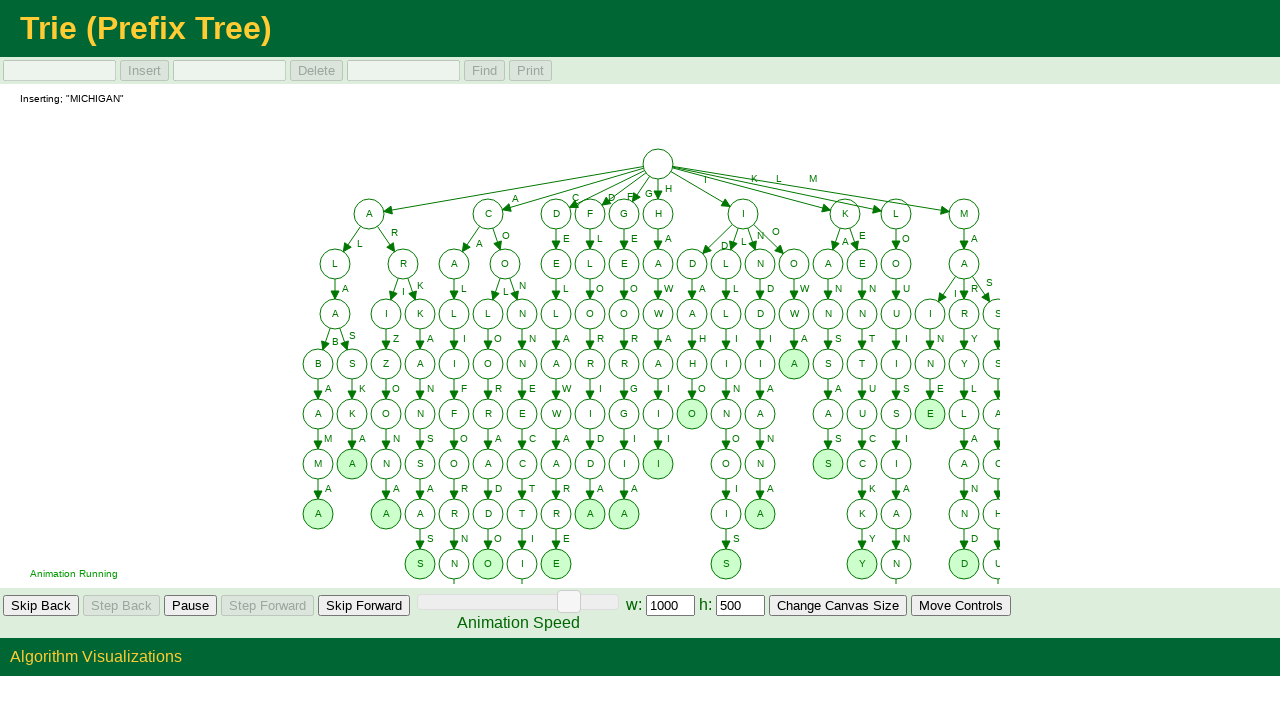

Clicked skip button to speed through animation for word 22/100 at (364, 606) on #GeneralAnimationControls > td:nth-child(5) > input[type=Button]
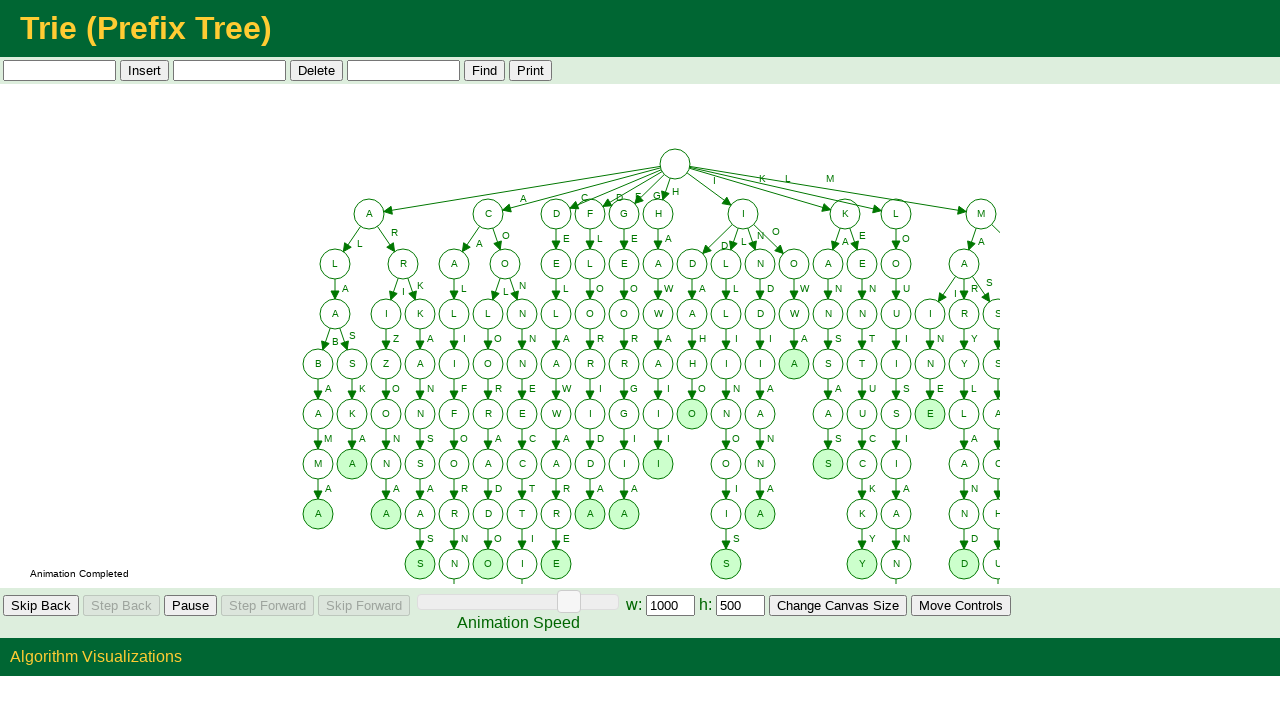

Filled input field with word 'minnesota' on #AlgorithmSpecificControls > td:nth-child(1) > input[type=Text]
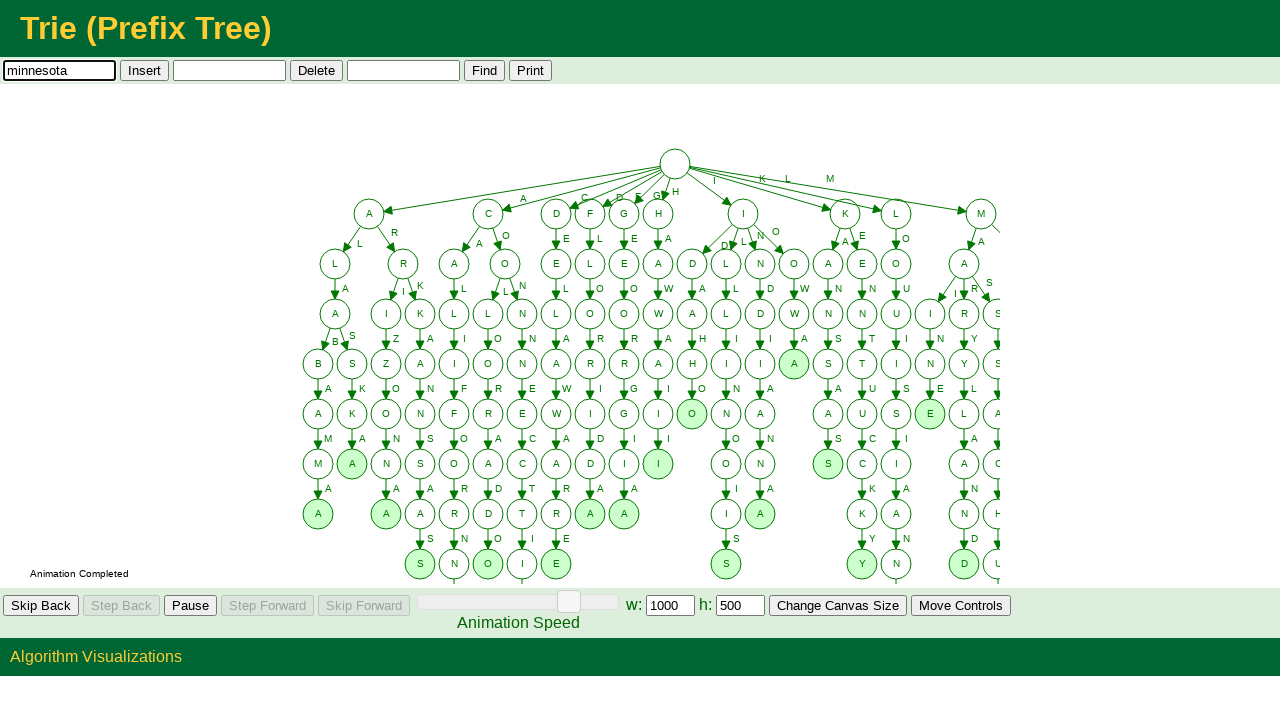

Clicked insert button to add 'minnesota' to Trie at (144, 70) on #AlgorithmSpecificControls > td:nth-child(2) > input[type=Button]
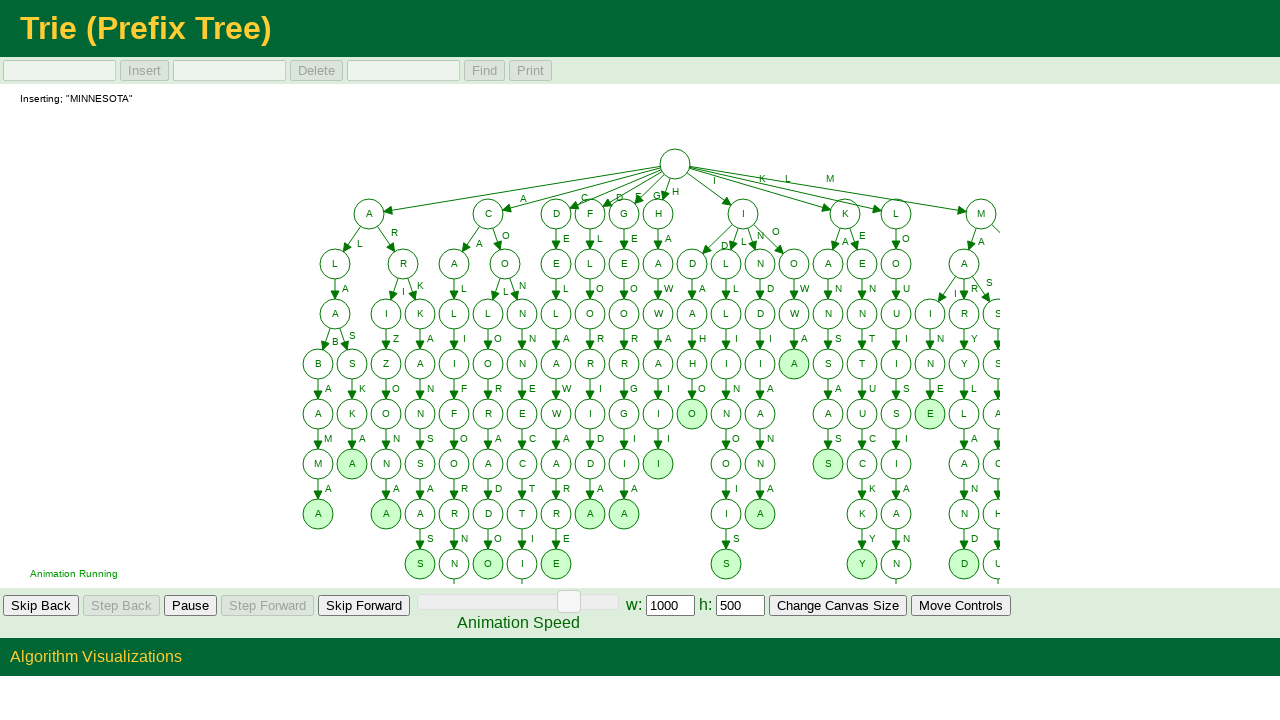

Clicked skip button to speed through animation for word 23/100 at (364, 606) on #GeneralAnimationControls > td:nth-child(5) > input[type=Button]
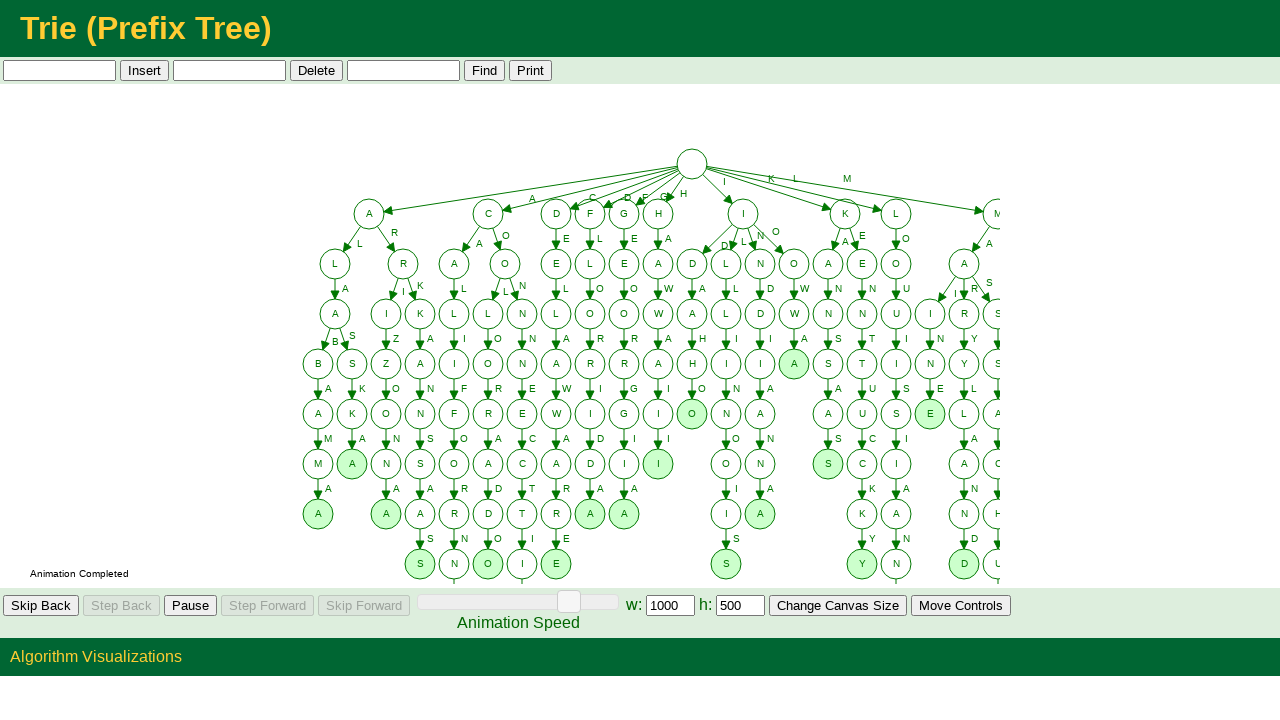

Filled input field with word 'mississippi' on #AlgorithmSpecificControls > td:nth-child(1) > input[type=Text]
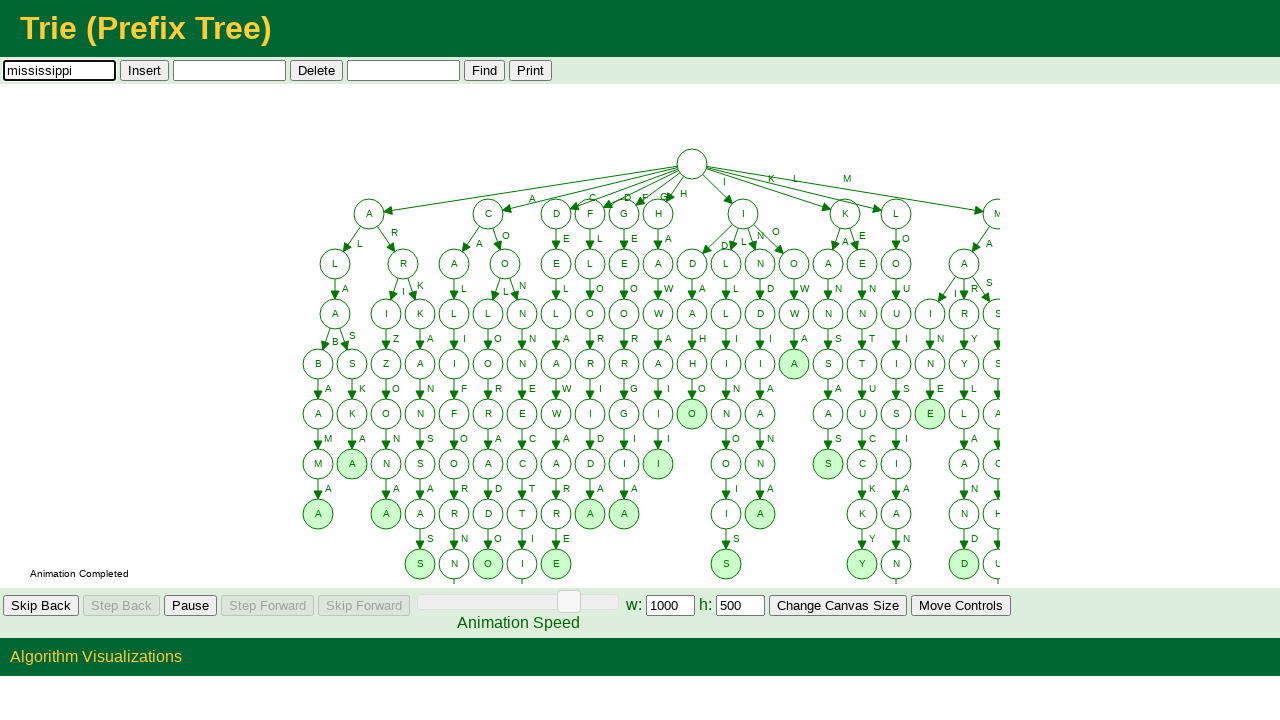

Clicked insert button to add 'mississippi' to Trie at (144, 70) on #AlgorithmSpecificControls > td:nth-child(2) > input[type=Button]
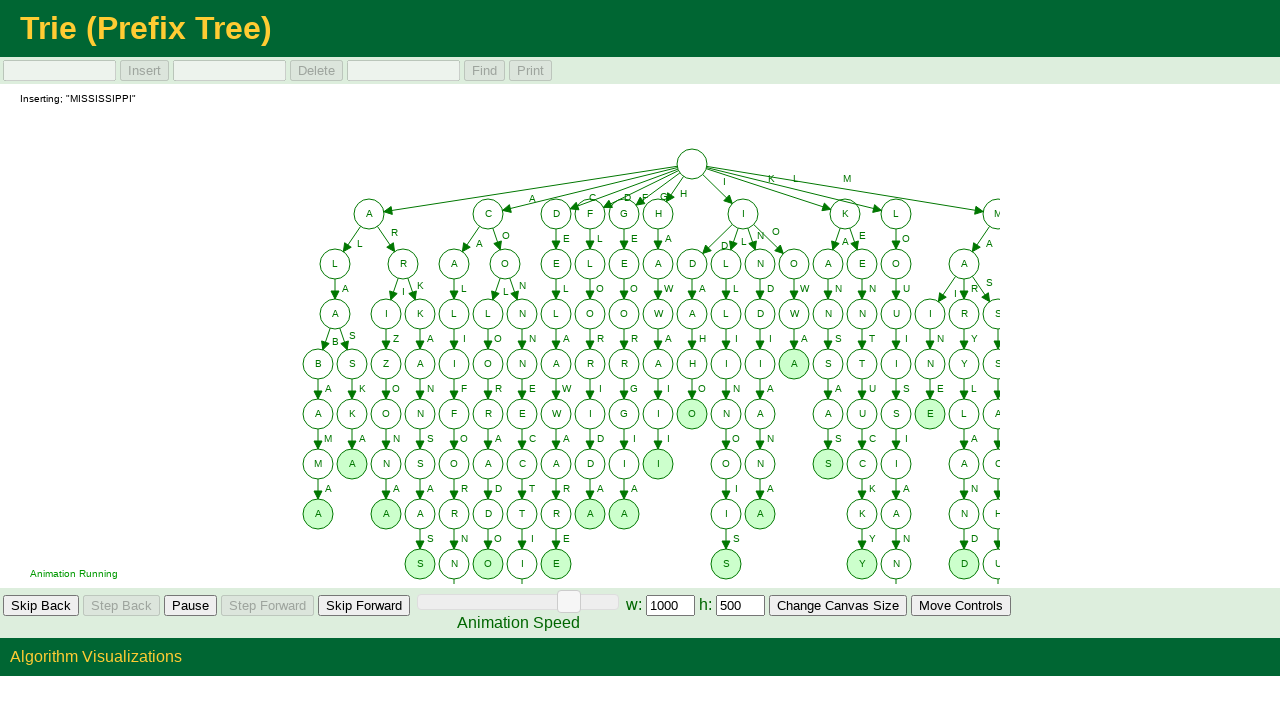

Clicked skip button to speed through animation for word 24/100 at (364, 606) on #GeneralAnimationControls > td:nth-child(5) > input[type=Button]
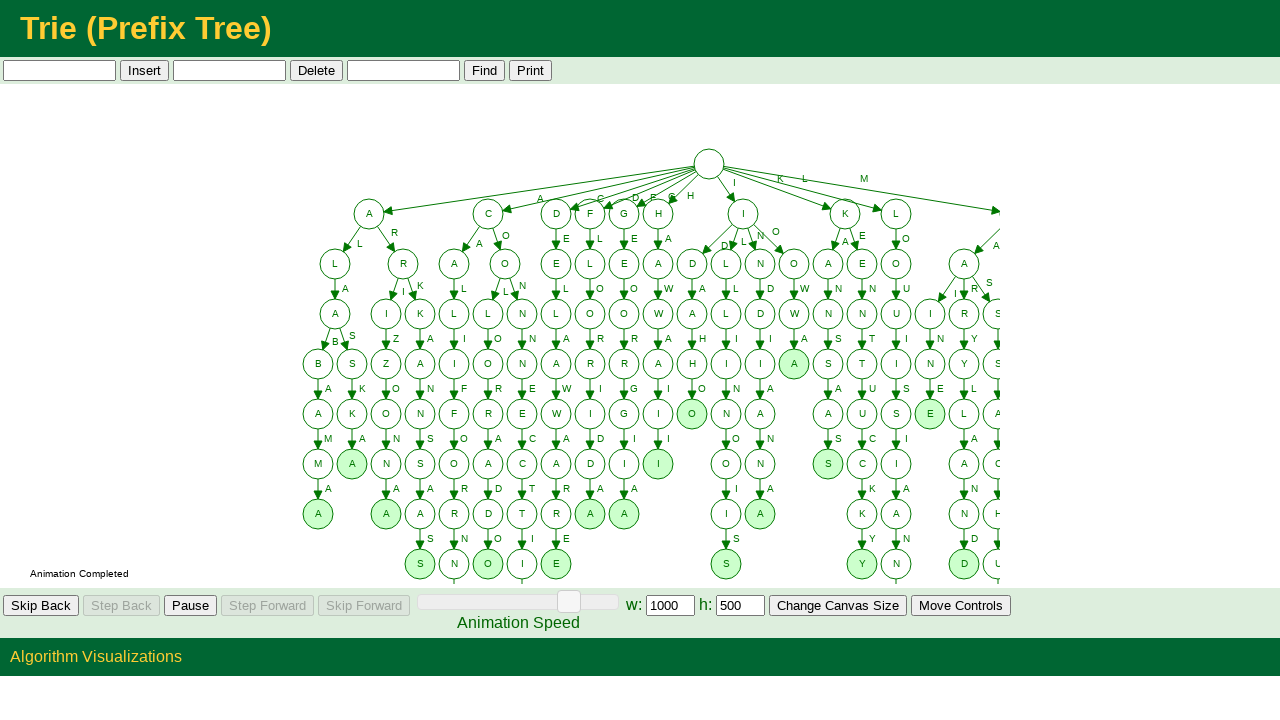

Filled input field with word 'missouri' on #AlgorithmSpecificControls > td:nth-child(1) > input[type=Text]
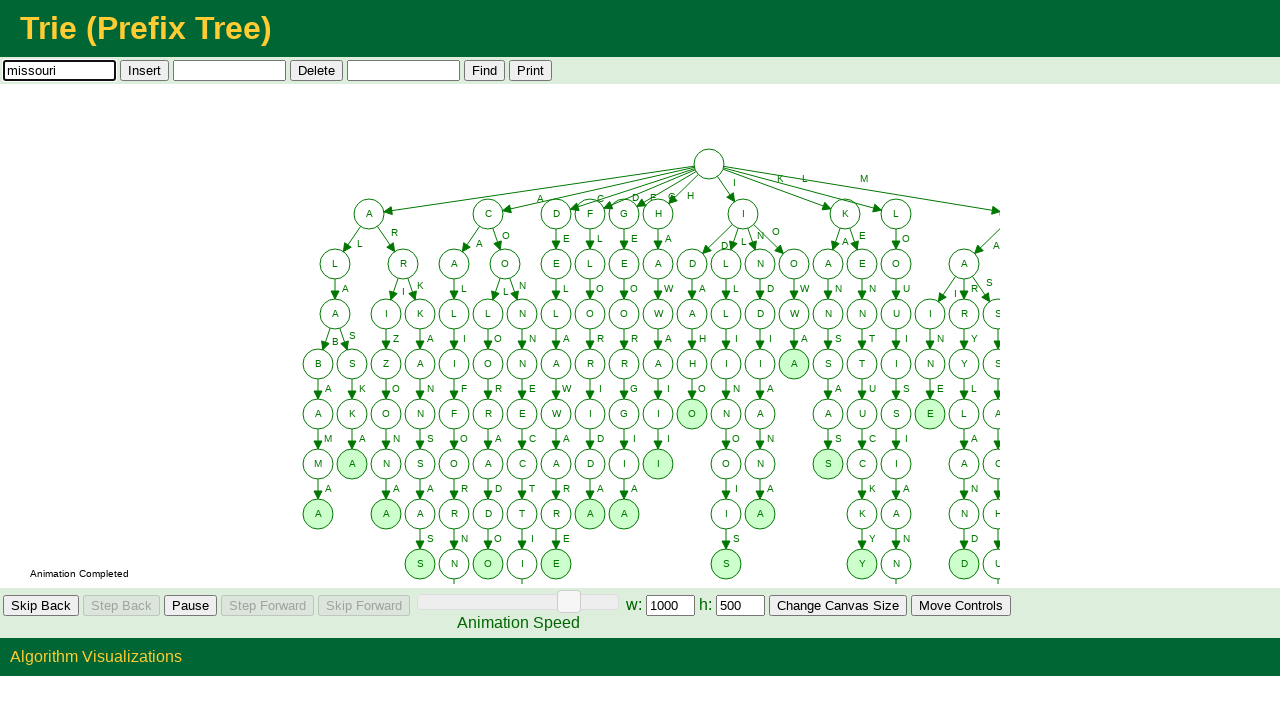

Clicked insert button to add 'missouri' to Trie at (144, 70) on #AlgorithmSpecificControls > td:nth-child(2) > input[type=Button]
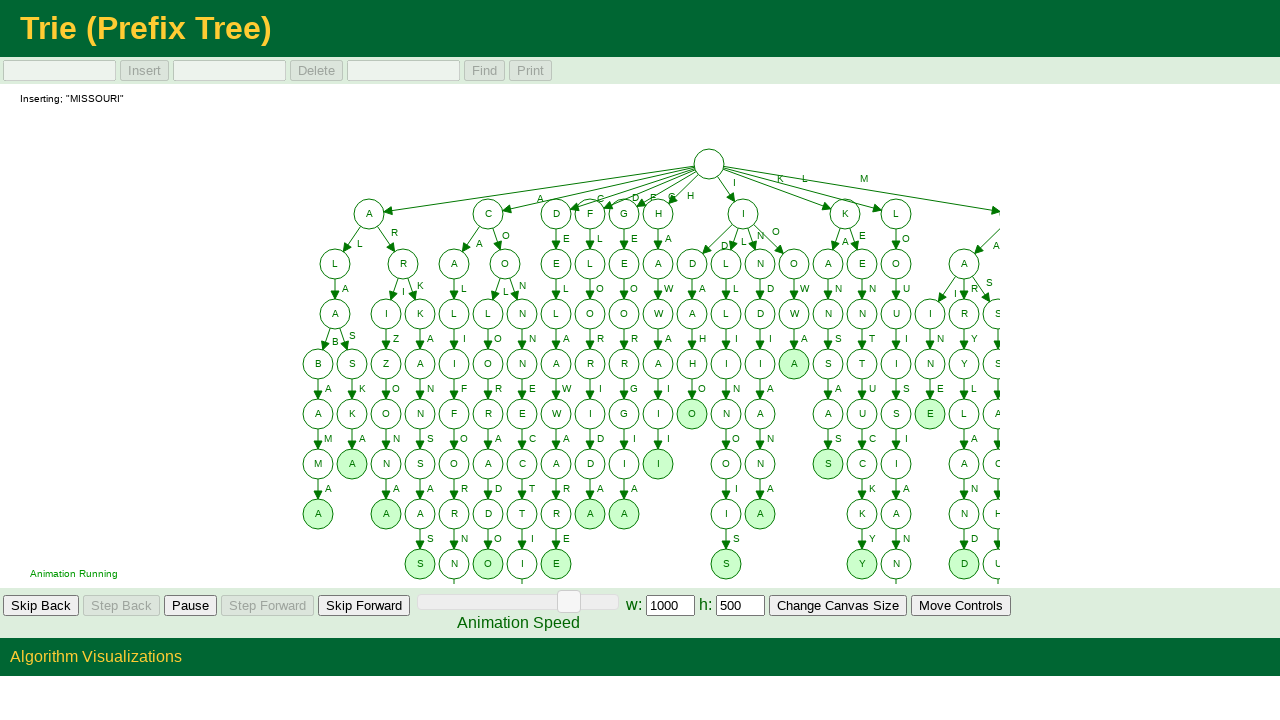

Clicked skip button to speed through animation for word 25/100 at (364, 606) on #GeneralAnimationControls > td:nth-child(5) > input[type=Button]
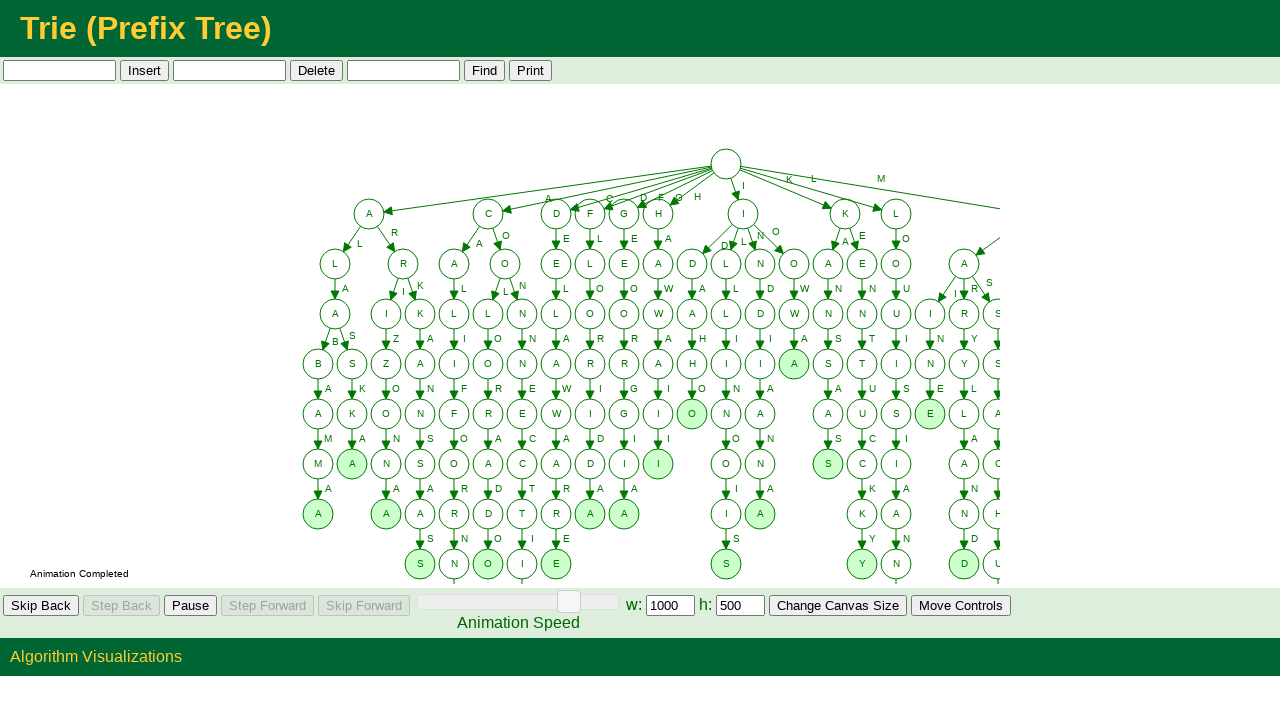

Filled input field with word 'montana' on #AlgorithmSpecificControls > td:nth-child(1) > input[type=Text]
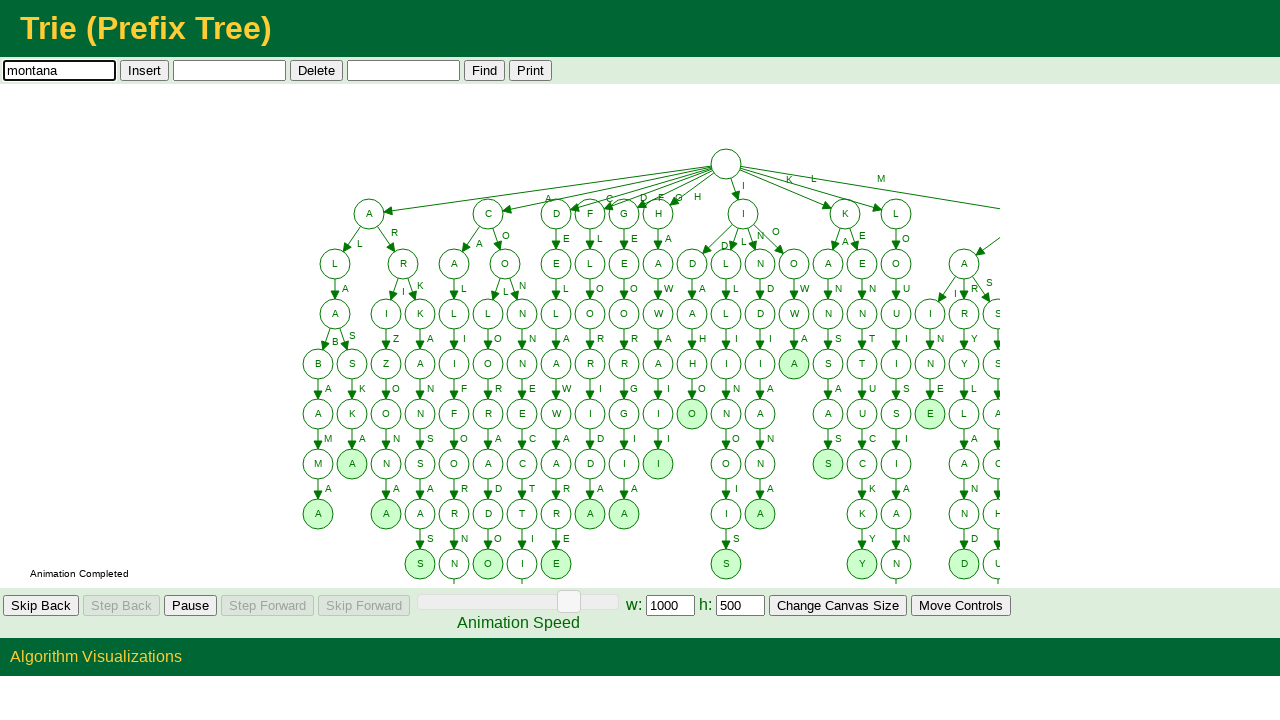

Clicked insert button to add 'montana' to Trie at (144, 70) on #AlgorithmSpecificControls > td:nth-child(2) > input[type=Button]
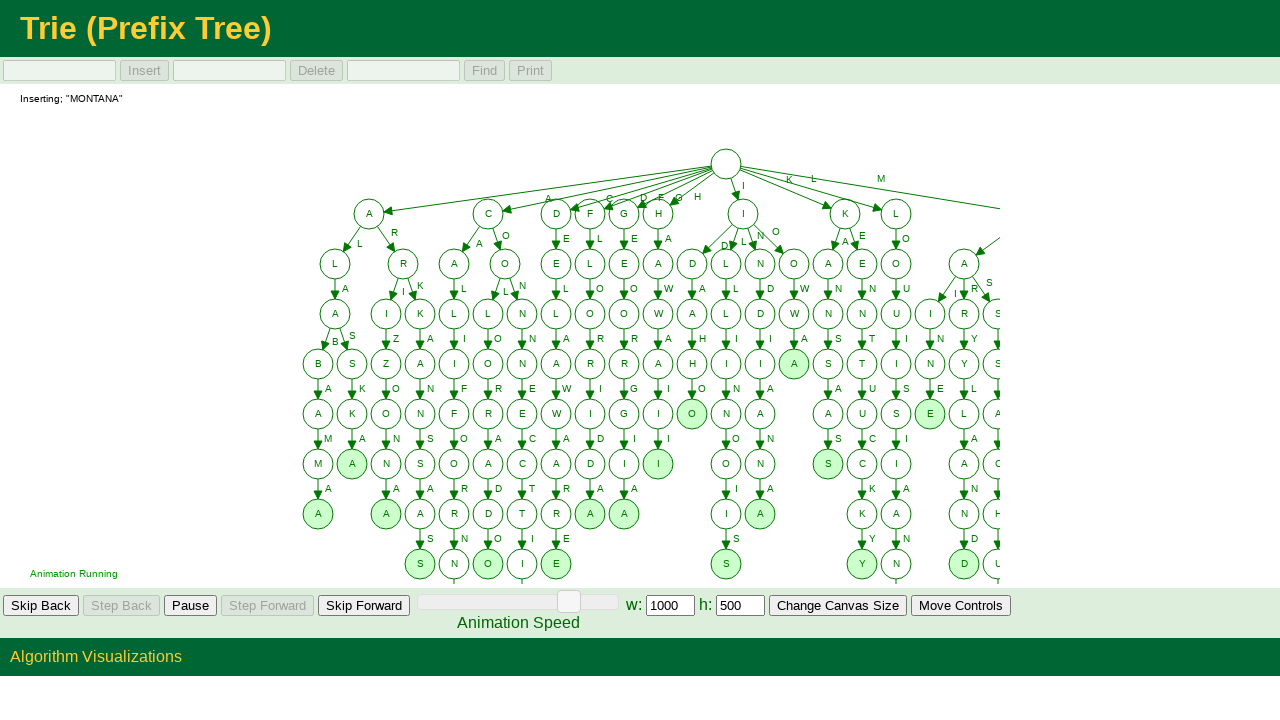

Clicked skip button to speed through animation for word 26/100 at (364, 606) on #GeneralAnimationControls > td:nth-child(5) > input[type=Button]
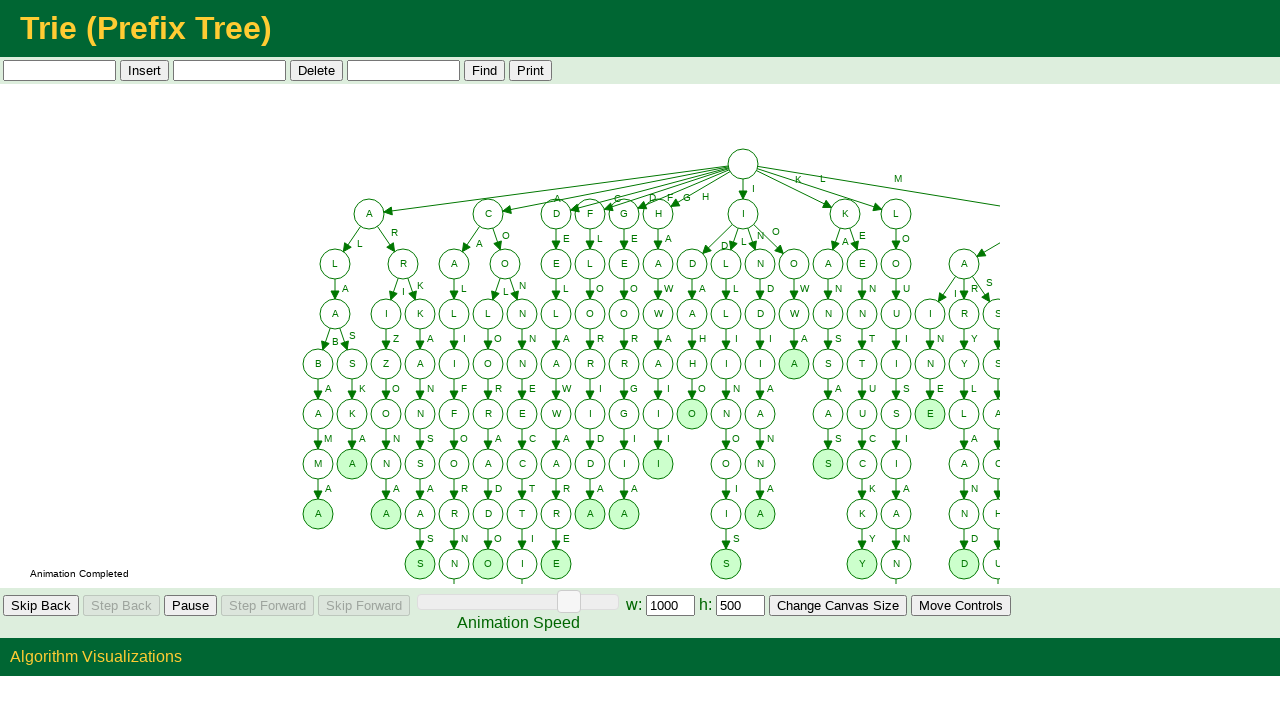

Filled input field with word 'nebraska' on #AlgorithmSpecificControls > td:nth-child(1) > input[type=Text]
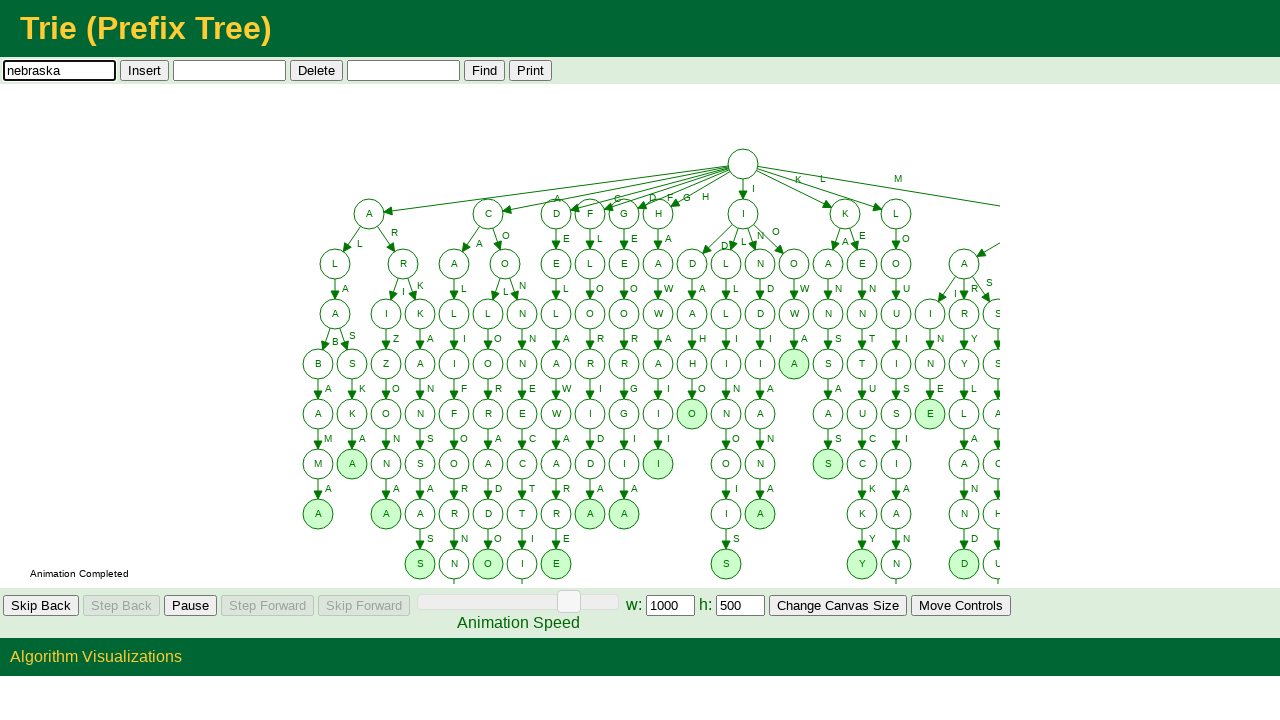

Clicked insert button to add 'nebraska' to Trie at (144, 70) on #AlgorithmSpecificControls > td:nth-child(2) > input[type=Button]
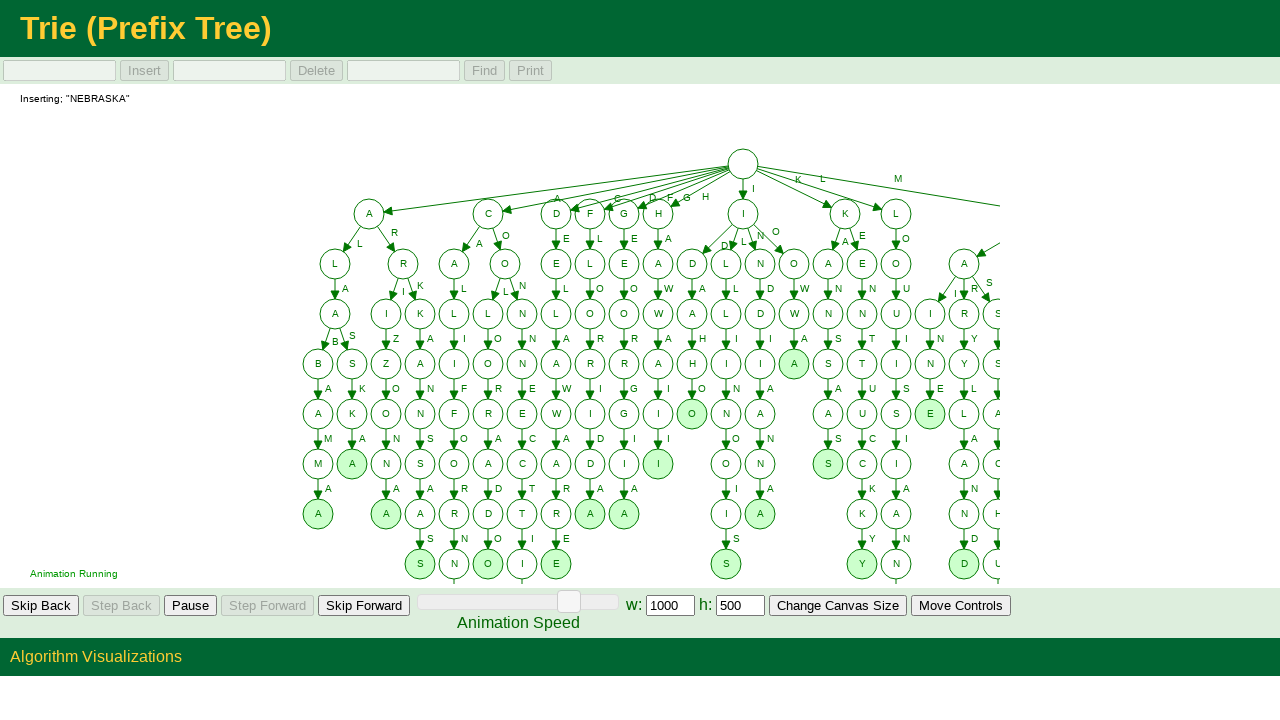

Clicked skip button to speed through animation for word 27/100 at (364, 606) on #GeneralAnimationControls > td:nth-child(5) > input[type=Button]
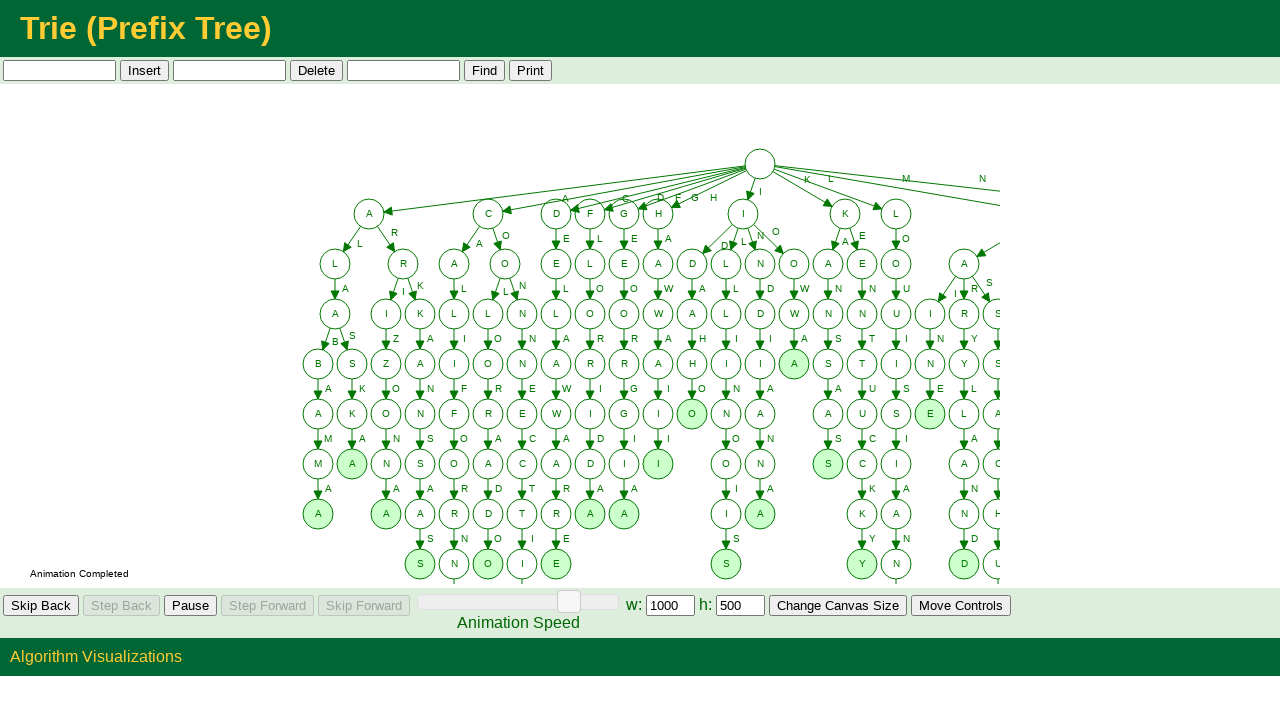

Filled input field with word 'nevada' on #AlgorithmSpecificControls > td:nth-child(1) > input[type=Text]
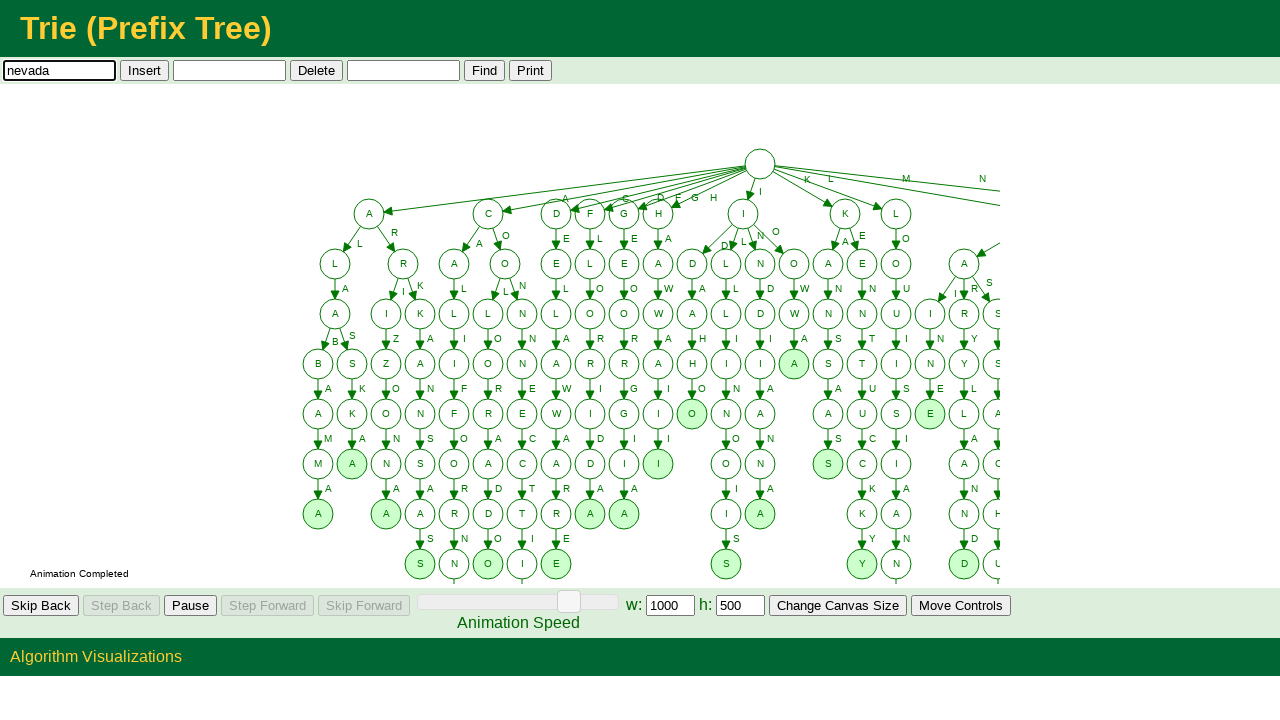

Clicked insert button to add 'nevada' to Trie at (144, 70) on #AlgorithmSpecificControls > td:nth-child(2) > input[type=Button]
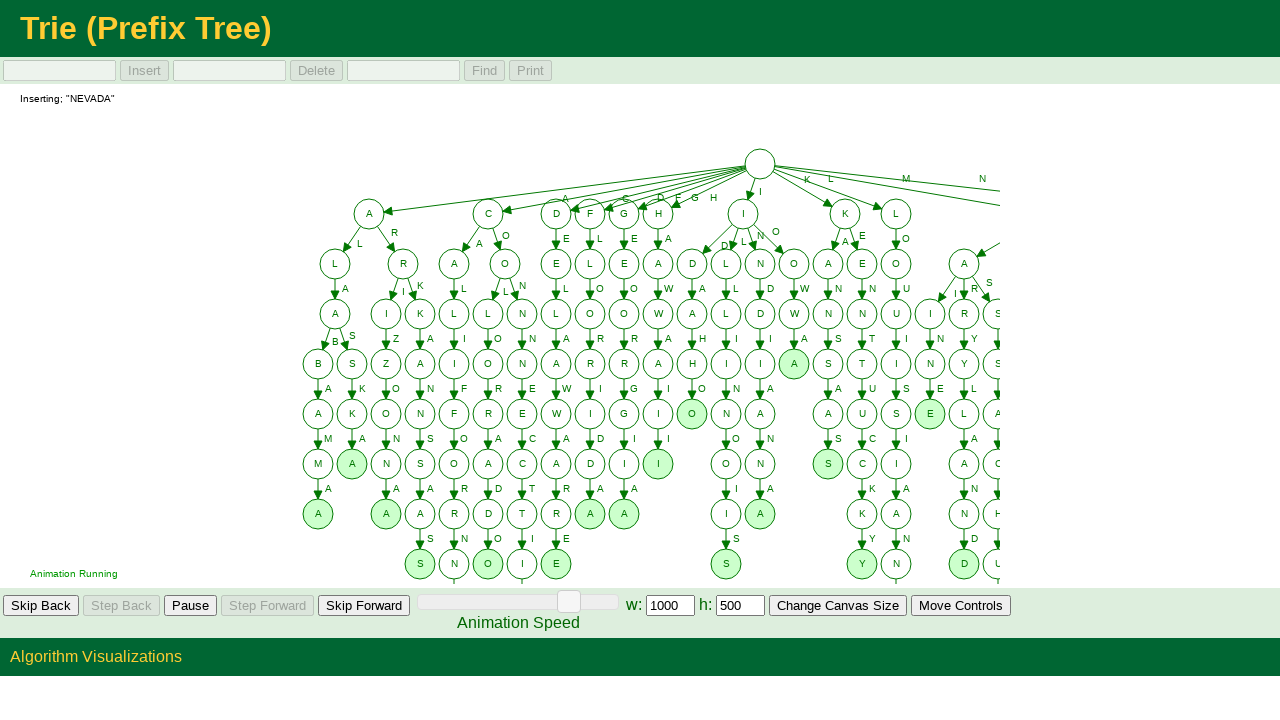

Clicked skip button to speed through animation for word 28/100 at (364, 606) on #GeneralAnimationControls > td:nth-child(5) > input[type=Button]
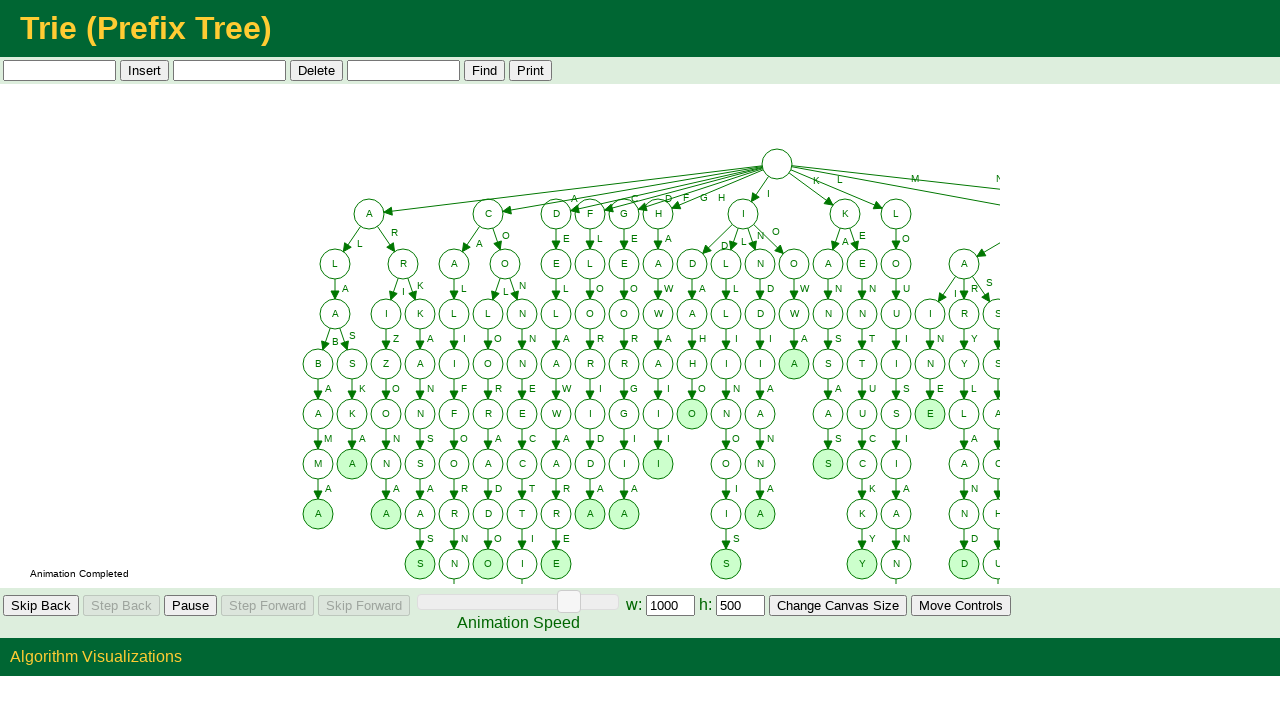

Filled input field with word 'hampshire' on #AlgorithmSpecificControls > td:nth-child(1) > input[type=Text]
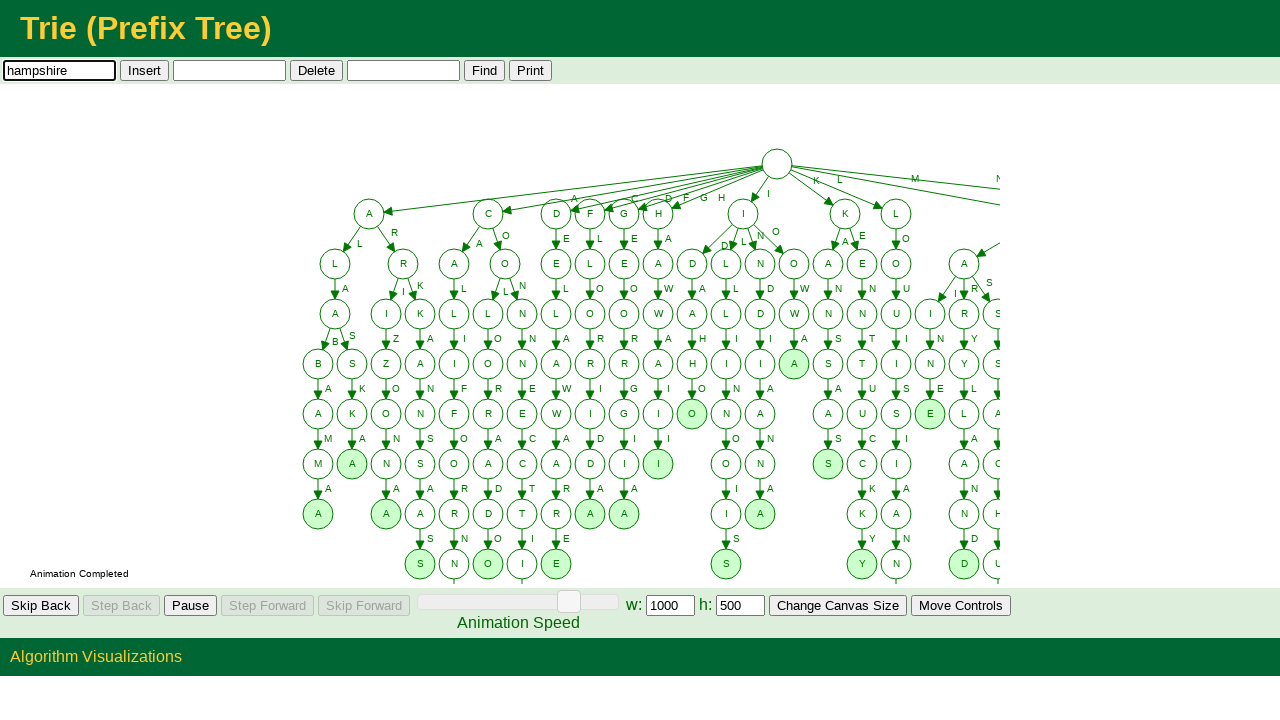

Clicked insert button to add 'hampshire' to Trie at (144, 70) on #AlgorithmSpecificControls > td:nth-child(2) > input[type=Button]
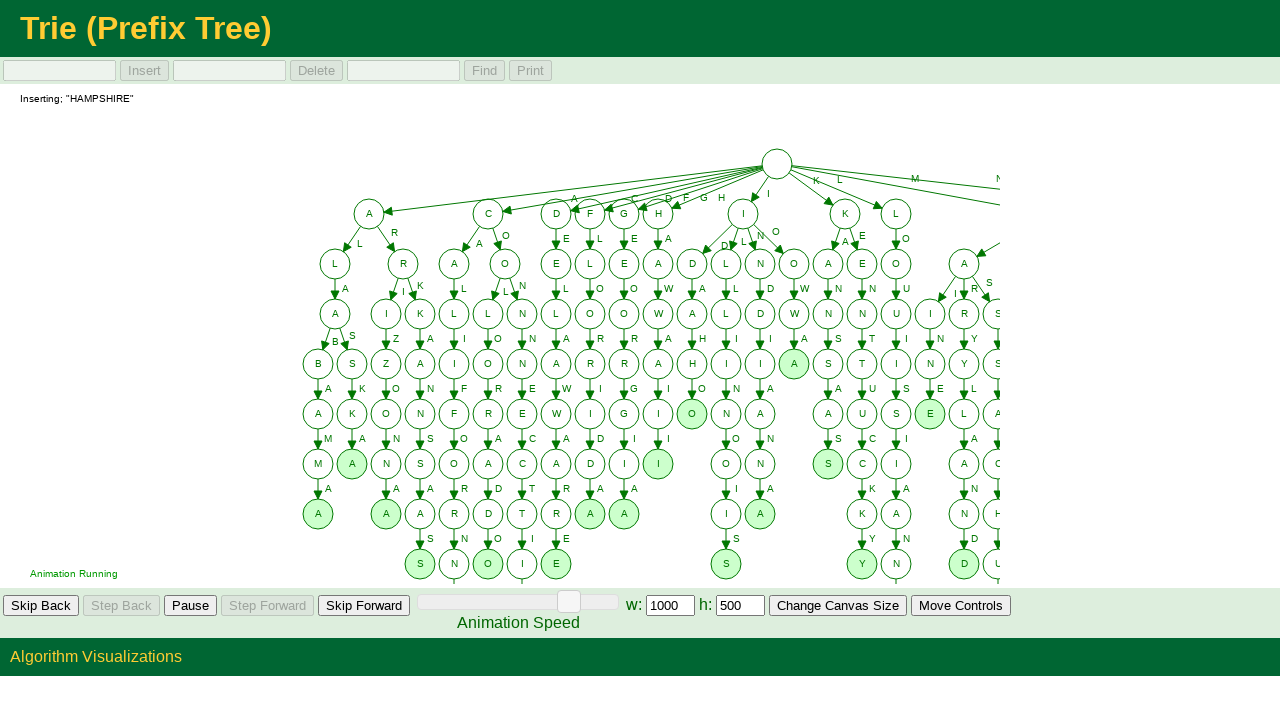

Clicked skip button to speed through animation for word 29/100 at (364, 606) on #GeneralAnimationControls > td:nth-child(5) > input[type=Button]
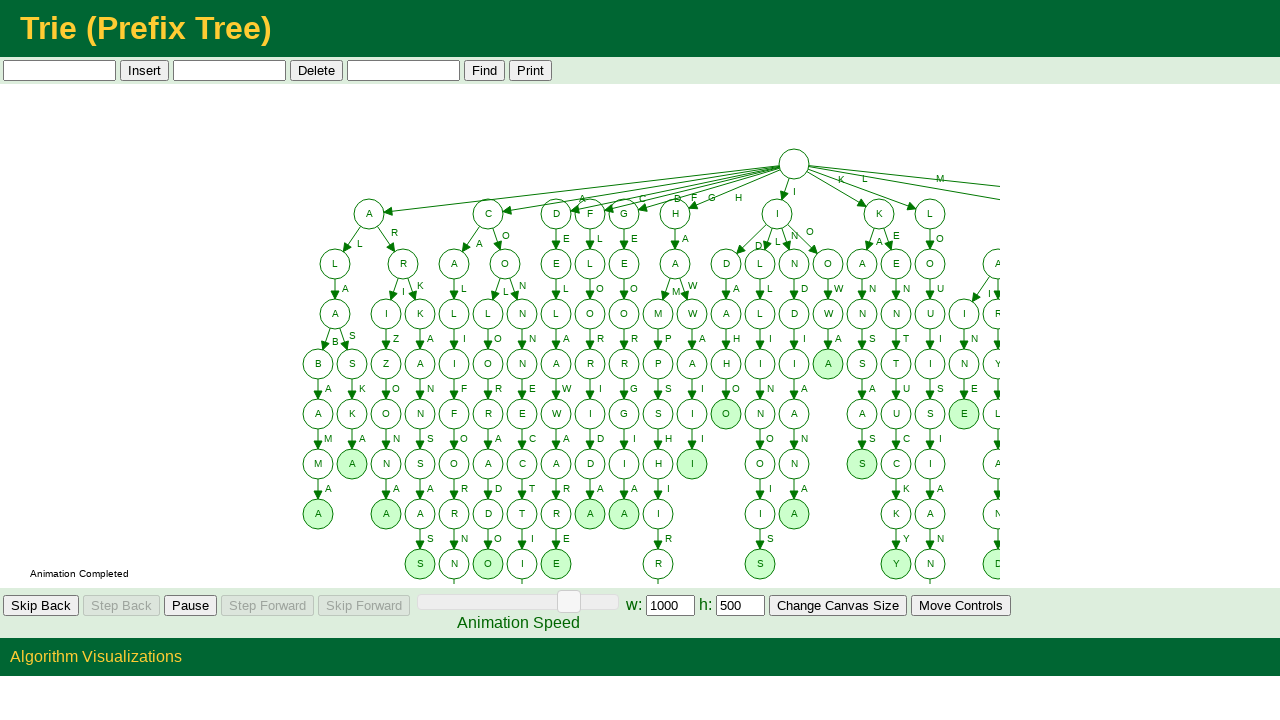

Filled input field with word 'jersey' on #AlgorithmSpecificControls > td:nth-child(1) > input[type=Text]
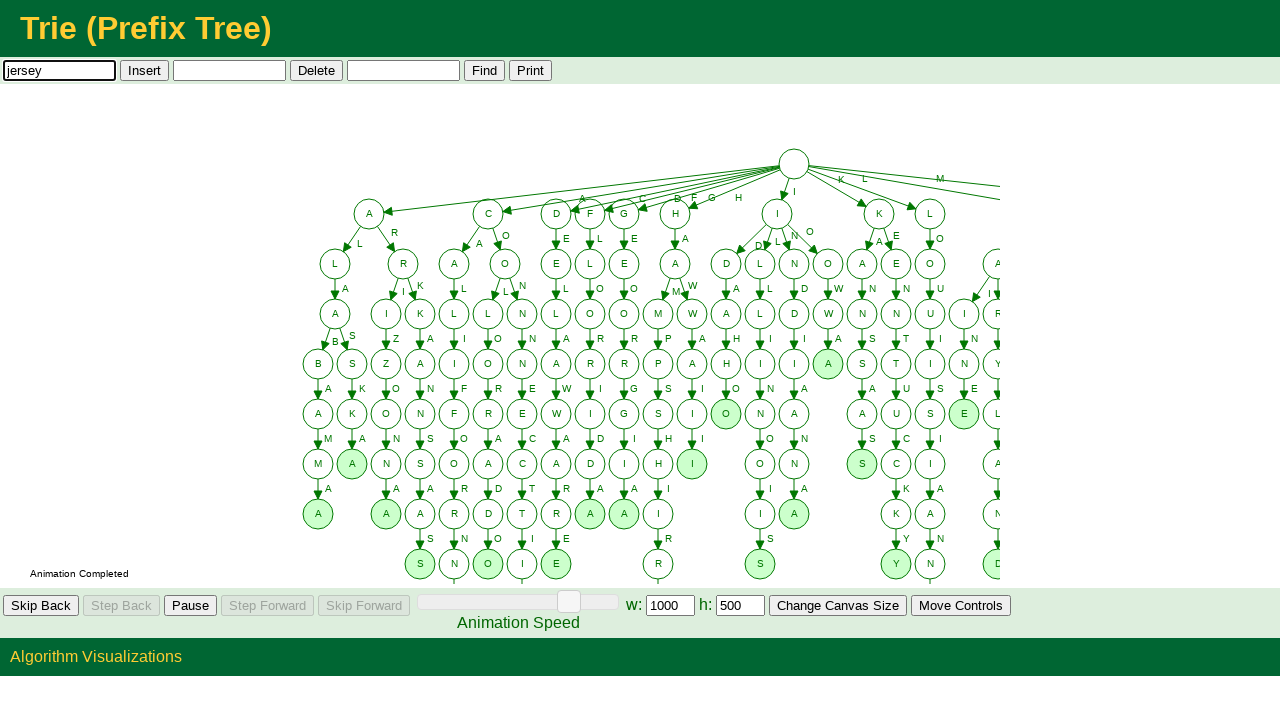

Clicked insert button to add 'jersey' to Trie at (144, 70) on #AlgorithmSpecificControls > td:nth-child(2) > input[type=Button]
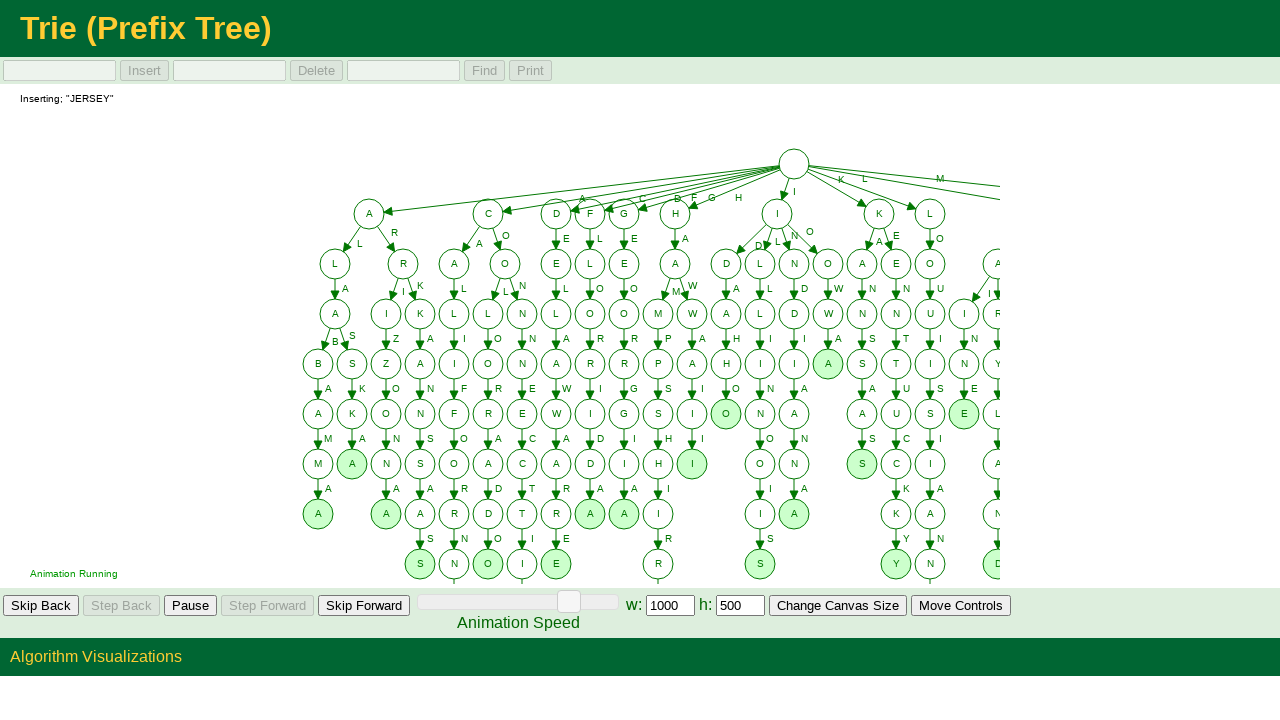

Clicked skip button to speed through animation for word 30/100 at (364, 606) on #GeneralAnimationControls > td:nth-child(5) > input[type=Button]
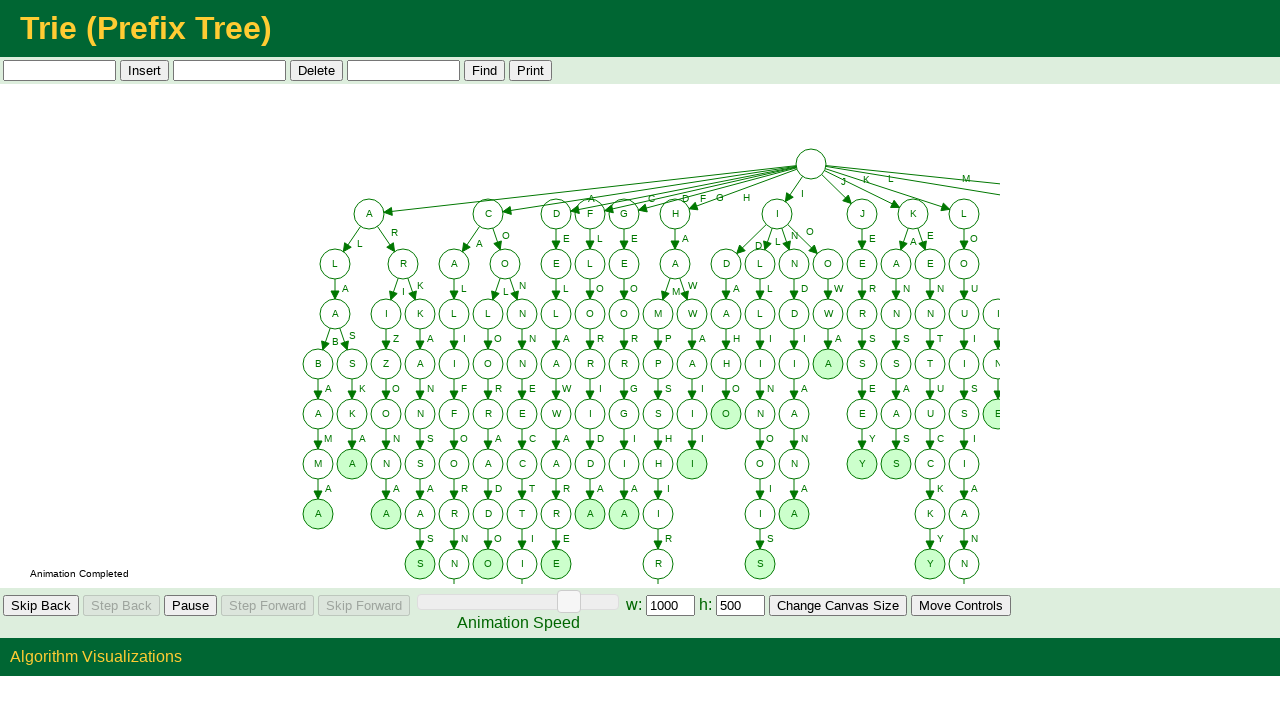

Filled input field with word 'mexico' on #AlgorithmSpecificControls > td:nth-child(1) > input[type=Text]
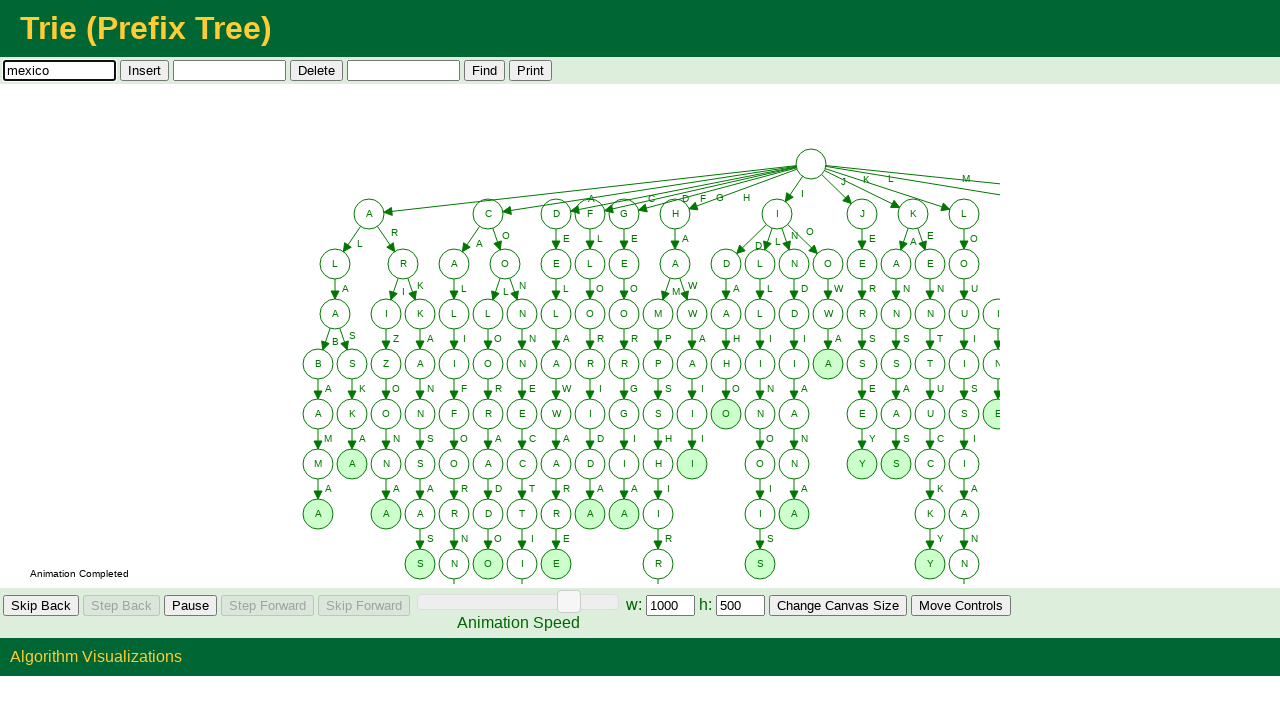

Clicked insert button to add 'mexico' to Trie at (144, 70) on #AlgorithmSpecificControls > td:nth-child(2) > input[type=Button]
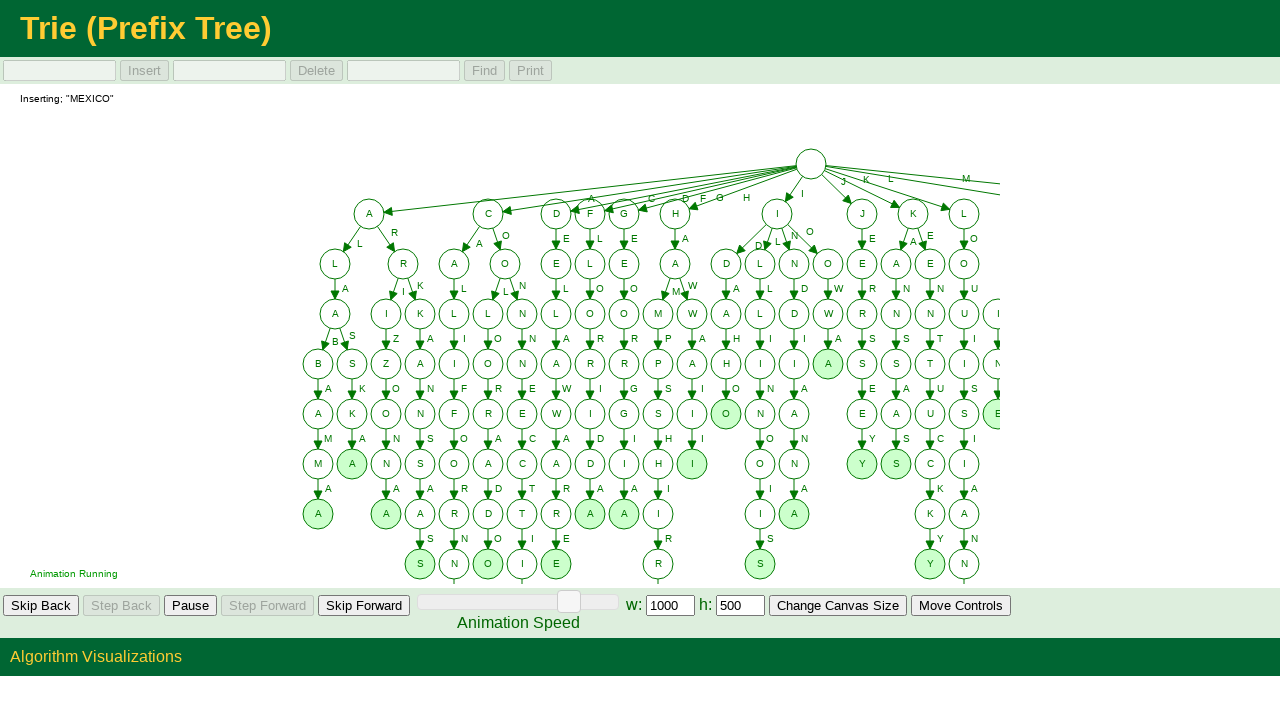

Clicked skip button to speed through animation for word 31/100 at (364, 606) on #GeneralAnimationControls > td:nth-child(5) > input[type=Button]
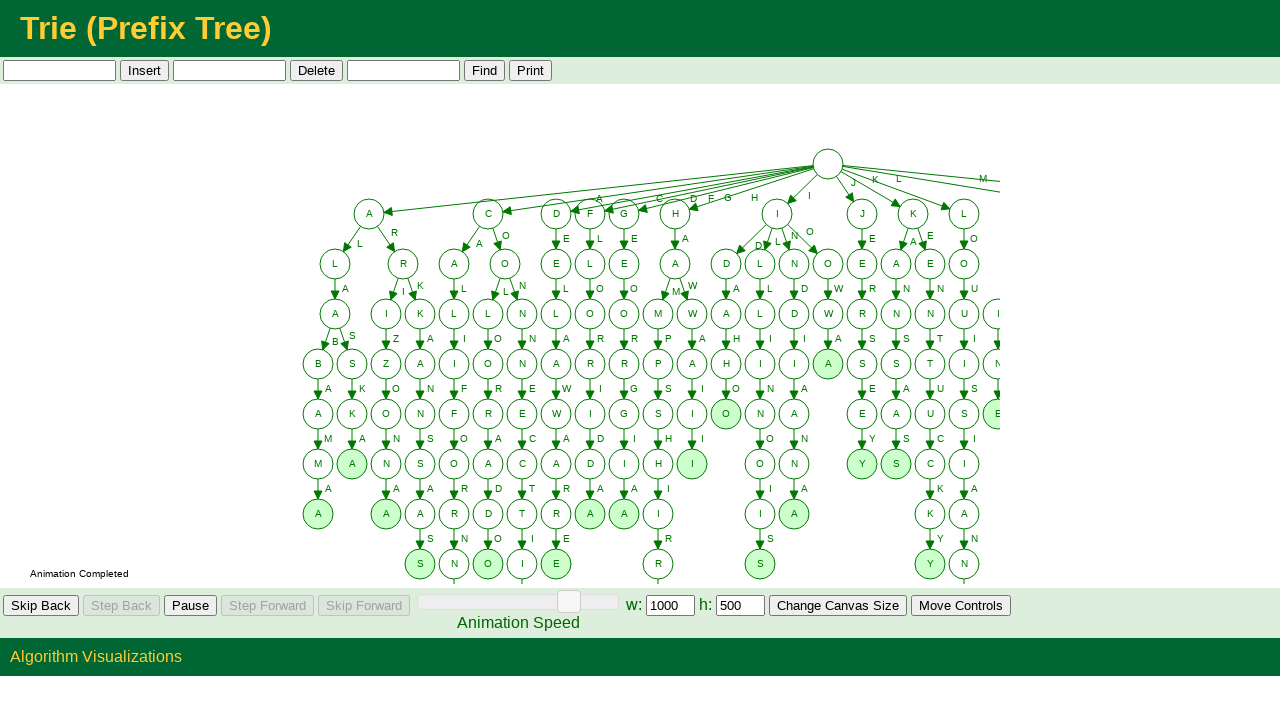

Filled input field with word 'york' on #AlgorithmSpecificControls > td:nth-child(1) > input[type=Text]
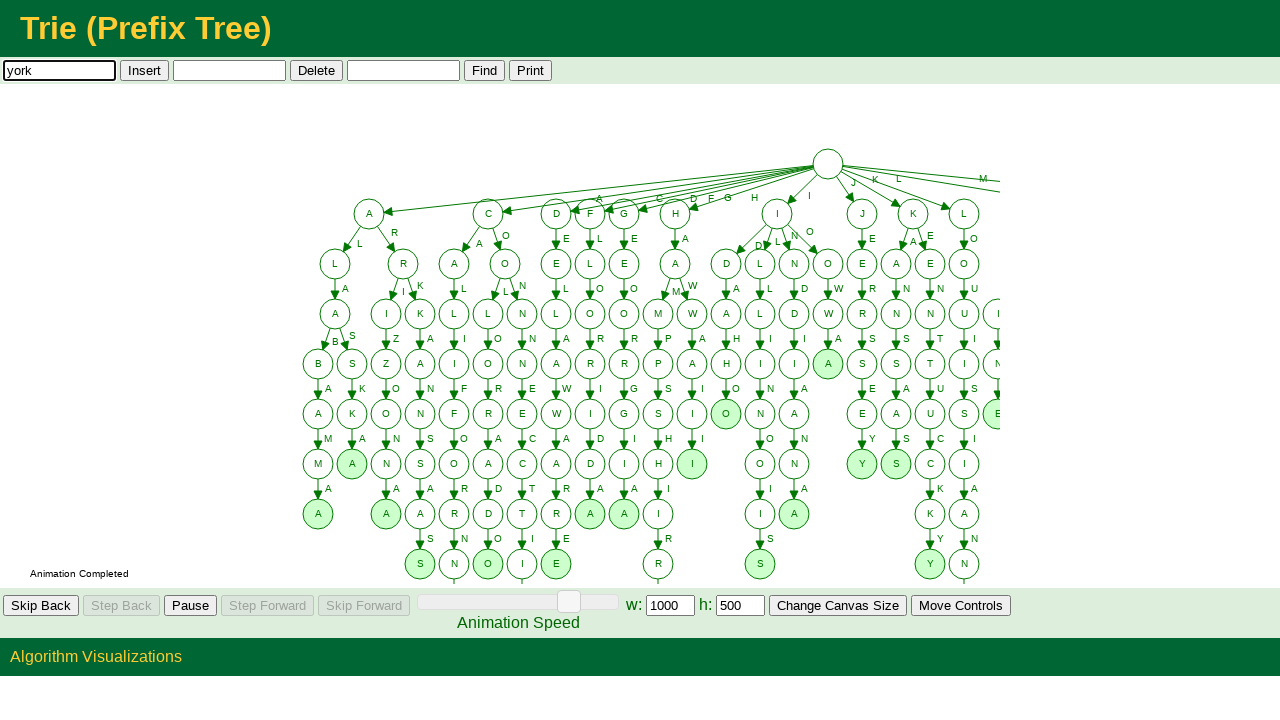

Clicked insert button to add 'york' to Trie at (144, 70) on #AlgorithmSpecificControls > td:nth-child(2) > input[type=Button]
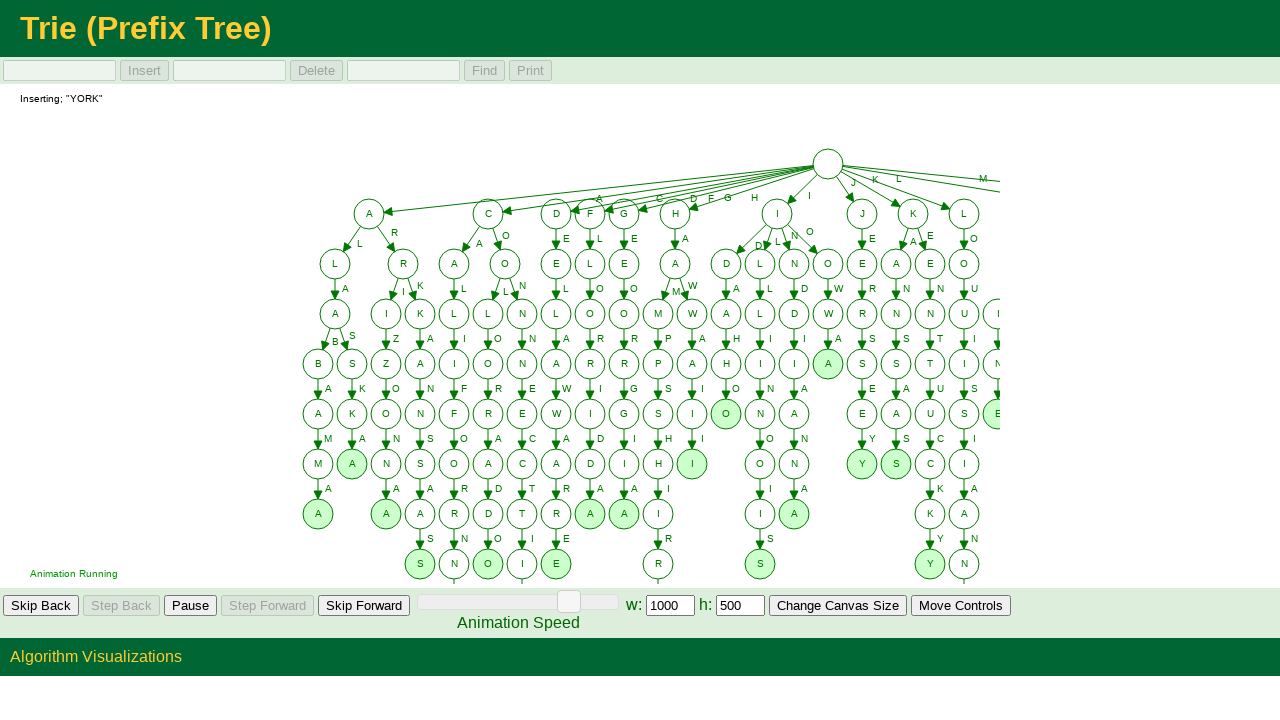

Clicked skip button to speed through animation for word 32/100 at (364, 606) on #GeneralAnimationControls > td:nth-child(5) > input[type=Button]
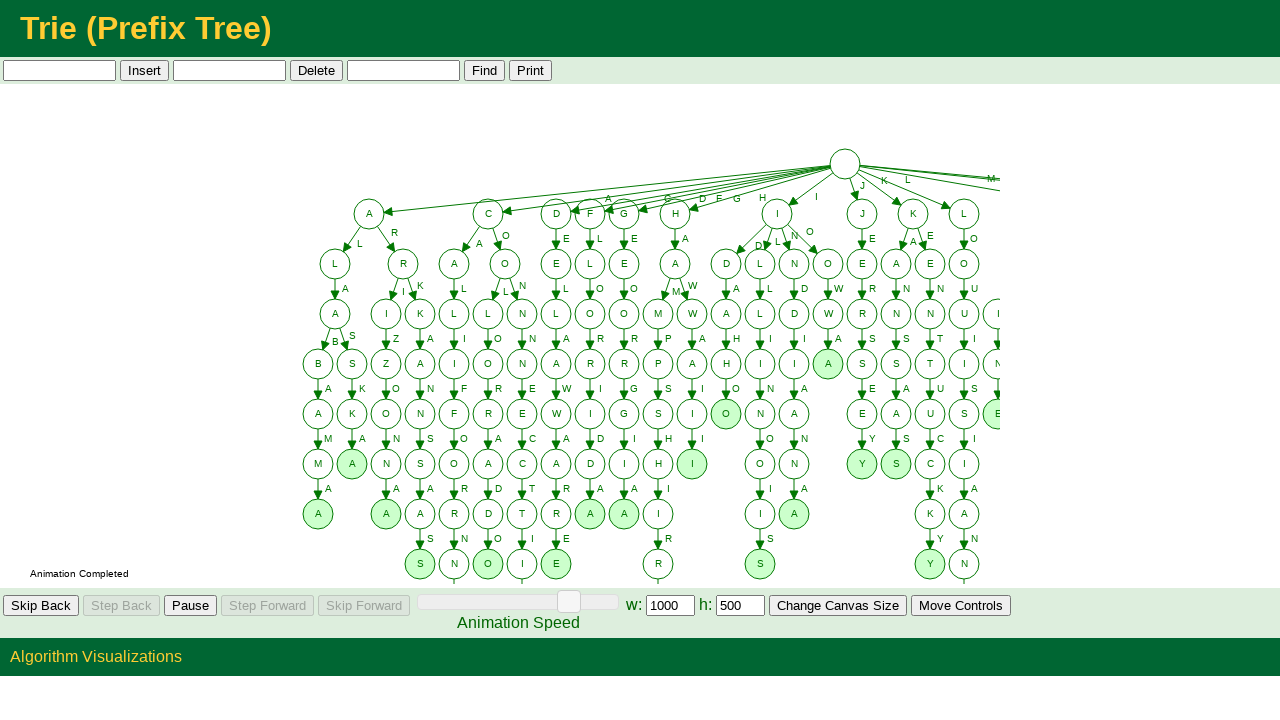

Filled input field with word 'carolina' on #AlgorithmSpecificControls > td:nth-child(1) > input[type=Text]
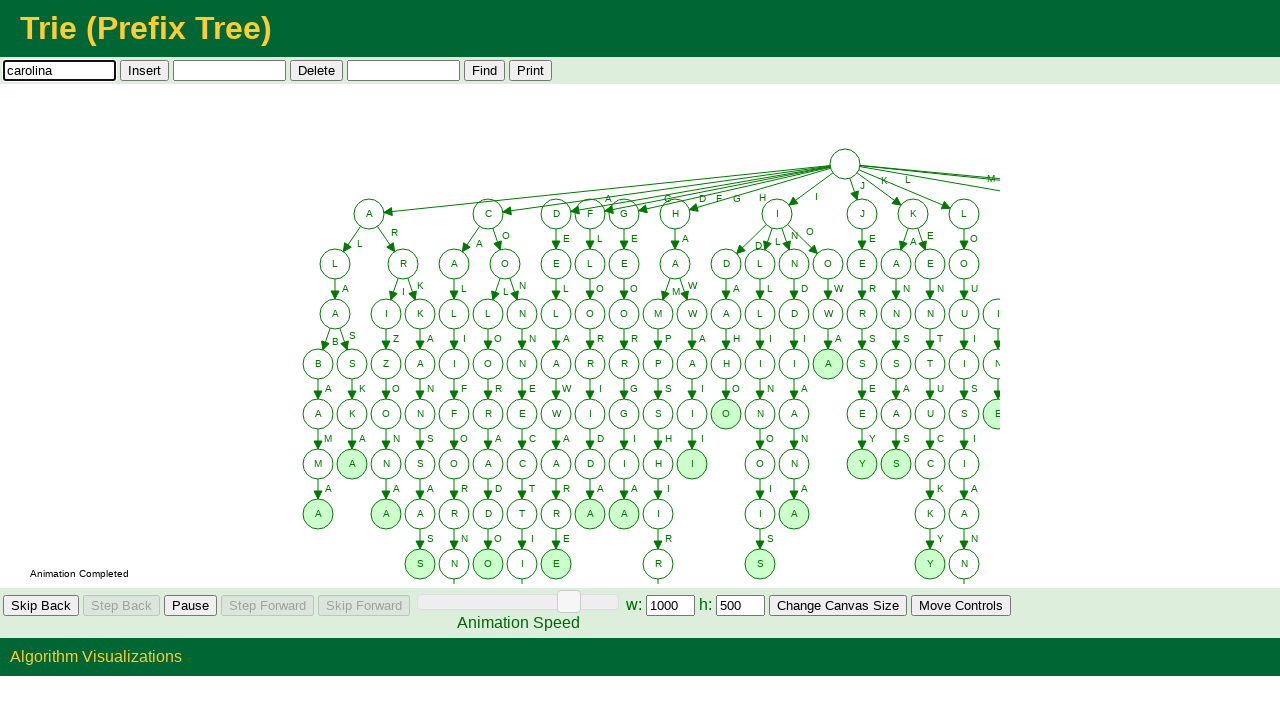

Clicked insert button to add 'carolina' to Trie at (144, 70) on #AlgorithmSpecificControls > td:nth-child(2) > input[type=Button]
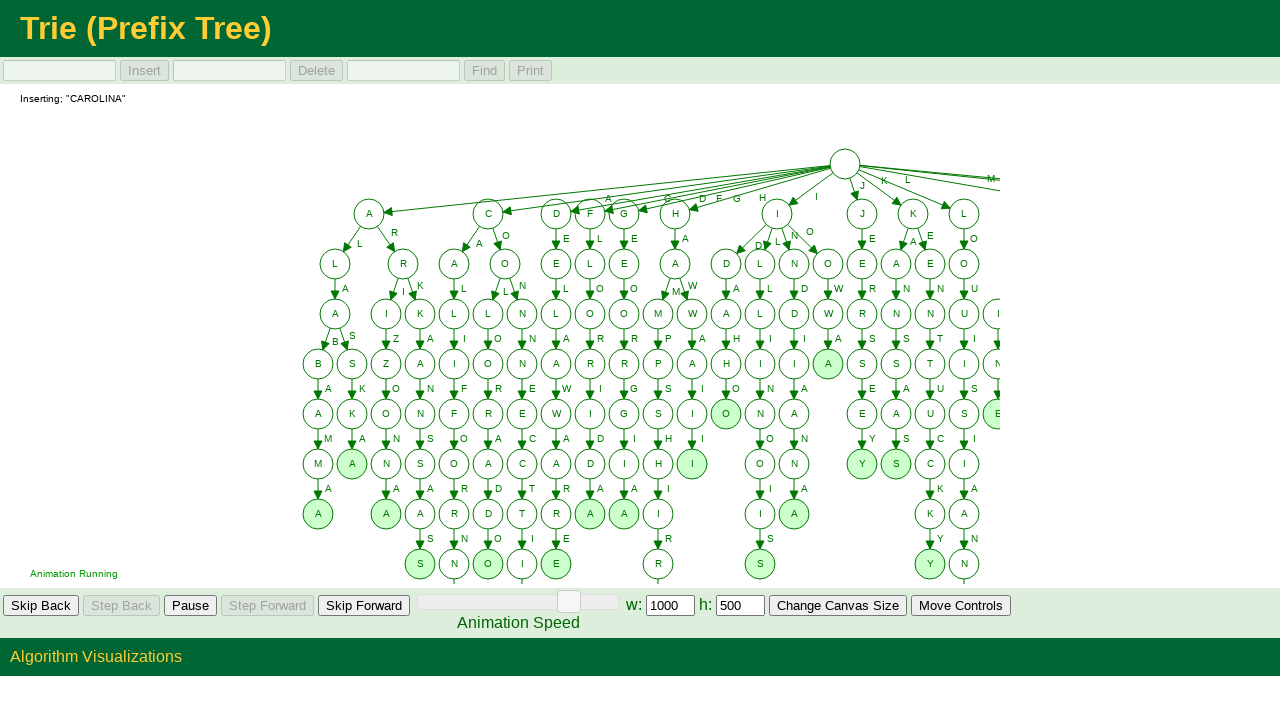

Clicked skip button to speed through animation for word 33/100 at (364, 606) on #GeneralAnimationControls > td:nth-child(5) > input[type=Button]
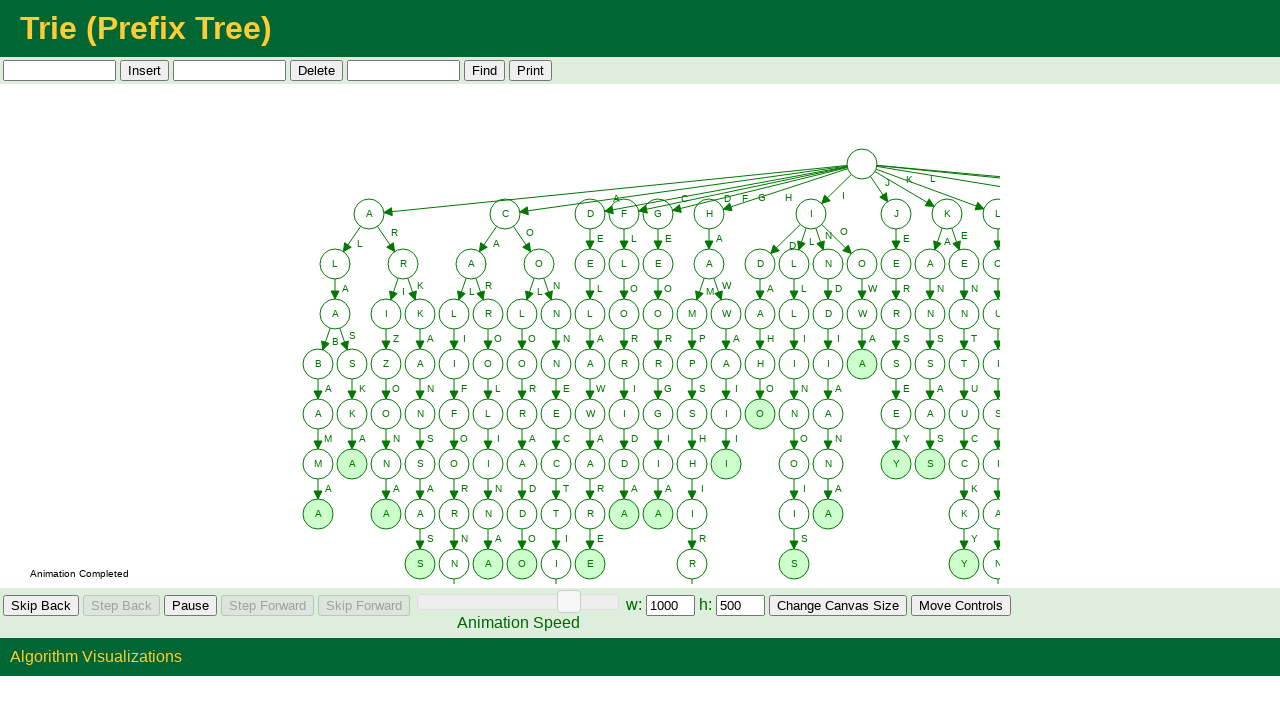

Filled input field with word 'dakota' on #AlgorithmSpecificControls > td:nth-child(1) > input[type=Text]
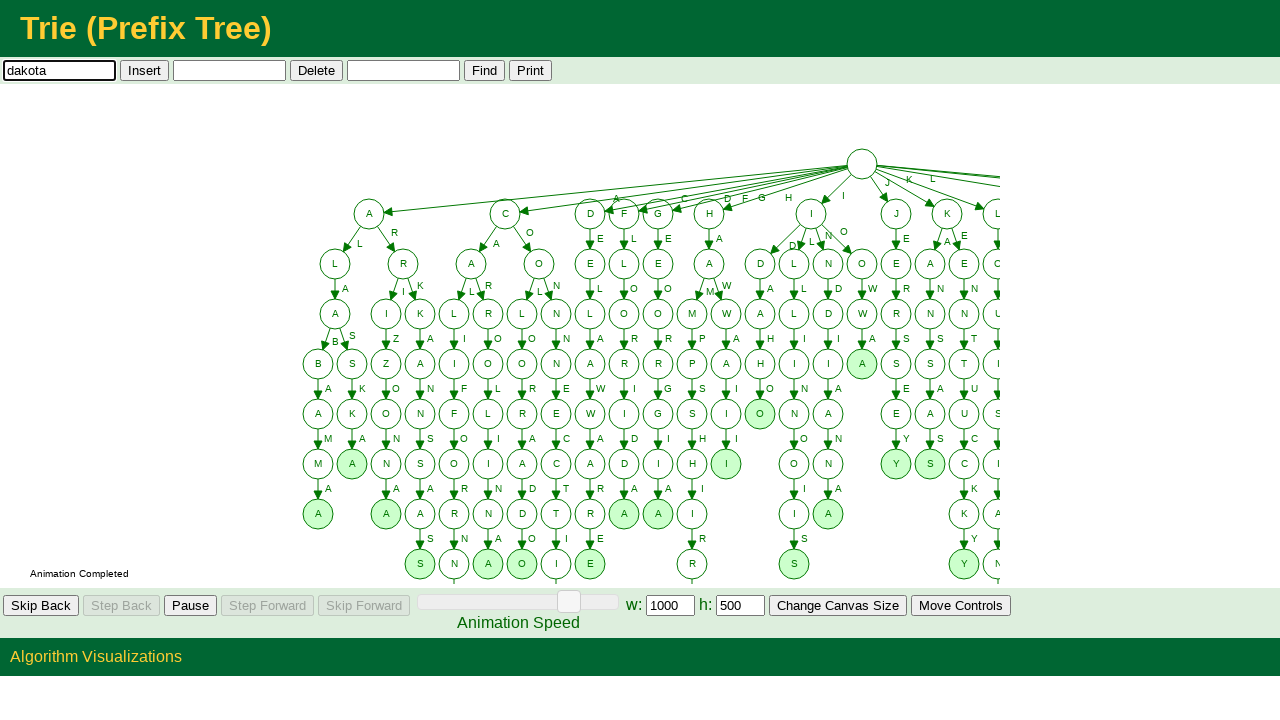

Clicked insert button to add 'dakota' to Trie at (144, 70) on #AlgorithmSpecificControls > td:nth-child(2) > input[type=Button]
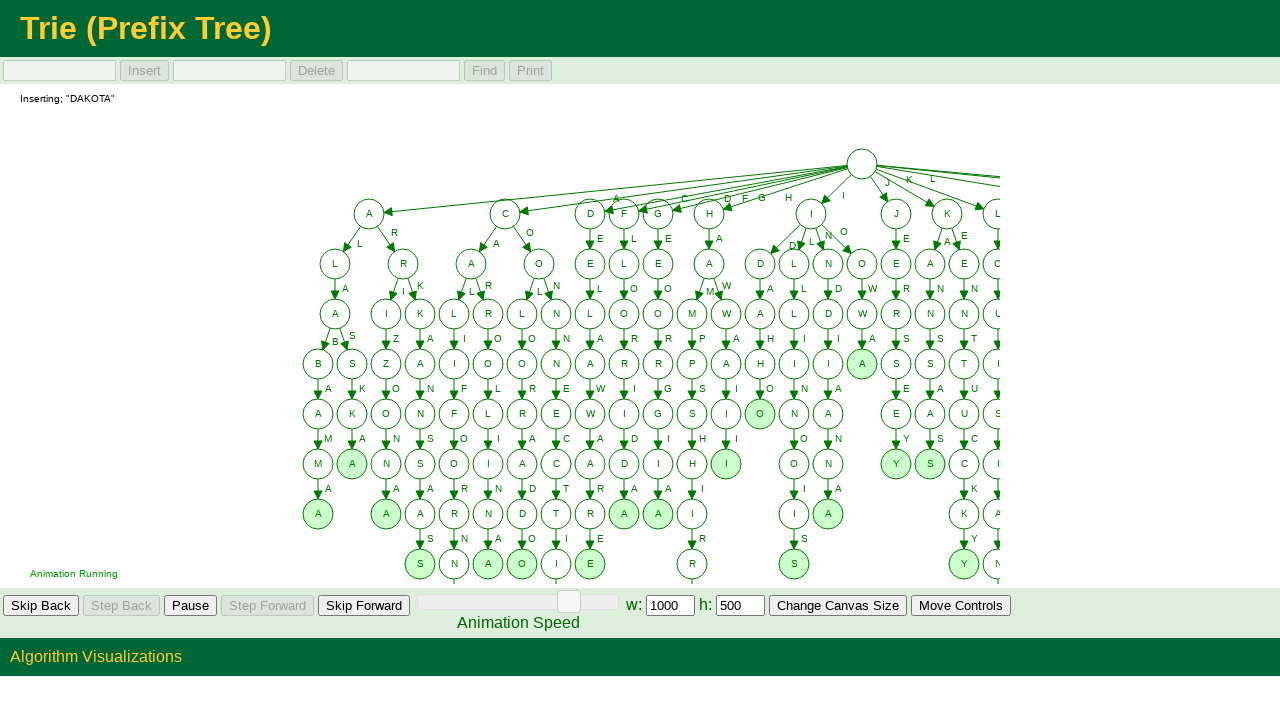

Clicked skip button to speed through animation for word 34/100 at (364, 606) on #GeneralAnimationControls > td:nth-child(5) > input[type=Button]
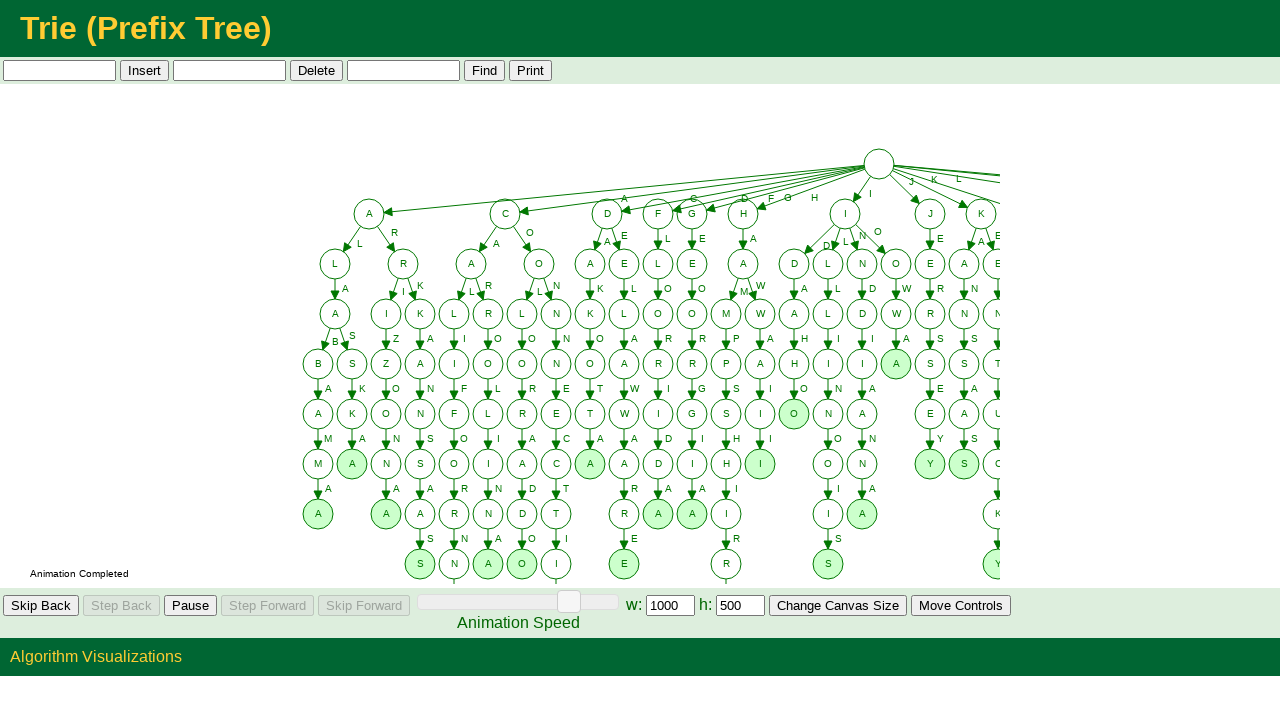

Filled input field with word 'ohio' on #AlgorithmSpecificControls > td:nth-child(1) > input[type=Text]
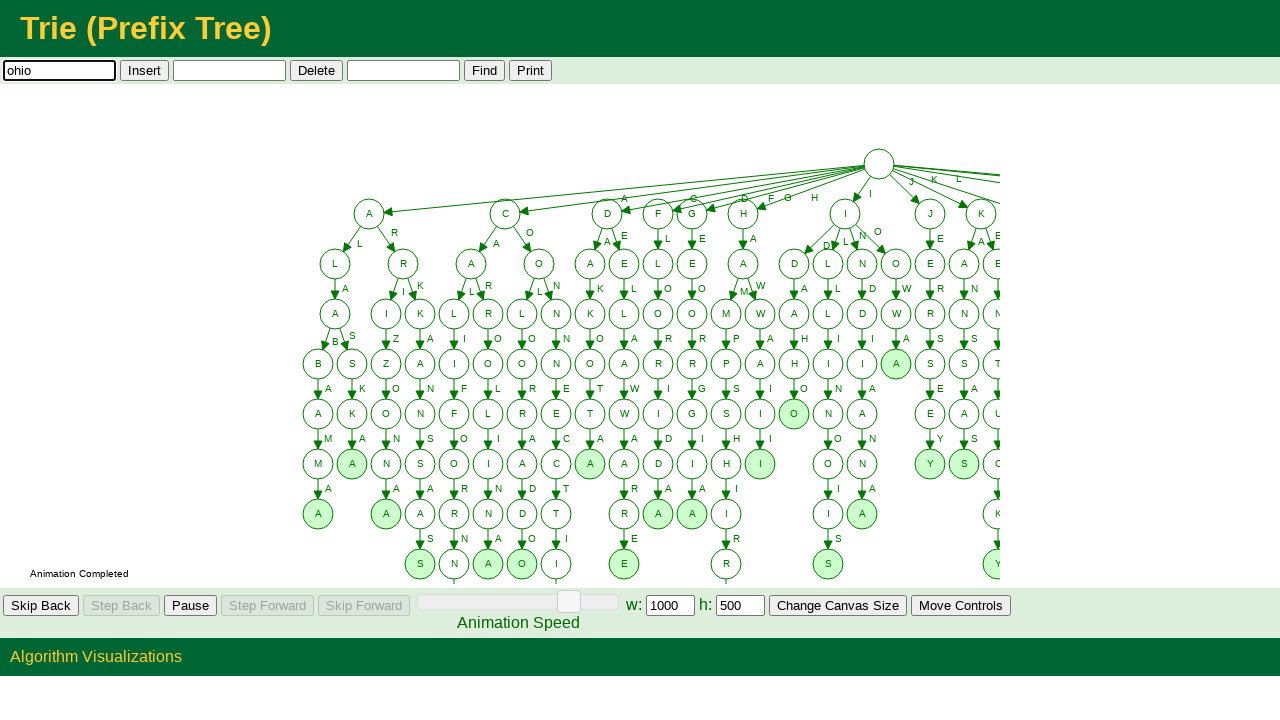

Clicked insert button to add 'ohio' to Trie at (144, 70) on #AlgorithmSpecificControls > td:nth-child(2) > input[type=Button]
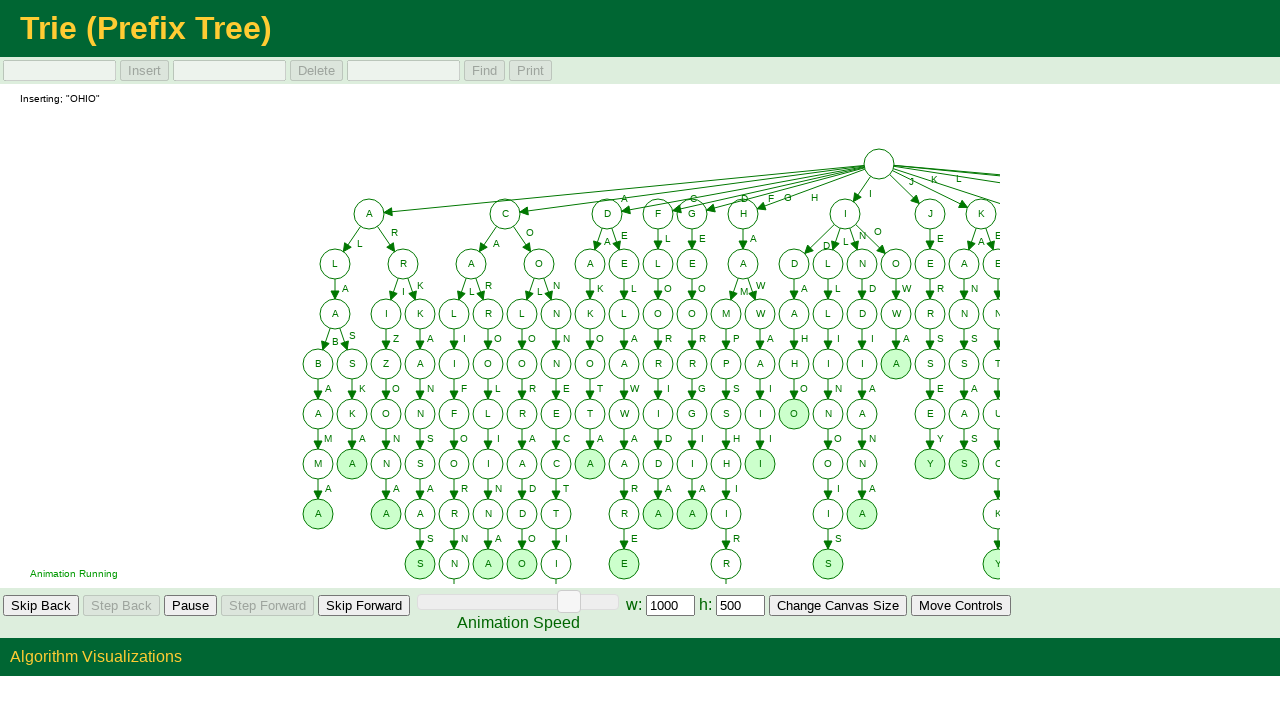

Clicked skip button to speed through animation for word 35/100 at (364, 606) on #GeneralAnimationControls > td:nth-child(5) > input[type=Button]
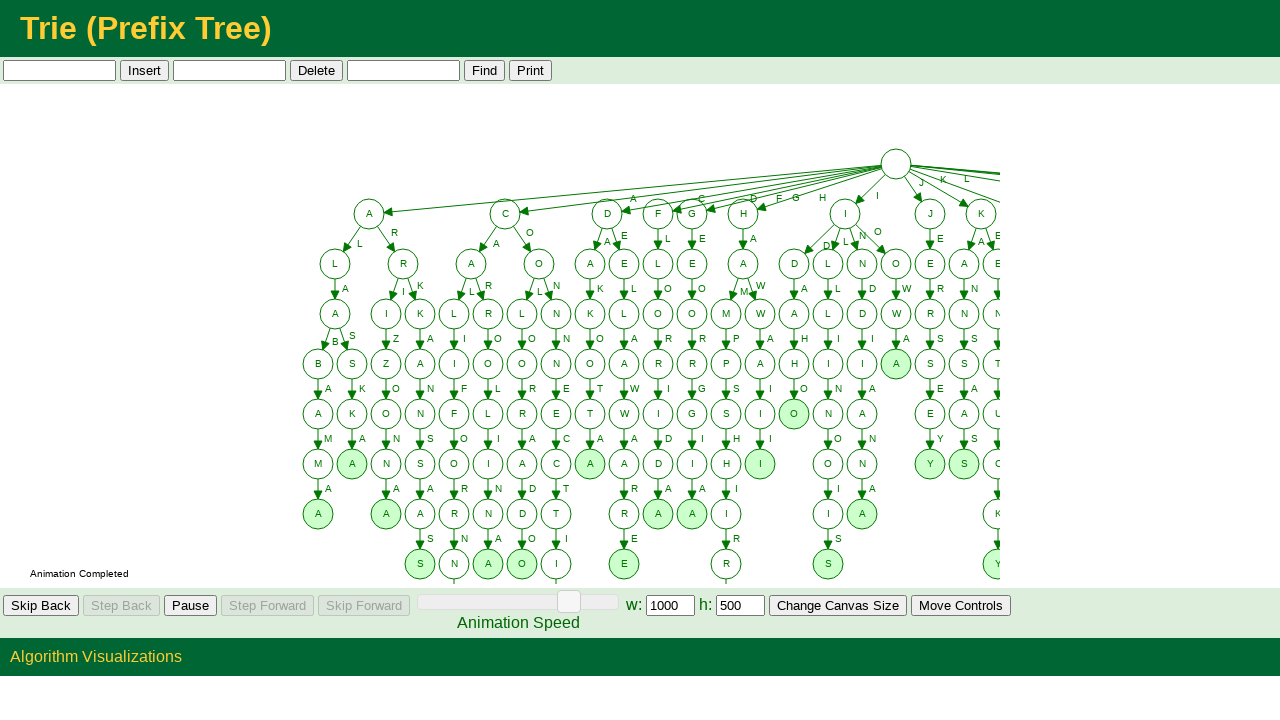

Filled input field with word 'oklahoma' on #AlgorithmSpecificControls > td:nth-child(1) > input[type=Text]
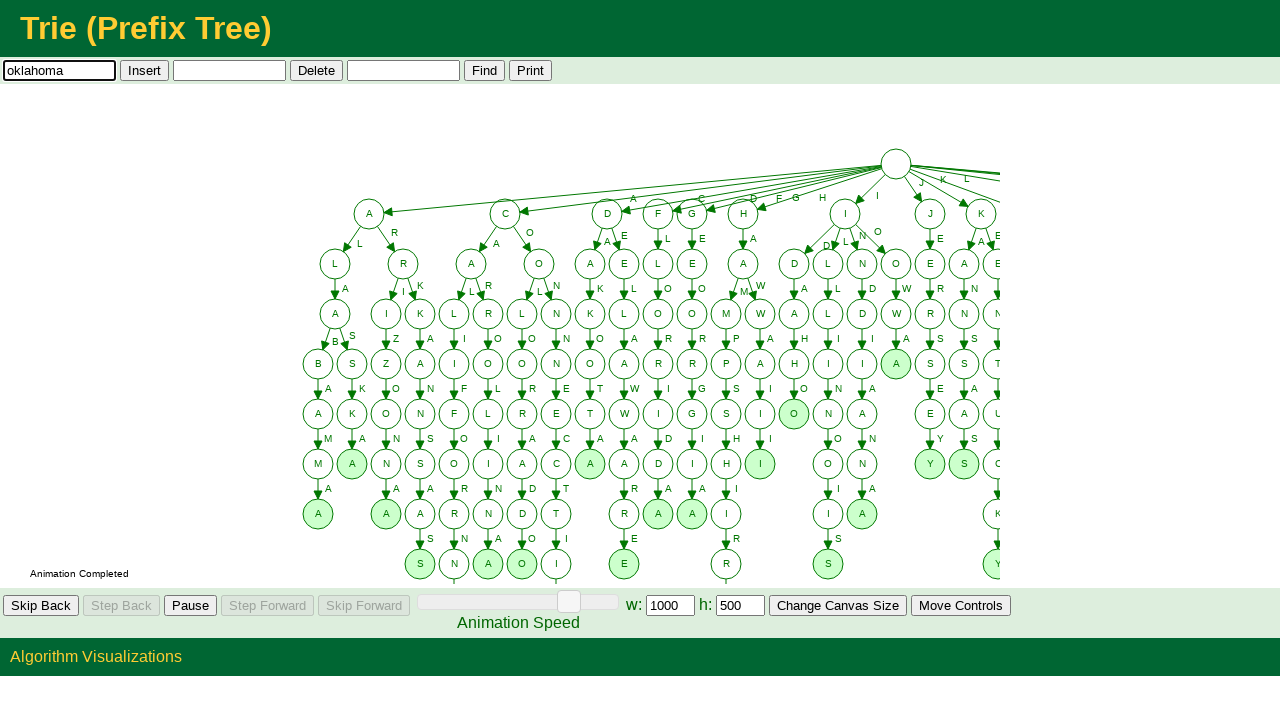

Clicked insert button to add 'oklahoma' to Trie at (144, 70) on #AlgorithmSpecificControls > td:nth-child(2) > input[type=Button]
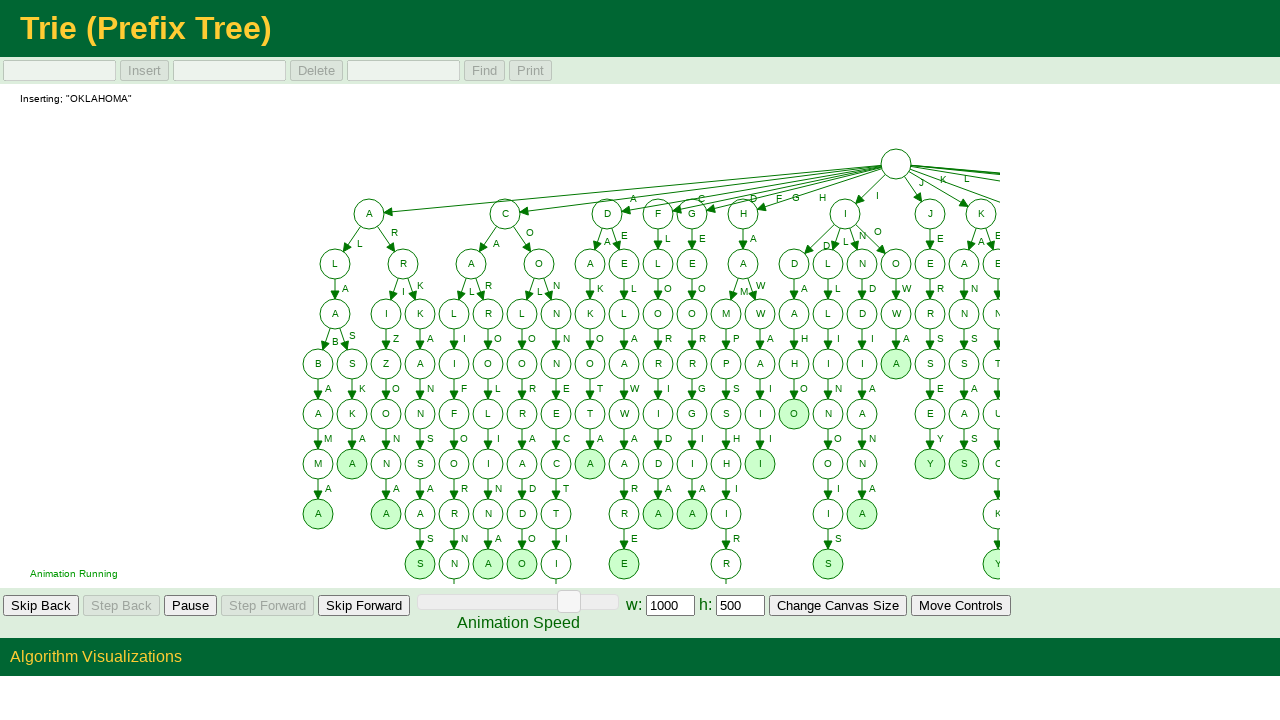

Clicked skip button to speed through animation for word 36/100 at (364, 606) on #GeneralAnimationControls > td:nth-child(5) > input[type=Button]
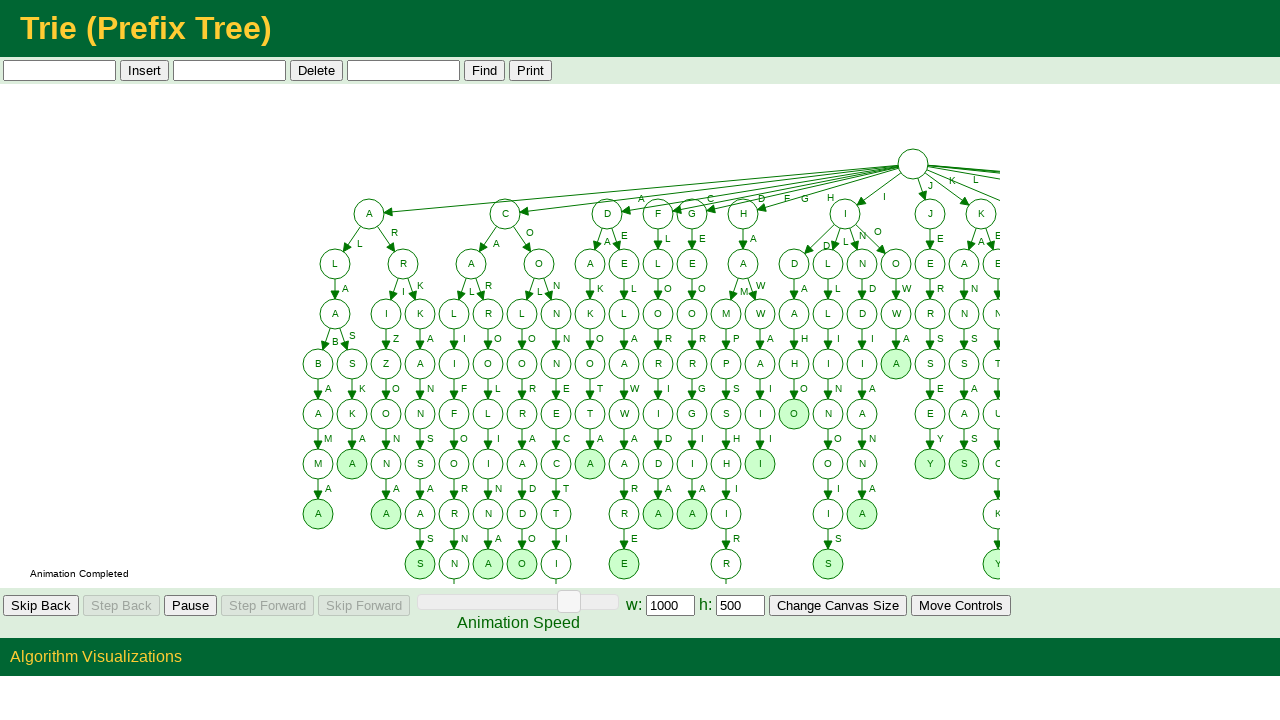

Filled input field with word 'oregon' on #AlgorithmSpecificControls > td:nth-child(1) > input[type=Text]
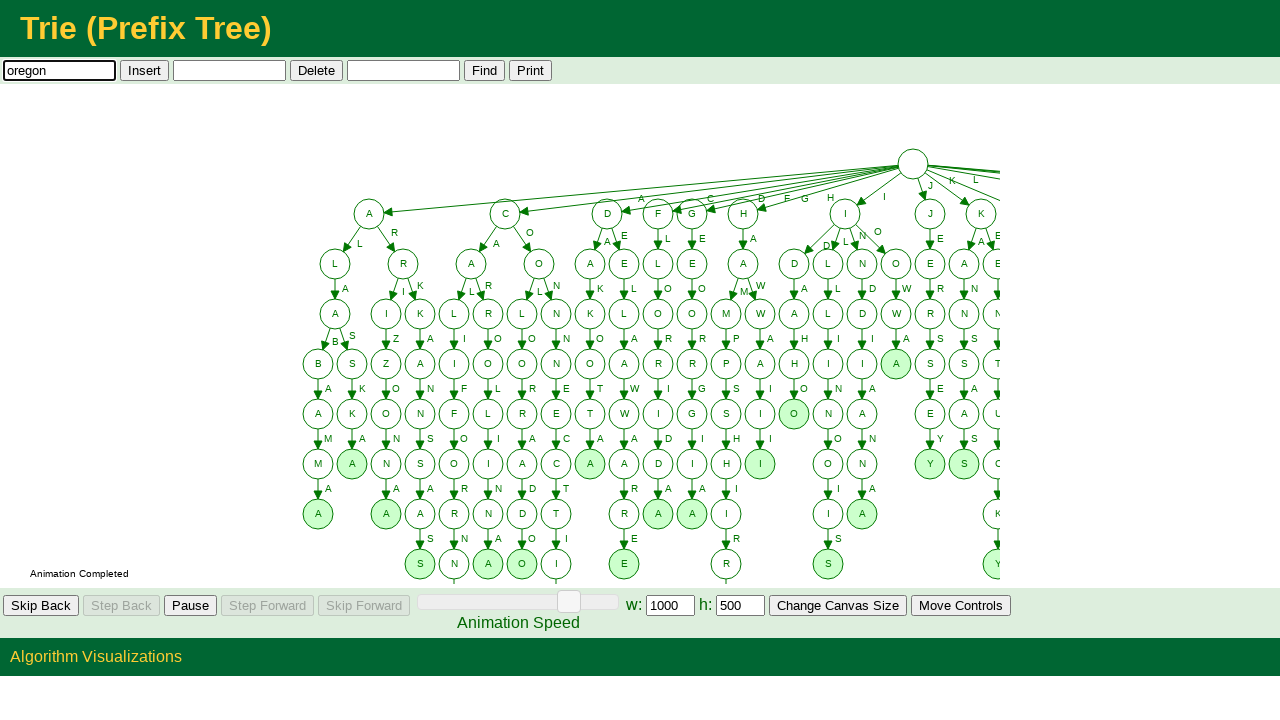

Clicked insert button to add 'oregon' to Trie at (144, 70) on #AlgorithmSpecificControls > td:nth-child(2) > input[type=Button]
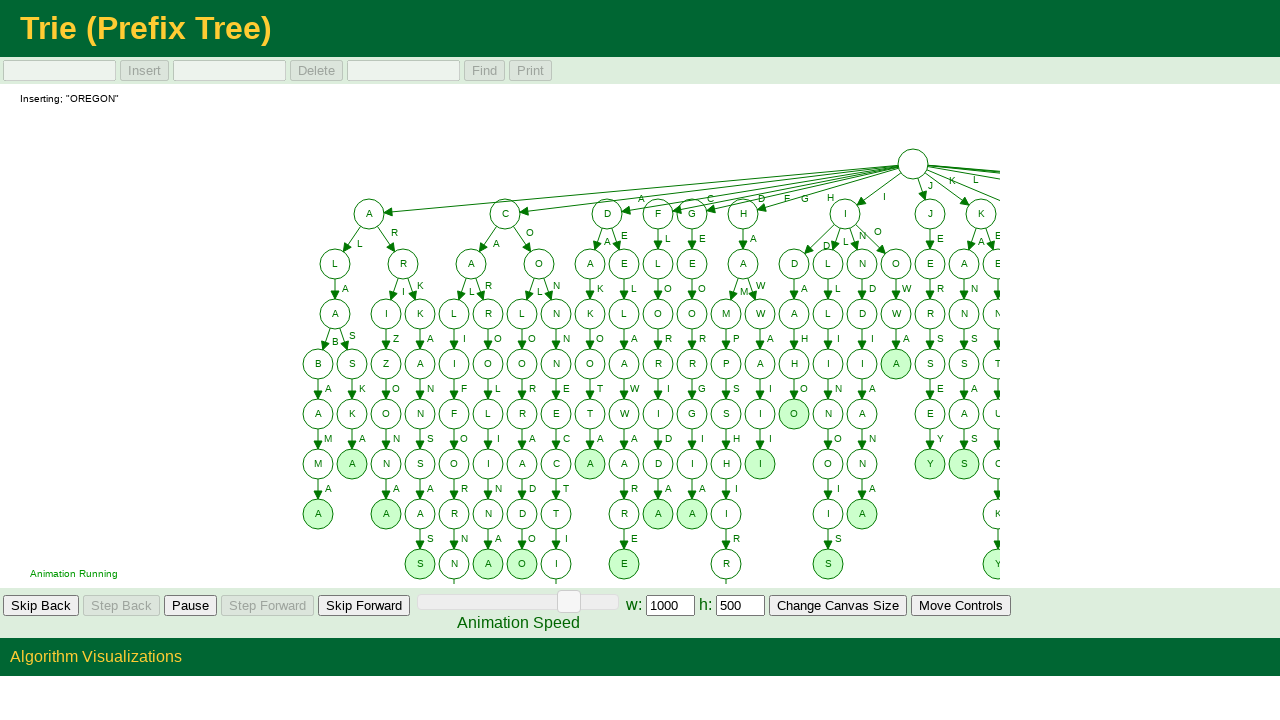

Clicked skip button to speed through animation for word 37/100 at (364, 606) on #GeneralAnimationControls > td:nth-child(5) > input[type=Button]
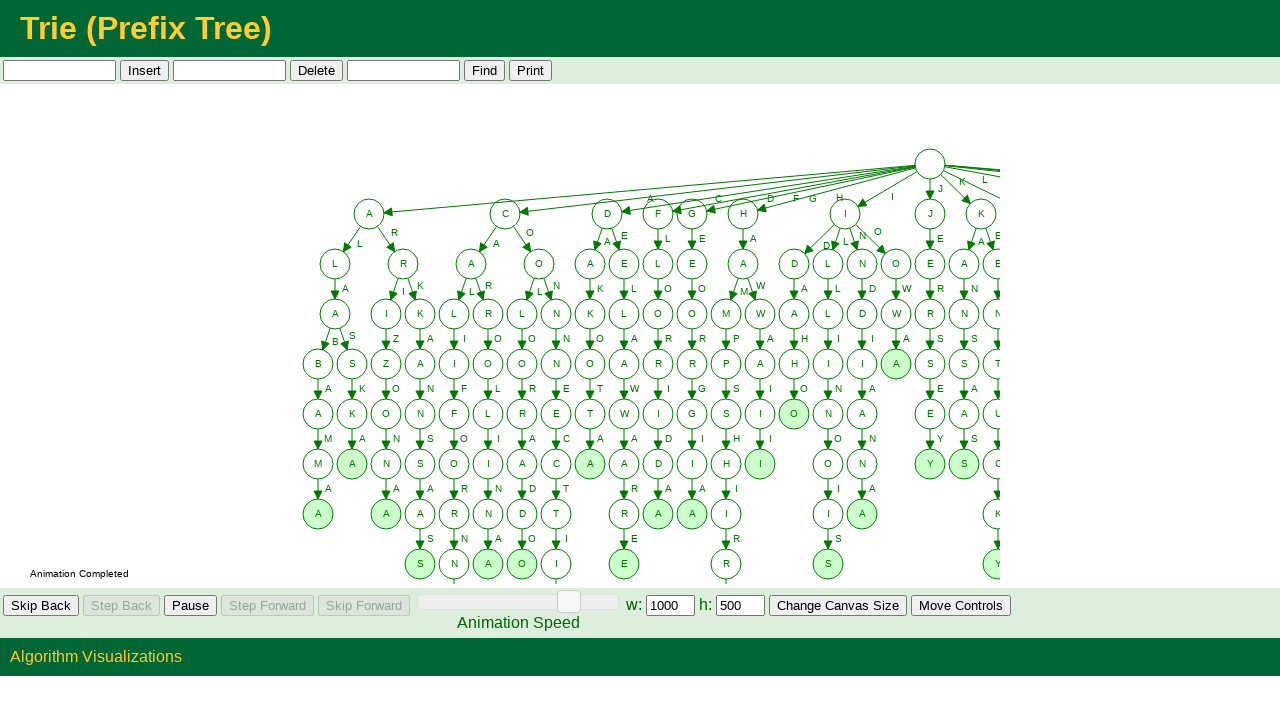

Filled input field with word 'pennsylvania' on #AlgorithmSpecificControls > td:nth-child(1) > input[type=Text]
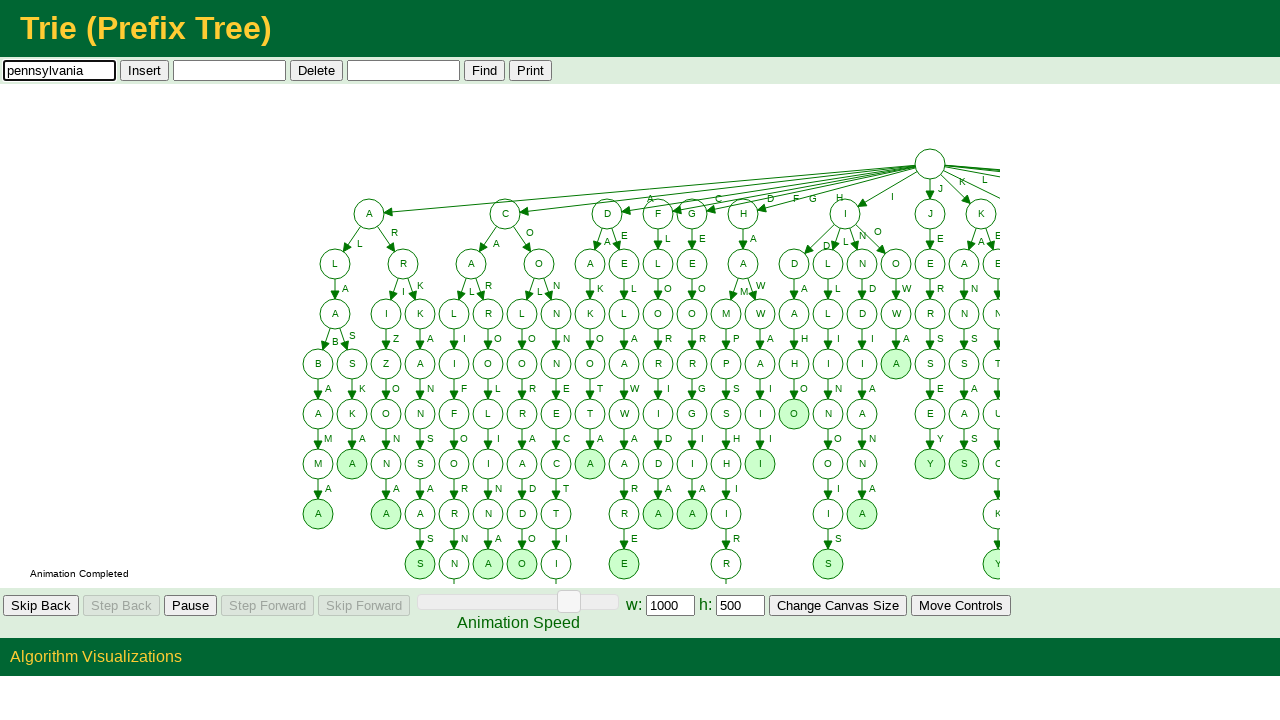

Clicked insert button to add 'pennsylvania' to Trie at (144, 70) on #AlgorithmSpecificControls > td:nth-child(2) > input[type=Button]
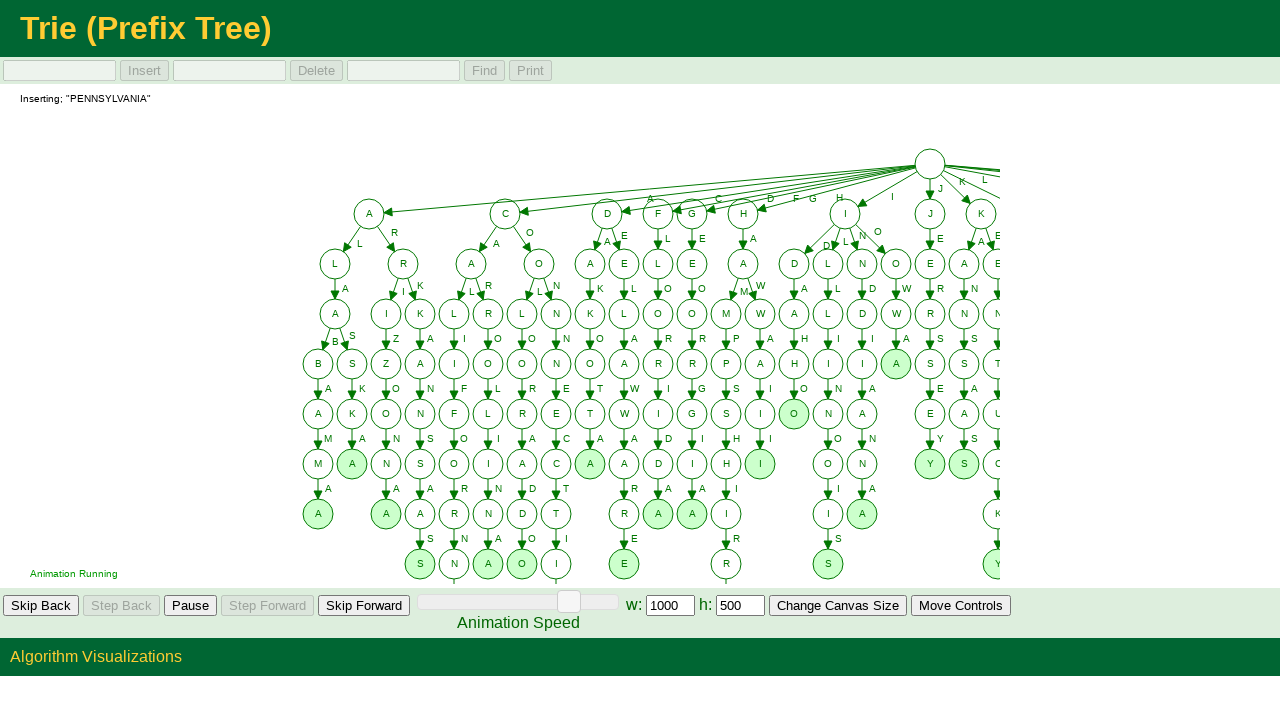

Clicked skip button to speed through animation for word 38/100 at (364, 606) on #GeneralAnimationControls > td:nth-child(5) > input[type=Button]
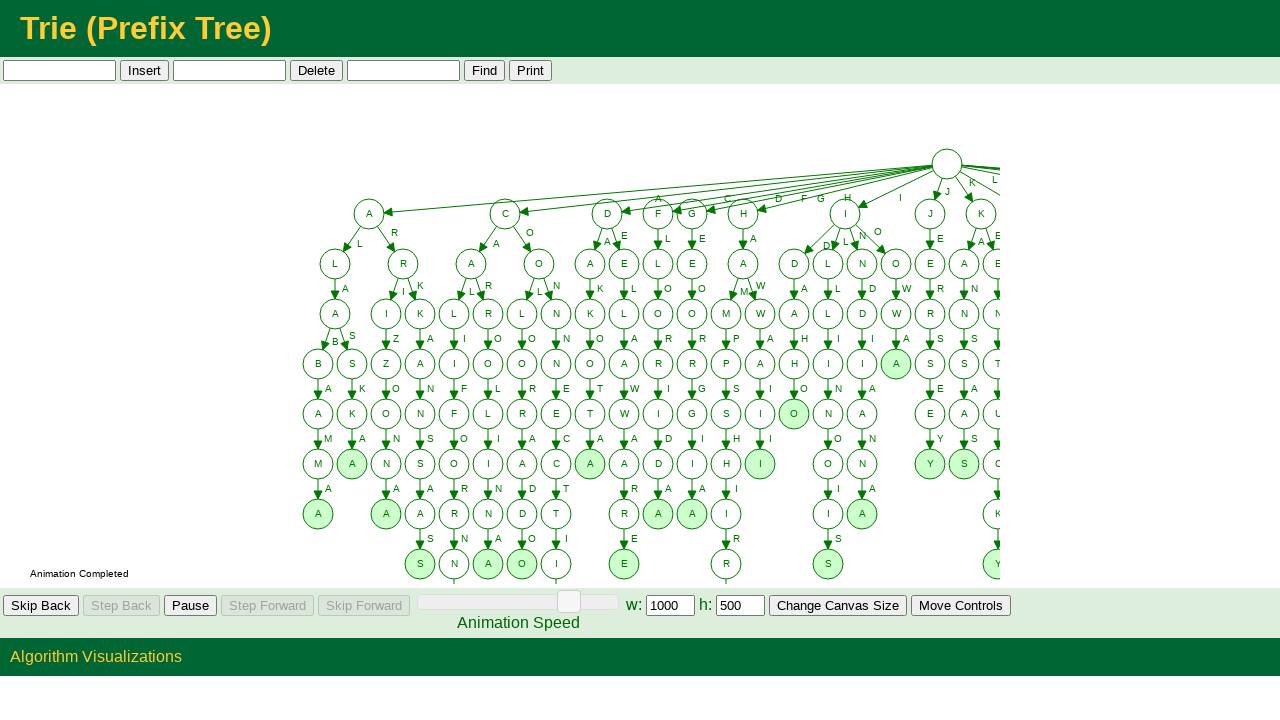

Filled input field with word 'island' on #AlgorithmSpecificControls > td:nth-child(1) > input[type=Text]
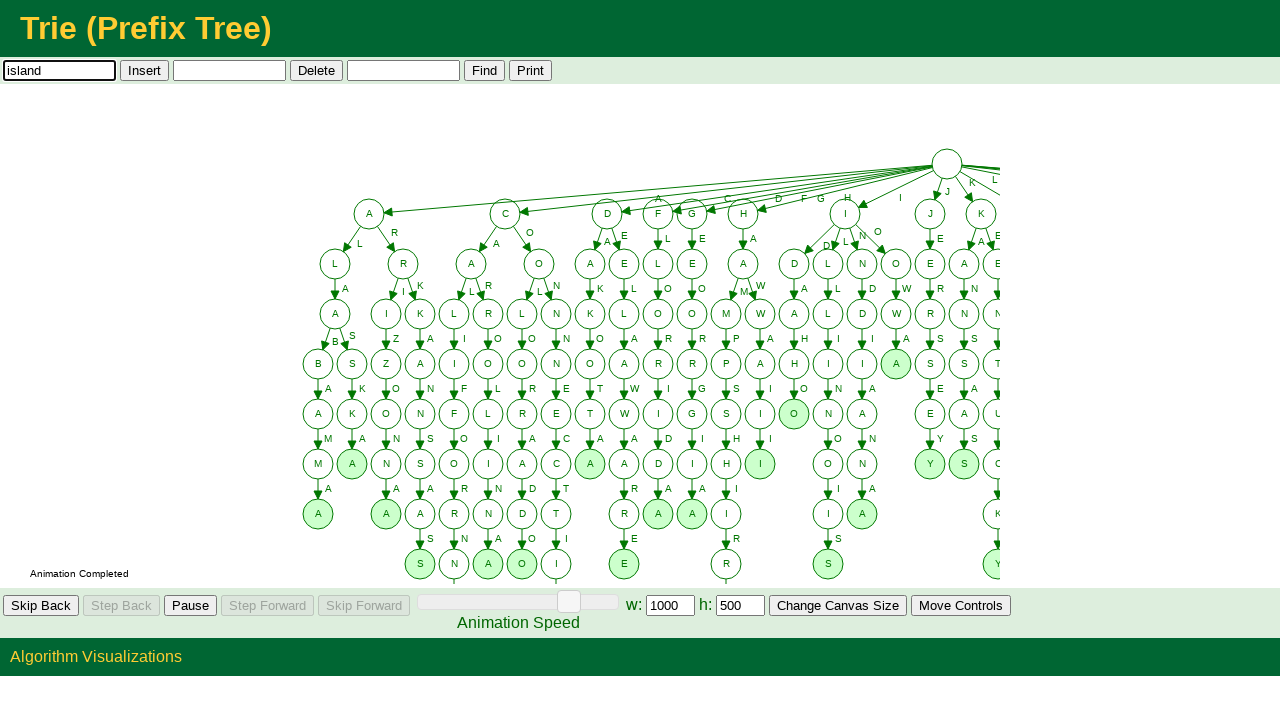

Clicked insert button to add 'island' to Trie at (144, 70) on #AlgorithmSpecificControls > td:nth-child(2) > input[type=Button]
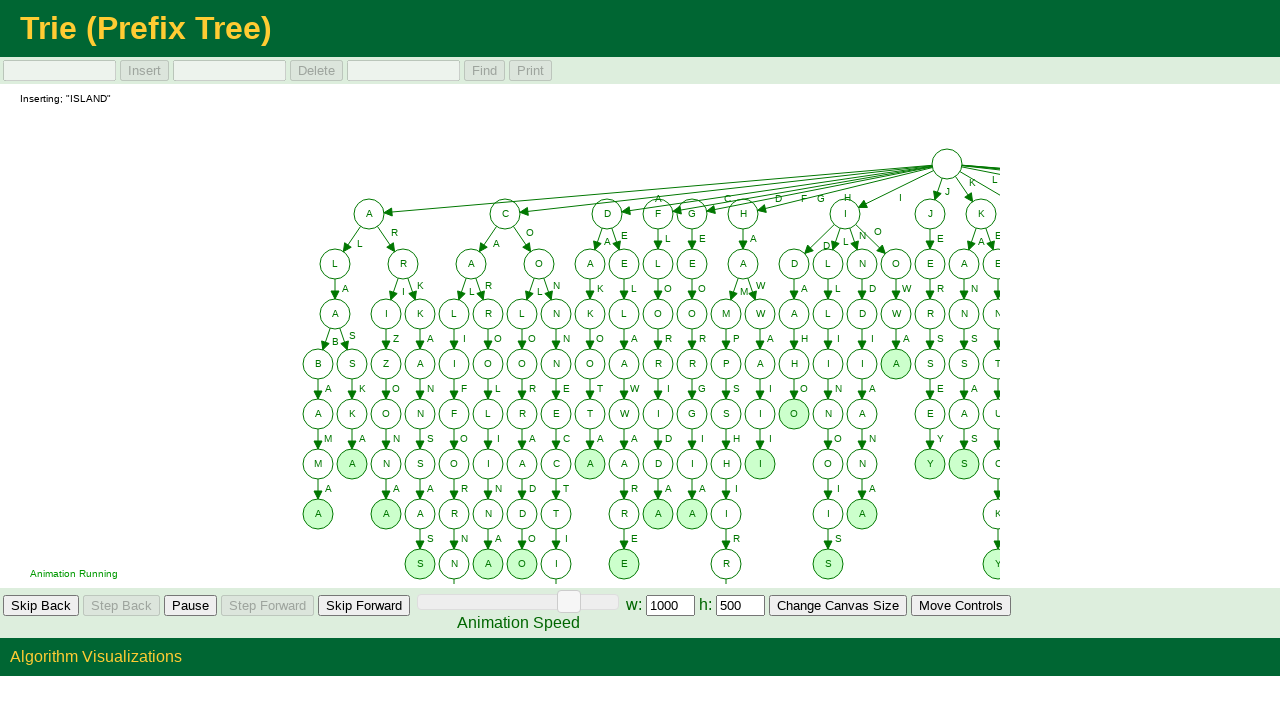

Clicked skip button to speed through animation for word 39/100 at (364, 606) on #GeneralAnimationControls > td:nth-child(5) > input[type=Button]
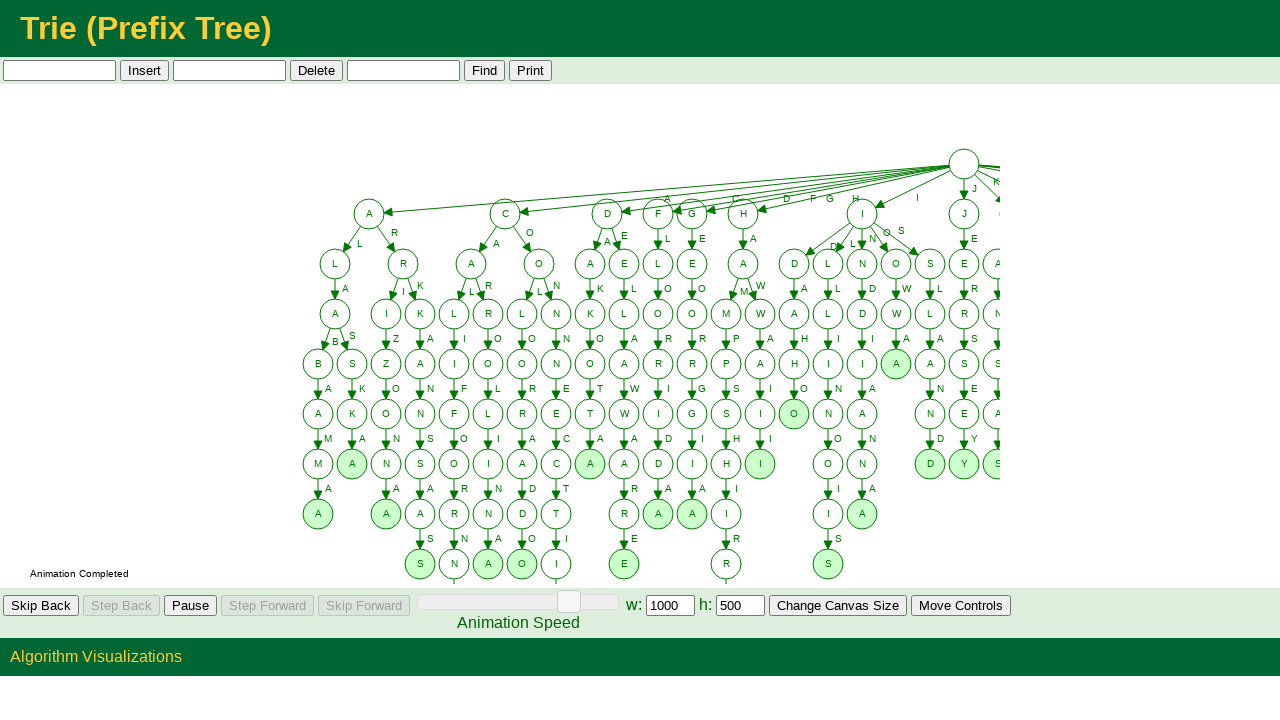

Filled input field with word 'tennessee' on #AlgorithmSpecificControls > td:nth-child(1) > input[type=Text]
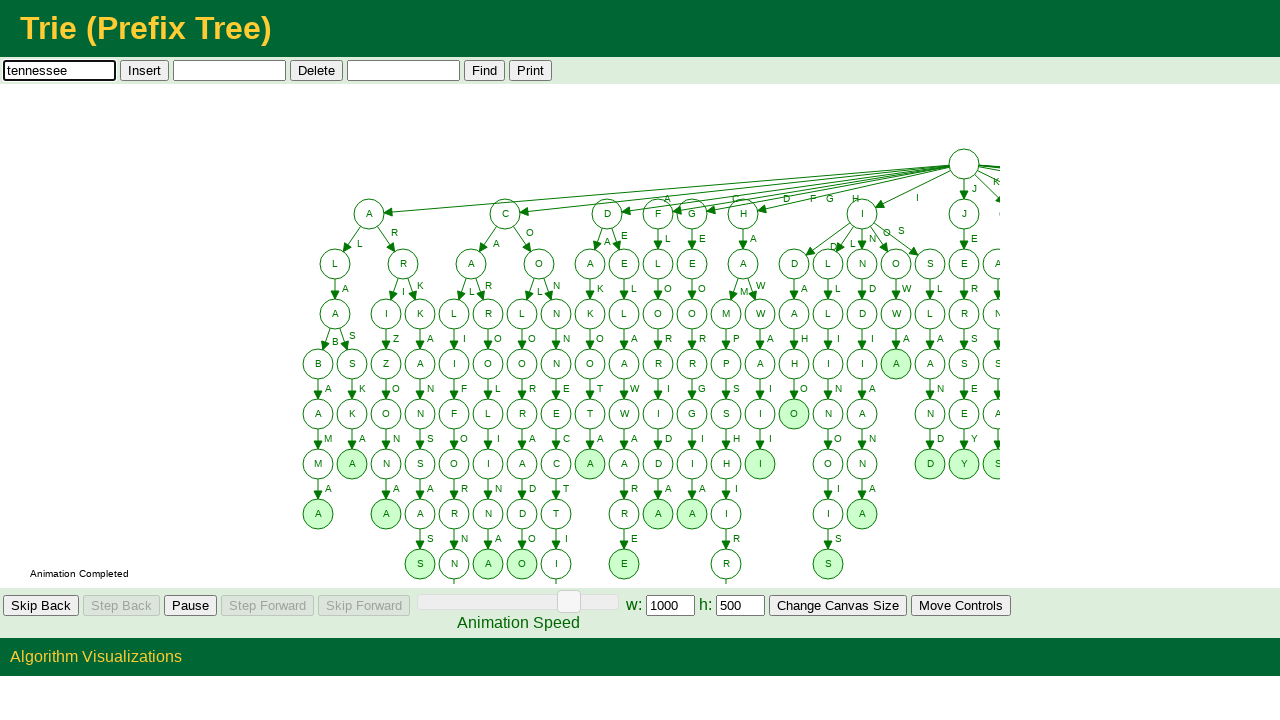

Clicked insert button to add 'tennessee' to Trie at (144, 70) on #AlgorithmSpecificControls > td:nth-child(2) > input[type=Button]
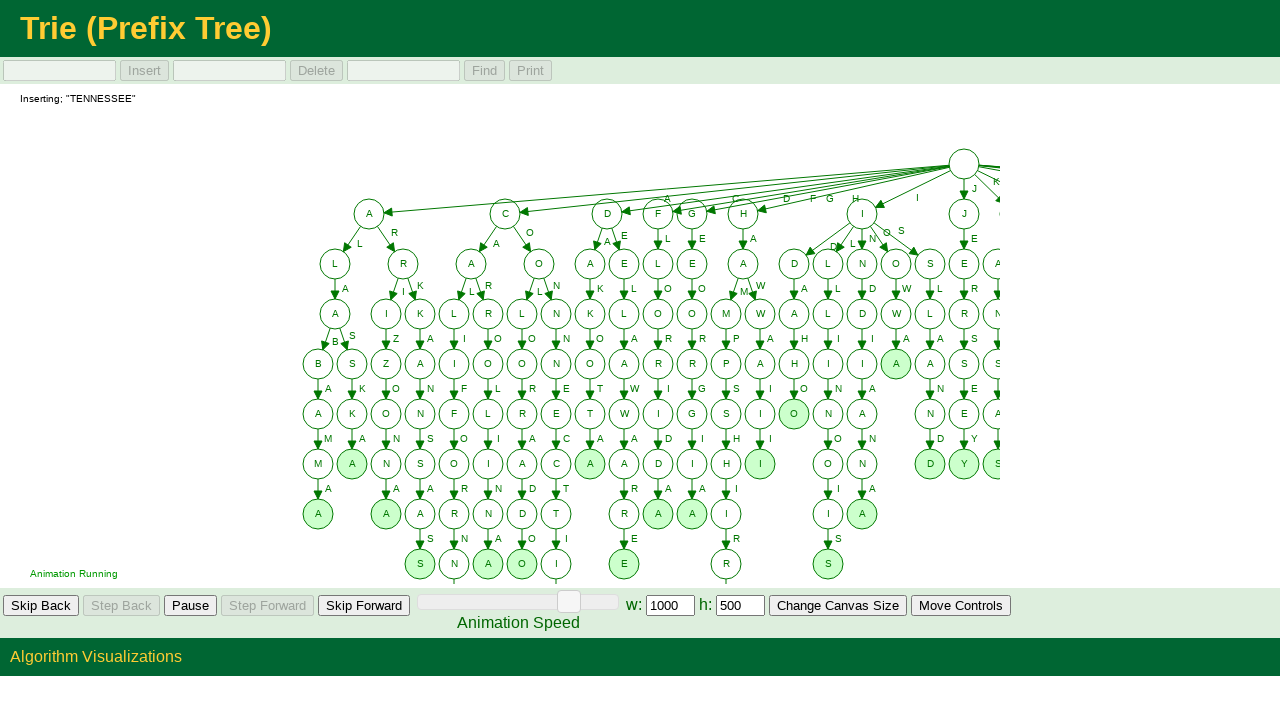

Clicked skip button to speed through animation for word 40/100 at (364, 606) on #GeneralAnimationControls > td:nth-child(5) > input[type=Button]
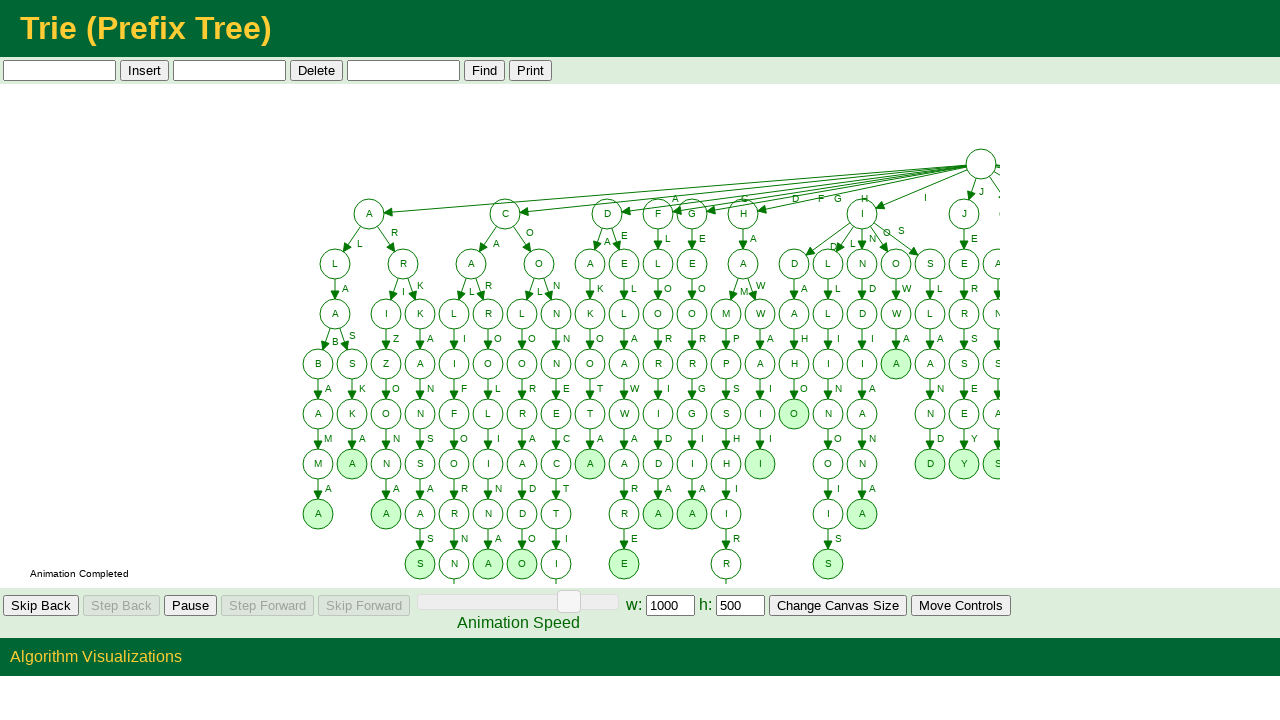

Filled input field with word 'texas' on #AlgorithmSpecificControls > td:nth-child(1) > input[type=Text]
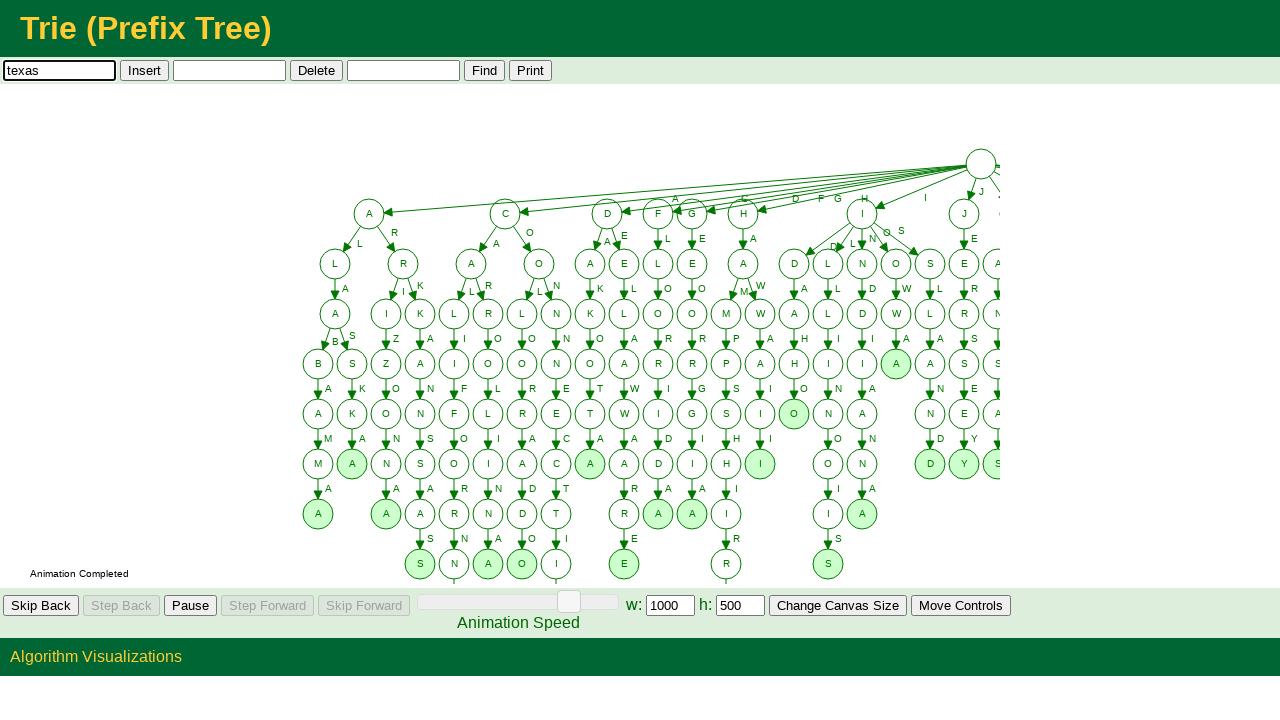

Clicked insert button to add 'texas' to Trie at (144, 70) on #AlgorithmSpecificControls > td:nth-child(2) > input[type=Button]
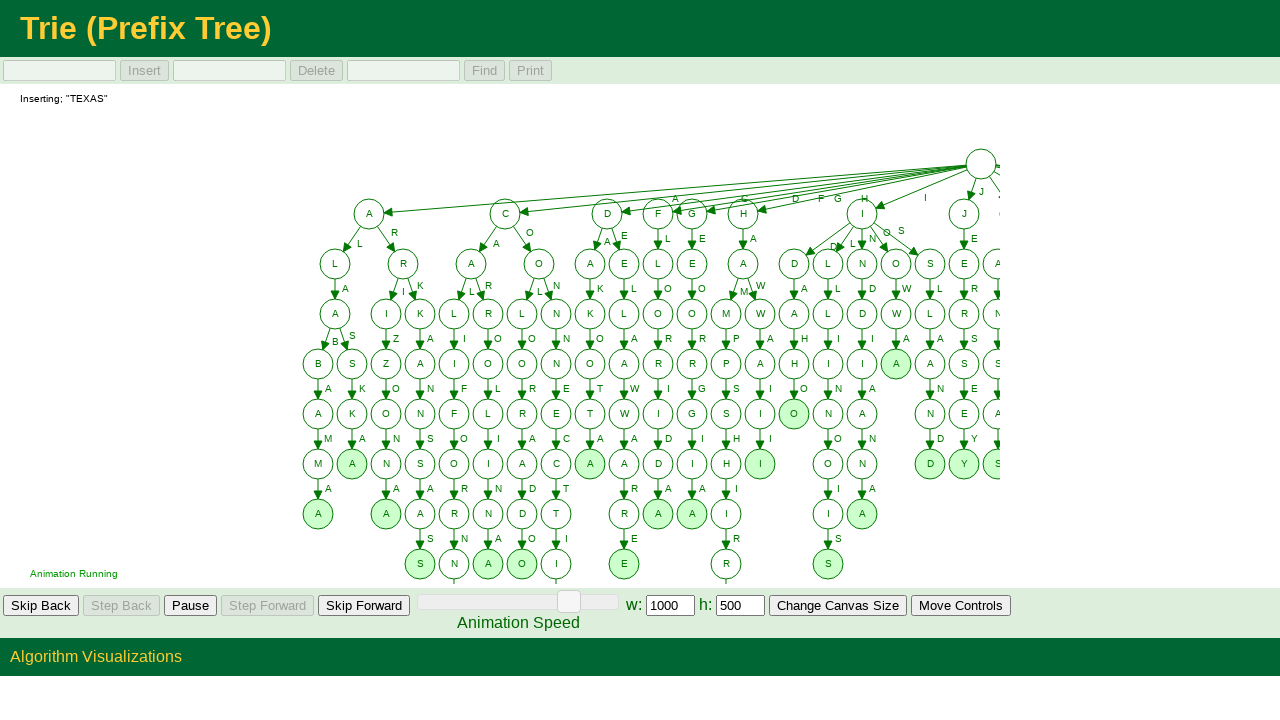

Clicked skip button to speed through animation for word 41/100 at (364, 606) on #GeneralAnimationControls > td:nth-child(5) > input[type=Button]
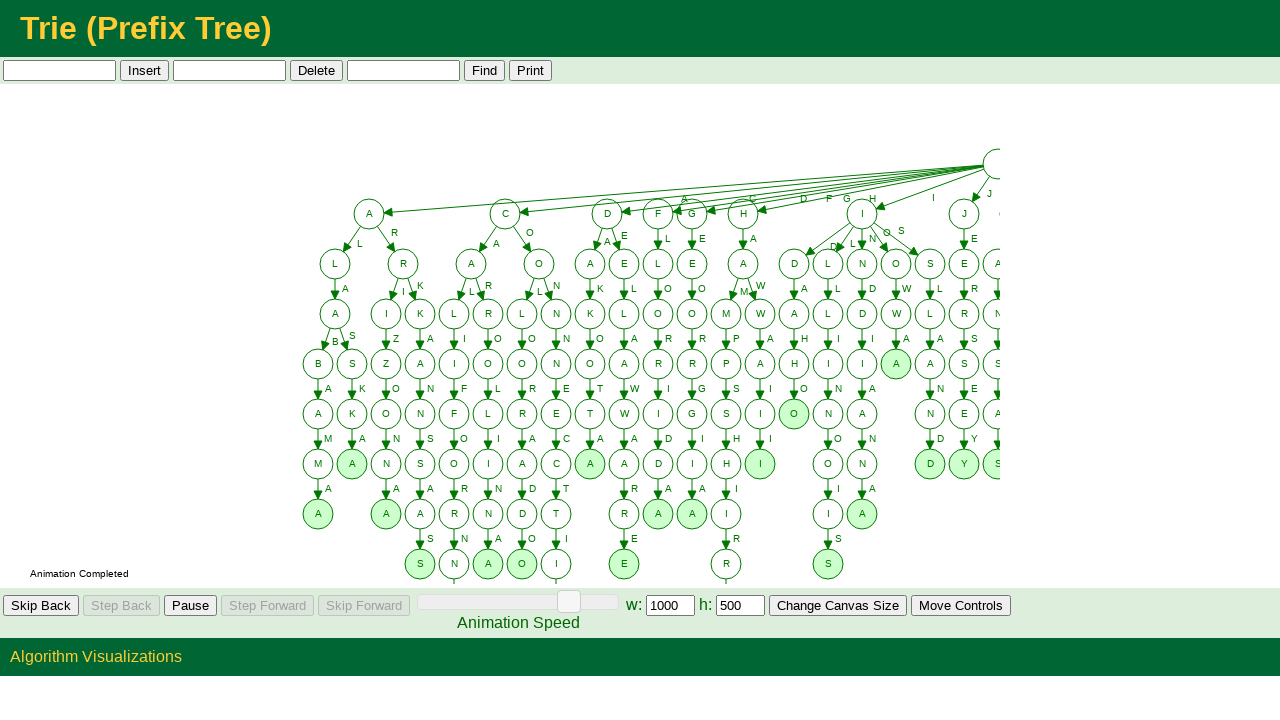

Filled input field with word 'utah' on #AlgorithmSpecificControls > td:nth-child(1) > input[type=Text]
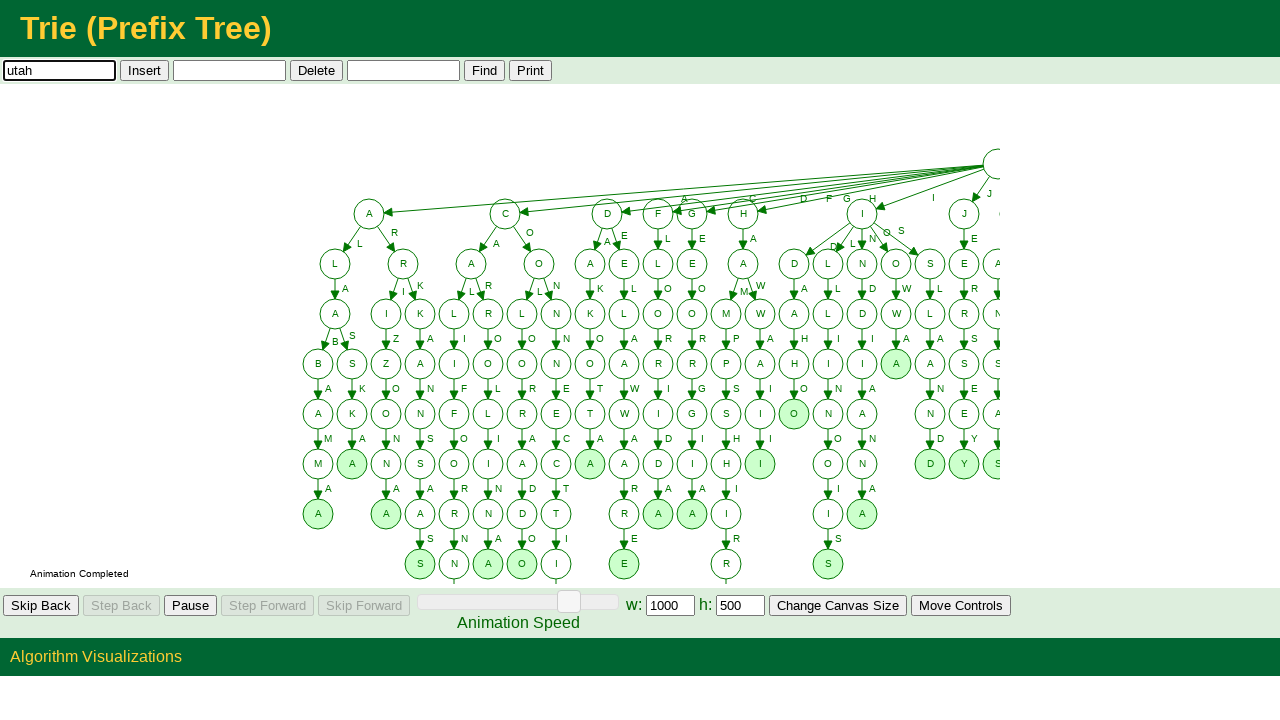

Clicked insert button to add 'utah' to Trie at (144, 70) on #AlgorithmSpecificControls > td:nth-child(2) > input[type=Button]
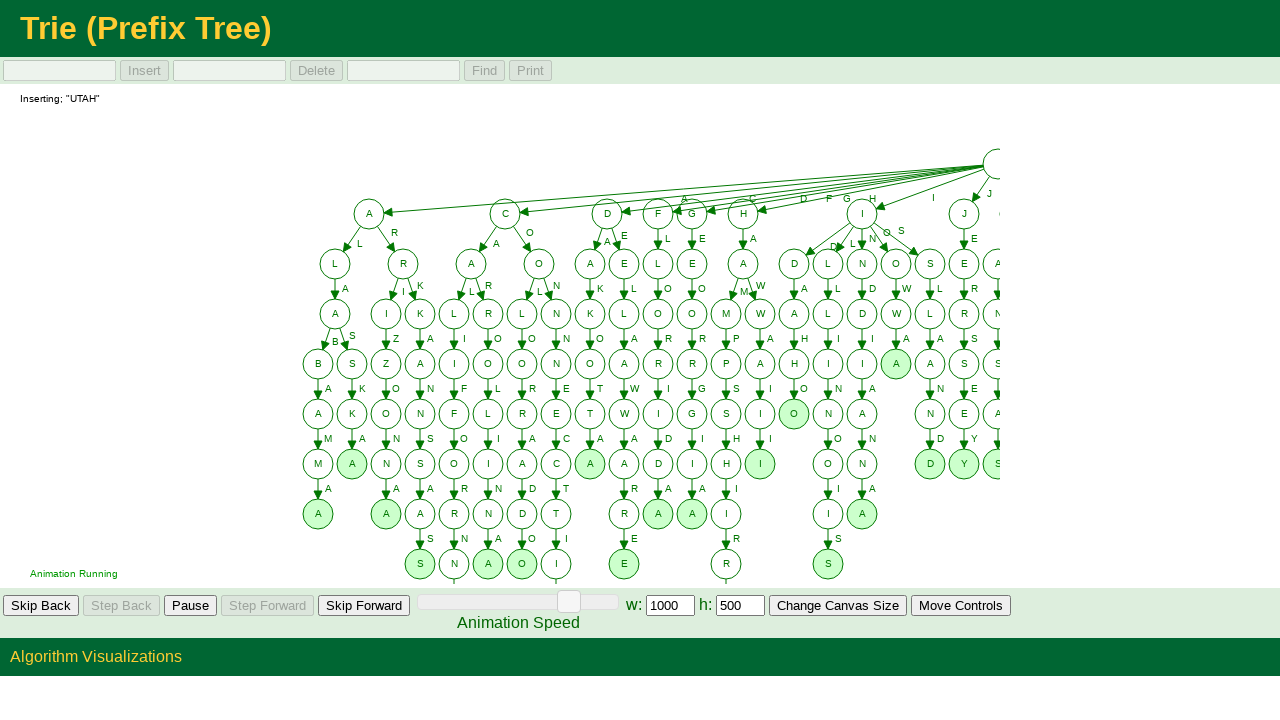

Clicked skip button to speed through animation for word 42/100 at (364, 606) on #GeneralAnimationControls > td:nth-child(5) > input[type=Button]
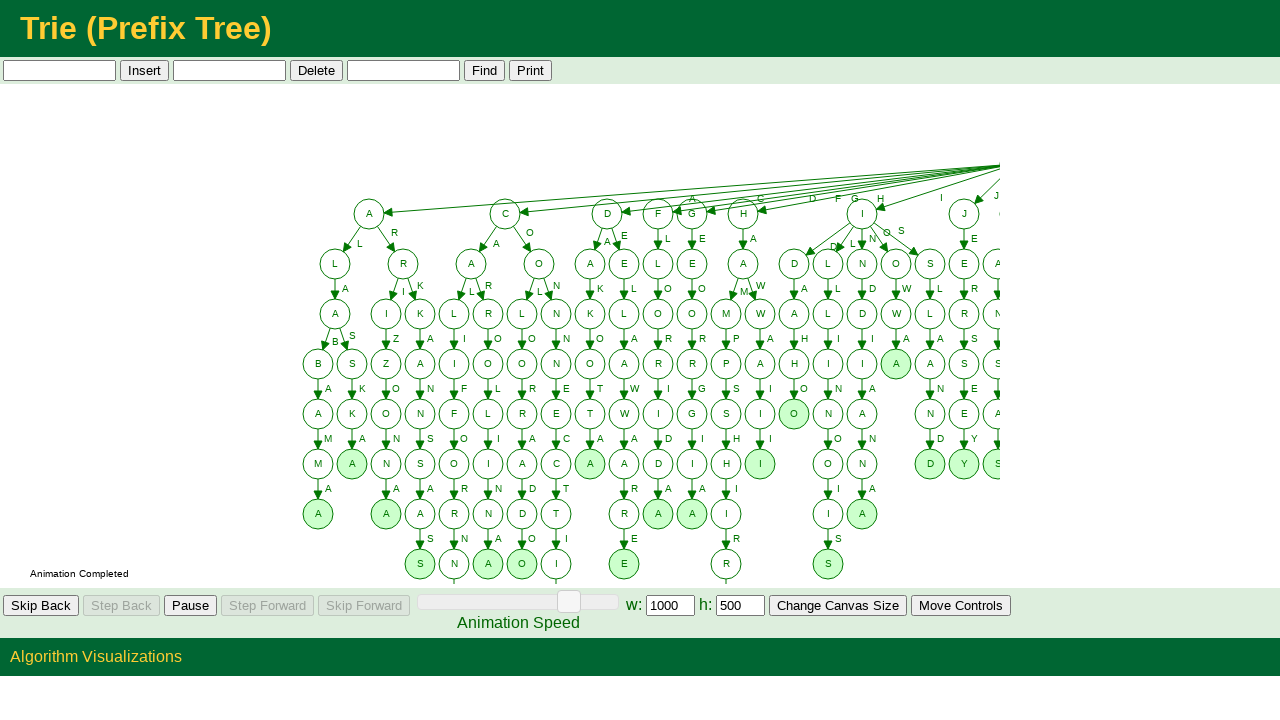

Filled input field with word 'vermont' on #AlgorithmSpecificControls > td:nth-child(1) > input[type=Text]
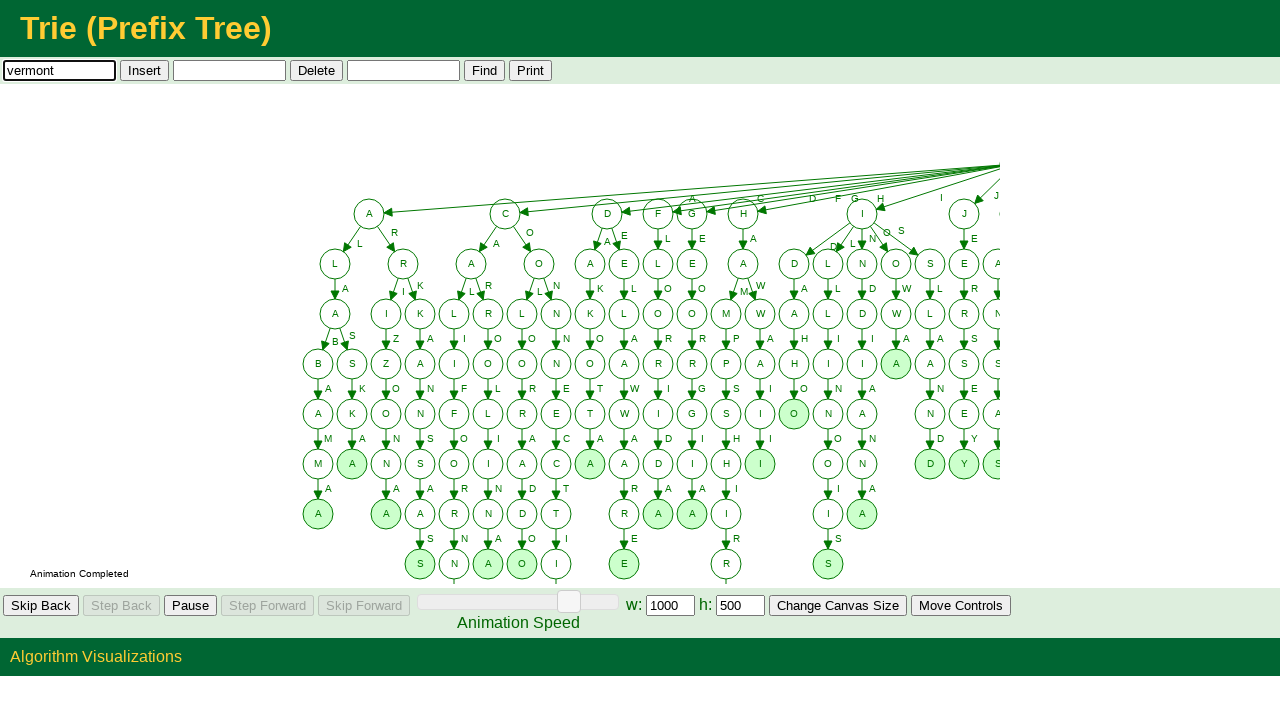

Clicked insert button to add 'vermont' to Trie at (144, 70) on #AlgorithmSpecificControls > td:nth-child(2) > input[type=Button]
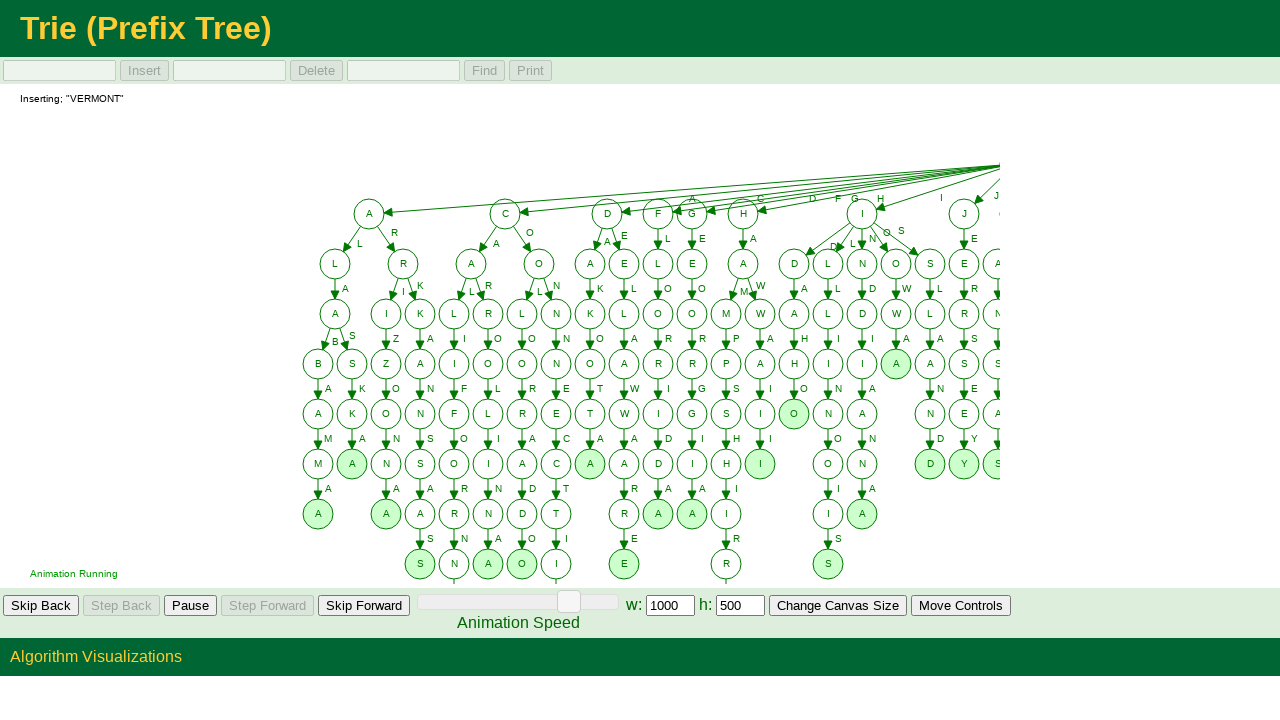

Clicked skip button to speed through animation for word 43/100 at (364, 606) on #GeneralAnimationControls > td:nth-child(5) > input[type=Button]
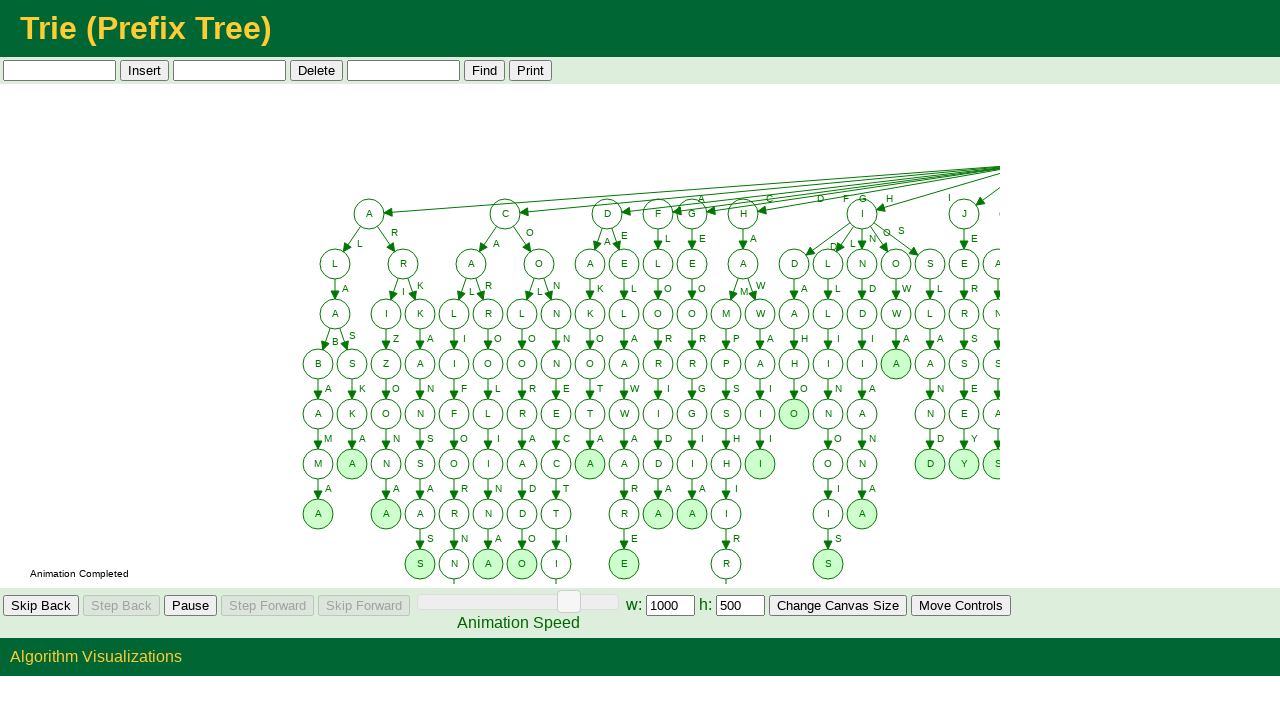

Filled input field with word 'virginia' on #AlgorithmSpecificControls > td:nth-child(1) > input[type=Text]
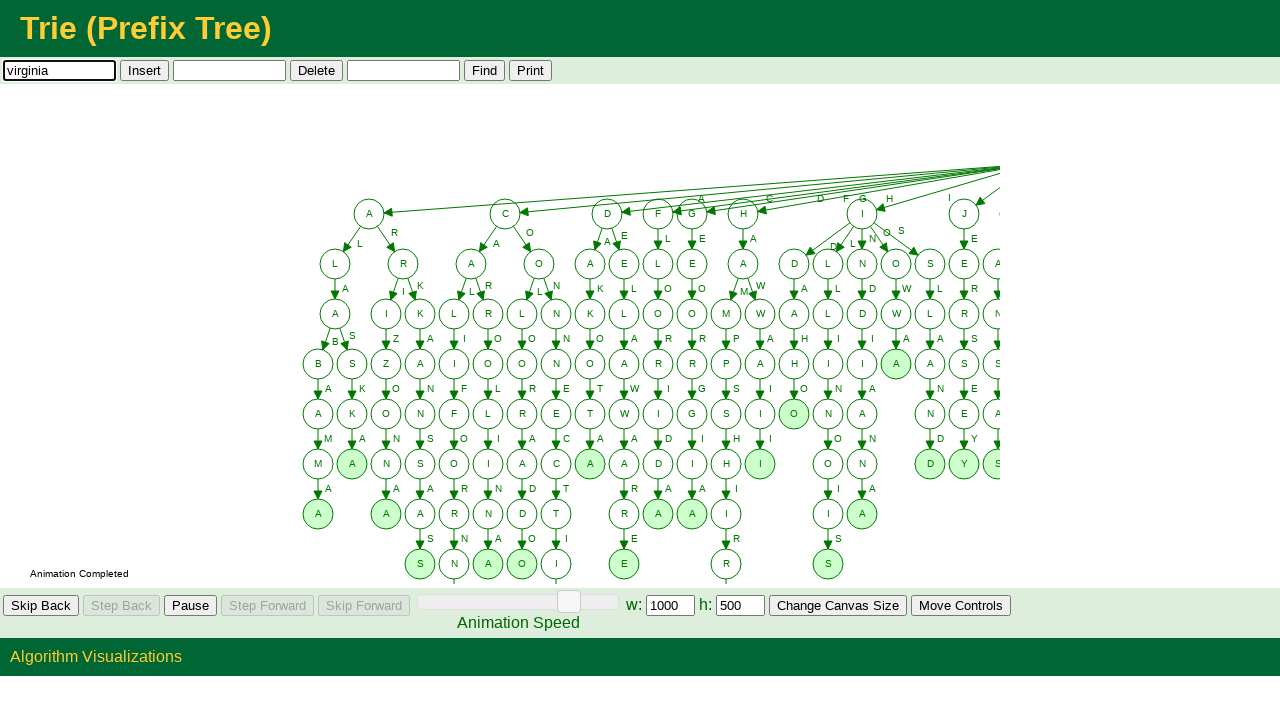

Clicked insert button to add 'virginia' to Trie at (144, 70) on #AlgorithmSpecificControls > td:nth-child(2) > input[type=Button]
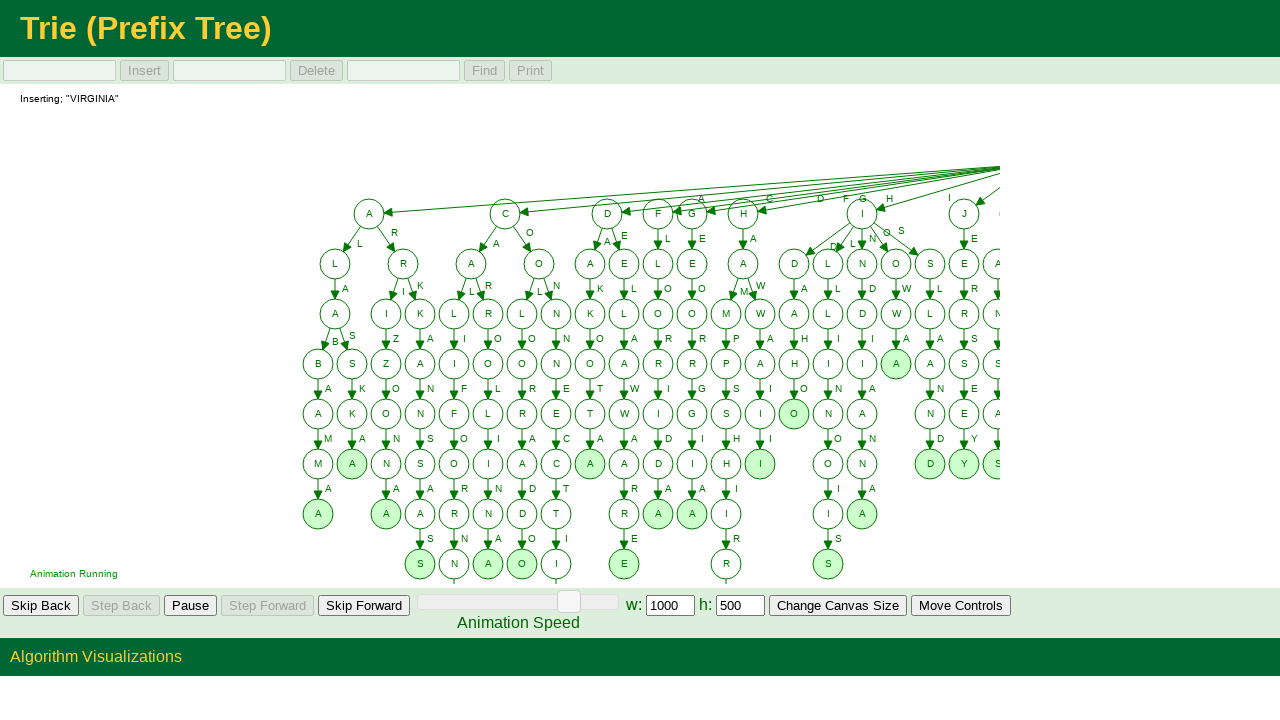

Clicked skip button to speed through animation for word 44/100 at (364, 606) on #GeneralAnimationControls > td:nth-child(5) > input[type=Button]
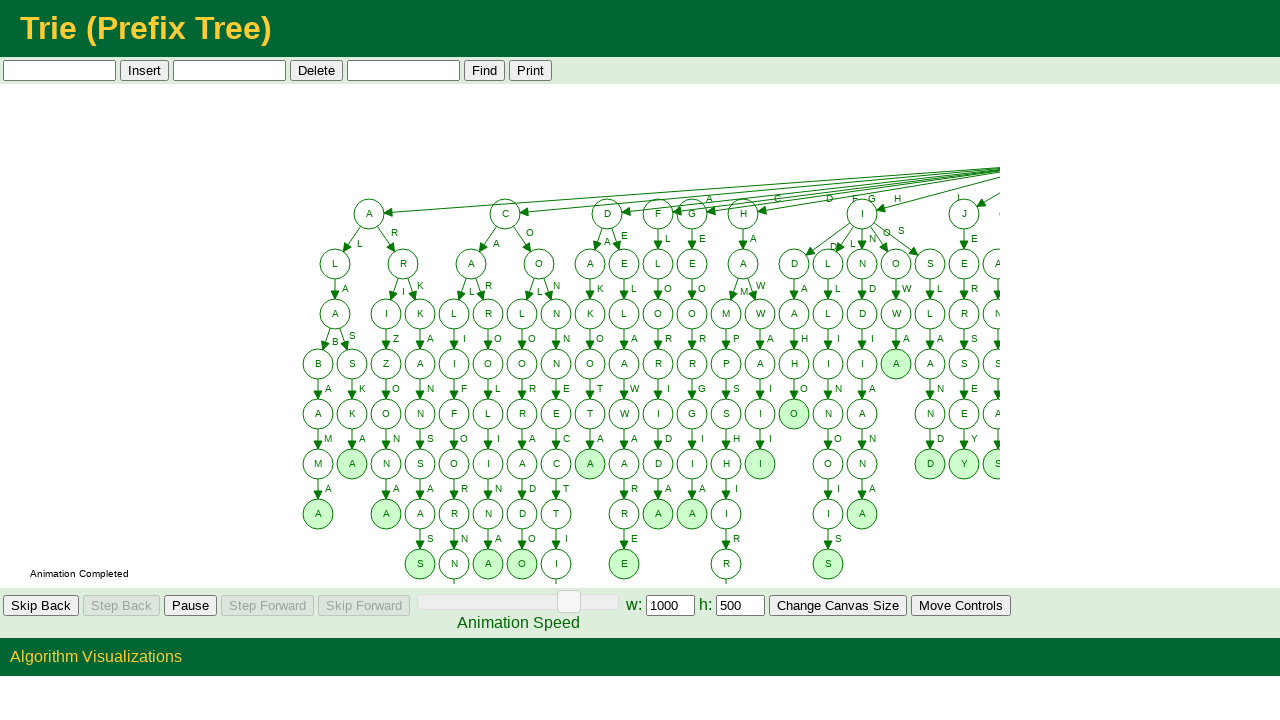

Filled input field with word 'washington' on #AlgorithmSpecificControls > td:nth-child(1) > input[type=Text]
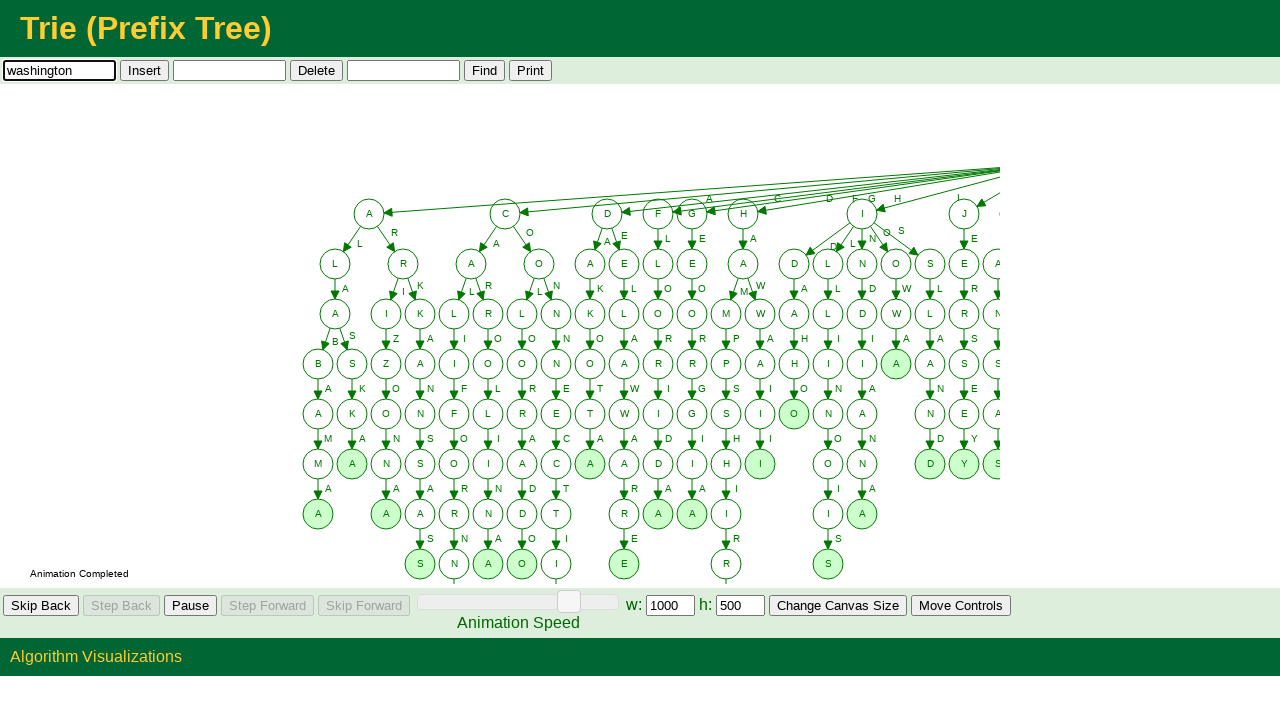

Clicked insert button to add 'washington' to Trie at (144, 70) on #AlgorithmSpecificControls > td:nth-child(2) > input[type=Button]
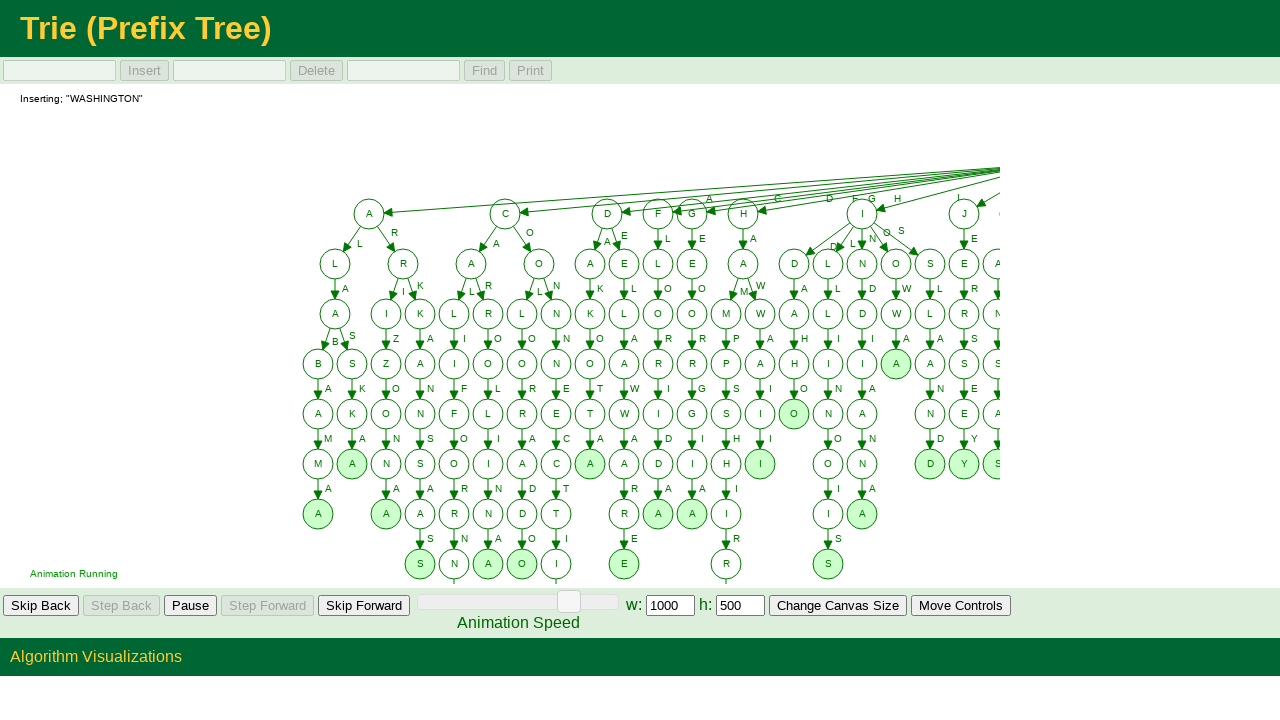

Clicked skip button to speed through animation for word 45/100 at (364, 606) on #GeneralAnimationControls > td:nth-child(5) > input[type=Button]
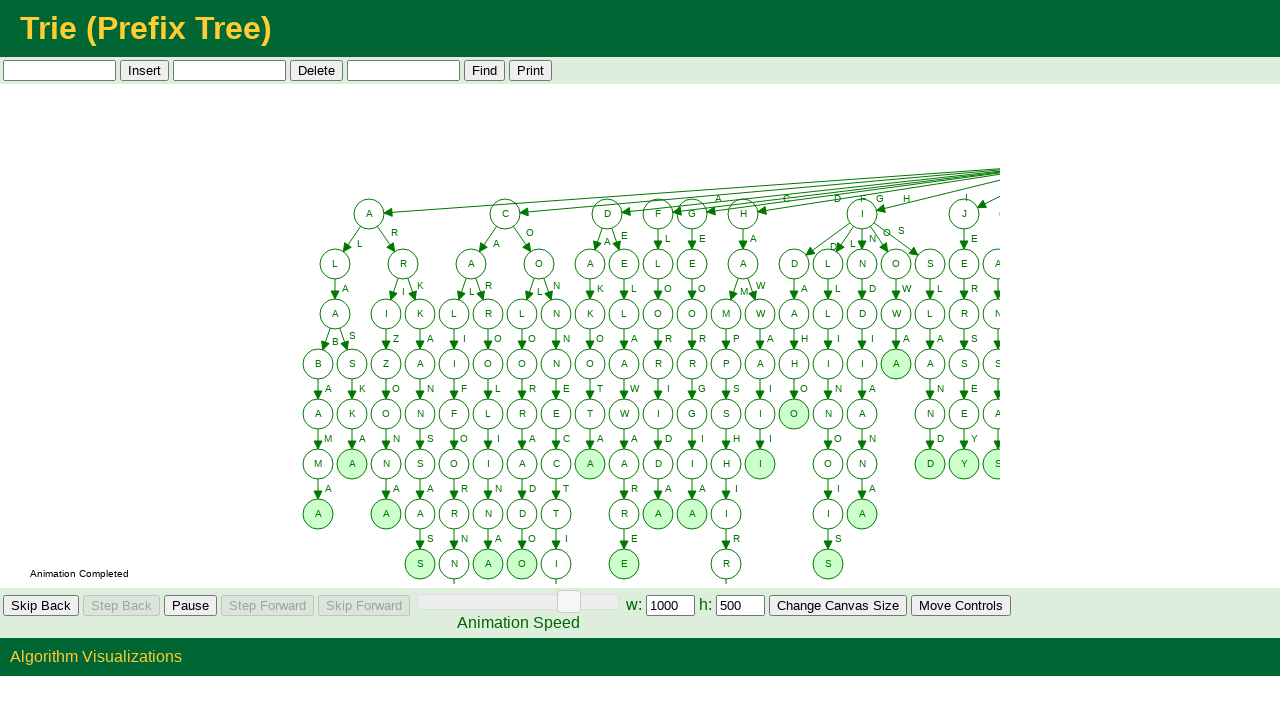

Filled input field with word 'wisconsin' on #AlgorithmSpecificControls > td:nth-child(1) > input[type=Text]
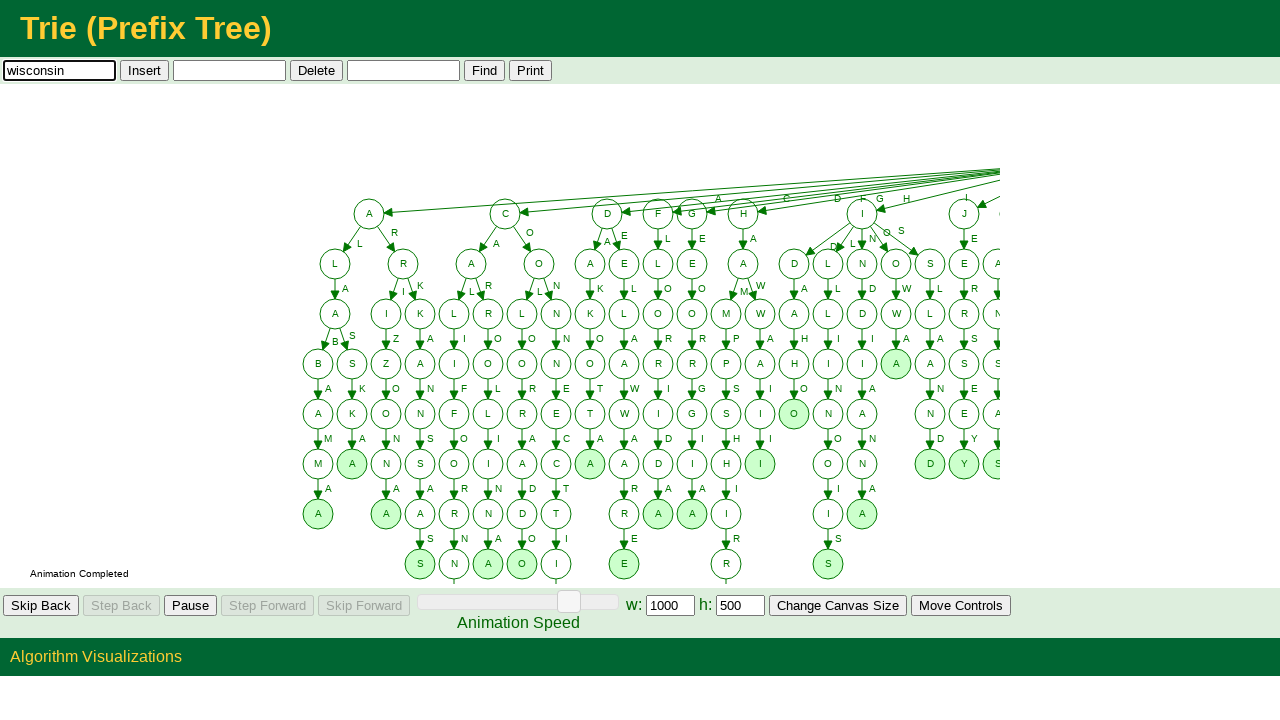

Clicked insert button to add 'wisconsin' to Trie at (144, 70) on #AlgorithmSpecificControls > td:nth-child(2) > input[type=Button]
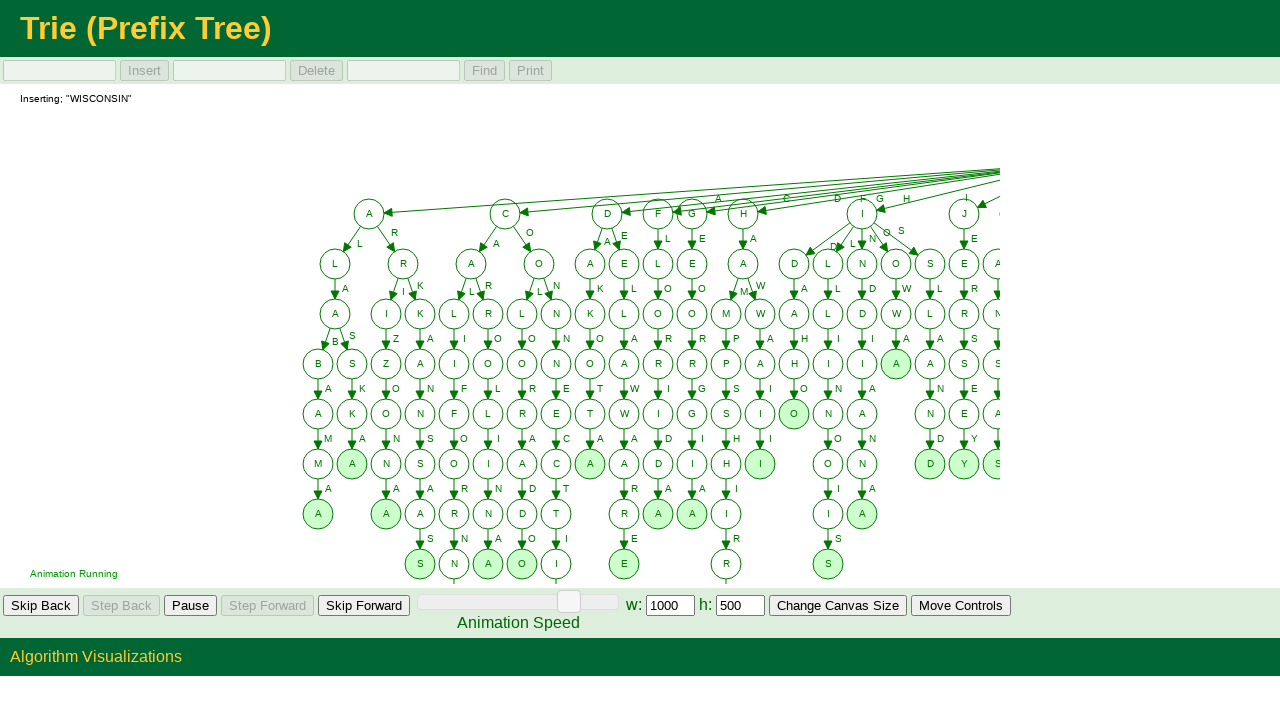

Clicked skip button to speed through animation for word 46/100 at (364, 606) on #GeneralAnimationControls > td:nth-child(5) > input[type=Button]
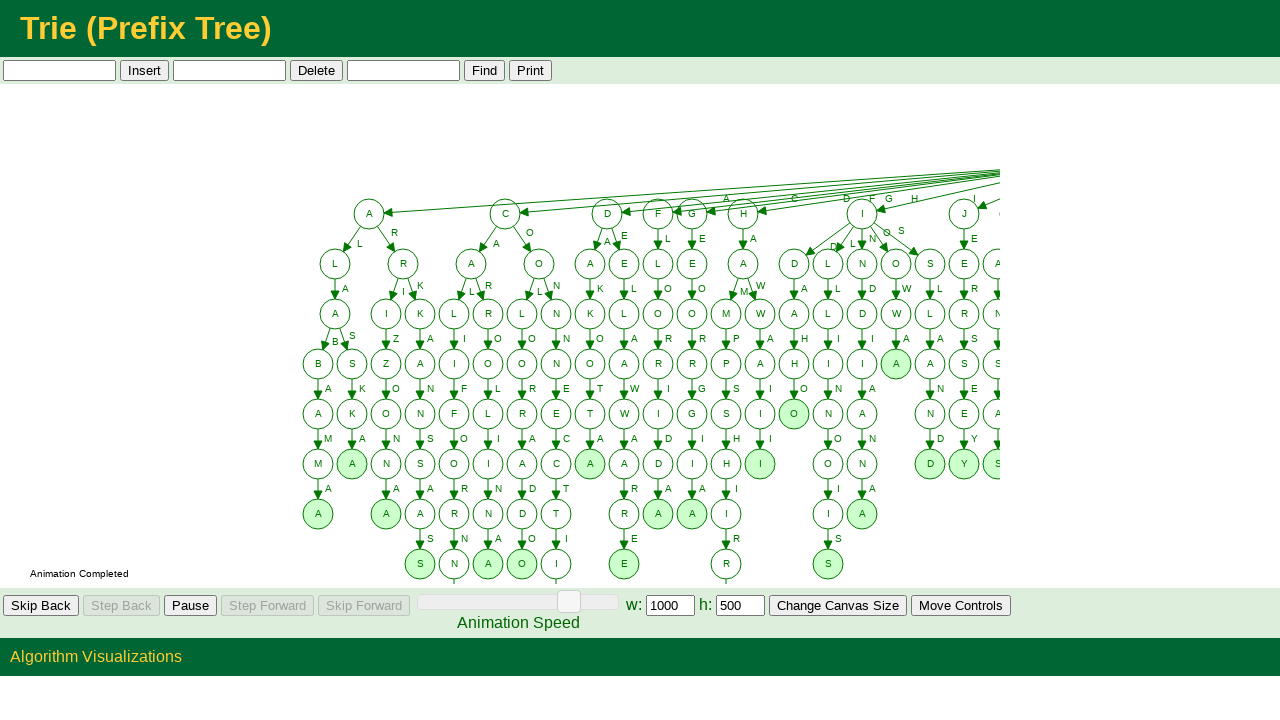

Filled input field with word 'wyoming' on #AlgorithmSpecificControls > td:nth-child(1) > input[type=Text]
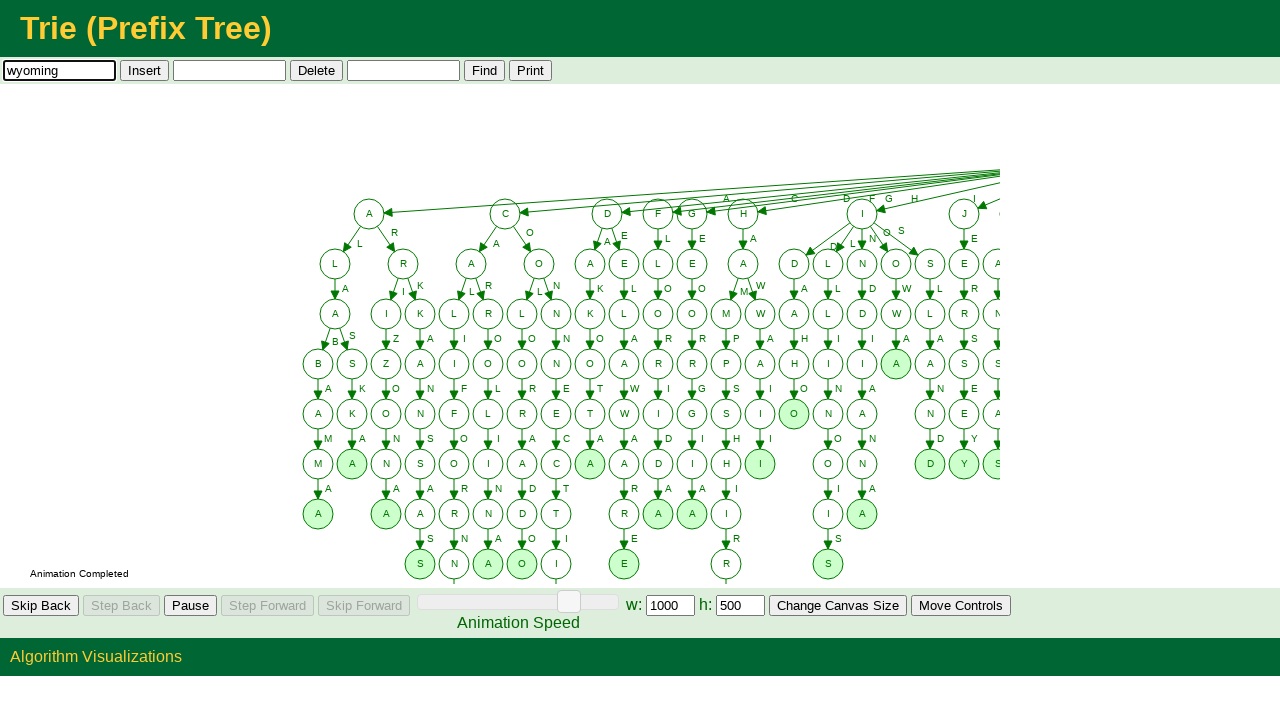

Clicked insert button to add 'wyoming' to Trie at (144, 70) on #AlgorithmSpecificControls > td:nth-child(2) > input[type=Button]
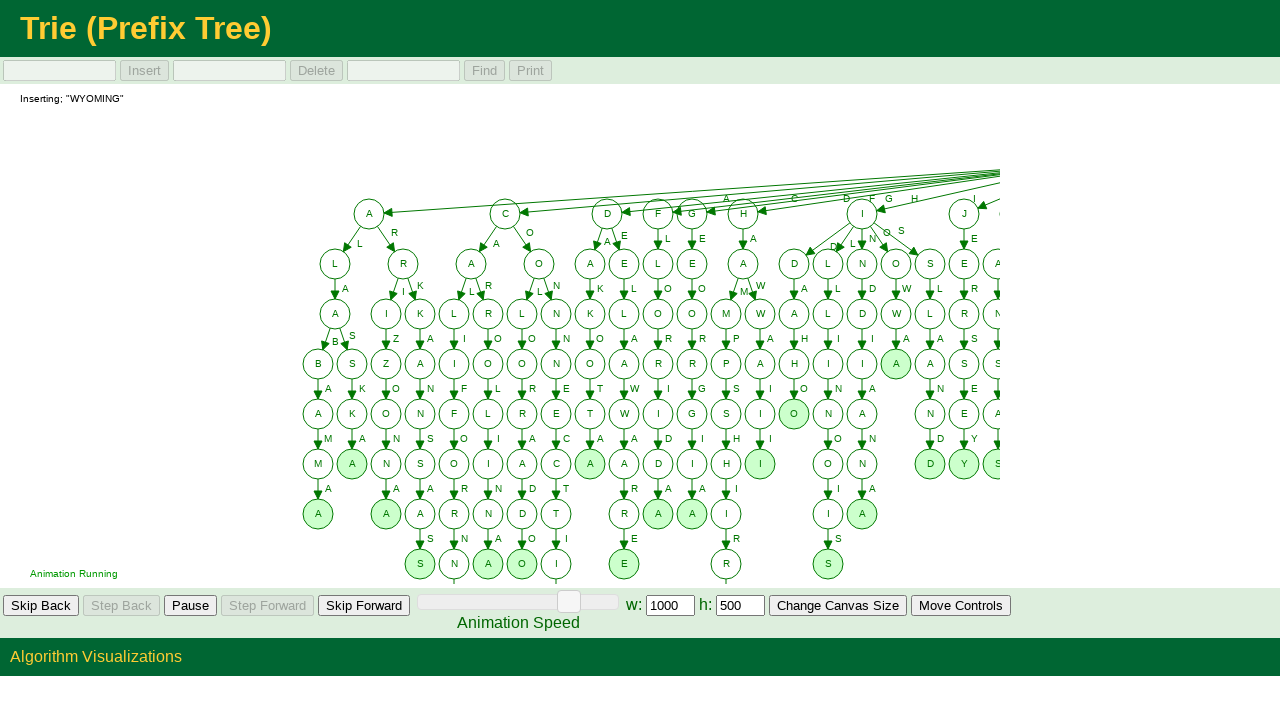

Clicked skip button to speed through animation for word 47/100 at (364, 606) on #GeneralAnimationControls > td:nth-child(5) > input[type=Button]
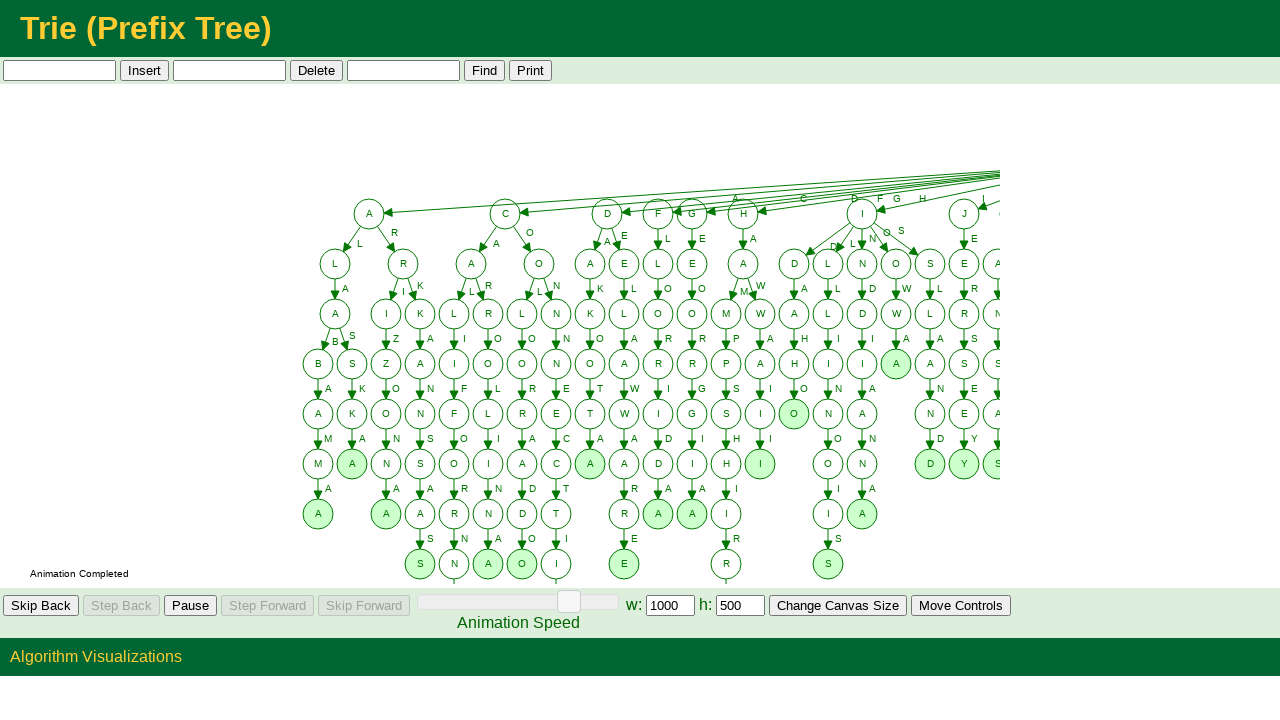

Filled input field with word 'boston' on #AlgorithmSpecificControls > td:nth-child(1) > input[type=Text]
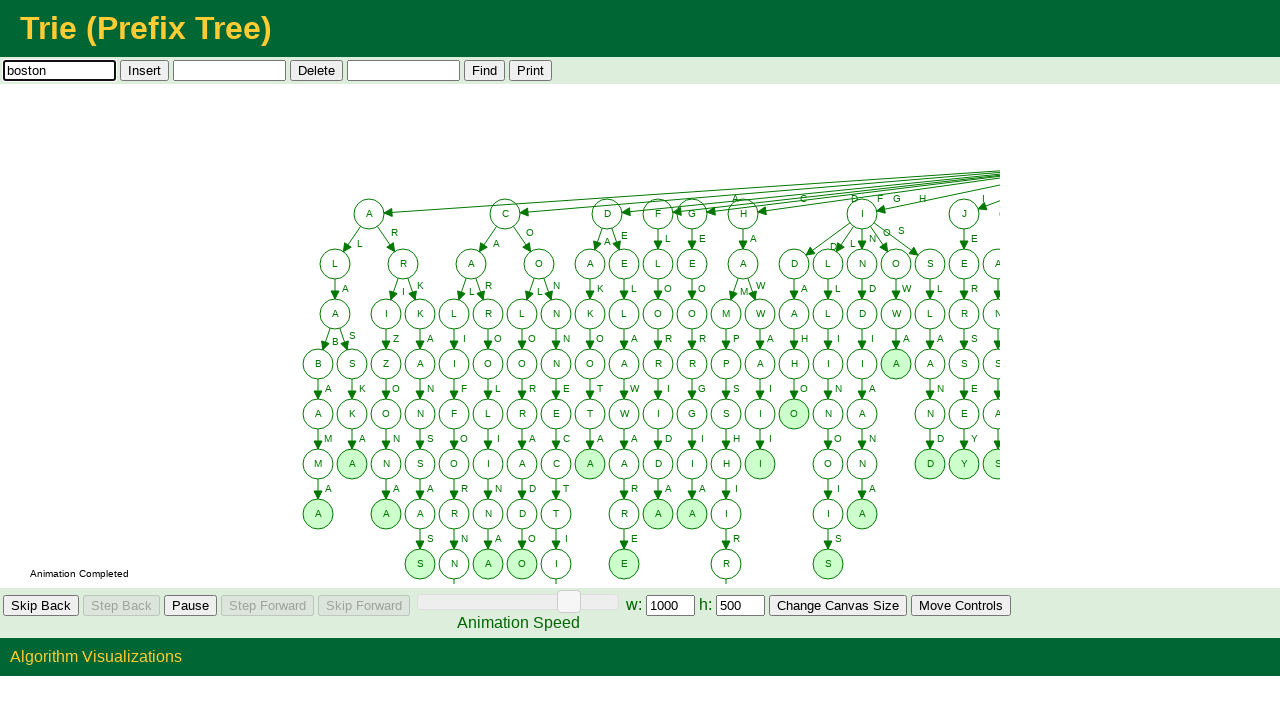

Clicked insert button to add 'boston' to Trie at (144, 70) on #AlgorithmSpecificControls > td:nth-child(2) > input[type=Button]
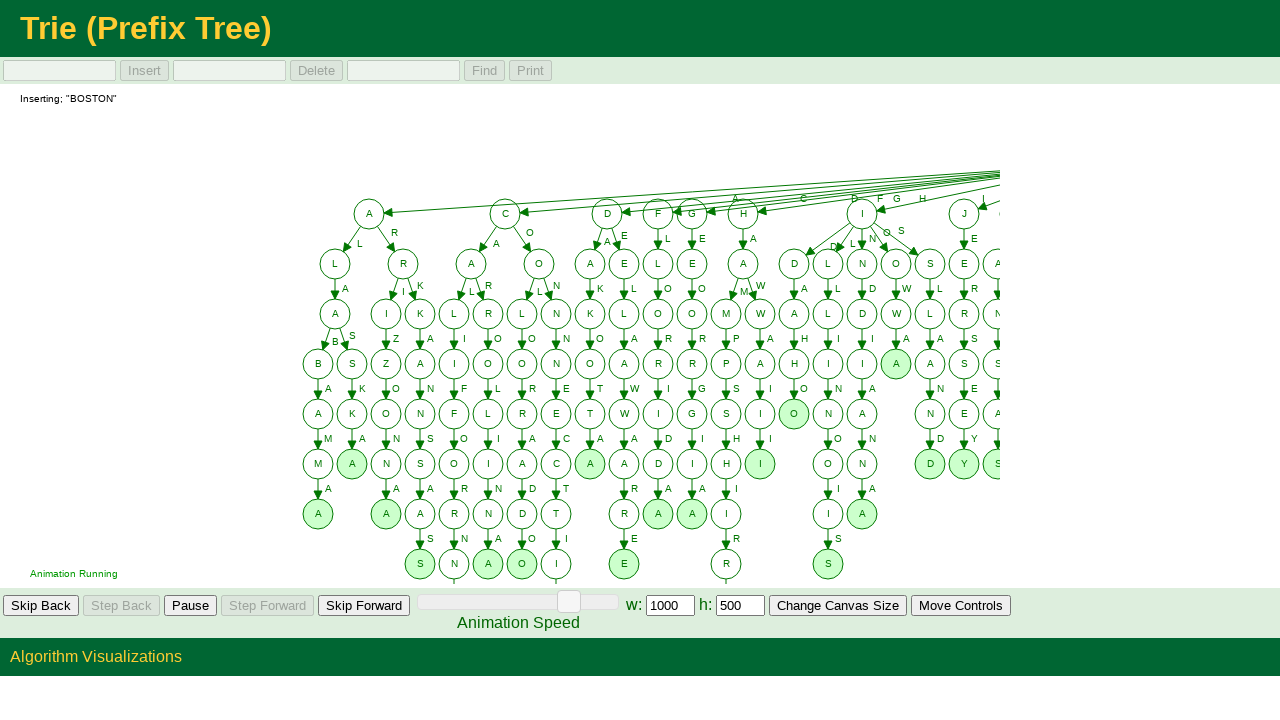

Clicked skip button to speed through animation for word 48/100 at (364, 606) on #GeneralAnimationControls > td:nth-child(5) > input[type=Button]
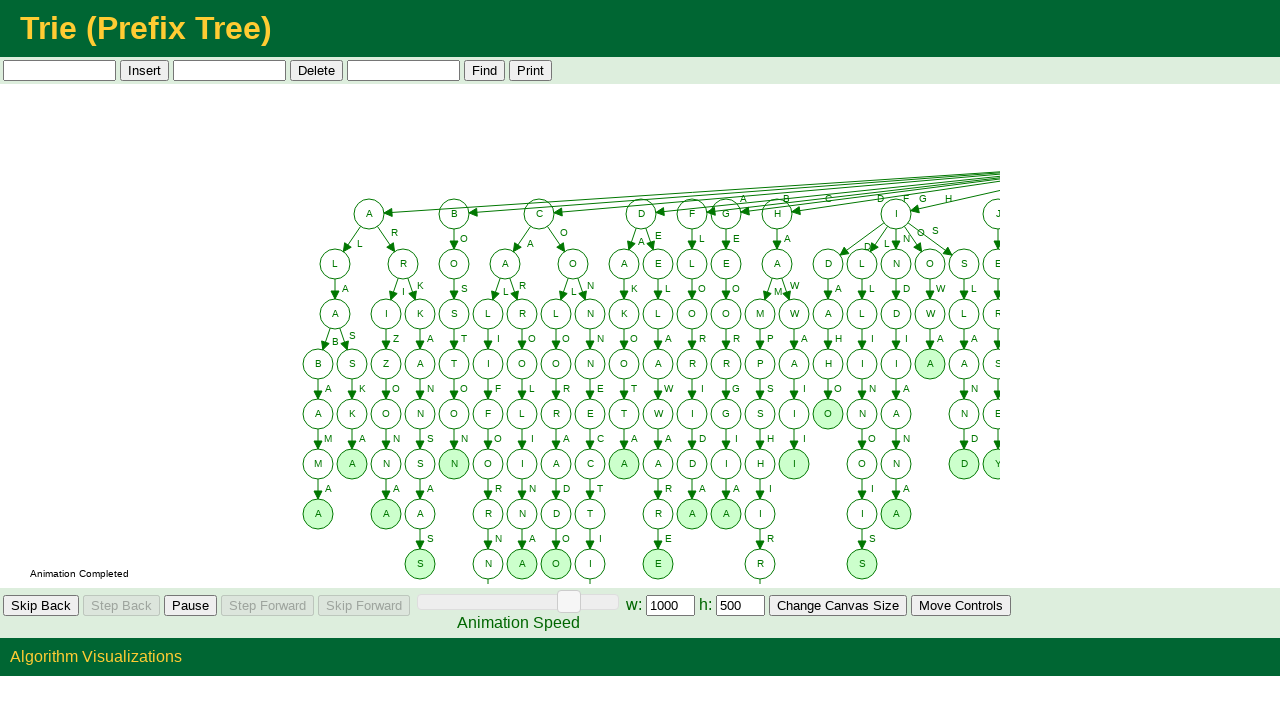

Filled input field with word 'chicago' on #AlgorithmSpecificControls > td:nth-child(1) > input[type=Text]
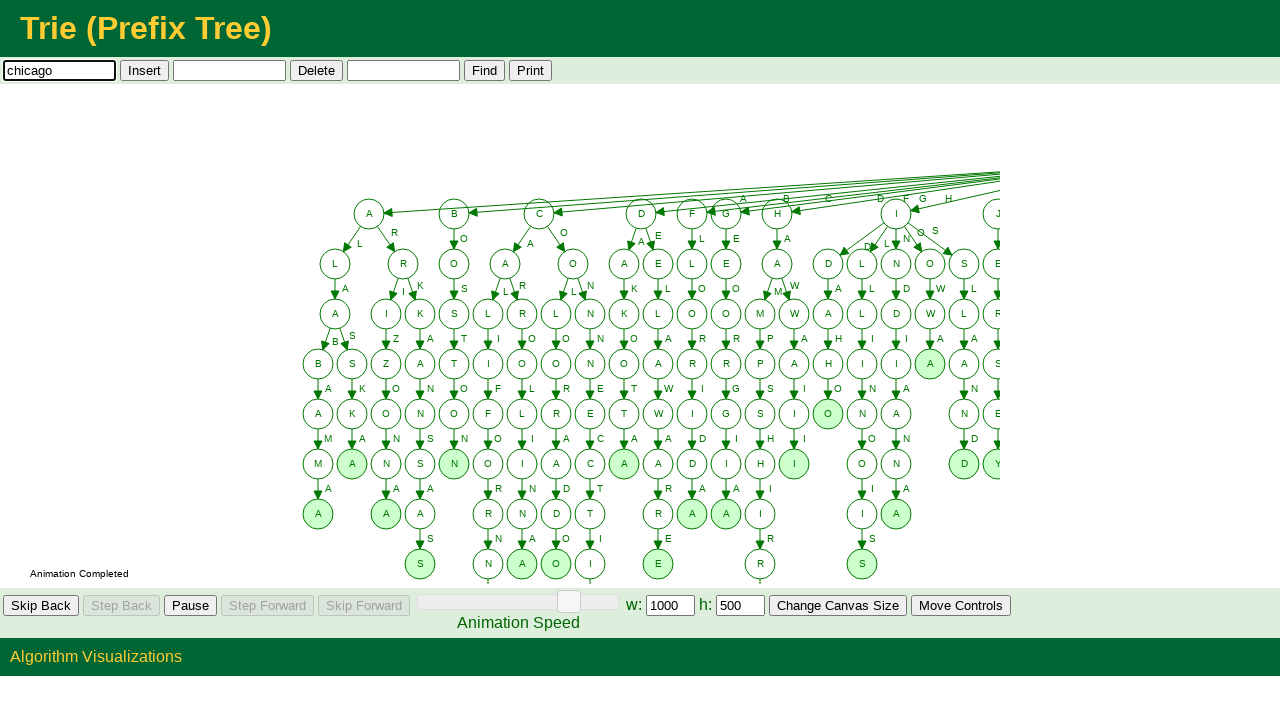

Clicked insert button to add 'chicago' to Trie at (144, 70) on #AlgorithmSpecificControls > td:nth-child(2) > input[type=Button]
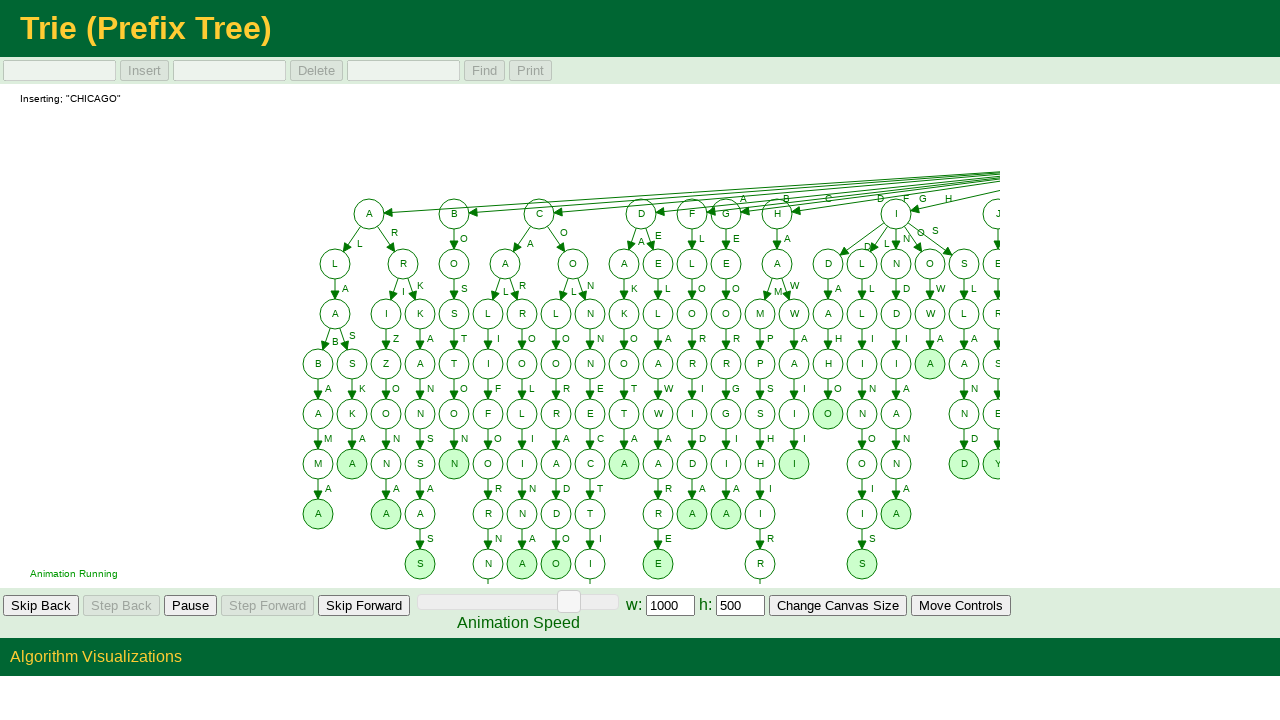

Clicked skip button to speed through animation for word 49/100 at (364, 606) on #GeneralAnimationControls > td:nth-child(5) > input[type=Button]
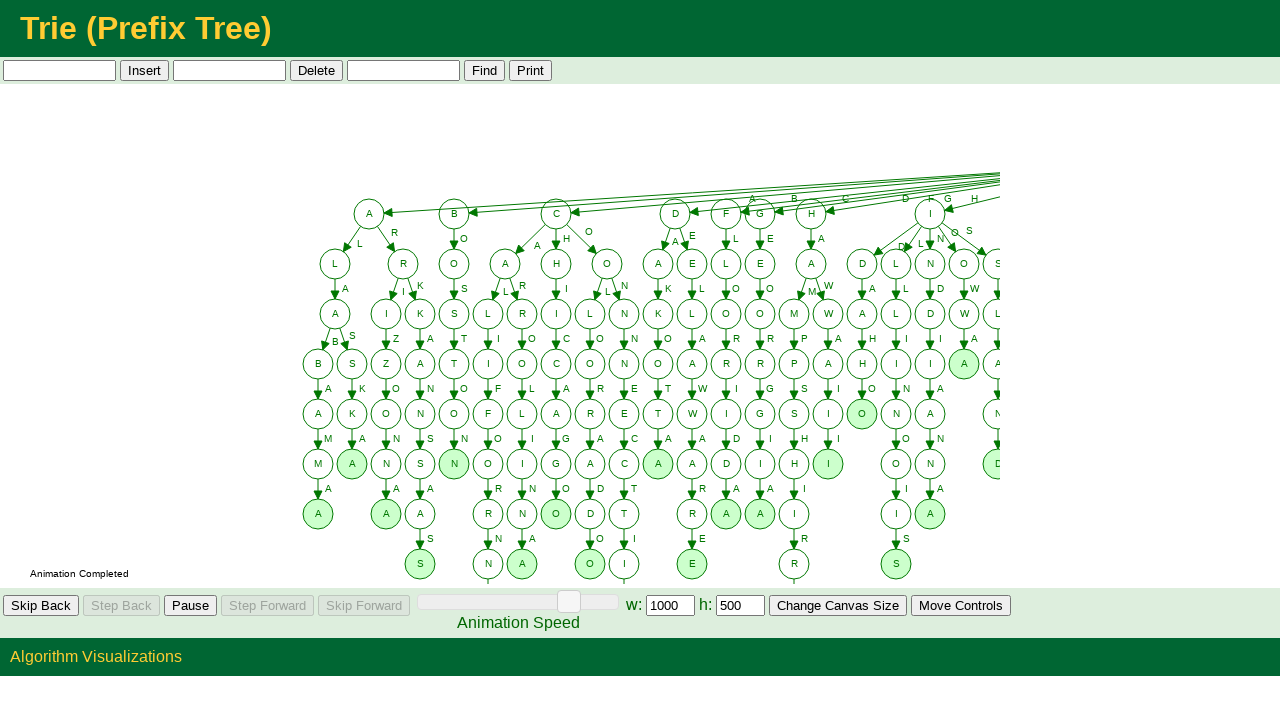

Filled input field with word 'denver' on #AlgorithmSpecificControls > td:nth-child(1) > input[type=Text]
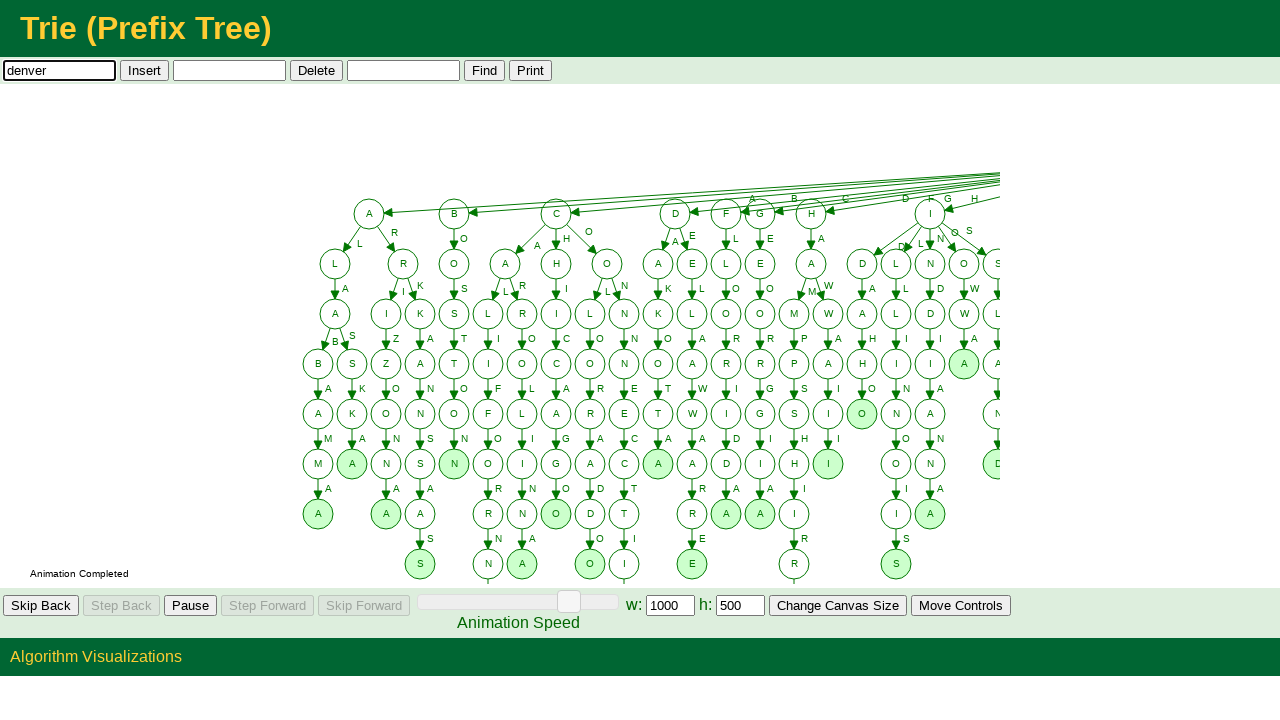

Clicked insert button to add 'denver' to Trie at (144, 70) on #AlgorithmSpecificControls > td:nth-child(2) > input[type=Button]
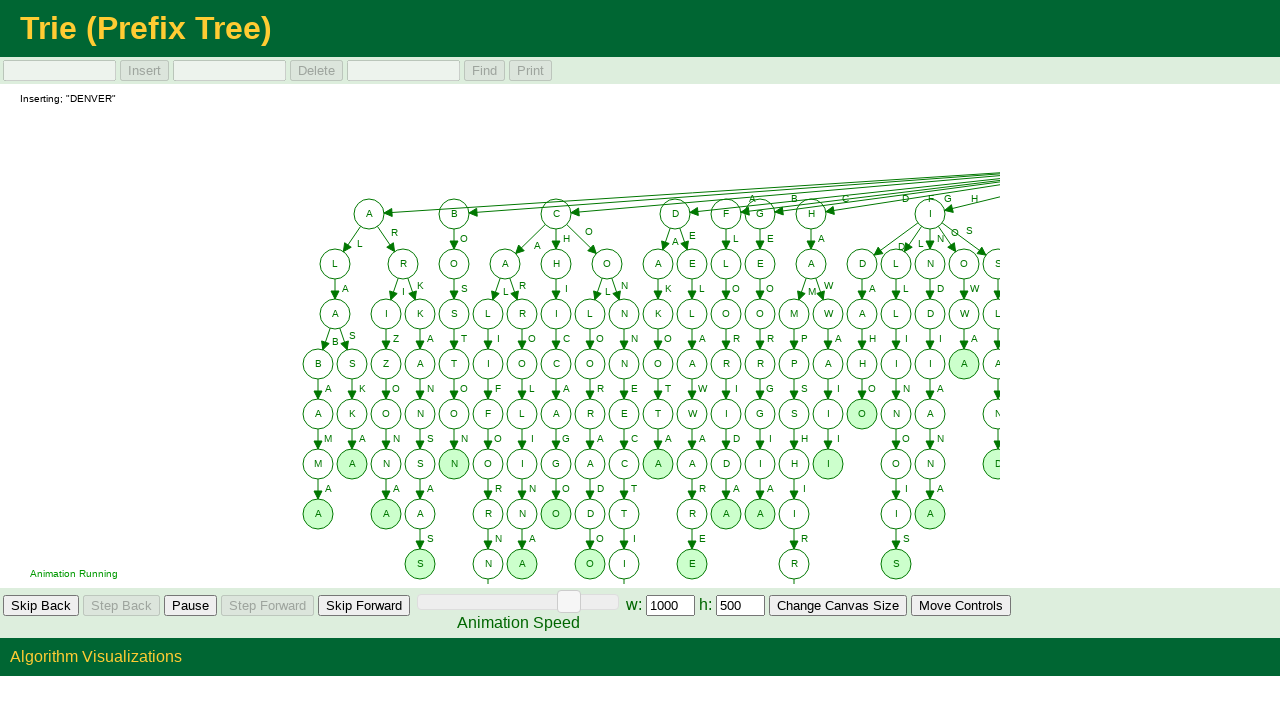

Clicked skip button to speed through animation for word 50/100 at (364, 606) on #GeneralAnimationControls > td:nth-child(5) > input[type=Button]
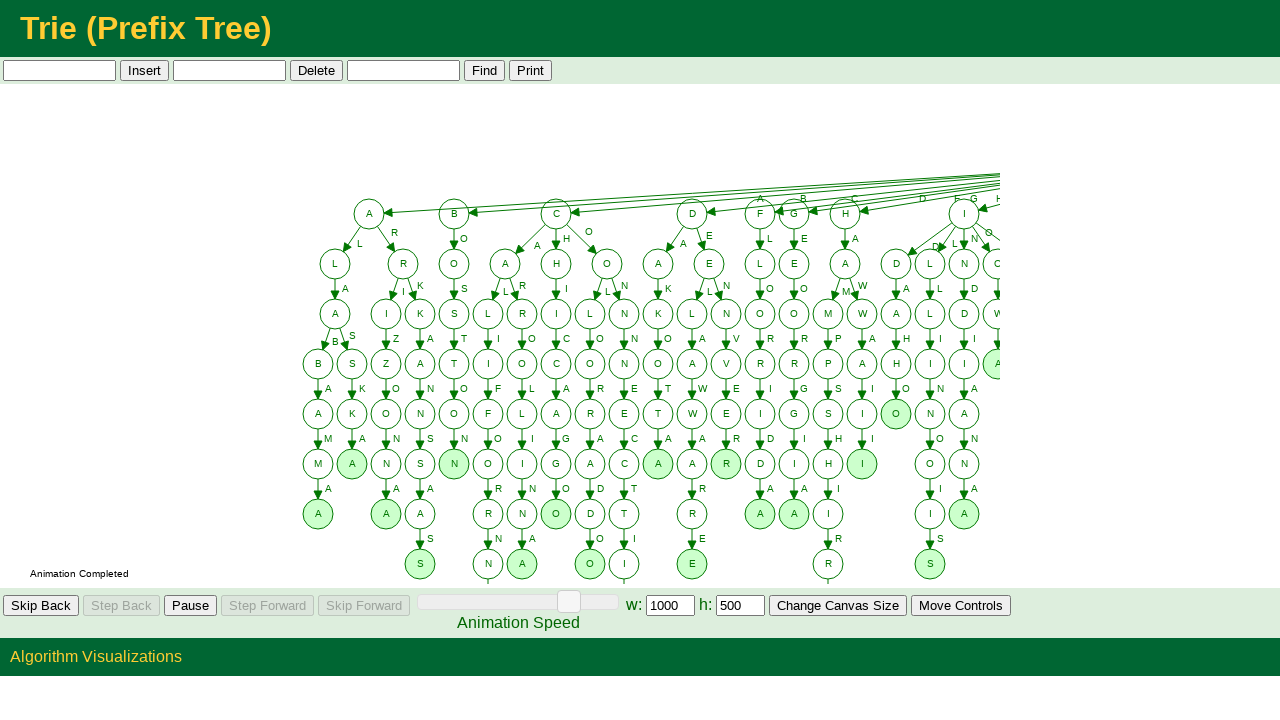

Filled input field with word 'detroit' on #AlgorithmSpecificControls > td:nth-child(1) > input[type=Text]
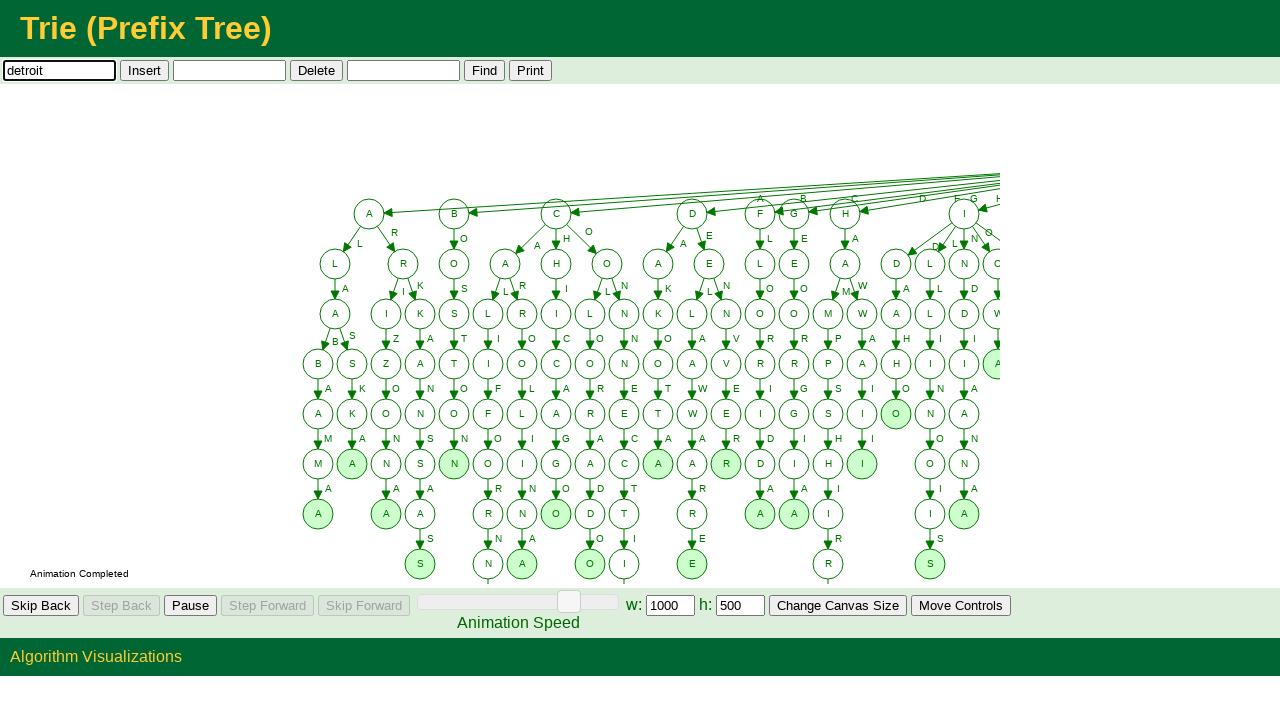

Clicked insert button to add 'detroit' to Trie at (144, 70) on #AlgorithmSpecificControls > td:nth-child(2) > input[type=Button]
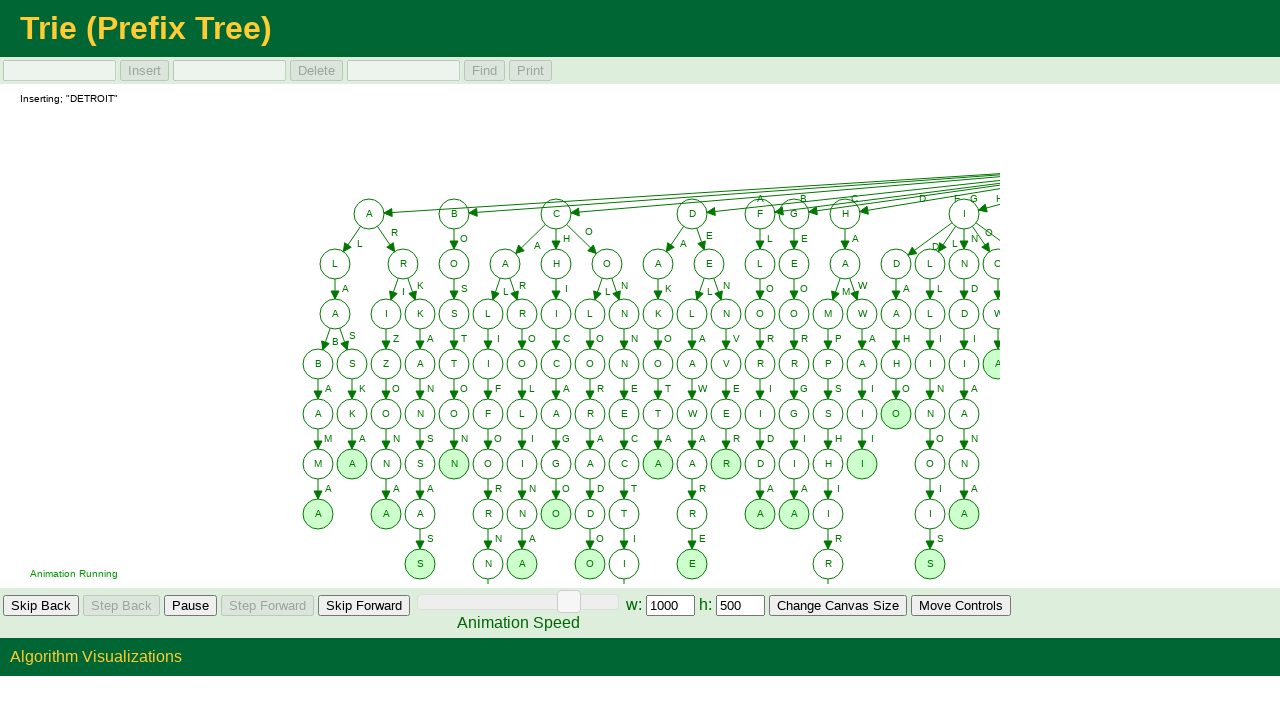

Clicked skip button to speed through animation for word 51/100 at (364, 606) on #GeneralAnimationControls > td:nth-child(5) > input[type=Button]
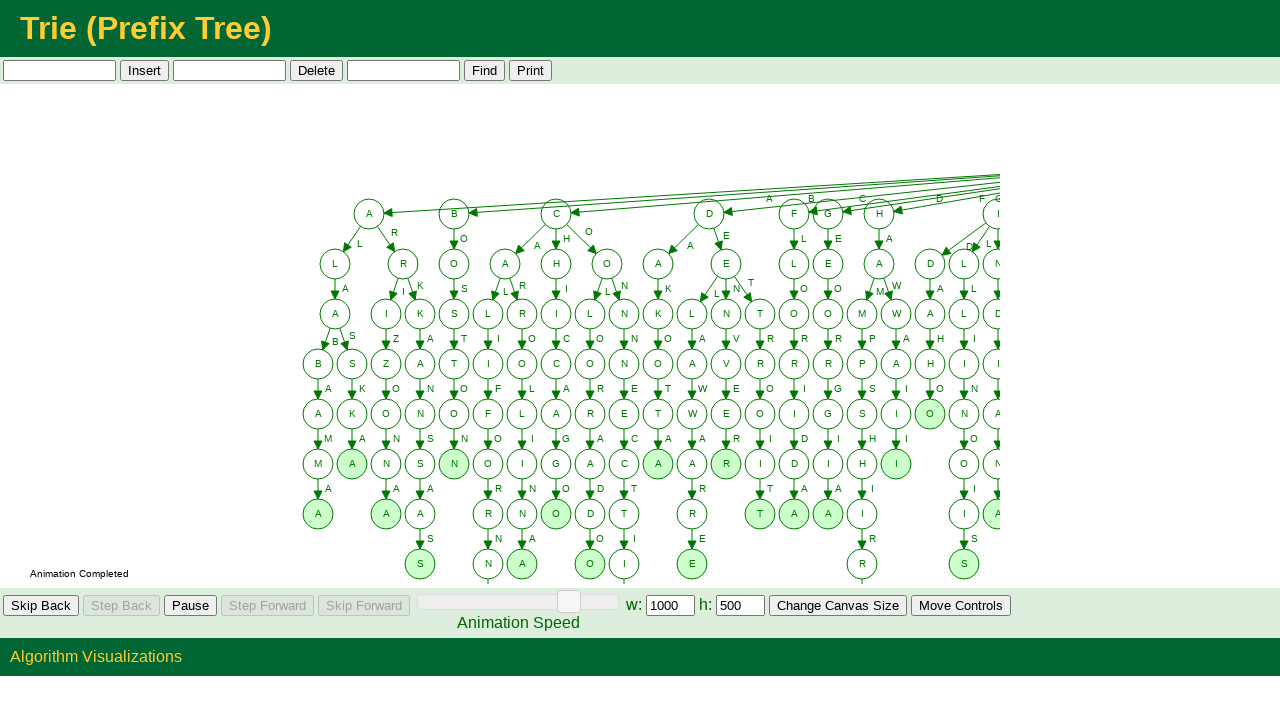

Filled input field with word 'houston' on #AlgorithmSpecificControls > td:nth-child(1) > input[type=Text]
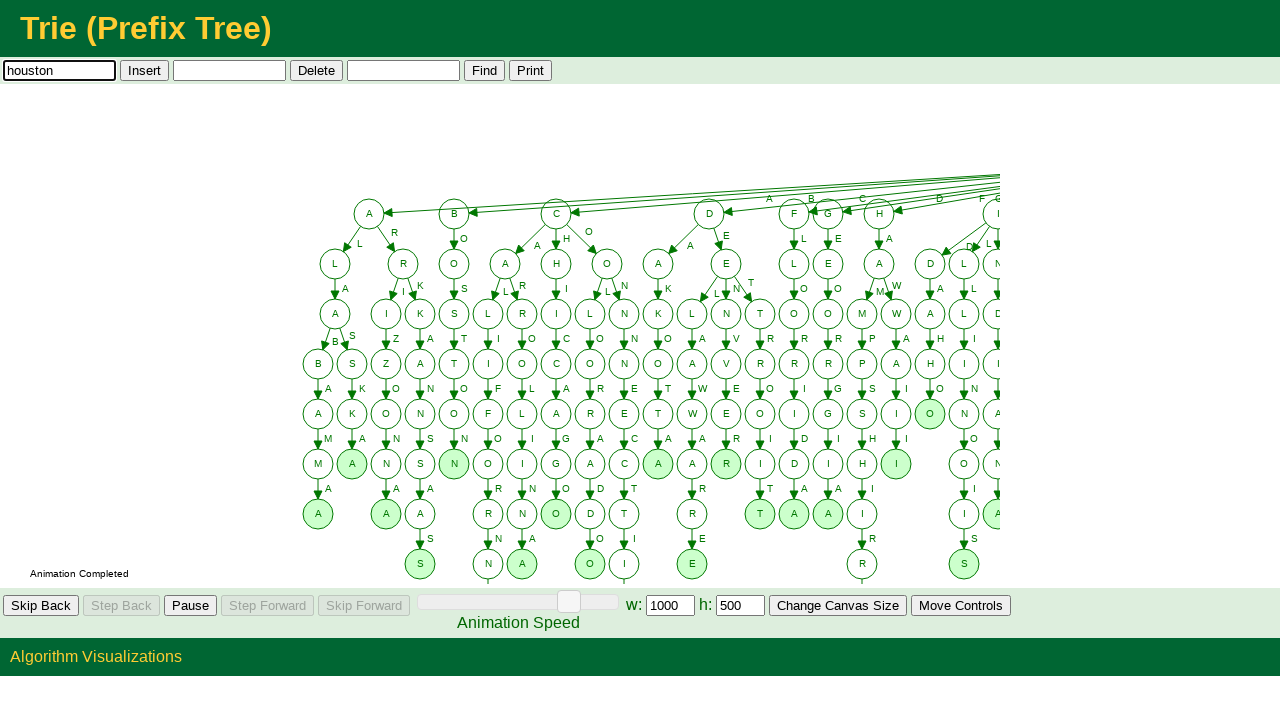

Clicked insert button to add 'houston' to Trie at (144, 70) on #AlgorithmSpecificControls > td:nth-child(2) > input[type=Button]
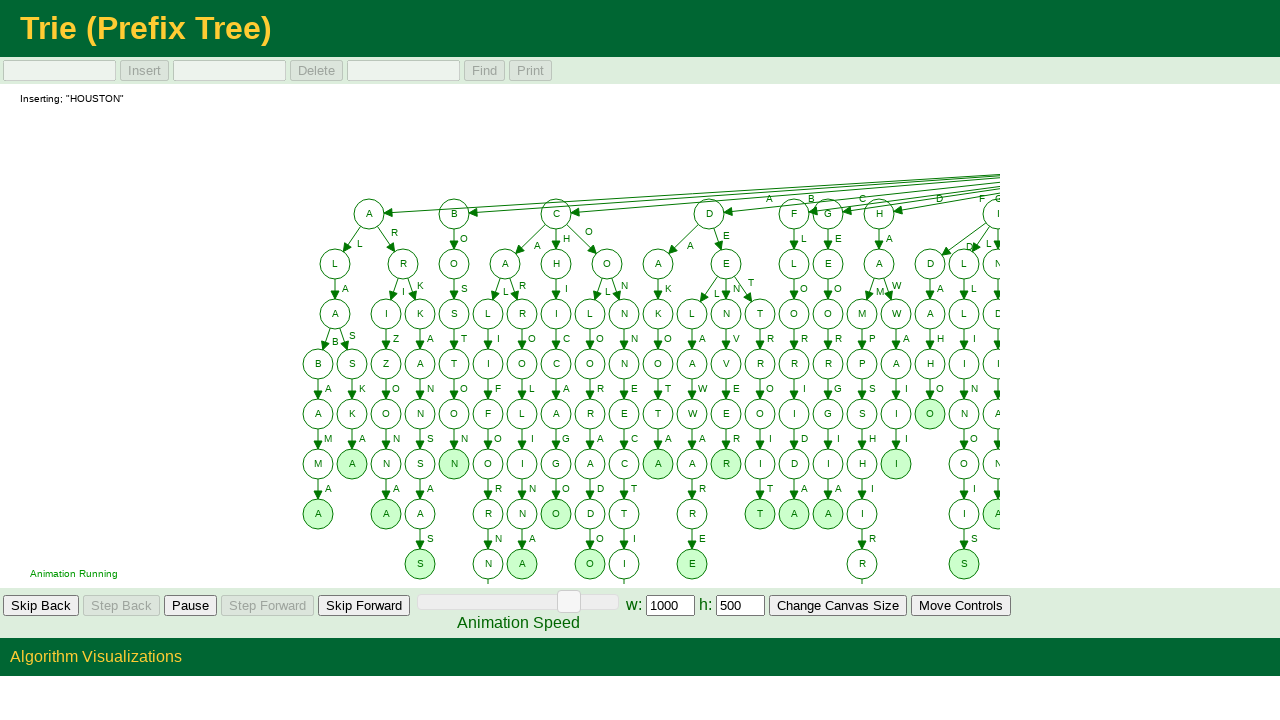

Clicked skip button to speed through animation for word 52/100 at (364, 606) on #GeneralAnimationControls > td:nth-child(5) > input[type=Button]
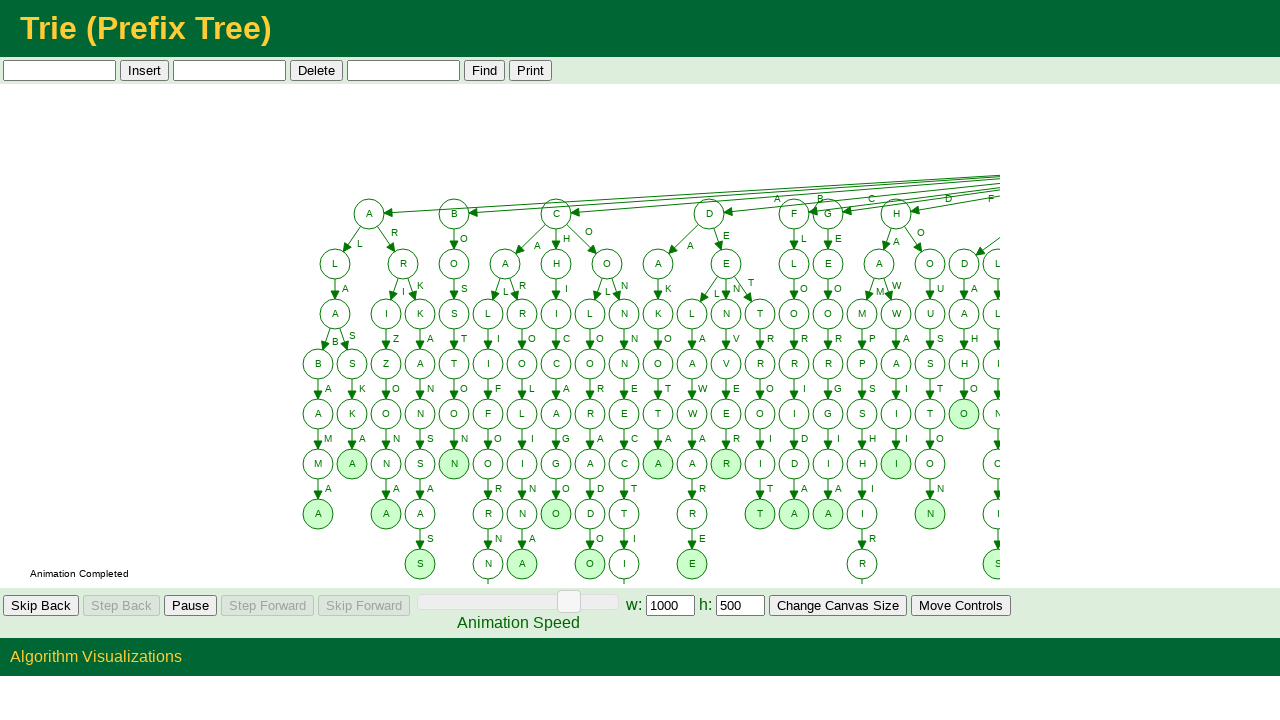

Filled input field with word 'phoenix' on #AlgorithmSpecificControls > td:nth-child(1) > input[type=Text]
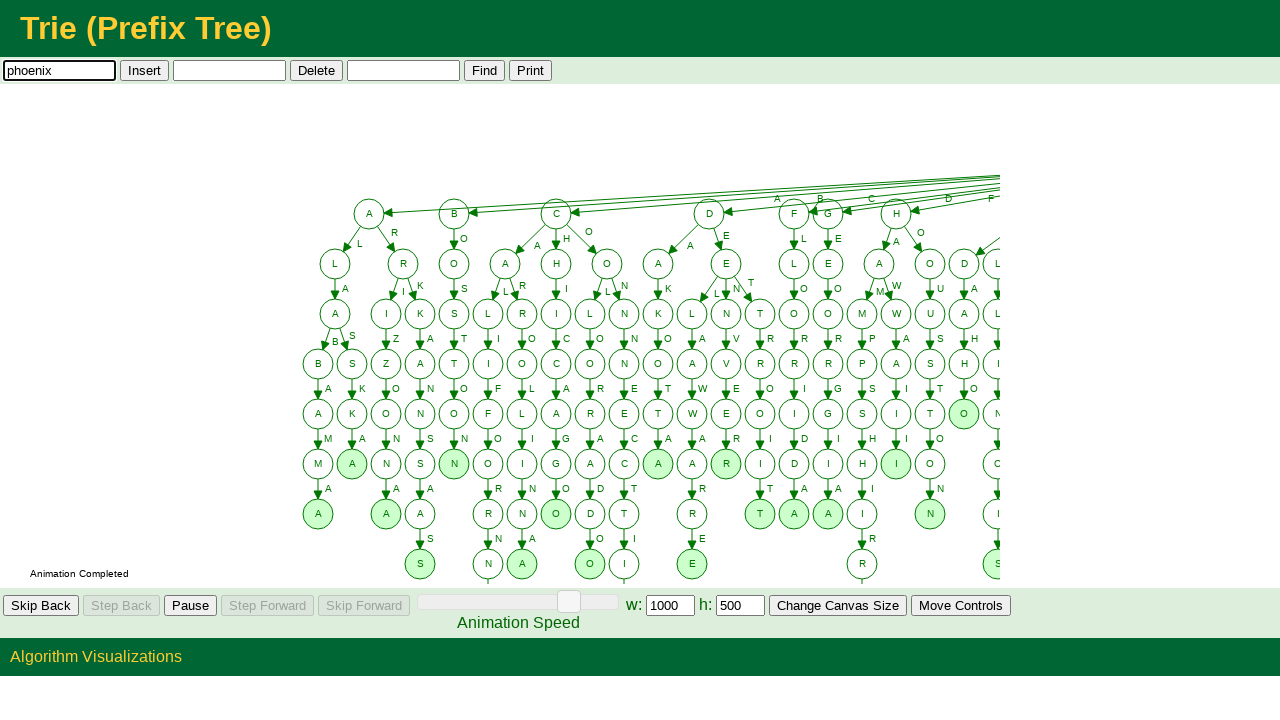

Clicked insert button to add 'phoenix' to Trie at (144, 70) on #AlgorithmSpecificControls > td:nth-child(2) > input[type=Button]
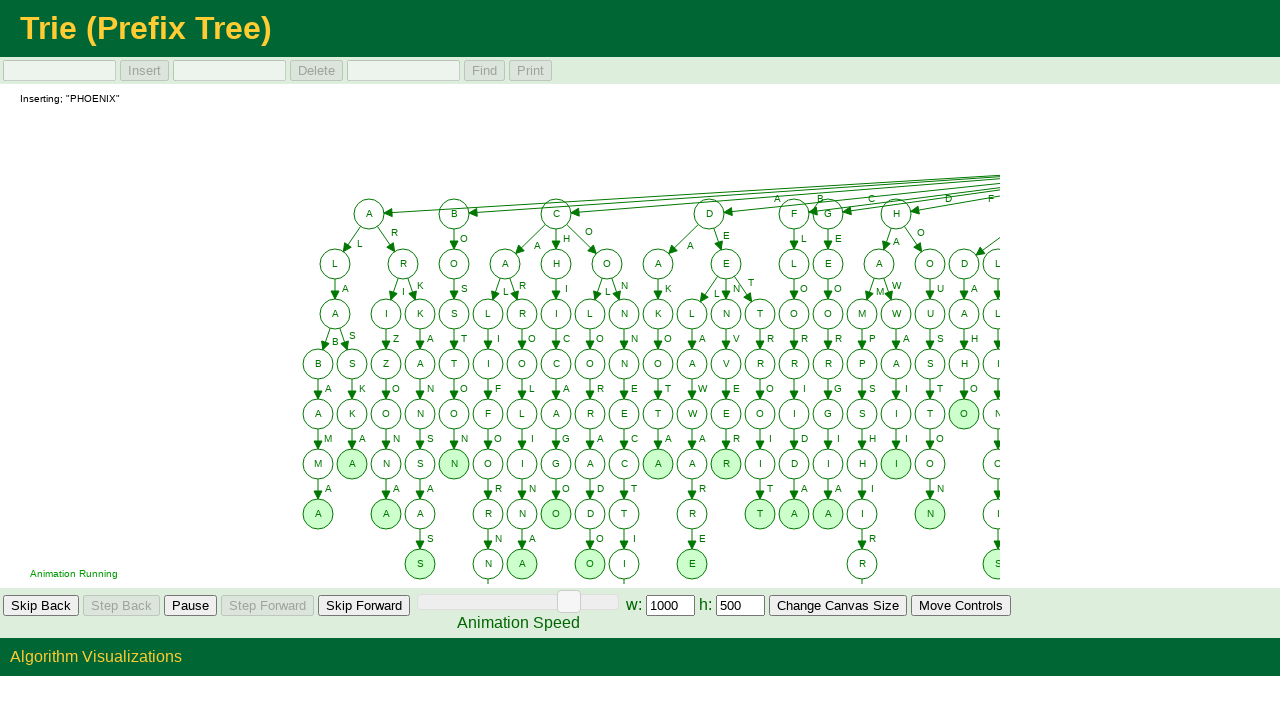

Clicked skip button to speed through animation for word 53/100 at (364, 606) on #GeneralAnimationControls > td:nth-child(5) > input[type=Button]
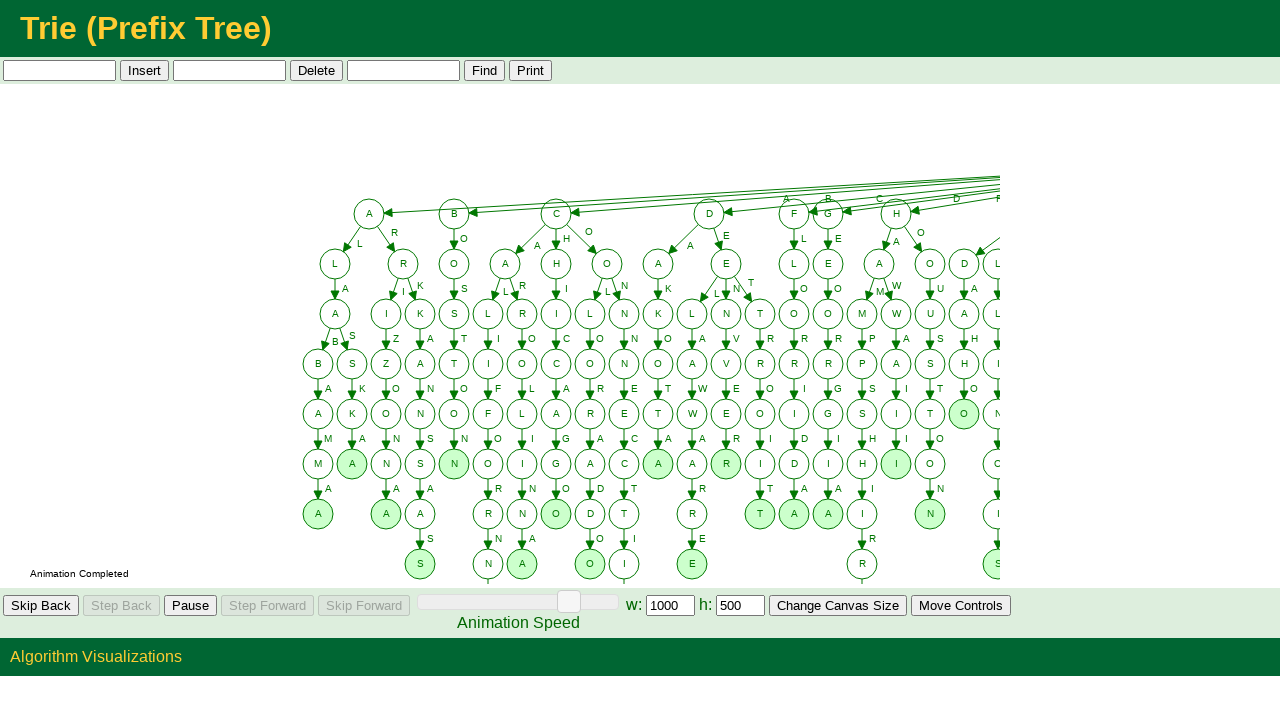

Filled input field with word 'seattle' on #AlgorithmSpecificControls > td:nth-child(1) > input[type=Text]
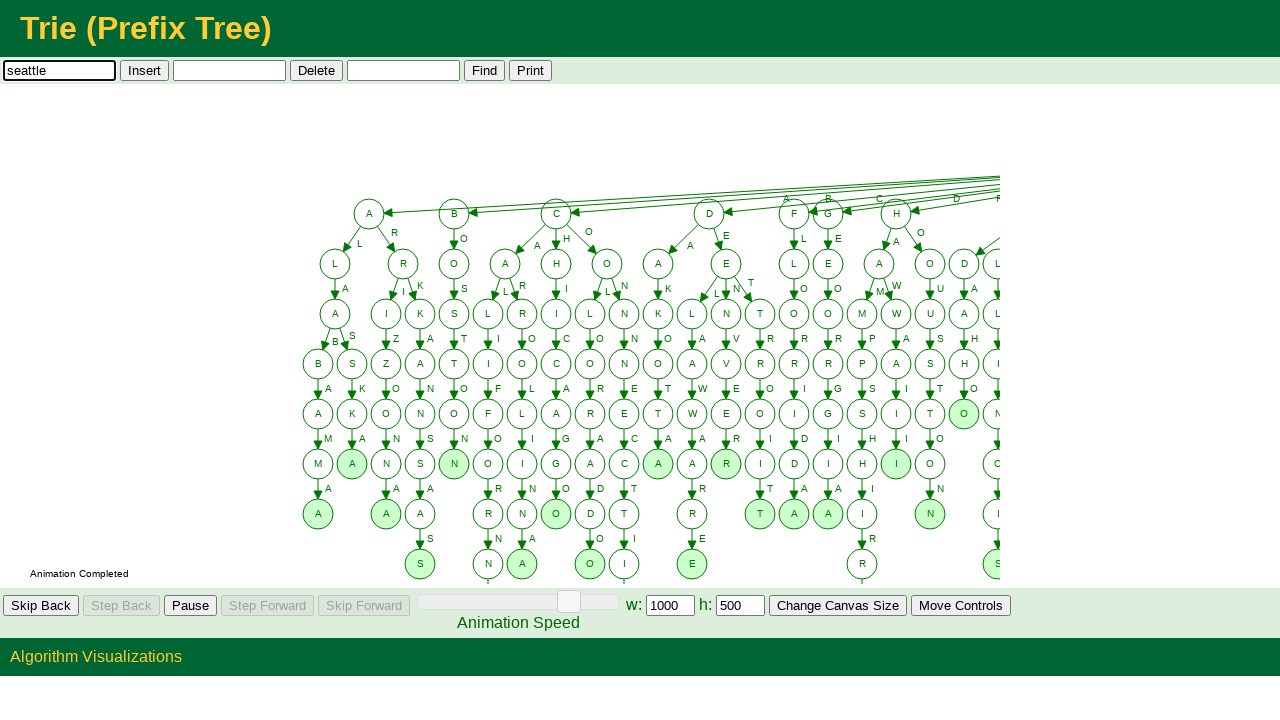

Clicked insert button to add 'seattle' to Trie at (144, 70) on #AlgorithmSpecificControls > td:nth-child(2) > input[type=Button]
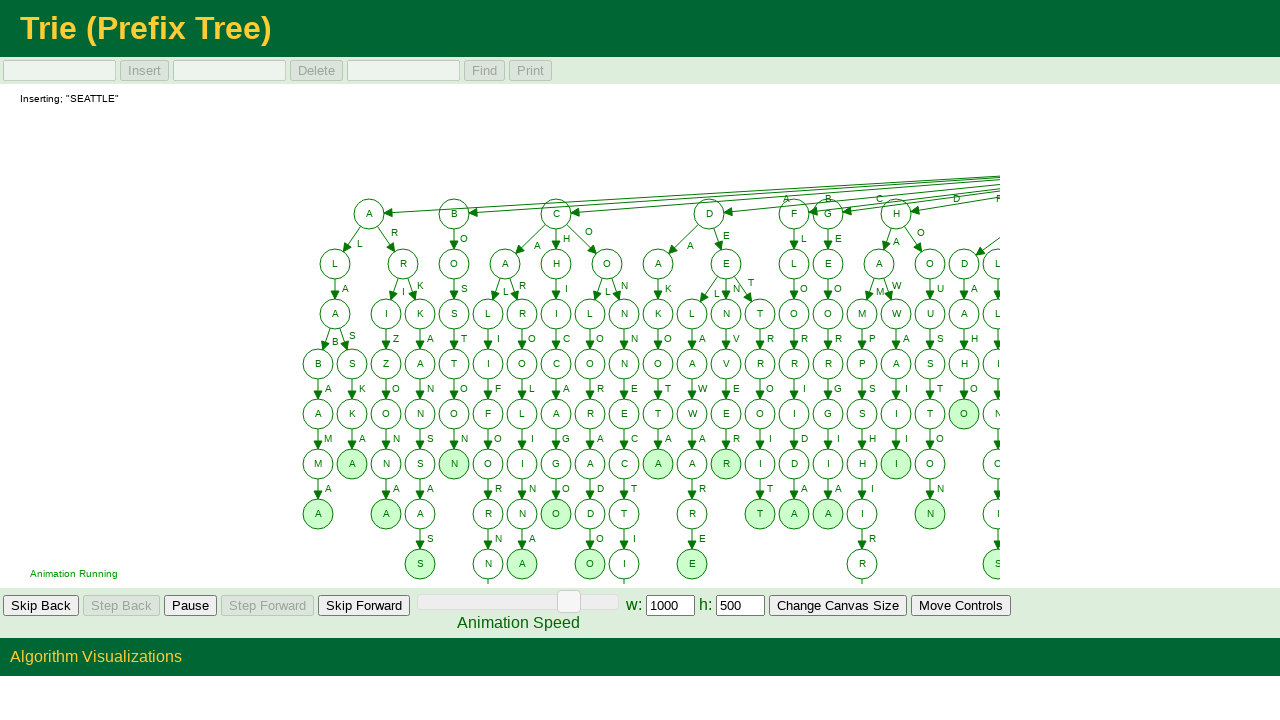

Clicked skip button to speed through animation for word 54/100 at (364, 606) on #GeneralAnimationControls > td:nth-child(5) > input[type=Button]
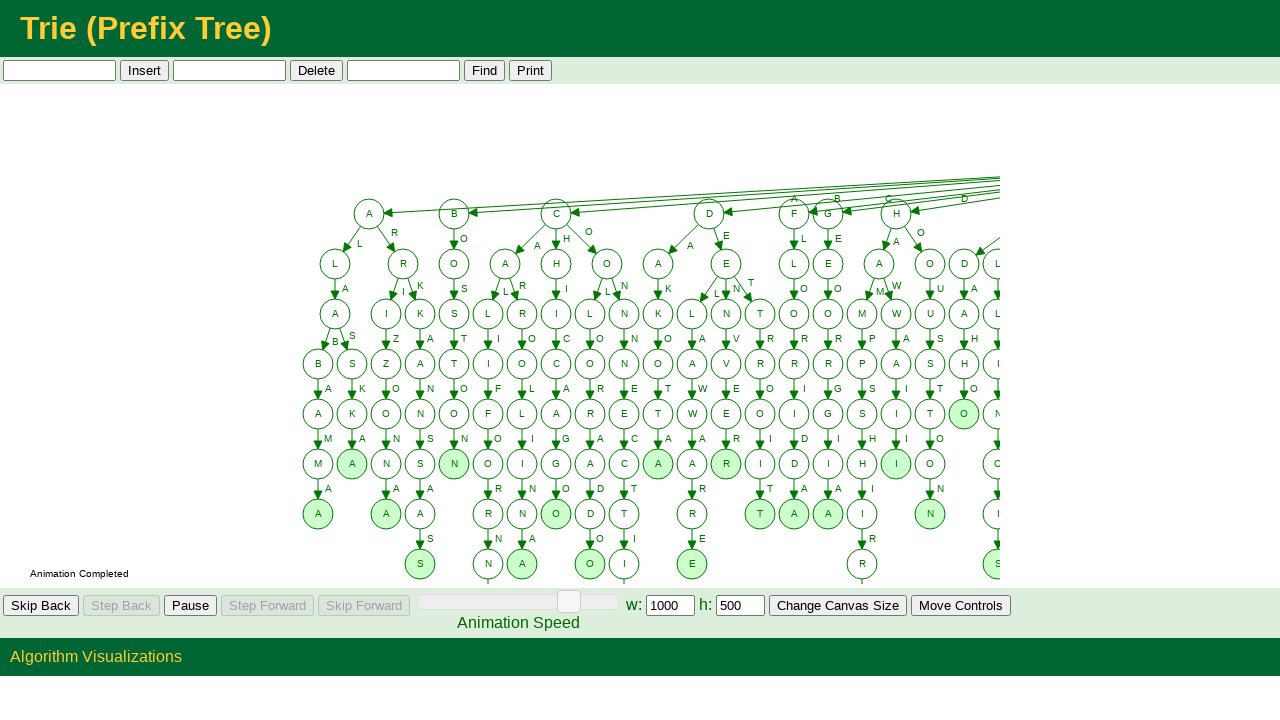

Filled input field with word 'miami' on #AlgorithmSpecificControls > td:nth-child(1) > input[type=Text]
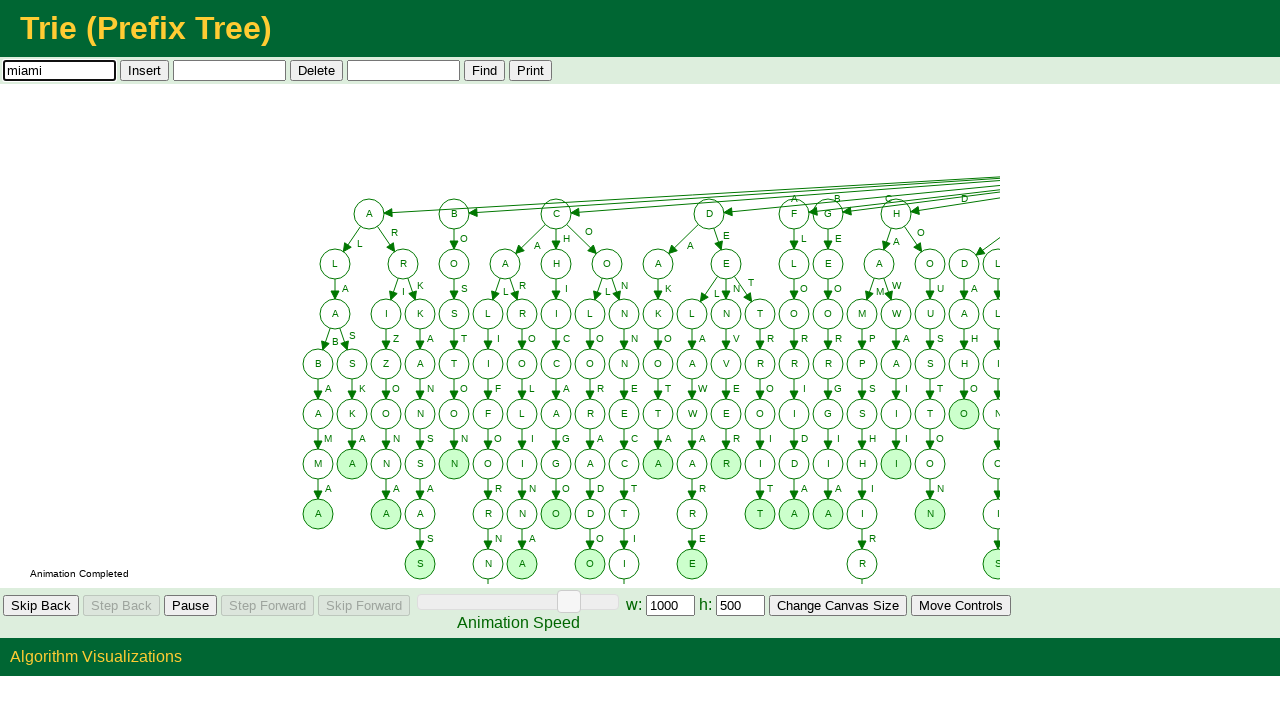

Clicked insert button to add 'miami' to Trie at (144, 70) on #AlgorithmSpecificControls > td:nth-child(2) > input[type=Button]
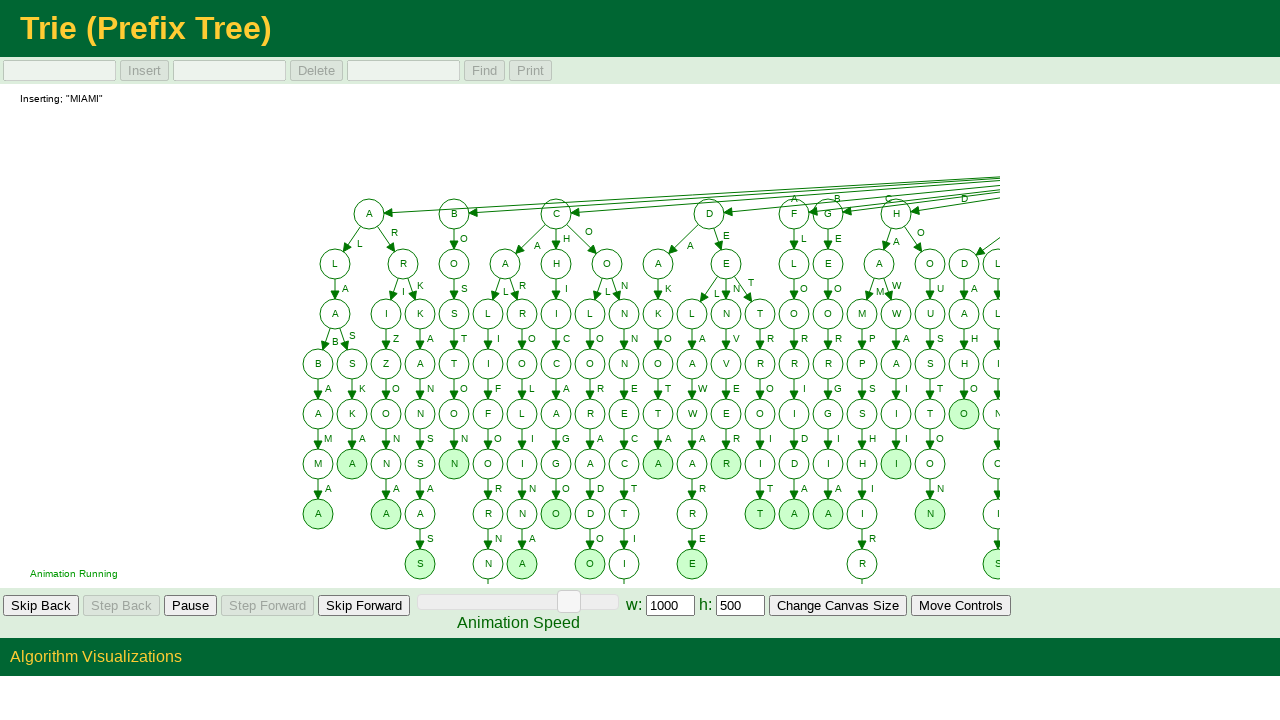

Clicked skip button to speed through animation for word 55/100 at (364, 606) on #GeneralAnimationControls > td:nth-child(5) > input[type=Button]
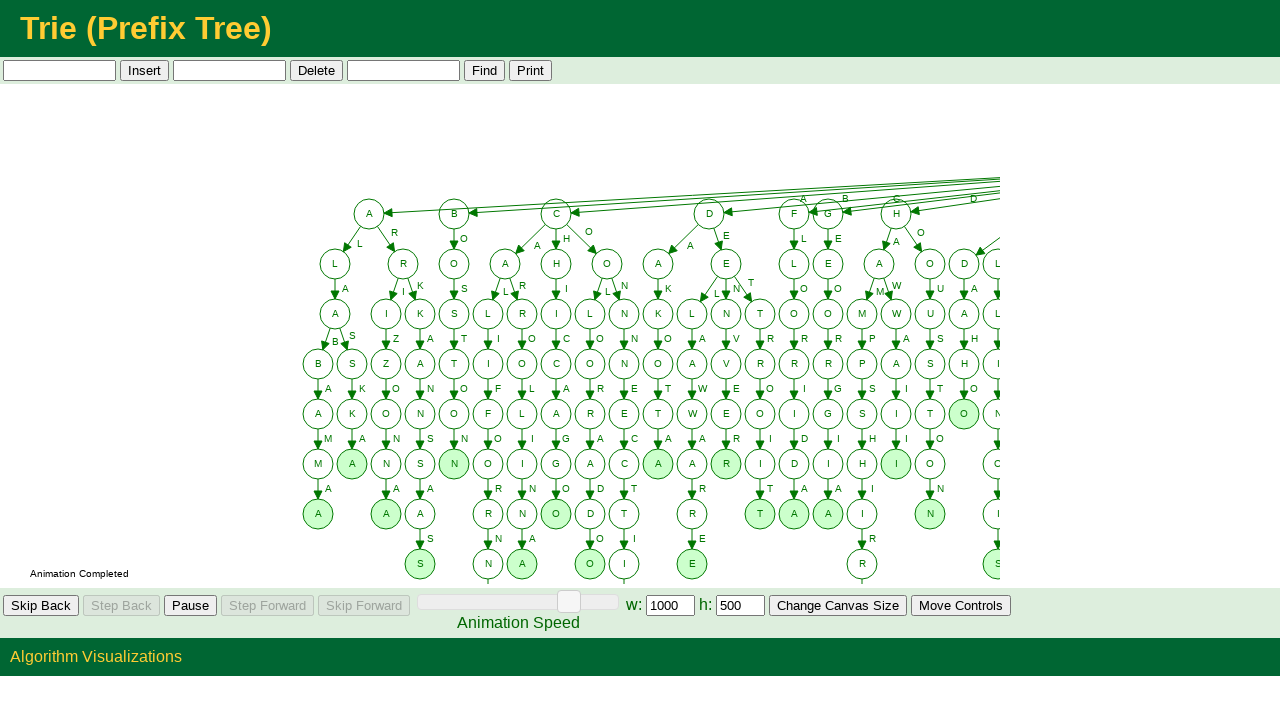

Filled input field with word 'atlanta' on #AlgorithmSpecificControls > td:nth-child(1) > input[type=Text]
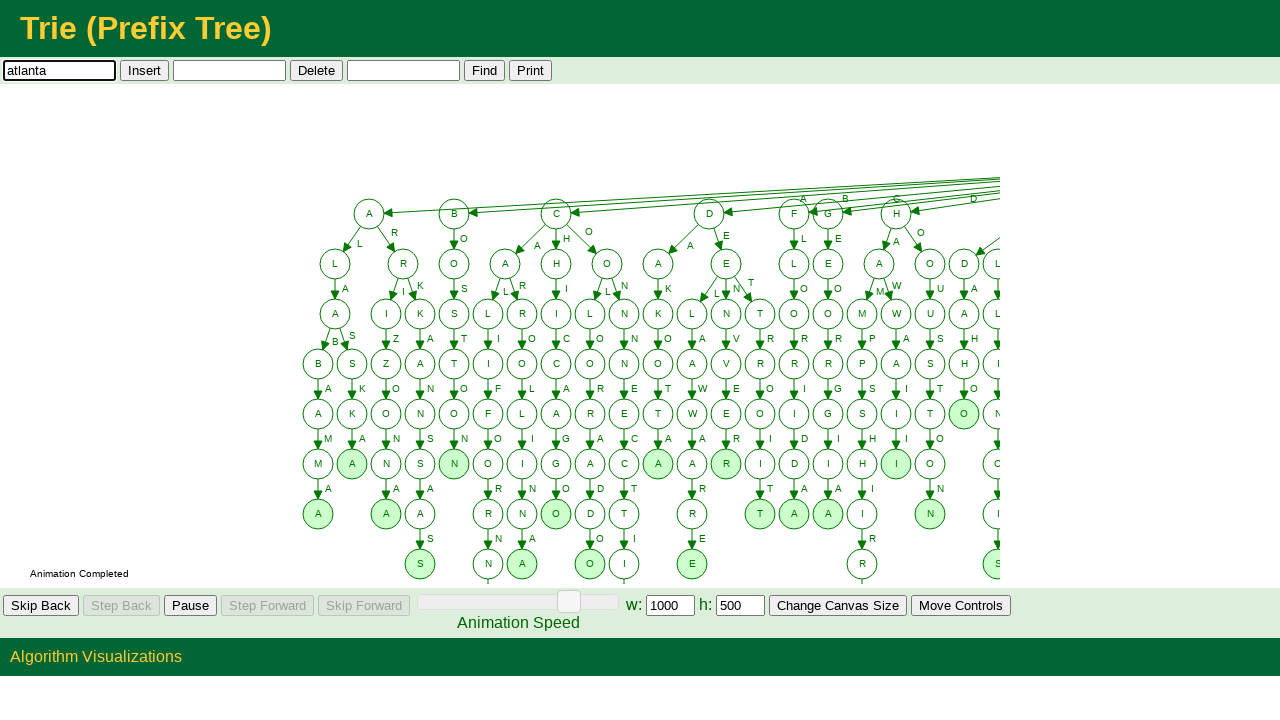

Clicked insert button to add 'atlanta' to Trie at (144, 70) on #AlgorithmSpecificControls > td:nth-child(2) > input[type=Button]
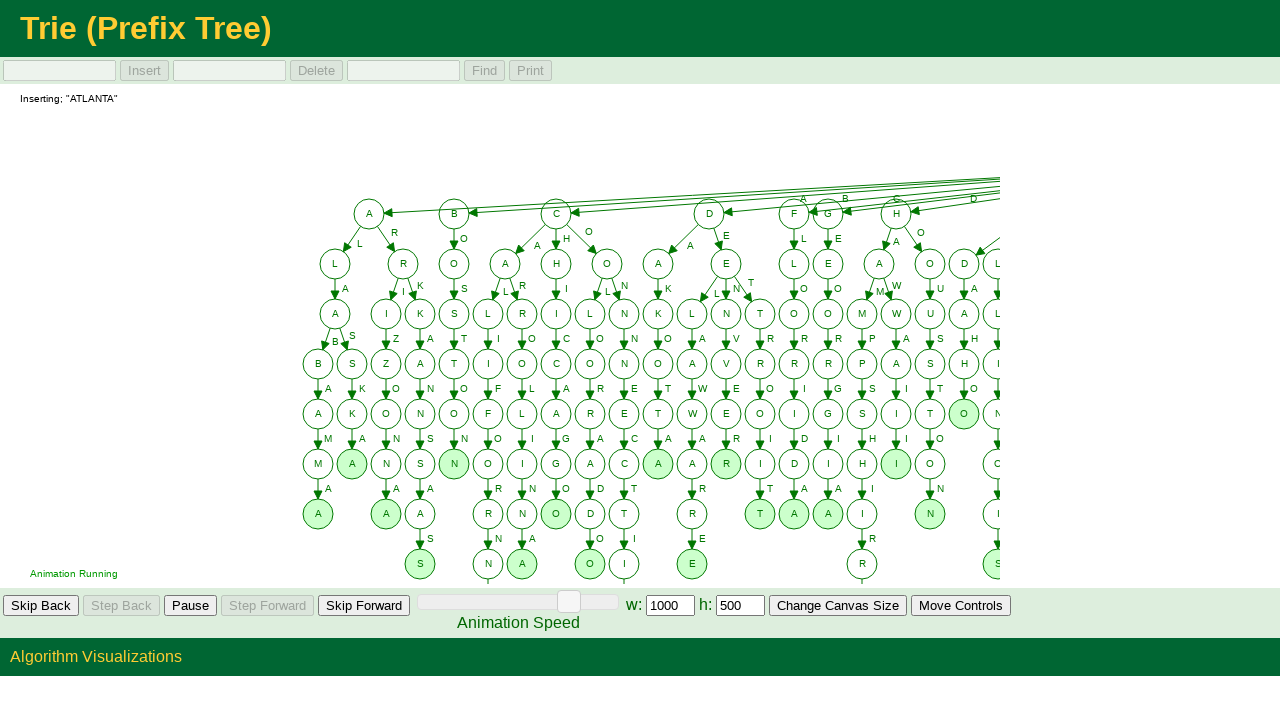

Clicked skip button to speed through animation for word 56/100 at (364, 606) on #GeneralAnimationControls > td:nth-child(5) > input[type=Button]
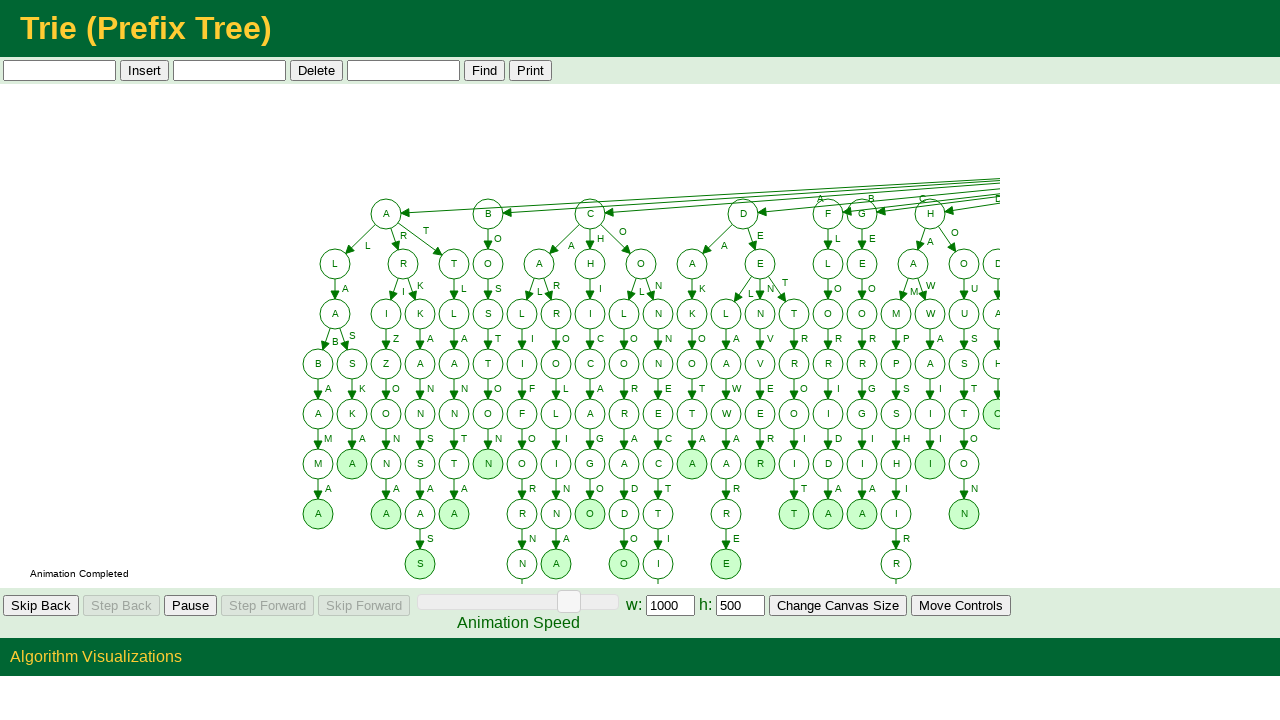

Filled input field with word 'dallas' on #AlgorithmSpecificControls > td:nth-child(1) > input[type=Text]
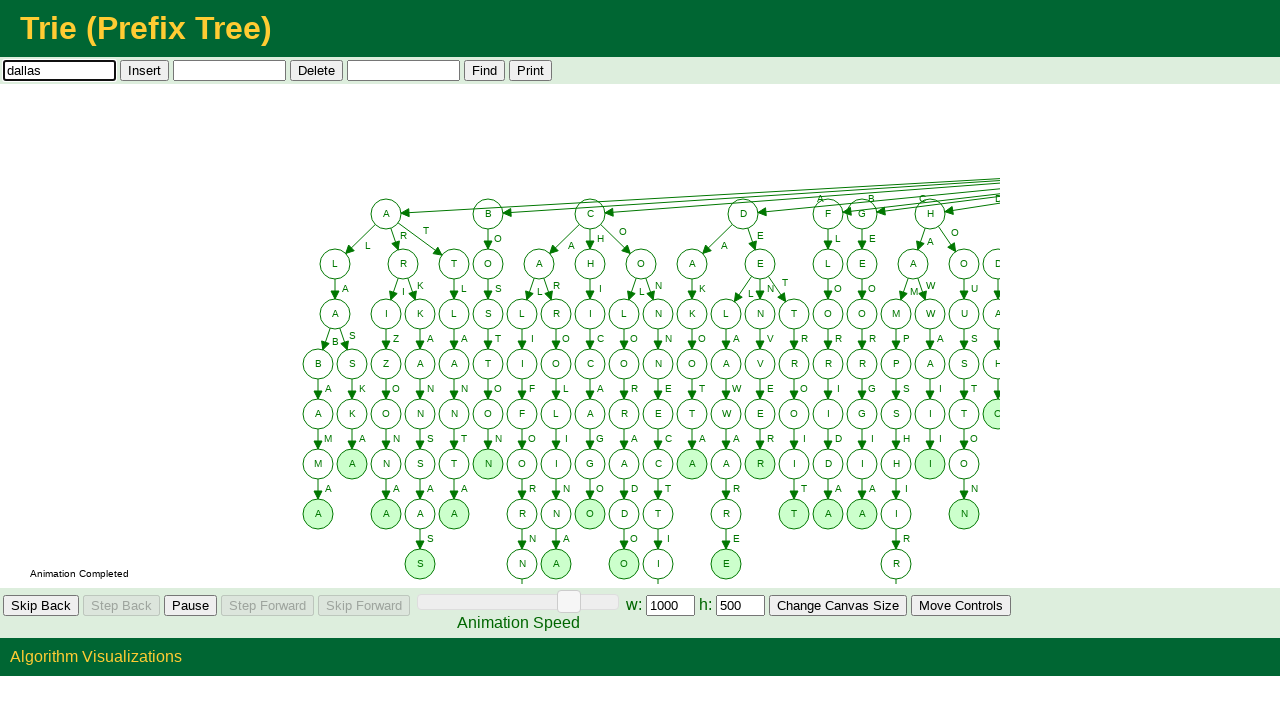

Clicked insert button to add 'dallas' to Trie at (144, 70) on #AlgorithmSpecificControls > td:nth-child(2) > input[type=Button]
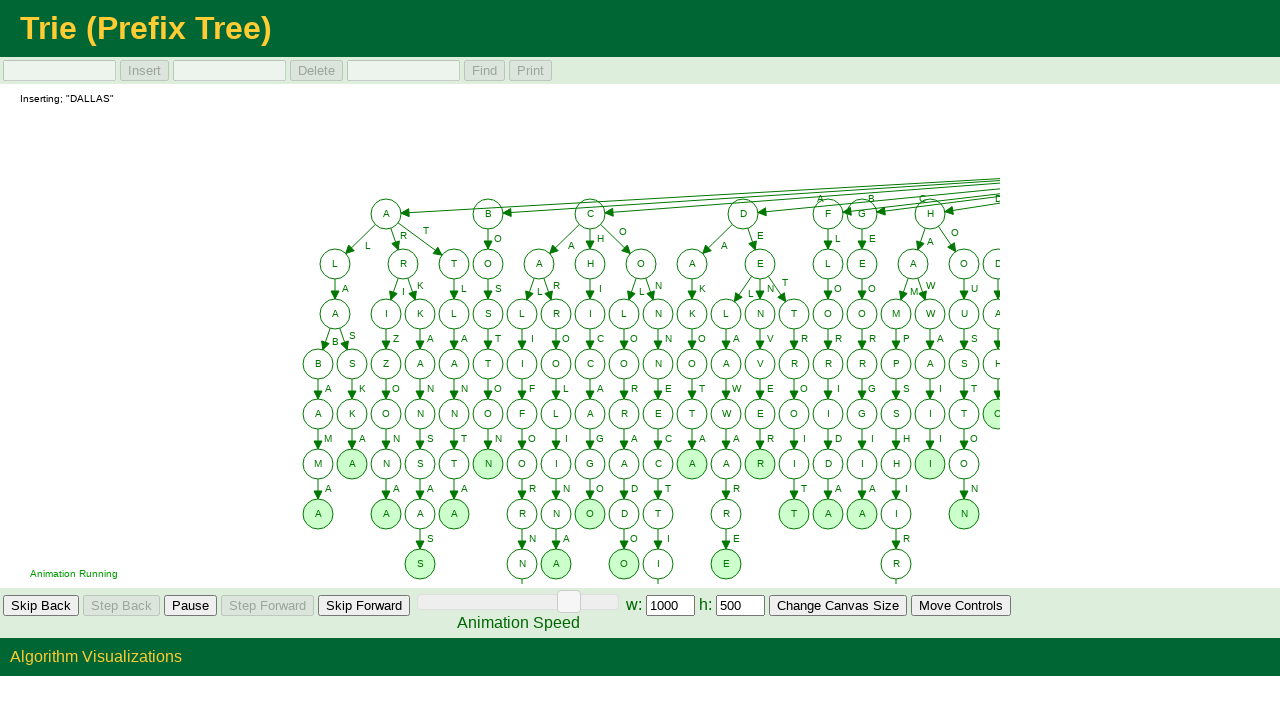

Clicked skip button to speed through animation for word 57/100 at (364, 606) on #GeneralAnimationControls > td:nth-child(5) > input[type=Button]
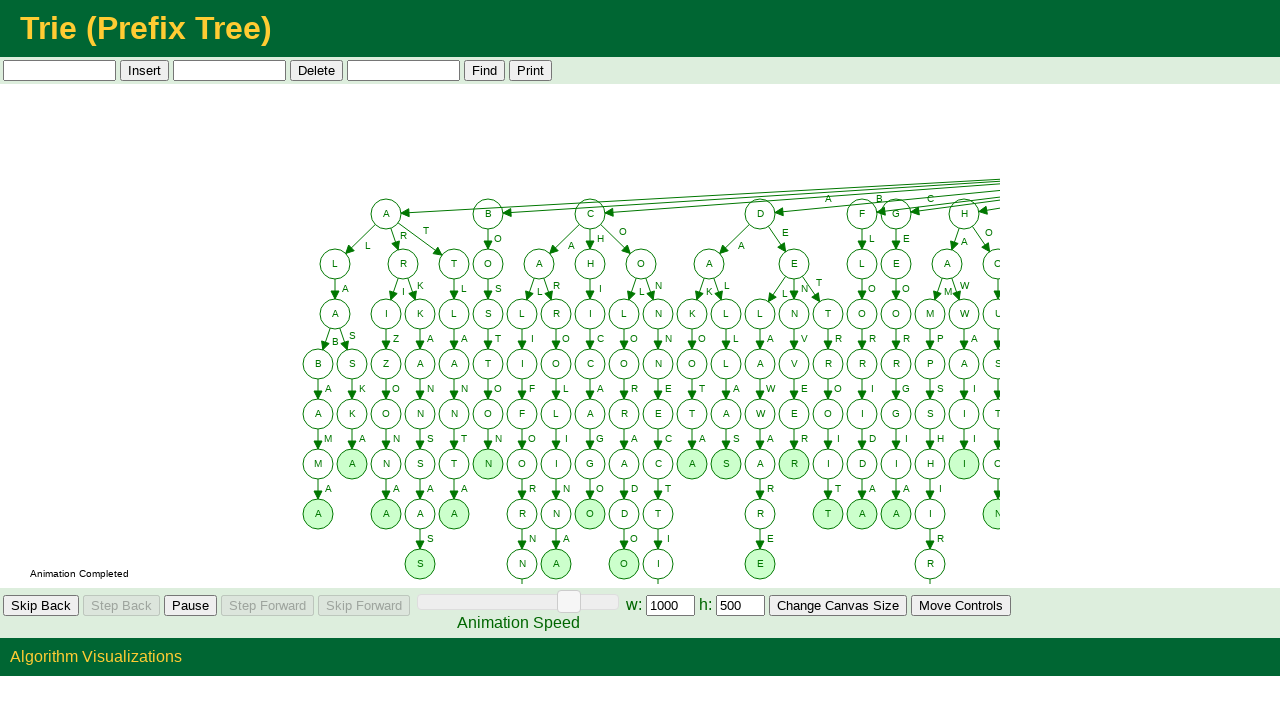

Filled input field with word 'austin' on #AlgorithmSpecificControls > td:nth-child(1) > input[type=Text]
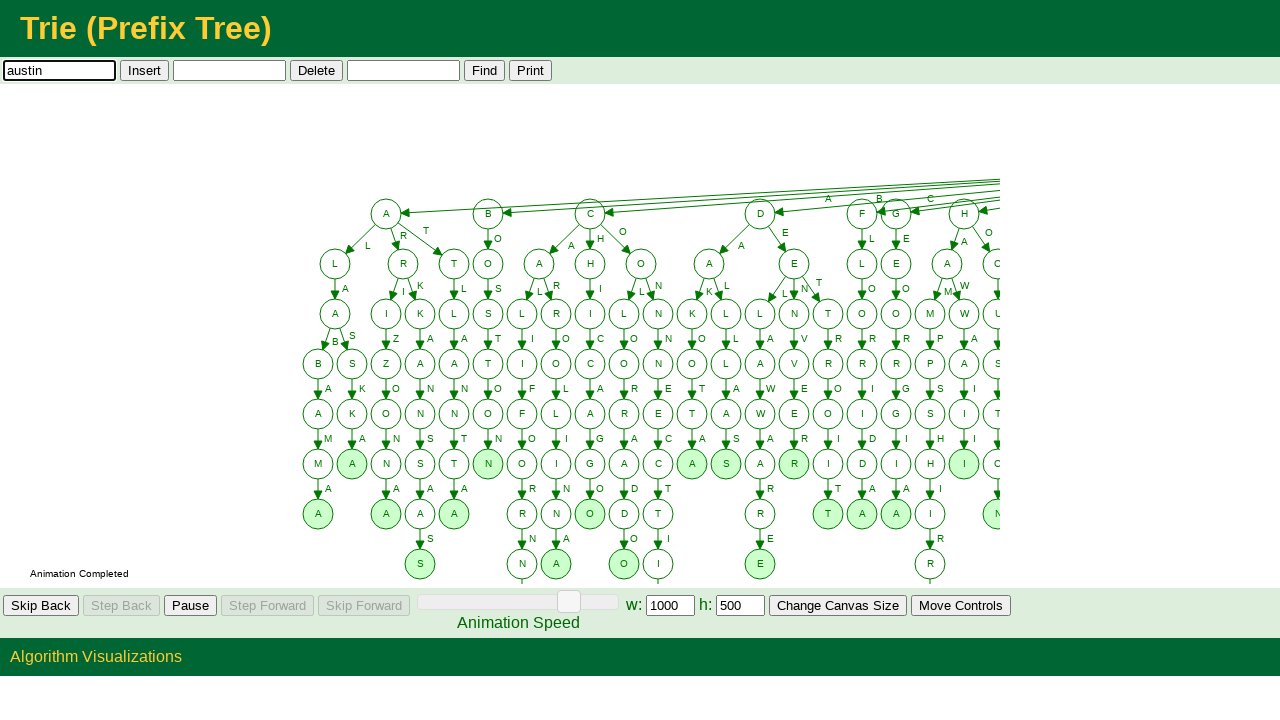

Clicked insert button to add 'austin' to Trie at (144, 70) on #AlgorithmSpecificControls > td:nth-child(2) > input[type=Button]
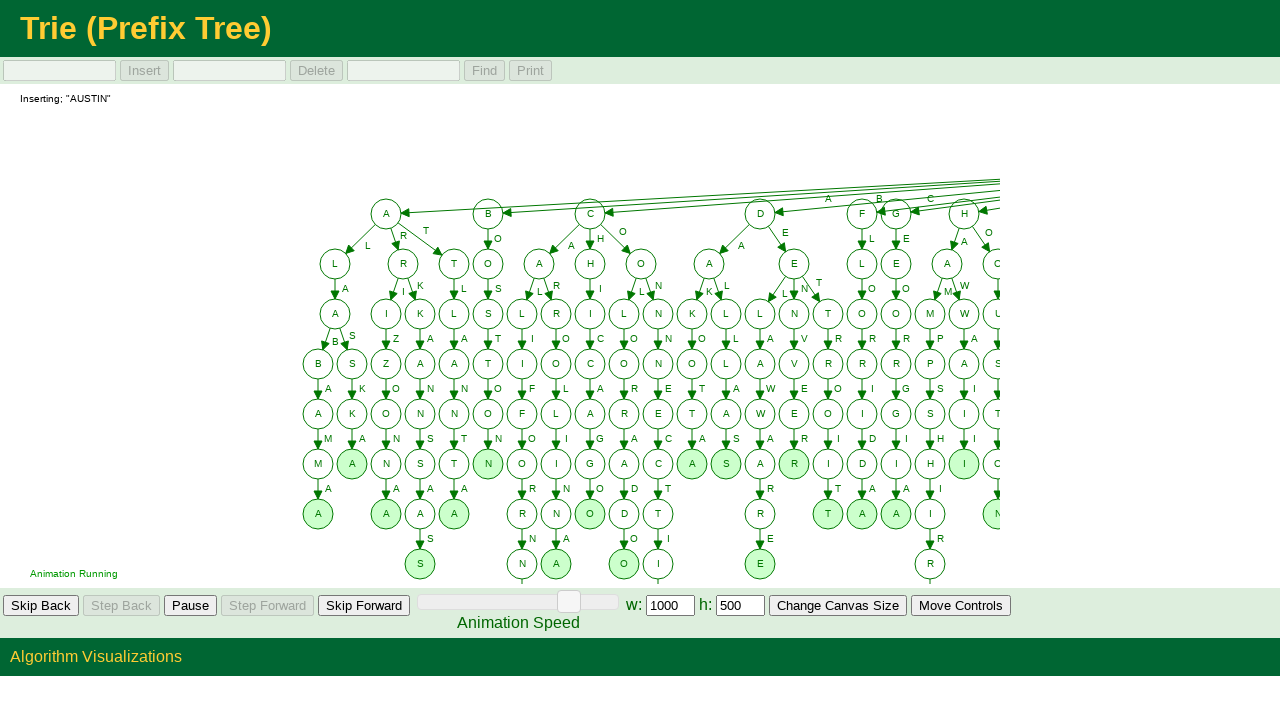

Clicked skip button to speed through animation for word 58/100 at (364, 606) on #GeneralAnimationControls > td:nth-child(5) > input[type=Button]
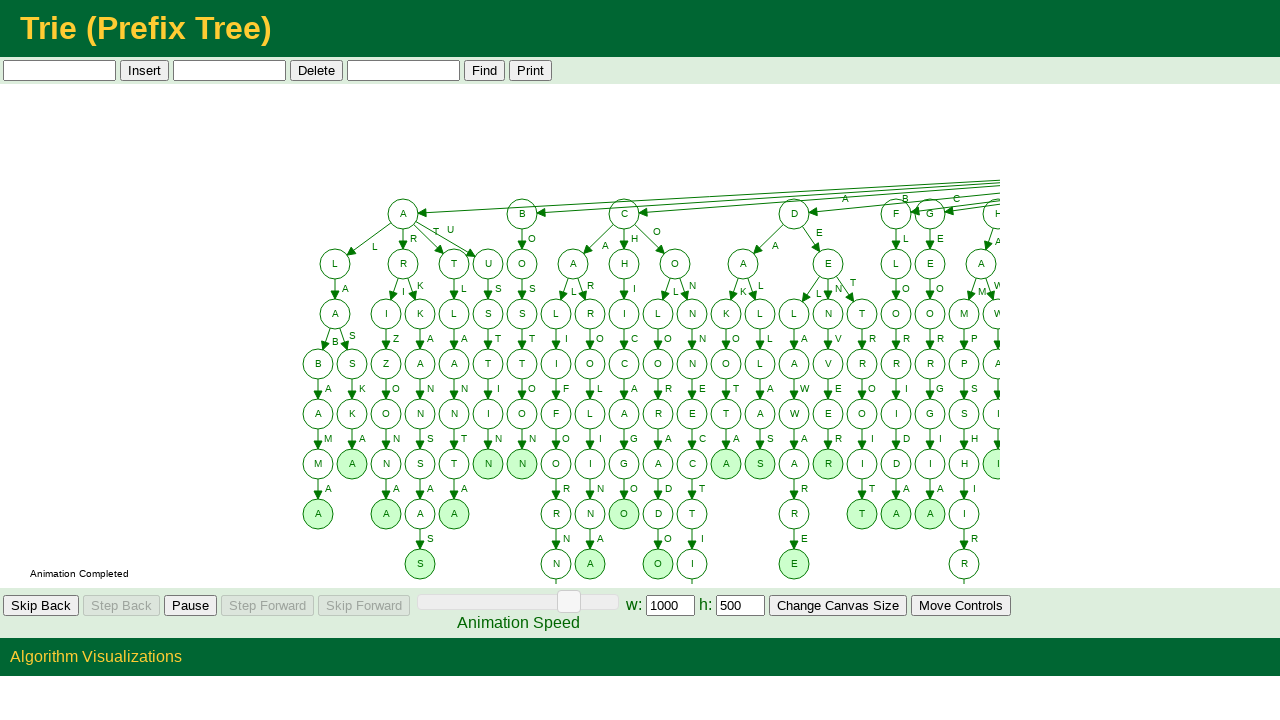

Filled input field with word 'portland' on #AlgorithmSpecificControls > td:nth-child(1) > input[type=Text]
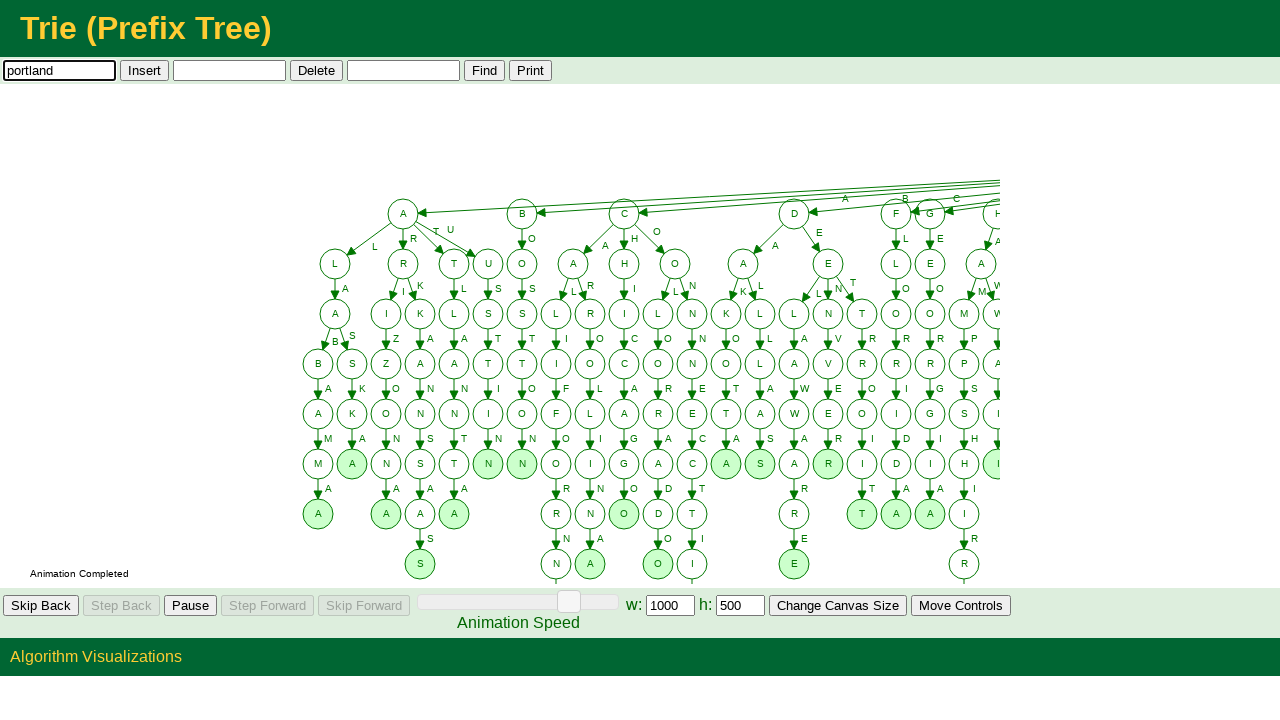

Clicked insert button to add 'portland' to Trie at (144, 70) on #AlgorithmSpecificControls > td:nth-child(2) > input[type=Button]
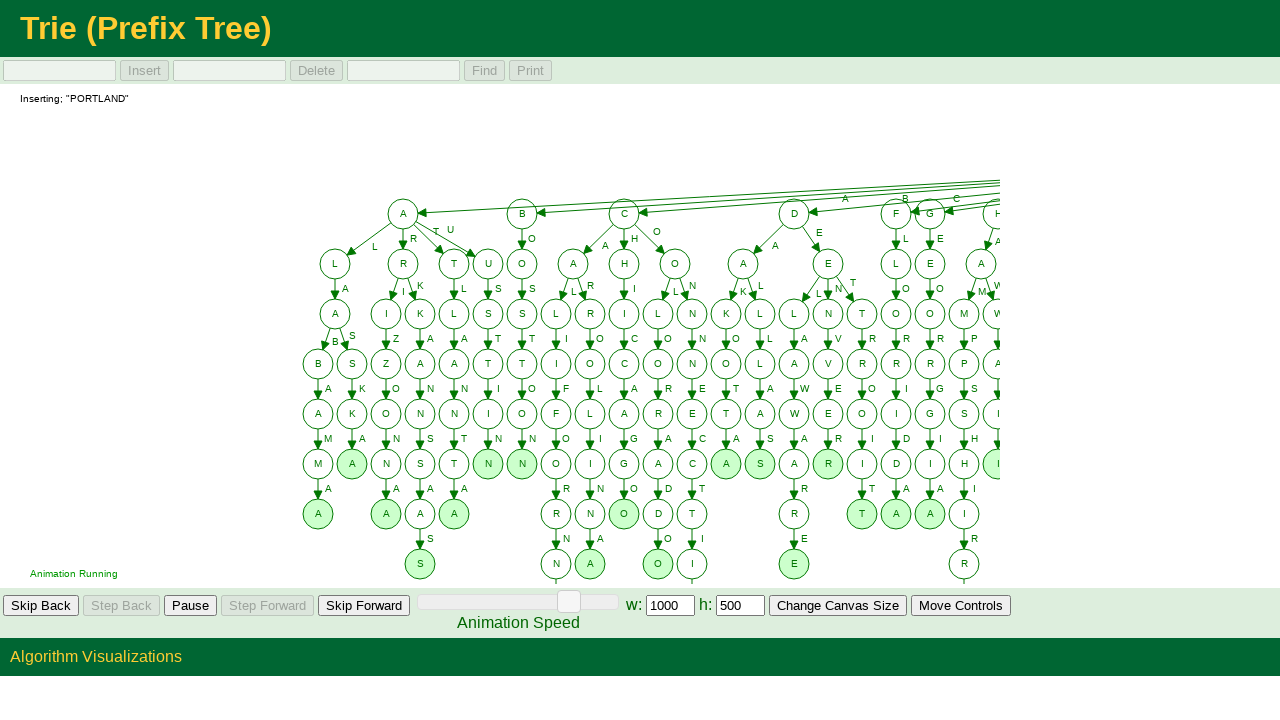

Clicked skip button to speed through animation for word 59/100 at (364, 606) on #GeneralAnimationControls > td:nth-child(5) > input[type=Button]
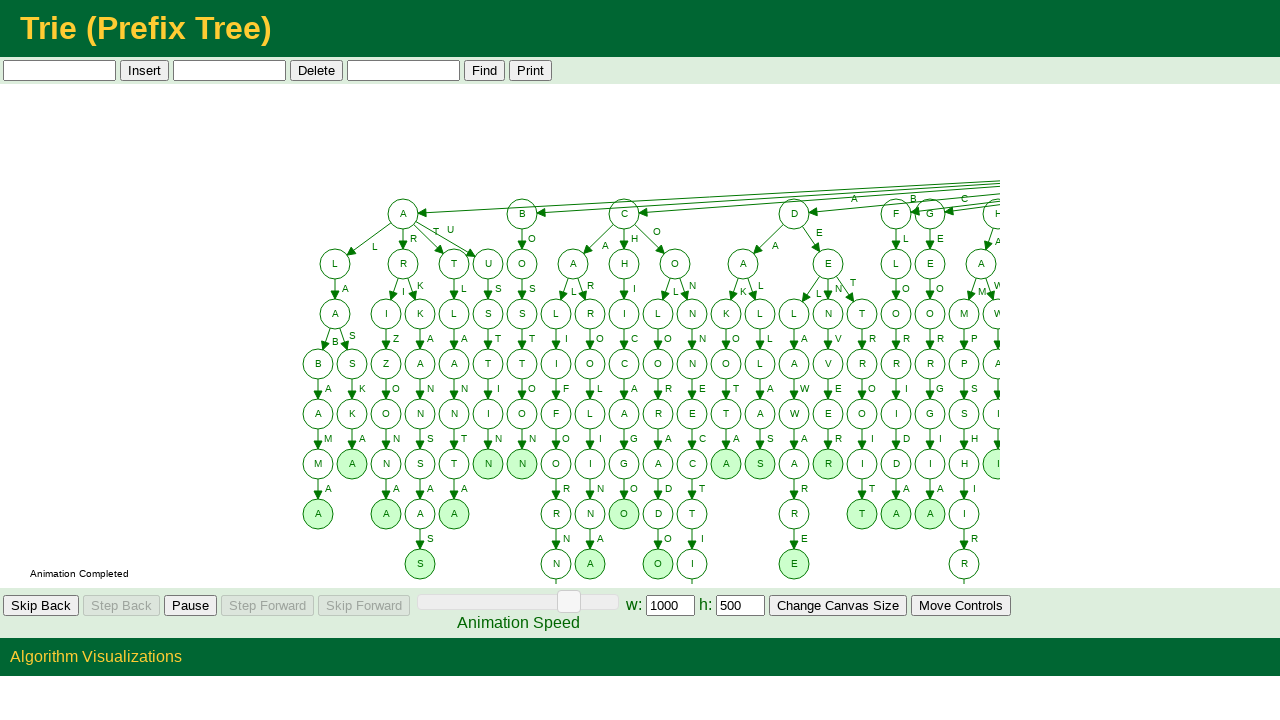

Filled input field with word 'orlando' on #AlgorithmSpecificControls > td:nth-child(1) > input[type=Text]
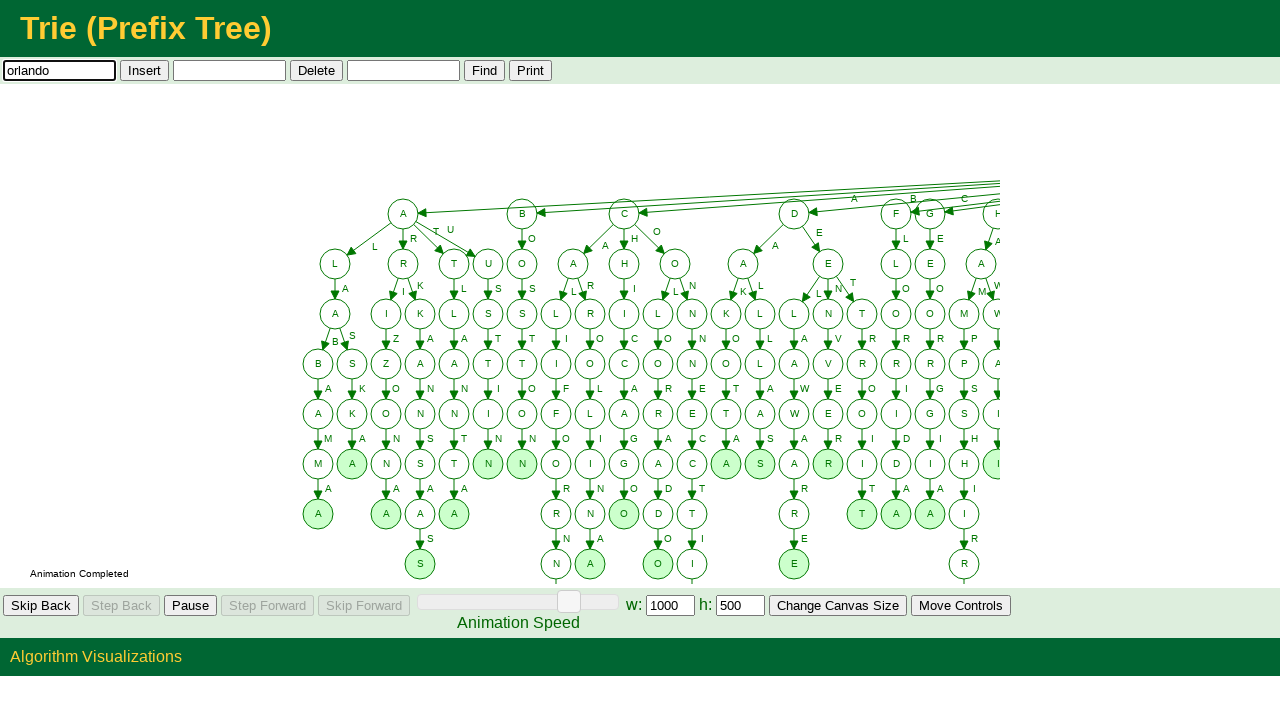

Clicked insert button to add 'orlando' to Trie at (144, 70) on #AlgorithmSpecificControls > td:nth-child(2) > input[type=Button]
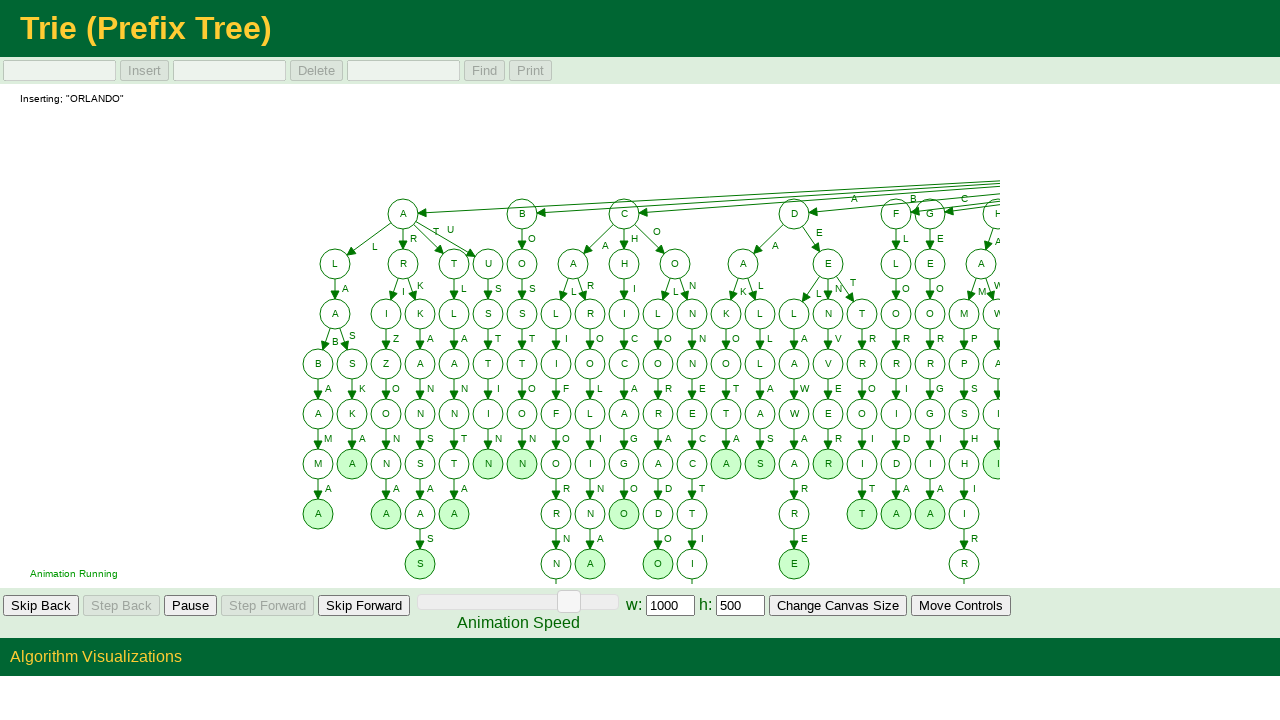

Clicked skip button to speed through animation for word 60/100 at (364, 606) on #GeneralAnimationControls > td:nth-child(5) > input[type=Button]
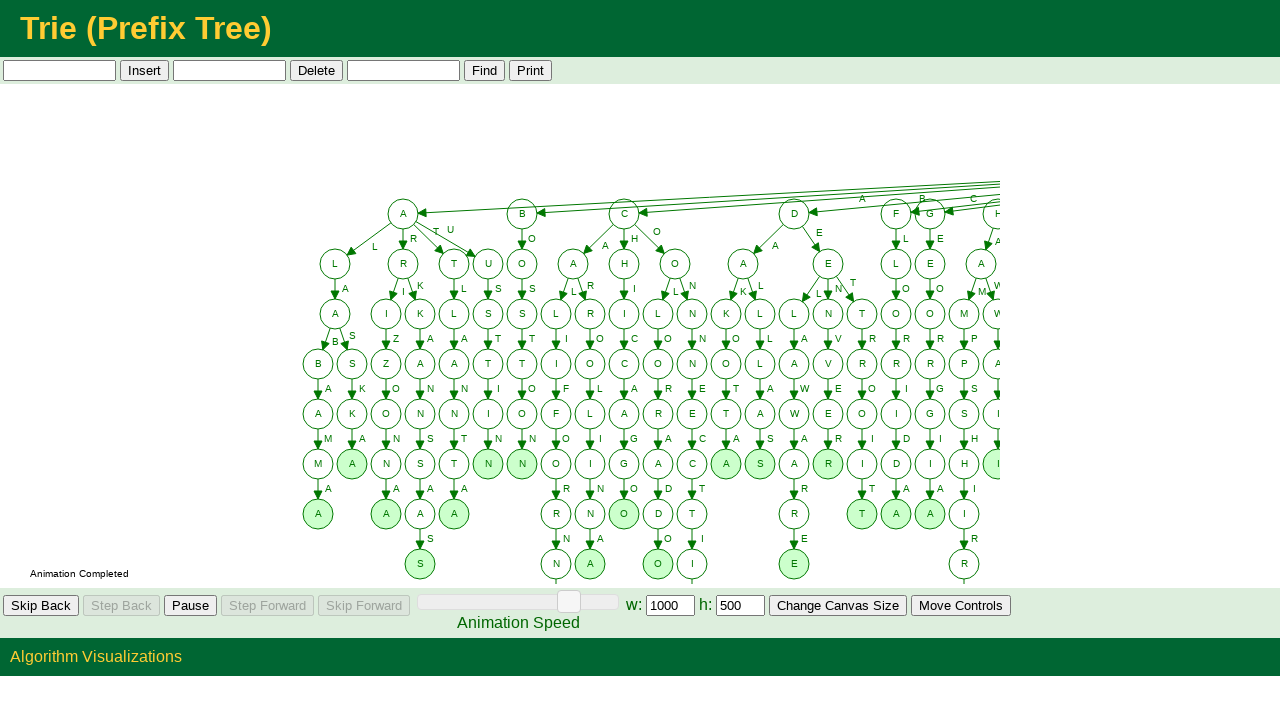

Filled input field with word 'tampa' on #AlgorithmSpecificControls > td:nth-child(1) > input[type=Text]
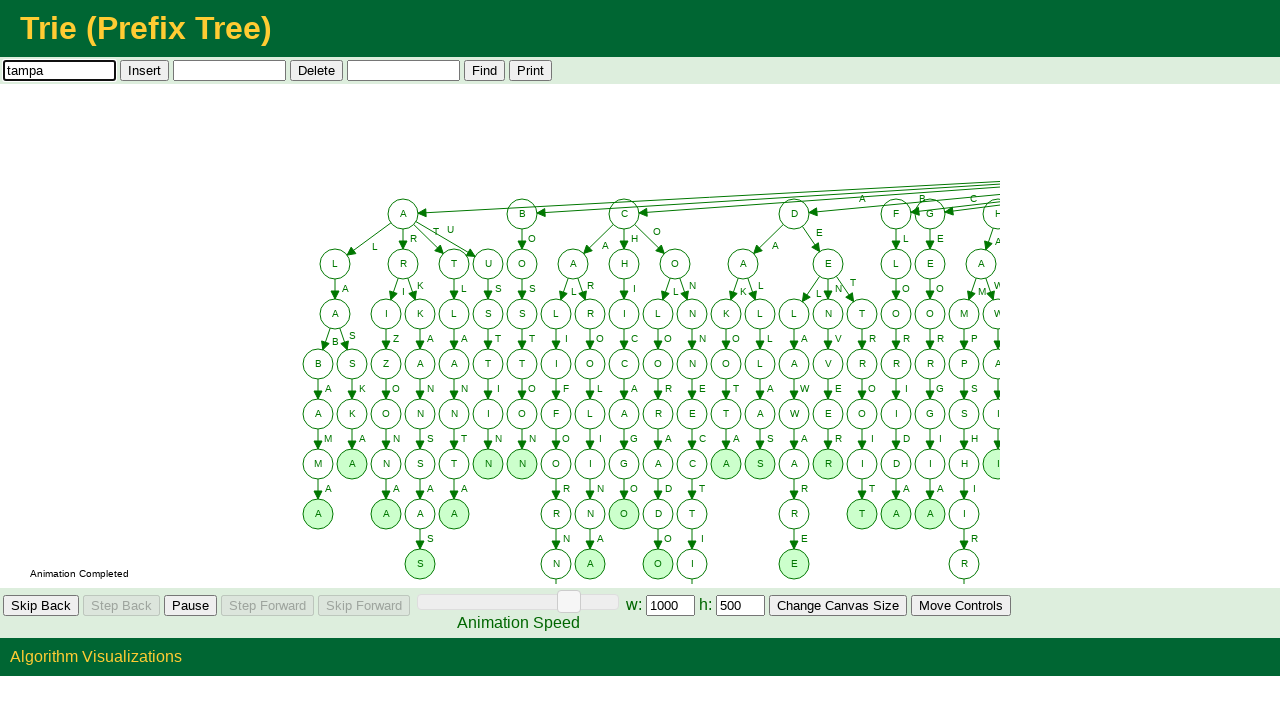

Clicked insert button to add 'tampa' to Trie at (144, 70) on #AlgorithmSpecificControls > td:nth-child(2) > input[type=Button]
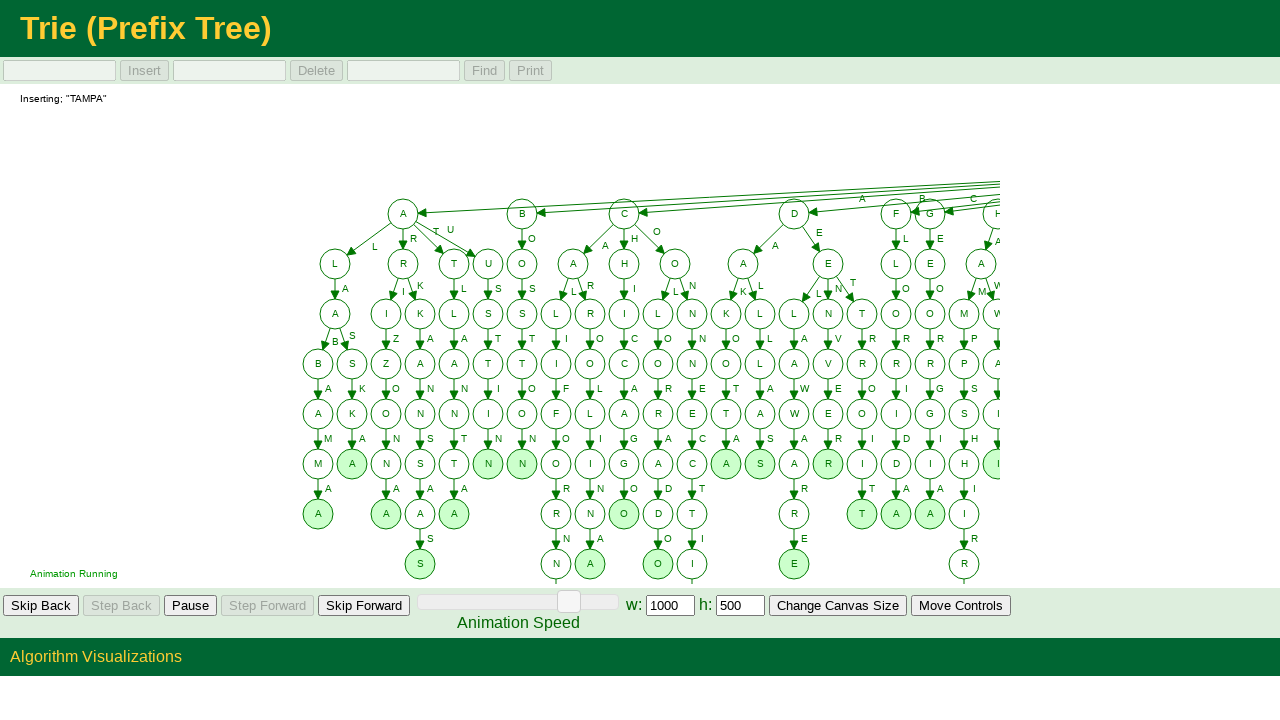

Clicked skip button to speed through animation for word 61/100 at (364, 606) on #GeneralAnimationControls > td:nth-child(5) > input[type=Button]
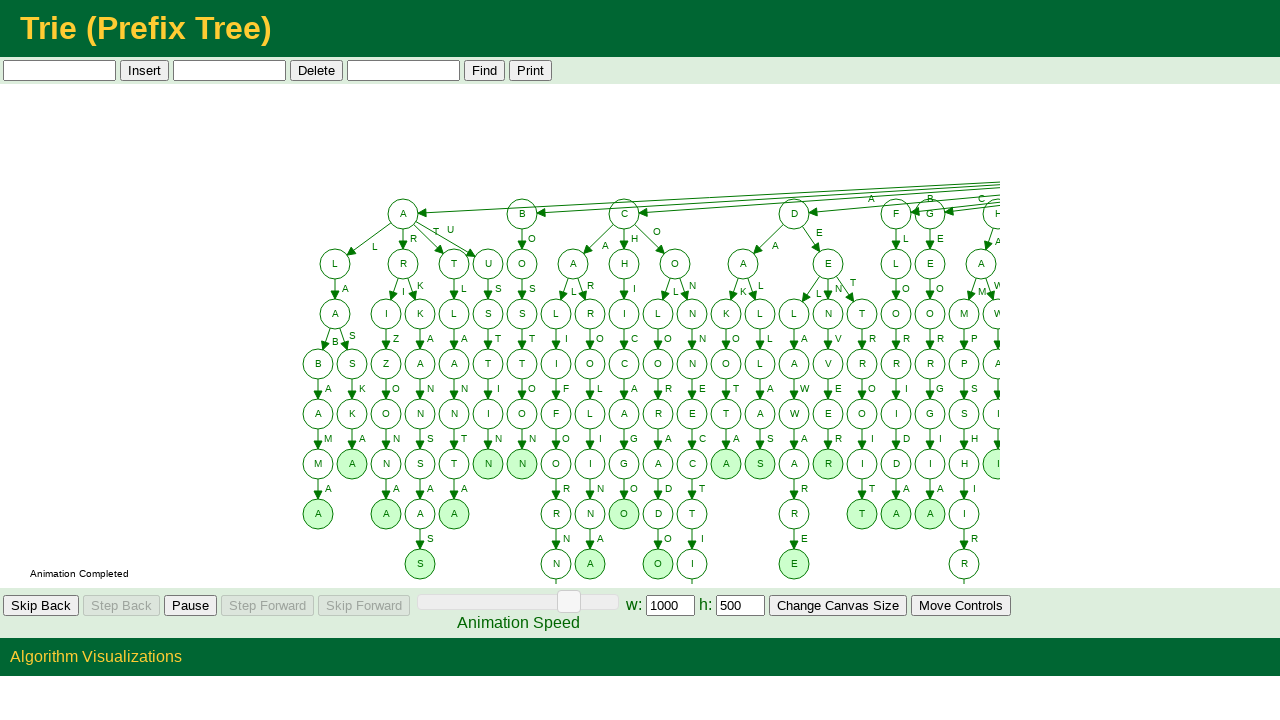

Filled input field with word 'cleveland' on #AlgorithmSpecificControls > td:nth-child(1) > input[type=Text]
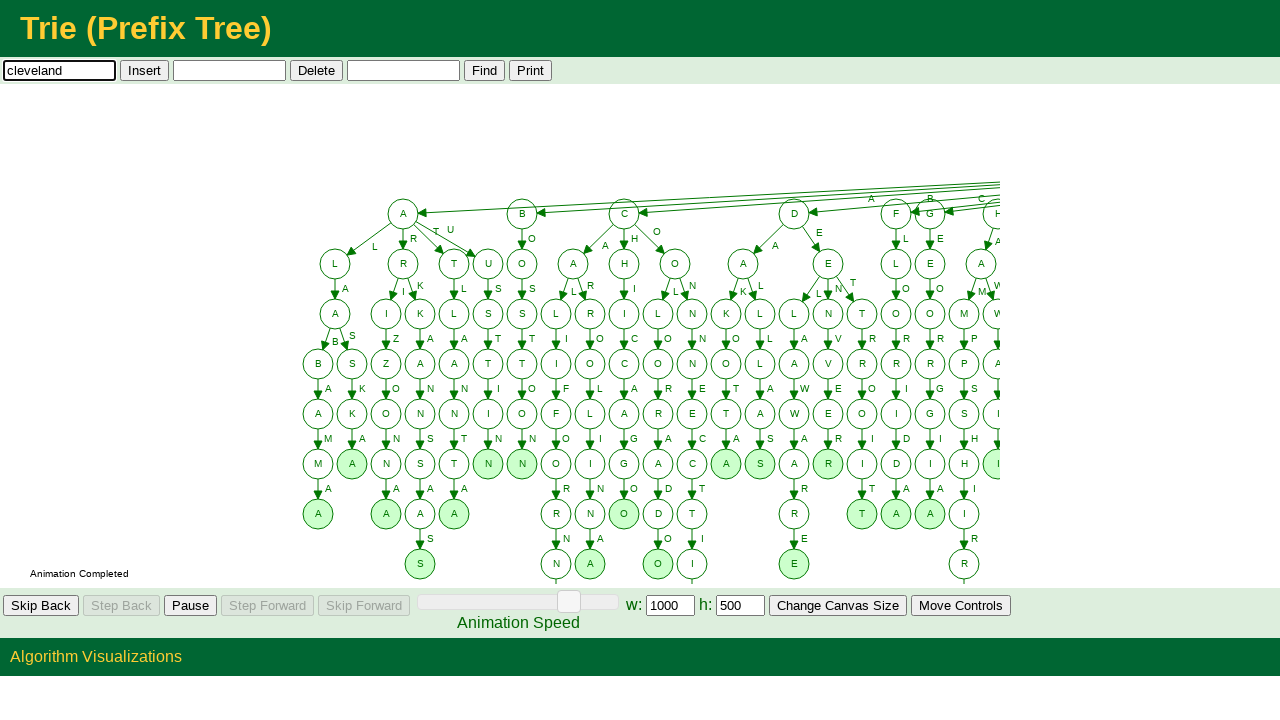

Clicked insert button to add 'cleveland' to Trie at (144, 70) on #AlgorithmSpecificControls > td:nth-child(2) > input[type=Button]
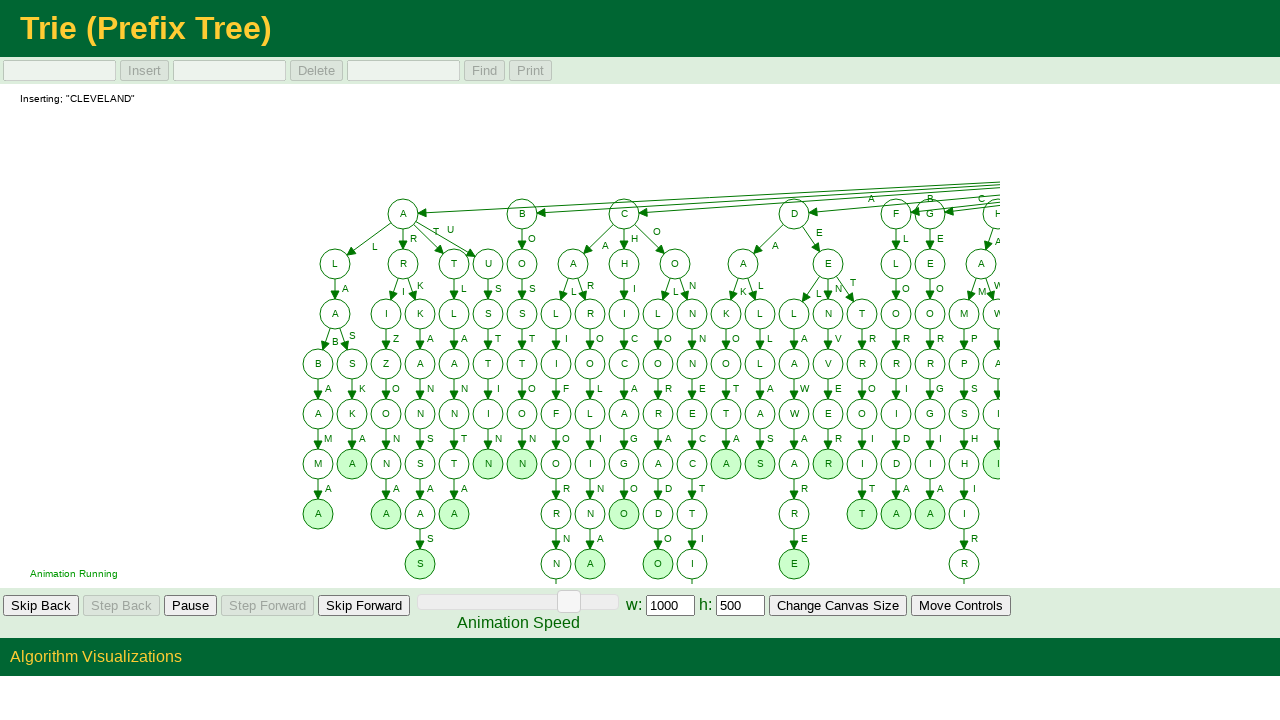

Clicked skip button to speed through animation for word 62/100 at (364, 606) on #GeneralAnimationControls > td:nth-child(5) > input[type=Button]
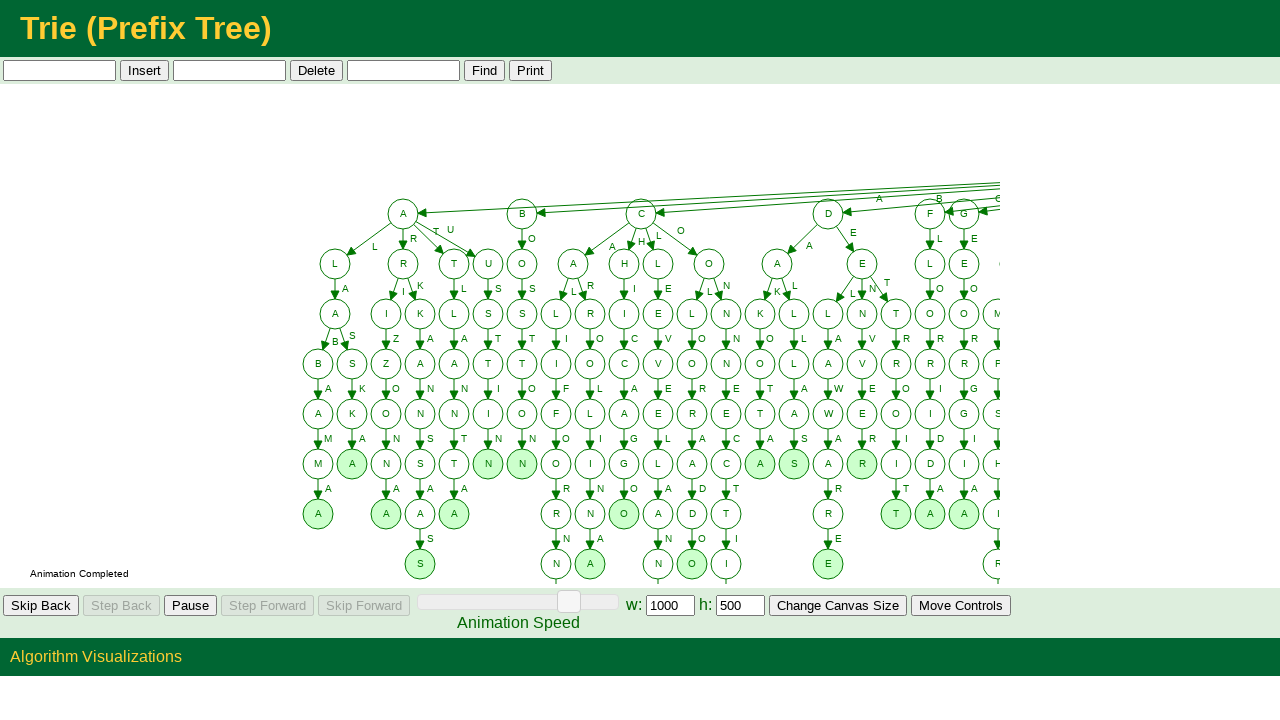

Filled input field with word 'columbus' on #AlgorithmSpecificControls > td:nth-child(1) > input[type=Text]
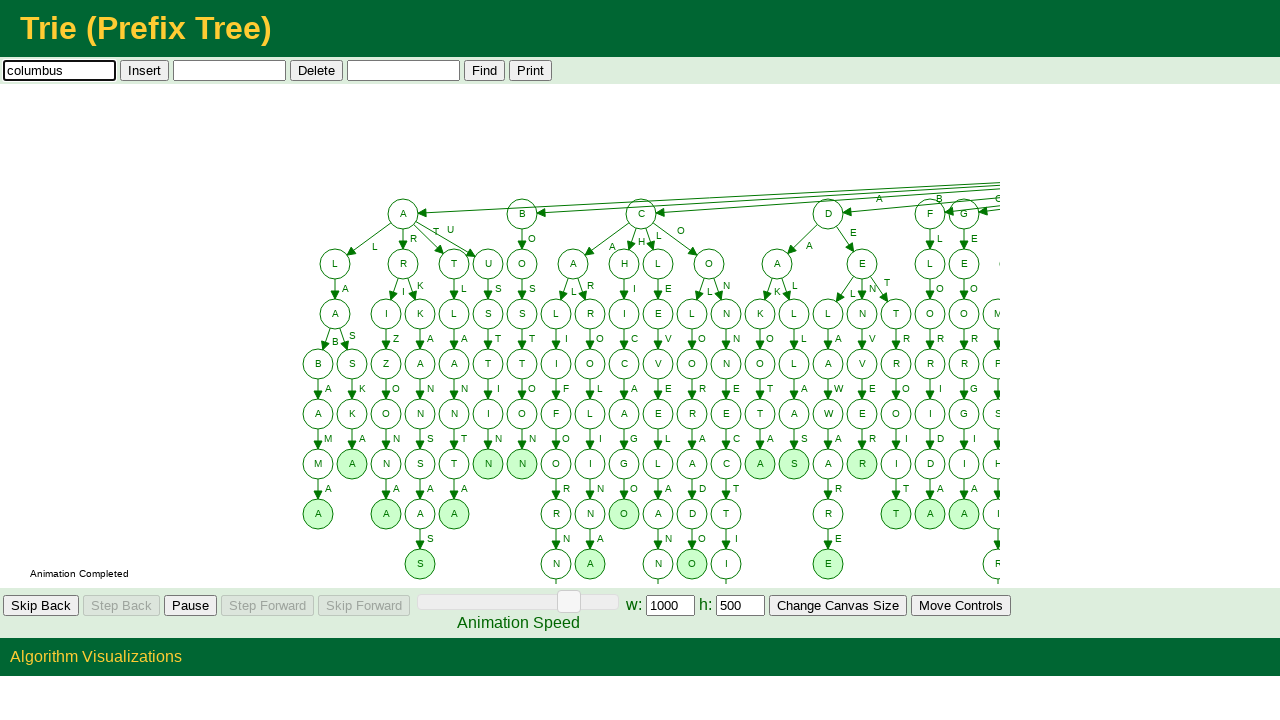

Clicked insert button to add 'columbus' to Trie at (144, 70) on #AlgorithmSpecificControls > td:nth-child(2) > input[type=Button]
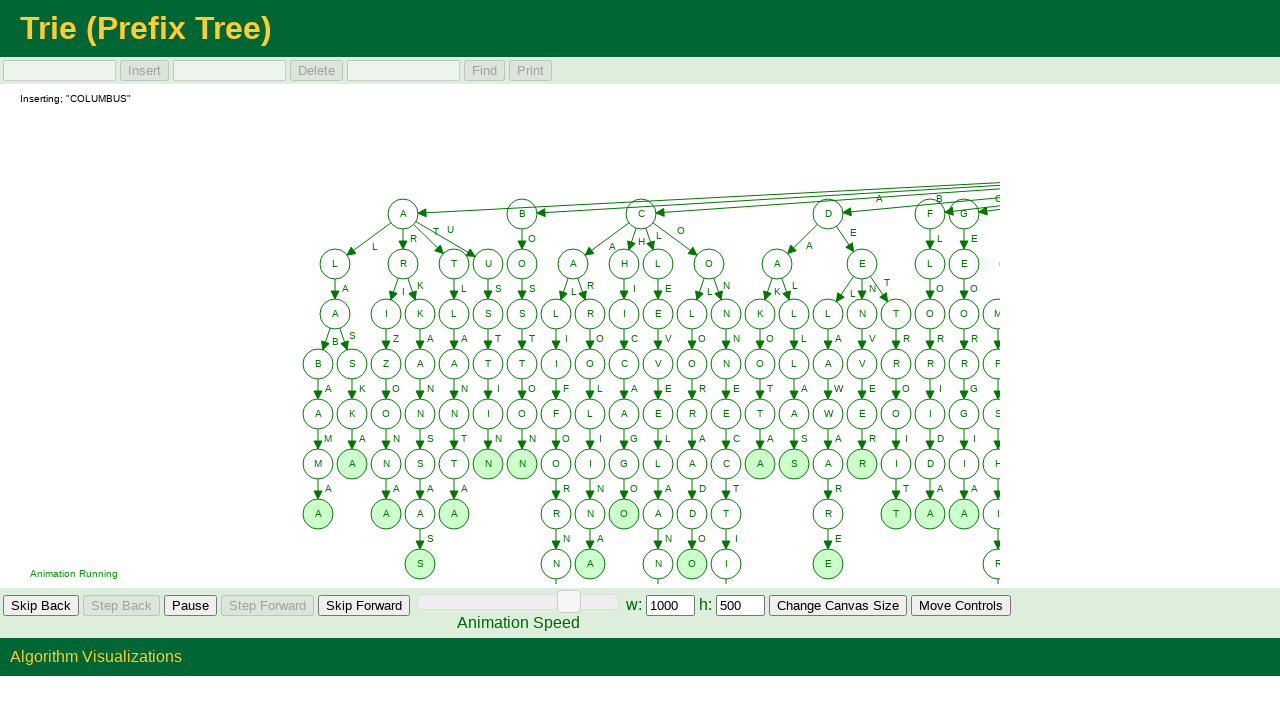

Clicked skip button to speed through animation for word 63/100 at (364, 606) on #GeneralAnimationControls > td:nth-child(5) > input[type=Button]
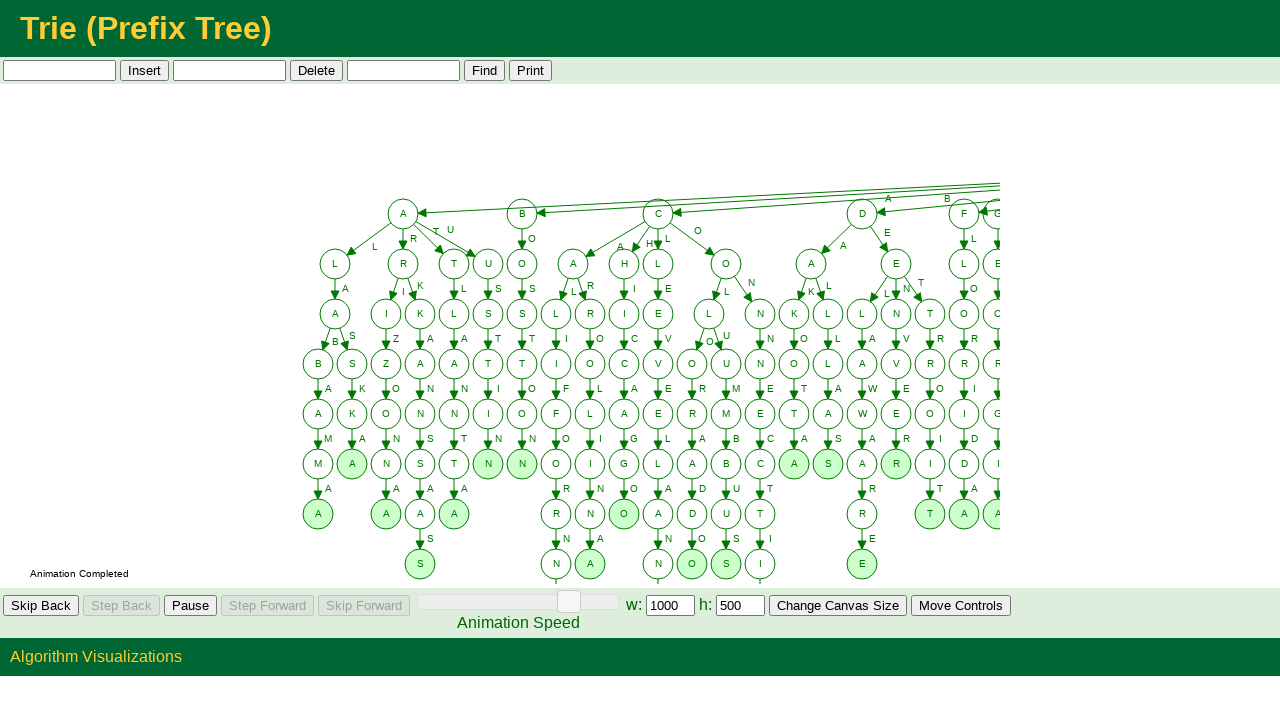

Filled input field with word 'charlotte' on #AlgorithmSpecificControls > td:nth-child(1) > input[type=Text]
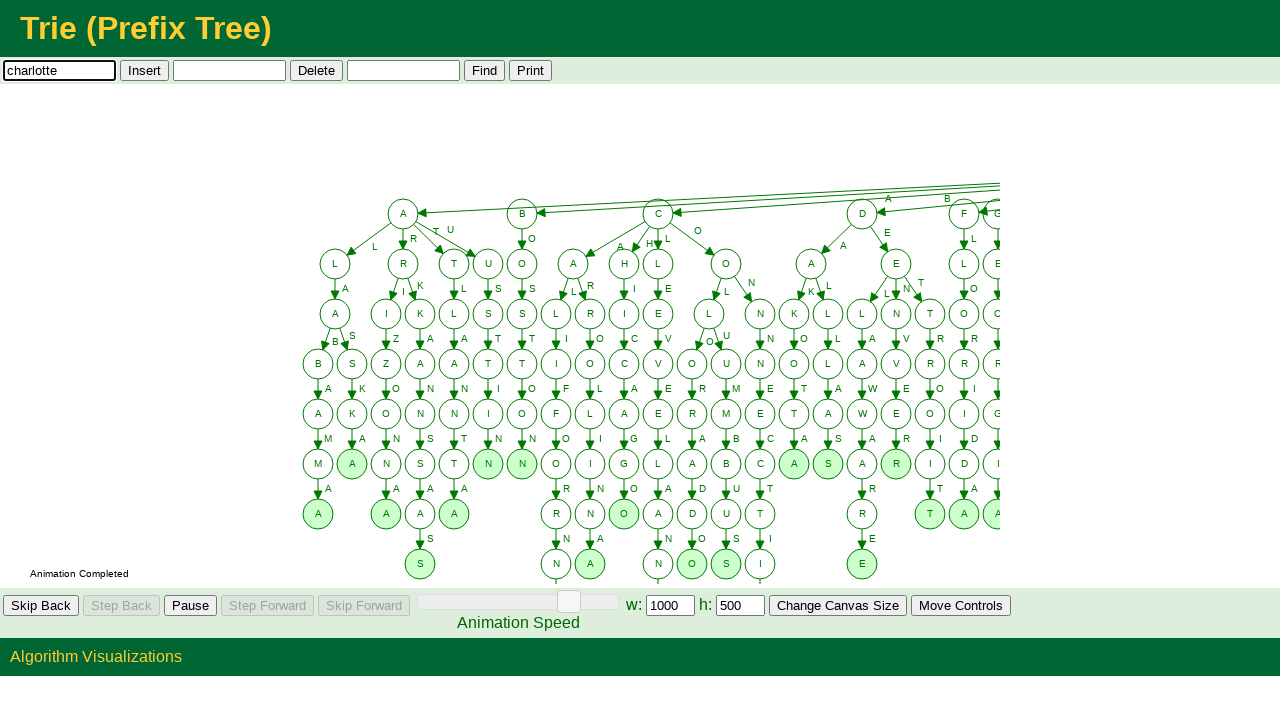

Clicked insert button to add 'charlotte' to Trie at (144, 70) on #AlgorithmSpecificControls > td:nth-child(2) > input[type=Button]
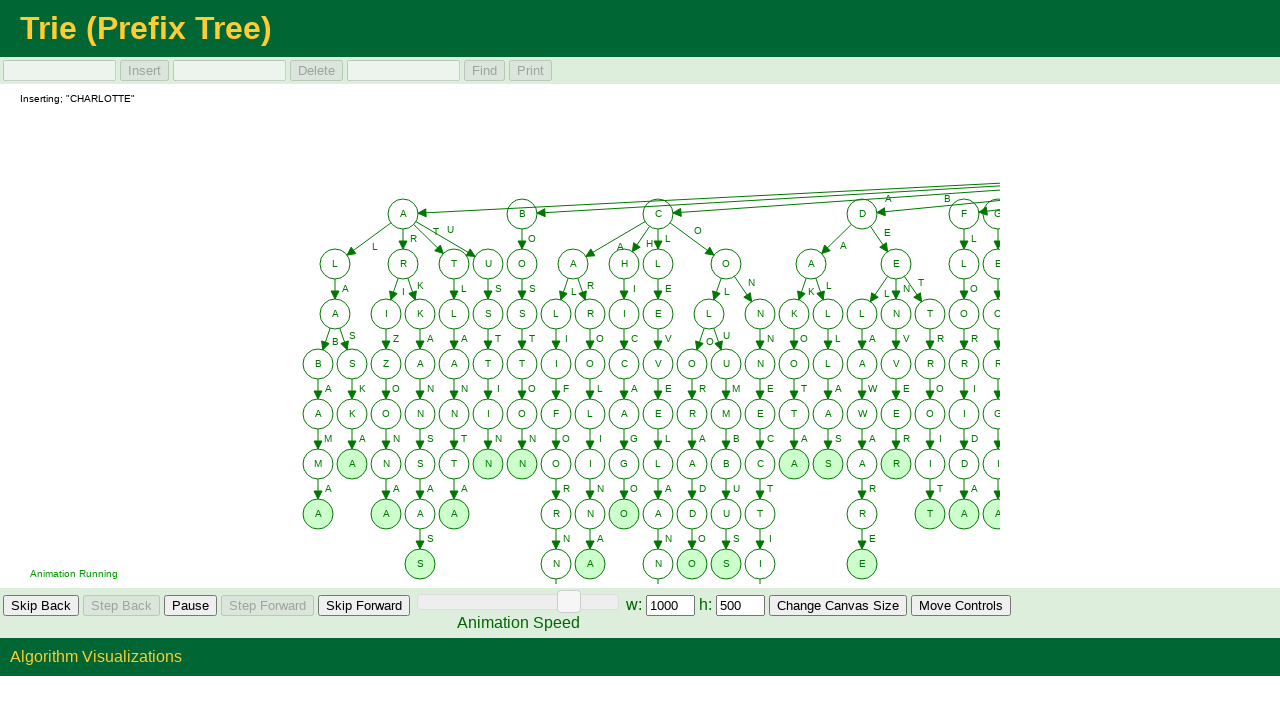

Clicked skip button to speed through animation for word 64/100 at (364, 606) on #GeneralAnimationControls > td:nth-child(5) > input[type=Button]
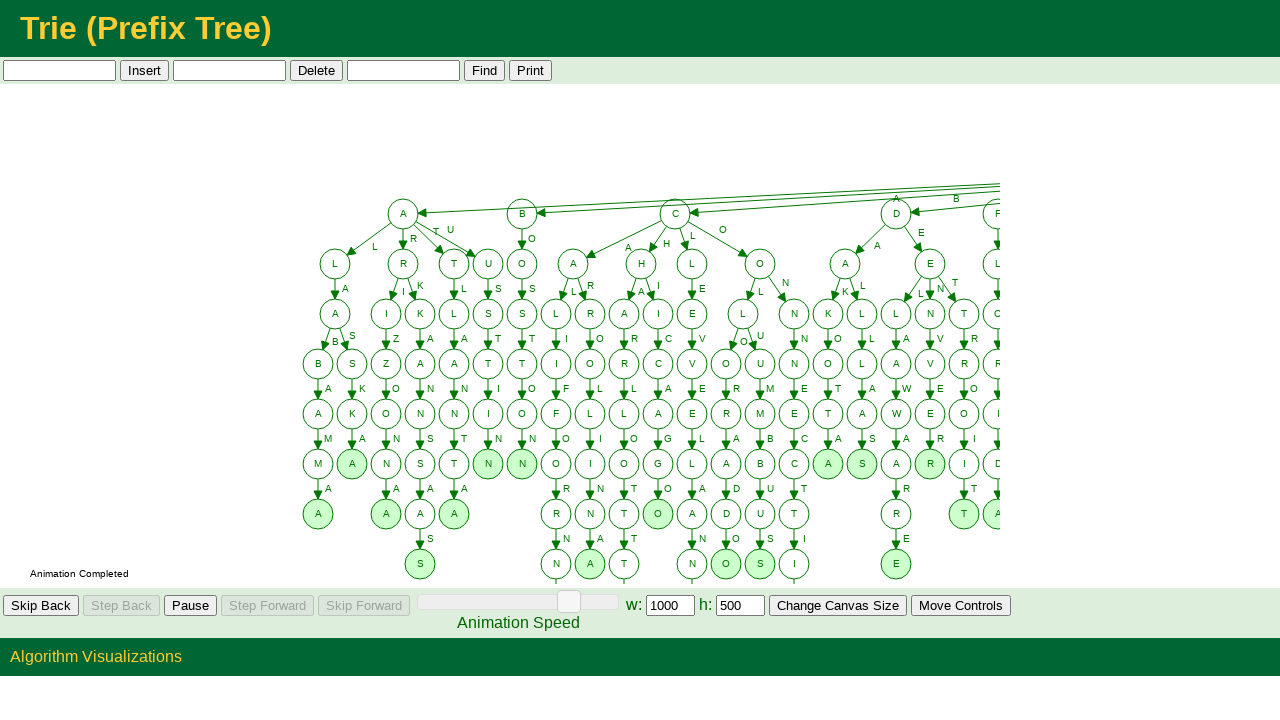

Filled input field with word 'raleigh' on #AlgorithmSpecificControls > td:nth-child(1) > input[type=Text]
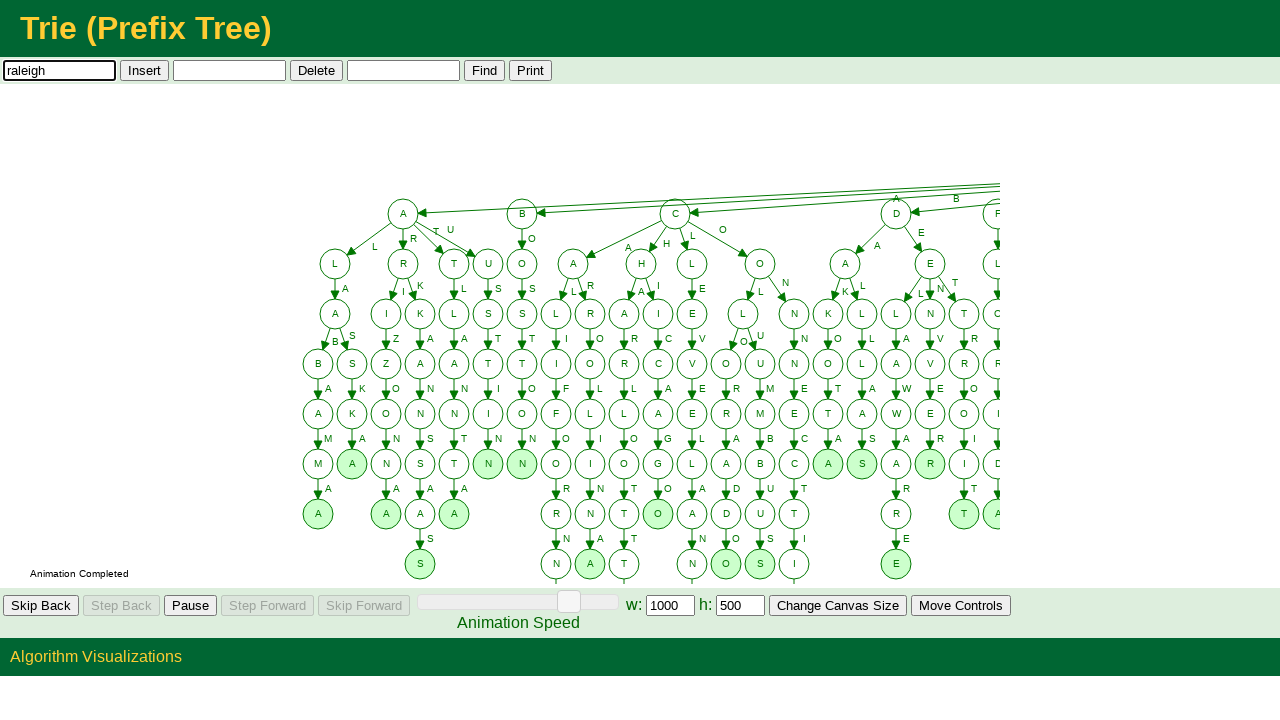

Clicked insert button to add 'raleigh' to Trie at (144, 70) on #AlgorithmSpecificControls > td:nth-child(2) > input[type=Button]
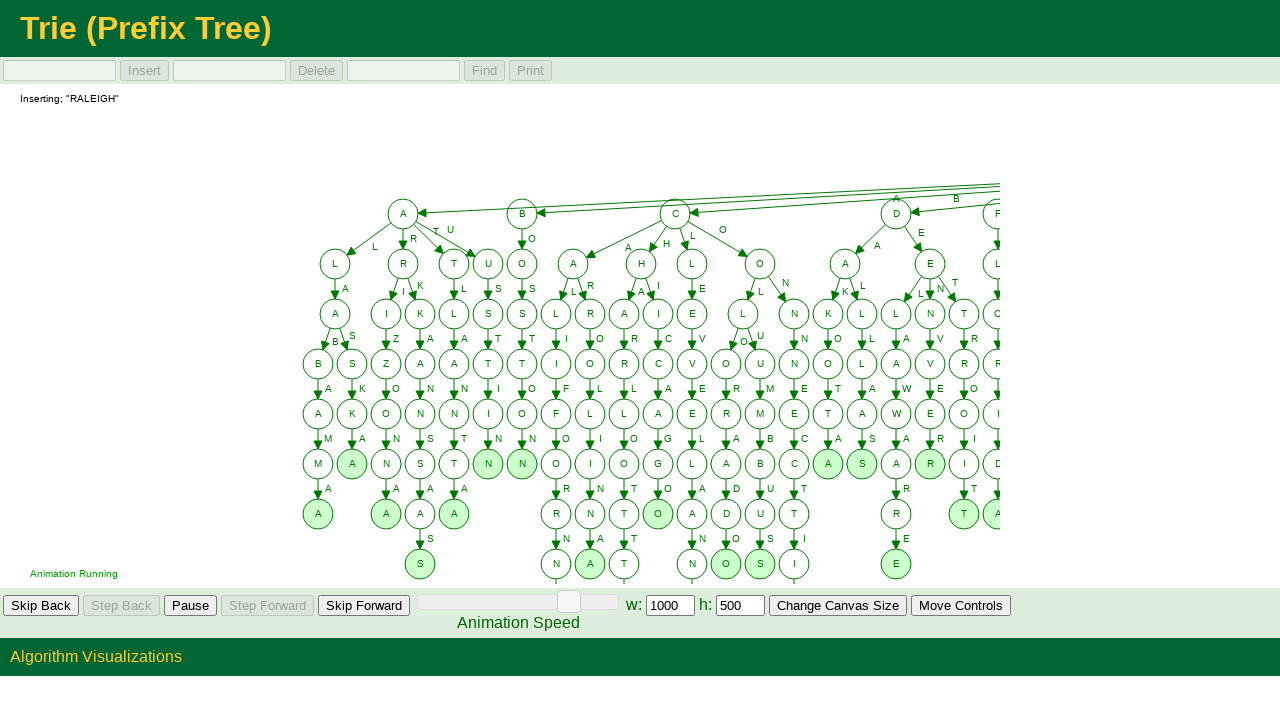

Clicked skip button to speed through animation for word 65/100 at (364, 606) on #GeneralAnimationControls > td:nth-child(5) > input[type=Button]
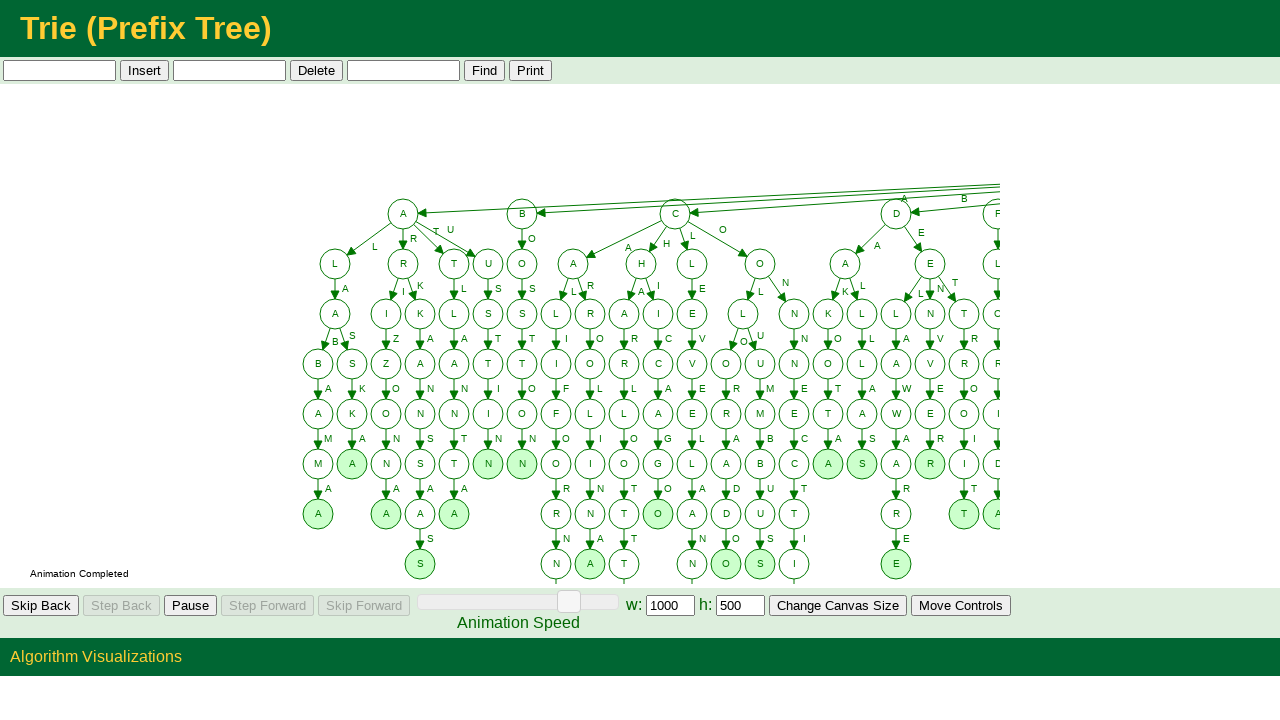

Filled input field with word 'memphis' on #AlgorithmSpecificControls > td:nth-child(1) > input[type=Text]
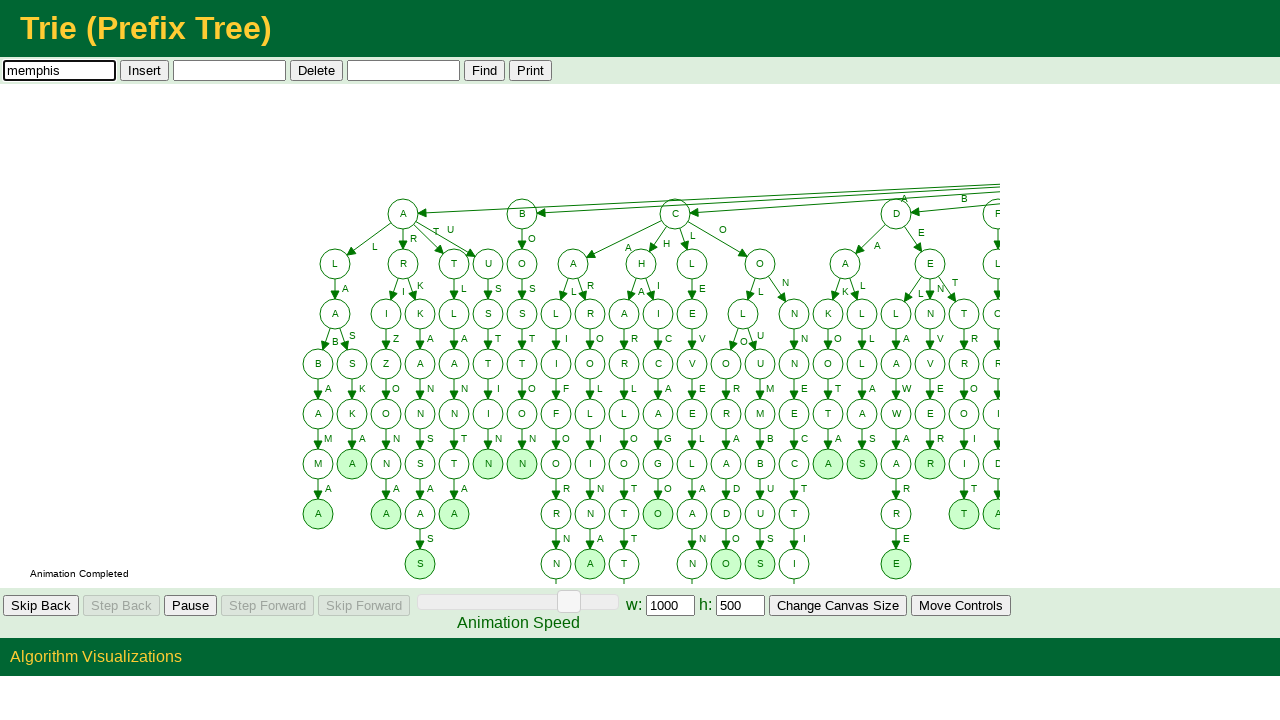

Clicked insert button to add 'memphis' to Trie at (144, 70) on #AlgorithmSpecificControls > td:nth-child(2) > input[type=Button]
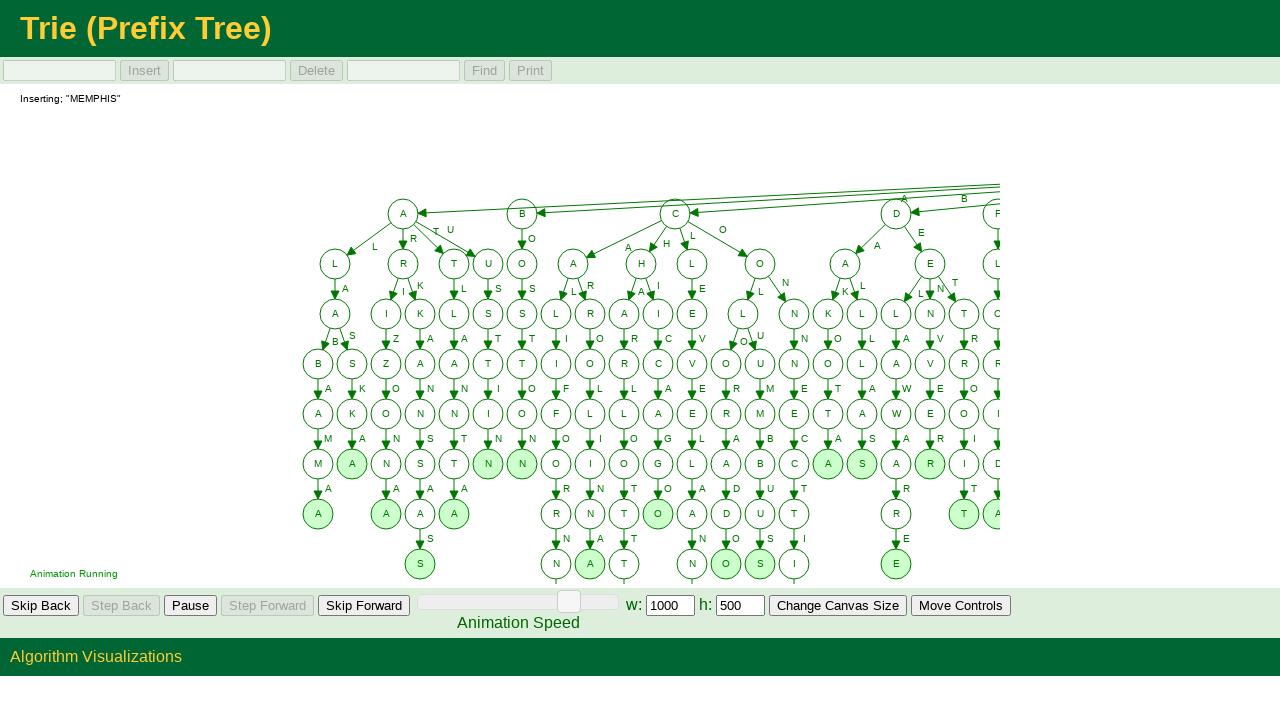

Clicked skip button to speed through animation for word 66/100 at (364, 606) on #GeneralAnimationControls > td:nth-child(5) > input[type=Button]
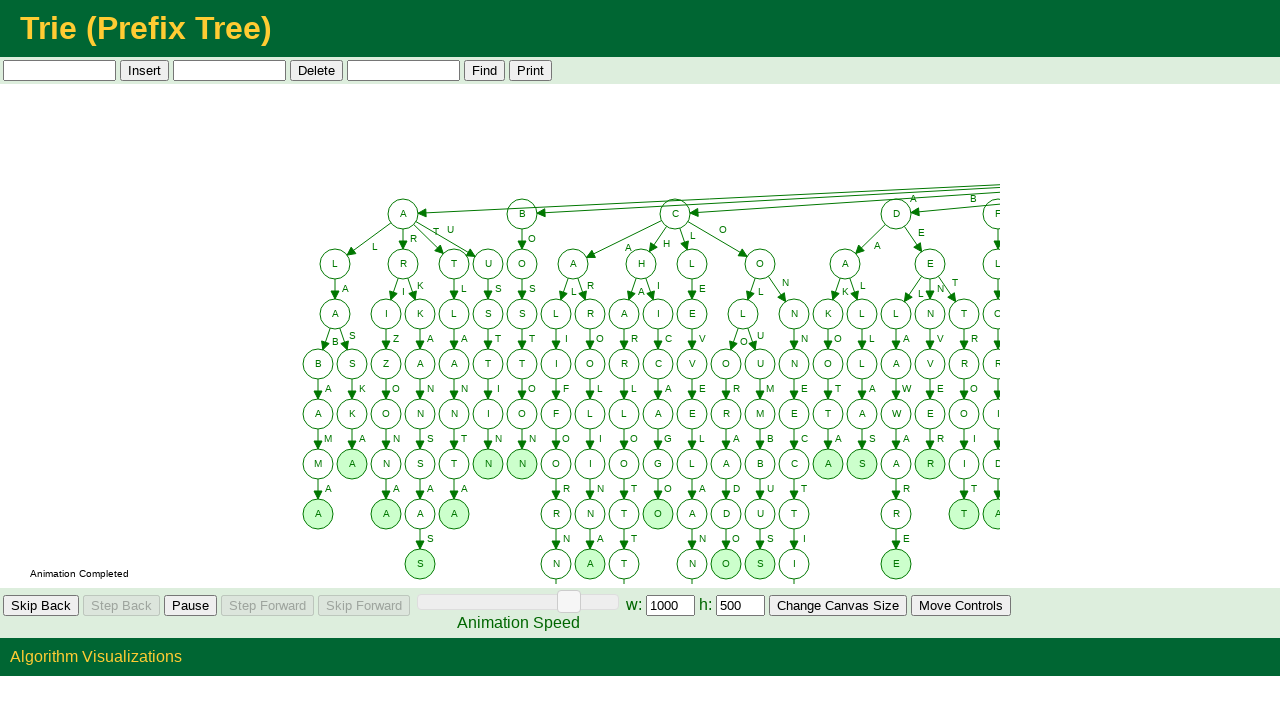

Filled input field with word 'baltimore' on #AlgorithmSpecificControls > td:nth-child(1) > input[type=Text]
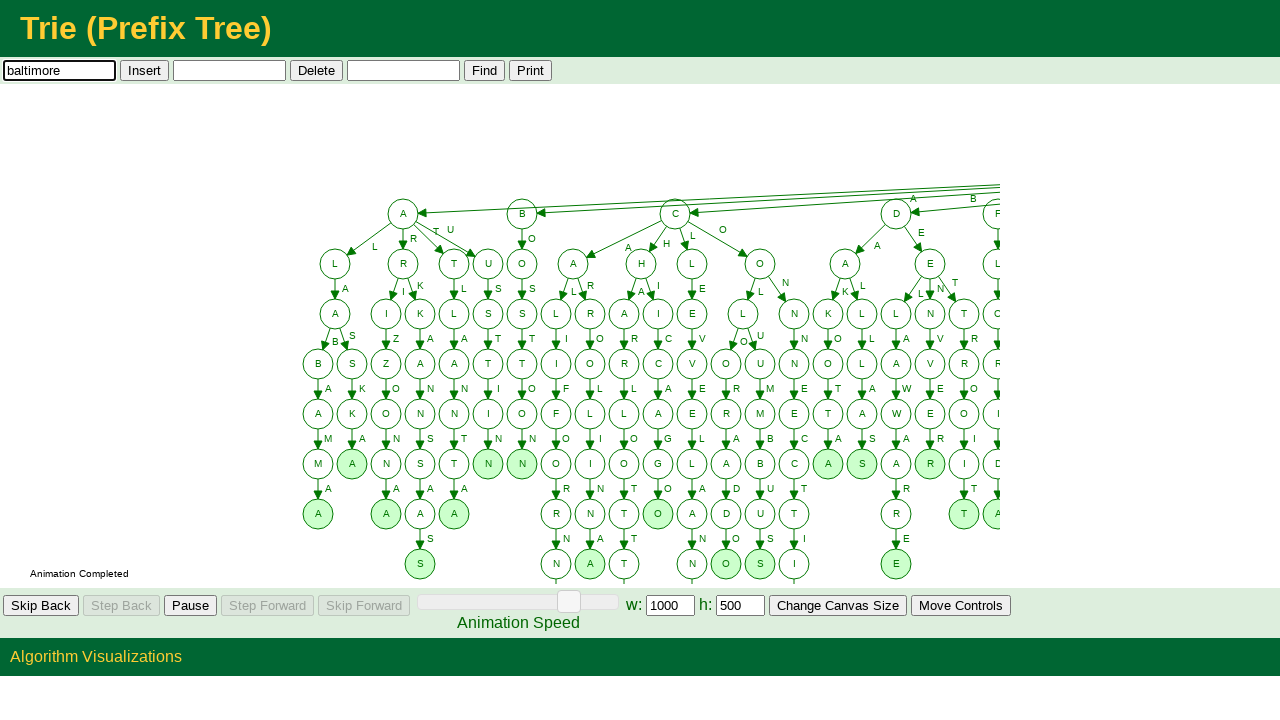

Clicked insert button to add 'baltimore' to Trie at (144, 70) on #AlgorithmSpecificControls > td:nth-child(2) > input[type=Button]
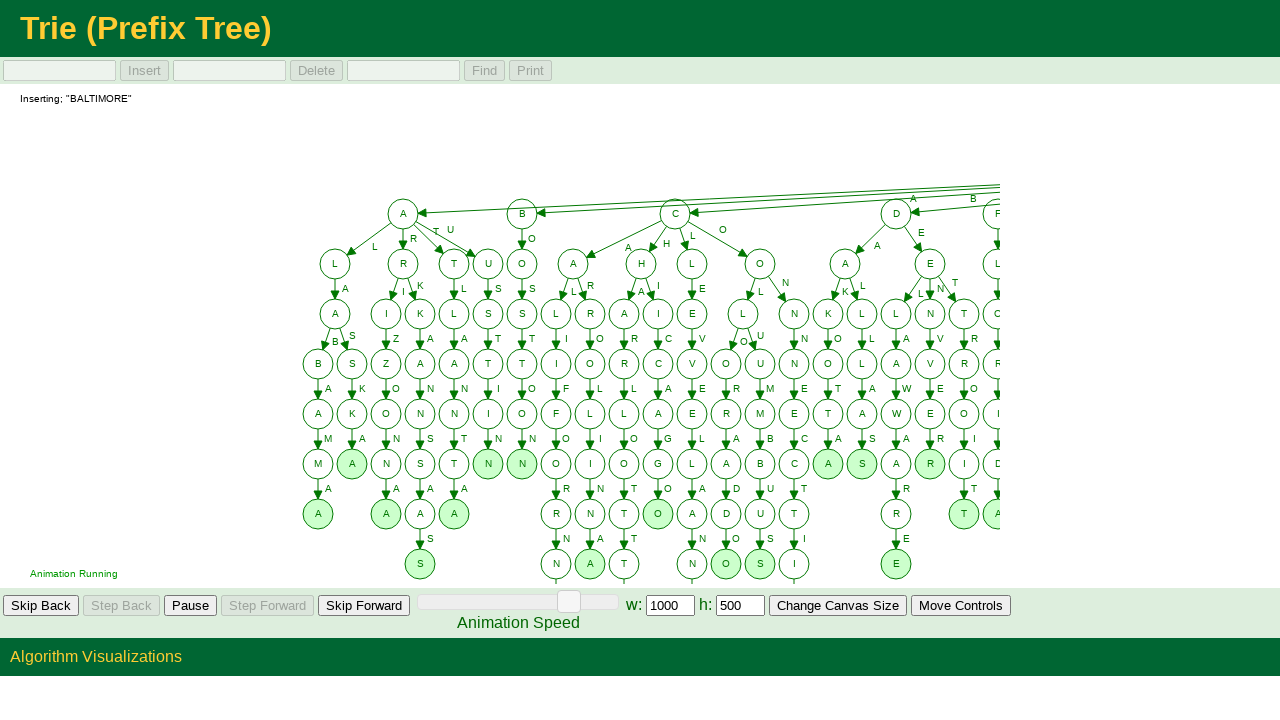

Clicked skip button to speed through animation for word 67/100 at (364, 606) on #GeneralAnimationControls > td:nth-child(5) > input[type=Button]
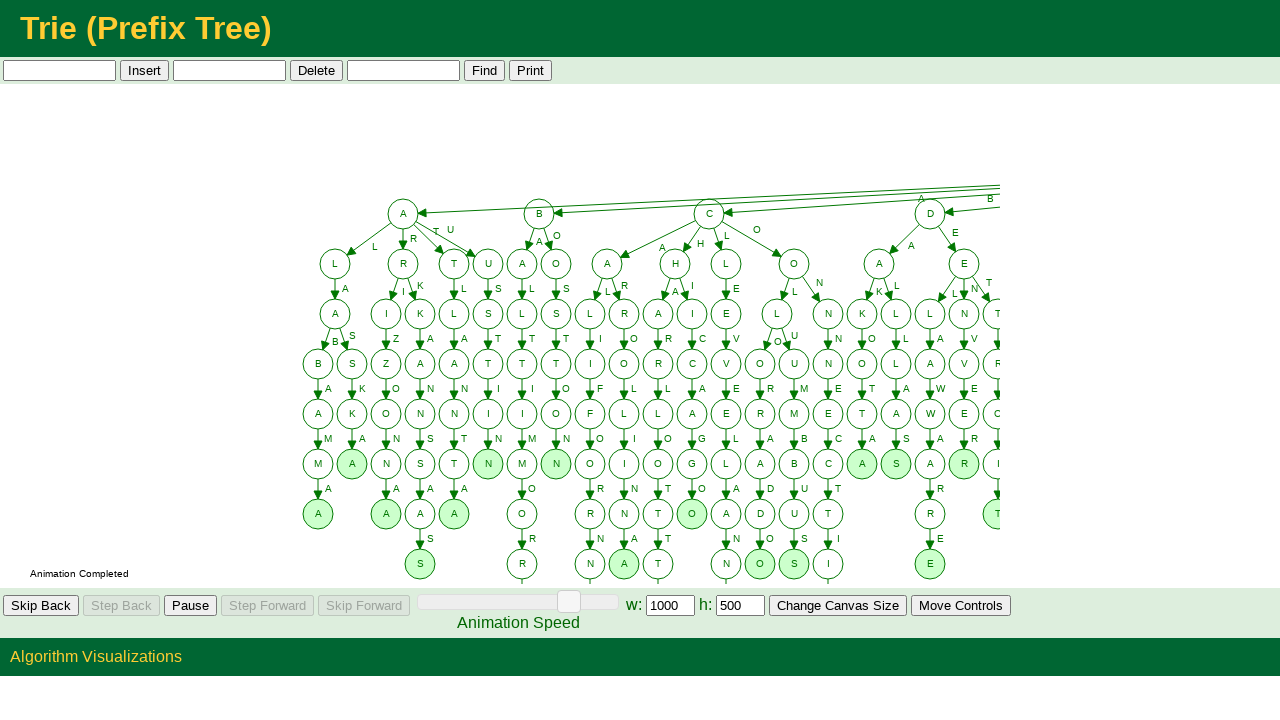

Filled input field with word 'milwaukee' on #AlgorithmSpecificControls > td:nth-child(1) > input[type=Text]
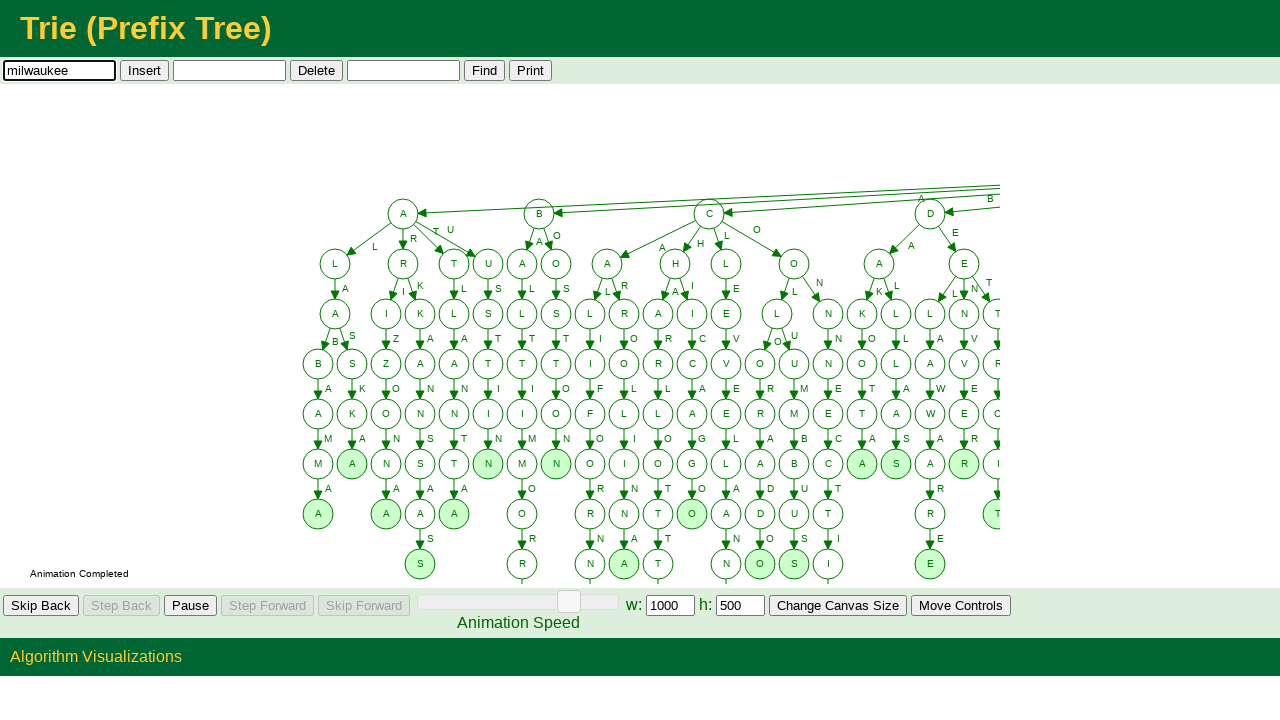

Clicked insert button to add 'milwaukee' to Trie at (144, 70) on #AlgorithmSpecificControls > td:nth-child(2) > input[type=Button]
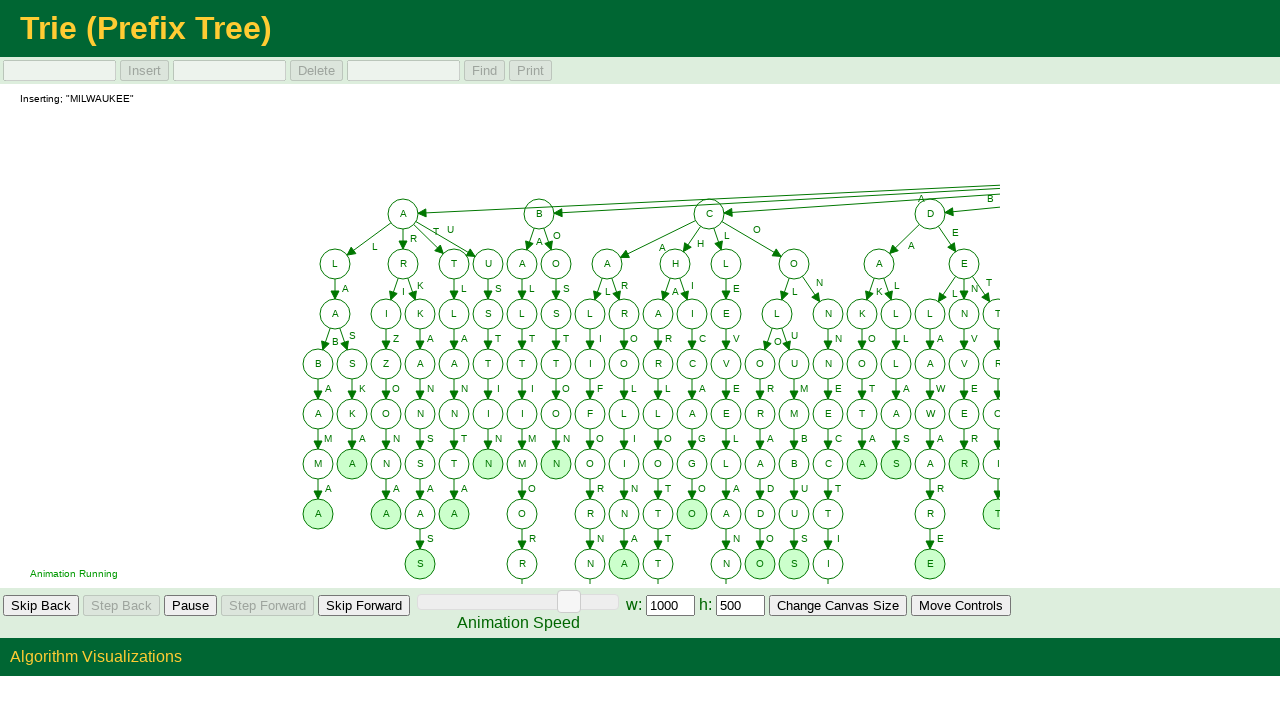

Clicked skip button to speed through animation for word 68/100 at (364, 606) on #GeneralAnimationControls > td:nth-child(5) > input[type=Button]
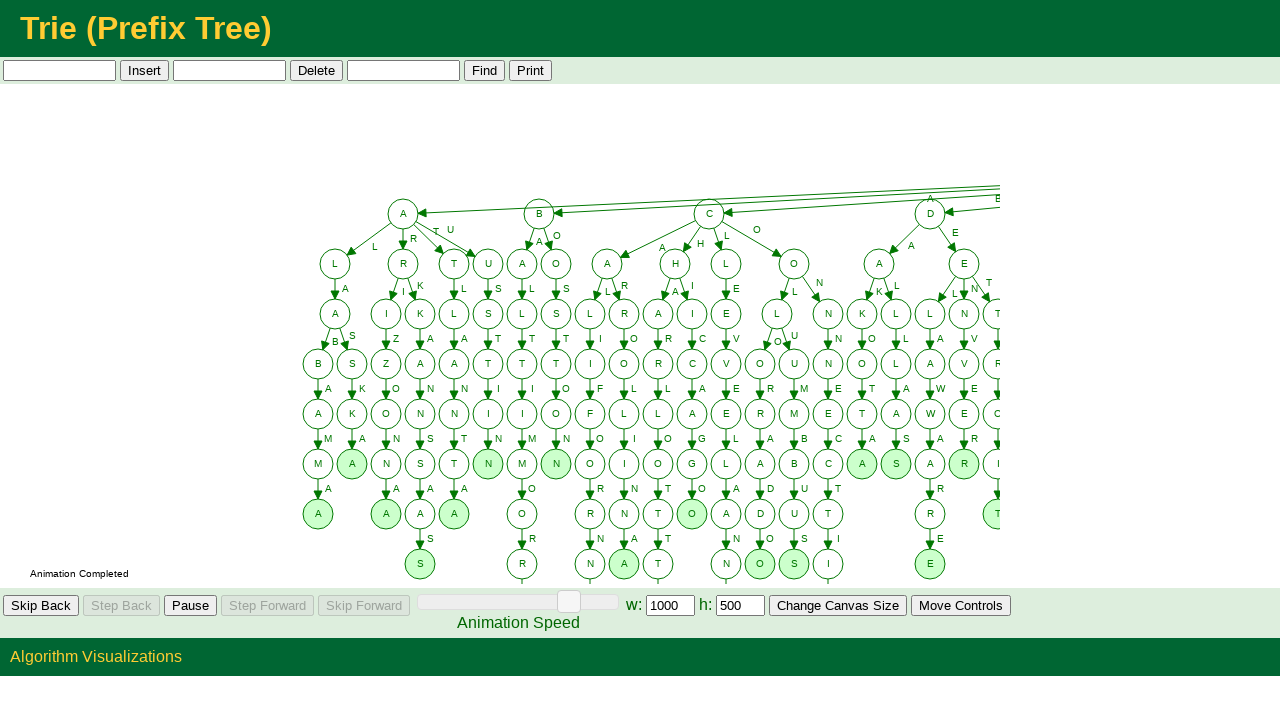

Filled input field with word 'albuquerque' on #AlgorithmSpecificControls > td:nth-child(1) > input[type=Text]
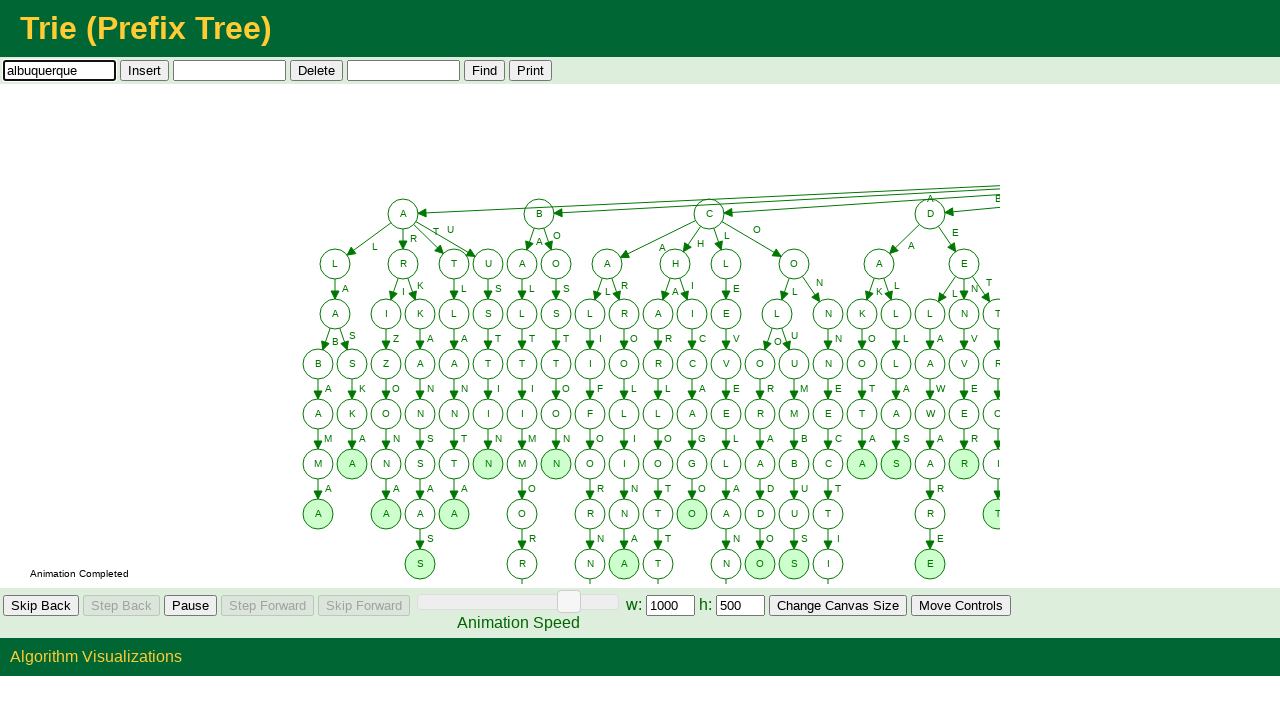

Clicked insert button to add 'albuquerque' to Trie at (144, 70) on #AlgorithmSpecificControls > td:nth-child(2) > input[type=Button]
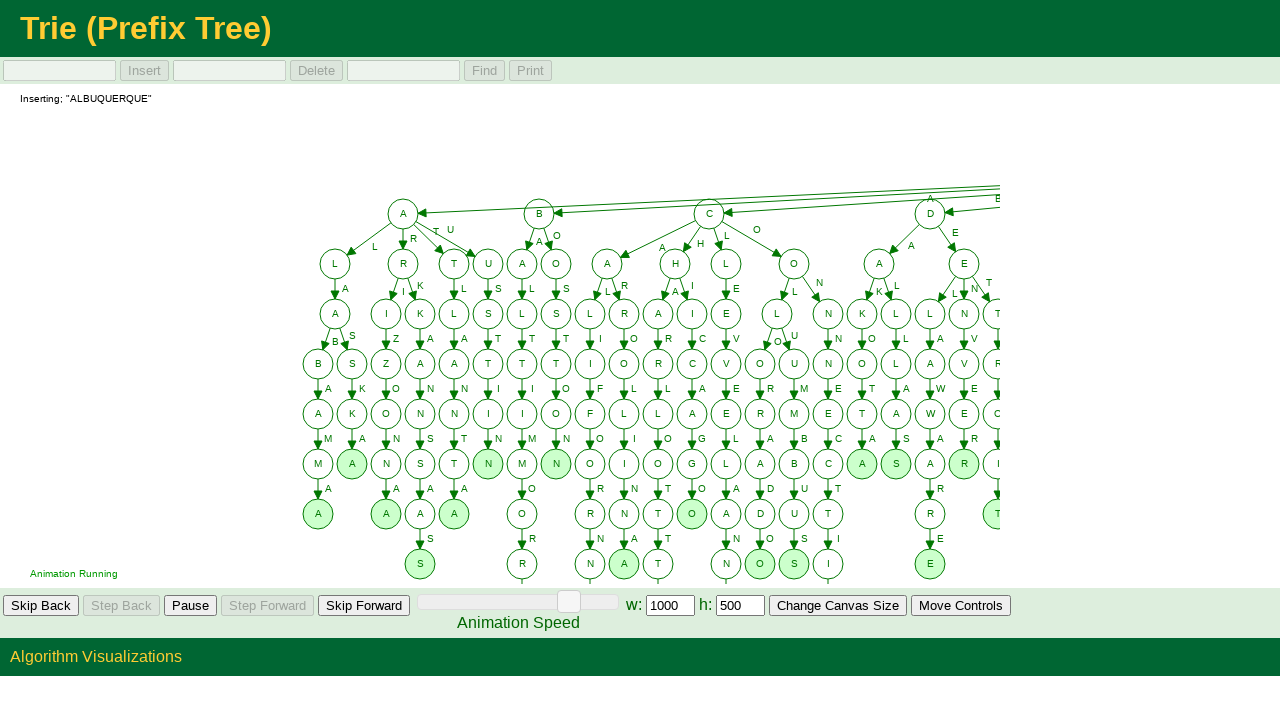

Clicked skip button to speed through animation for word 69/100 at (364, 606) on #GeneralAnimationControls > td:nth-child(5) > input[type=Button]
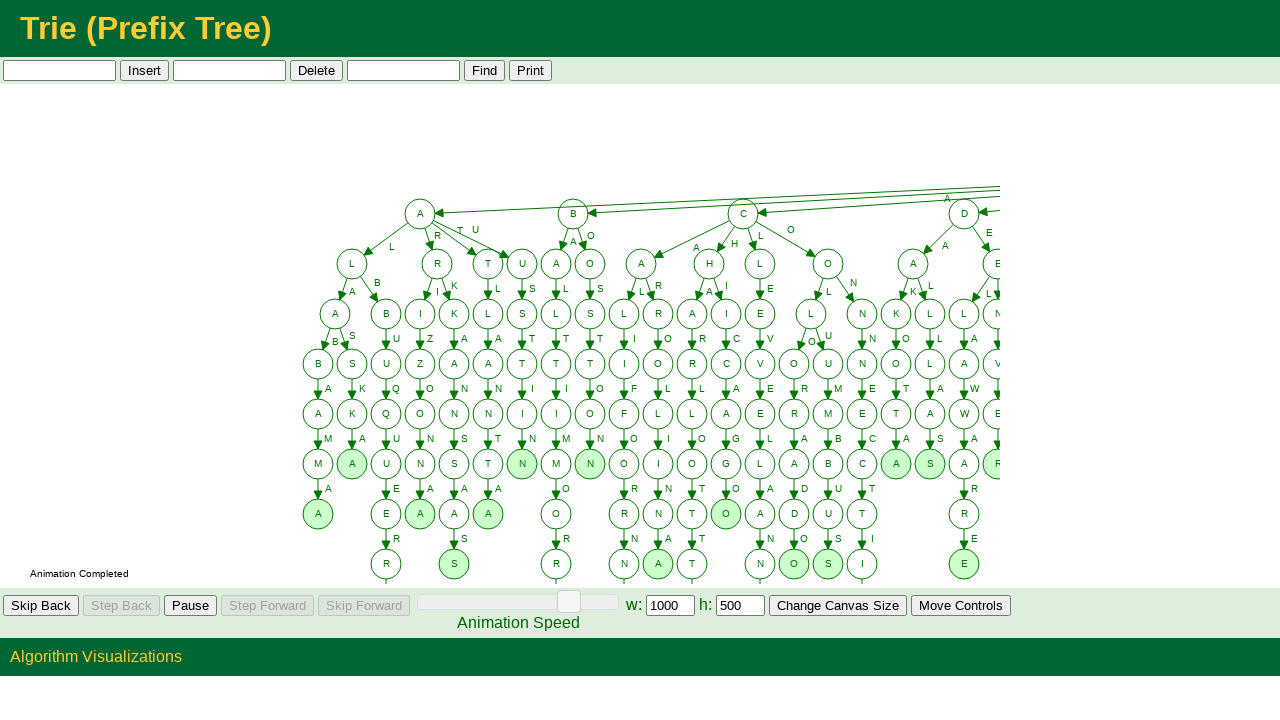

Filled input field with word 'tucson' on #AlgorithmSpecificControls > td:nth-child(1) > input[type=Text]
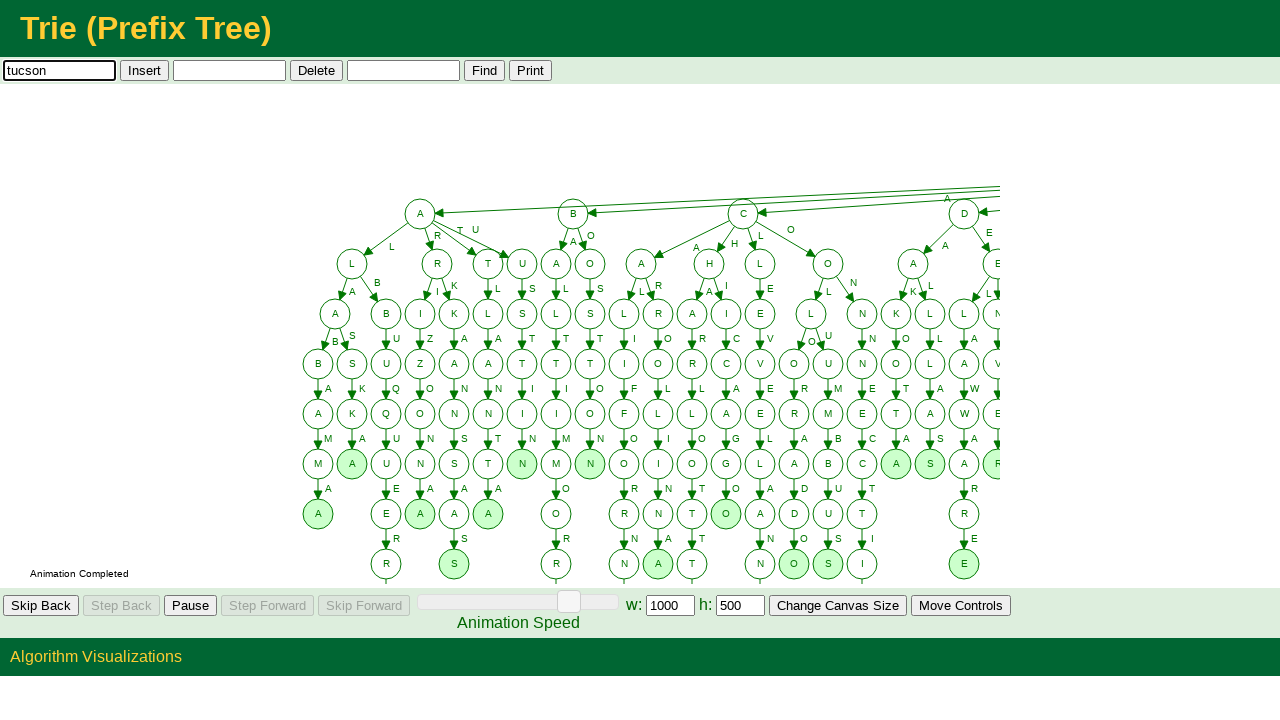

Clicked insert button to add 'tucson' to Trie at (144, 70) on #AlgorithmSpecificControls > td:nth-child(2) > input[type=Button]
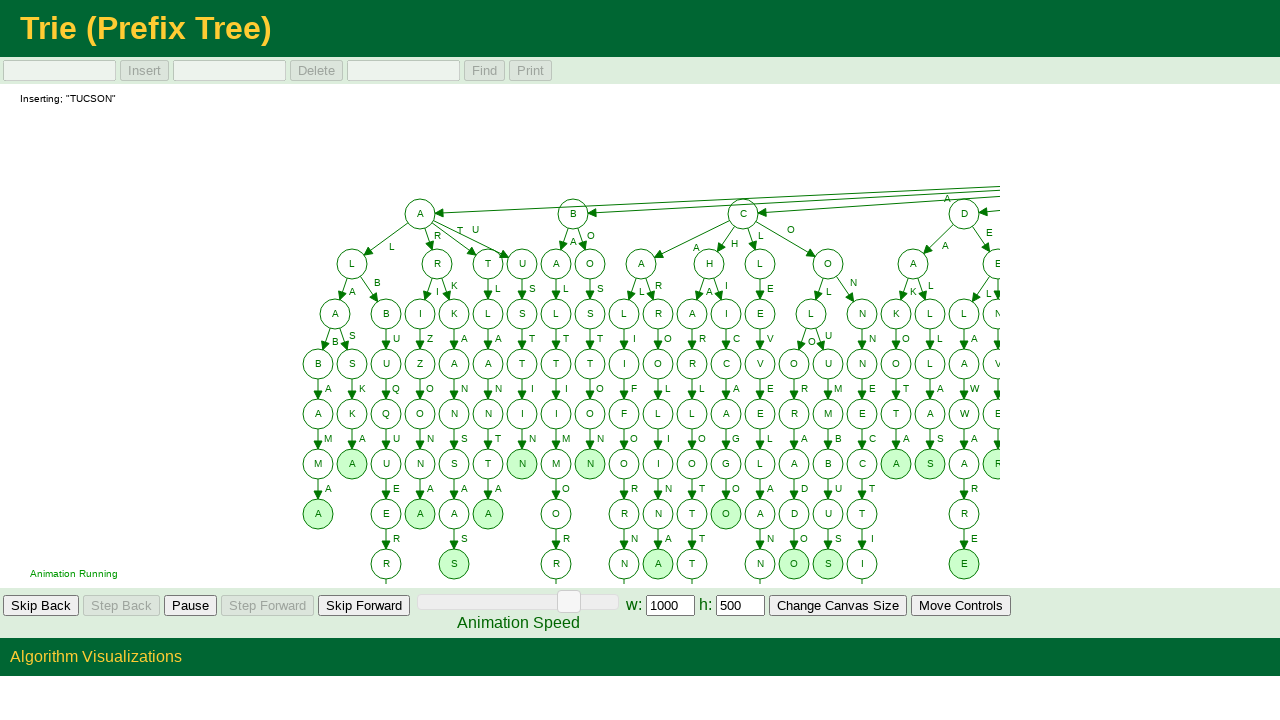

Clicked skip button to speed through animation for word 70/100 at (364, 606) on #GeneralAnimationControls > td:nth-child(5) > input[type=Button]
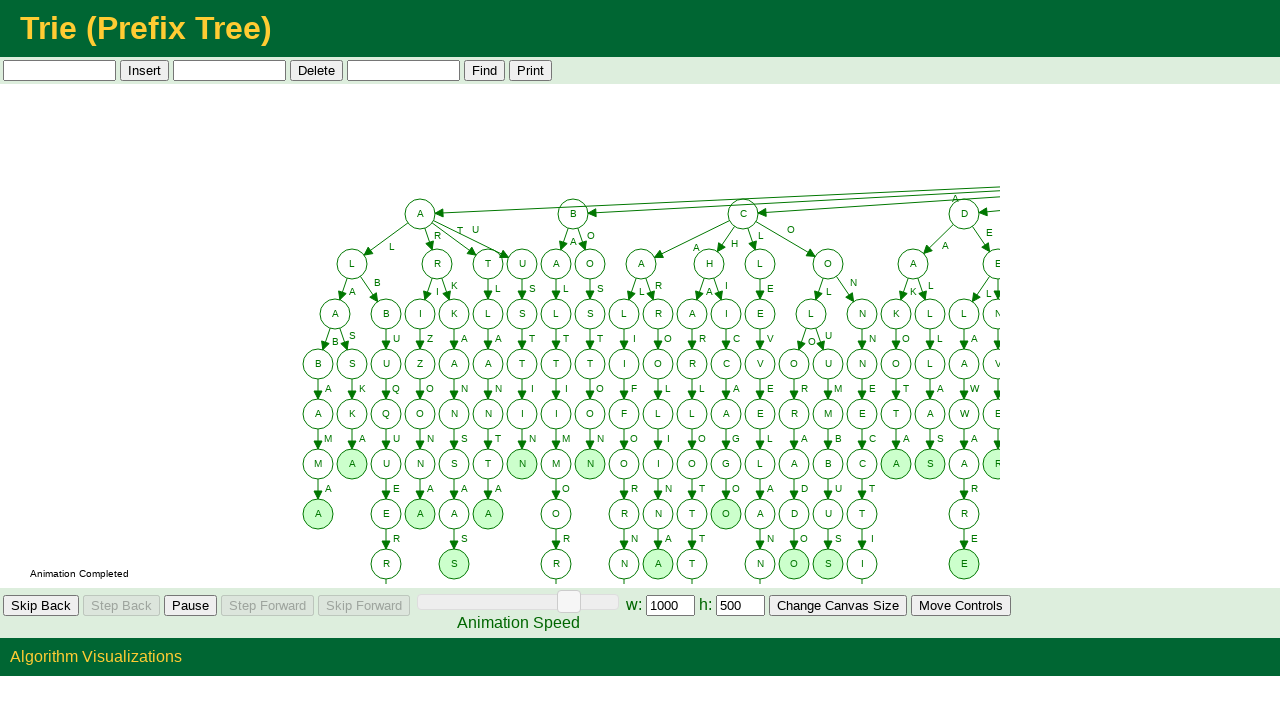

Filled input field with word 'fresno' on #AlgorithmSpecificControls > td:nth-child(1) > input[type=Text]
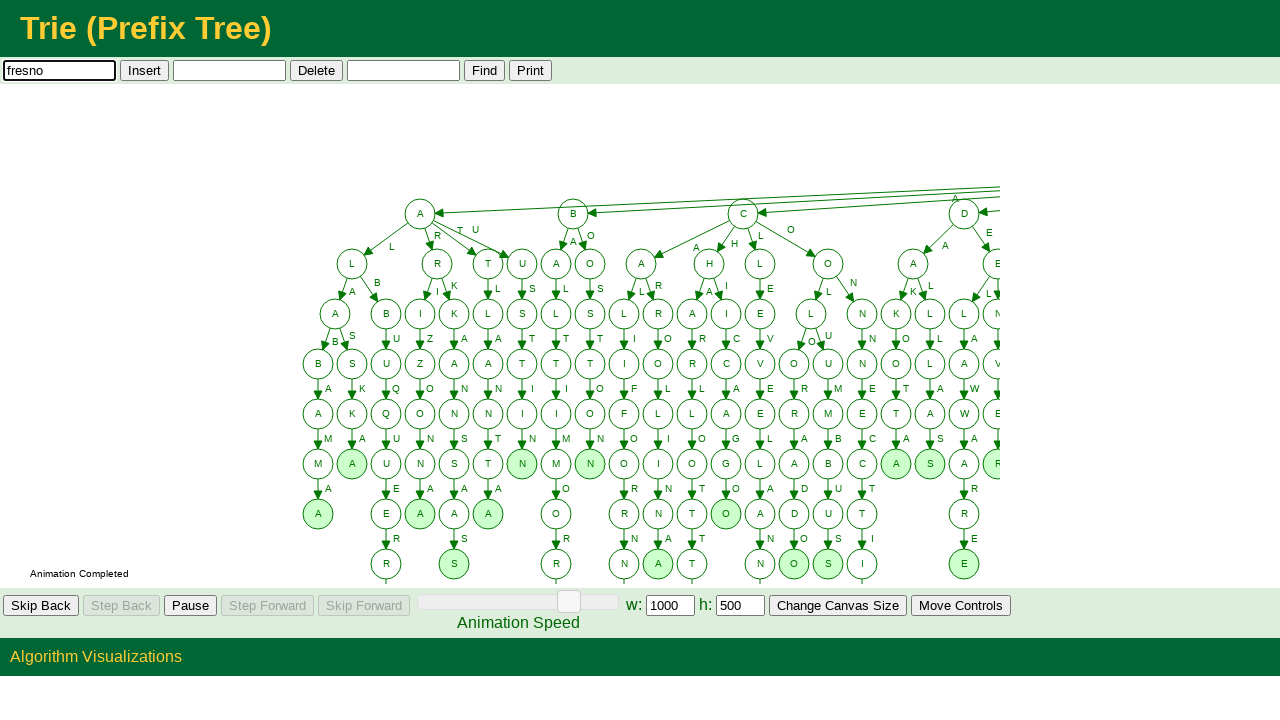

Clicked insert button to add 'fresno' to Trie at (144, 70) on #AlgorithmSpecificControls > td:nth-child(2) > input[type=Button]
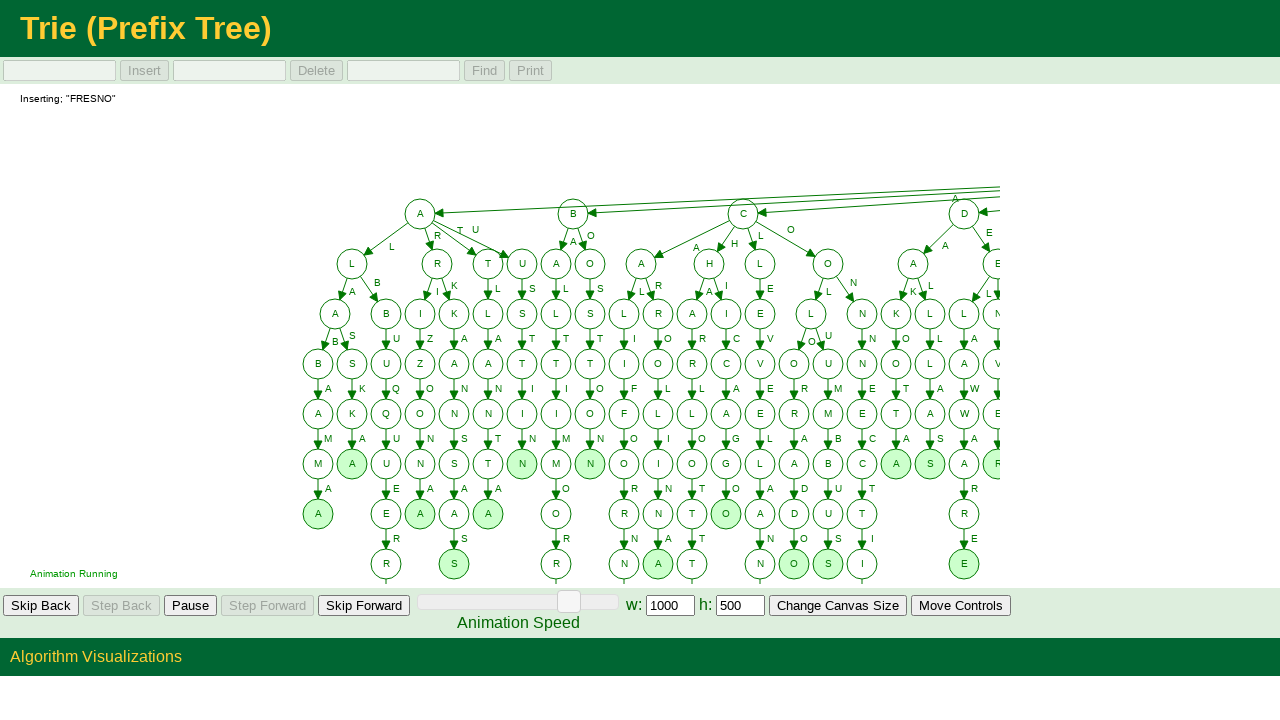

Clicked skip button to speed through animation for word 71/100 at (364, 606) on #GeneralAnimationControls > td:nth-child(5) > input[type=Button]
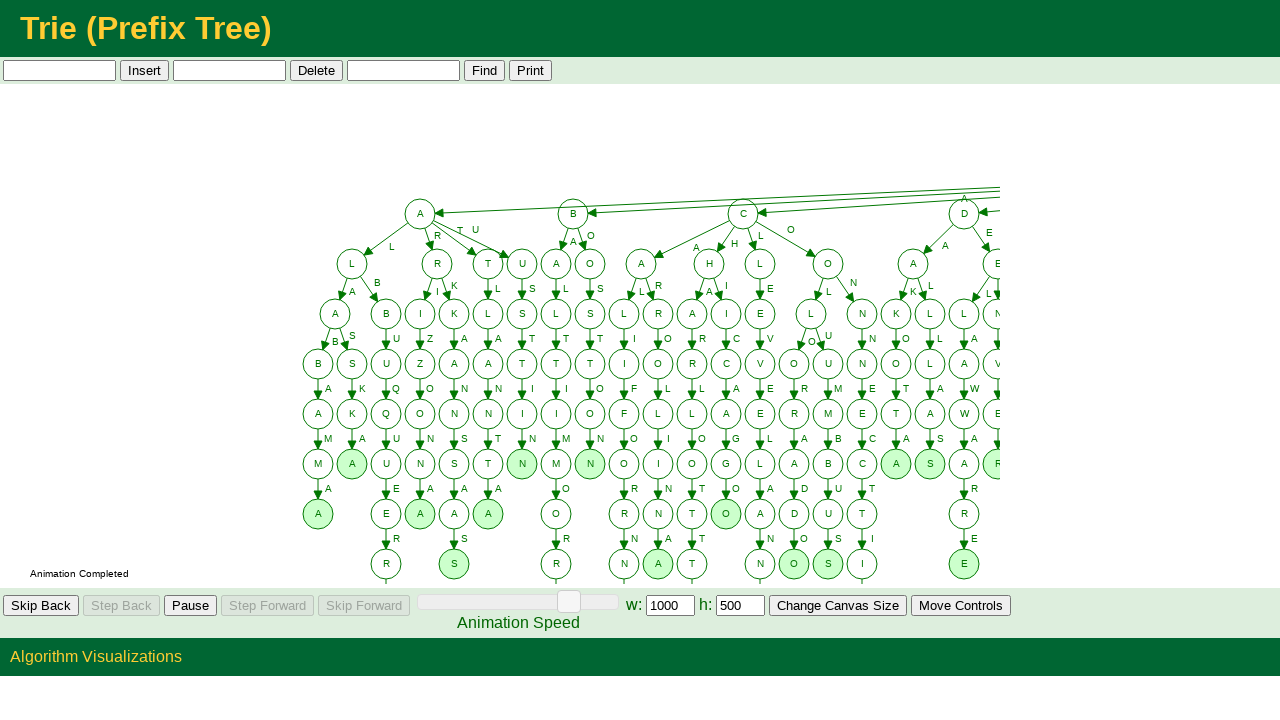

Filled input field with word 'sacramento' on #AlgorithmSpecificControls > td:nth-child(1) > input[type=Text]
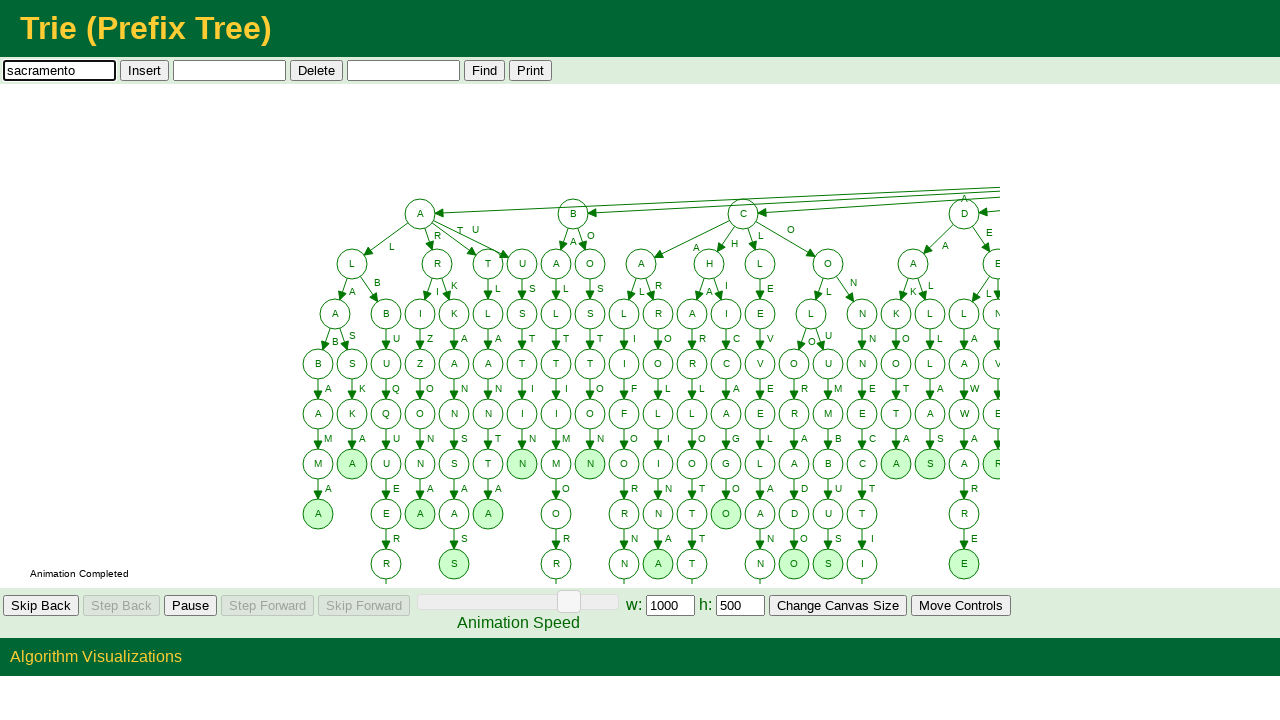

Clicked insert button to add 'sacramento' to Trie at (144, 70) on #AlgorithmSpecificControls > td:nth-child(2) > input[type=Button]
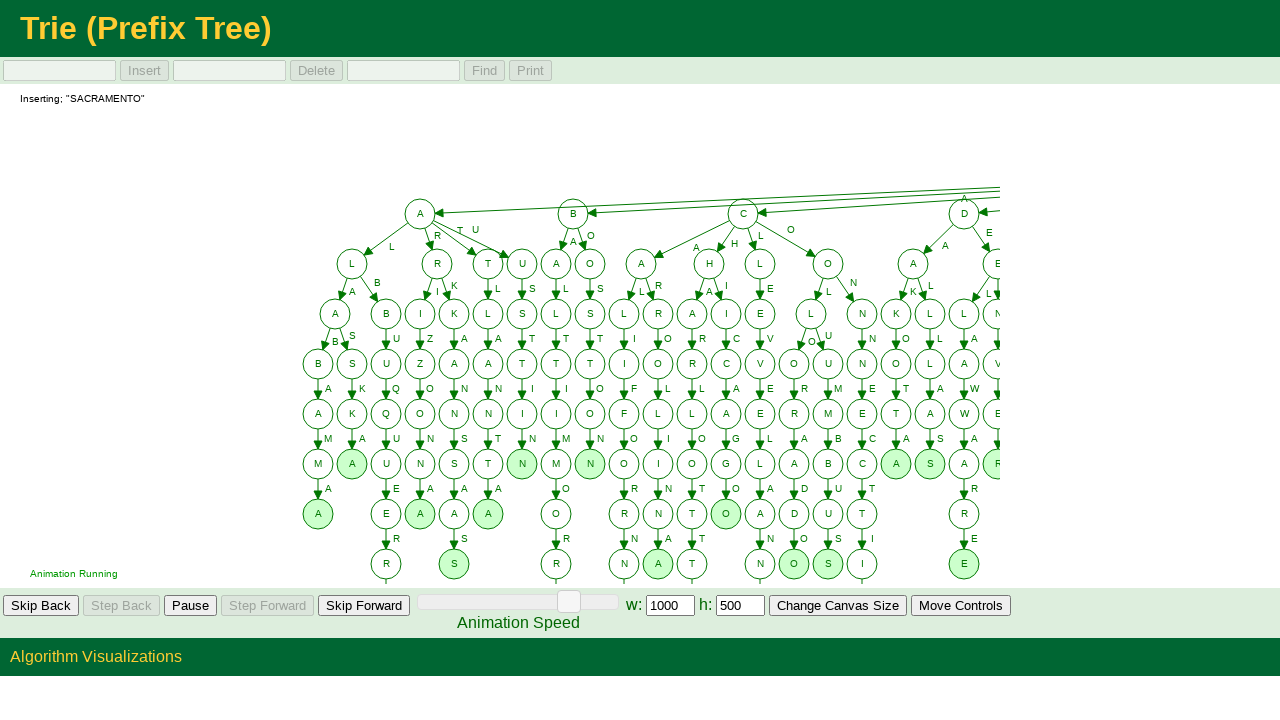

Clicked skip button to speed through animation for word 72/100 at (364, 606) on #GeneralAnimationControls > td:nth-child(5) > input[type=Button]
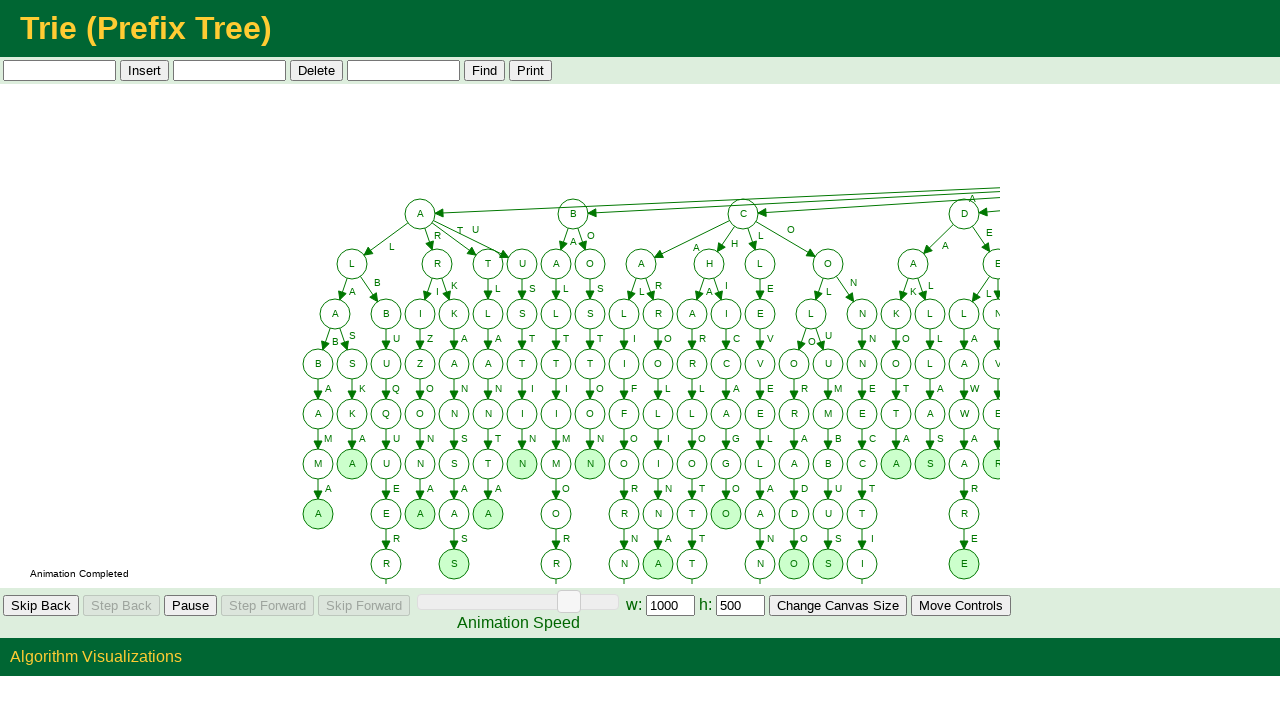

Filled input field with word 'mesa' on #AlgorithmSpecificControls > td:nth-child(1) > input[type=Text]
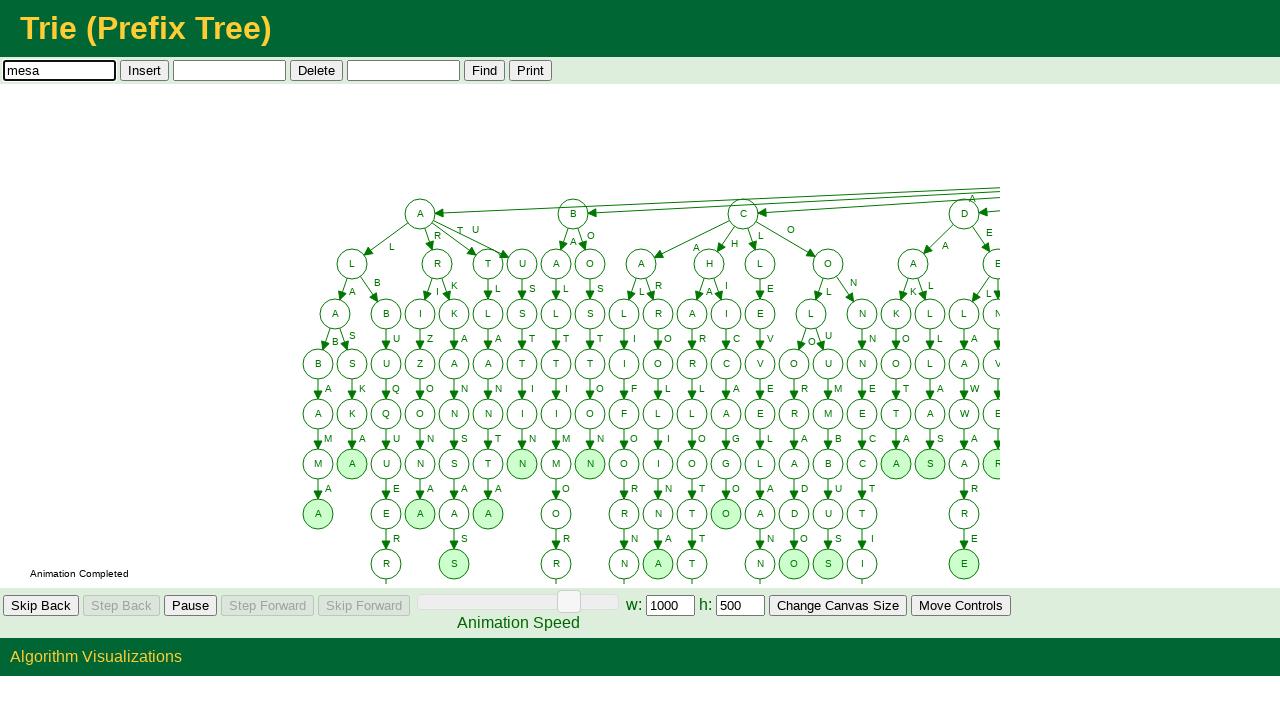

Clicked insert button to add 'mesa' to Trie at (144, 70) on #AlgorithmSpecificControls > td:nth-child(2) > input[type=Button]
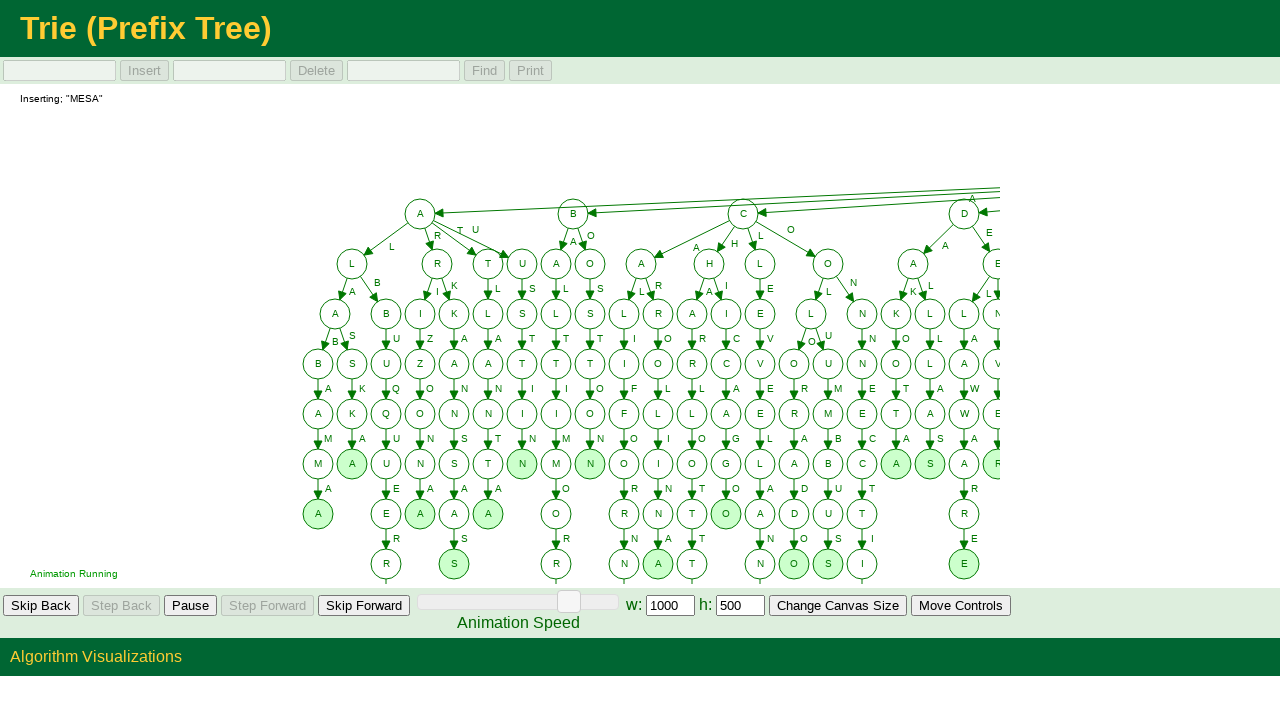

Clicked skip button to speed through animation for word 73/100 at (364, 606) on #GeneralAnimationControls > td:nth-child(5) > input[type=Button]
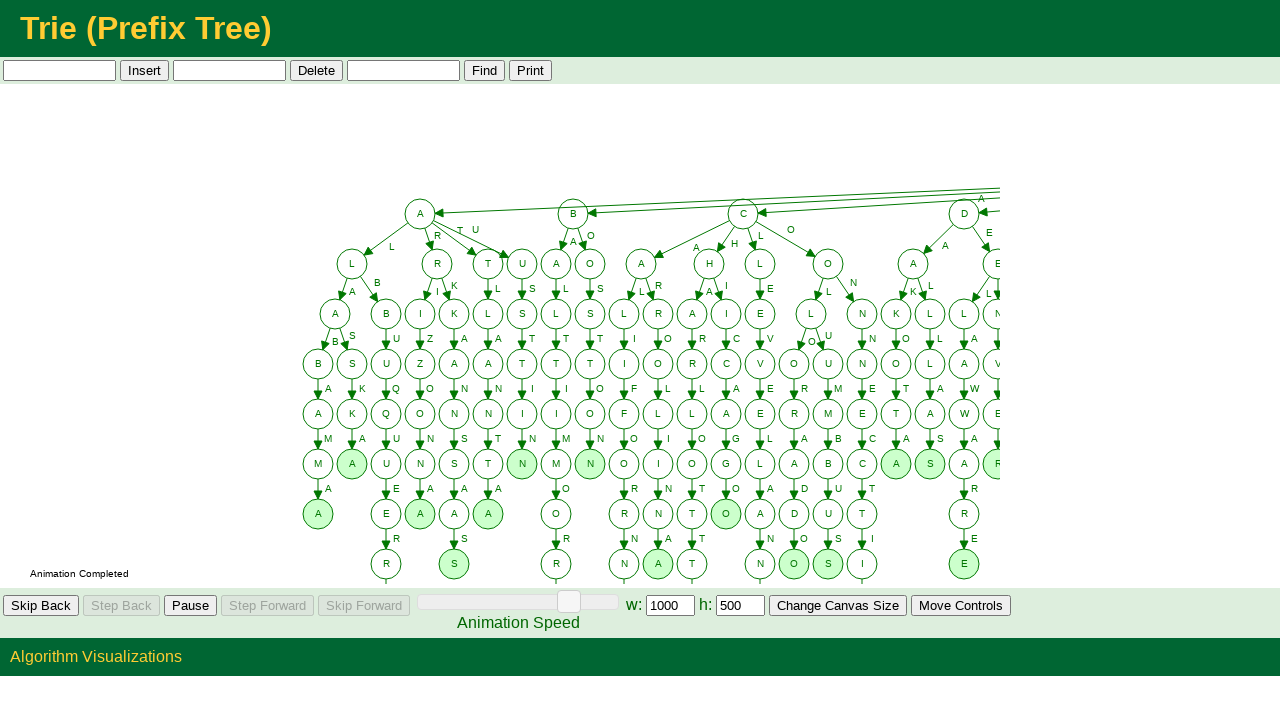

Filled input field with word 'omaha' on #AlgorithmSpecificControls > td:nth-child(1) > input[type=Text]
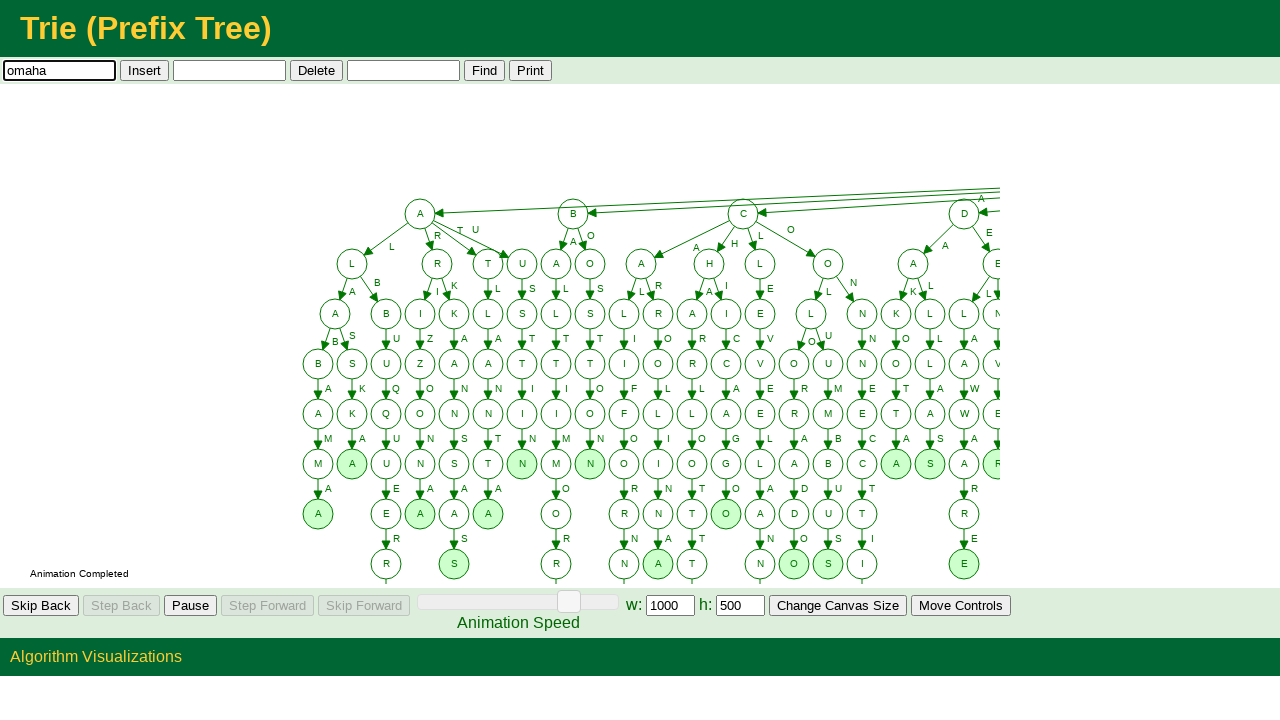

Clicked insert button to add 'omaha' to Trie at (144, 70) on #AlgorithmSpecificControls > td:nth-child(2) > input[type=Button]
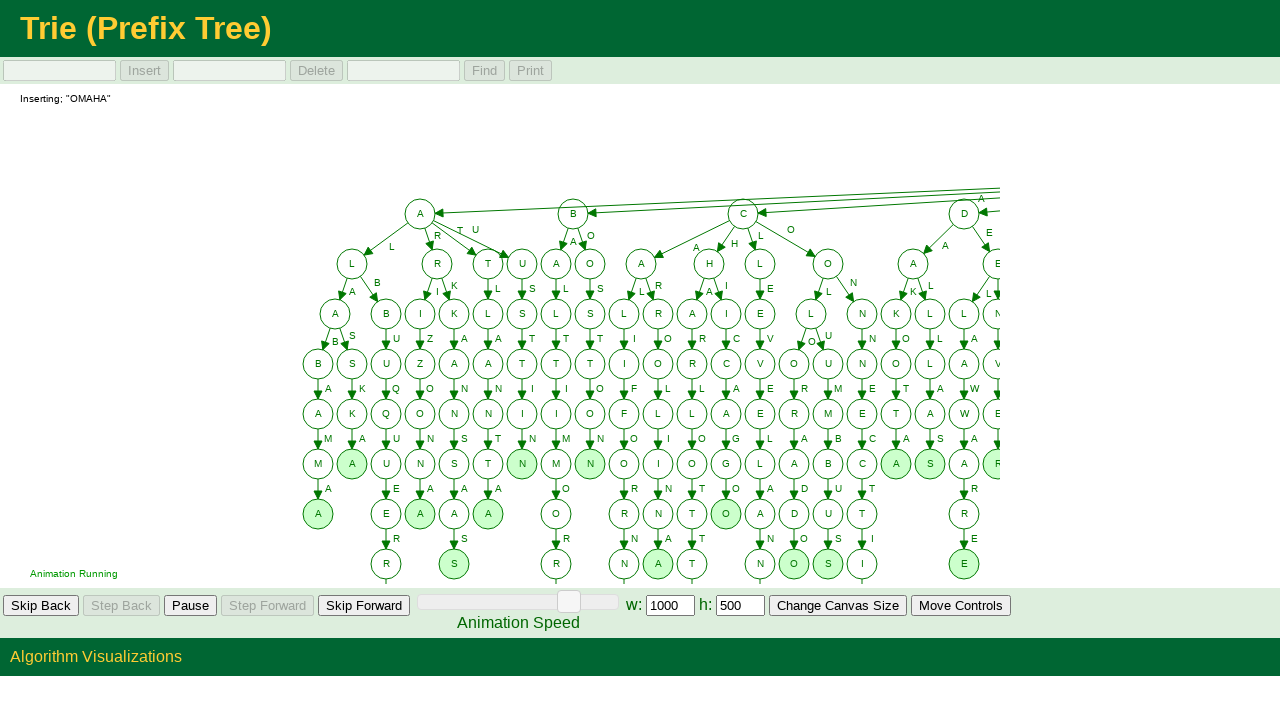

Clicked skip button to speed through animation for word 74/100 at (364, 606) on #GeneralAnimationControls > td:nth-child(5) > input[type=Button]
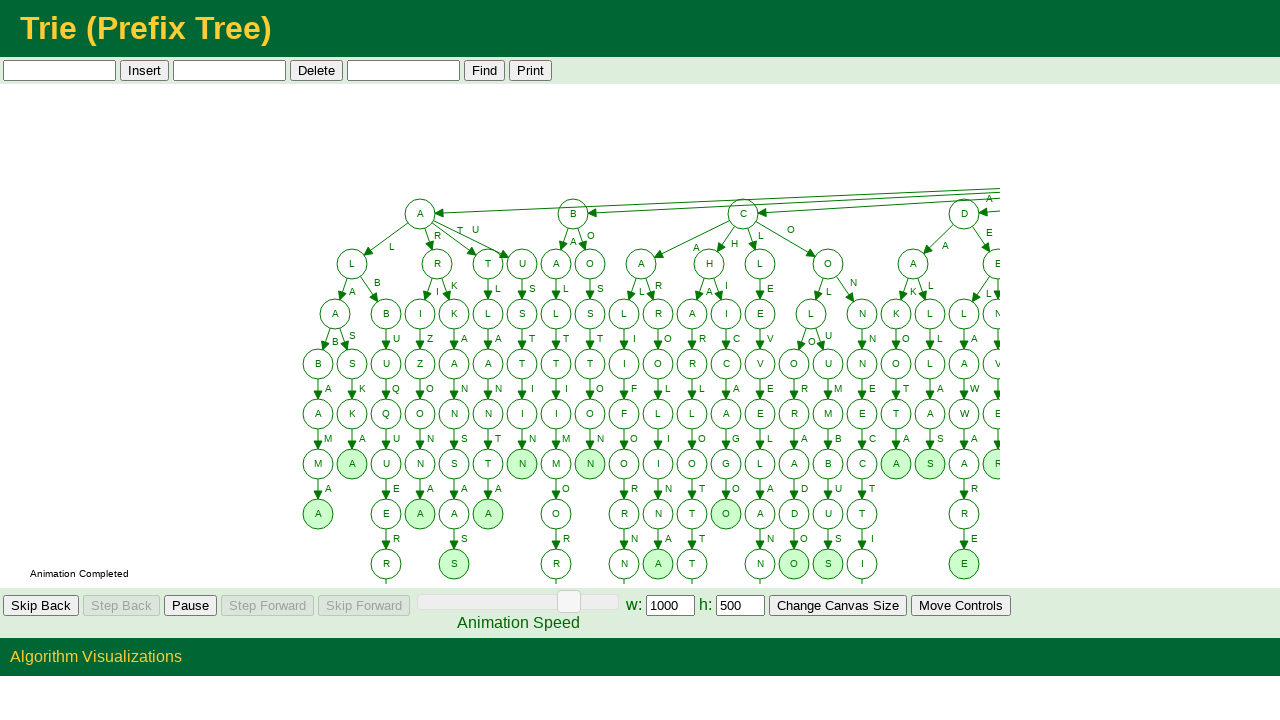

Filled input field with word 'tulsa' on #AlgorithmSpecificControls > td:nth-child(1) > input[type=Text]
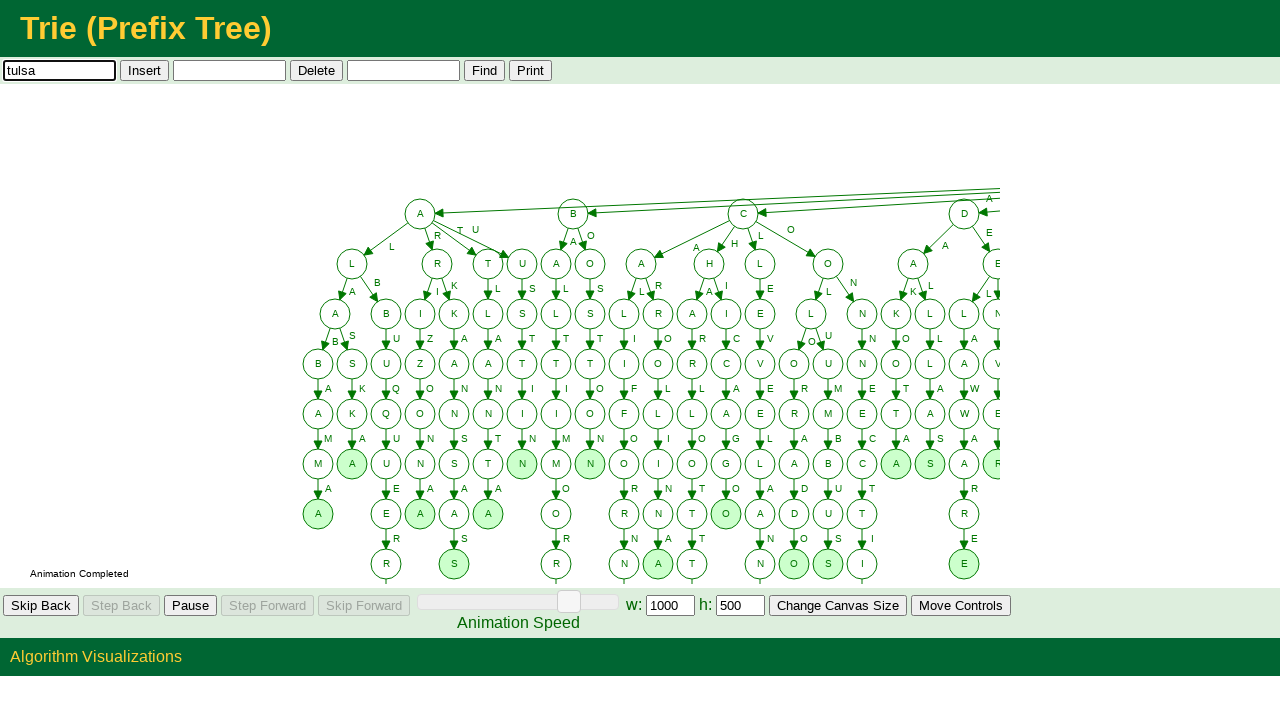

Clicked insert button to add 'tulsa' to Trie at (144, 70) on #AlgorithmSpecificControls > td:nth-child(2) > input[type=Button]
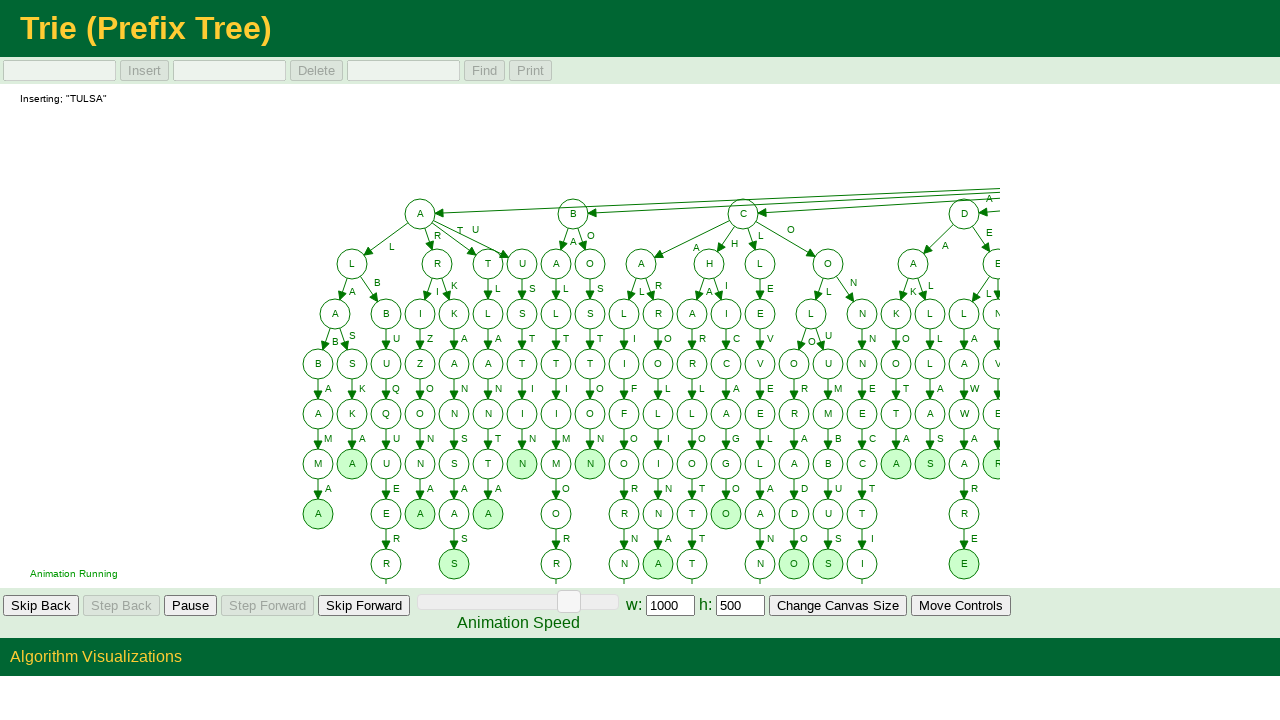

Clicked skip button to speed through animation for word 75/100 at (364, 606) on #GeneralAnimationControls > td:nth-child(5) > input[type=Button]
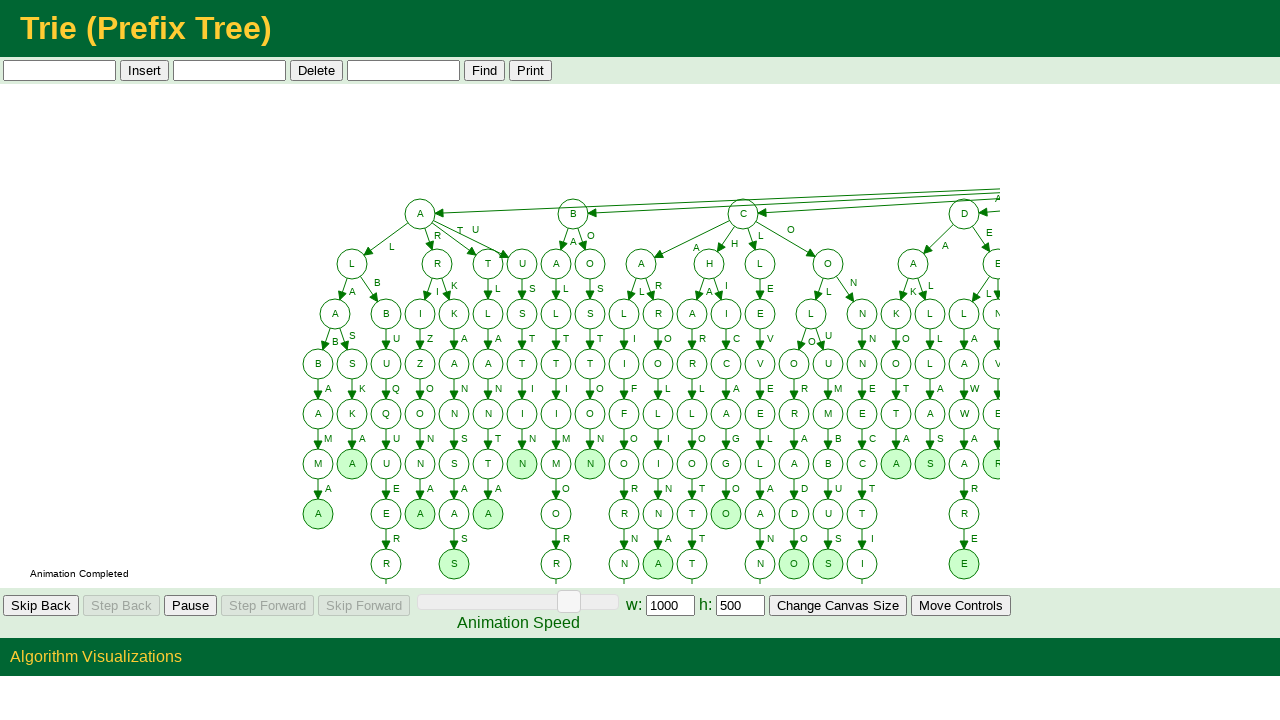

Filled input field with word 'oakland' on #AlgorithmSpecificControls > td:nth-child(1) > input[type=Text]
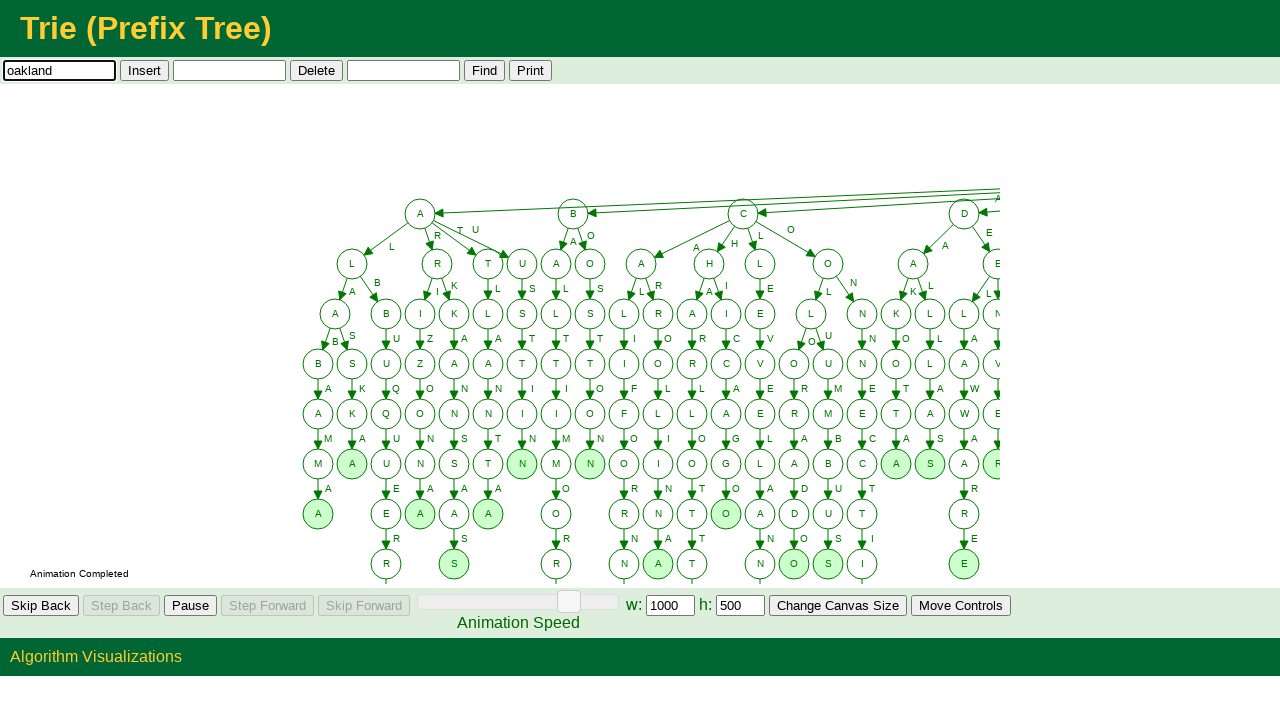

Clicked insert button to add 'oakland' to Trie at (144, 70) on #AlgorithmSpecificControls > td:nth-child(2) > input[type=Button]
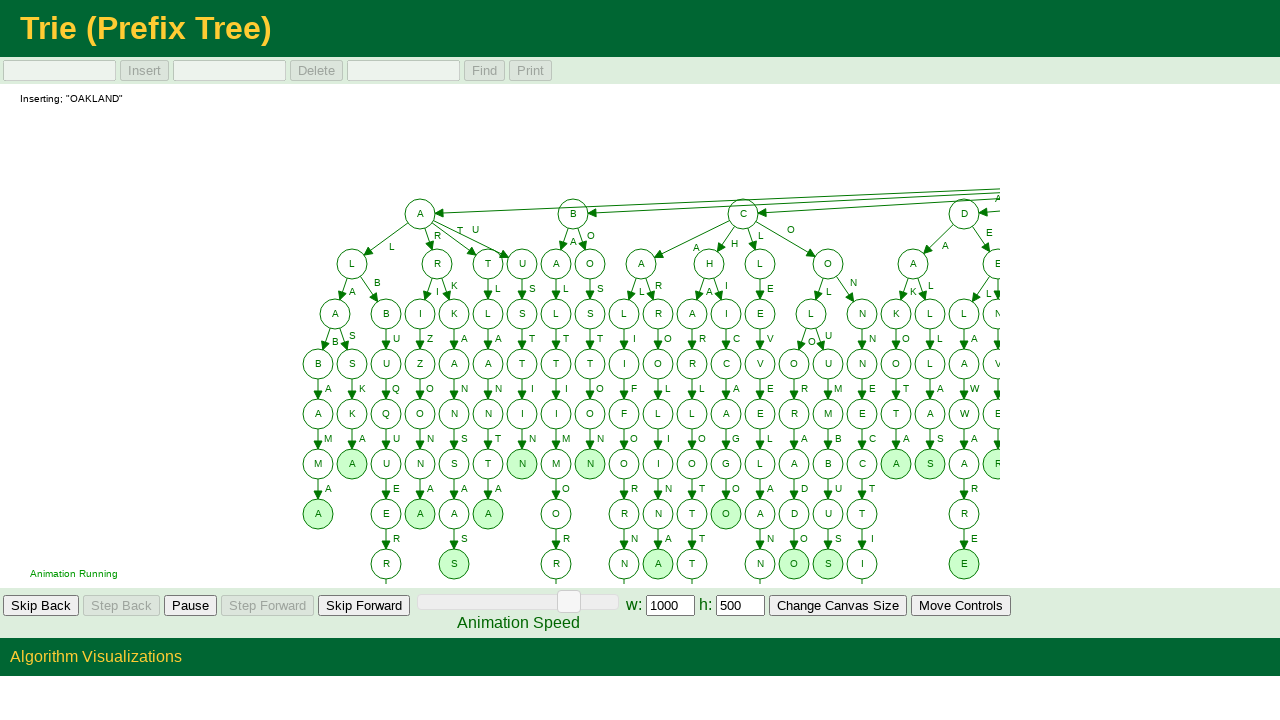

Clicked skip button to speed through animation for word 76/100 at (364, 606) on #GeneralAnimationControls > td:nth-child(5) > input[type=Button]
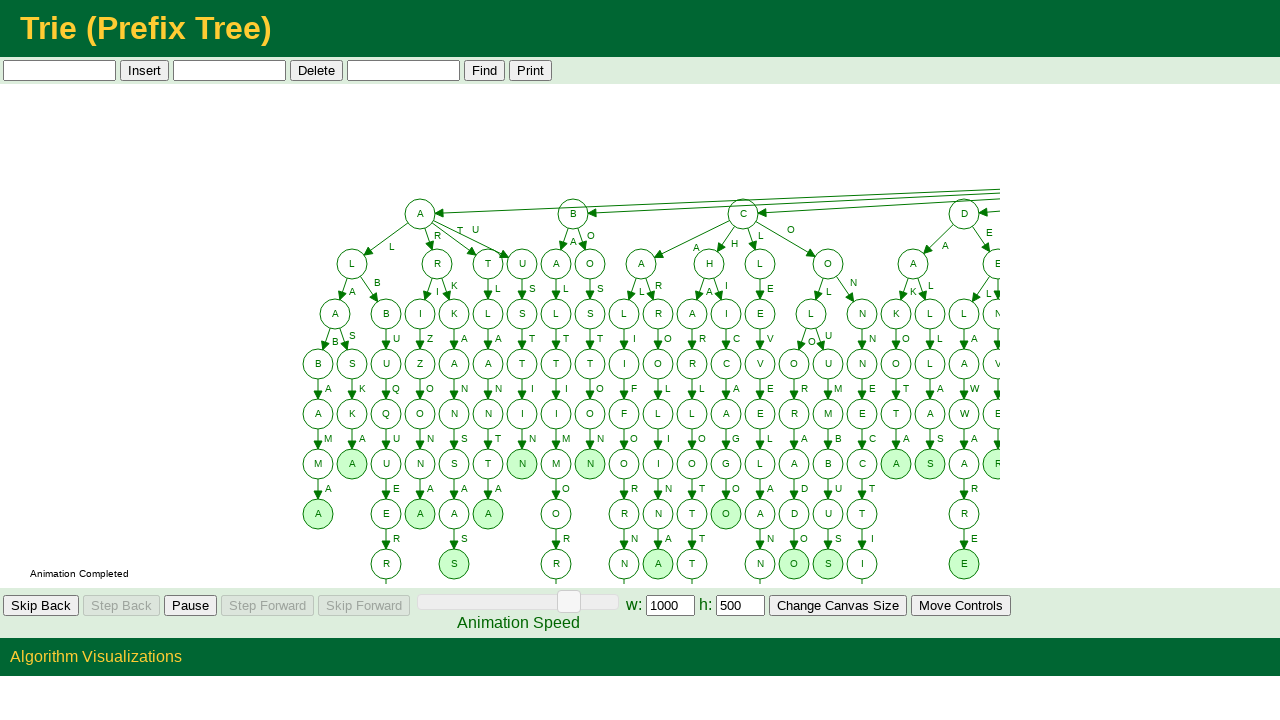

Filled input field with word 'minneapolis' on #AlgorithmSpecificControls > td:nth-child(1) > input[type=Text]
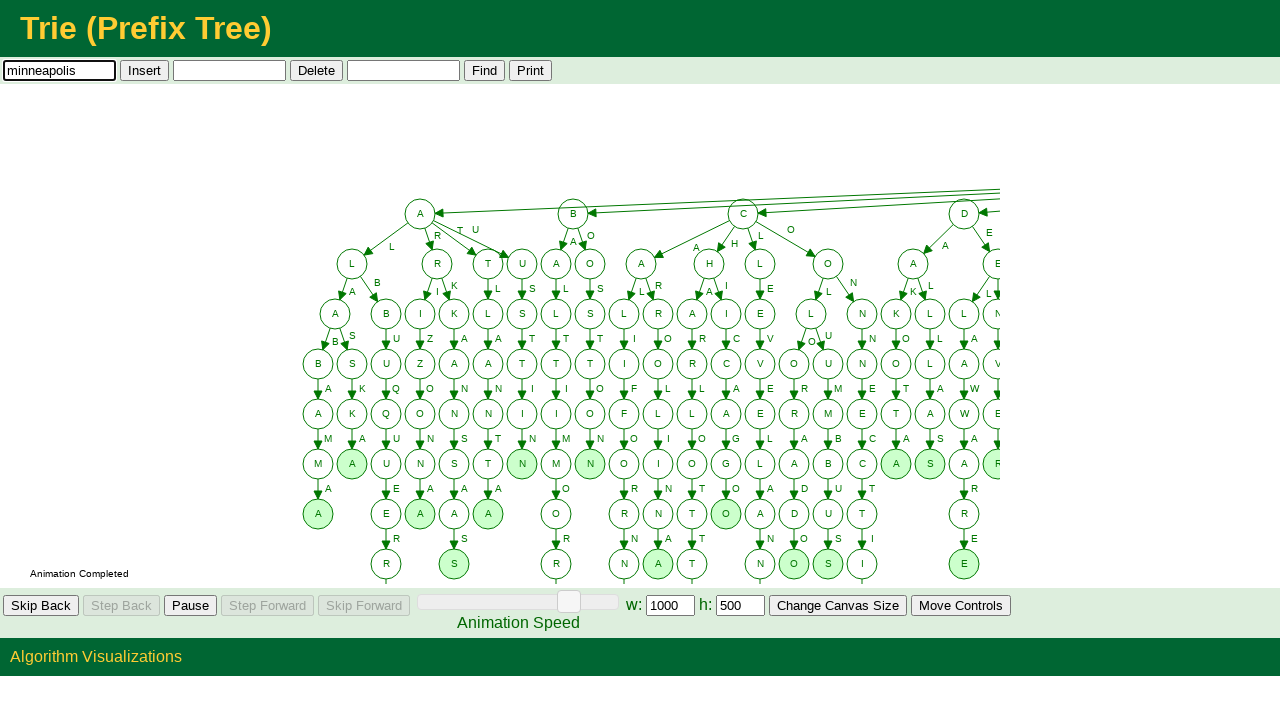

Clicked insert button to add 'minneapolis' to Trie at (144, 70) on #AlgorithmSpecificControls > td:nth-child(2) > input[type=Button]
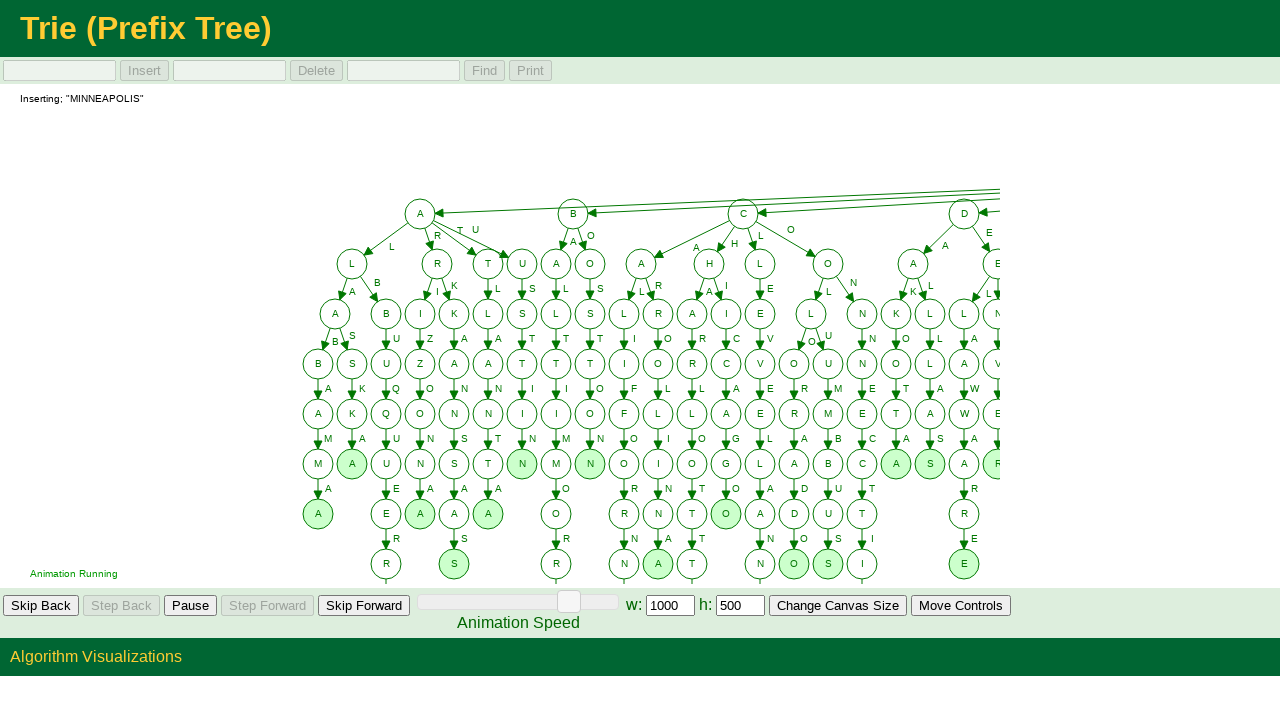

Clicked skip button to speed through animation for word 77/100 at (364, 606) on #GeneralAnimationControls > td:nth-child(5) > input[type=Button]
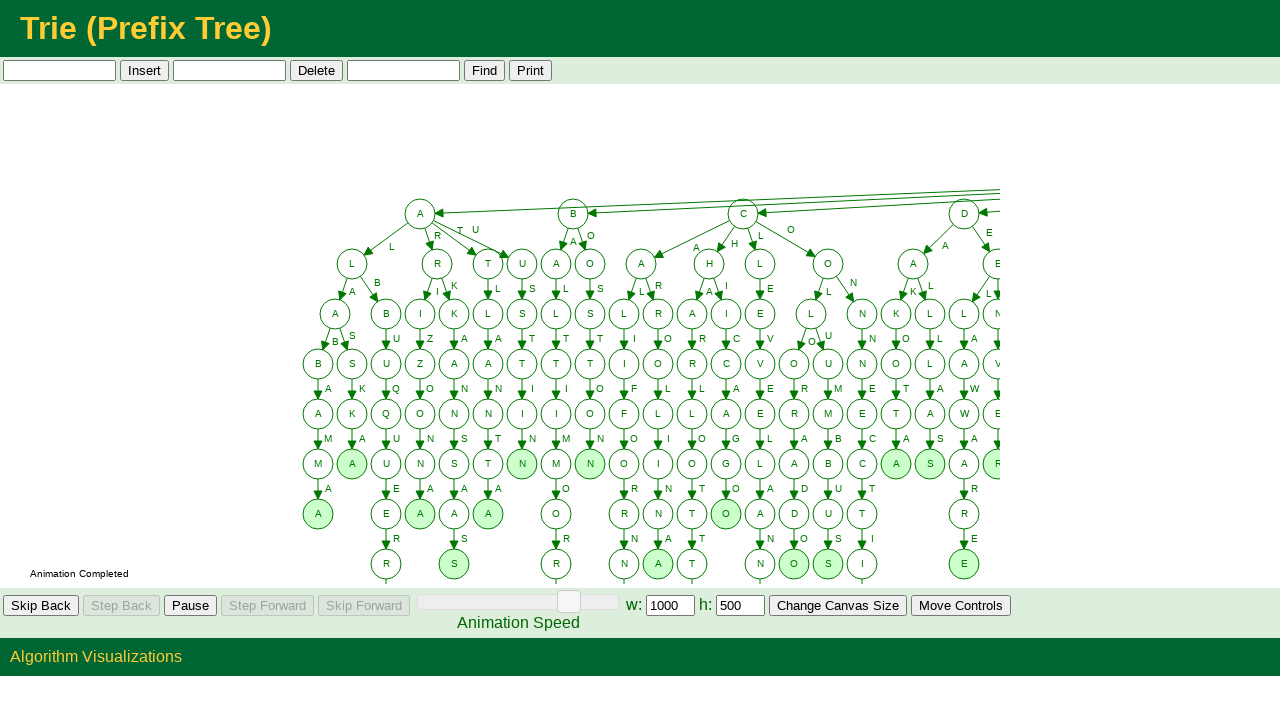

Filled input field with word 'wichita' on #AlgorithmSpecificControls > td:nth-child(1) > input[type=Text]
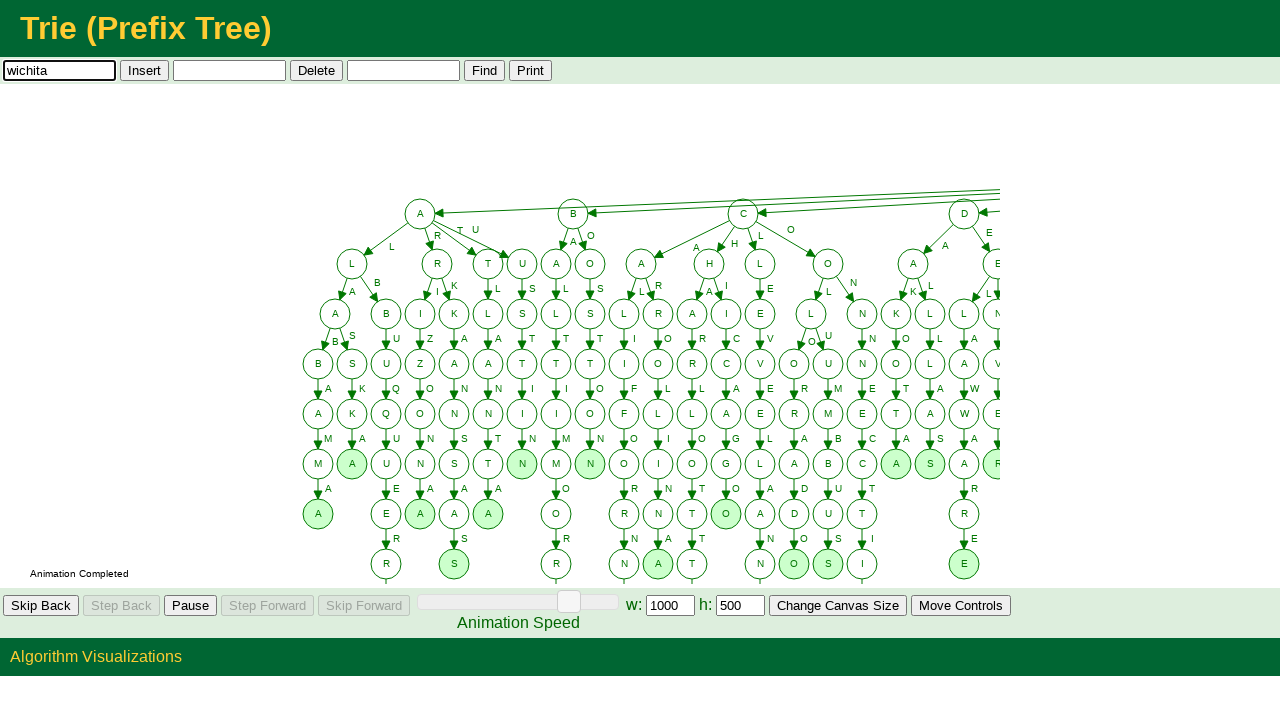

Clicked insert button to add 'wichita' to Trie at (144, 70) on #AlgorithmSpecificControls > td:nth-child(2) > input[type=Button]
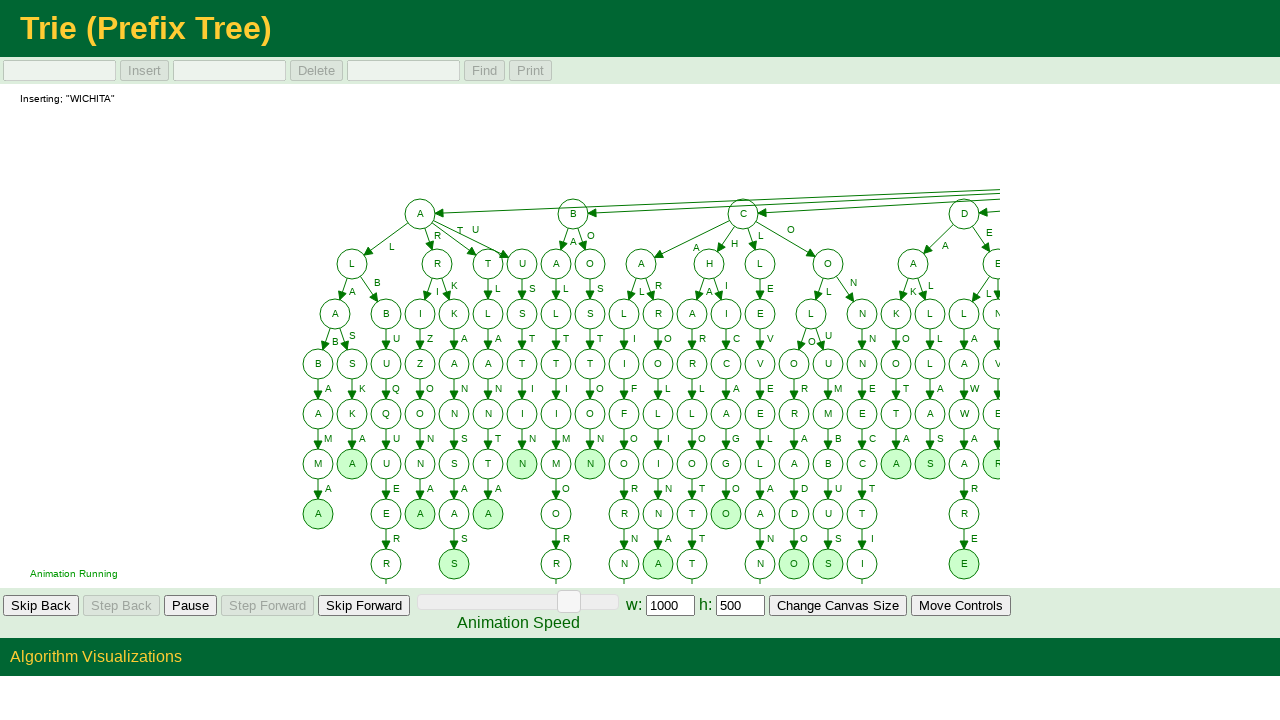

Clicked skip button to speed through animation for word 78/100 at (364, 606) on #GeneralAnimationControls > td:nth-child(5) > input[type=Button]
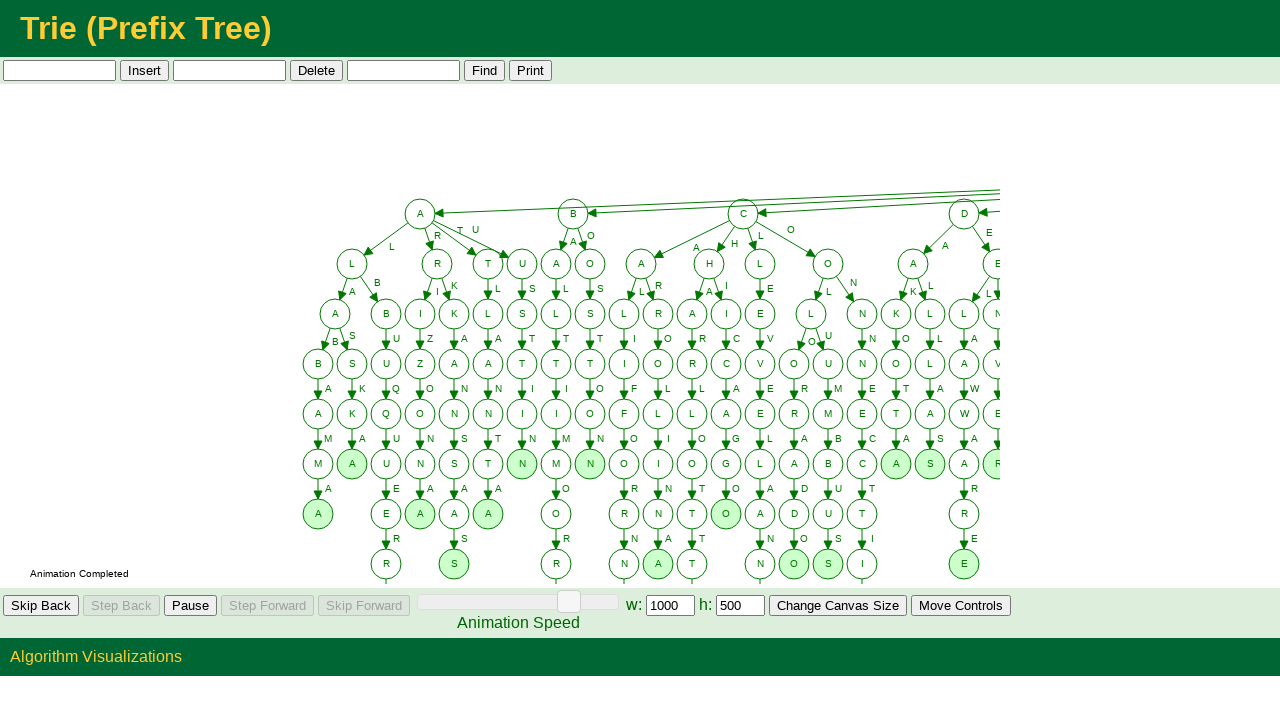

Filled input field with word 'arlington' on #AlgorithmSpecificControls > td:nth-child(1) > input[type=Text]
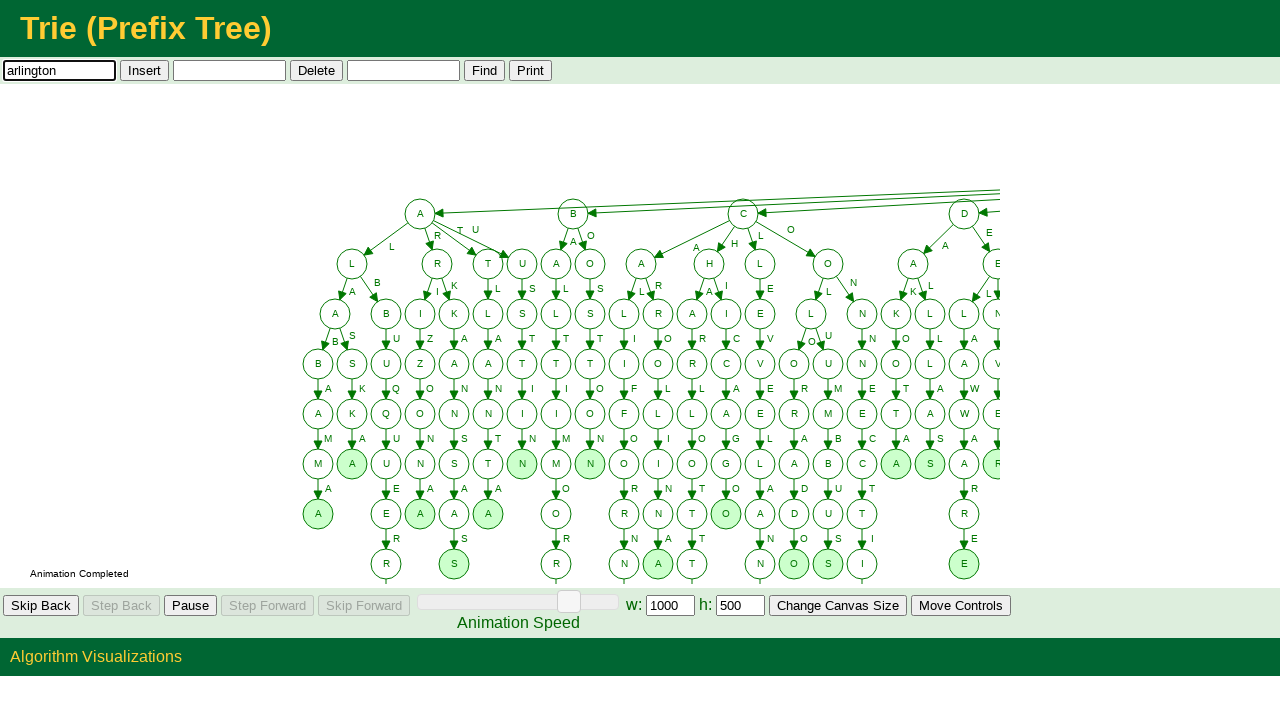

Clicked insert button to add 'arlington' to Trie at (144, 70) on #AlgorithmSpecificControls > td:nth-child(2) > input[type=Button]
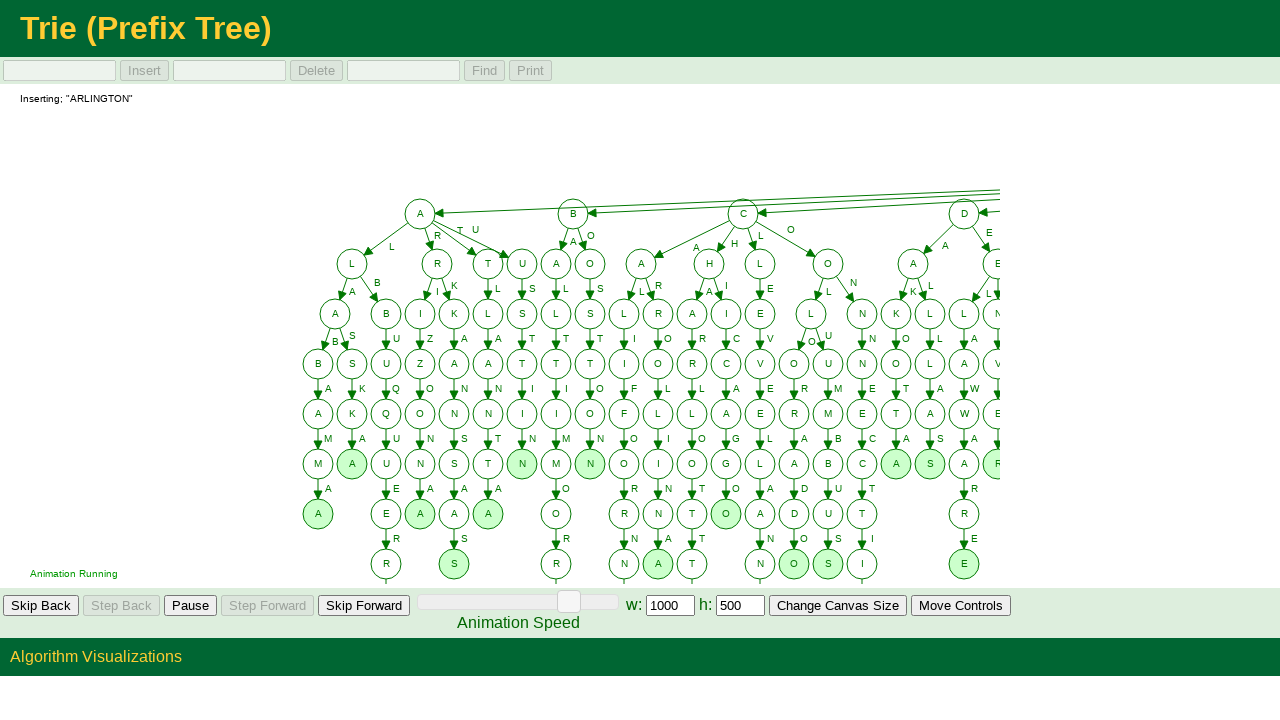

Clicked skip button to speed through animation for word 79/100 at (364, 606) on #GeneralAnimationControls > td:nth-child(5) > input[type=Button]
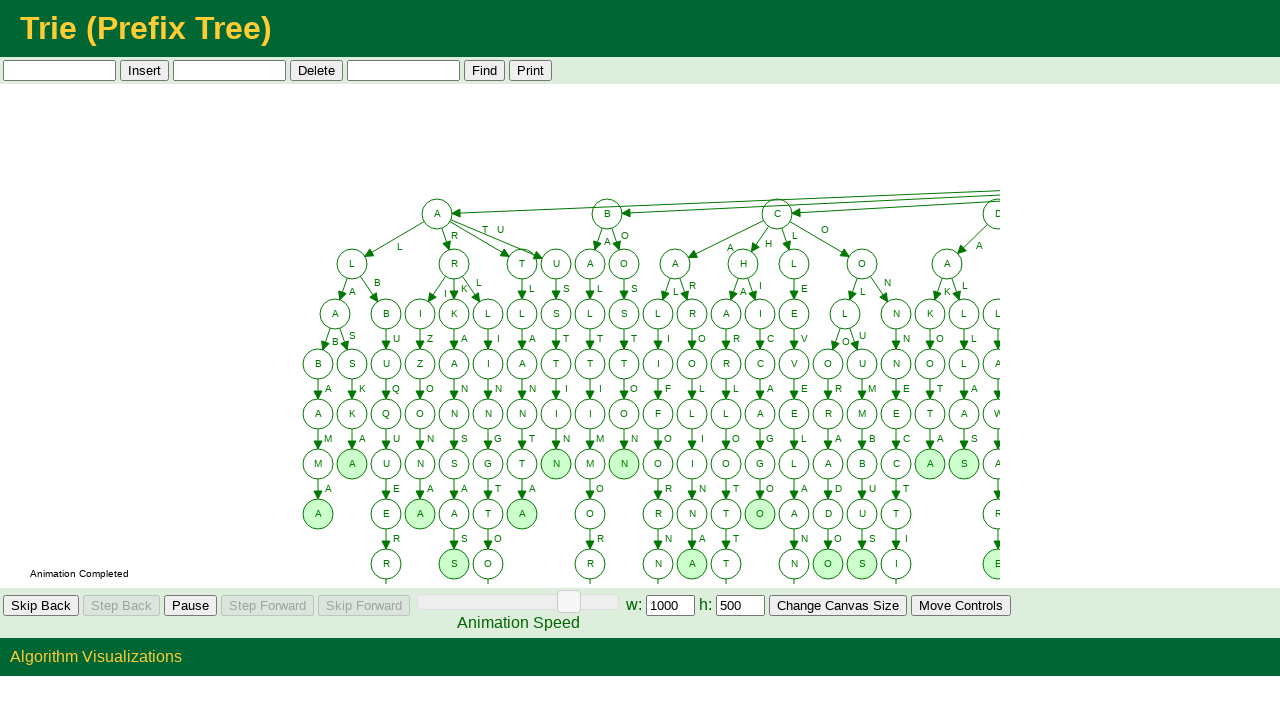

Filled input field with word 'bakersfield' on #AlgorithmSpecificControls > td:nth-child(1) > input[type=Text]
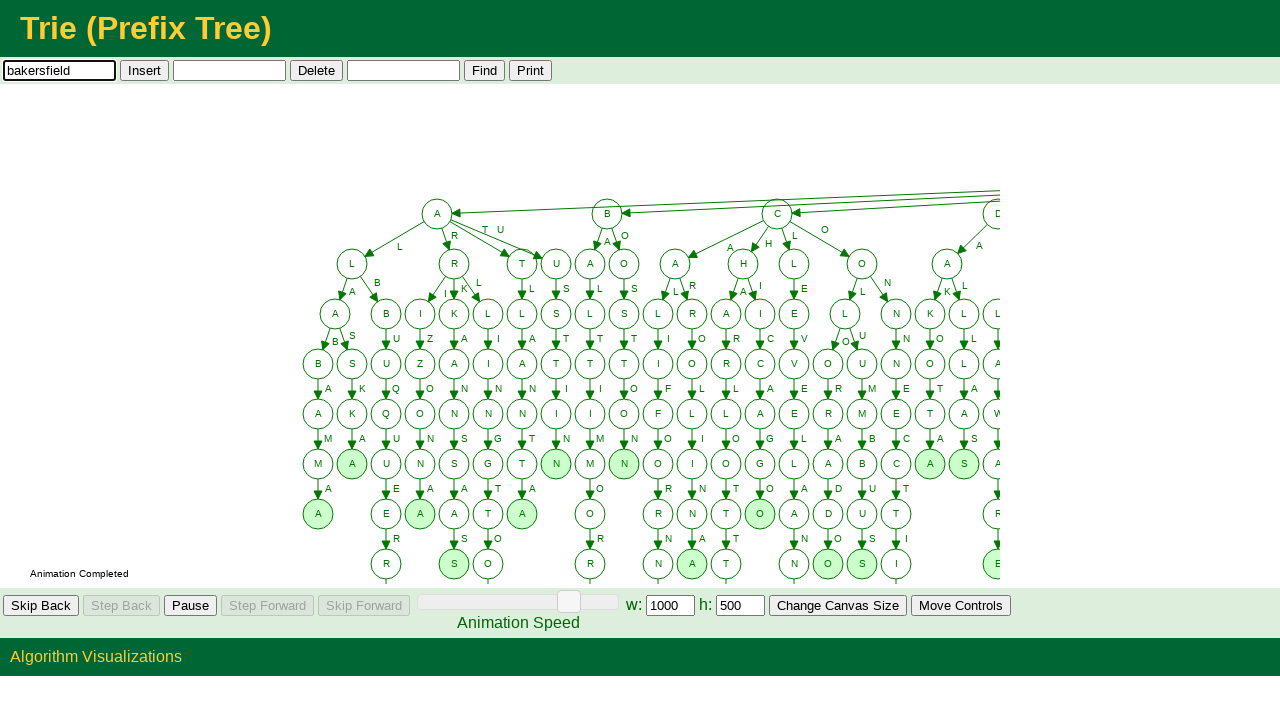

Clicked insert button to add 'bakersfield' to Trie at (144, 70) on #AlgorithmSpecificControls > td:nth-child(2) > input[type=Button]
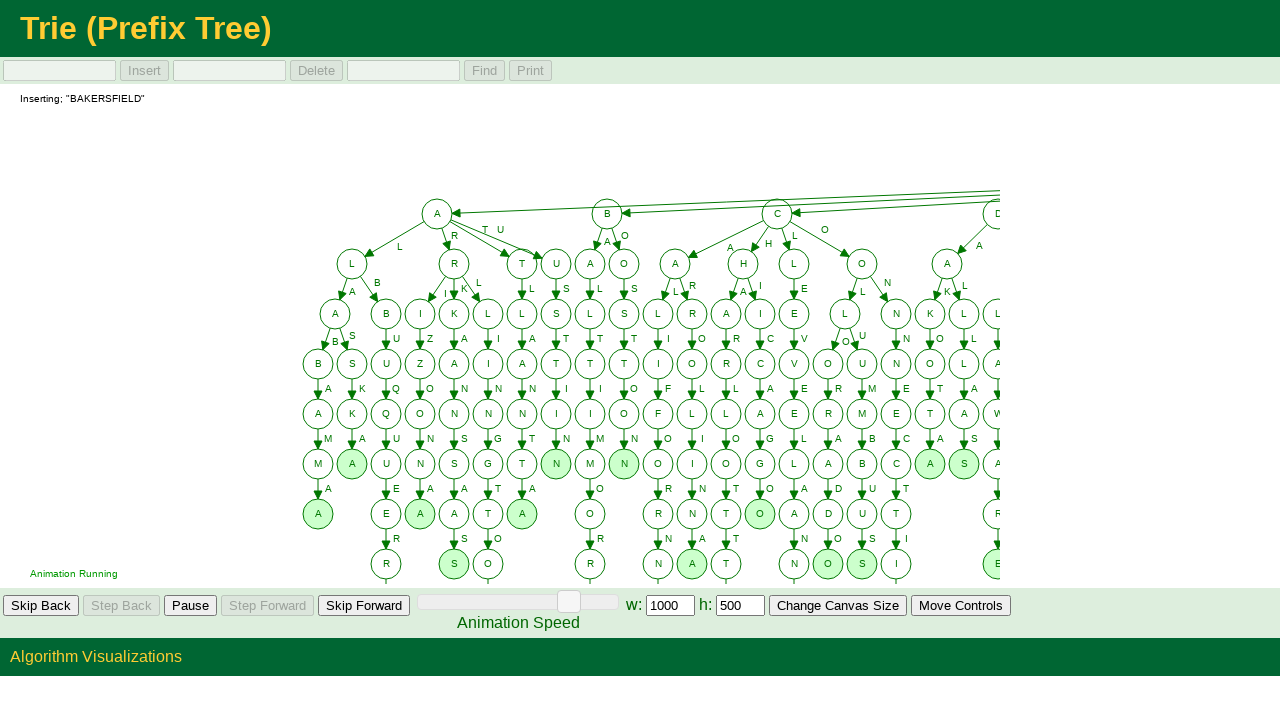

Clicked skip button to speed through animation for word 80/100 at (364, 606) on #GeneralAnimationControls > td:nth-child(5) > input[type=Button]
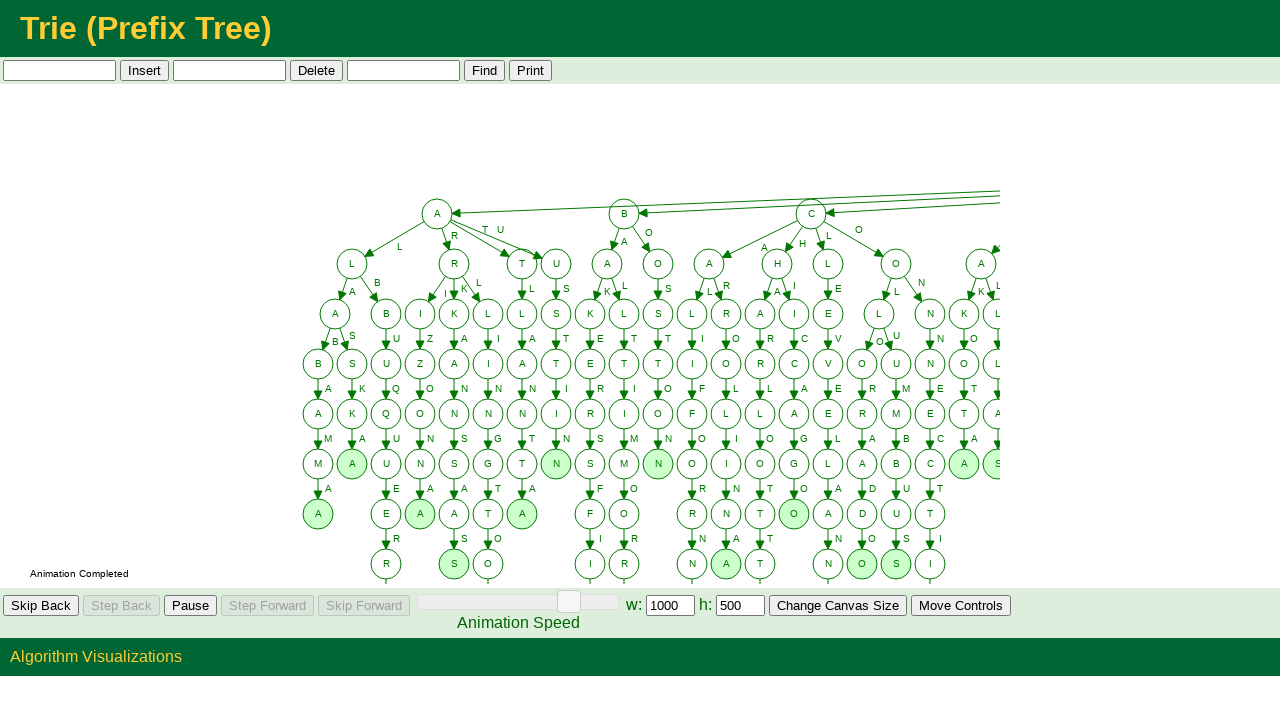

Filled input field with word 'aurora' on #AlgorithmSpecificControls > td:nth-child(1) > input[type=Text]
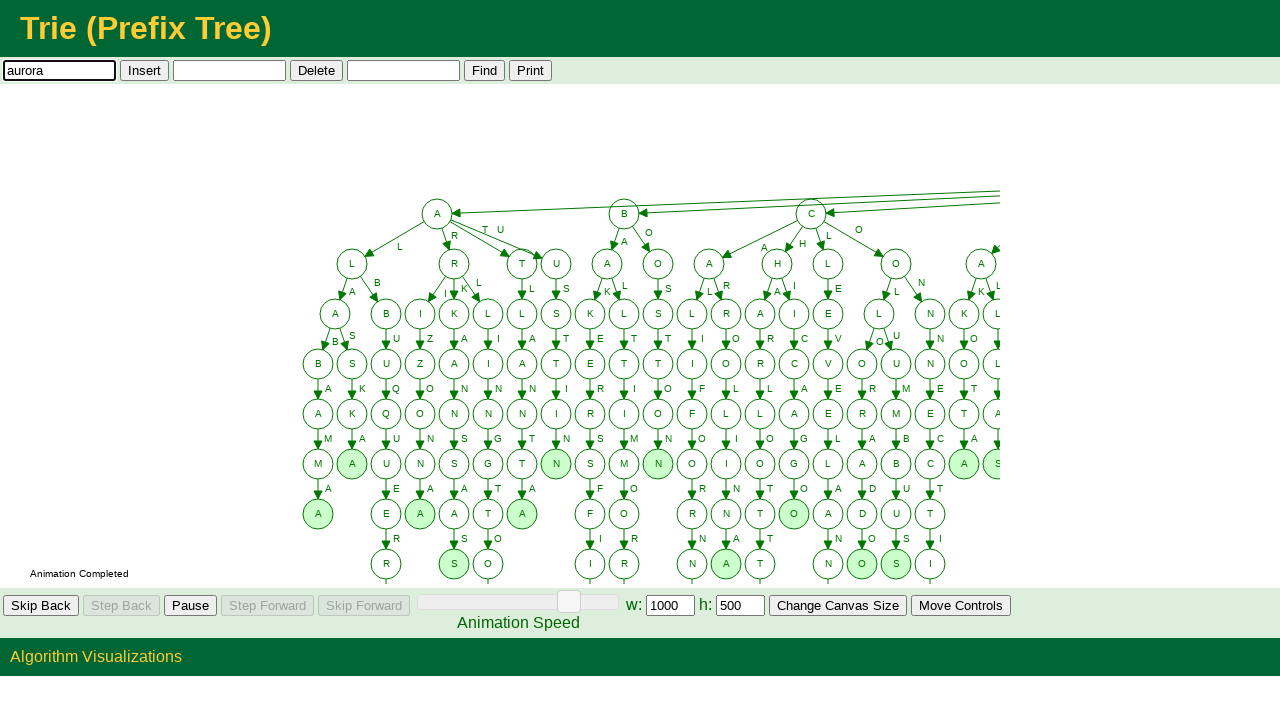

Clicked insert button to add 'aurora' to Trie at (144, 70) on #AlgorithmSpecificControls > td:nth-child(2) > input[type=Button]
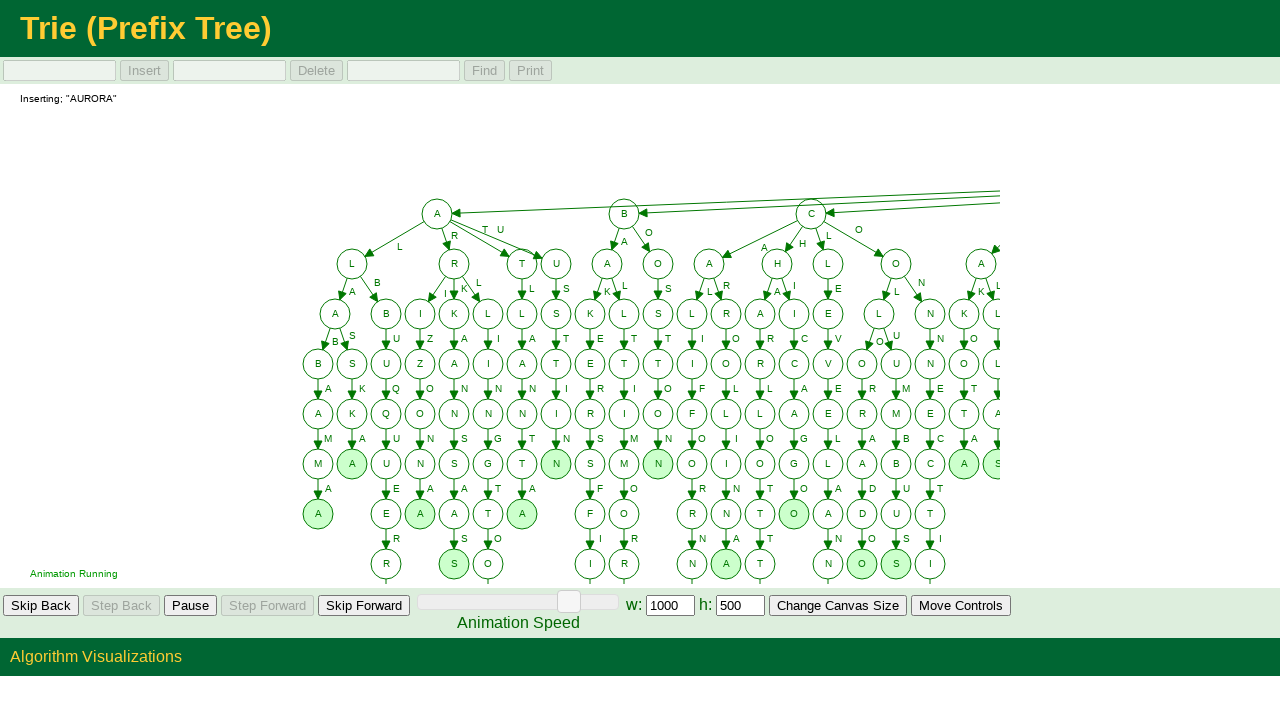

Clicked skip button to speed through animation for word 81/100 at (364, 606) on #GeneralAnimationControls > td:nth-child(5) > input[type=Button]
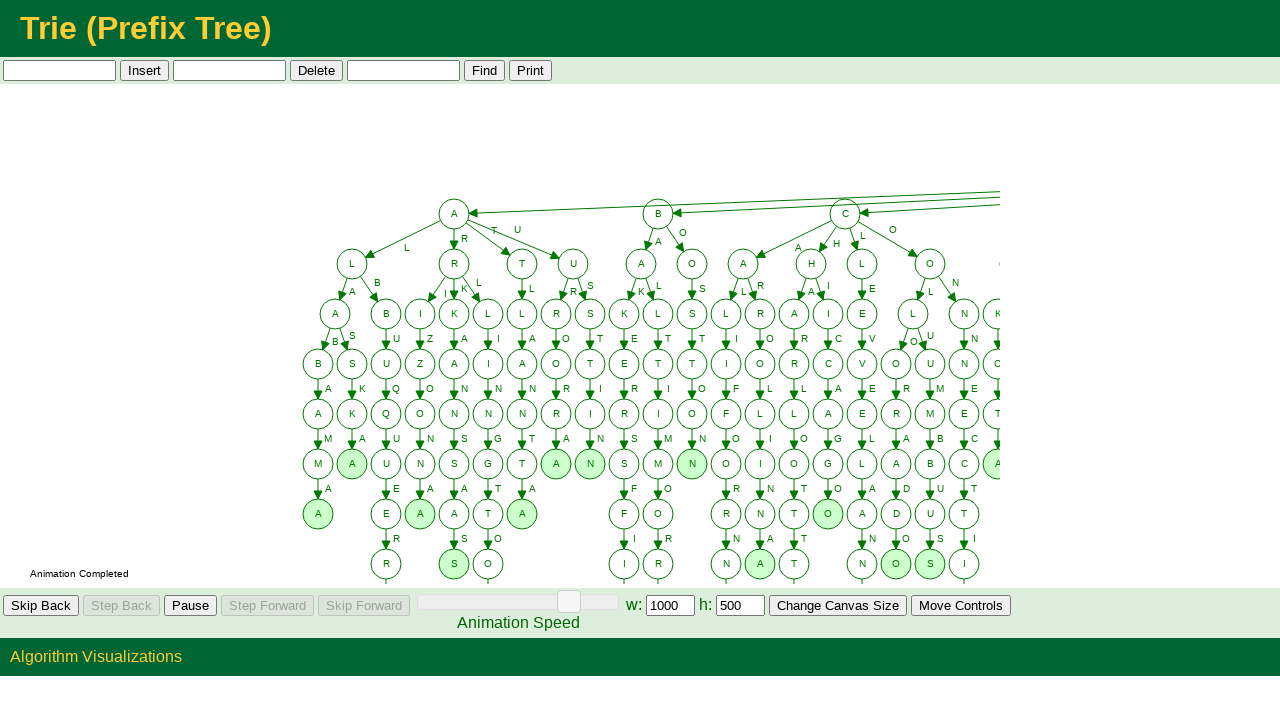

Filled input field with word 'anaheim' on #AlgorithmSpecificControls > td:nth-child(1) > input[type=Text]
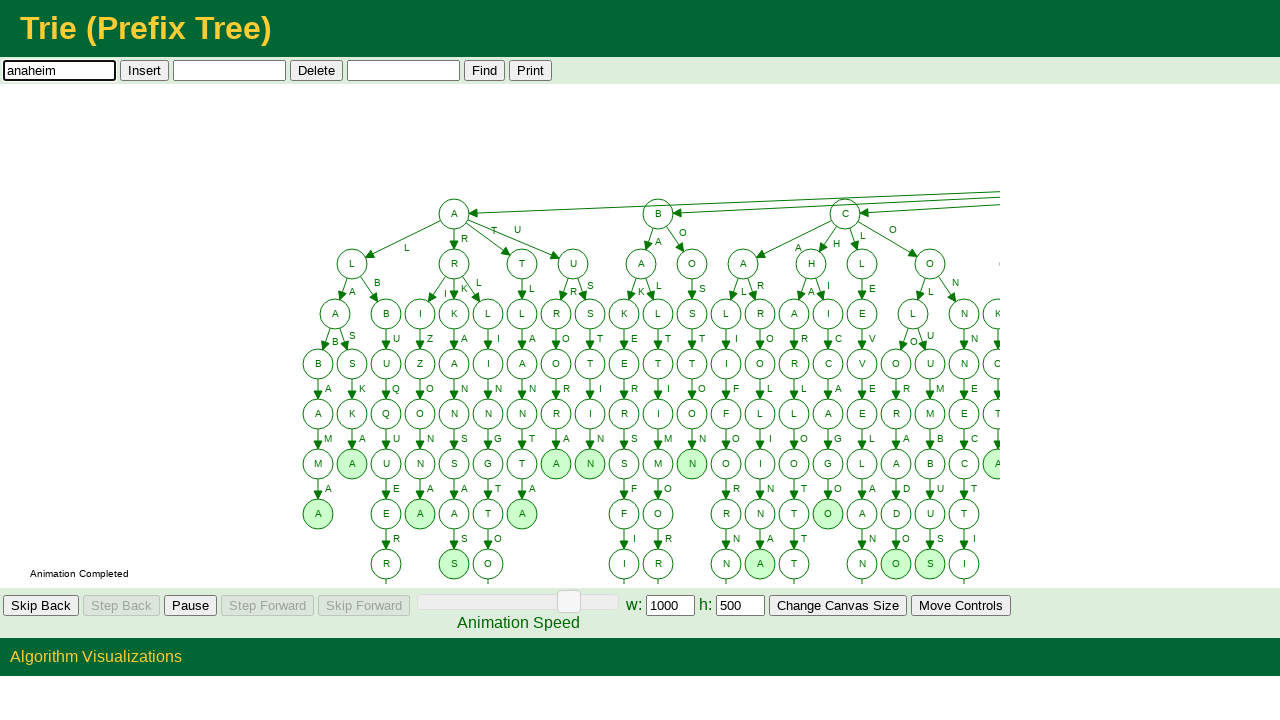

Clicked insert button to add 'anaheim' to Trie at (144, 70) on #AlgorithmSpecificControls > td:nth-child(2) > input[type=Button]
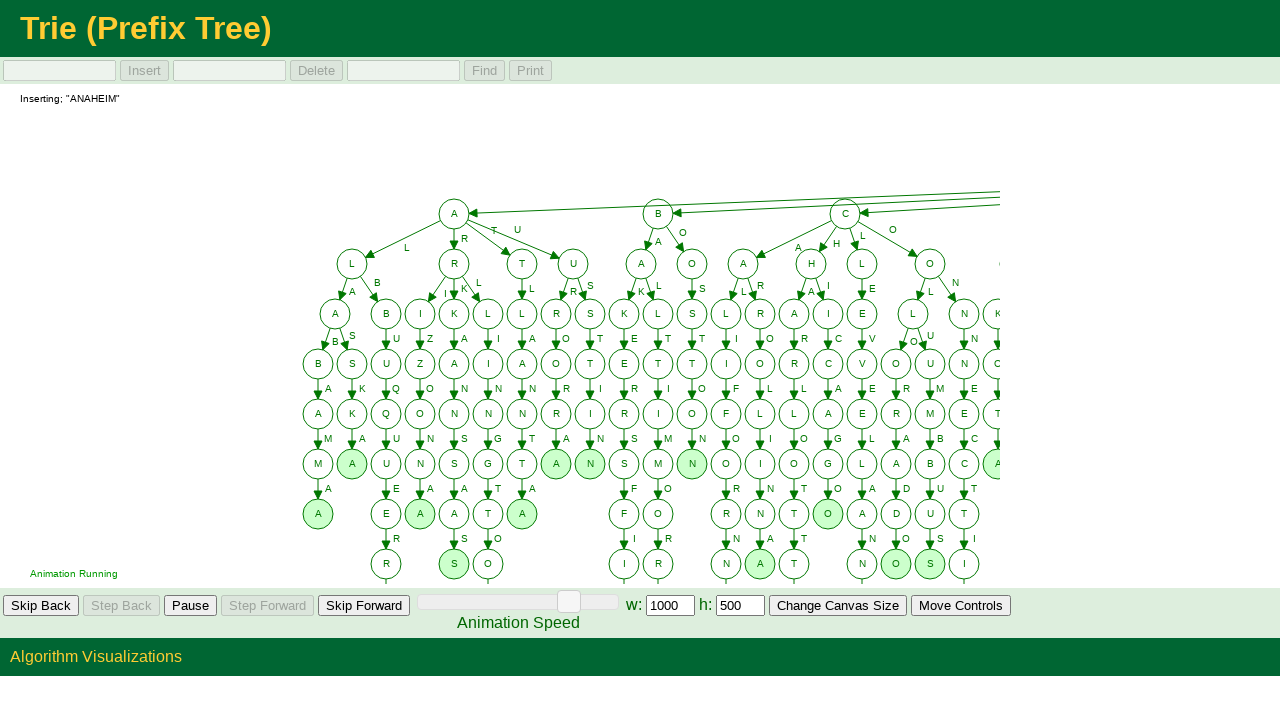

Clicked skip button to speed through animation for word 82/100 at (364, 606) on #GeneralAnimationControls > td:nth-child(5) > input[type=Button]
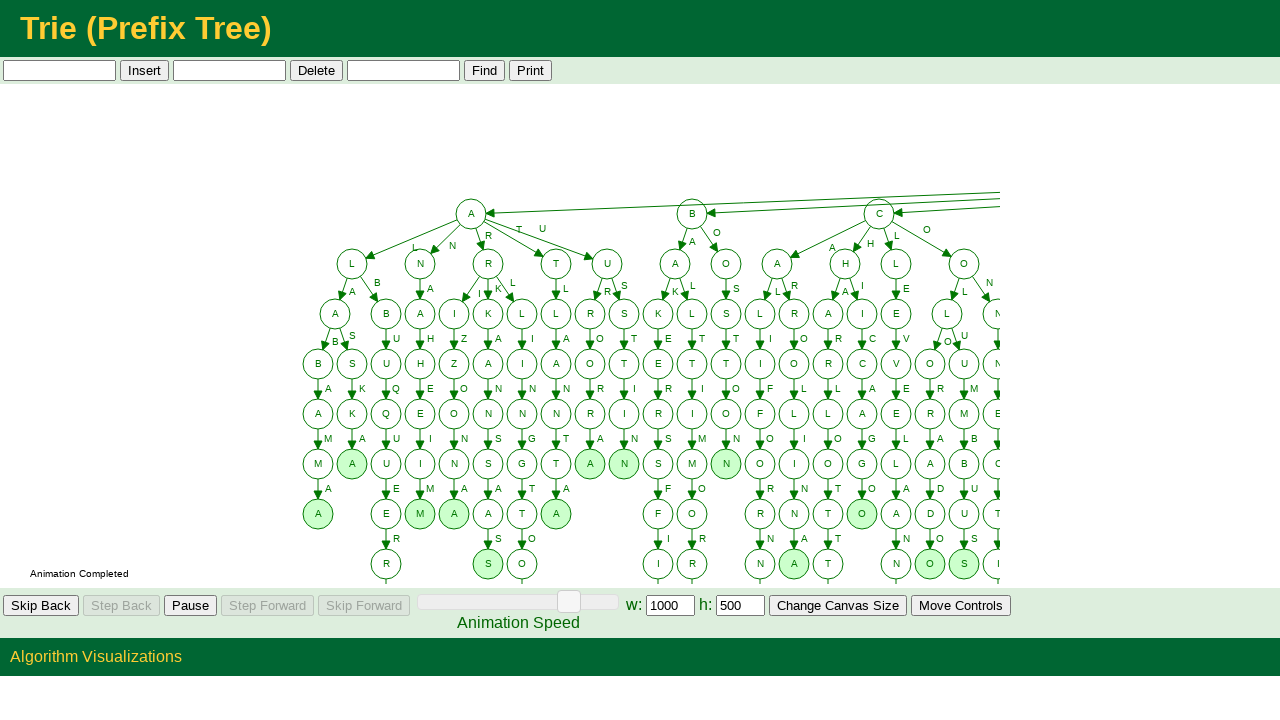

Filled input field with word 'honolulu' on #AlgorithmSpecificControls > td:nth-child(1) > input[type=Text]
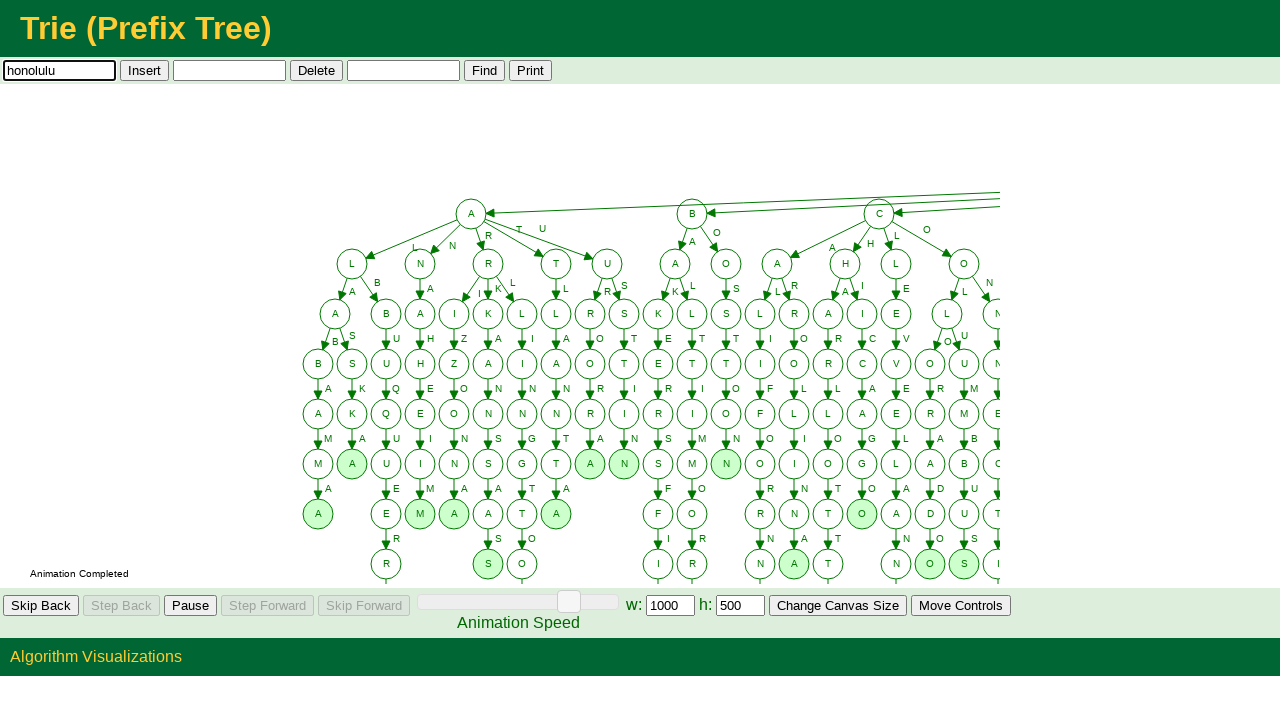

Clicked insert button to add 'honolulu' to Trie at (144, 70) on #AlgorithmSpecificControls > td:nth-child(2) > input[type=Button]
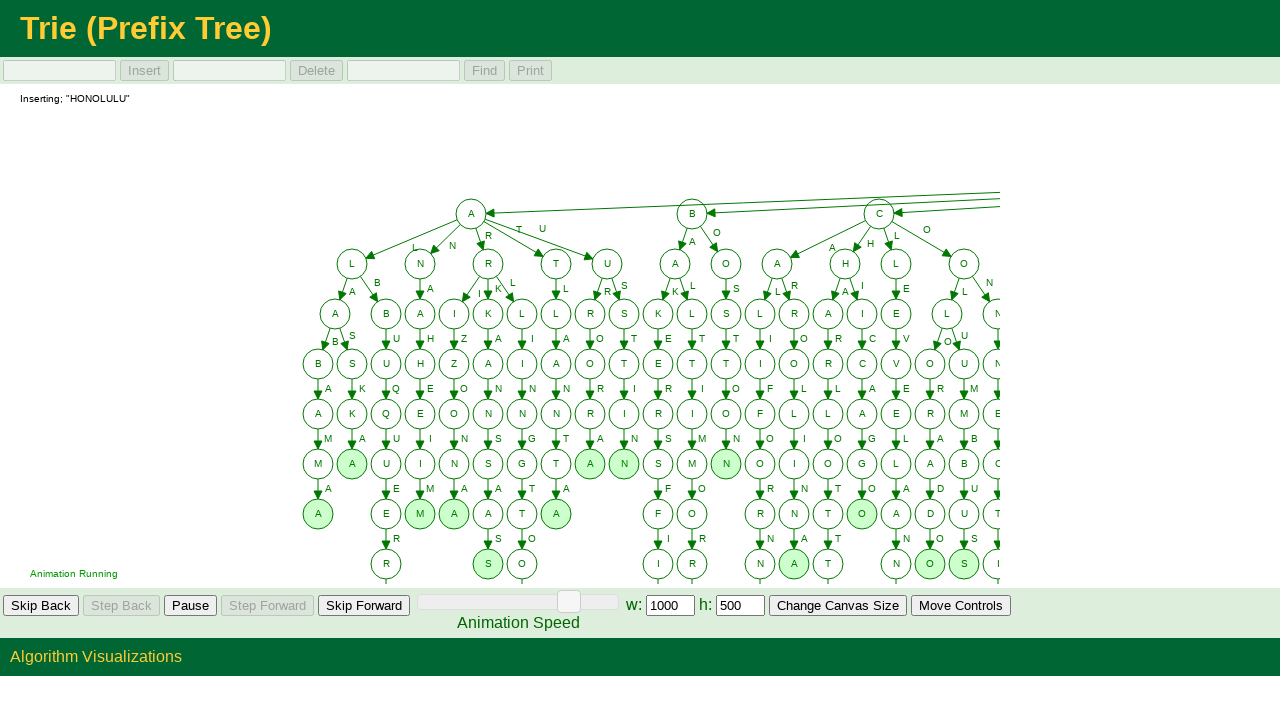

Clicked skip button to speed through animation for word 83/100 at (364, 606) on #GeneralAnimationControls > td:nth-child(5) > input[type=Button]
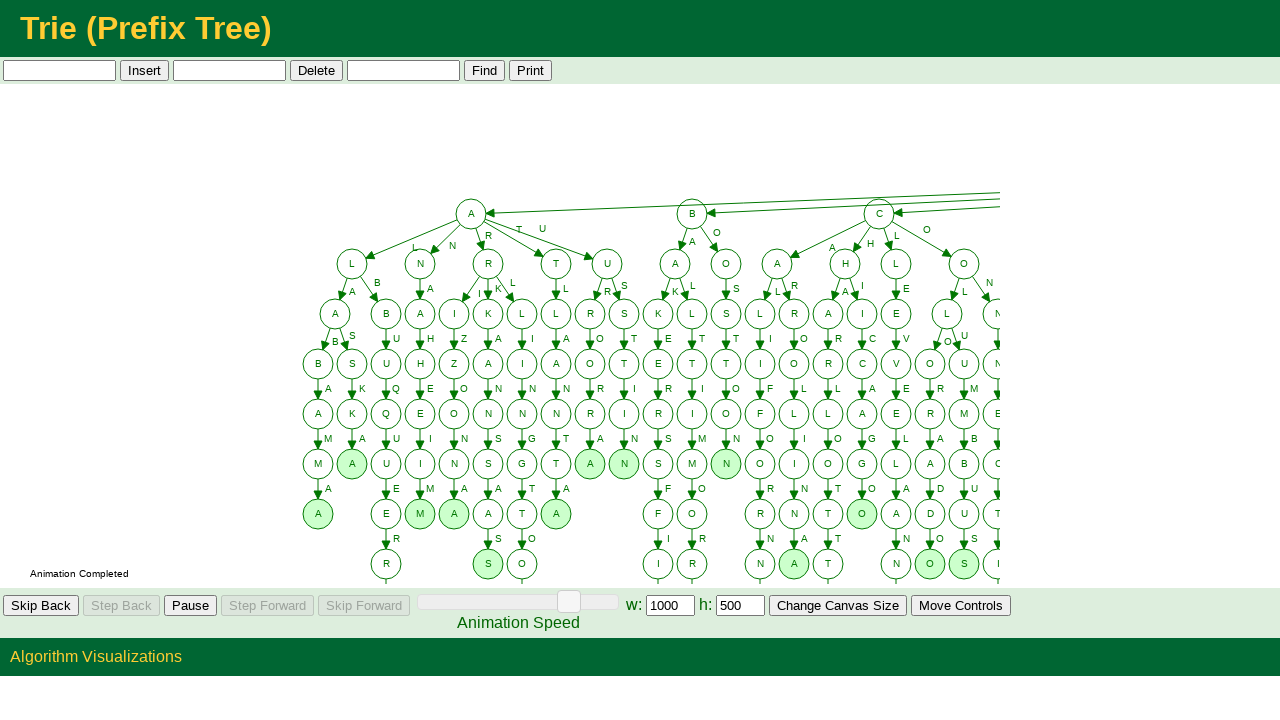

Filled input field with word 'riverside' on #AlgorithmSpecificControls > td:nth-child(1) > input[type=Text]
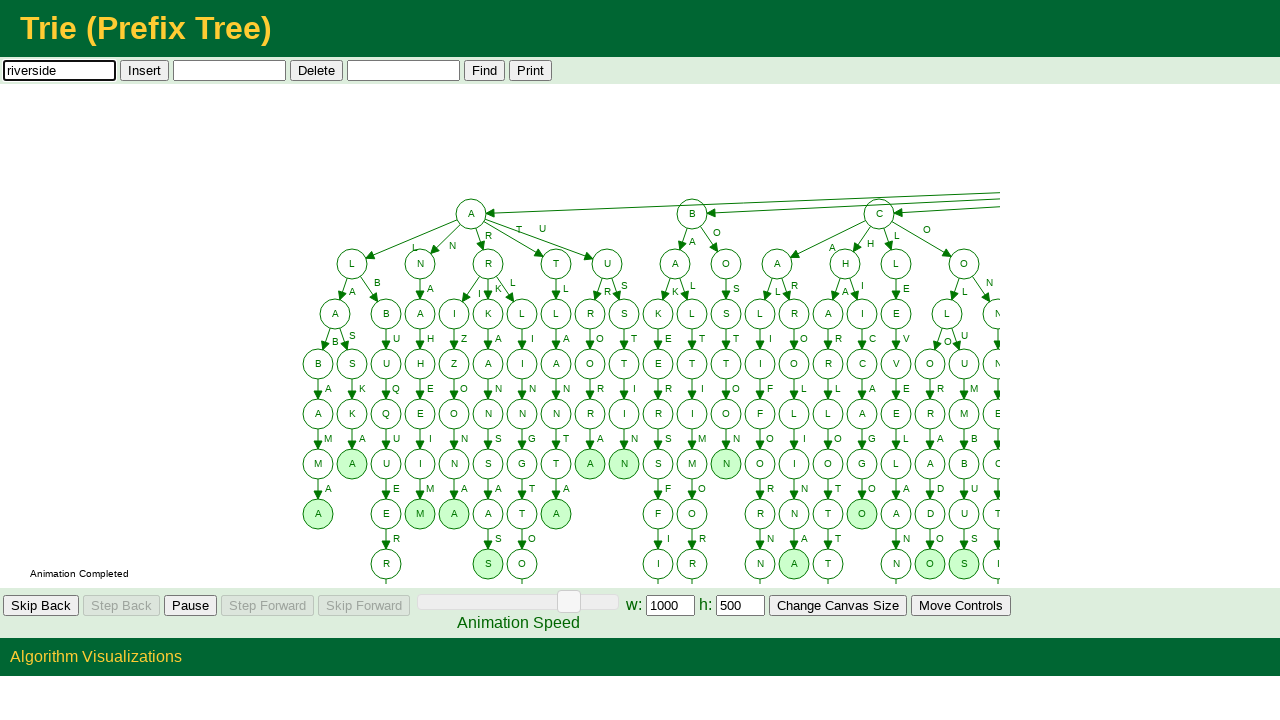

Clicked insert button to add 'riverside' to Trie at (144, 70) on #AlgorithmSpecificControls > td:nth-child(2) > input[type=Button]
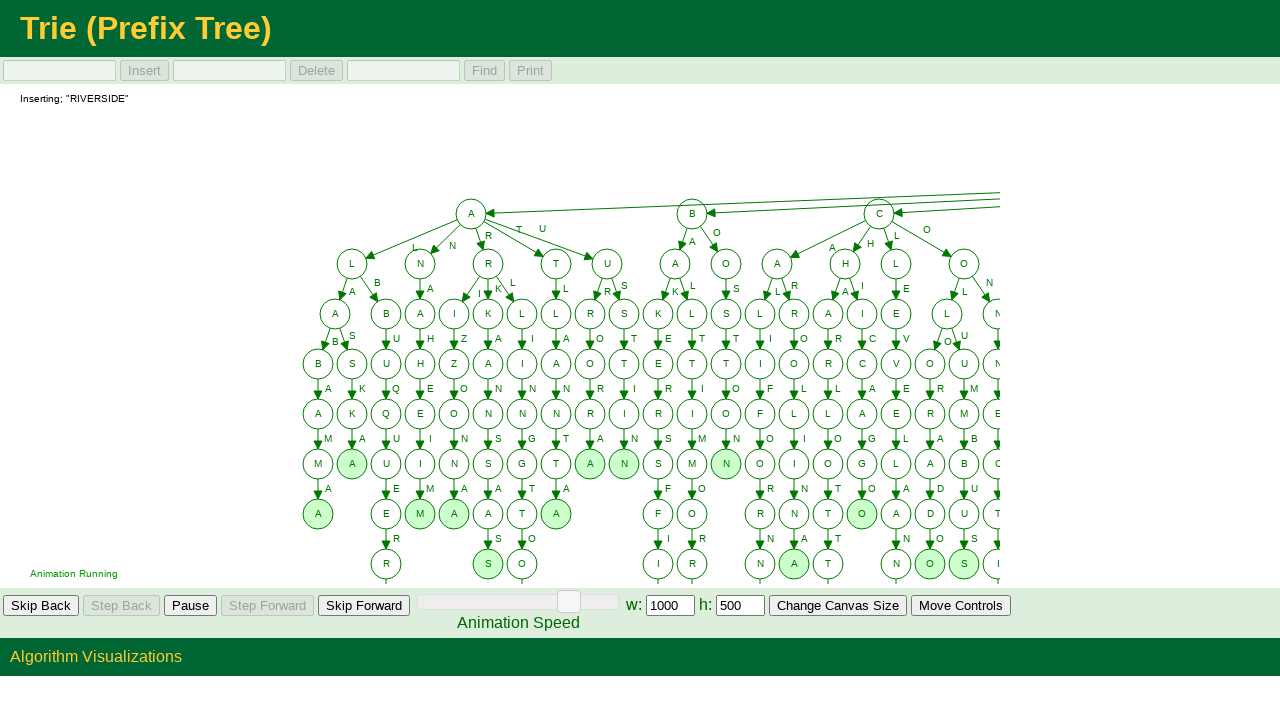

Clicked skip button to speed through animation for word 84/100 at (364, 606) on #GeneralAnimationControls > td:nth-child(5) > input[type=Button]
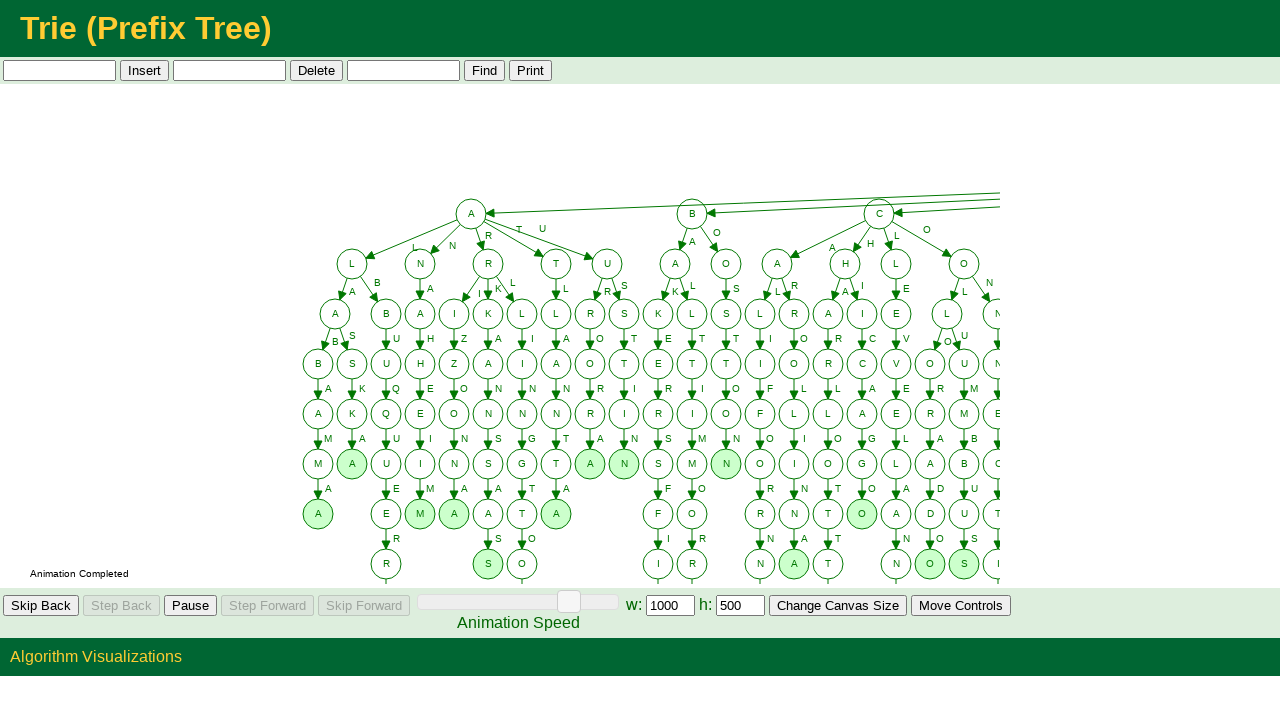

Filled input field with word 'stockton' on #AlgorithmSpecificControls > td:nth-child(1) > input[type=Text]
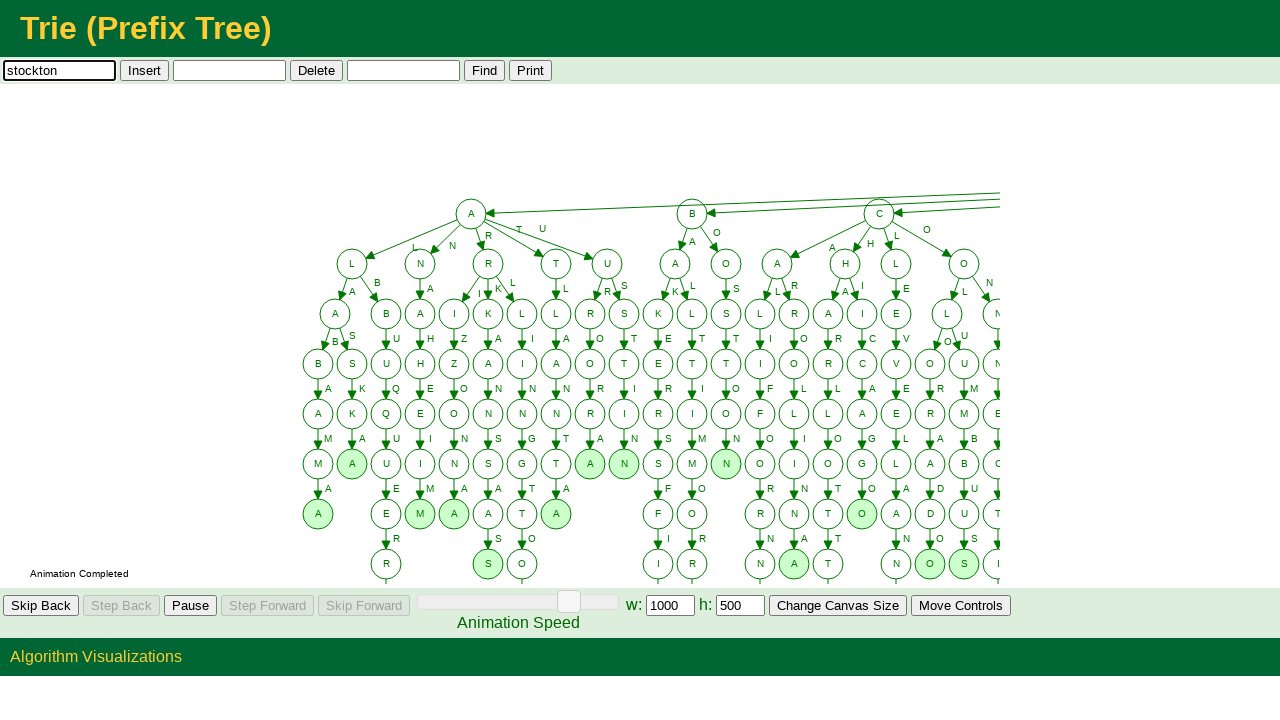

Clicked insert button to add 'stockton' to Trie at (144, 70) on #AlgorithmSpecificControls > td:nth-child(2) > input[type=Button]
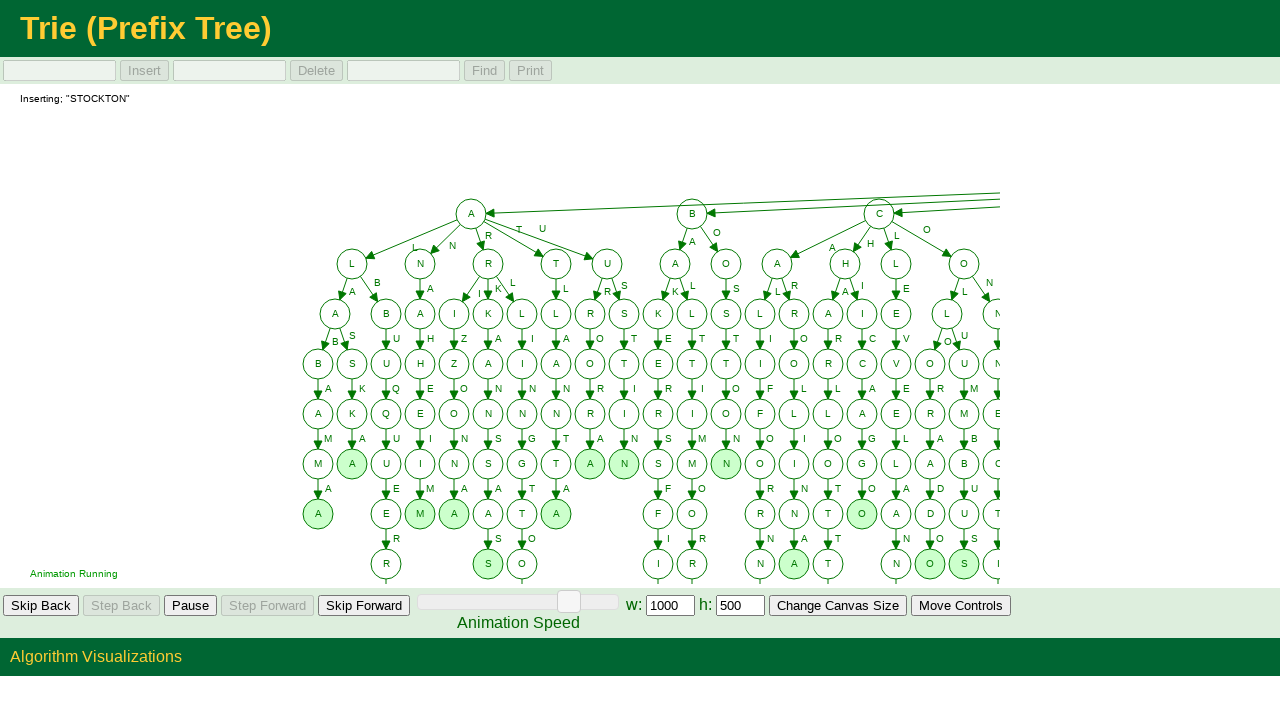

Clicked skip button to speed through animation for word 85/100 at (364, 606) on #GeneralAnimationControls > td:nth-child(5) > input[type=Button]
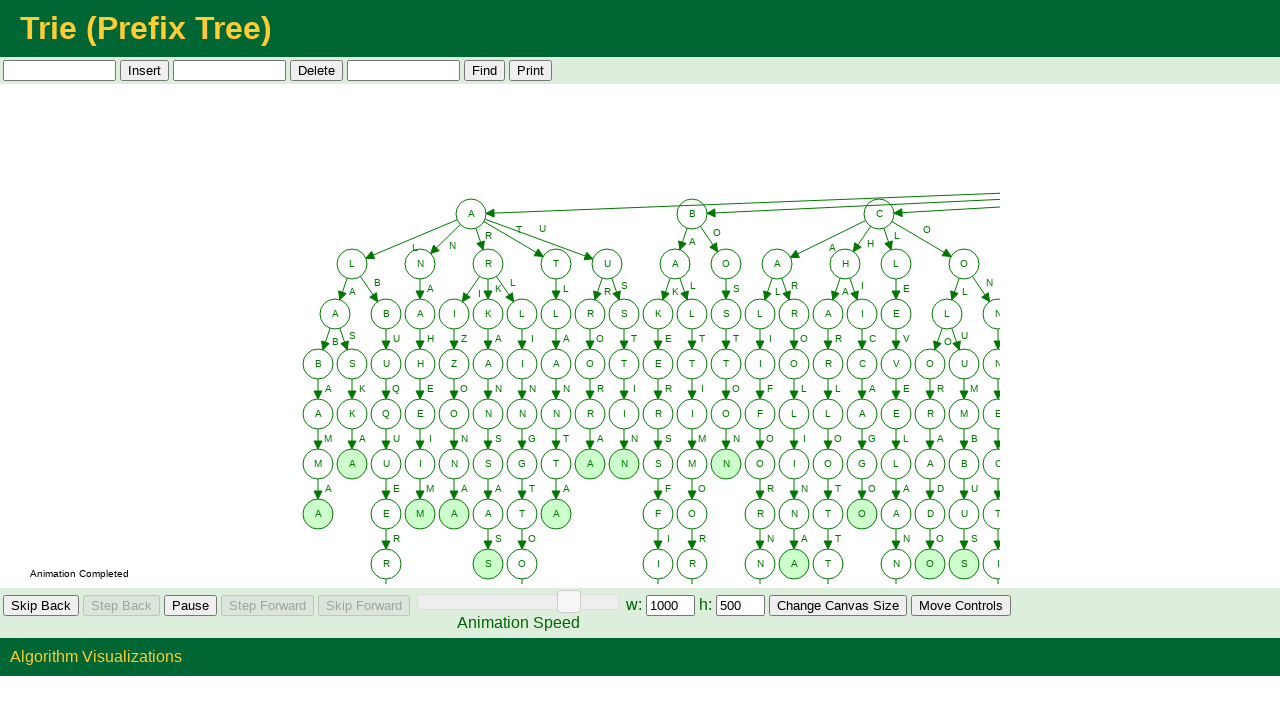

Filled input field with word 'lexington' on #AlgorithmSpecificControls > td:nth-child(1) > input[type=Text]
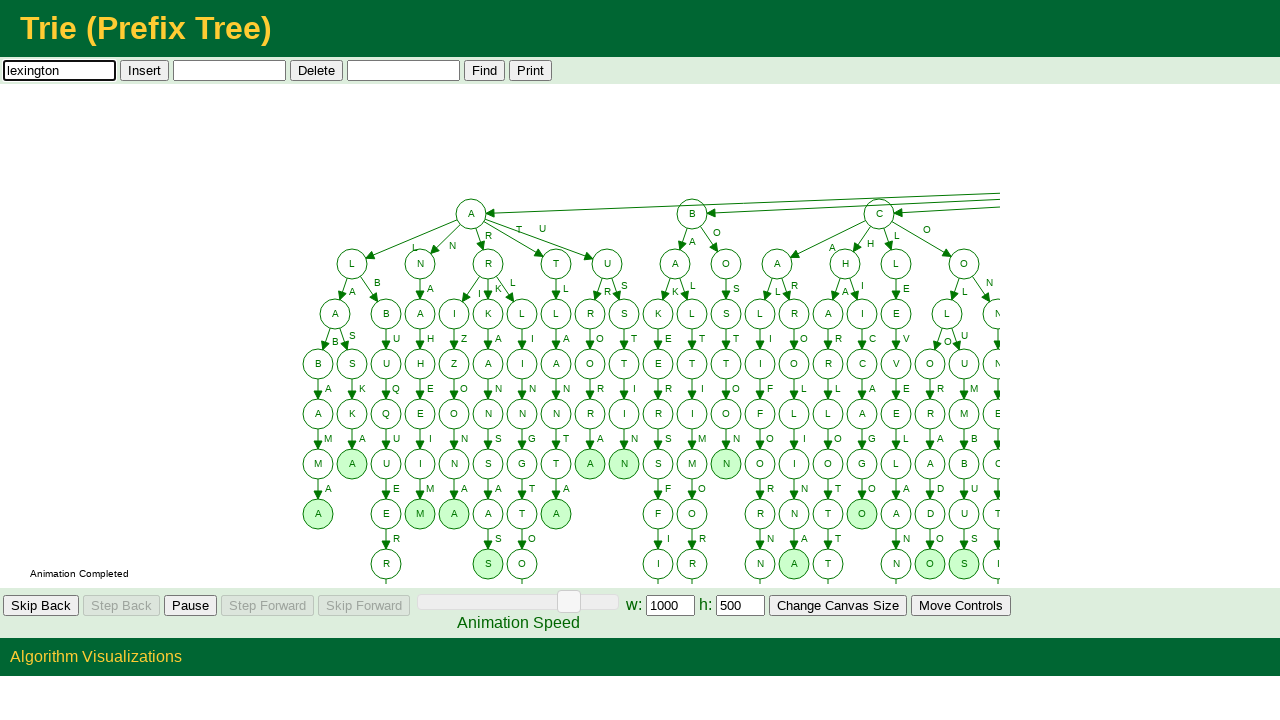

Clicked insert button to add 'lexington' to Trie at (144, 70) on #AlgorithmSpecificControls > td:nth-child(2) > input[type=Button]
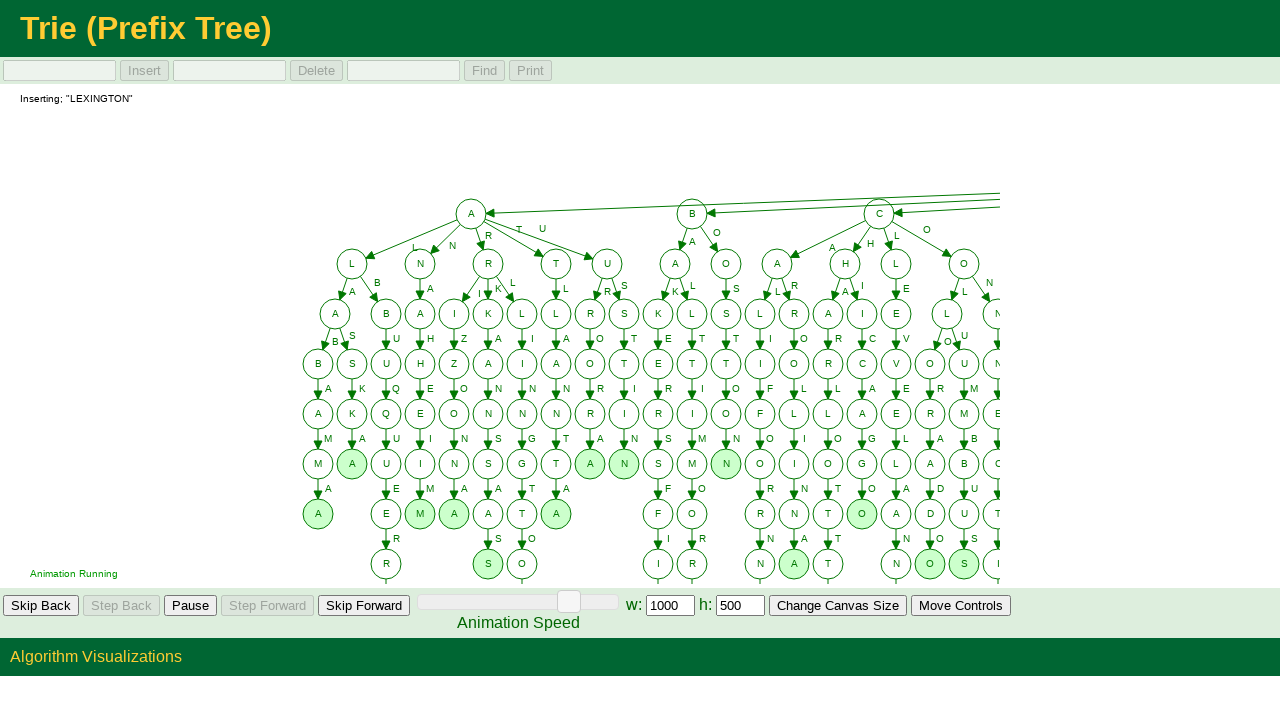

Clicked skip button to speed through animation for word 86/100 at (364, 606) on #GeneralAnimationControls > td:nth-child(5) > input[type=Button]
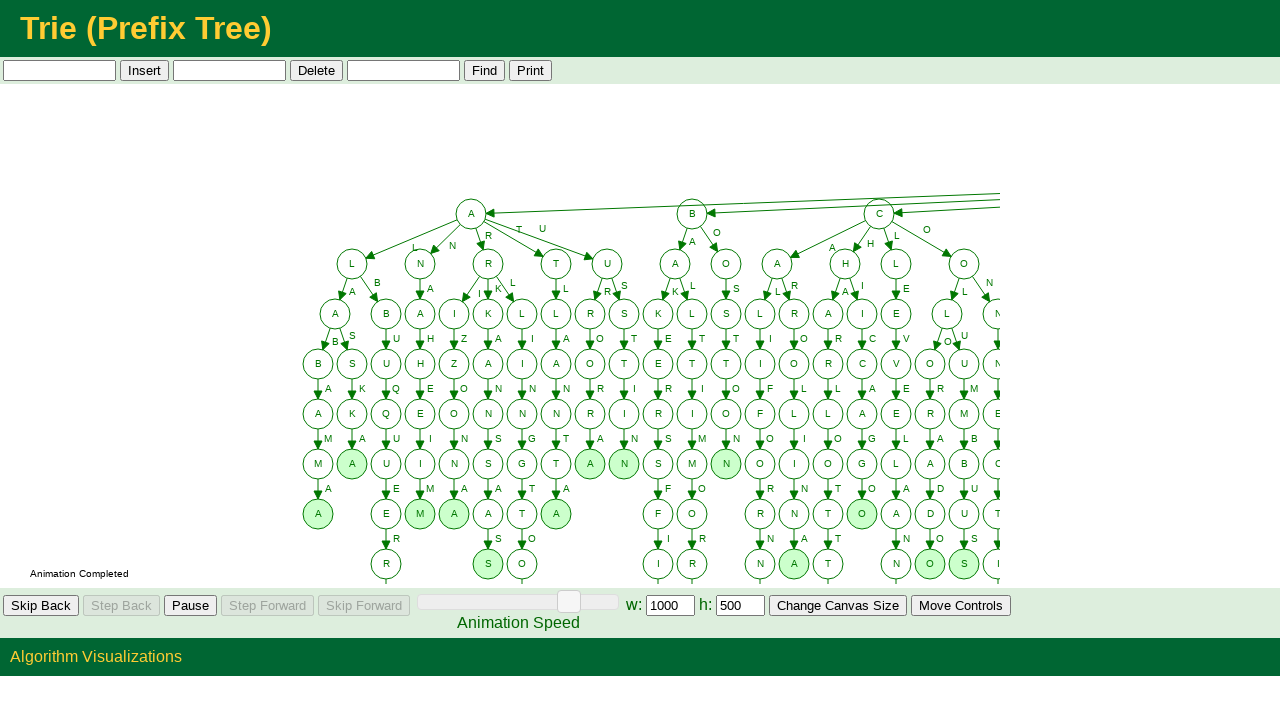

Filled input field with word 'anchorage' on #AlgorithmSpecificControls > td:nth-child(1) > input[type=Text]
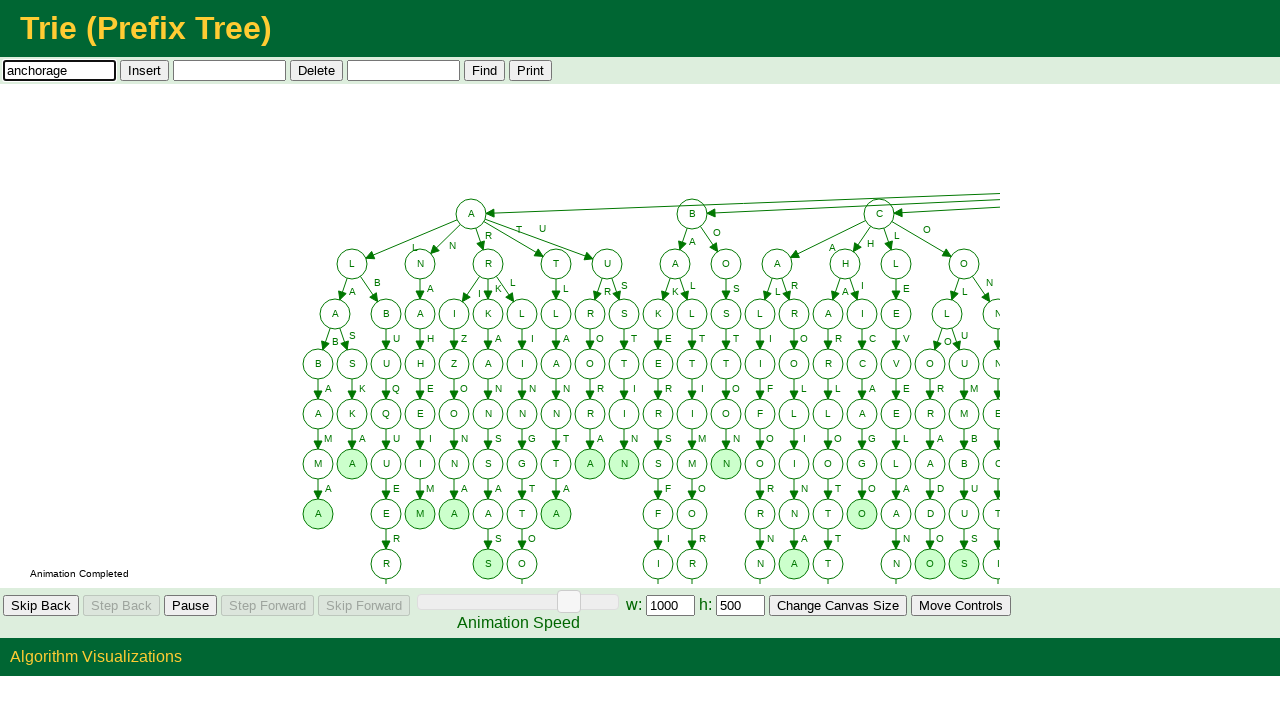

Clicked insert button to add 'anchorage' to Trie at (144, 70) on #AlgorithmSpecificControls > td:nth-child(2) > input[type=Button]
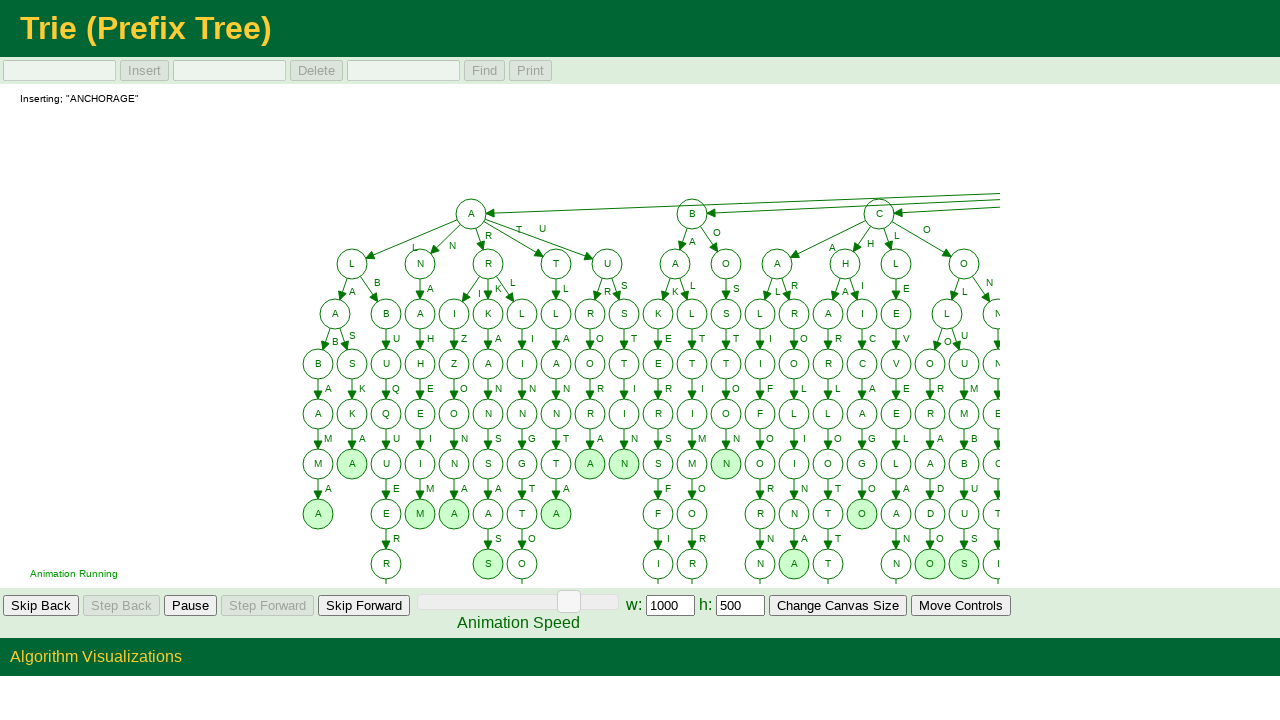

Clicked skip button to speed through animation for word 87/100 at (364, 606) on #GeneralAnimationControls > td:nth-child(5) > input[type=Button]
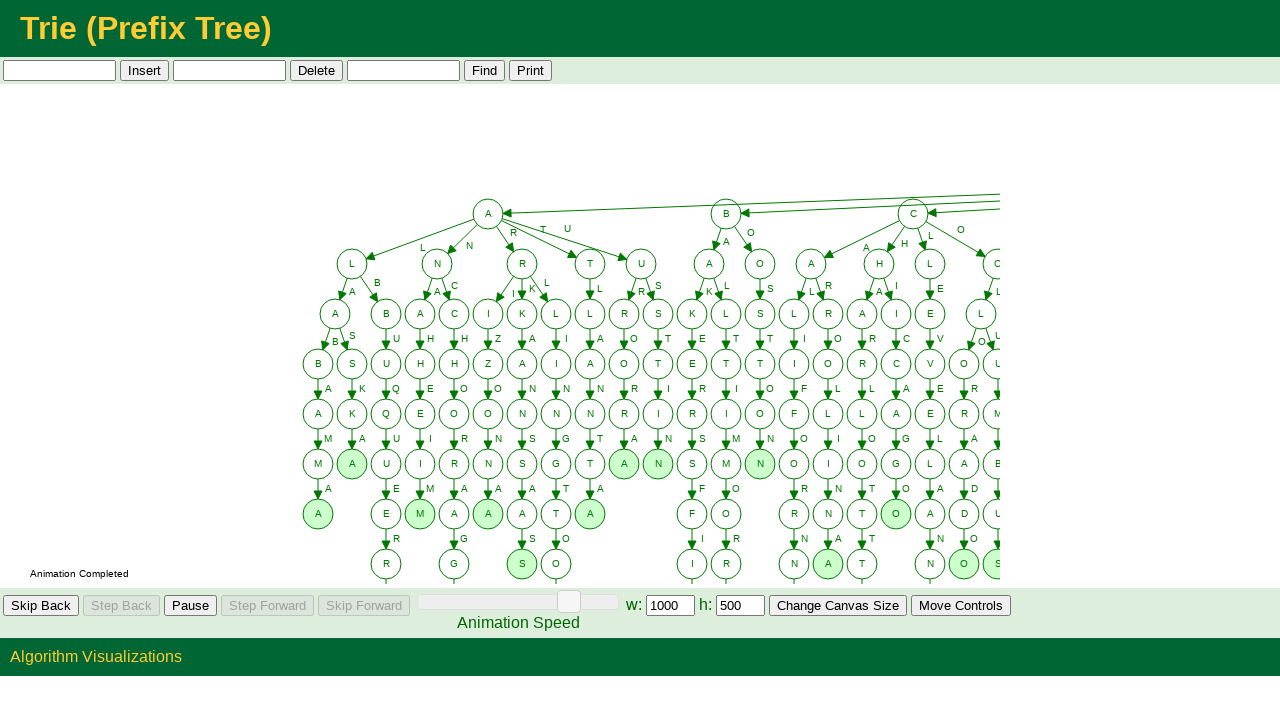

Filled input field with word 'louisville' on #AlgorithmSpecificControls > td:nth-child(1) > input[type=Text]
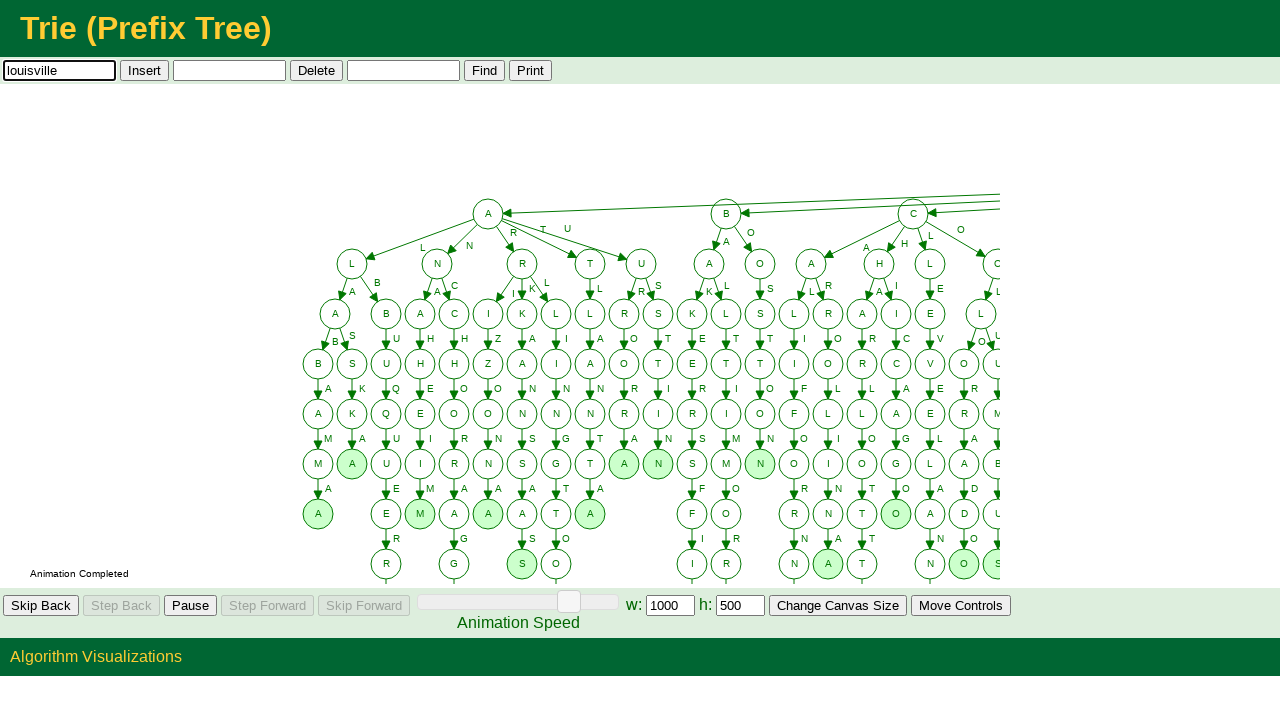

Clicked insert button to add 'louisville' to Trie at (144, 70) on #AlgorithmSpecificControls > td:nth-child(2) > input[type=Button]
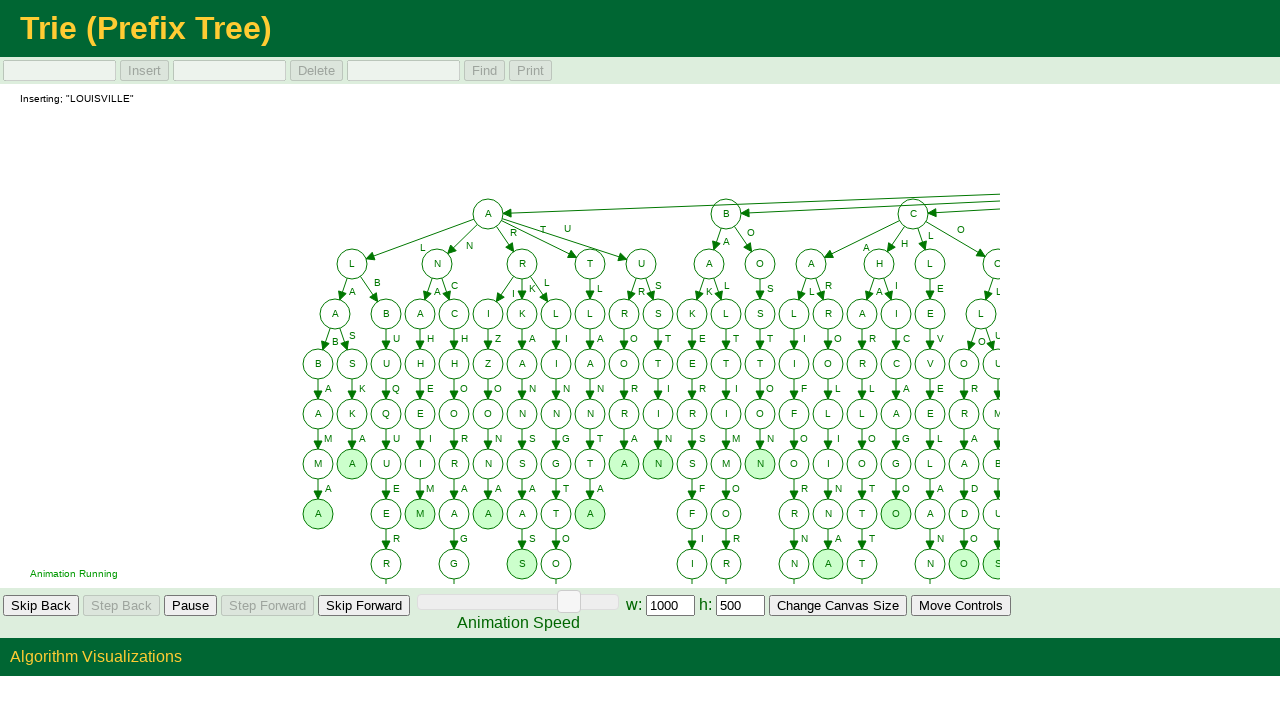

Clicked skip button to speed through animation for word 88/100 at (364, 606) on #GeneralAnimationControls > td:nth-child(5) > input[type=Button]
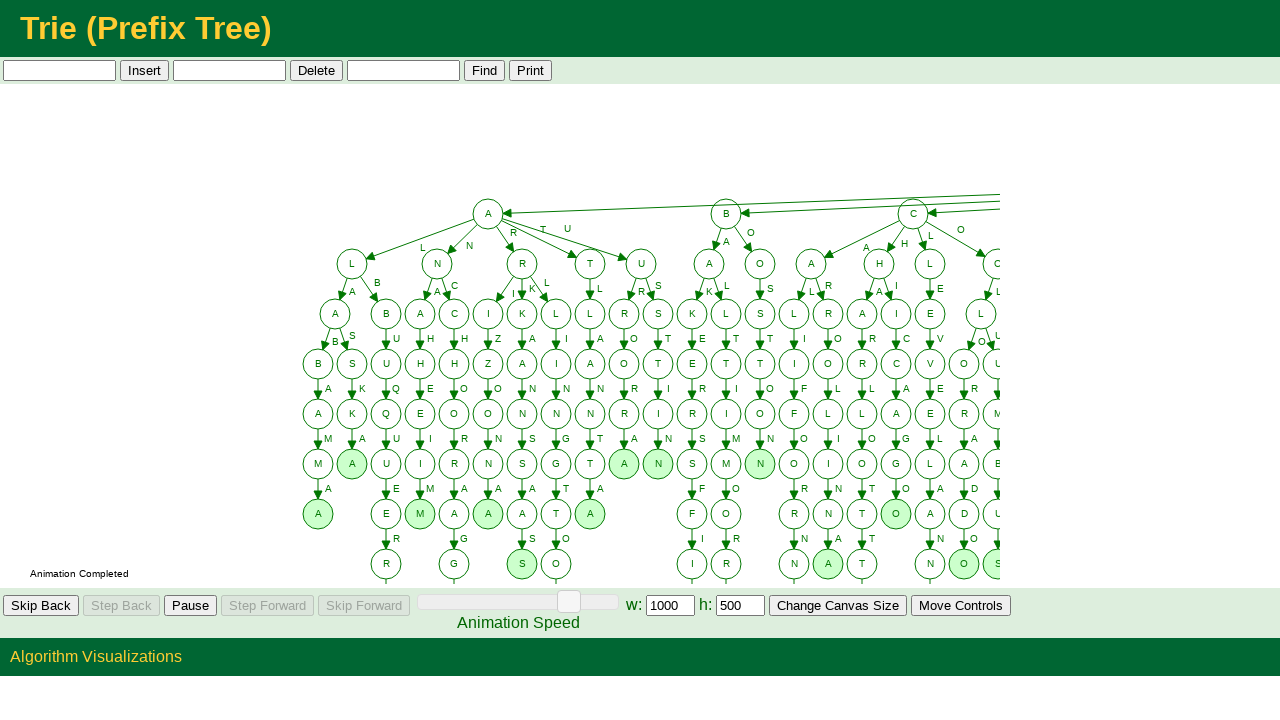

Filled input field with word 'lincoln' on #AlgorithmSpecificControls > td:nth-child(1) > input[type=Text]
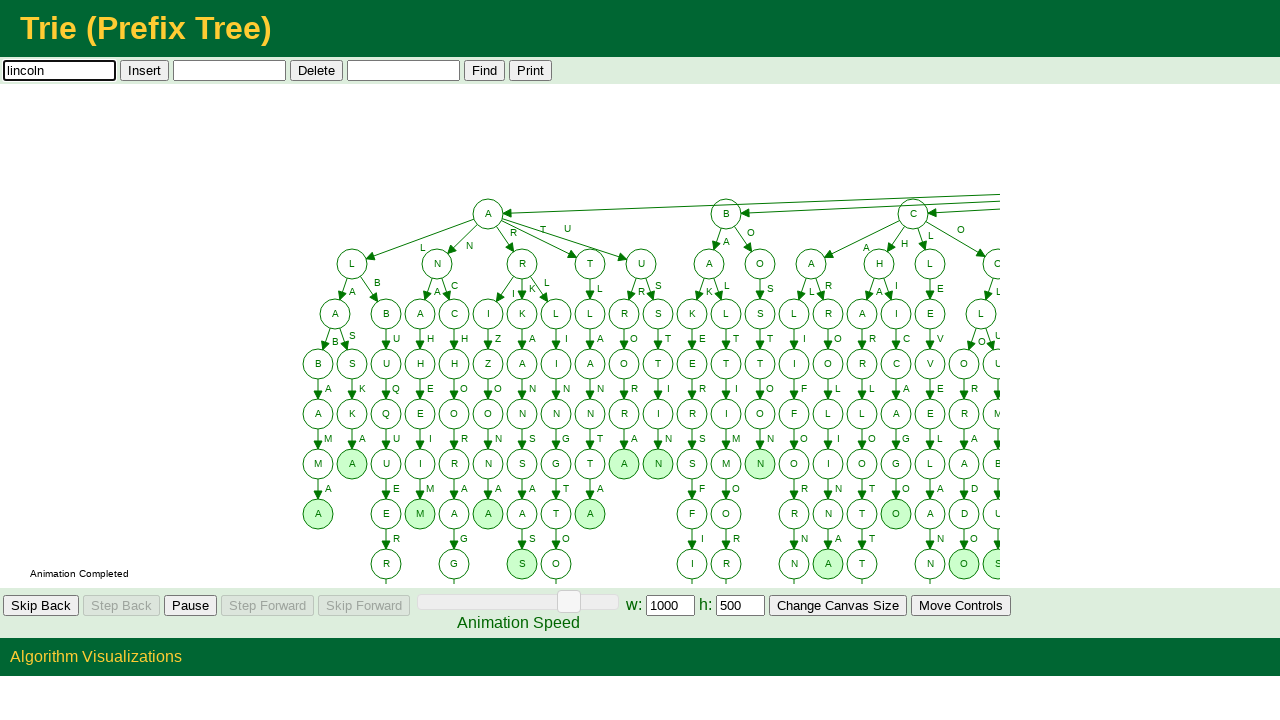

Clicked insert button to add 'lincoln' to Trie at (144, 70) on #AlgorithmSpecificControls > td:nth-child(2) > input[type=Button]
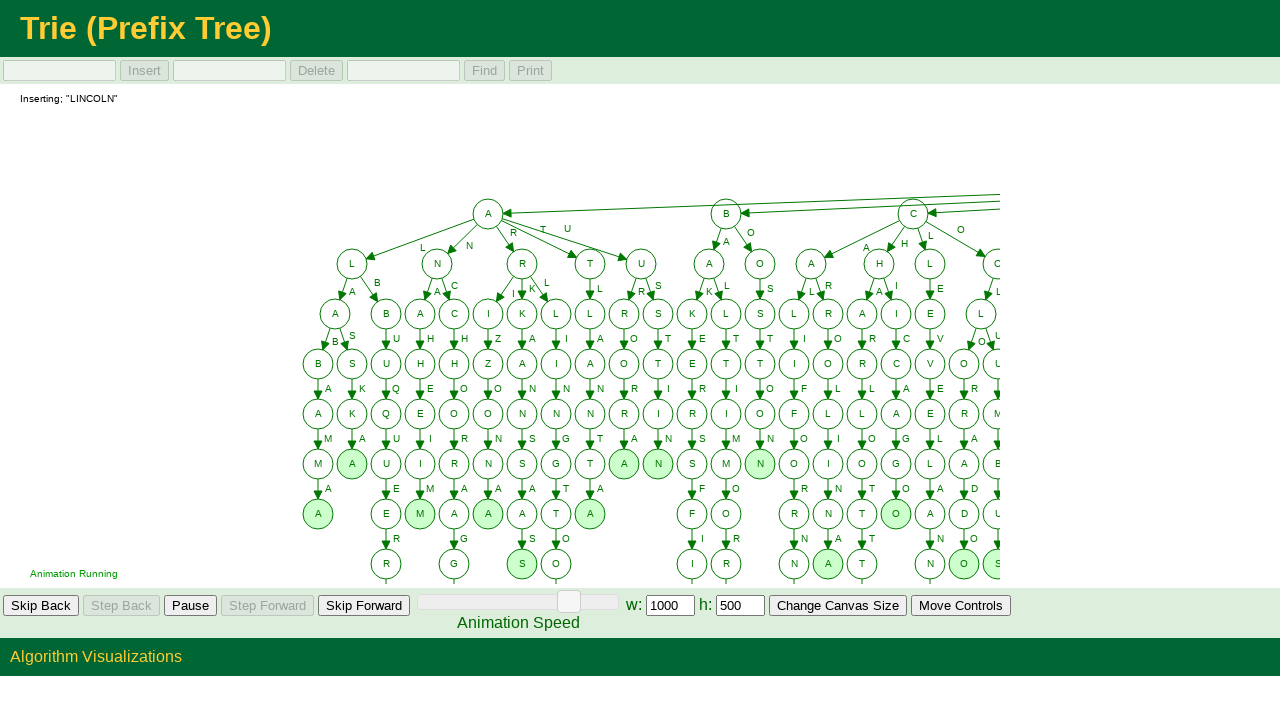

Clicked skip button to speed through animation for word 89/100 at (364, 606) on #GeneralAnimationControls > td:nth-child(5) > input[type=Button]
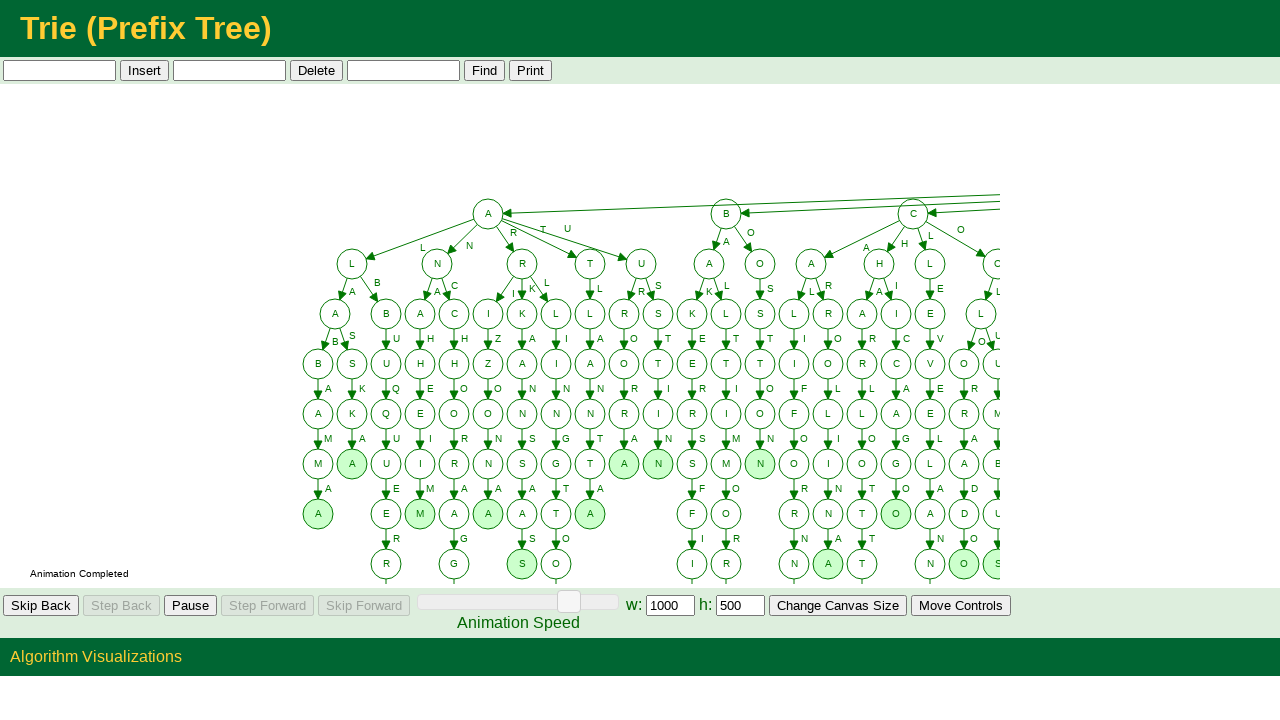

Filled input field with word 'greensboro' on #AlgorithmSpecificControls > td:nth-child(1) > input[type=Text]
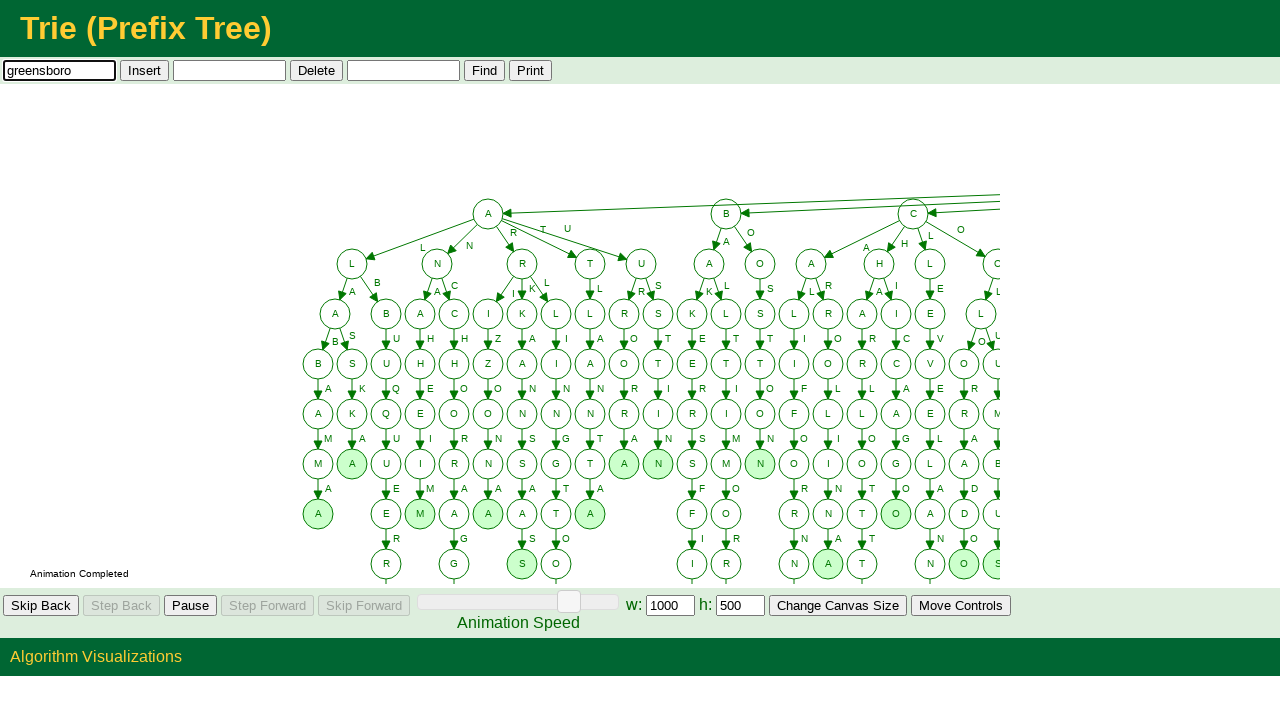

Clicked insert button to add 'greensboro' to Trie at (144, 70) on #AlgorithmSpecificControls > td:nth-child(2) > input[type=Button]
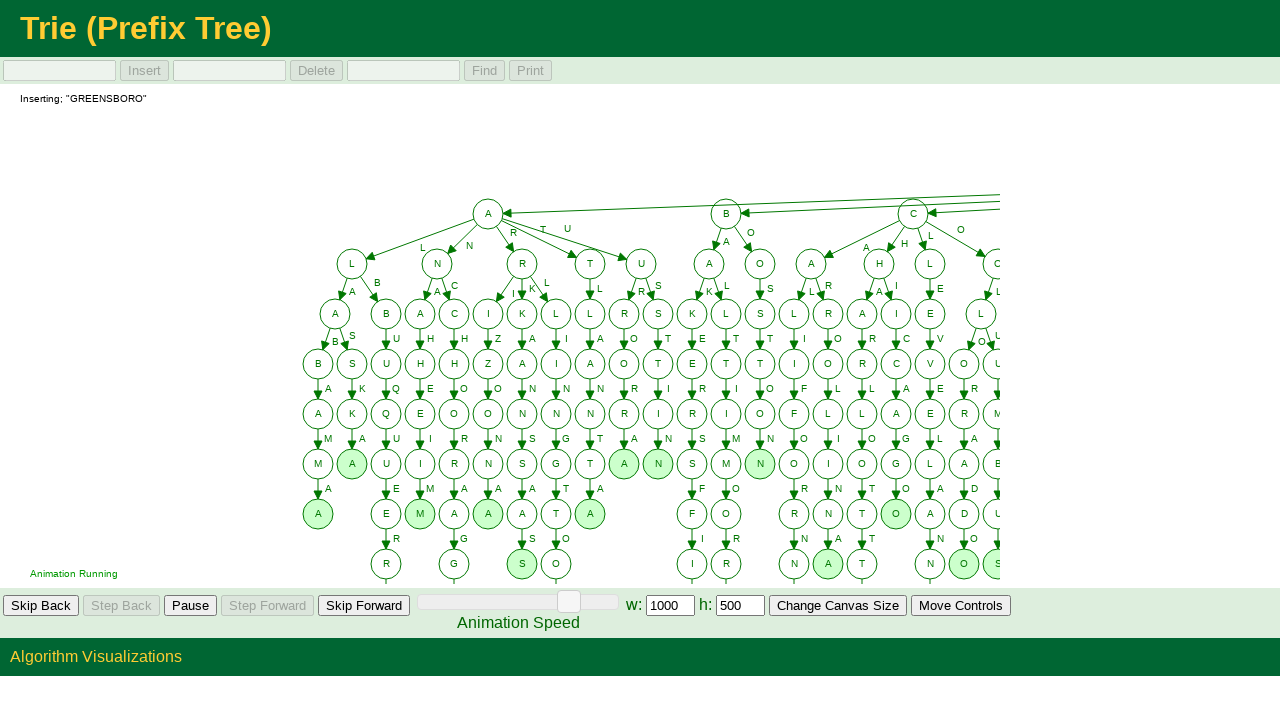

Clicked skip button to speed through animation for word 90/100 at (364, 606) on #GeneralAnimationControls > td:nth-child(5) > input[type=Button]
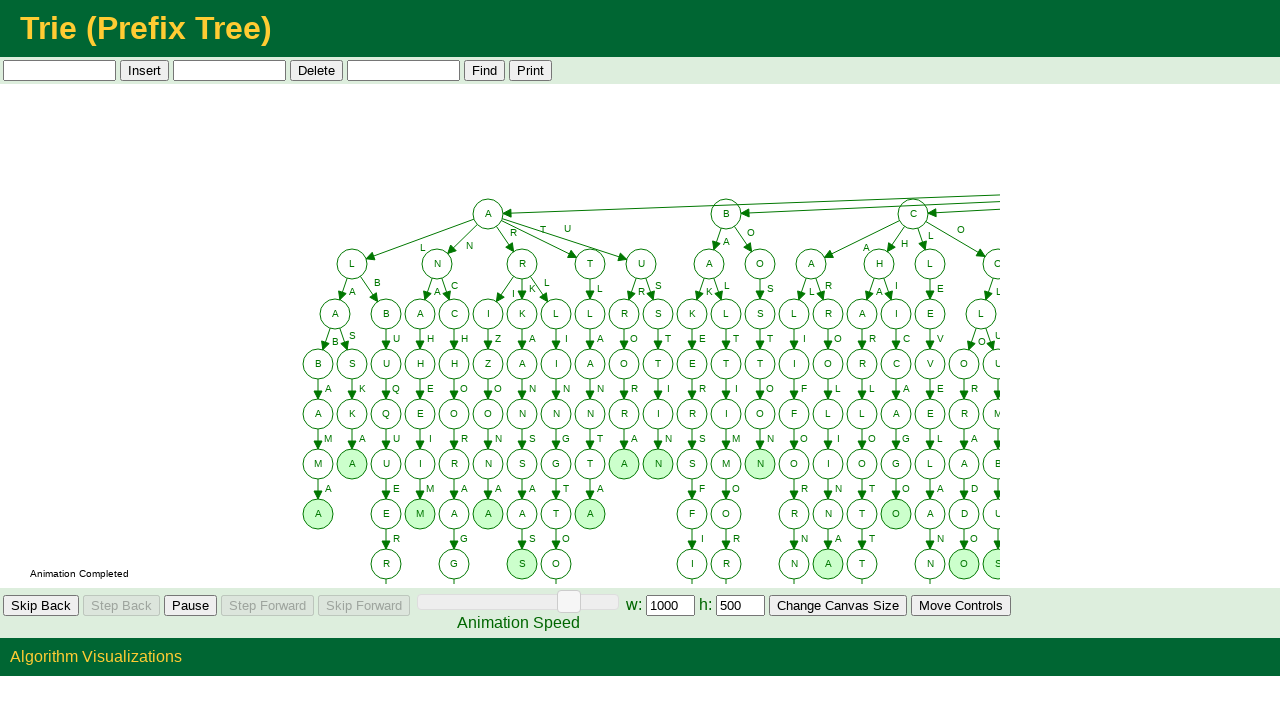

Filled input field with word 'buffalo' on #AlgorithmSpecificControls > td:nth-child(1) > input[type=Text]
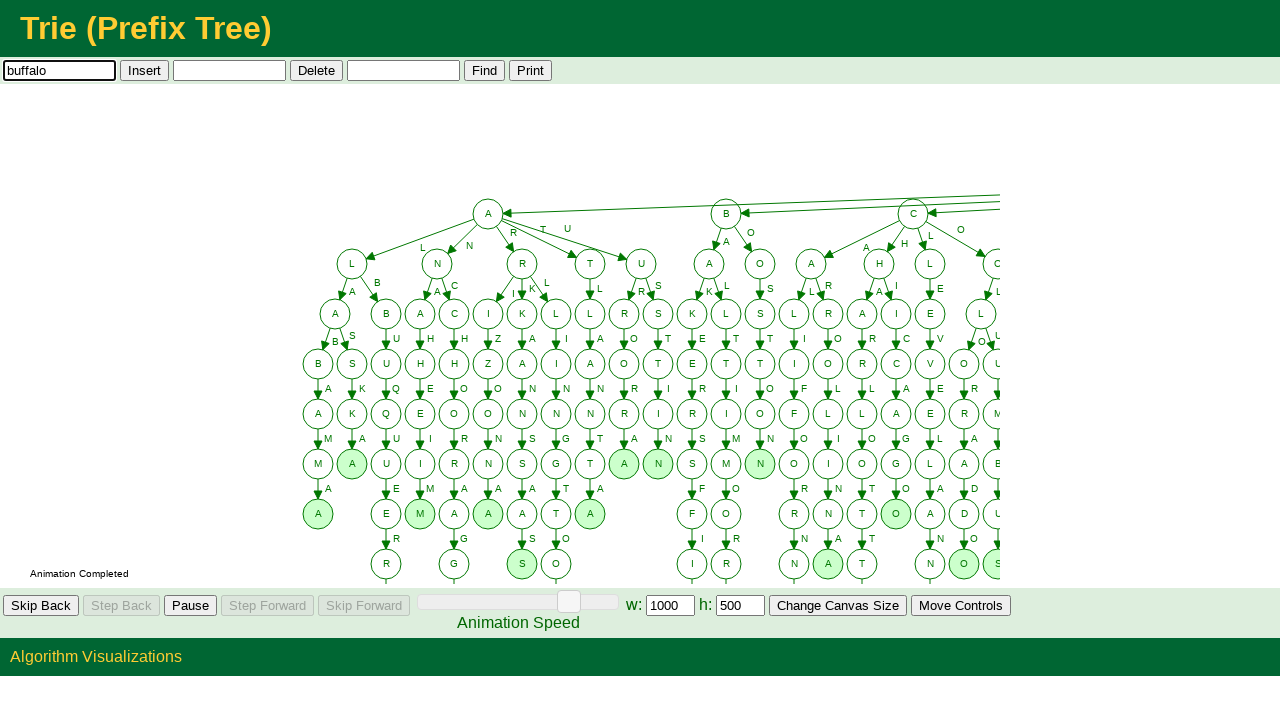

Clicked insert button to add 'buffalo' to Trie at (144, 70) on #AlgorithmSpecificControls > td:nth-child(2) > input[type=Button]
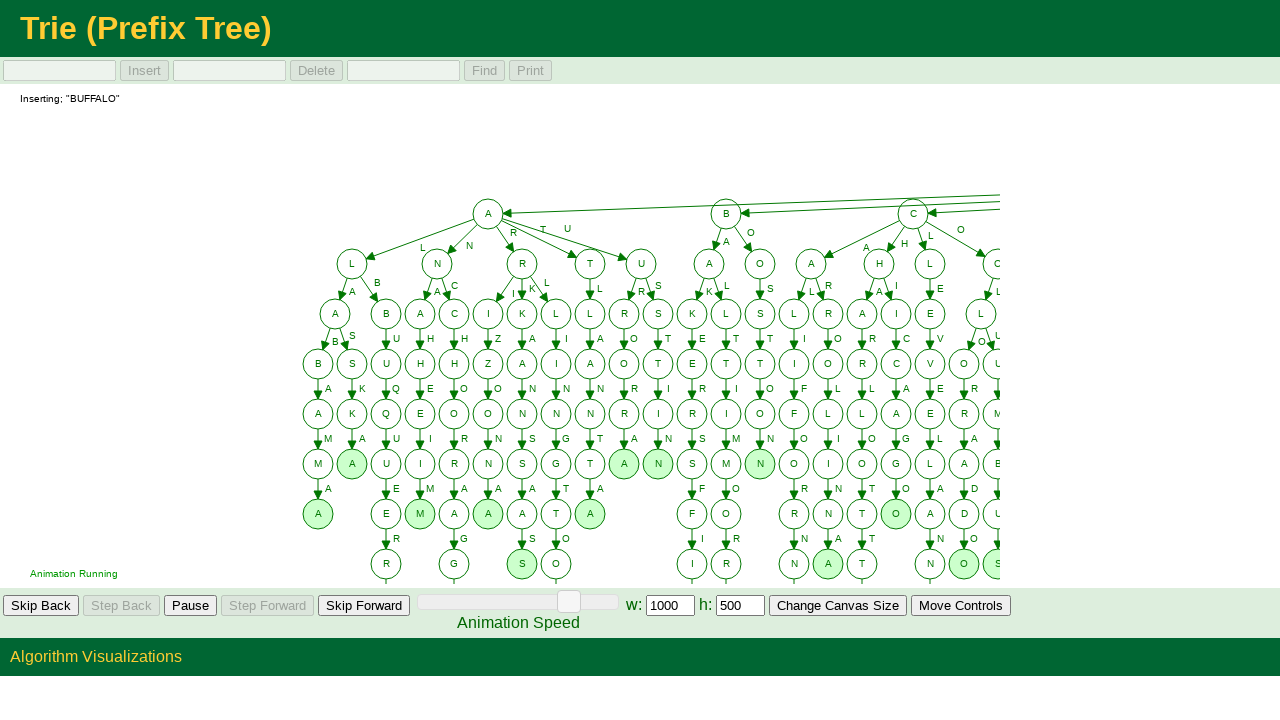

Clicked skip button to speed through animation for word 91/100 at (364, 606) on #GeneralAnimationControls > td:nth-child(5) > input[type=Button]
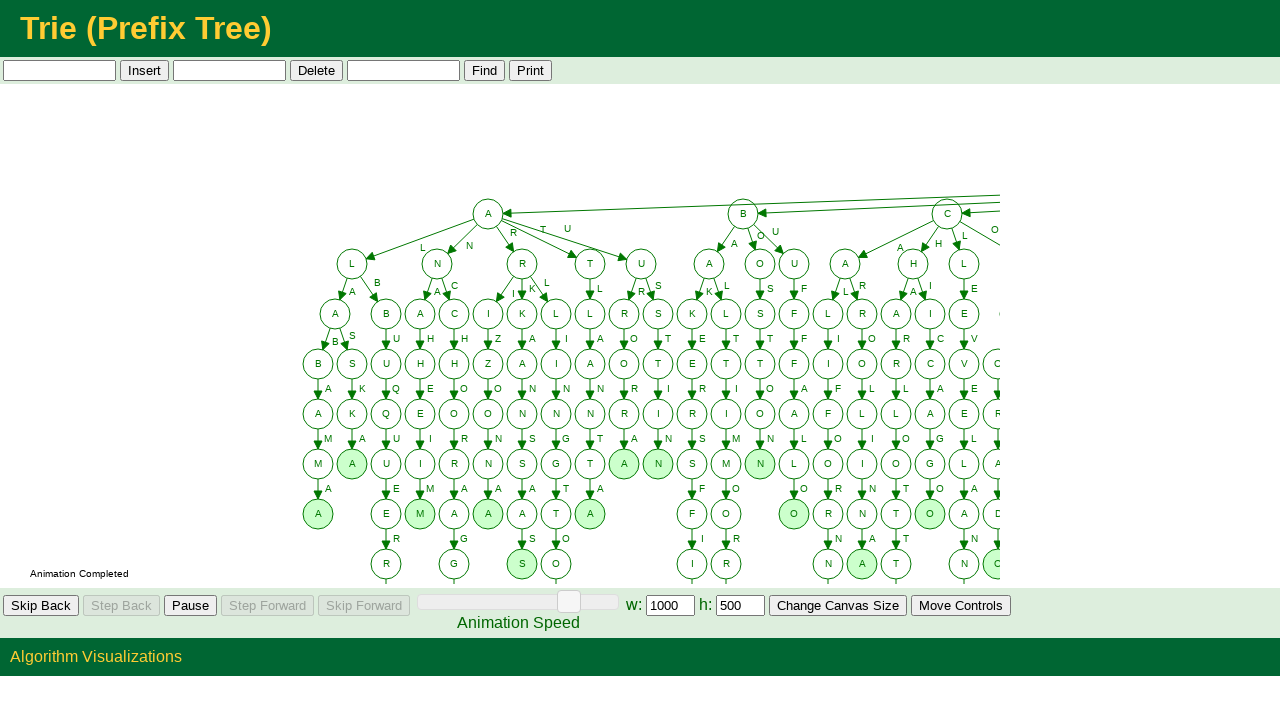

Filled input field with word 'chandler' on #AlgorithmSpecificControls > td:nth-child(1) > input[type=Text]
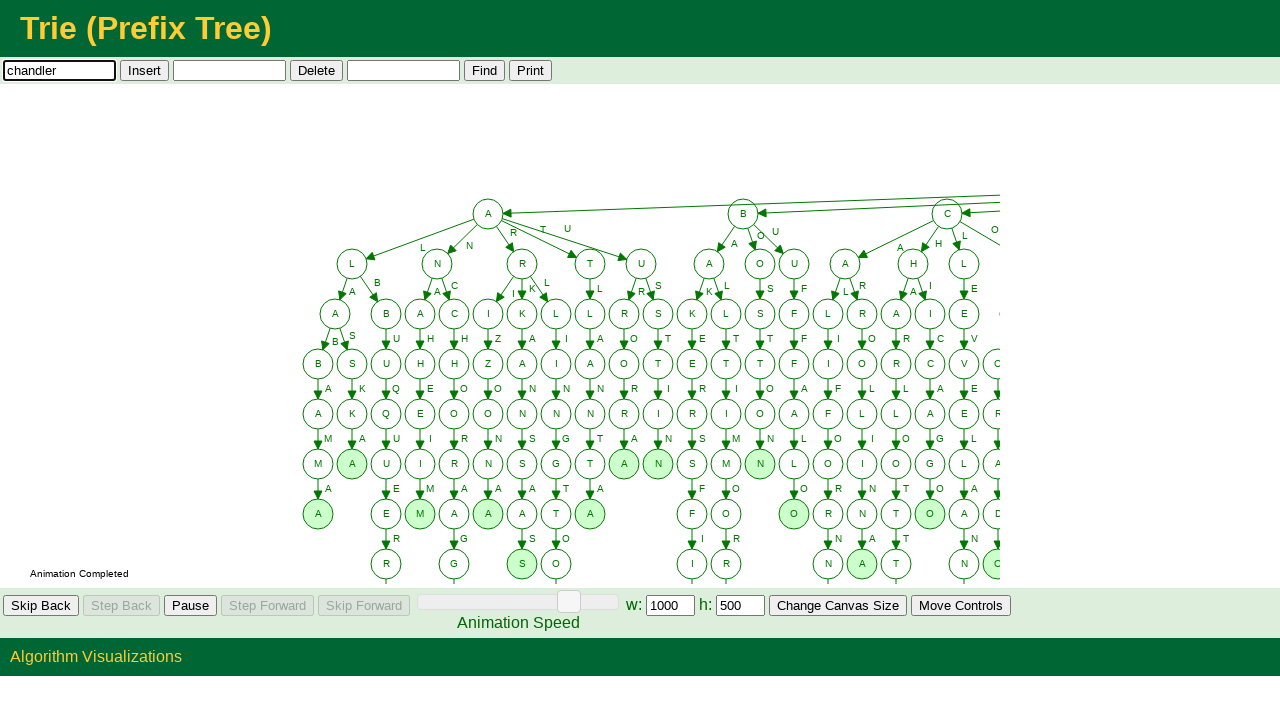

Clicked insert button to add 'chandler' to Trie at (144, 70) on #AlgorithmSpecificControls > td:nth-child(2) > input[type=Button]
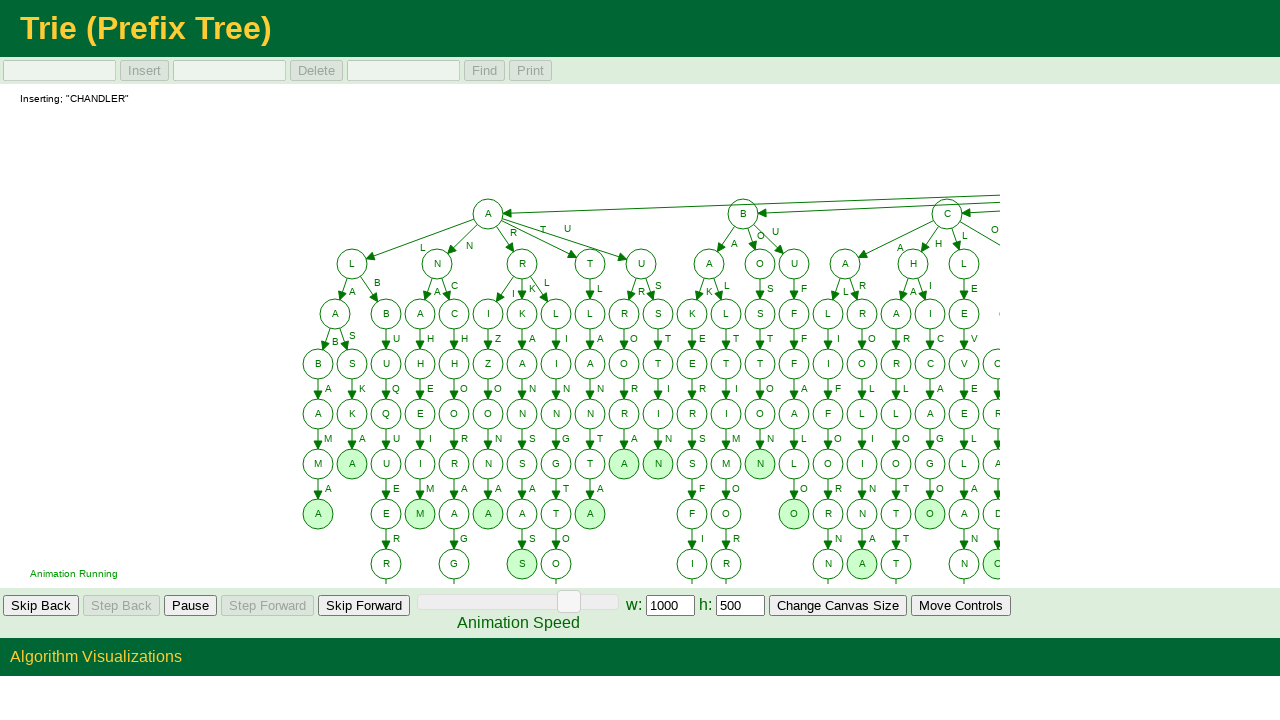

Clicked skip button to speed through animation for word 92/100 at (364, 606) on #GeneralAnimationControls > td:nth-child(5) > input[type=Button]
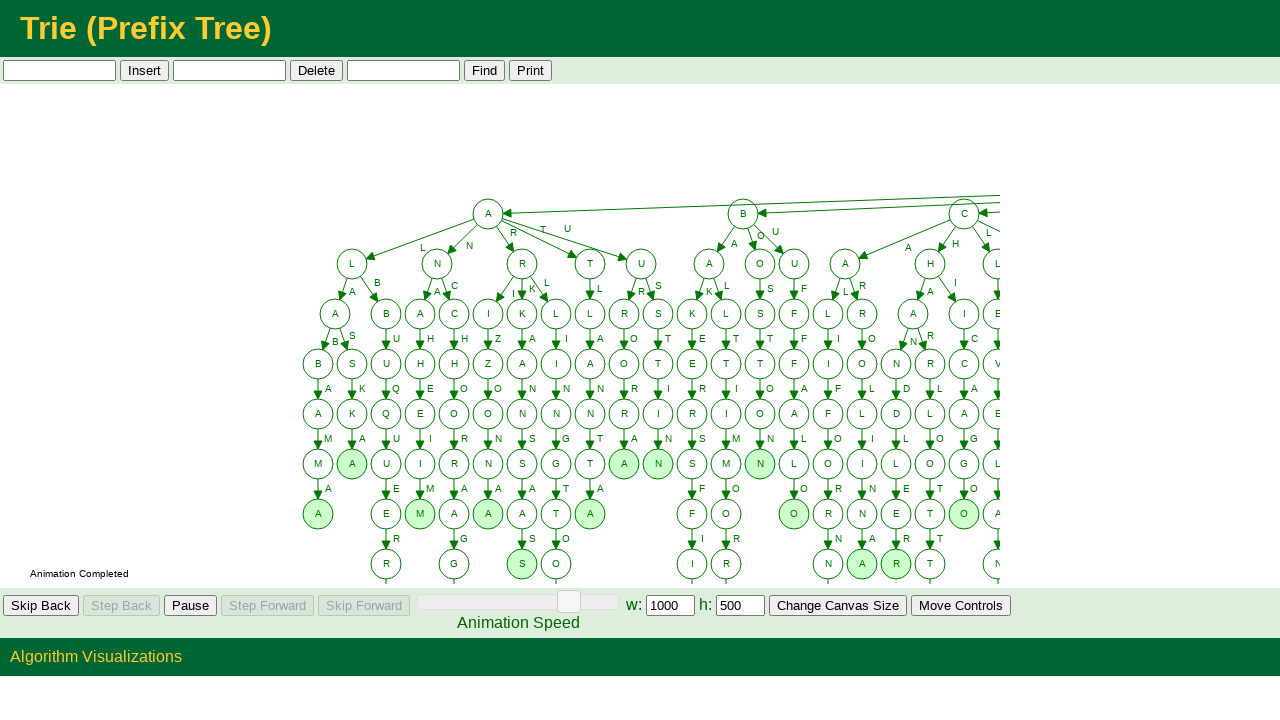

Filled input field with word 'scottsdale' on #AlgorithmSpecificControls > td:nth-child(1) > input[type=Text]
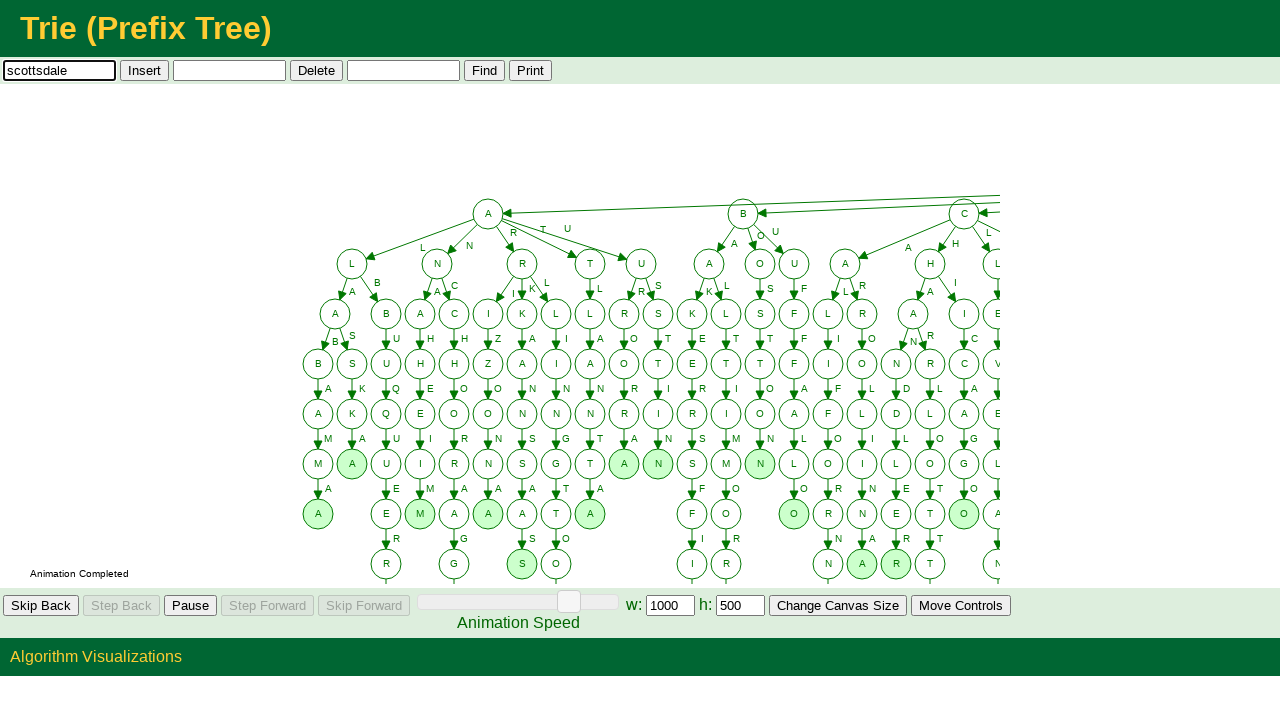

Clicked insert button to add 'scottsdale' to Trie at (144, 70) on #AlgorithmSpecificControls > td:nth-child(2) > input[type=Button]
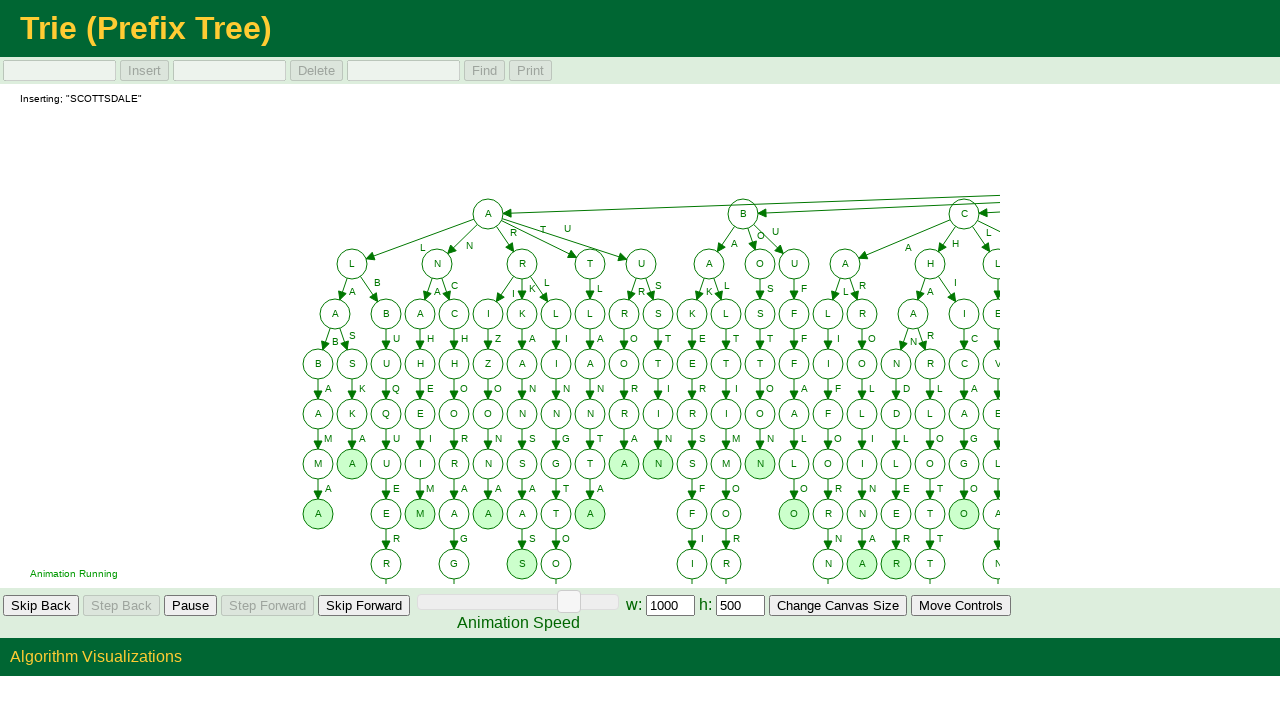

Clicked skip button to speed through animation for word 93/100 at (364, 606) on #GeneralAnimationControls > td:nth-child(5) > input[type=Button]
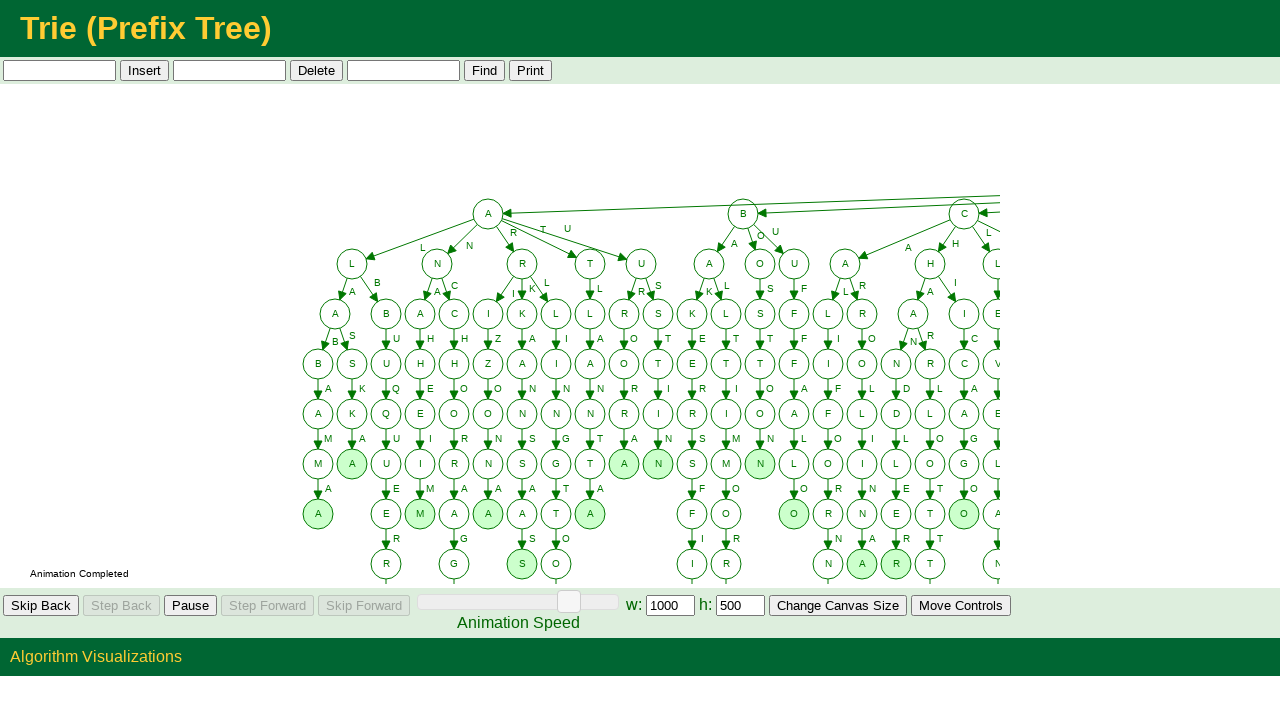

Filled input field with word 'reno' on #AlgorithmSpecificControls > td:nth-child(1) > input[type=Text]
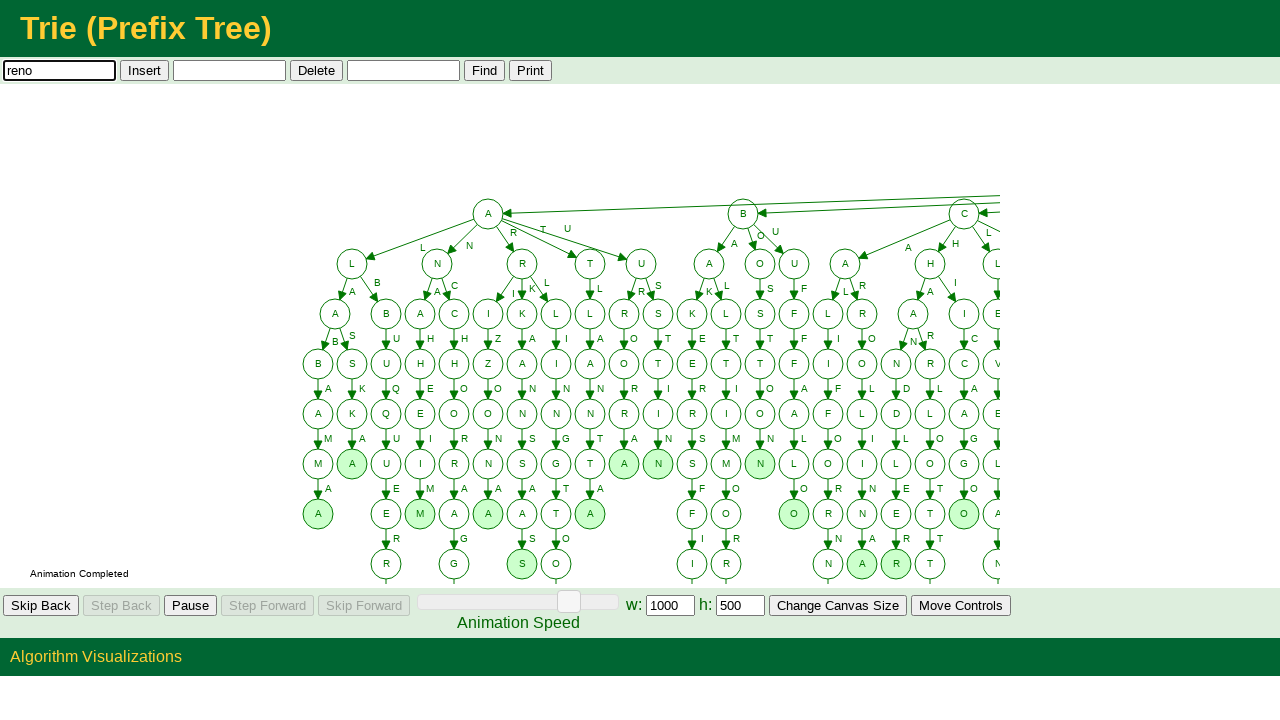

Clicked insert button to add 'reno' to Trie at (144, 70) on #AlgorithmSpecificControls > td:nth-child(2) > input[type=Button]
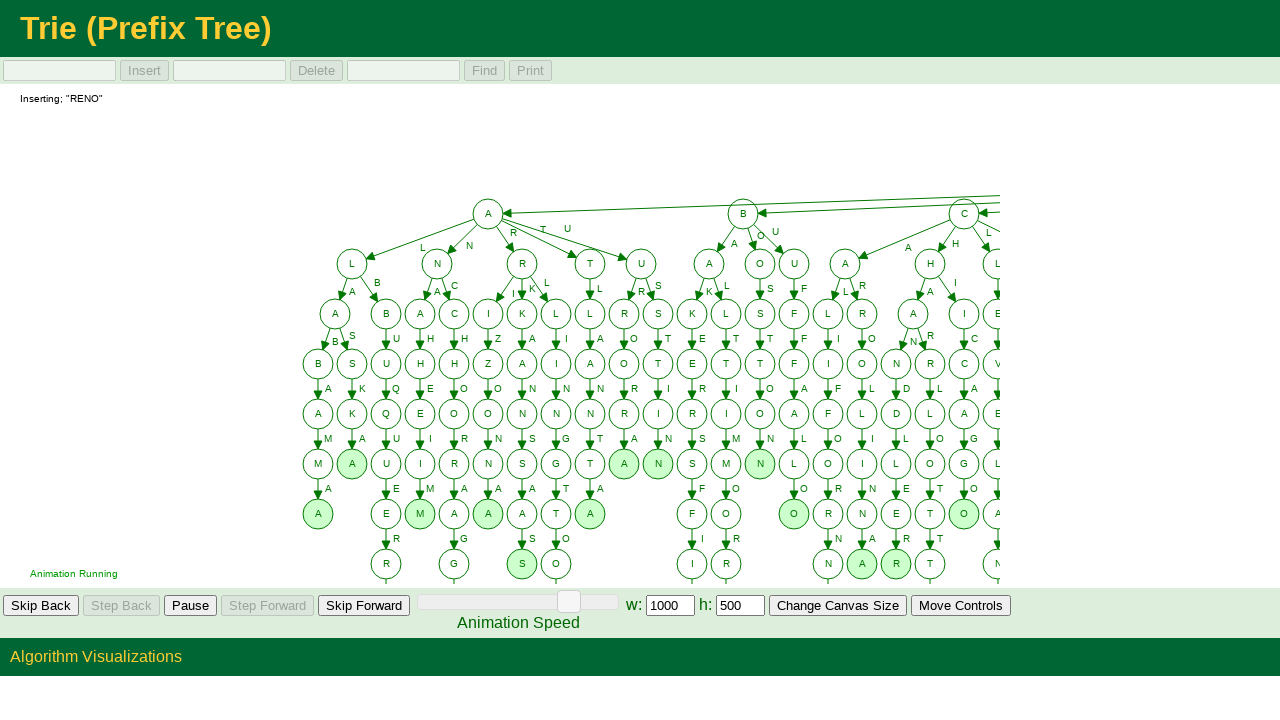

Clicked skip button to speed through animation for word 94/100 at (364, 606) on #GeneralAnimationControls > td:nth-child(5) > input[type=Button]
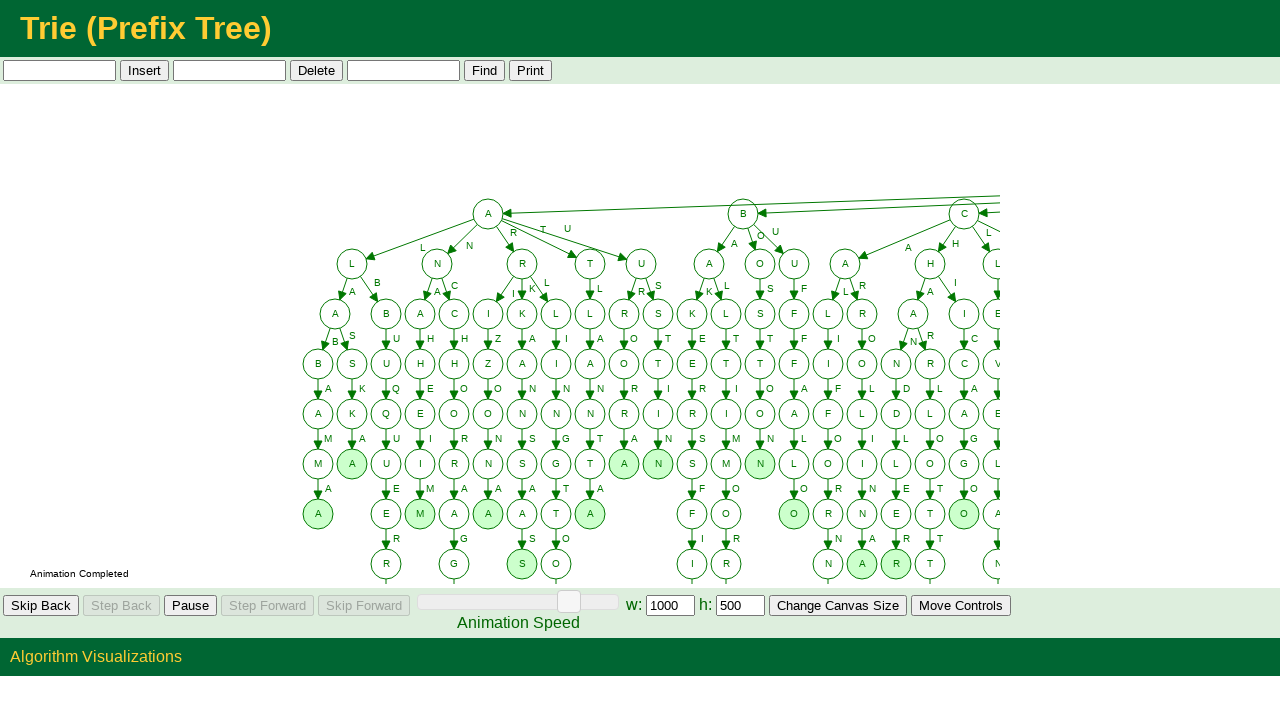

Filled input field with word 'glendale' on #AlgorithmSpecificControls > td:nth-child(1) > input[type=Text]
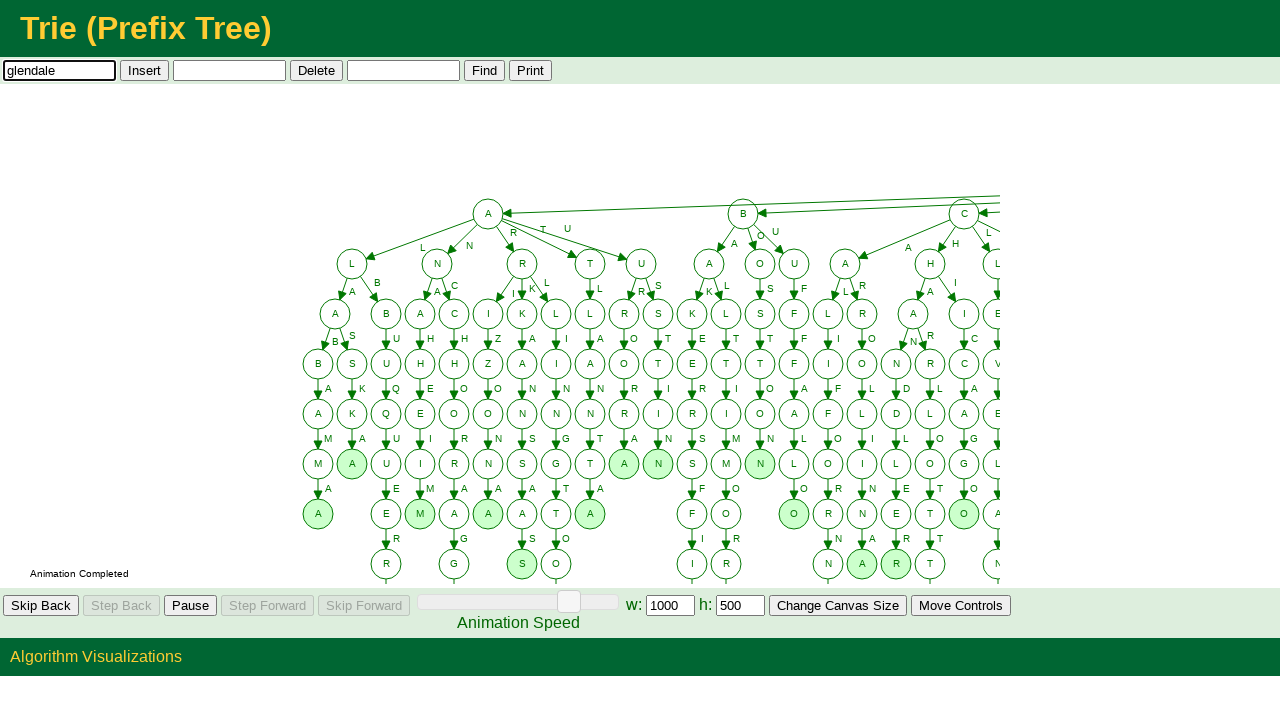

Clicked insert button to add 'glendale' to Trie at (144, 70) on #AlgorithmSpecificControls > td:nth-child(2) > input[type=Button]
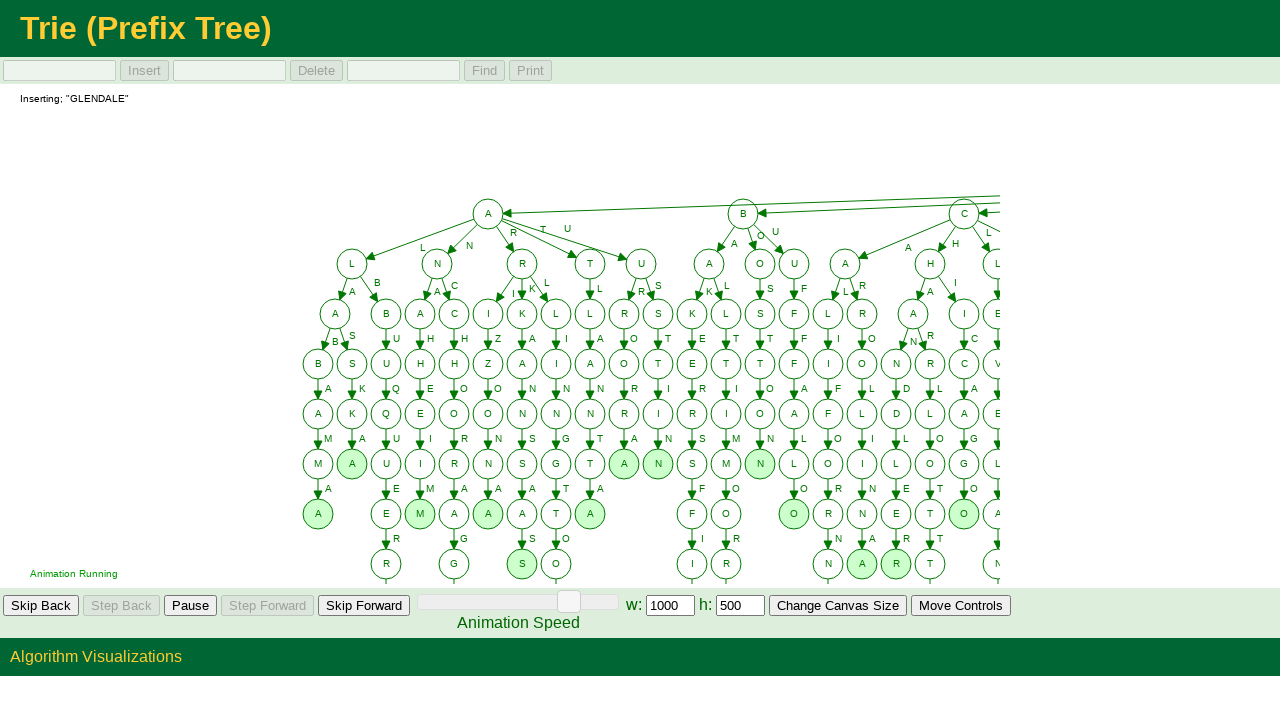

Clicked skip button to speed through animation for word 95/100 at (364, 606) on #GeneralAnimationControls > td:nth-child(5) > input[type=Button]
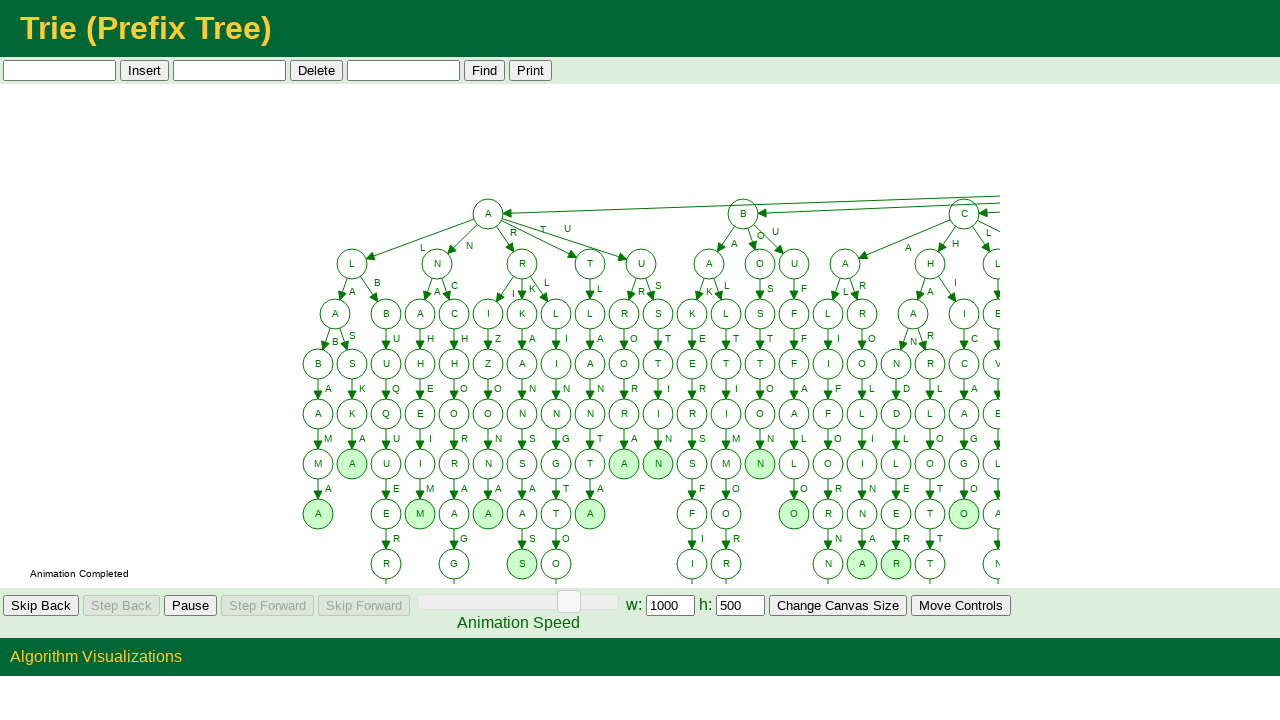

Filled input field with word 'gilbert' on #AlgorithmSpecificControls > td:nth-child(1) > input[type=Text]
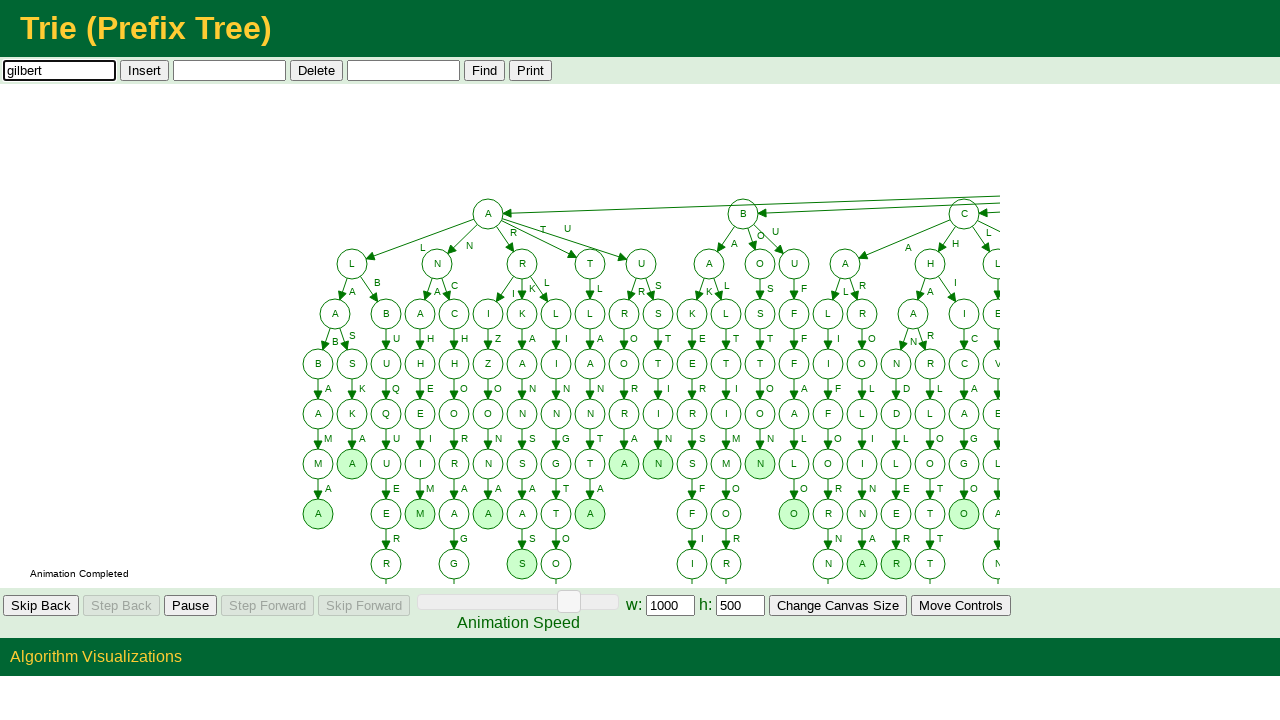

Clicked insert button to add 'gilbert' to Trie at (144, 70) on #AlgorithmSpecificControls > td:nth-child(2) > input[type=Button]
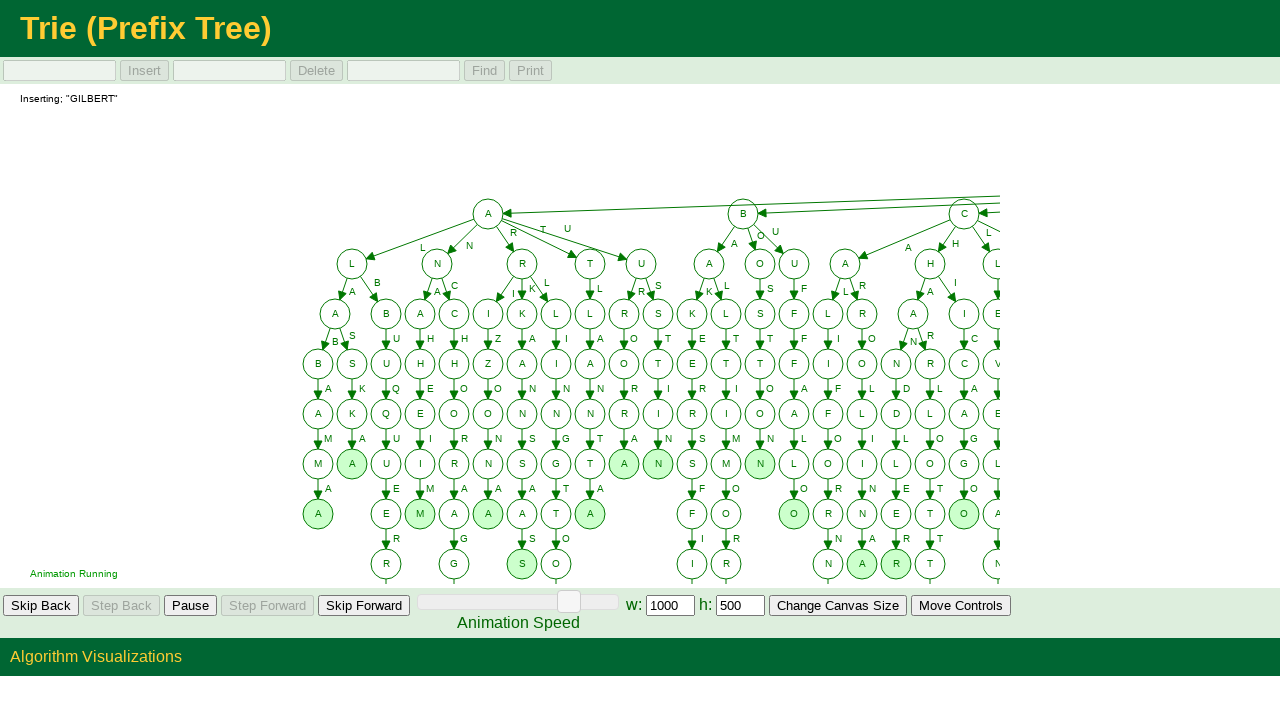

Clicked skip button to speed through animation for word 96/100 at (364, 606) on #GeneralAnimationControls > td:nth-child(5) > input[type=Button]
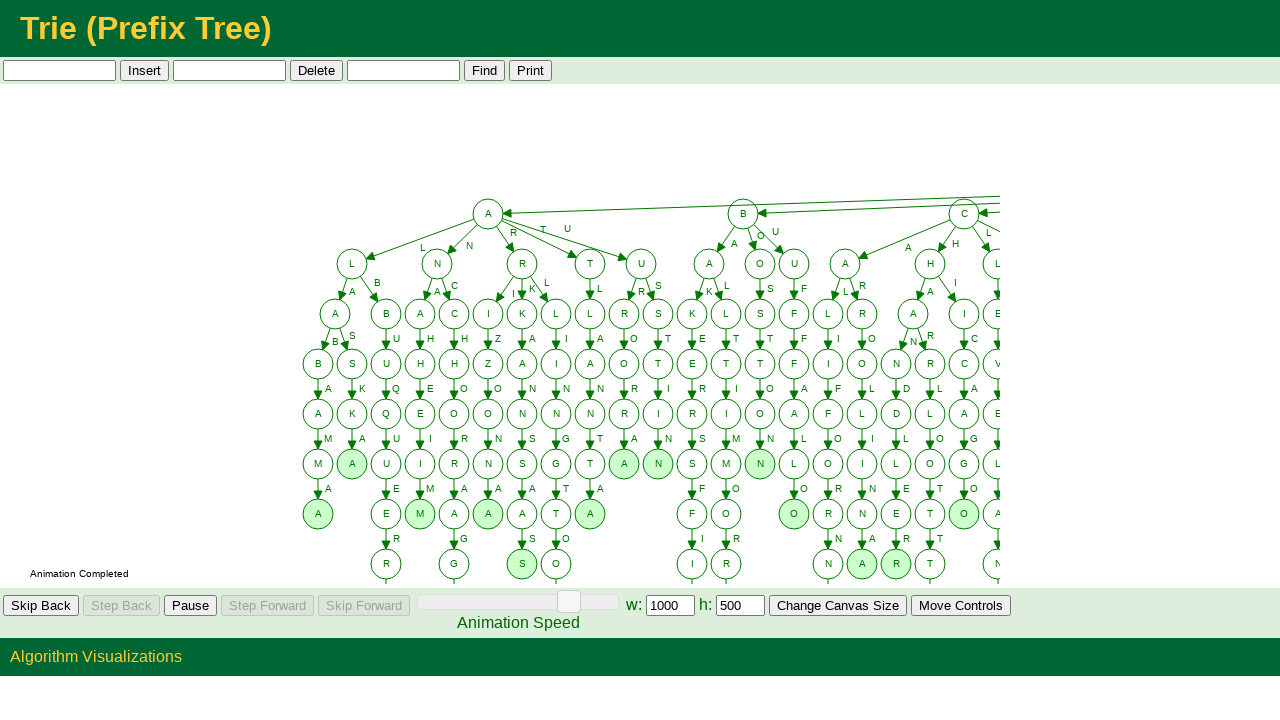

Filled input field with word 'norfolk' on #AlgorithmSpecificControls > td:nth-child(1) > input[type=Text]
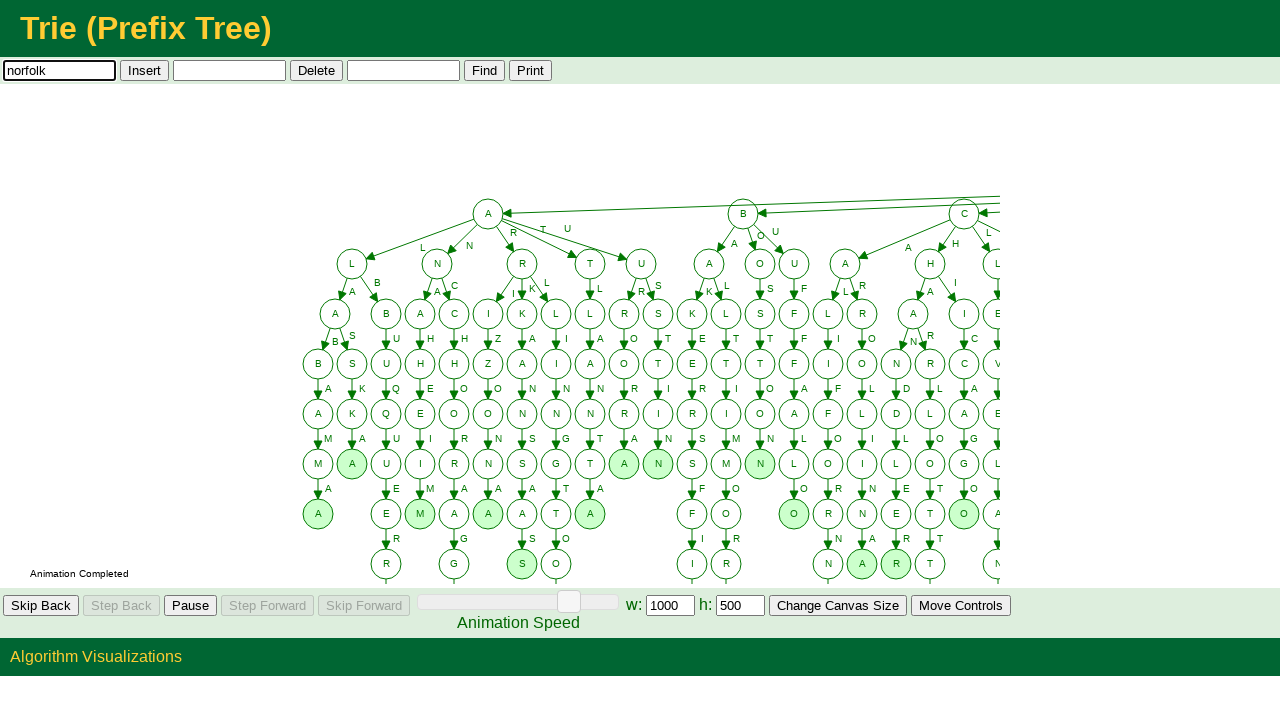

Clicked insert button to add 'norfolk' to Trie at (144, 70) on #AlgorithmSpecificControls > td:nth-child(2) > input[type=Button]
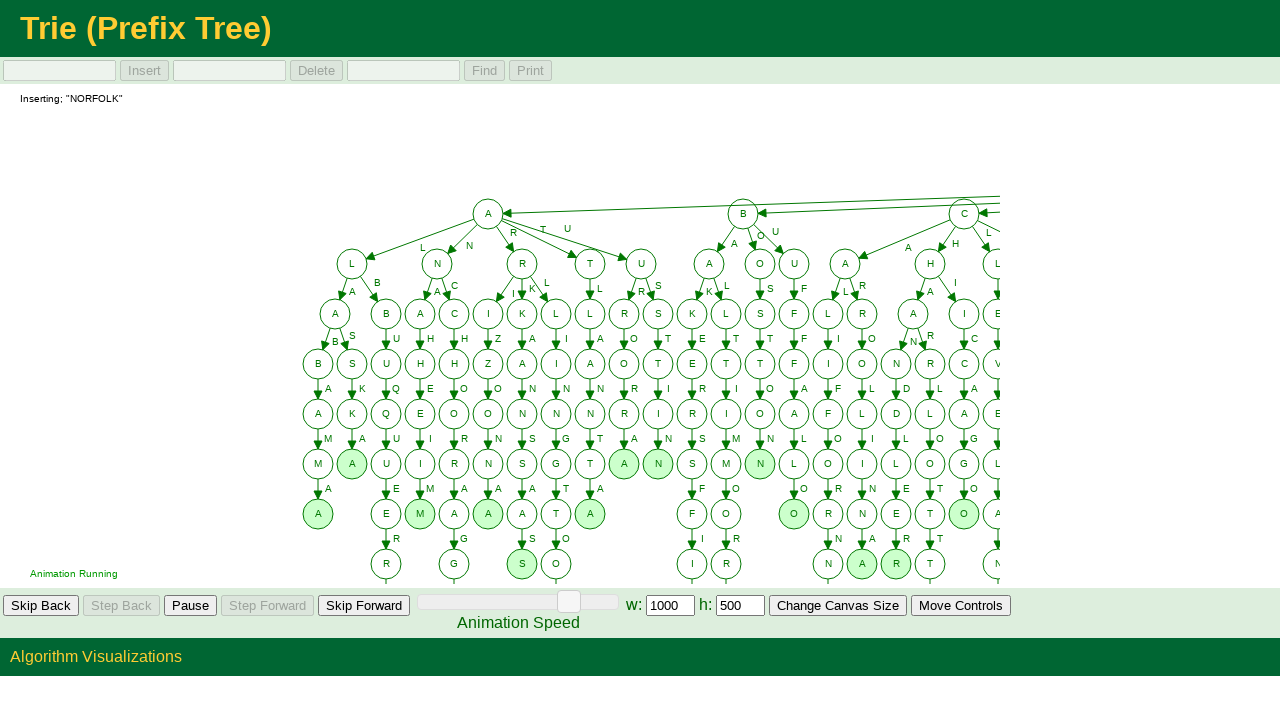

Clicked skip button to speed through animation for word 97/100 at (364, 606) on #GeneralAnimationControls > td:nth-child(5) > input[type=Button]
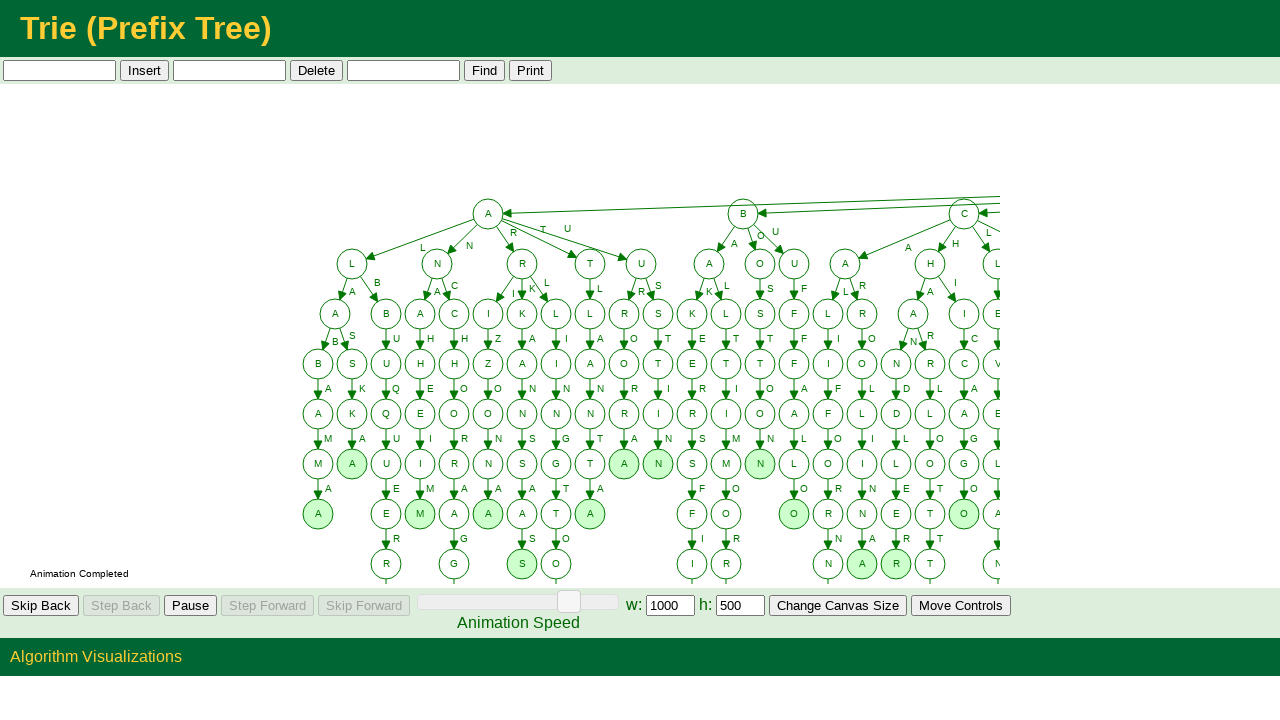

Filled input field with word 'fremont' on #AlgorithmSpecificControls > td:nth-child(1) > input[type=Text]
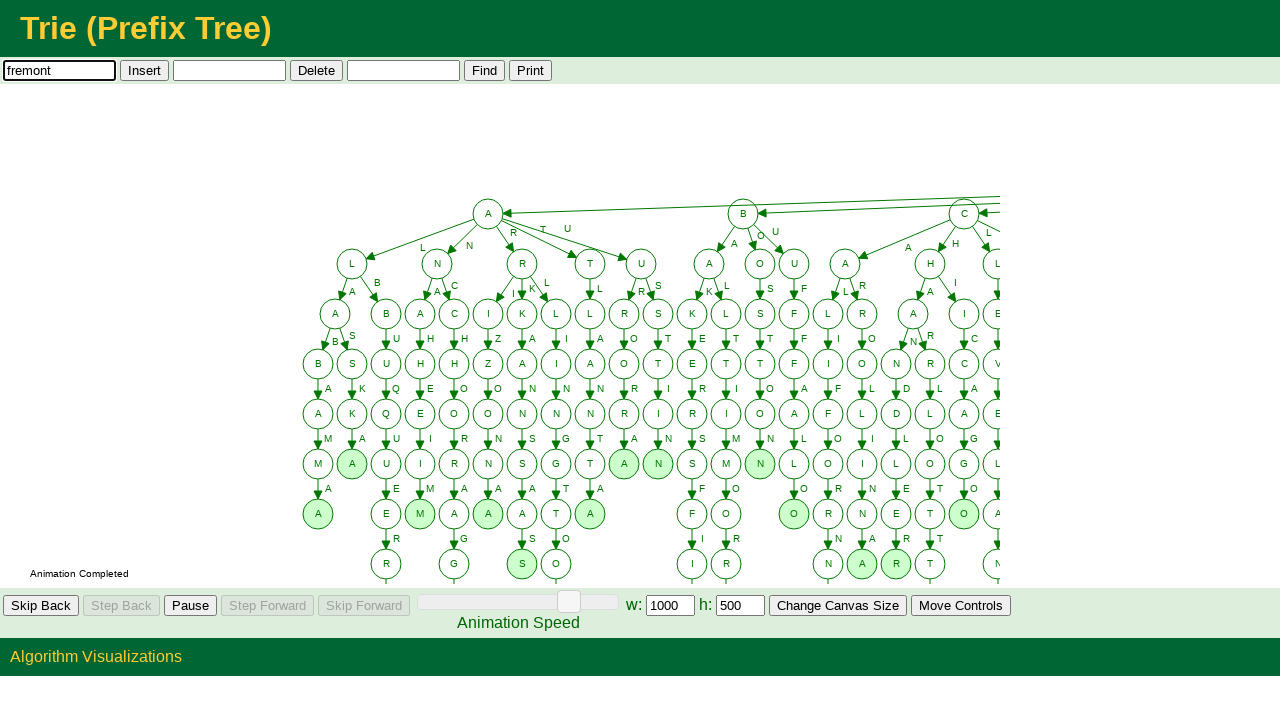

Clicked insert button to add 'fremont' to Trie at (144, 70) on #AlgorithmSpecificControls > td:nth-child(2) > input[type=Button]
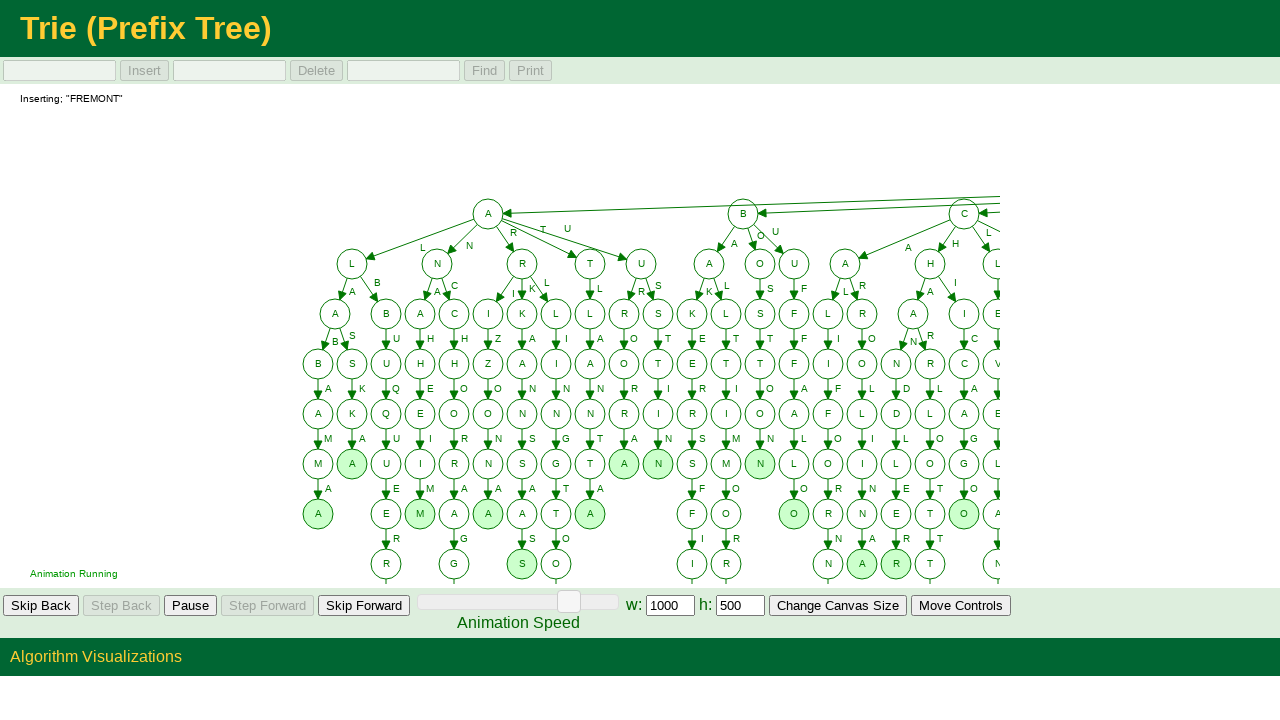

Clicked skip button to speed through animation for word 98/100 at (364, 606) on #GeneralAnimationControls > td:nth-child(5) > input[type=Button]
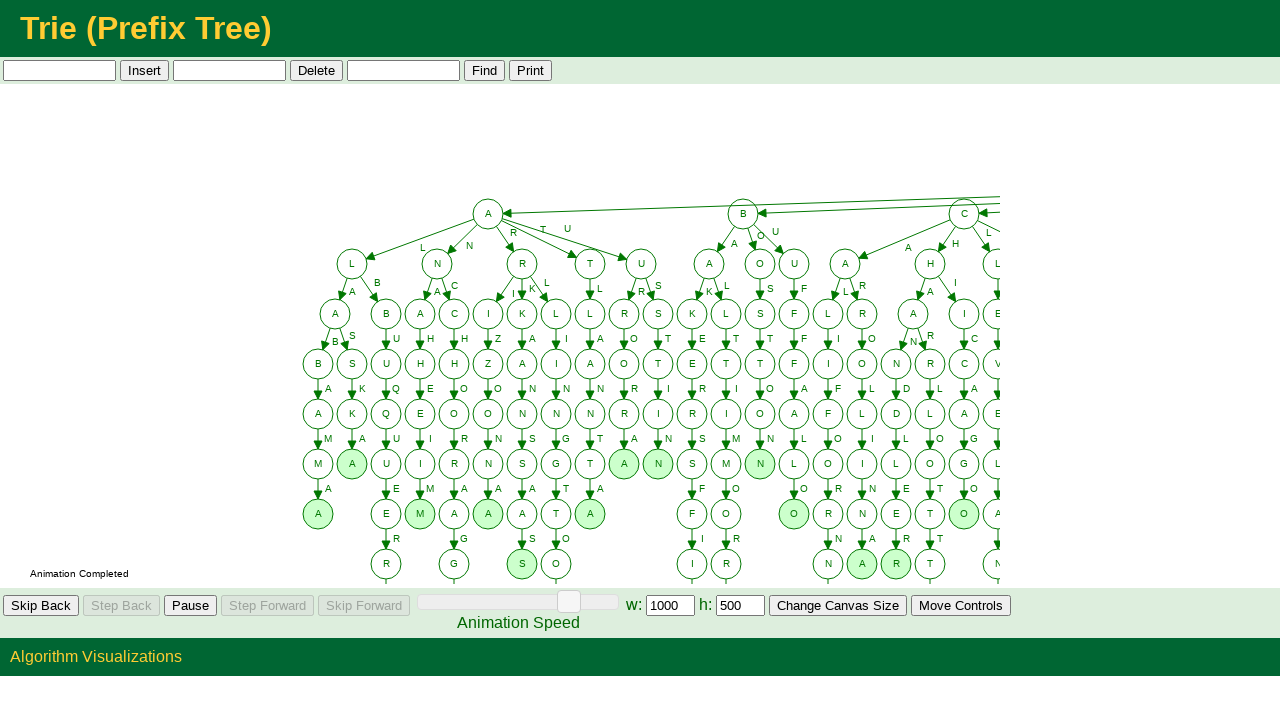

Filled input field with word 'boise' on #AlgorithmSpecificControls > td:nth-child(1) > input[type=Text]
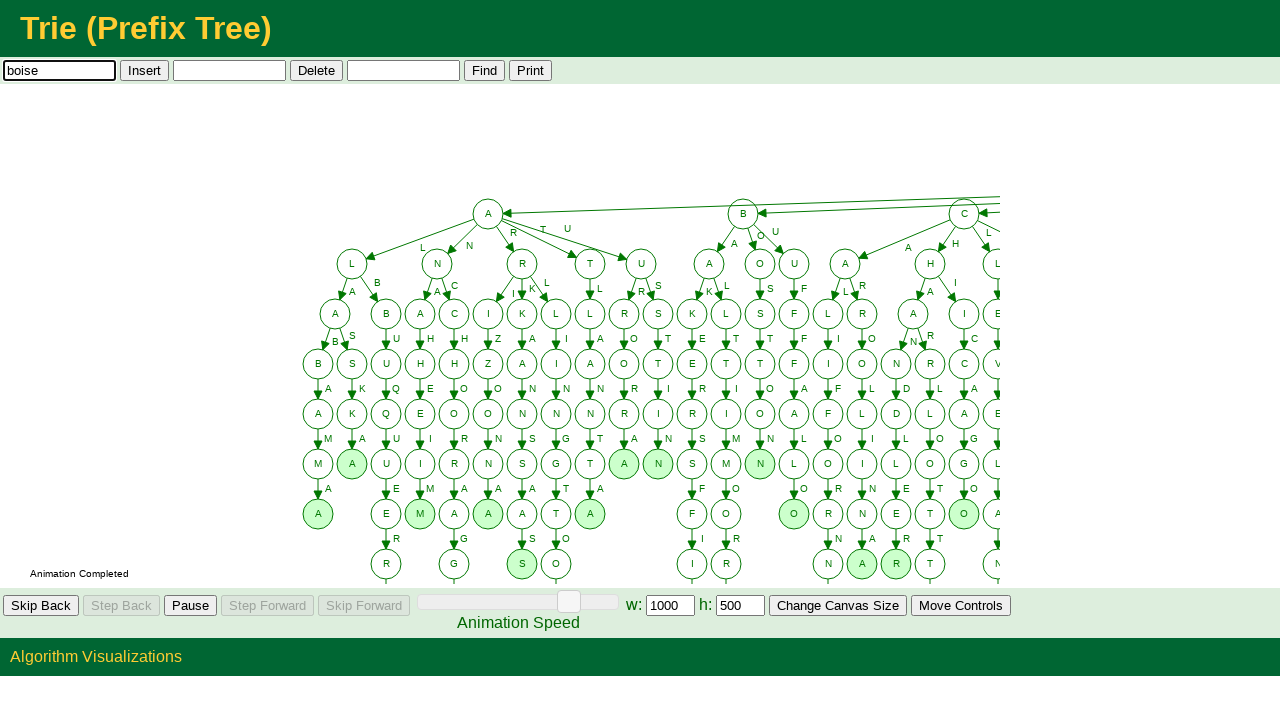

Clicked insert button to add 'boise' to Trie at (144, 70) on #AlgorithmSpecificControls > td:nth-child(2) > input[type=Button]
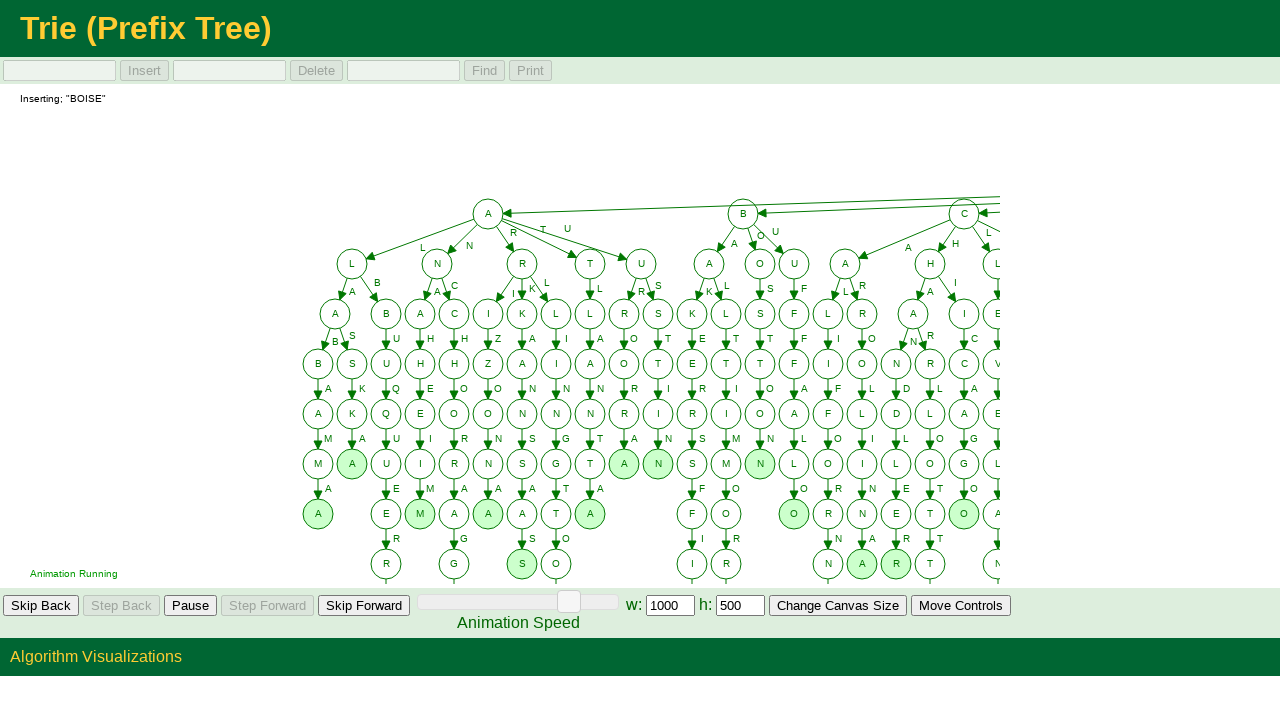

Clicked skip button to speed through animation for word 99/100 at (364, 606) on #GeneralAnimationControls > td:nth-child(5) > input[type=Button]
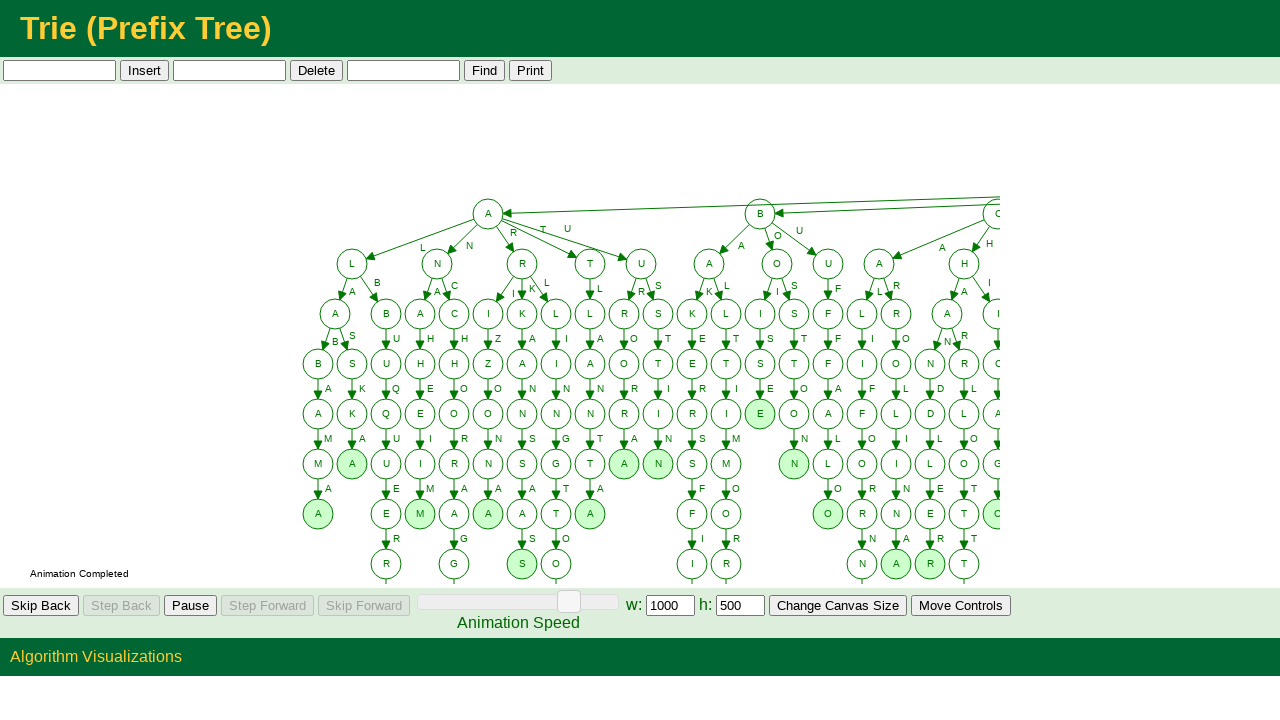

Filled input field with word 'richmond' on #AlgorithmSpecificControls > td:nth-child(1) > input[type=Text]
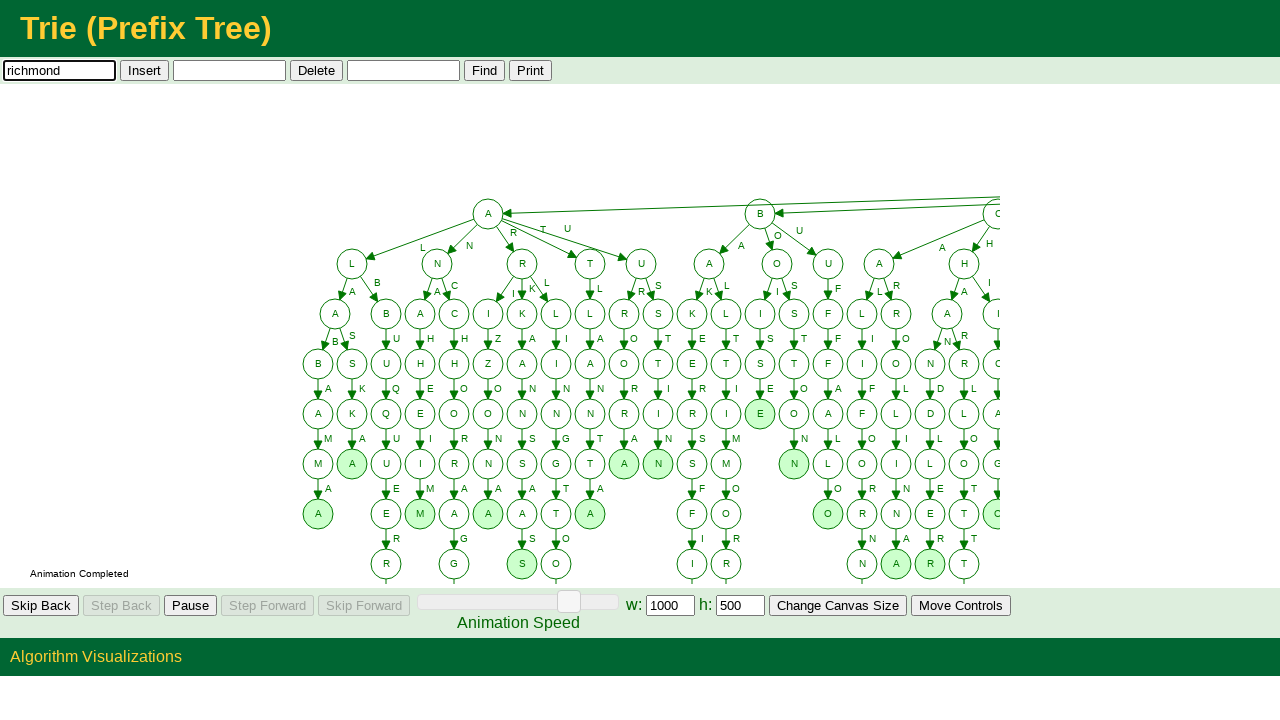

Clicked insert button to add 'richmond' to Trie at (144, 70) on #AlgorithmSpecificControls > td:nth-child(2) > input[type=Button]
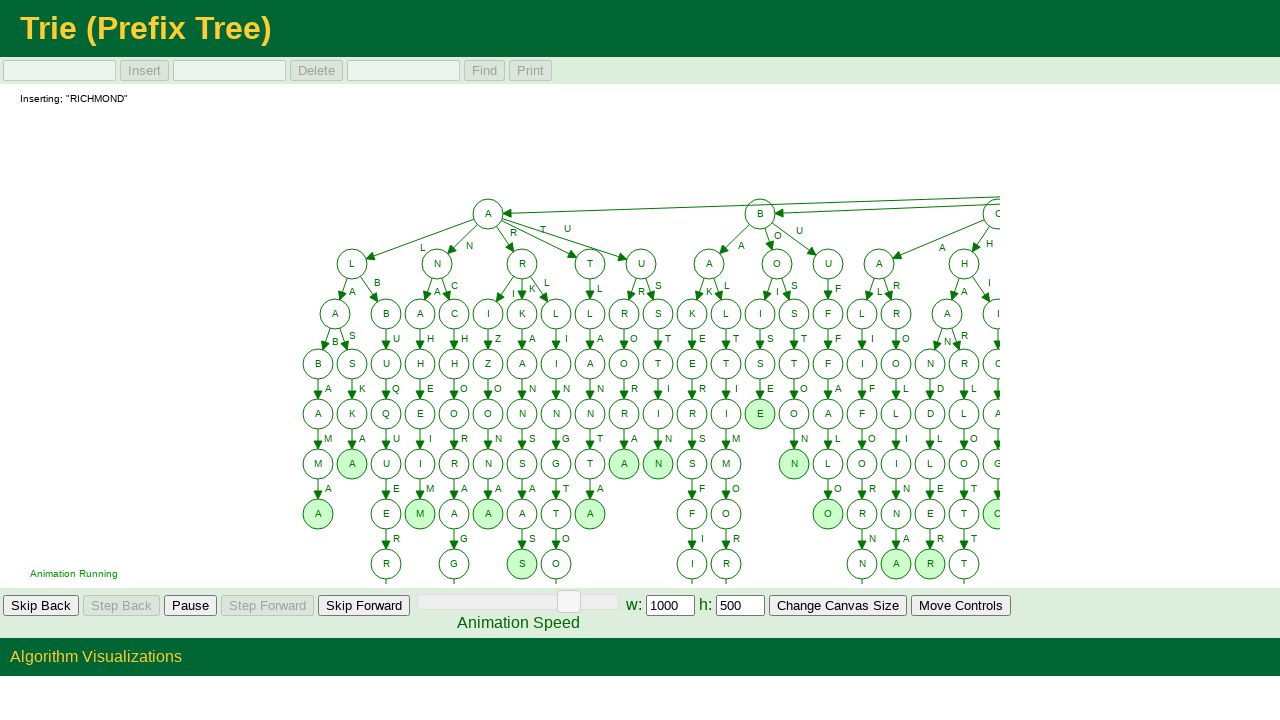

Clicked skip button to speed through animation for word 100/100 at (364, 606) on #GeneralAnimationControls > td:nth-child(5) > input[type=Button]
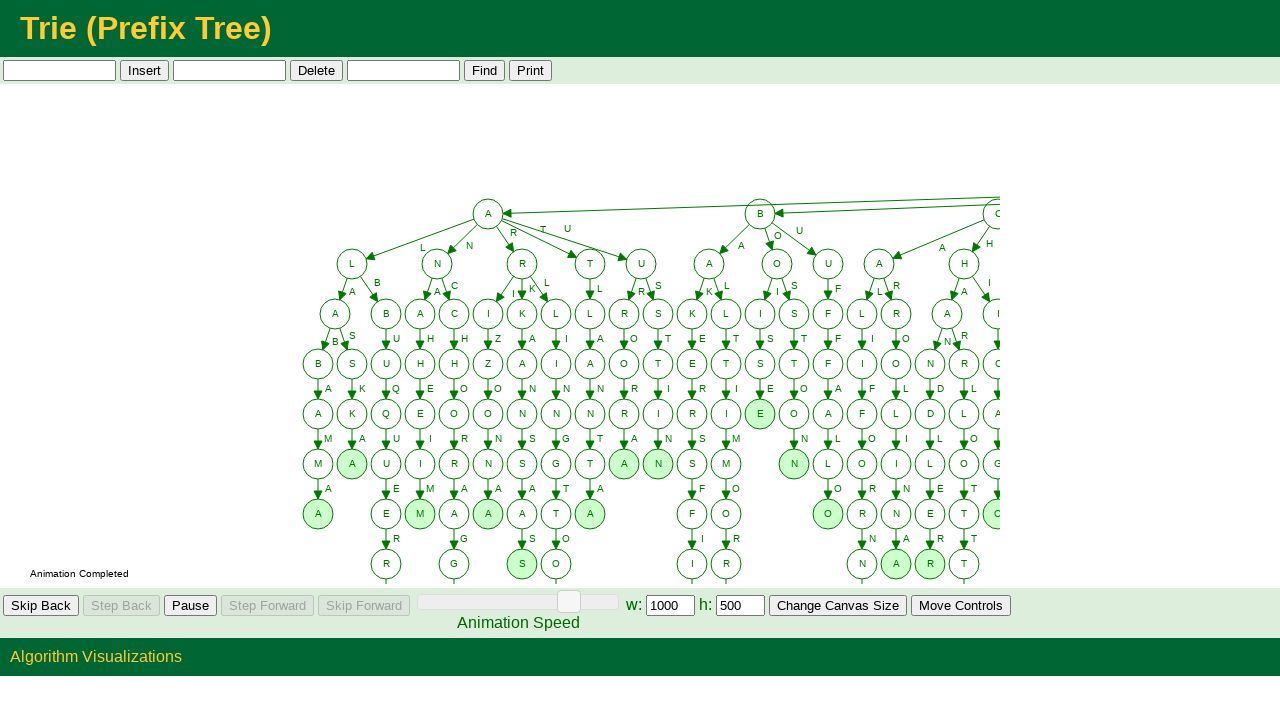

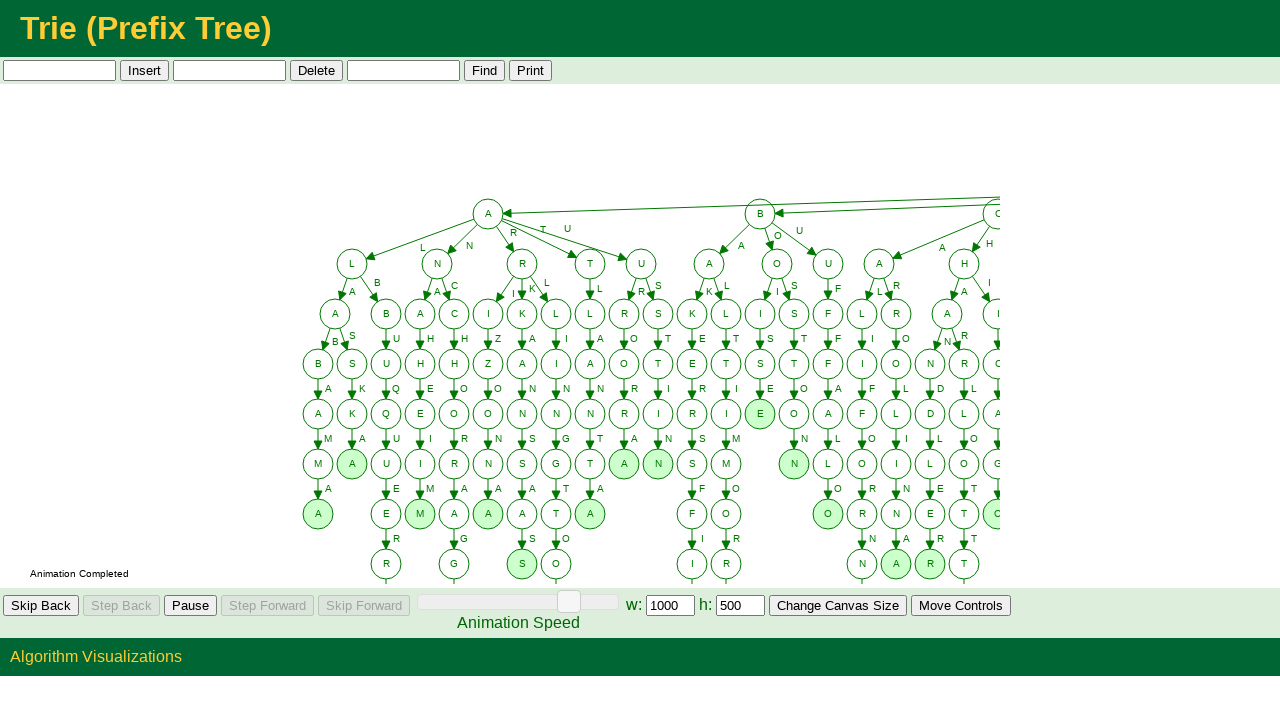